Tests jQuery UI datepicker by selecting a past date through month/year navigation and date selection

Starting URL: https://jqueryui.com/datepicker/

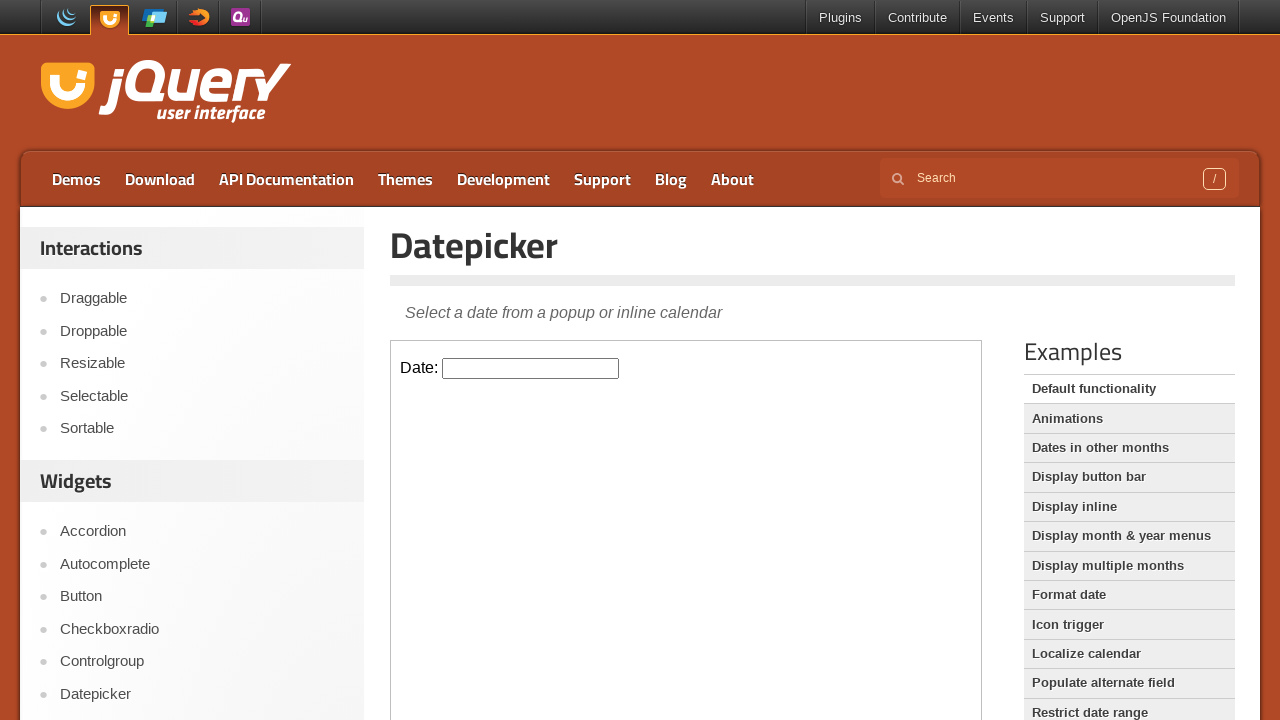

Located the datepicker iframe
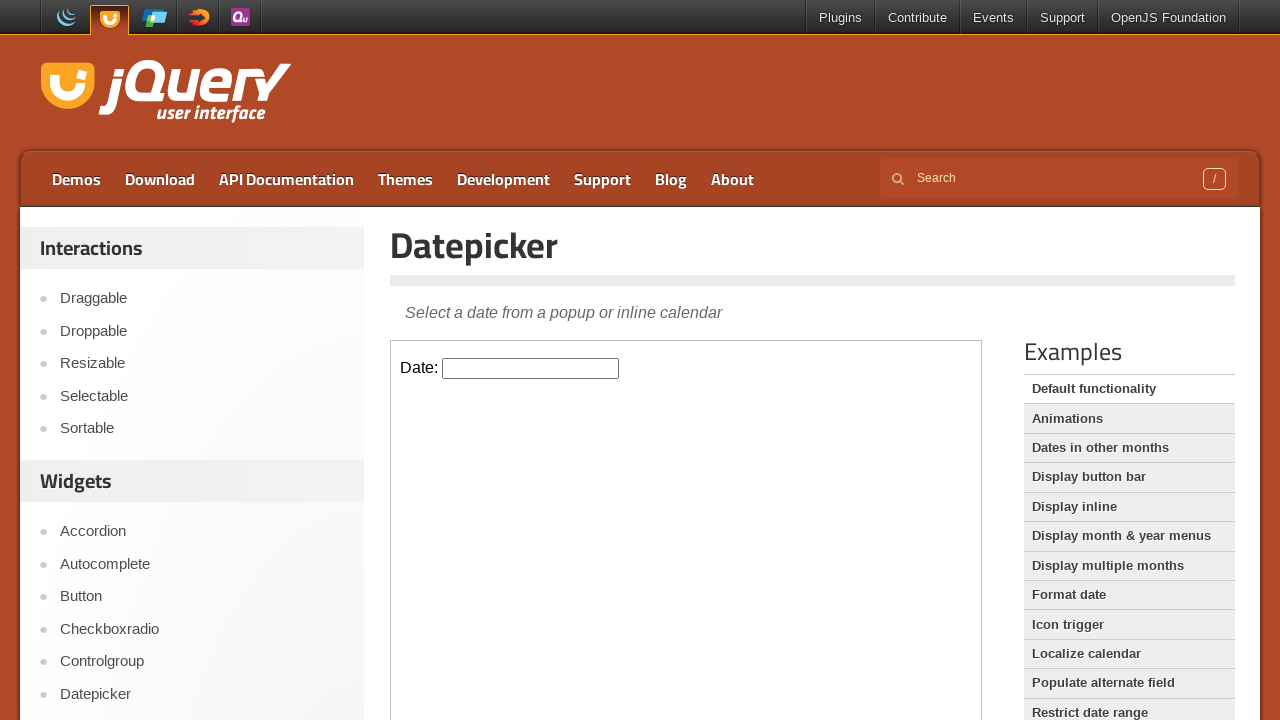

Clicked on the datepicker input field to open the calendar at (531, 368) on iframe >> nth=0 >> internal:control=enter-frame >> input#datepicker
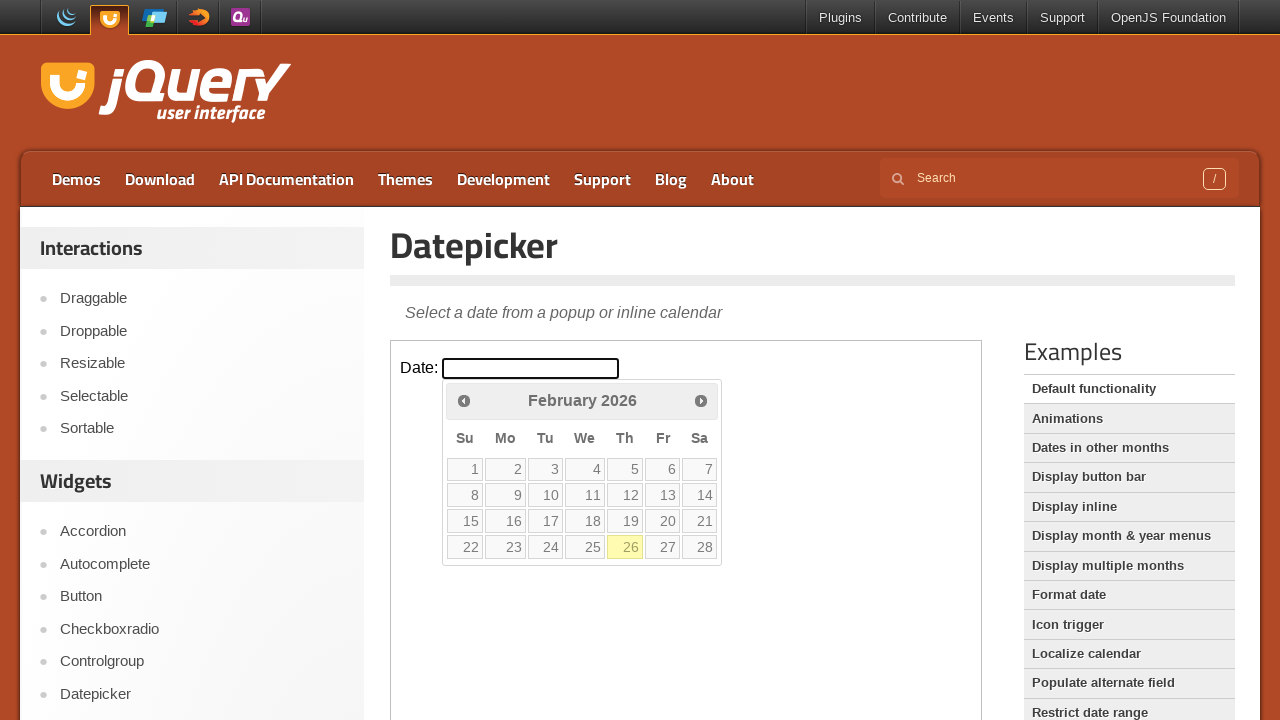

Checked current month/year: February 2026
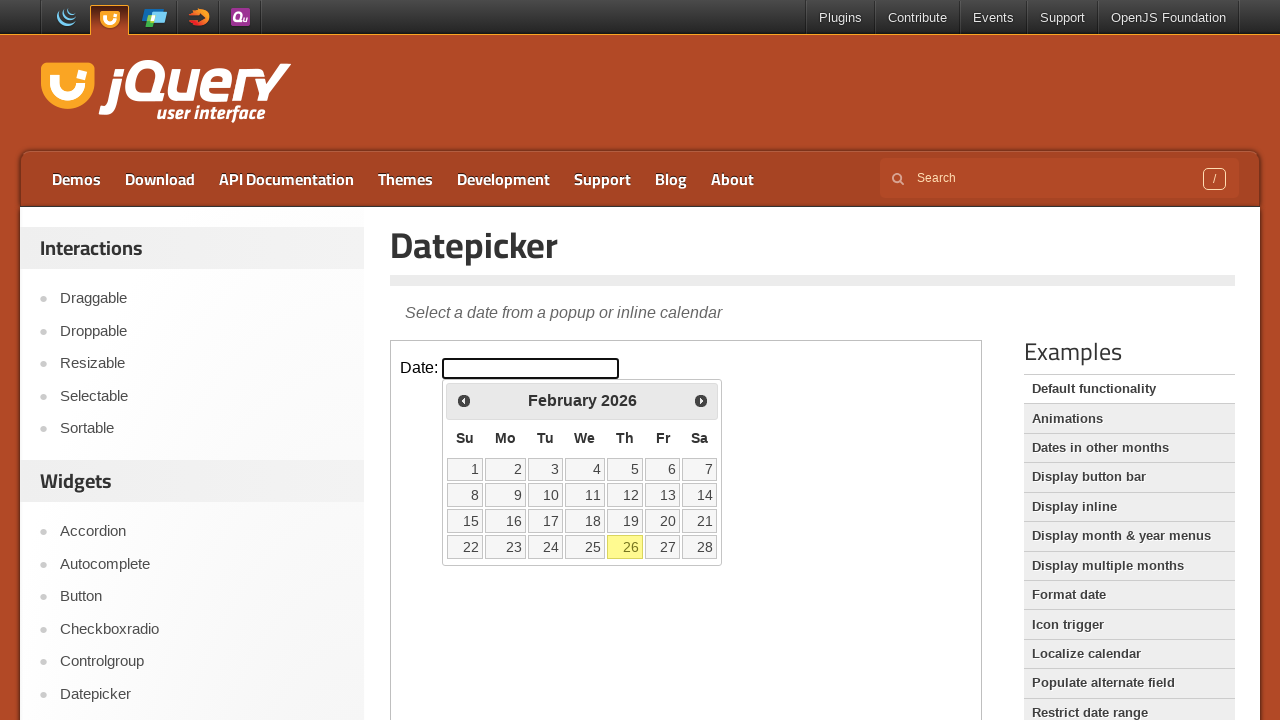

Clicked previous month button to navigate backwards at (464, 400) on iframe >> nth=0 >> internal:control=enter-frame >> span.ui-icon.ui-icon-circle-t
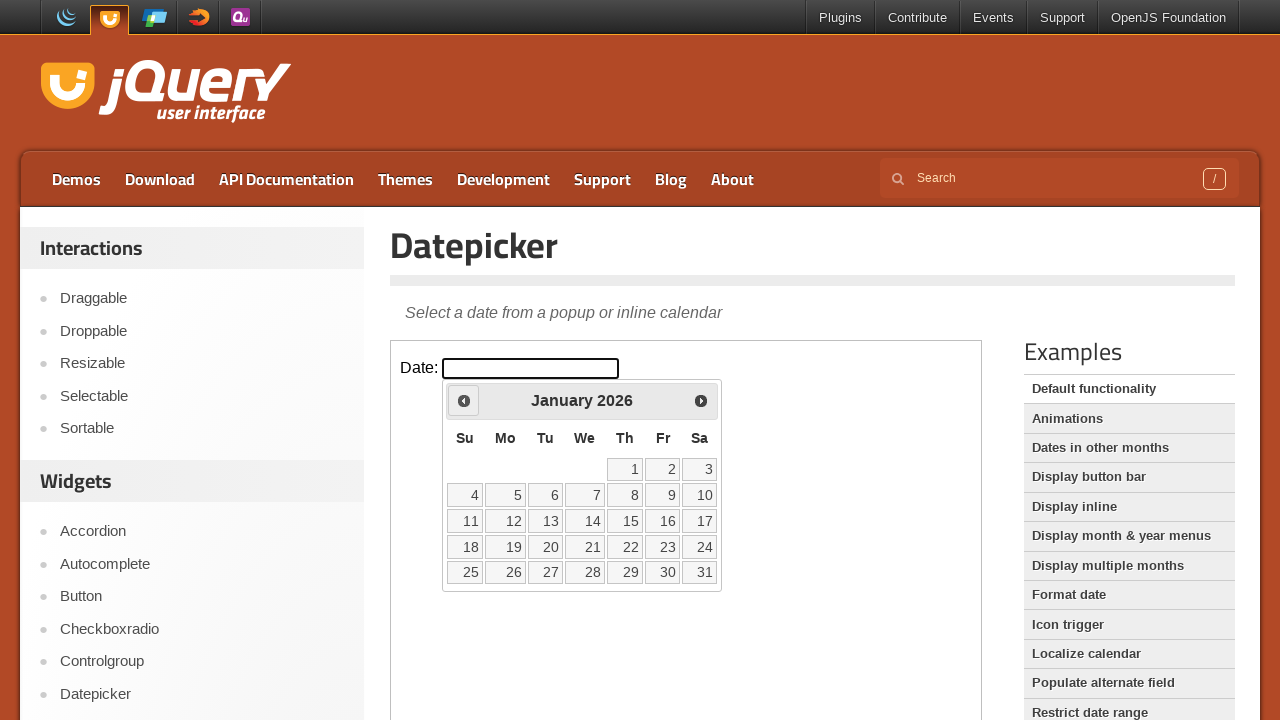

Checked current month/year: January 2026
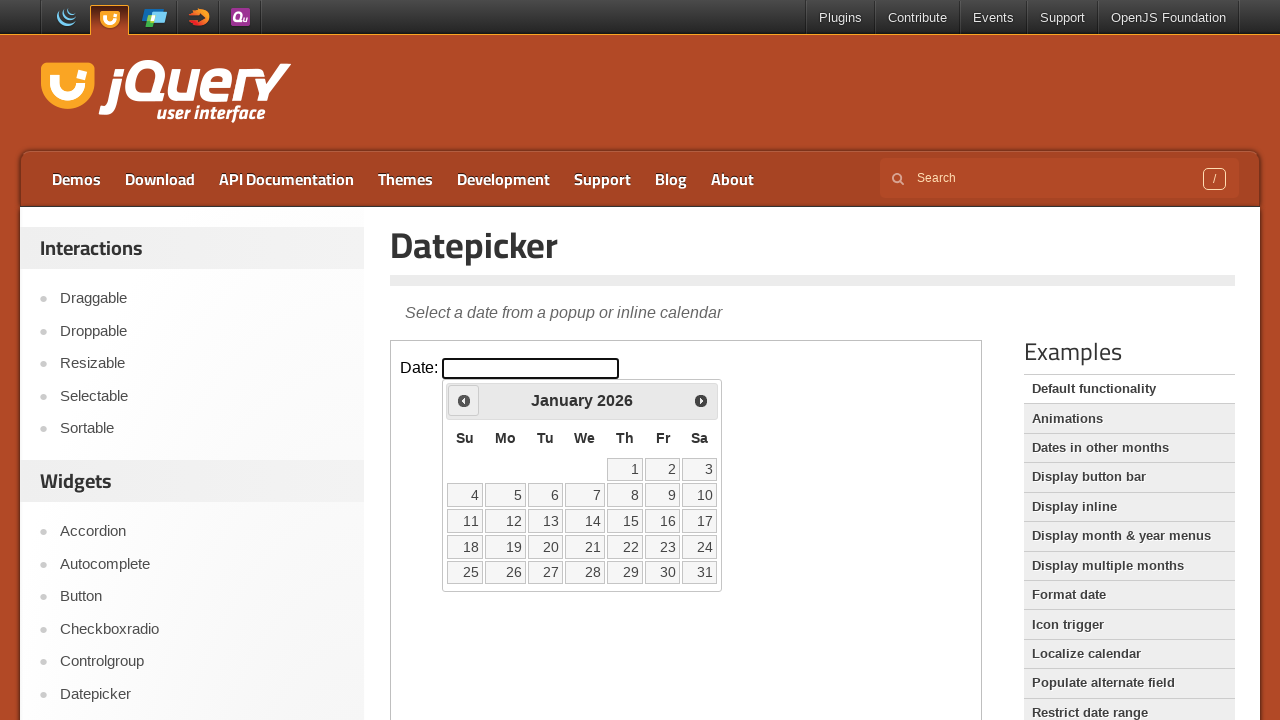

Clicked previous month button to navigate backwards at (464, 400) on iframe >> nth=0 >> internal:control=enter-frame >> span.ui-icon.ui-icon-circle-t
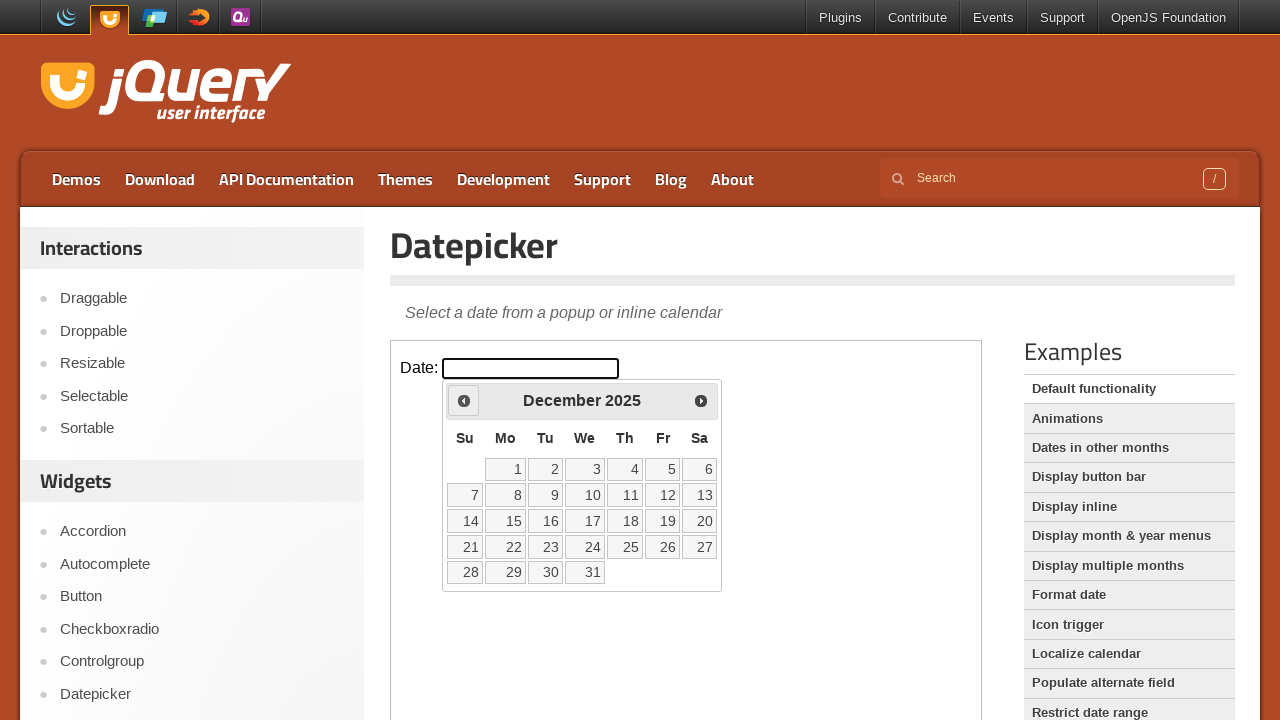

Checked current month/year: December 2025
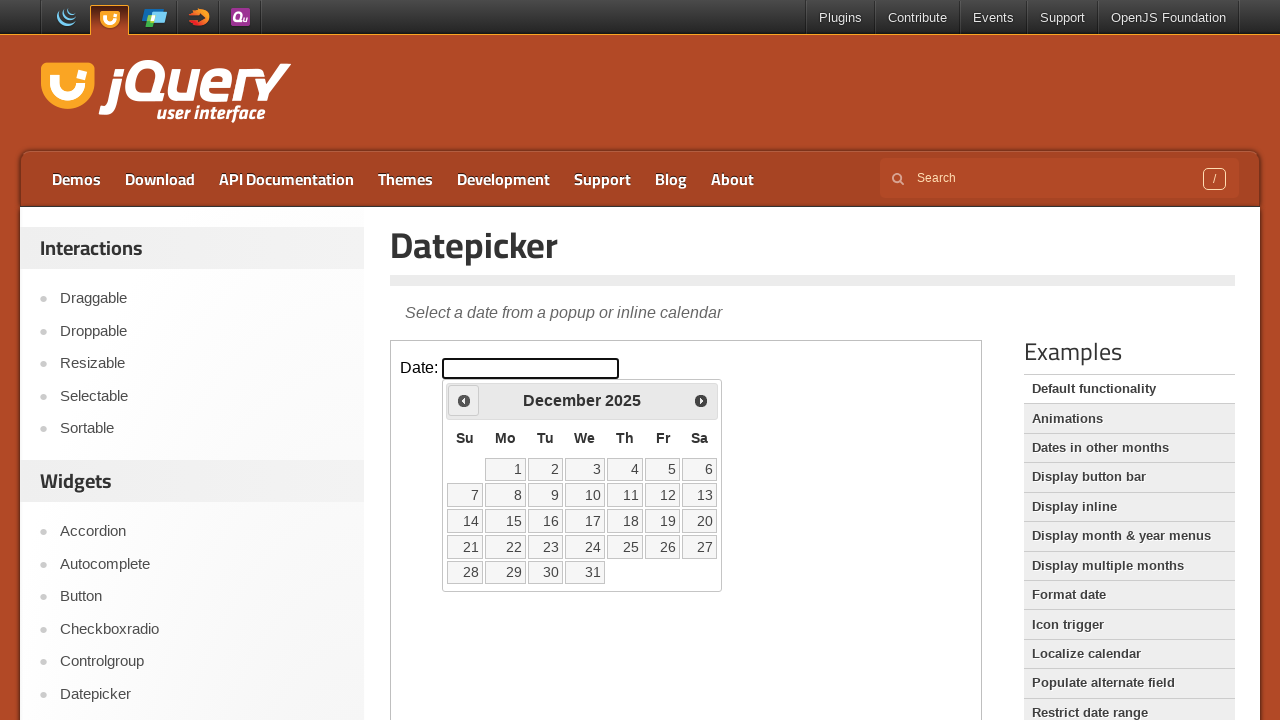

Clicked previous month button to navigate backwards at (464, 400) on iframe >> nth=0 >> internal:control=enter-frame >> span.ui-icon.ui-icon-circle-t
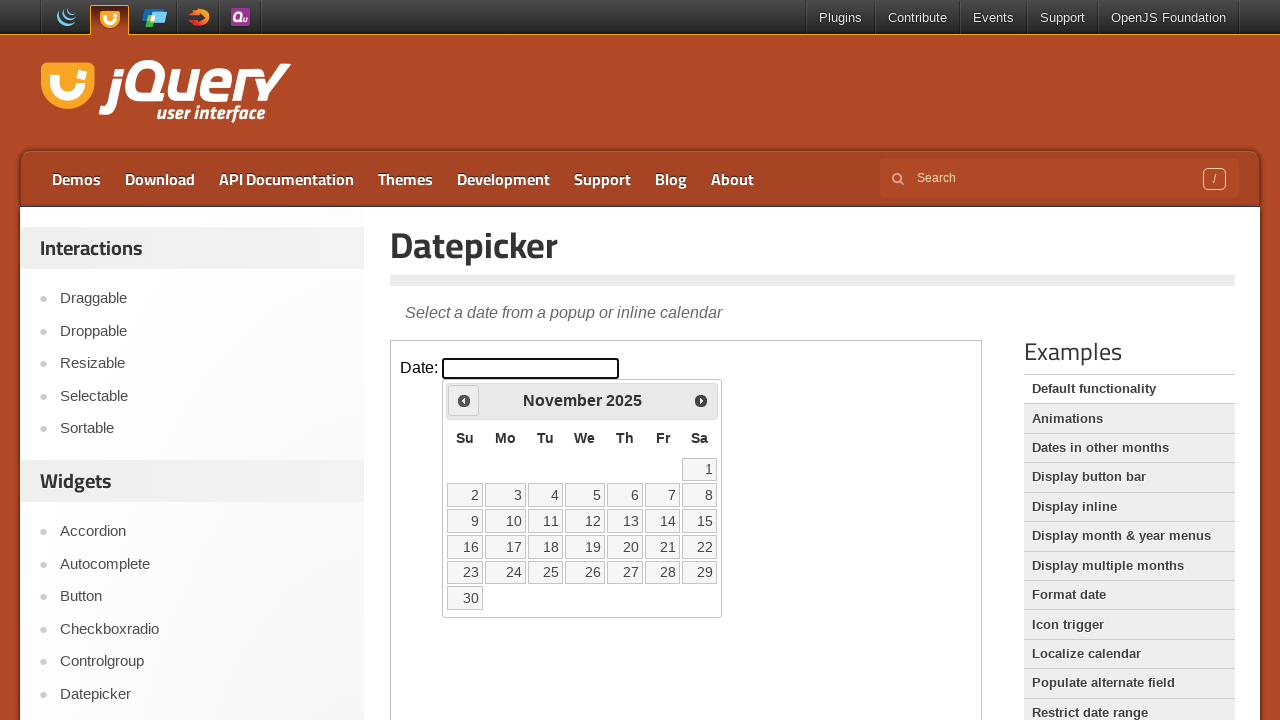

Checked current month/year: November 2025
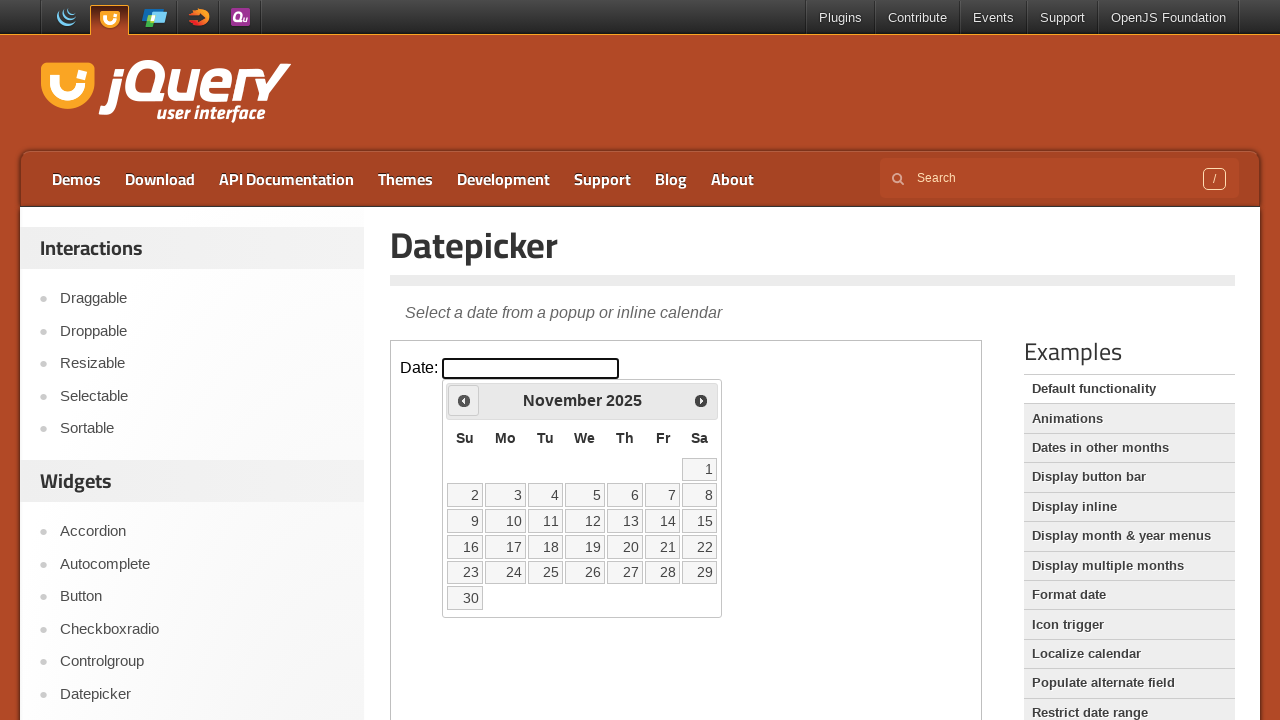

Clicked previous month button to navigate backwards at (464, 400) on iframe >> nth=0 >> internal:control=enter-frame >> span.ui-icon.ui-icon-circle-t
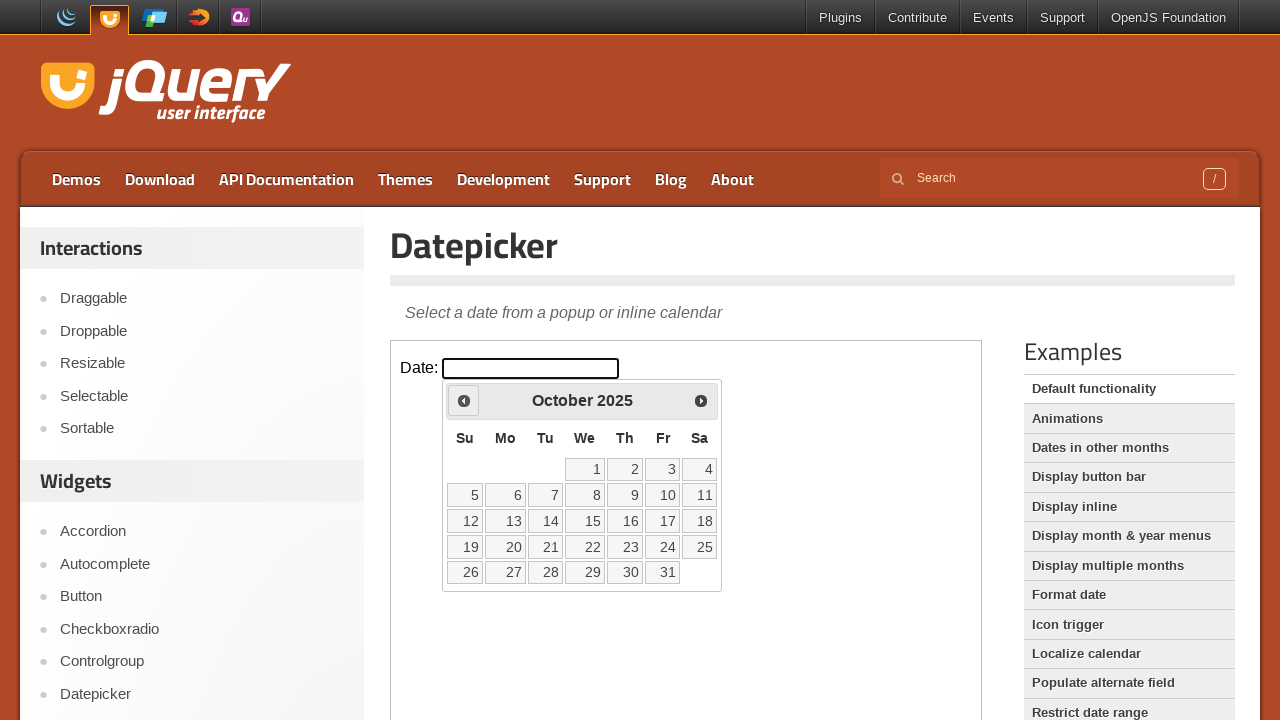

Checked current month/year: October 2025
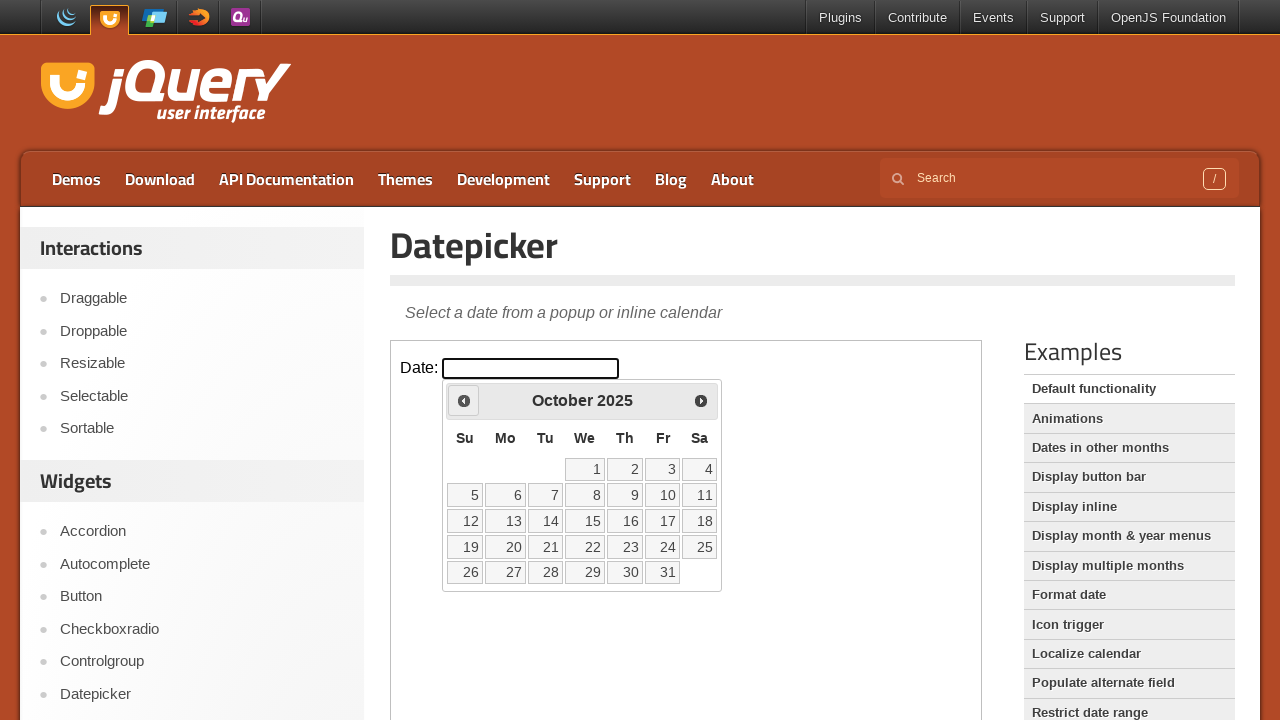

Clicked previous month button to navigate backwards at (464, 400) on iframe >> nth=0 >> internal:control=enter-frame >> span.ui-icon.ui-icon-circle-t
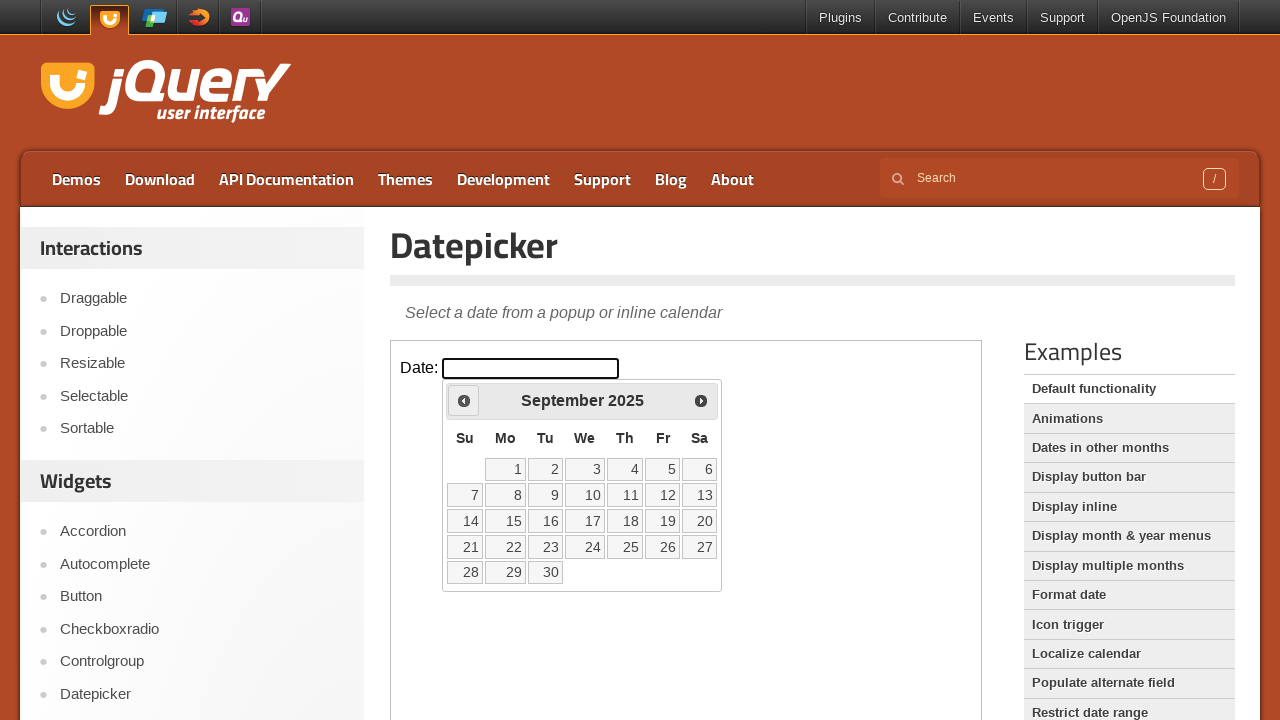

Checked current month/year: September 2025
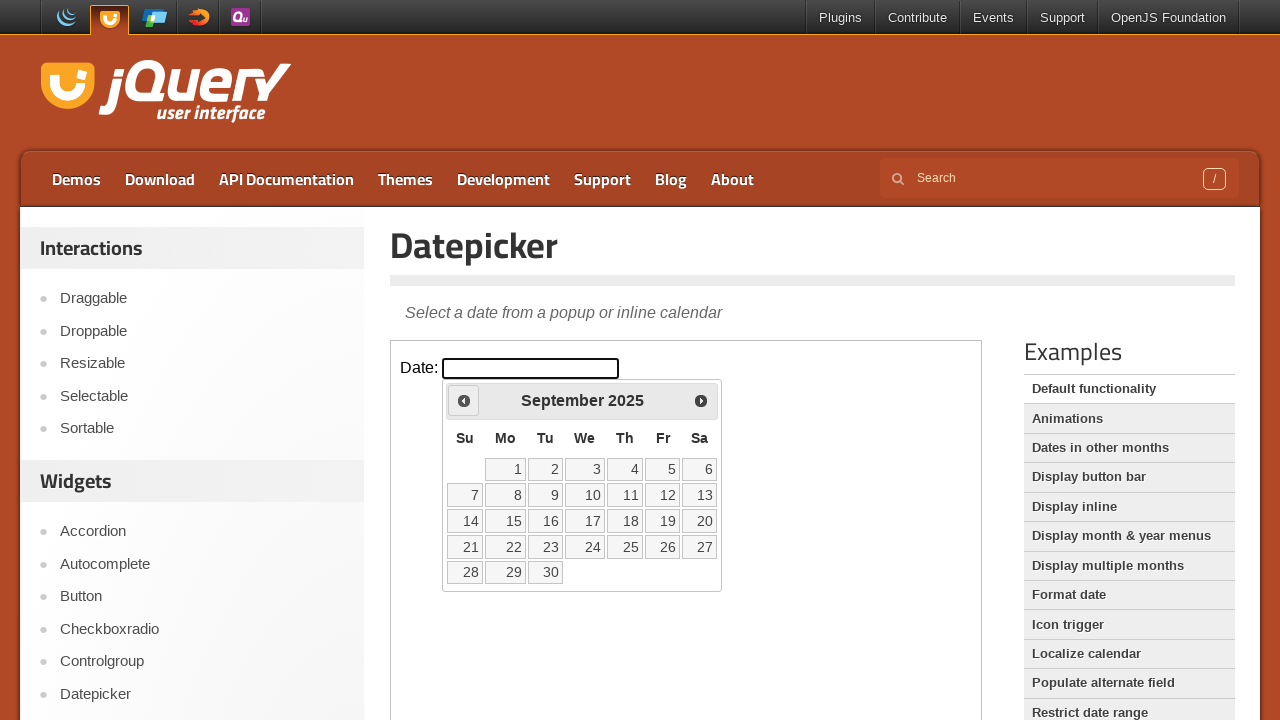

Clicked previous month button to navigate backwards at (464, 400) on iframe >> nth=0 >> internal:control=enter-frame >> span.ui-icon.ui-icon-circle-t
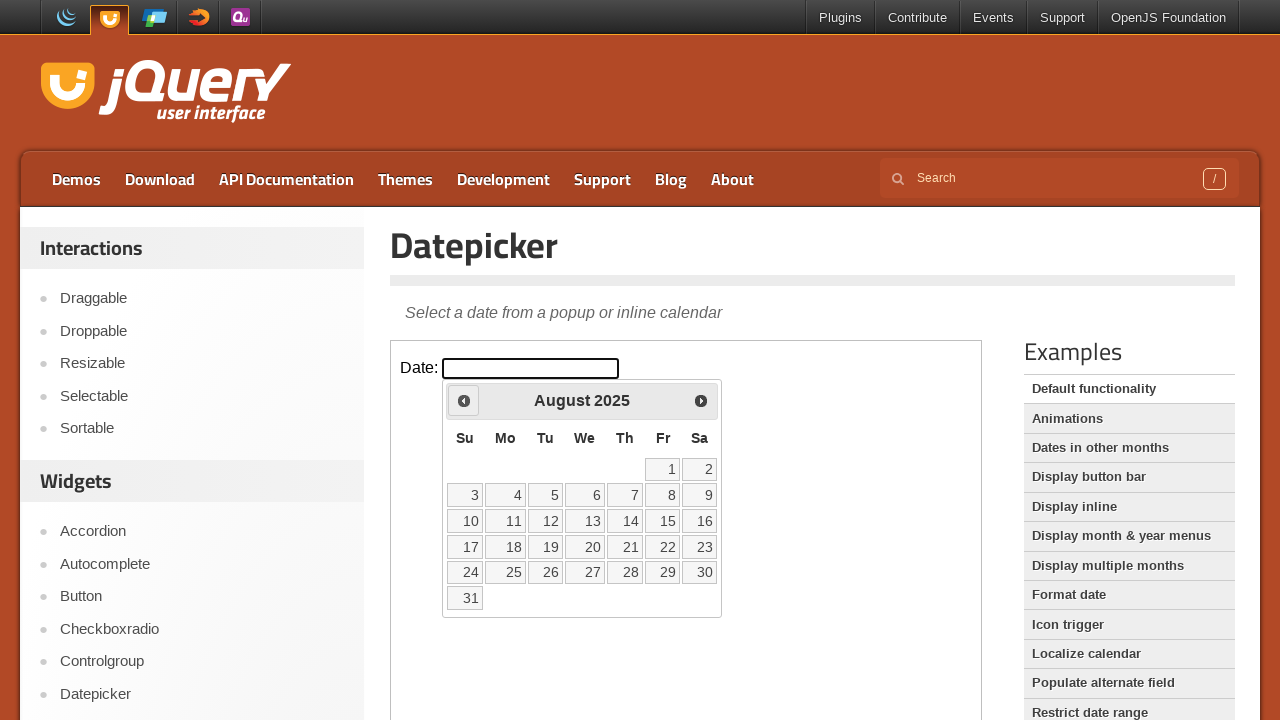

Checked current month/year: August 2025
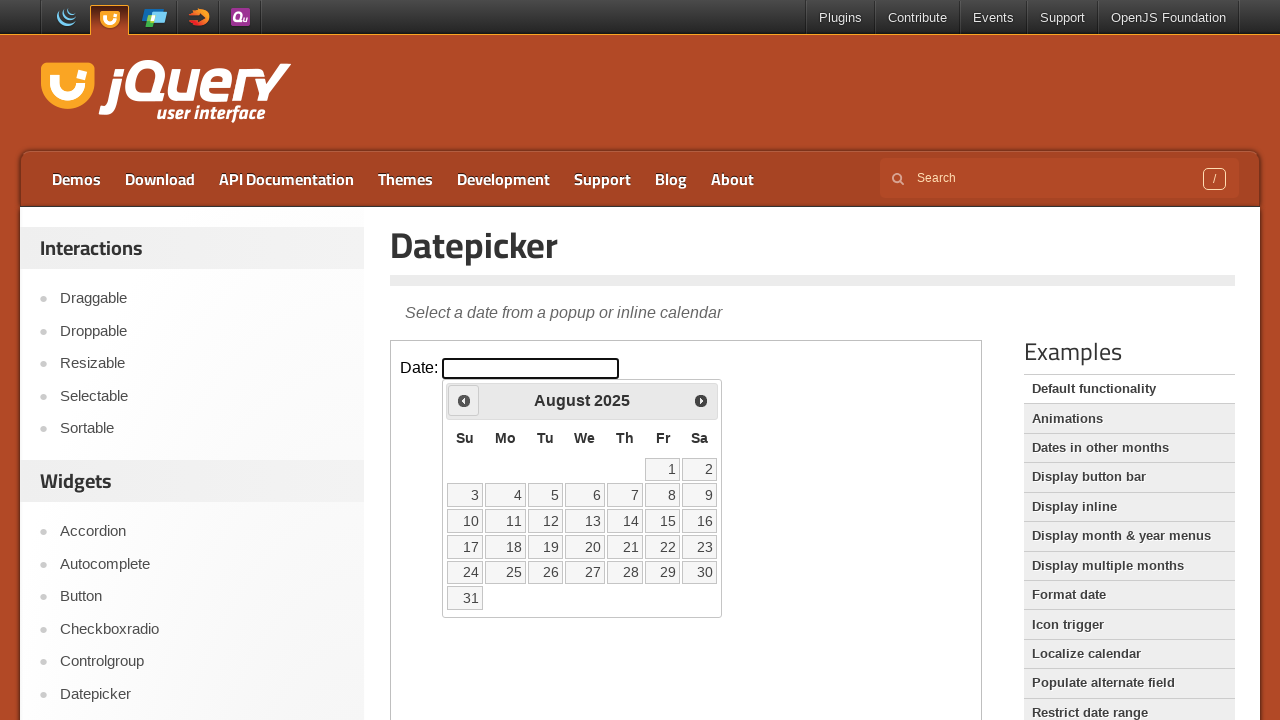

Clicked previous month button to navigate backwards at (464, 400) on iframe >> nth=0 >> internal:control=enter-frame >> span.ui-icon.ui-icon-circle-t
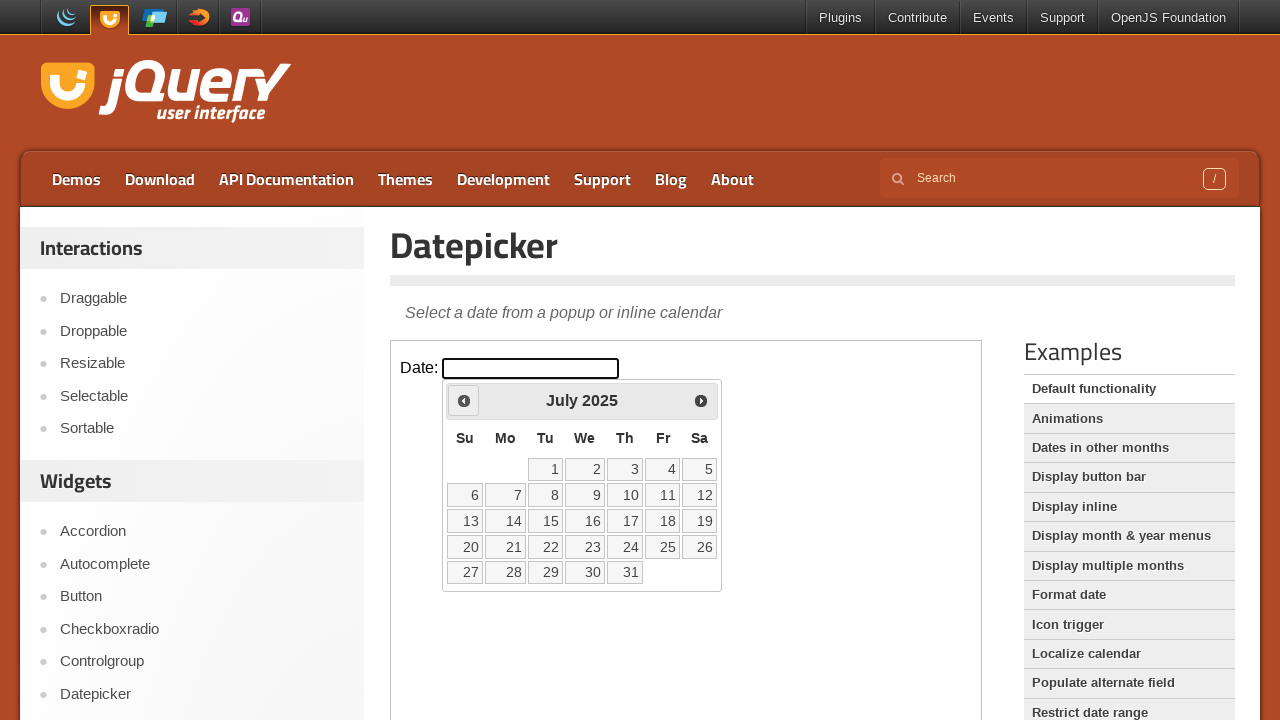

Checked current month/year: July 2025
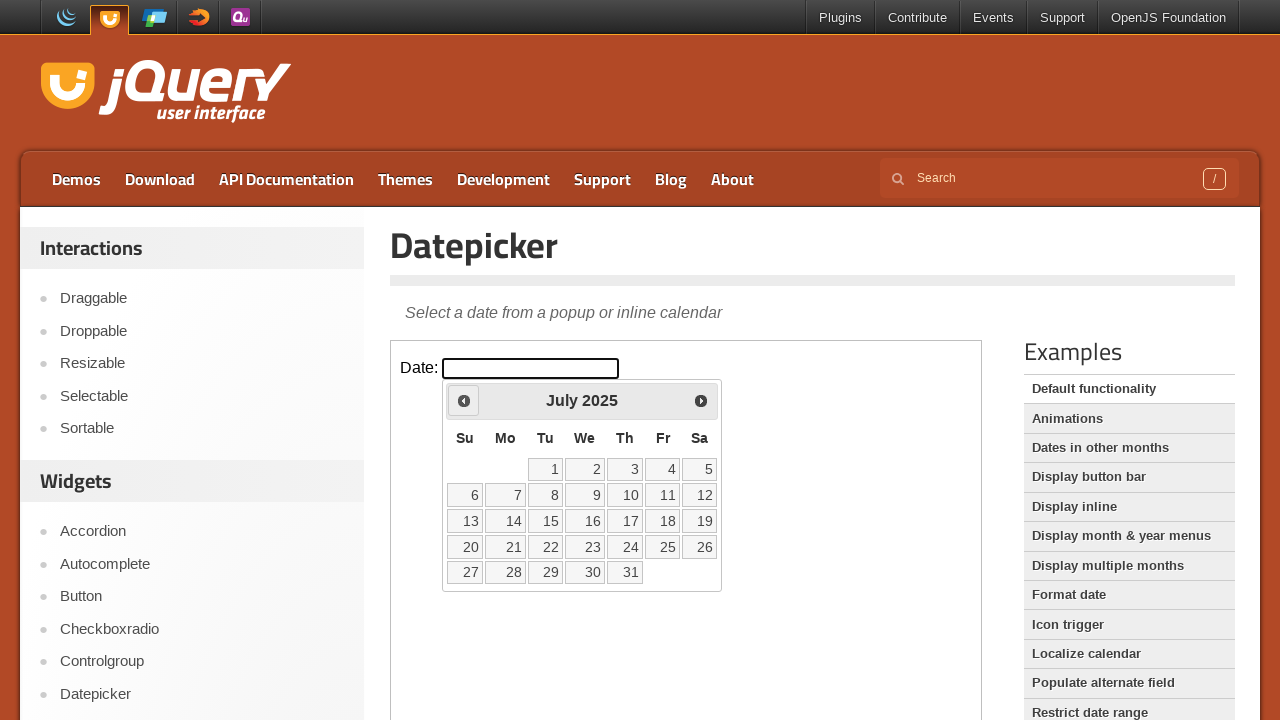

Clicked previous month button to navigate backwards at (464, 400) on iframe >> nth=0 >> internal:control=enter-frame >> span.ui-icon.ui-icon-circle-t
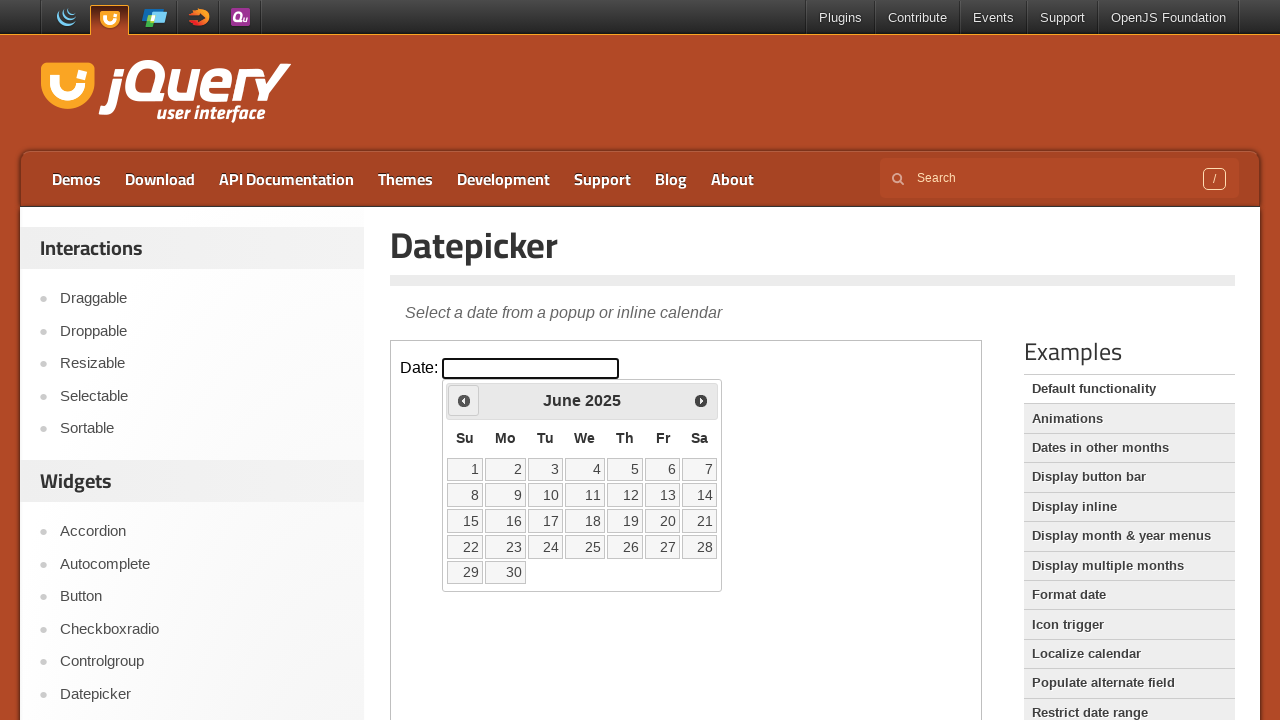

Checked current month/year: June 2025
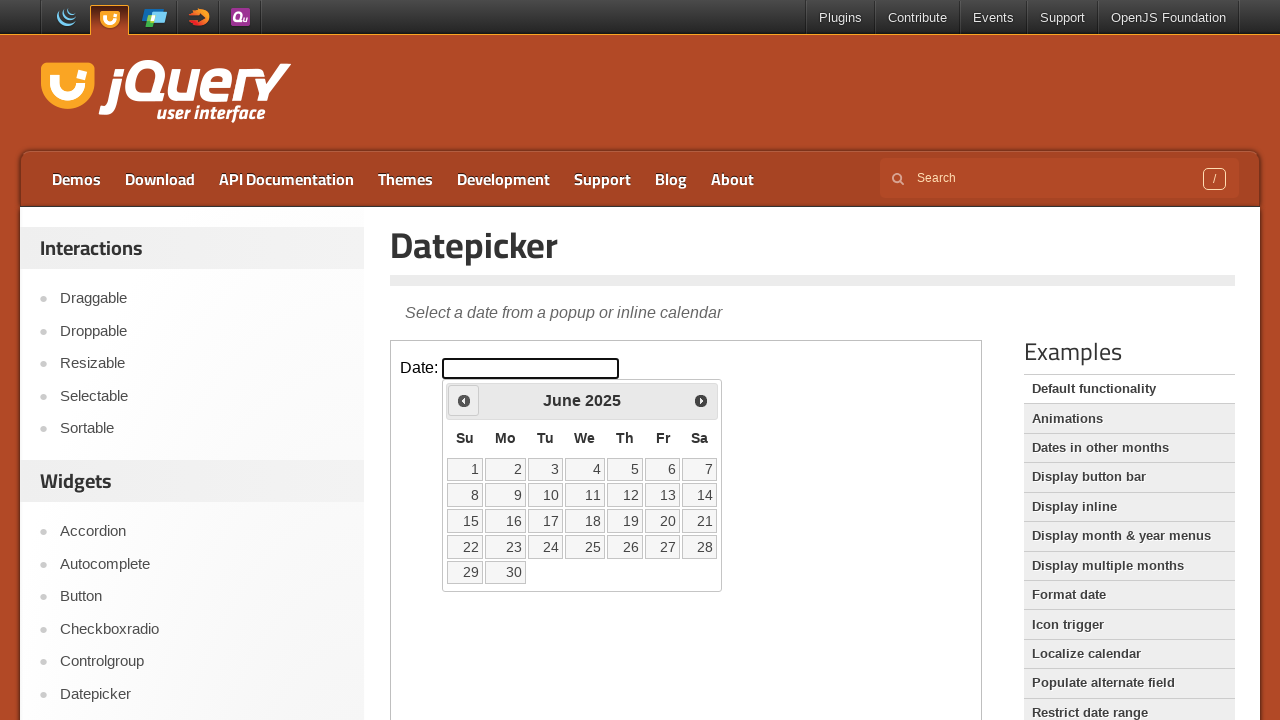

Clicked previous month button to navigate backwards at (464, 400) on iframe >> nth=0 >> internal:control=enter-frame >> span.ui-icon.ui-icon-circle-t
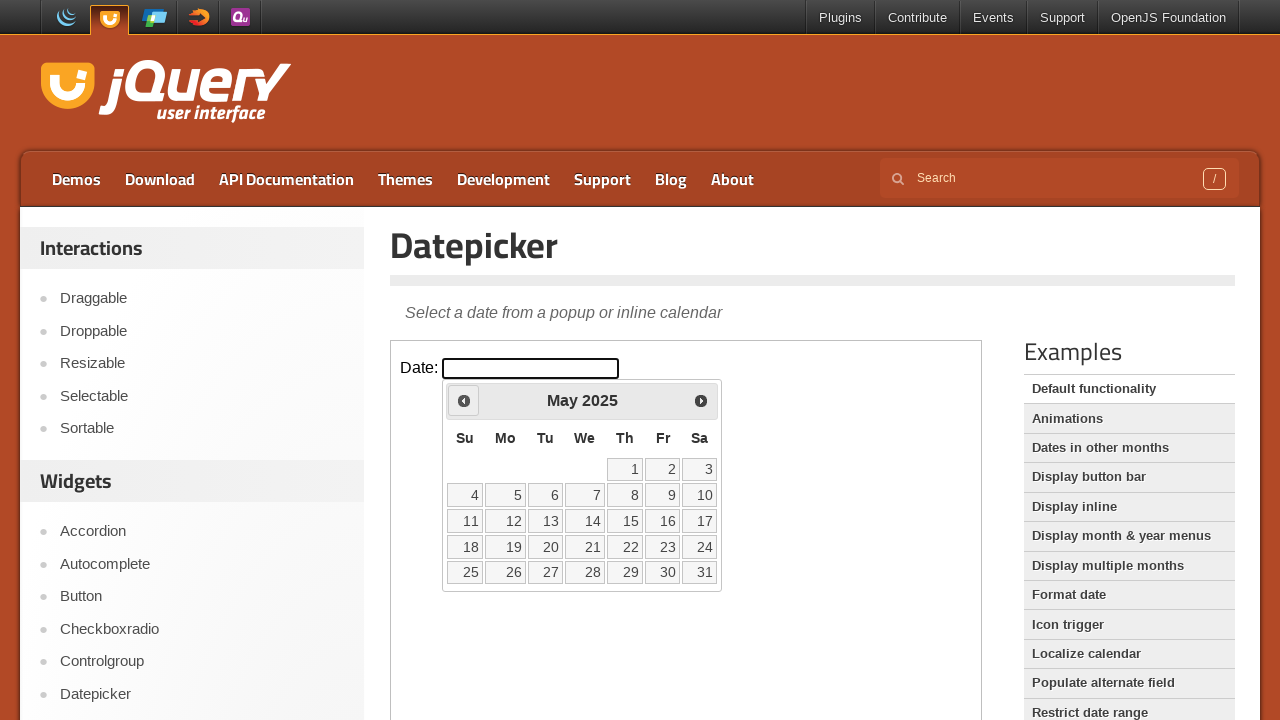

Checked current month/year: May 2025
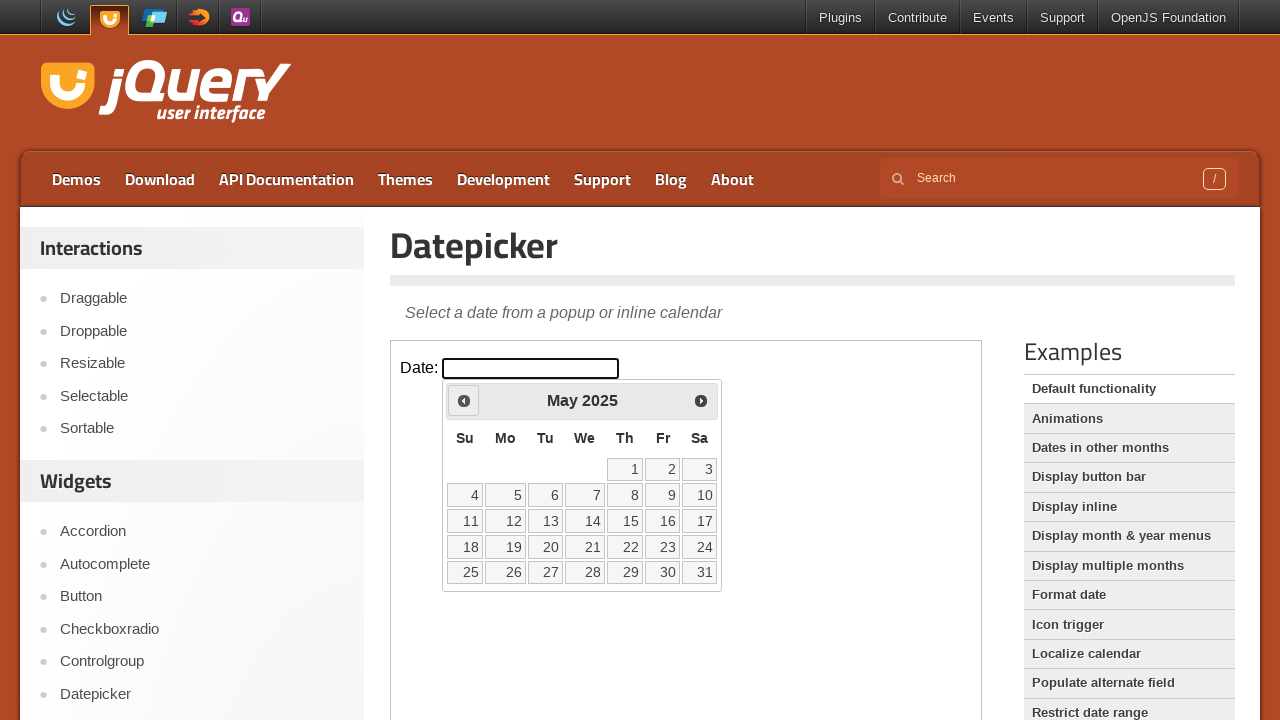

Clicked previous month button to navigate backwards at (464, 400) on iframe >> nth=0 >> internal:control=enter-frame >> span.ui-icon.ui-icon-circle-t
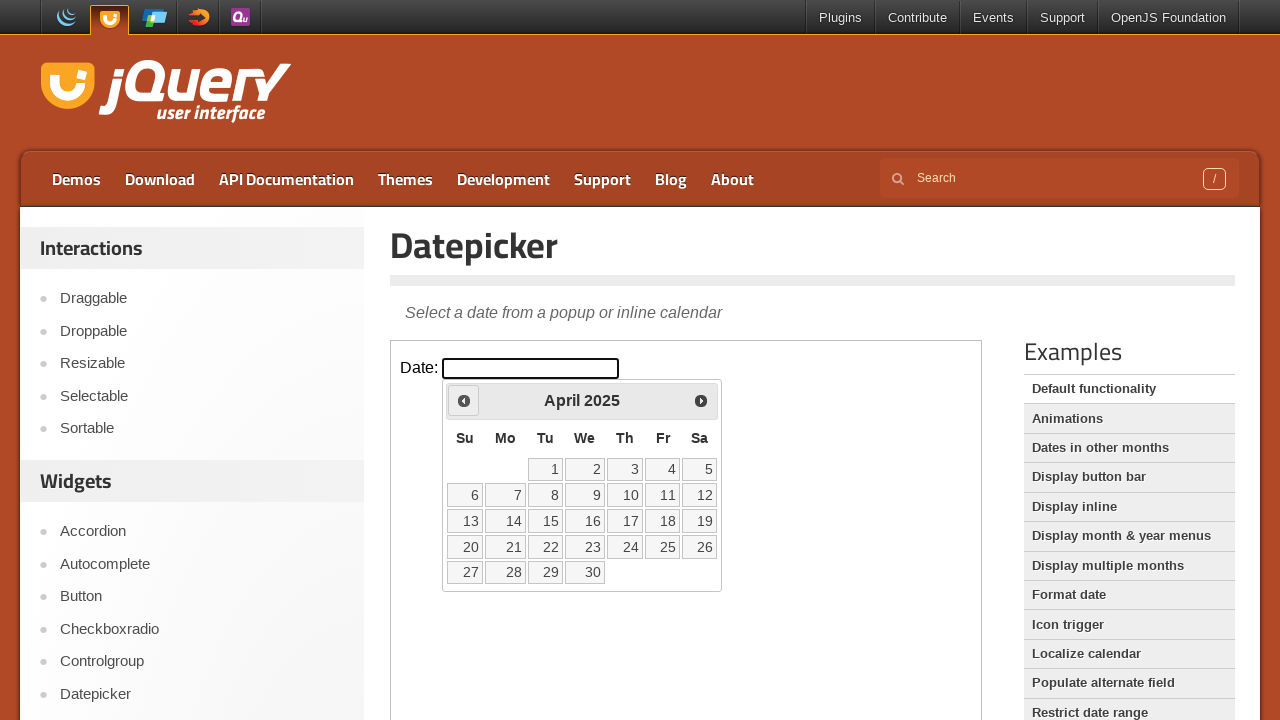

Checked current month/year: April 2025
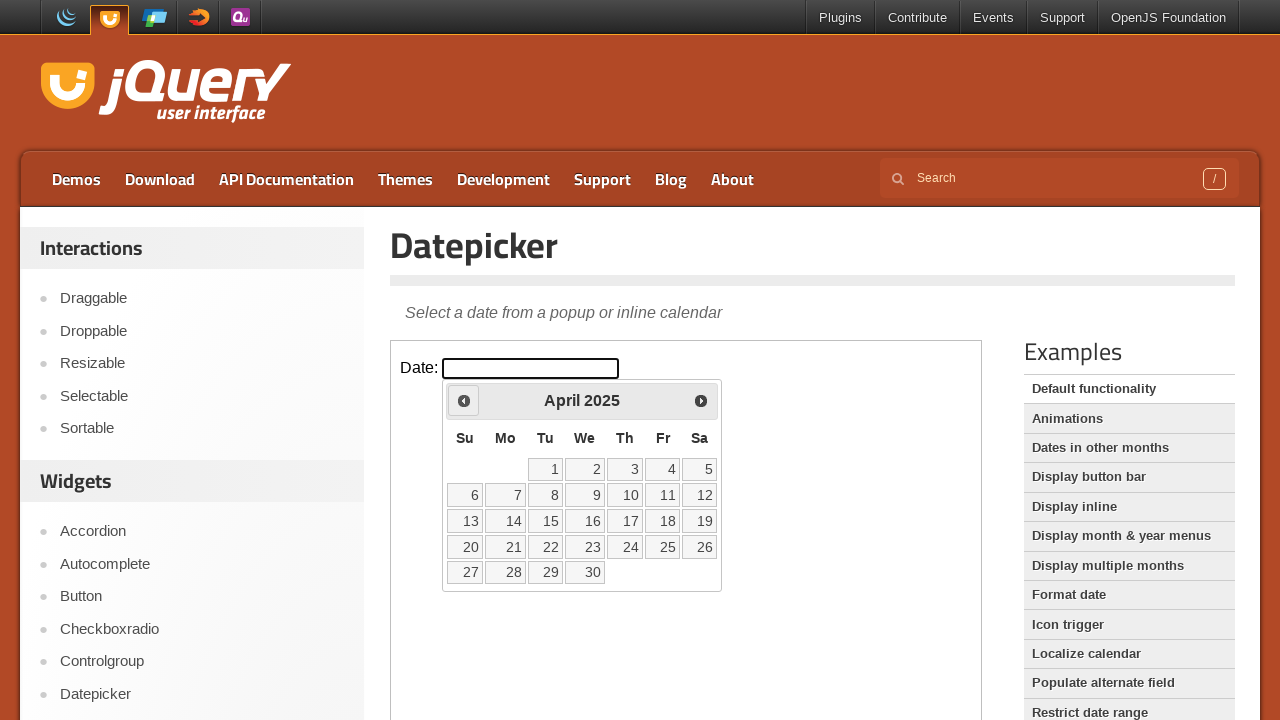

Clicked previous month button to navigate backwards at (464, 400) on iframe >> nth=0 >> internal:control=enter-frame >> span.ui-icon.ui-icon-circle-t
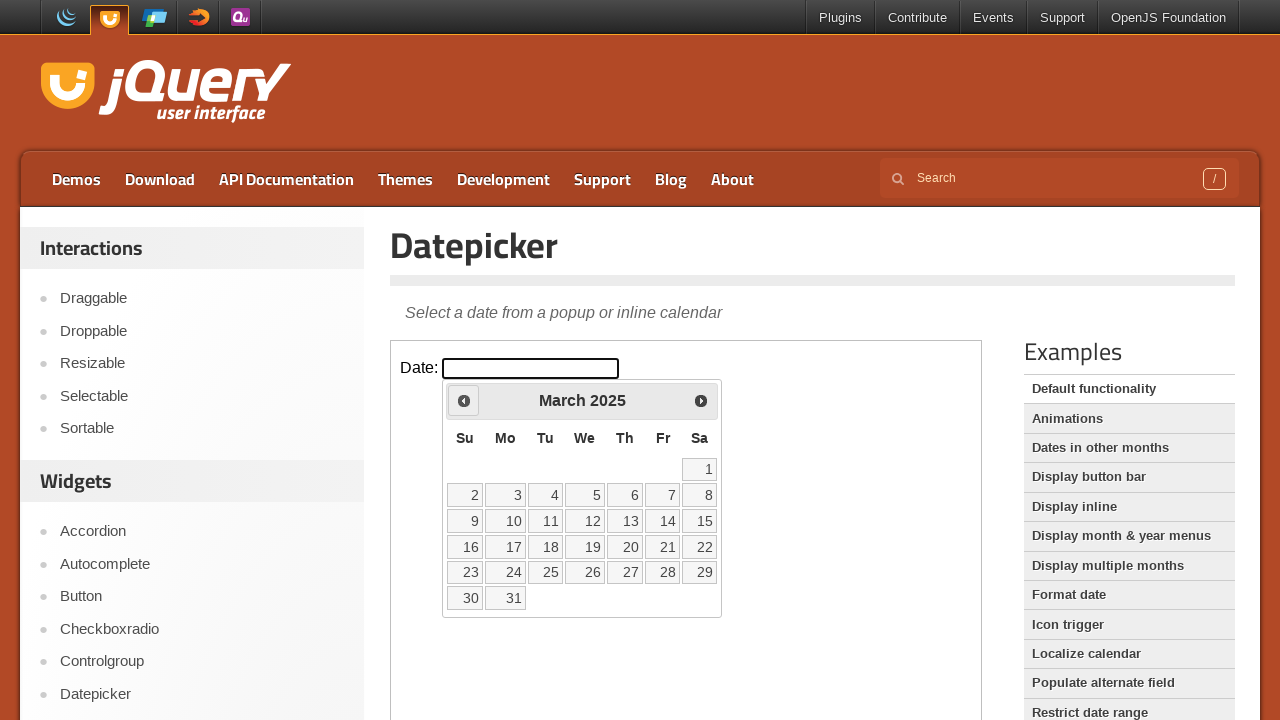

Checked current month/year: March 2025
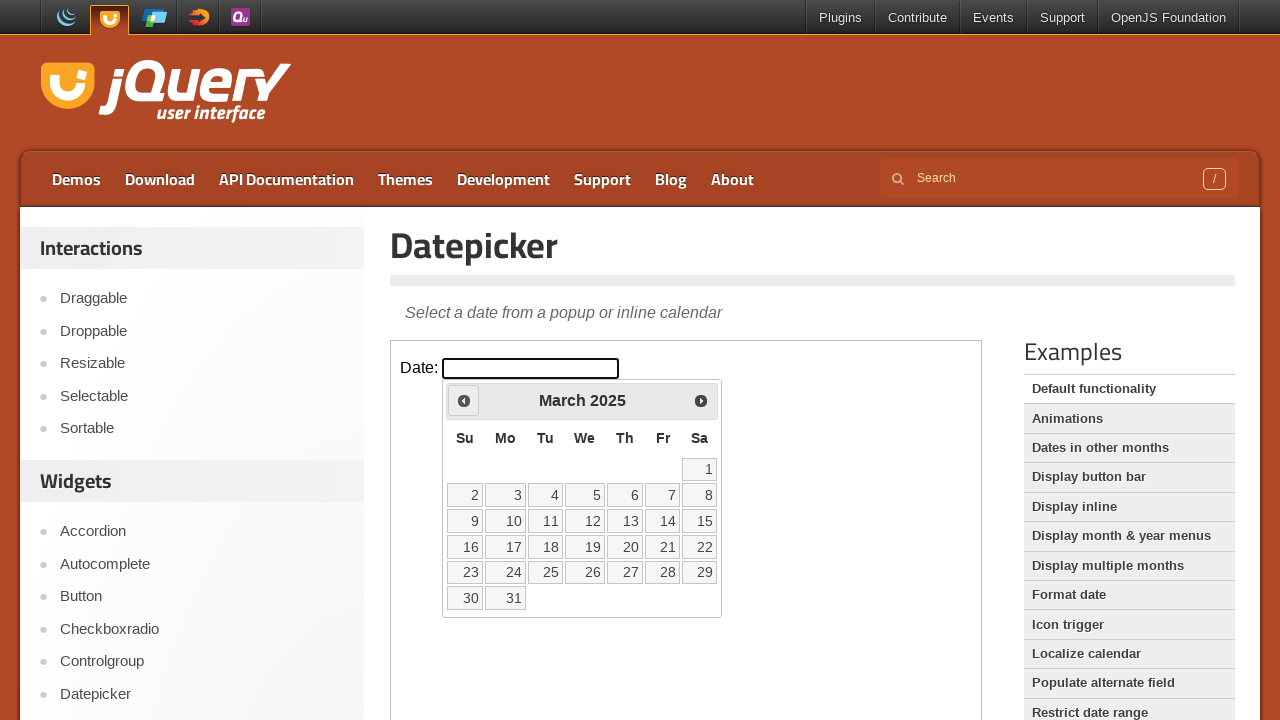

Clicked previous month button to navigate backwards at (464, 400) on iframe >> nth=0 >> internal:control=enter-frame >> span.ui-icon.ui-icon-circle-t
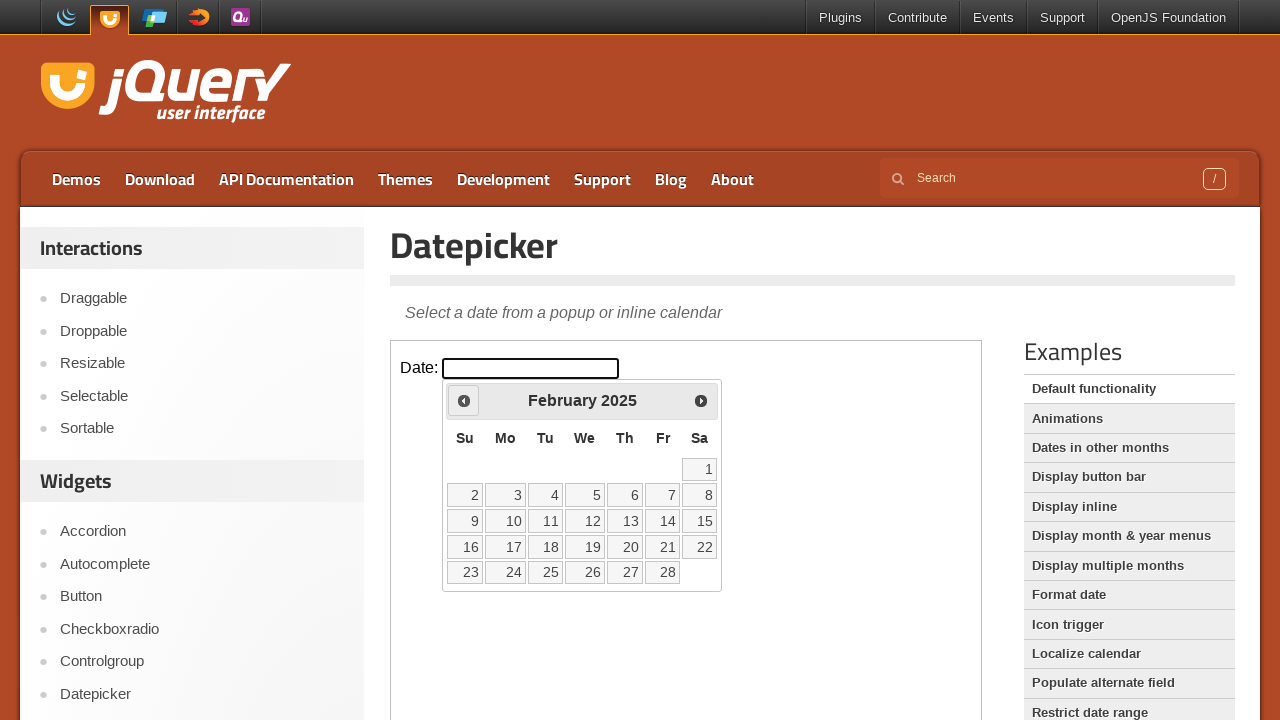

Checked current month/year: February 2025
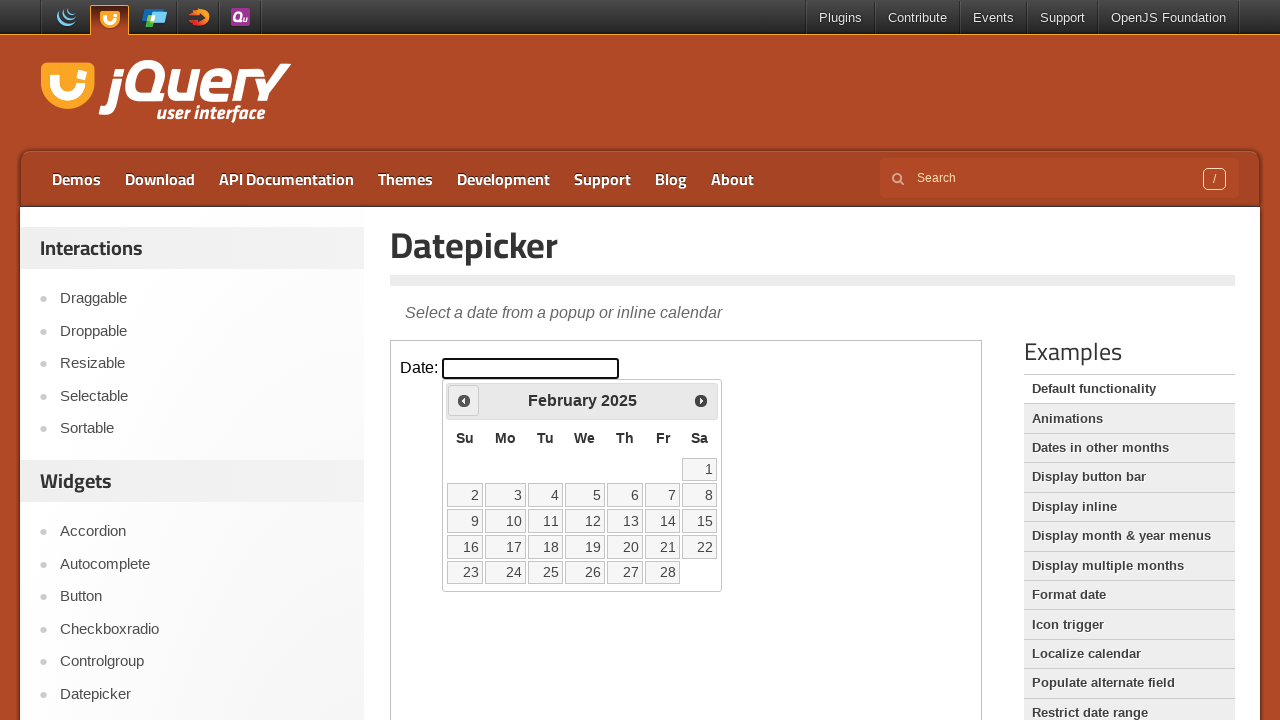

Clicked previous month button to navigate backwards at (464, 400) on iframe >> nth=0 >> internal:control=enter-frame >> span.ui-icon.ui-icon-circle-t
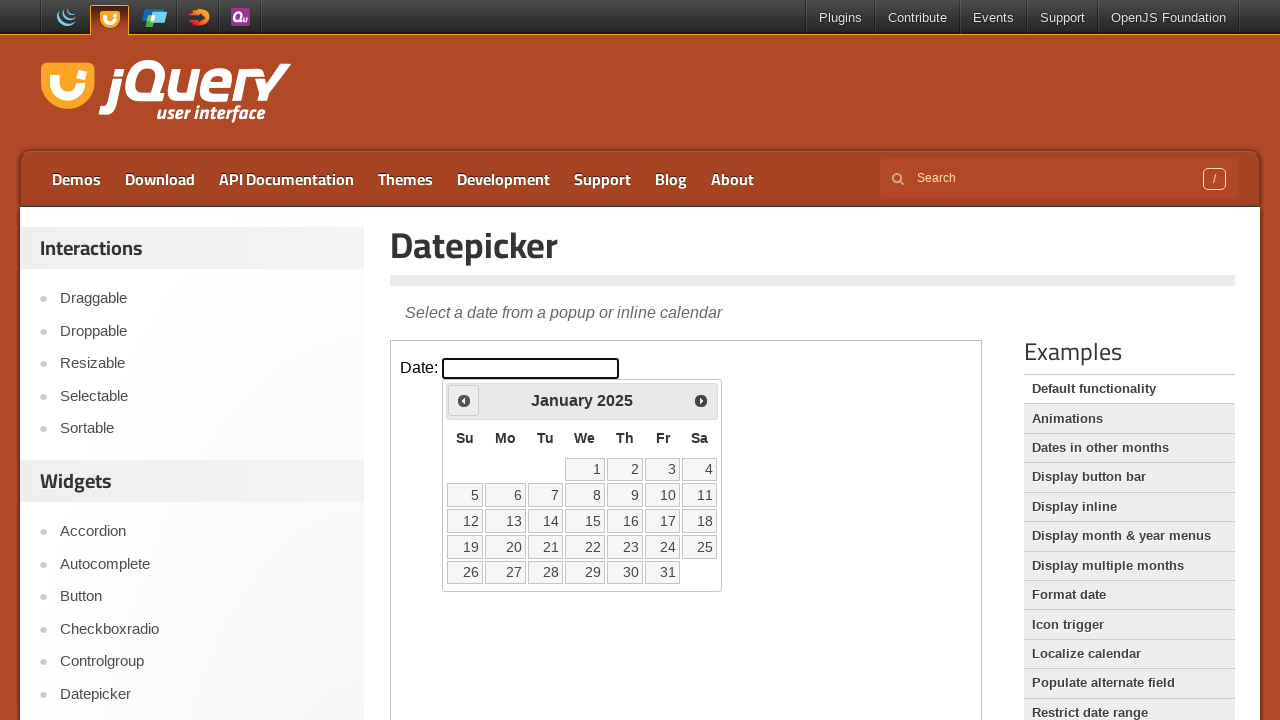

Checked current month/year: January 2025
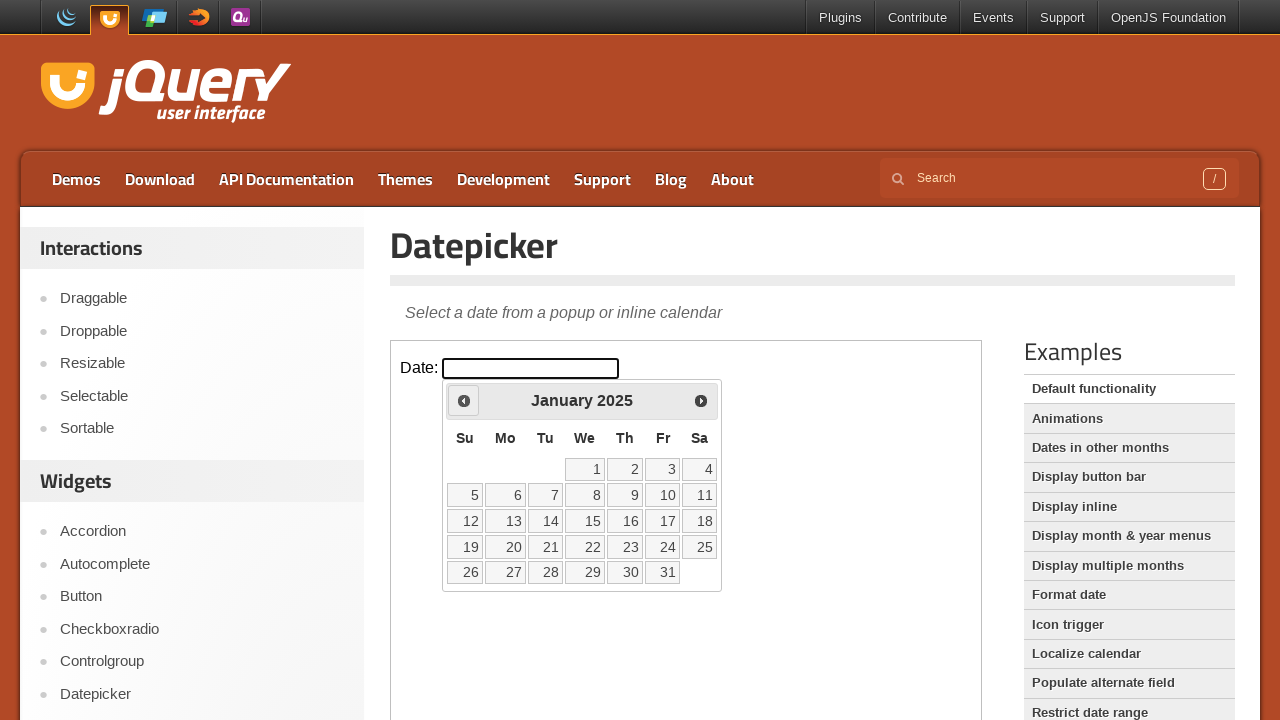

Clicked previous month button to navigate backwards at (464, 400) on iframe >> nth=0 >> internal:control=enter-frame >> span.ui-icon.ui-icon-circle-t
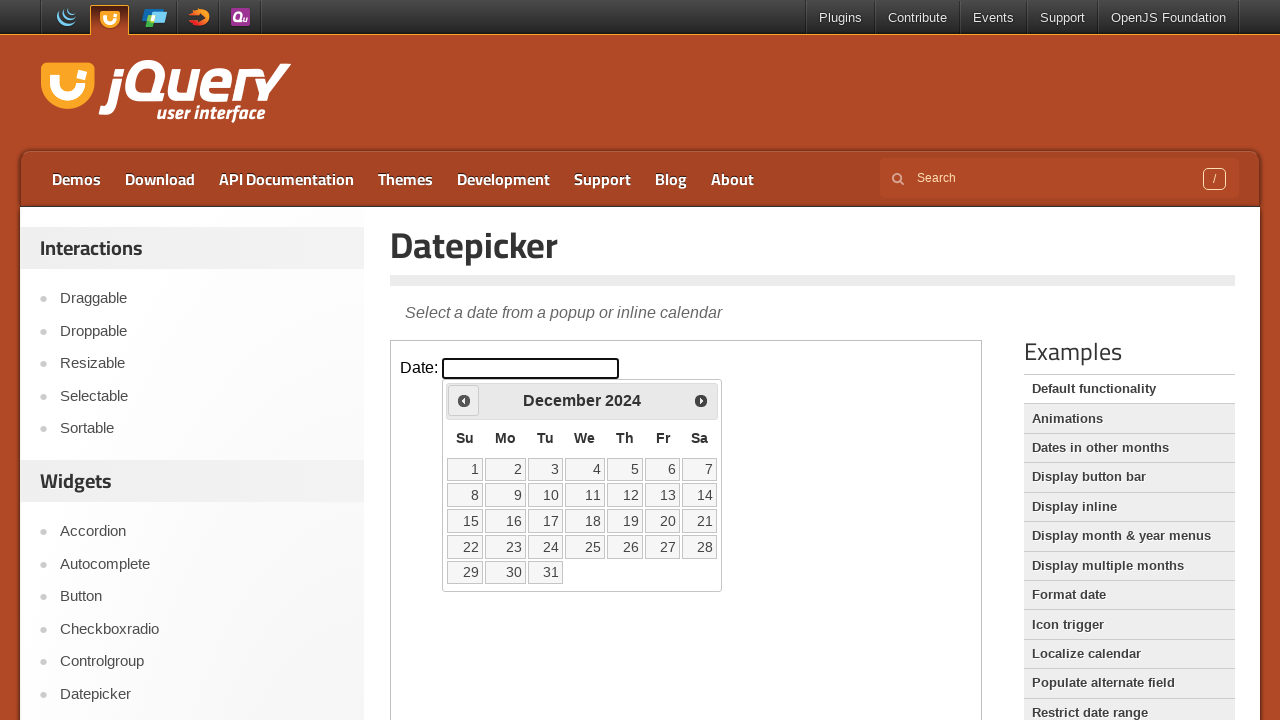

Checked current month/year: December 2024
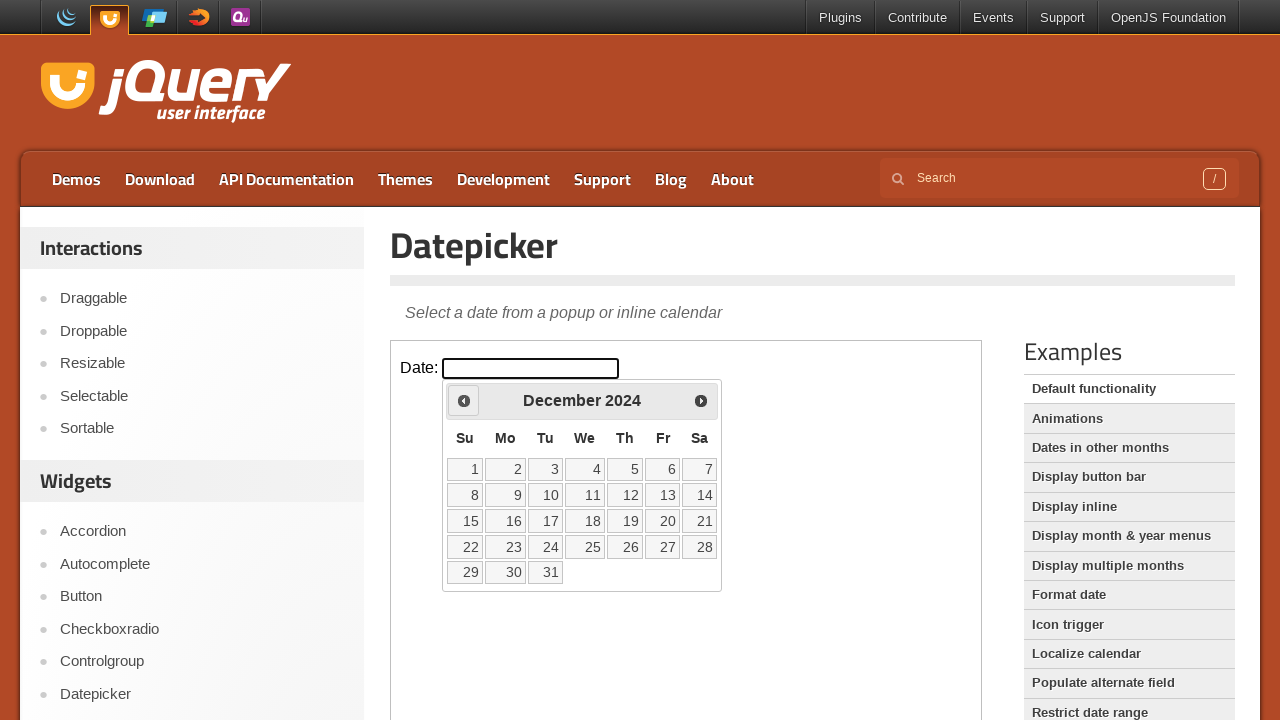

Clicked previous month button to navigate backwards at (464, 400) on iframe >> nth=0 >> internal:control=enter-frame >> span.ui-icon.ui-icon-circle-t
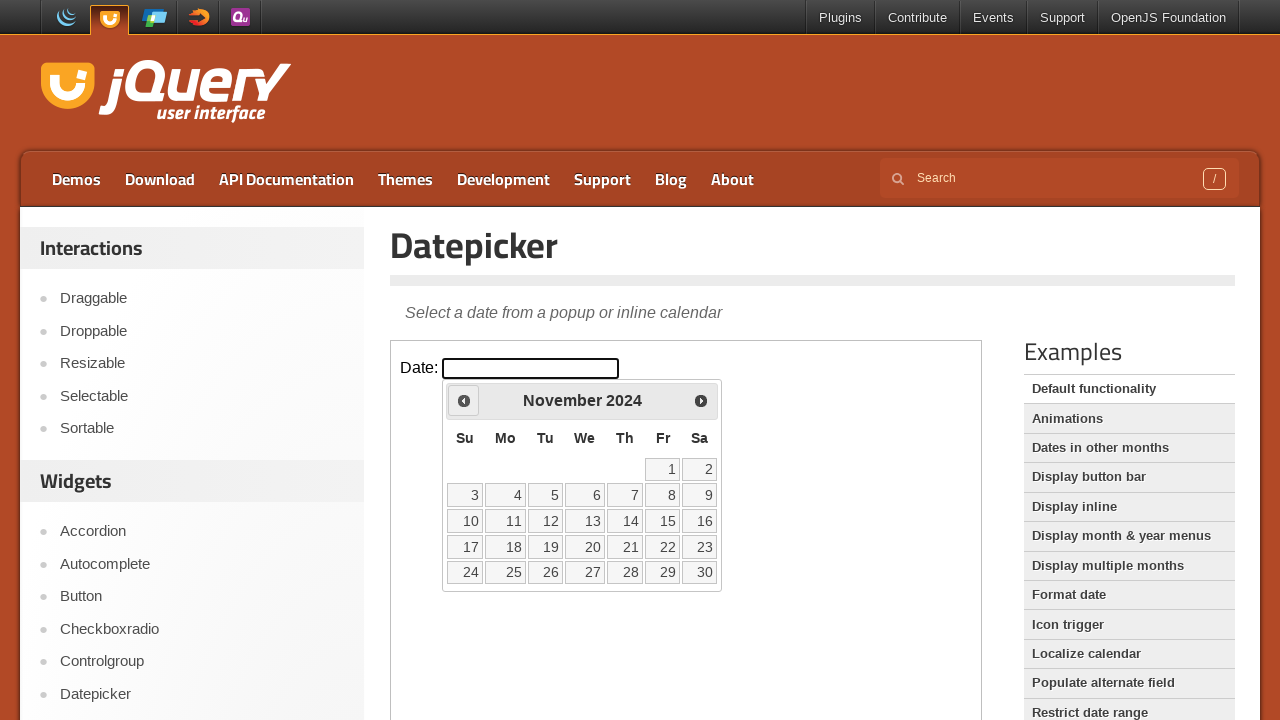

Checked current month/year: November 2024
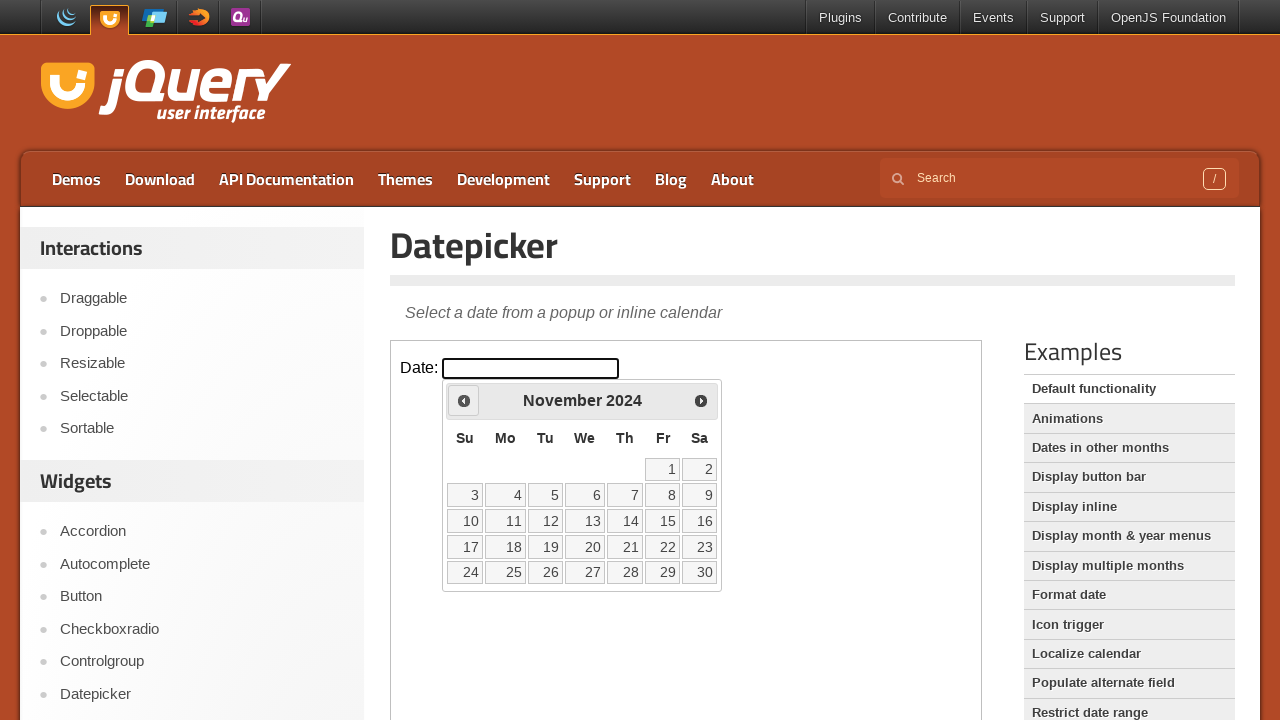

Clicked previous month button to navigate backwards at (464, 400) on iframe >> nth=0 >> internal:control=enter-frame >> span.ui-icon.ui-icon-circle-t
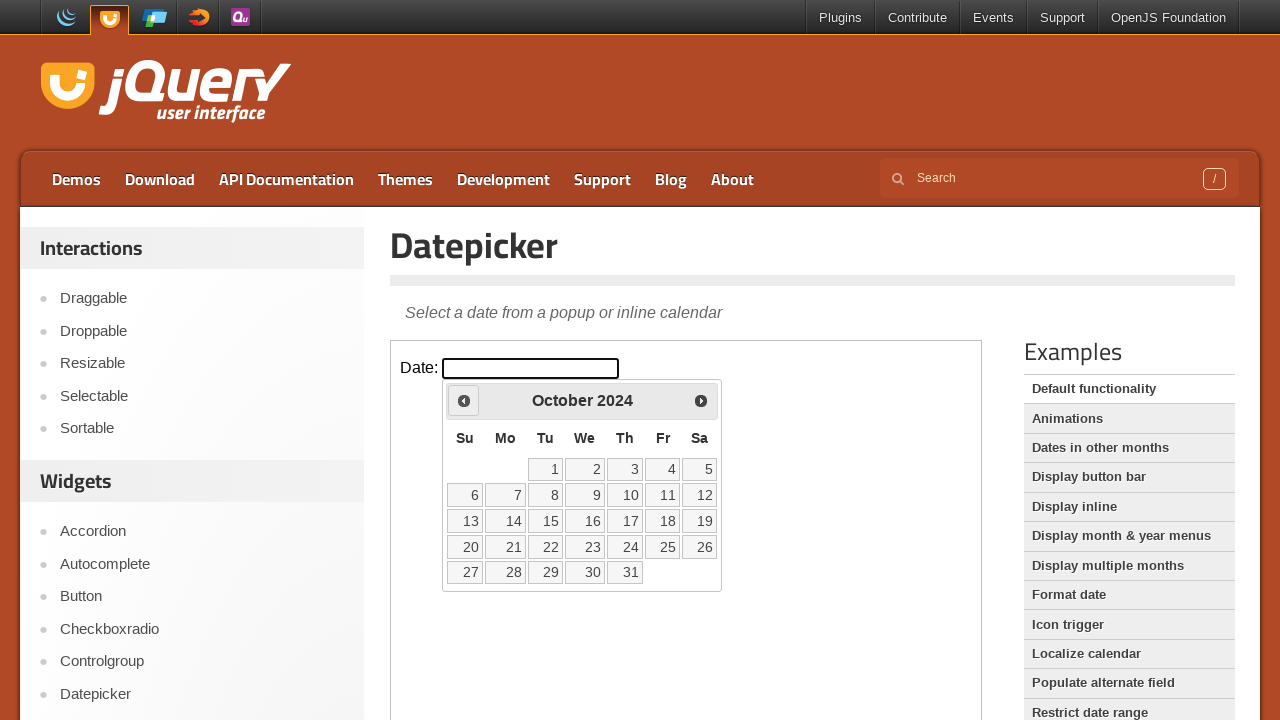

Checked current month/year: October 2024
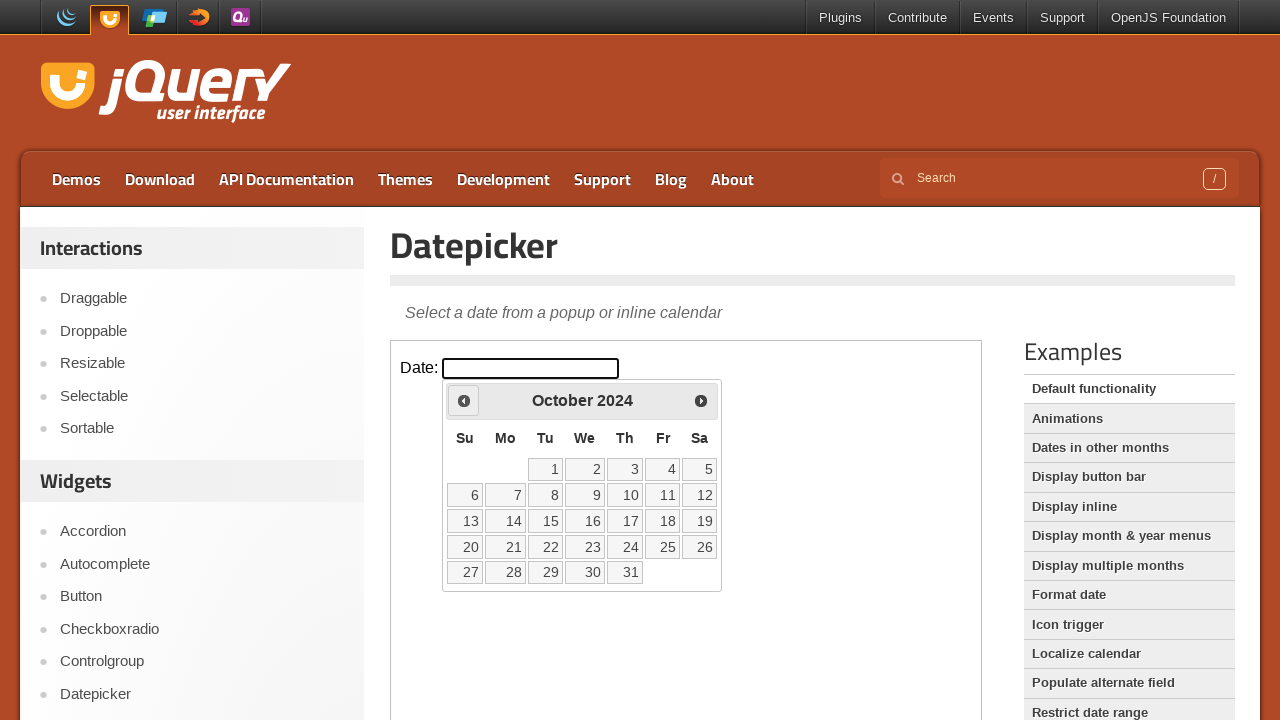

Clicked previous month button to navigate backwards at (464, 400) on iframe >> nth=0 >> internal:control=enter-frame >> span.ui-icon.ui-icon-circle-t
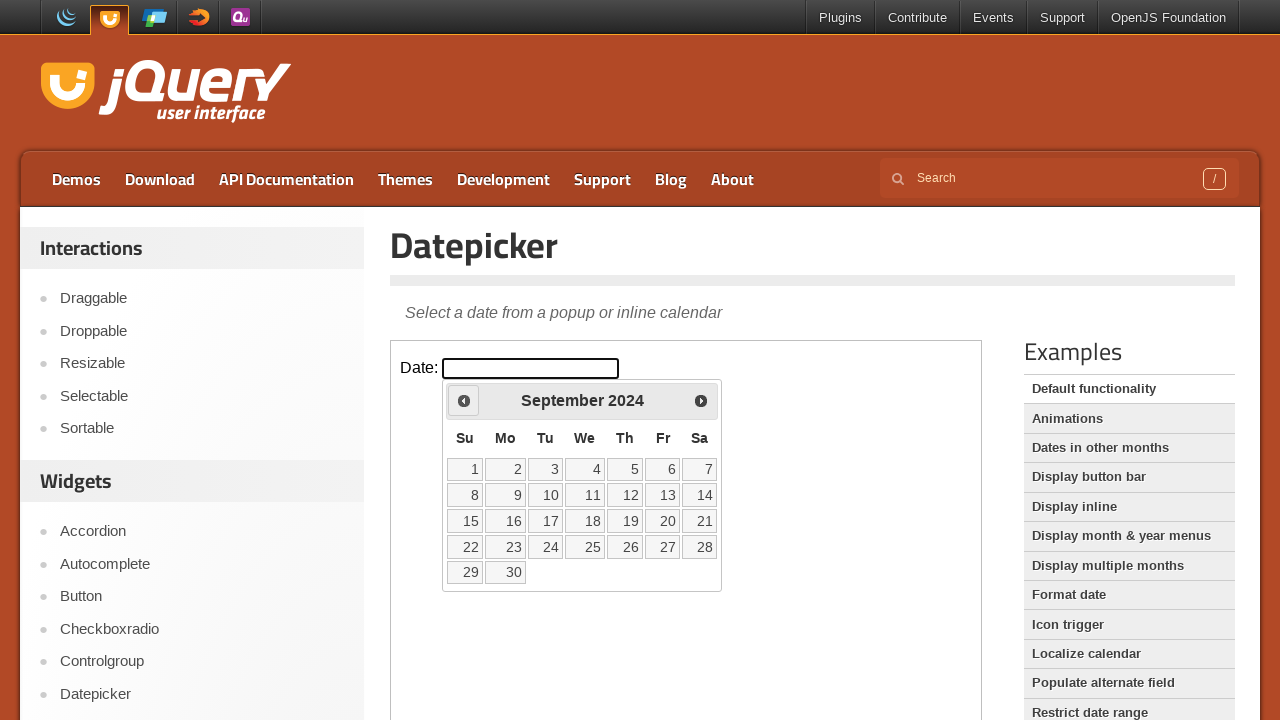

Checked current month/year: September 2024
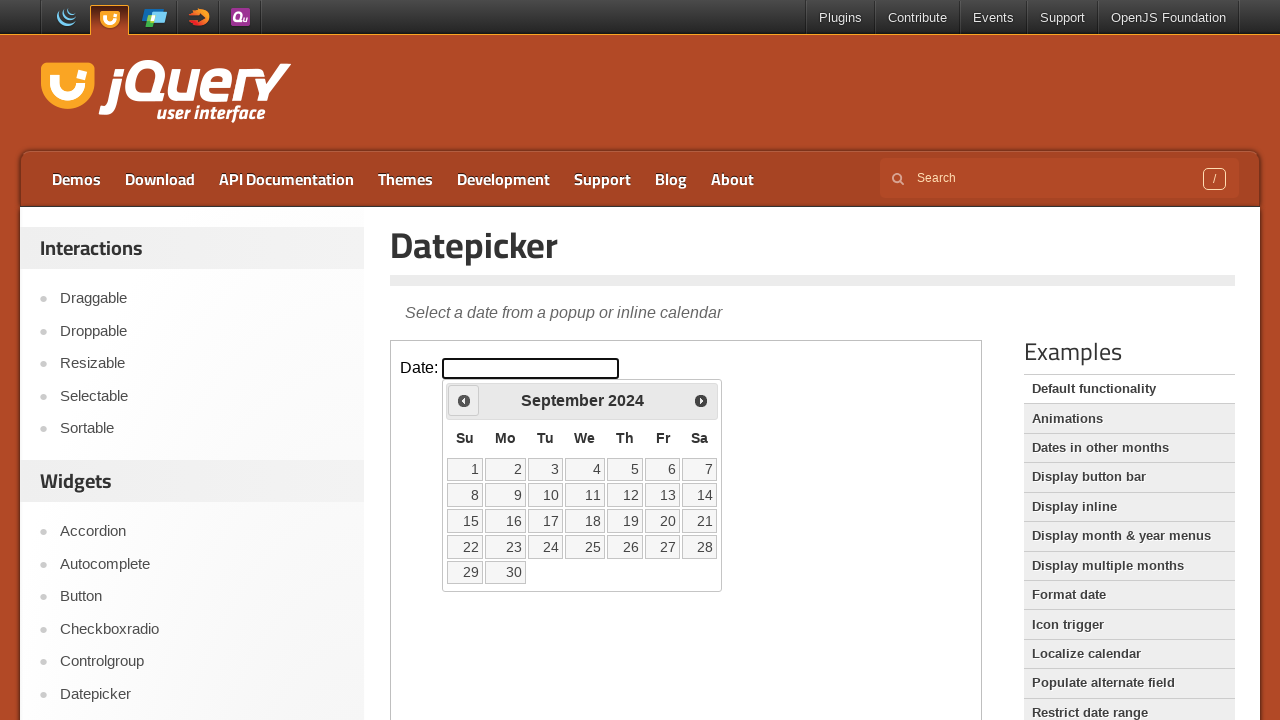

Clicked previous month button to navigate backwards at (464, 400) on iframe >> nth=0 >> internal:control=enter-frame >> span.ui-icon.ui-icon-circle-t
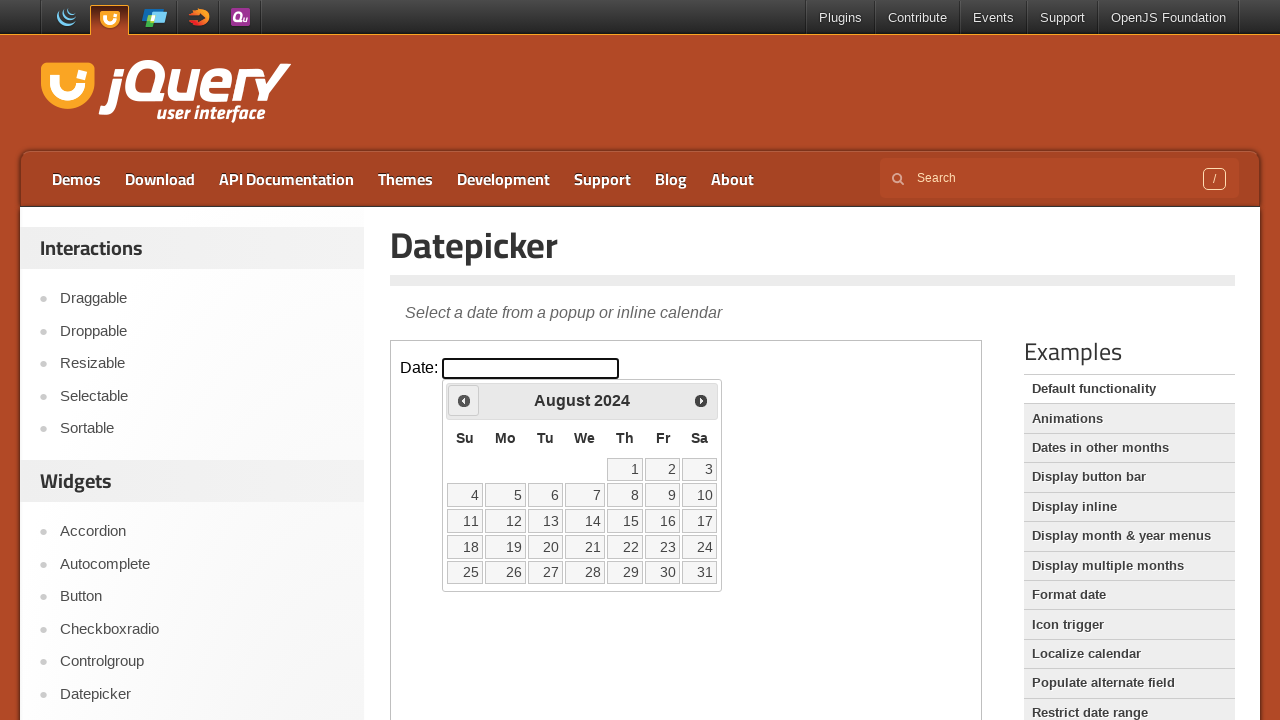

Checked current month/year: August 2024
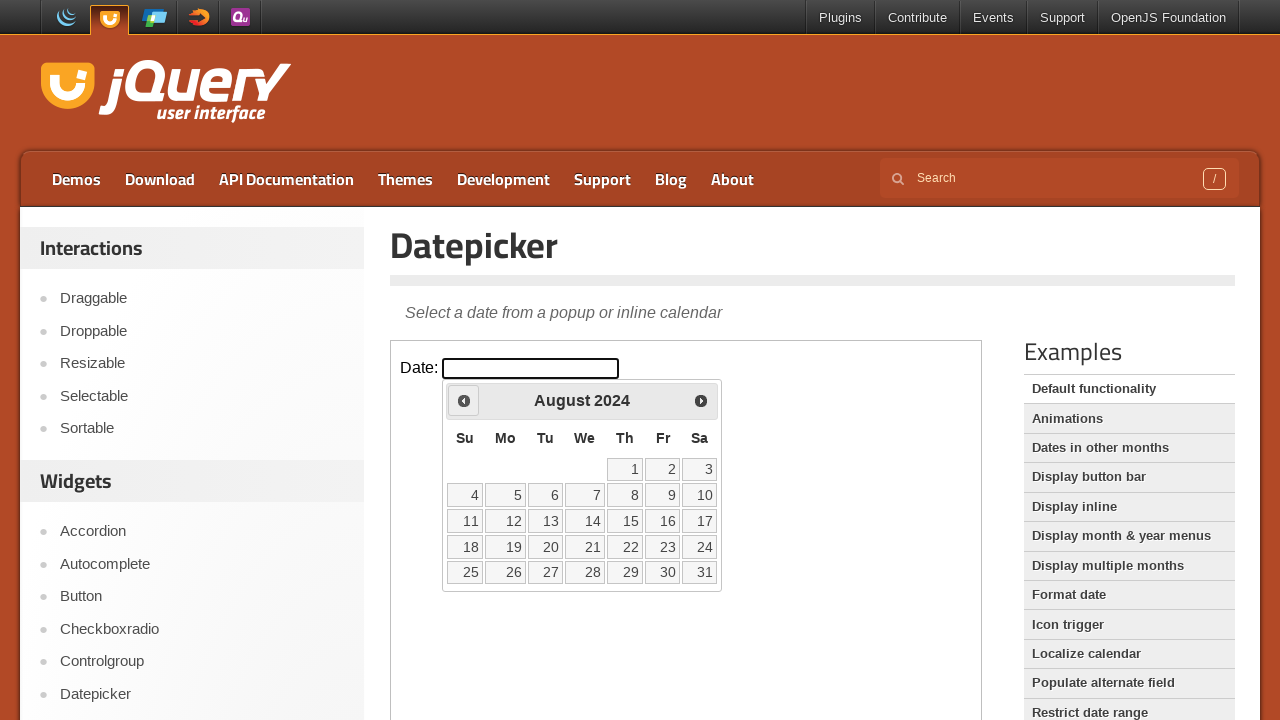

Clicked previous month button to navigate backwards at (464, 400) on iframe >> nth=0 >> internal:control=enter-frame >> span.ui-icon.ui-icon-circle-t
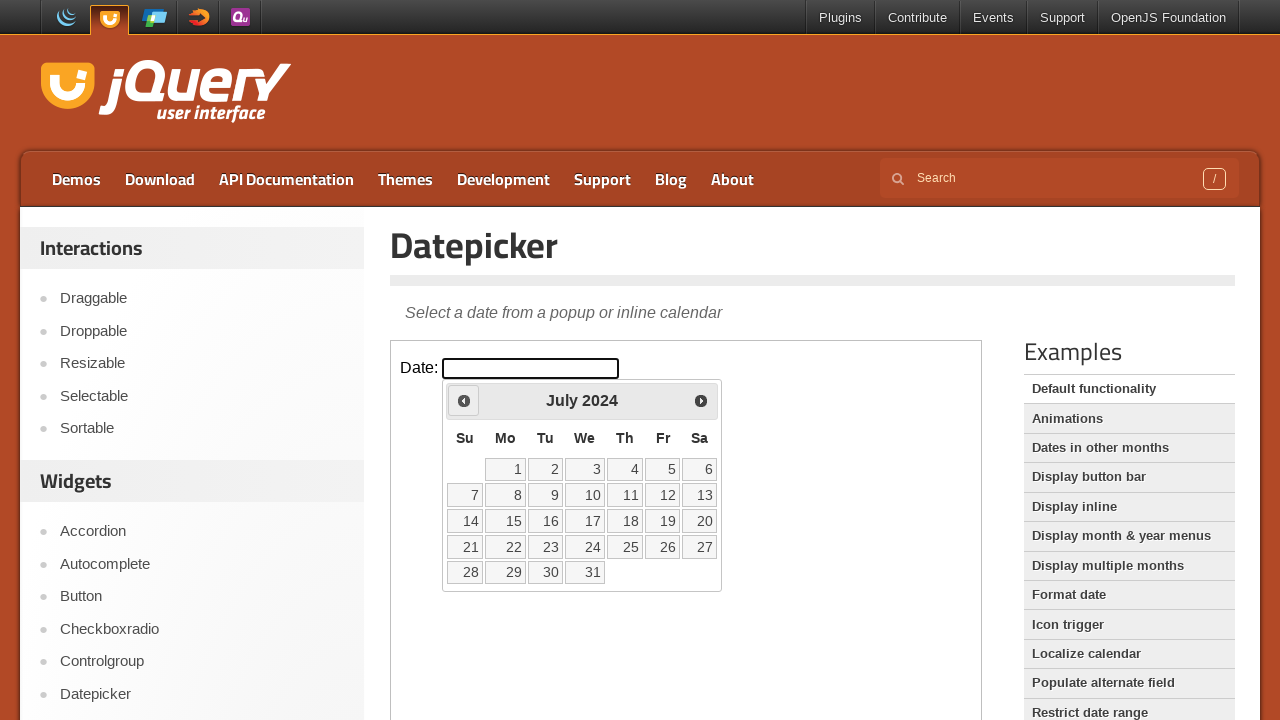

Checked current month/year: July 2024
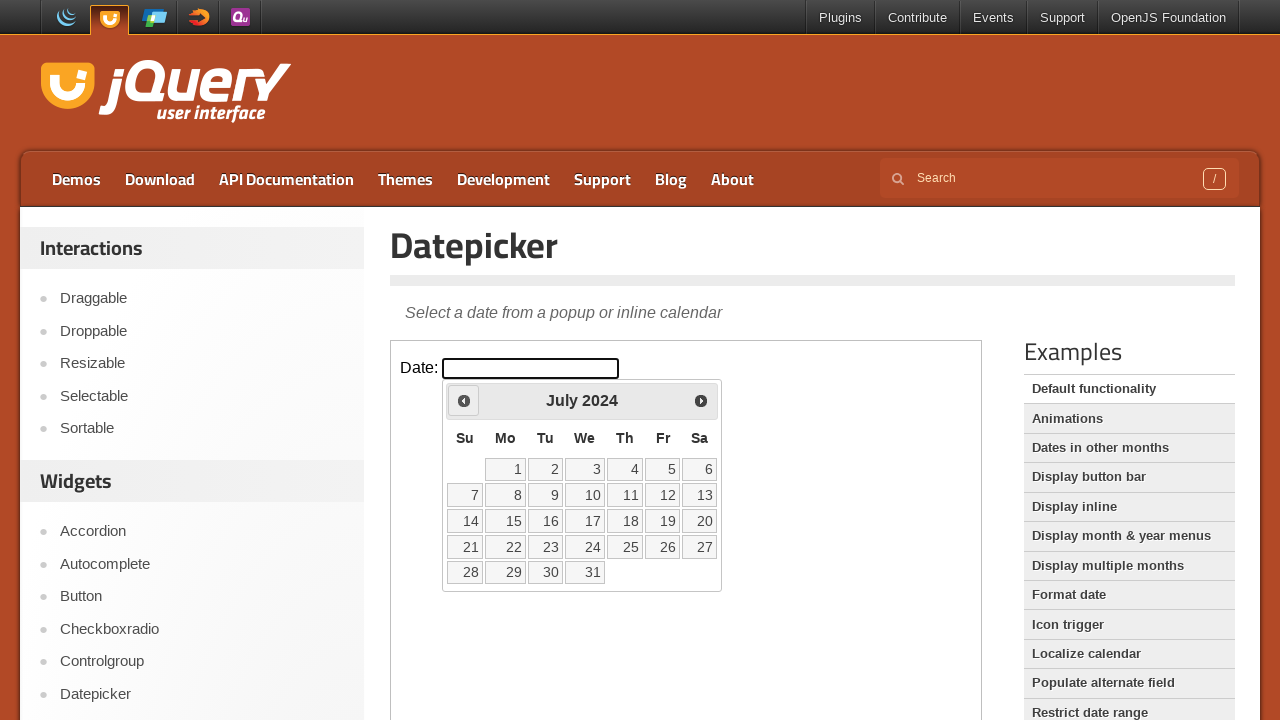

Clicked previous month button to navigate backwards at (464, 400) on iframe >> nth=0 >> internal:control=enter-frame >> span.ui-icon.ui-icon-circle-t
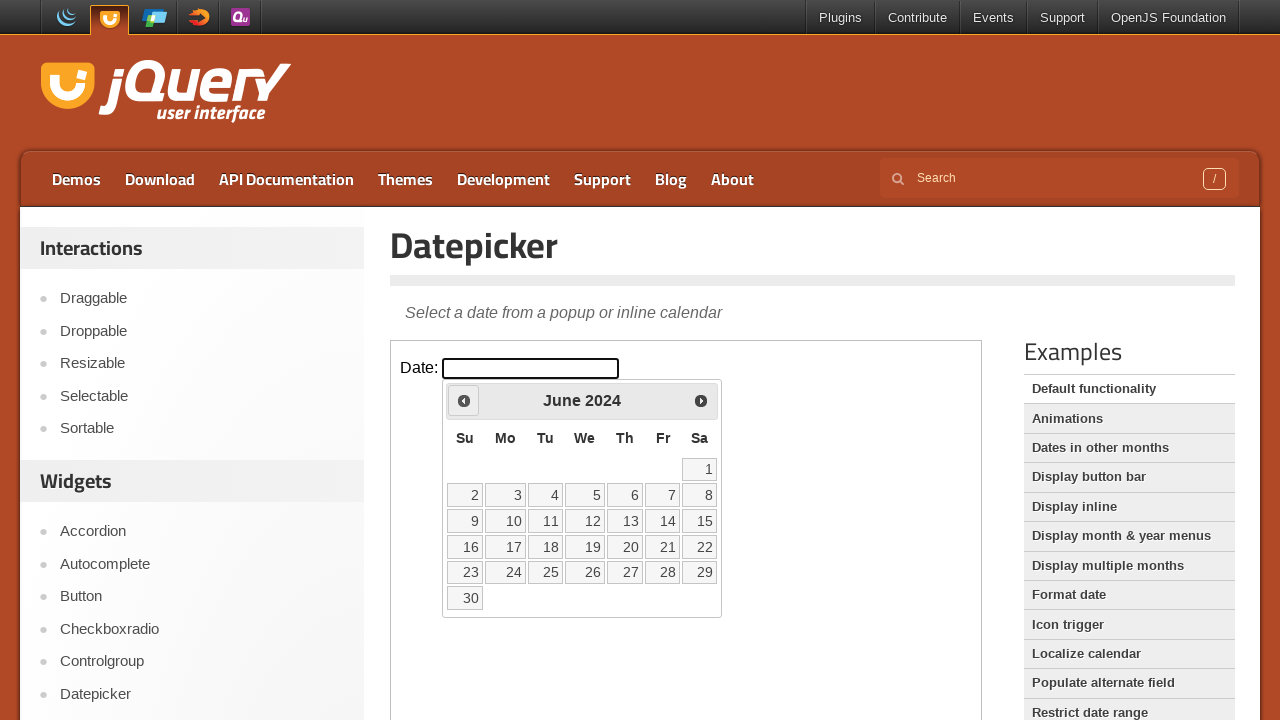

Checked current month/year: June 2024
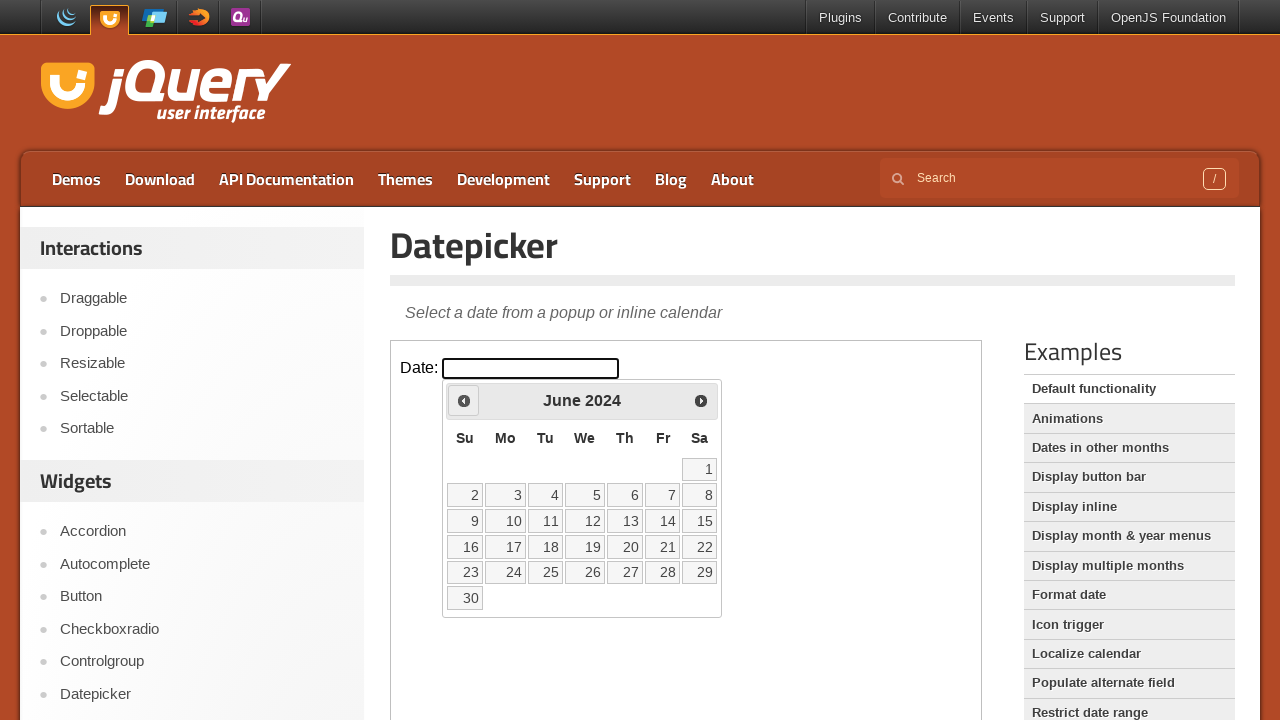

Clicked previous month button to navigate backwards at (464, 400) on iframe >> nth=0 >> internal:control=enter-frame >> span.ui-icon.ui-icon-circle-t
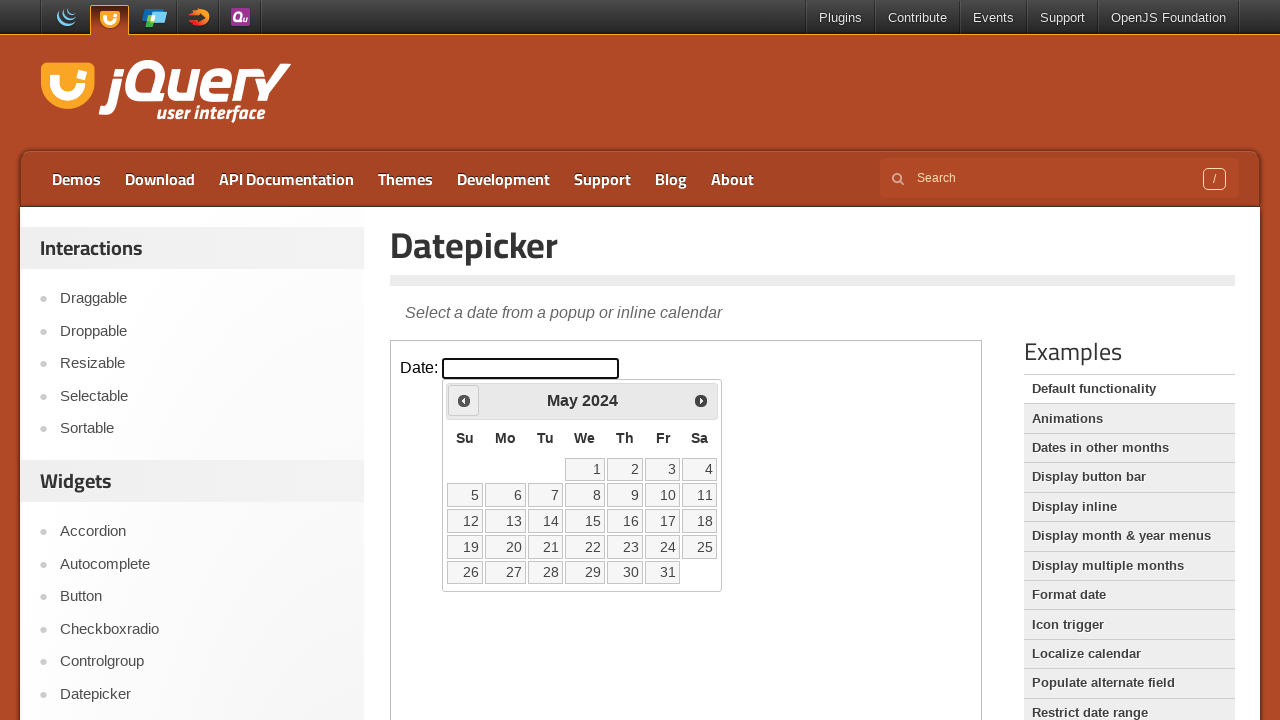

Checked current month/year: May 2024
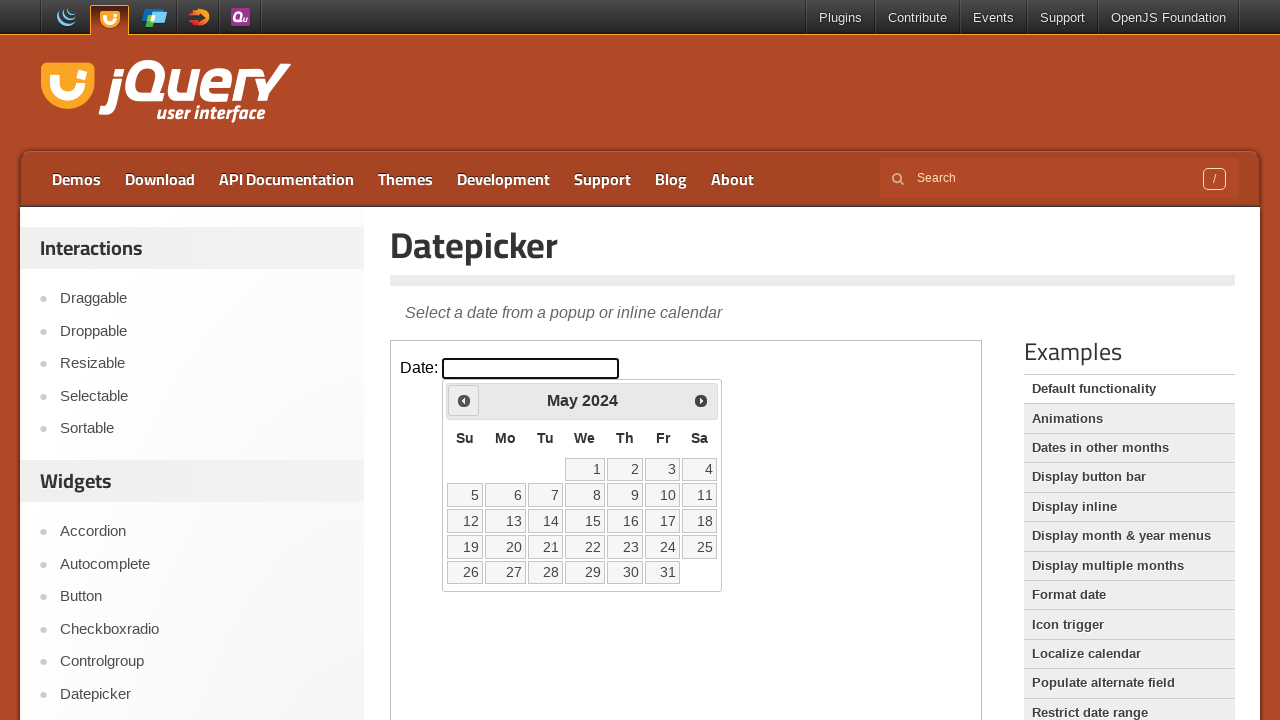

Clicked previous month button to navigate backwards at (464, 400) on iframe >> nth=0 >> internal:control=enter-frame >> span.ui-icon.ui-icon-circle-t
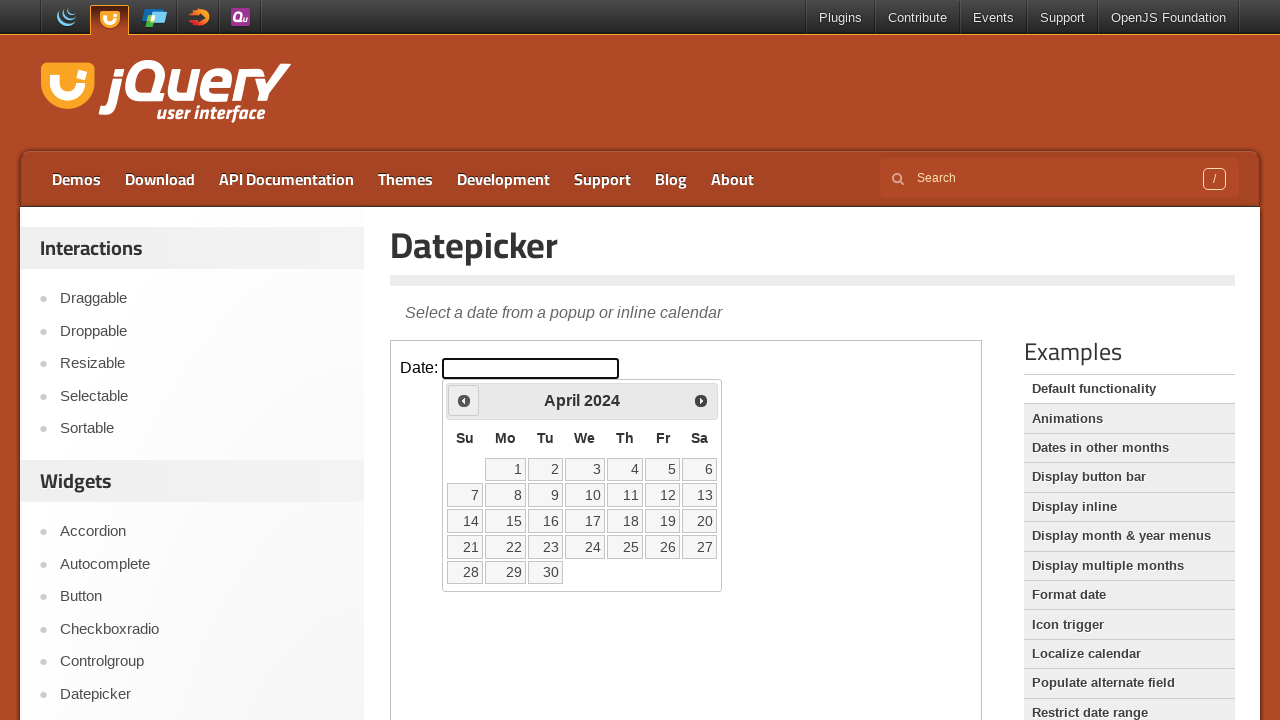

Checked current month/year: April 2024
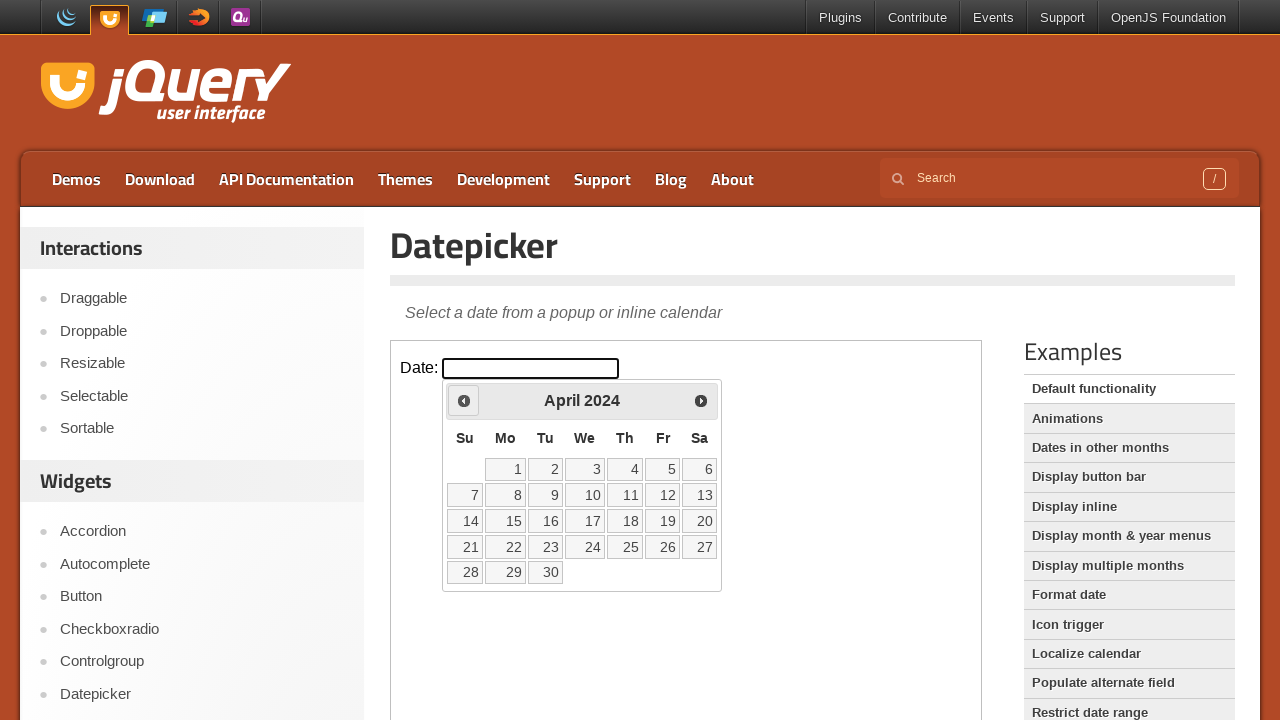

Clicked previous month button to navigate backwards at (464, 400) on iframe >> nth=0 >> internal:control=enter-frame >> span.ui-icon.ui-icon-circle-t
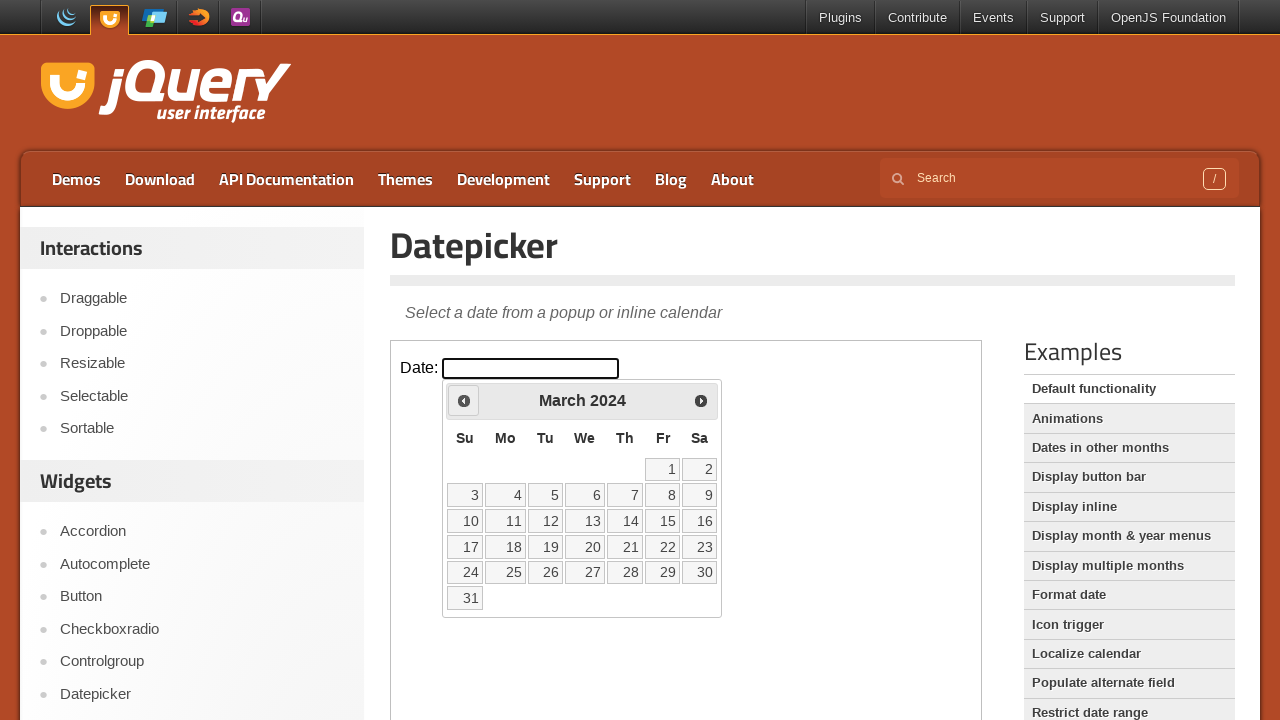

Checked current month/year: March 2024
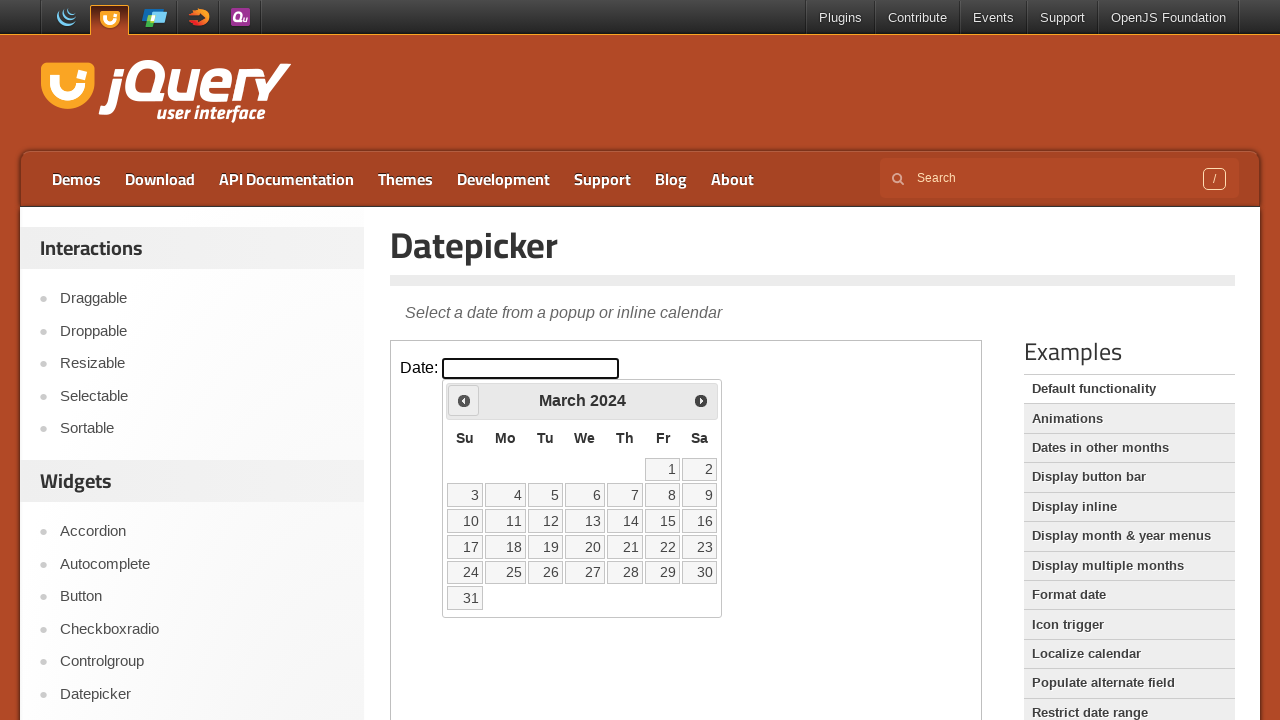

Clicked previous month button to navigate backwards at (464, 400) on iframe >> nth=0 >> internal:control=enter-frame >> span.ui-icon.ui-icon-circle-t
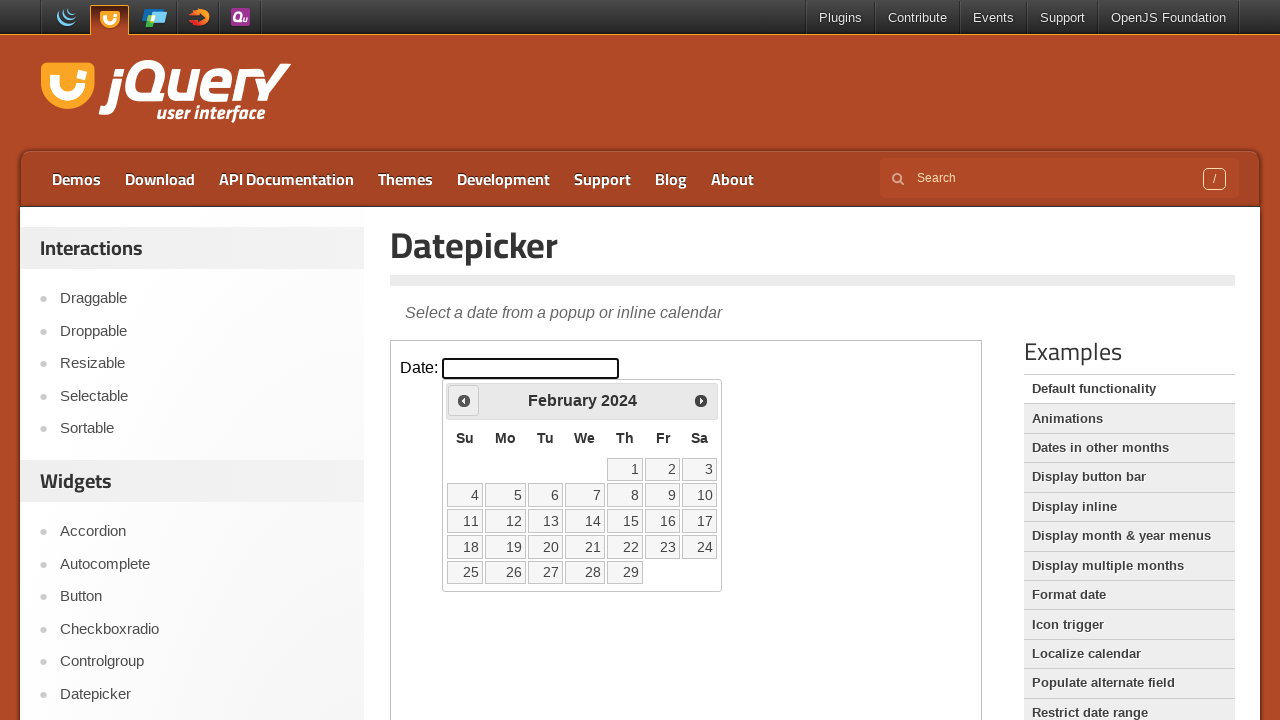

Checked current month/year: February 2024
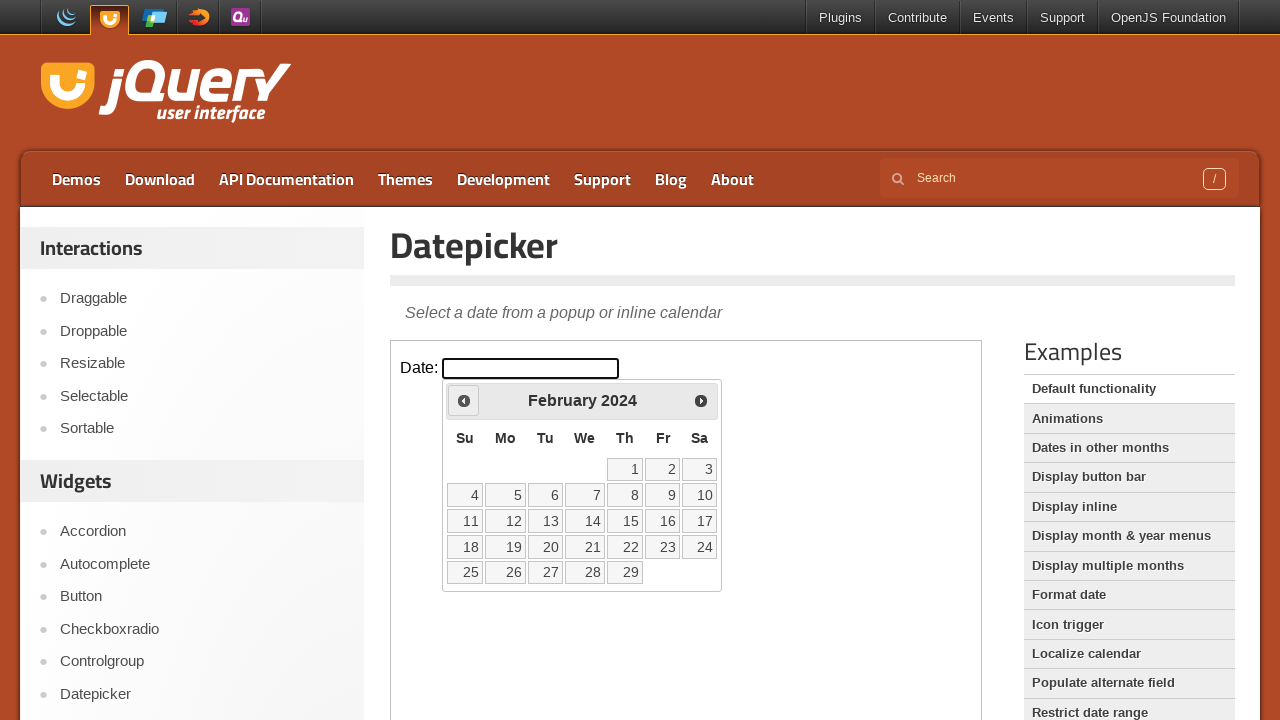

Clicked previous month button to navigate backwards at (464, 400) on iframe >> nth=0 >> internal:control=enter-frame >> span.ui-icon.ui-icon-circle-t
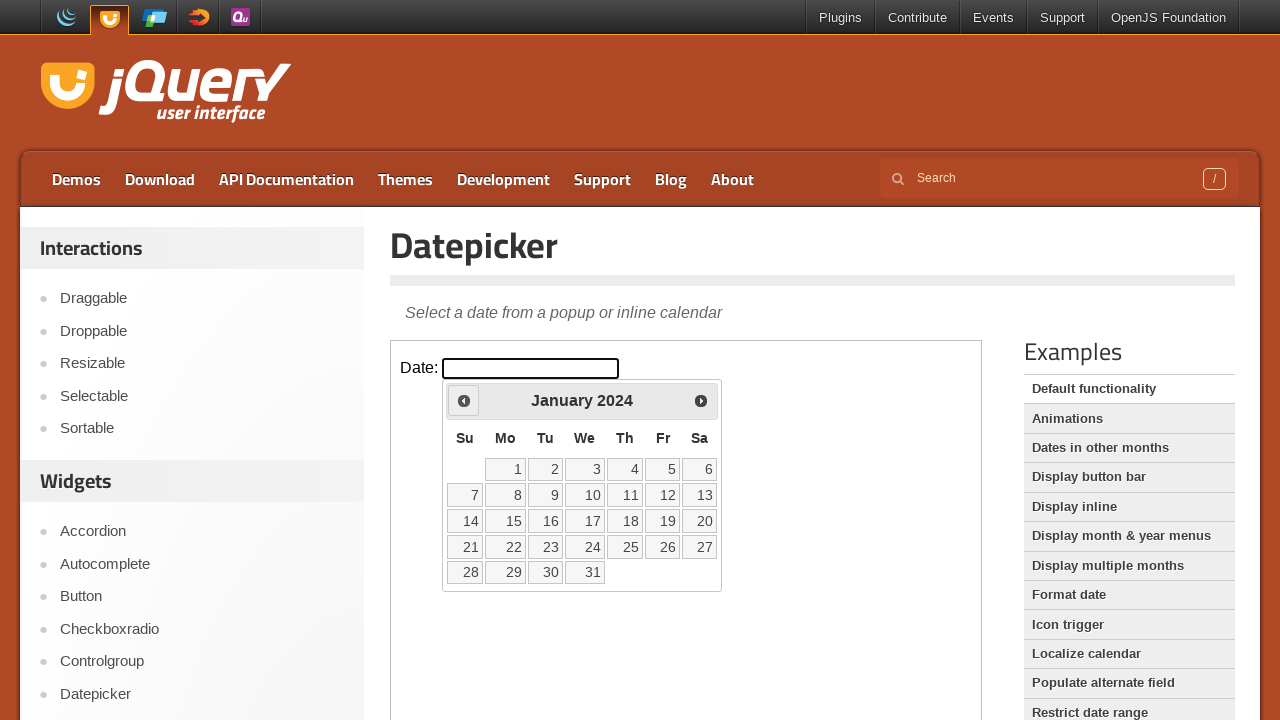

Checked current month/year: January 2024
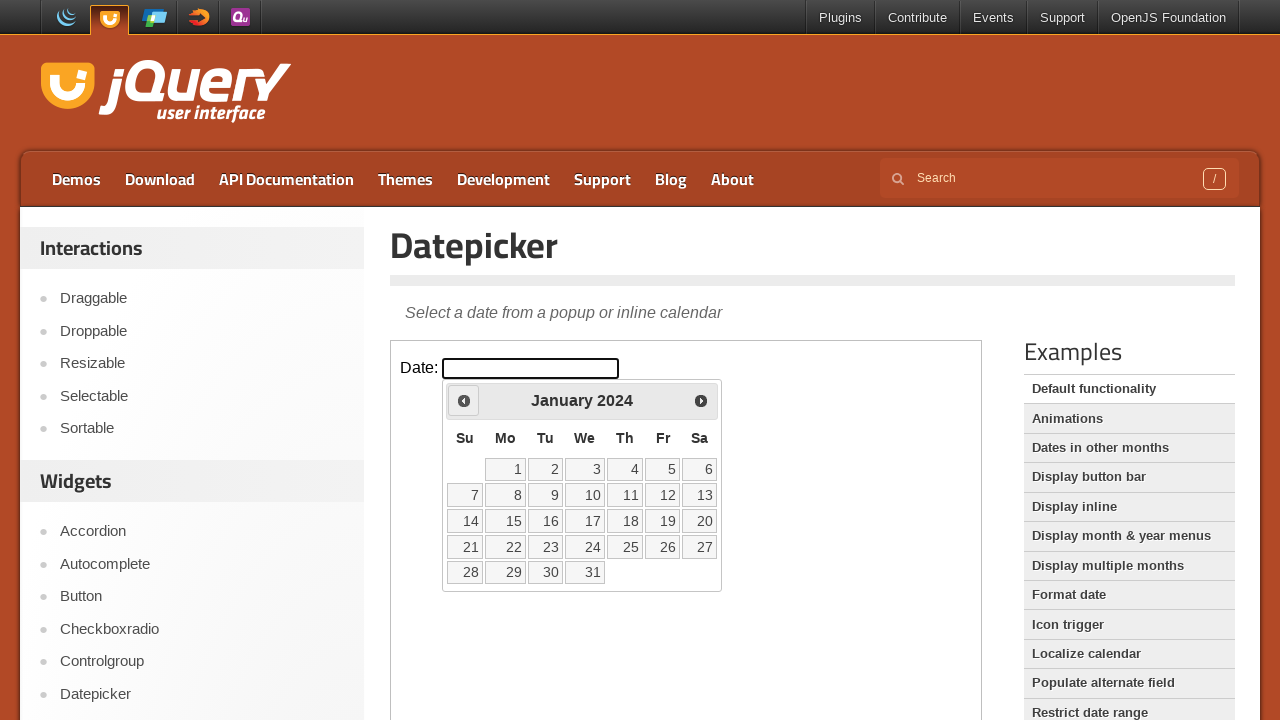

Clicked previous month button to navigate backwards at (464, 400) on iframe >> nth=0 >> internal:control=enter-frame >> span.ui-icon.ui-icon-circle-t
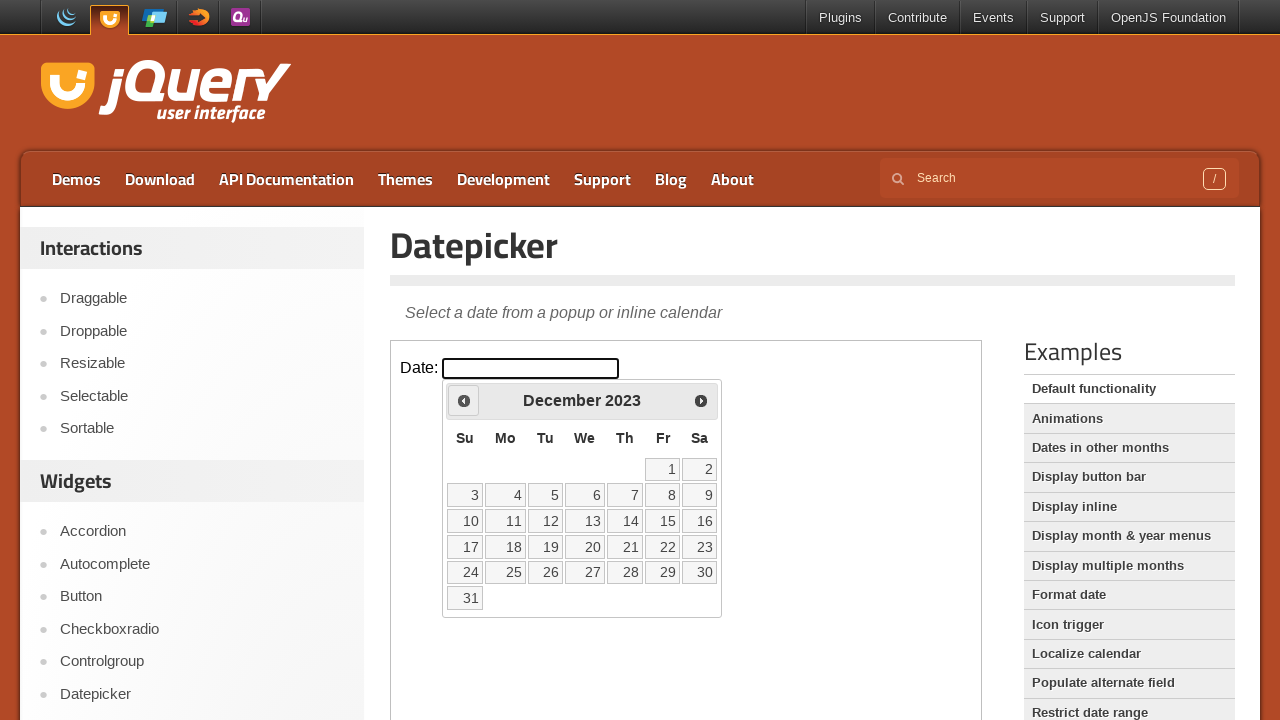

Checked current month/year: December 2023
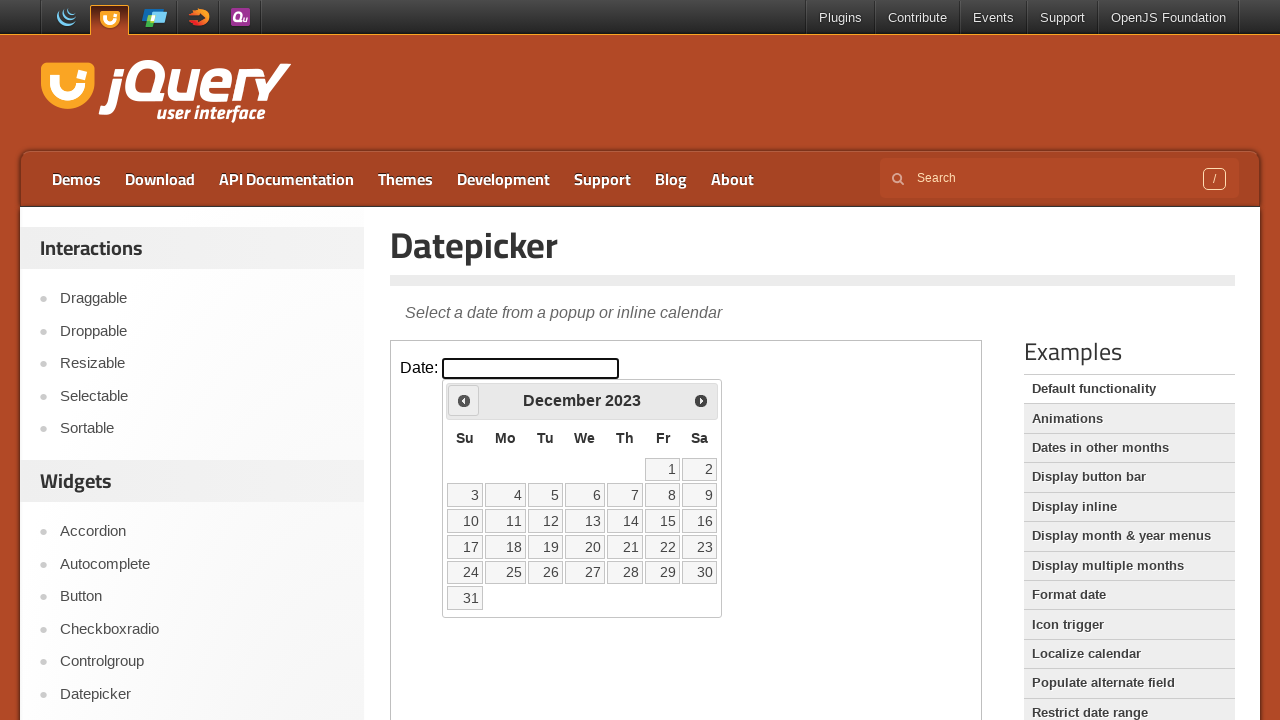

Clicked previous month button to navigate backwards at (464, 400) on iframe >> nth=0 >> internal:control=enter-frame >> span.ui-icon.ui-icon-circle-t
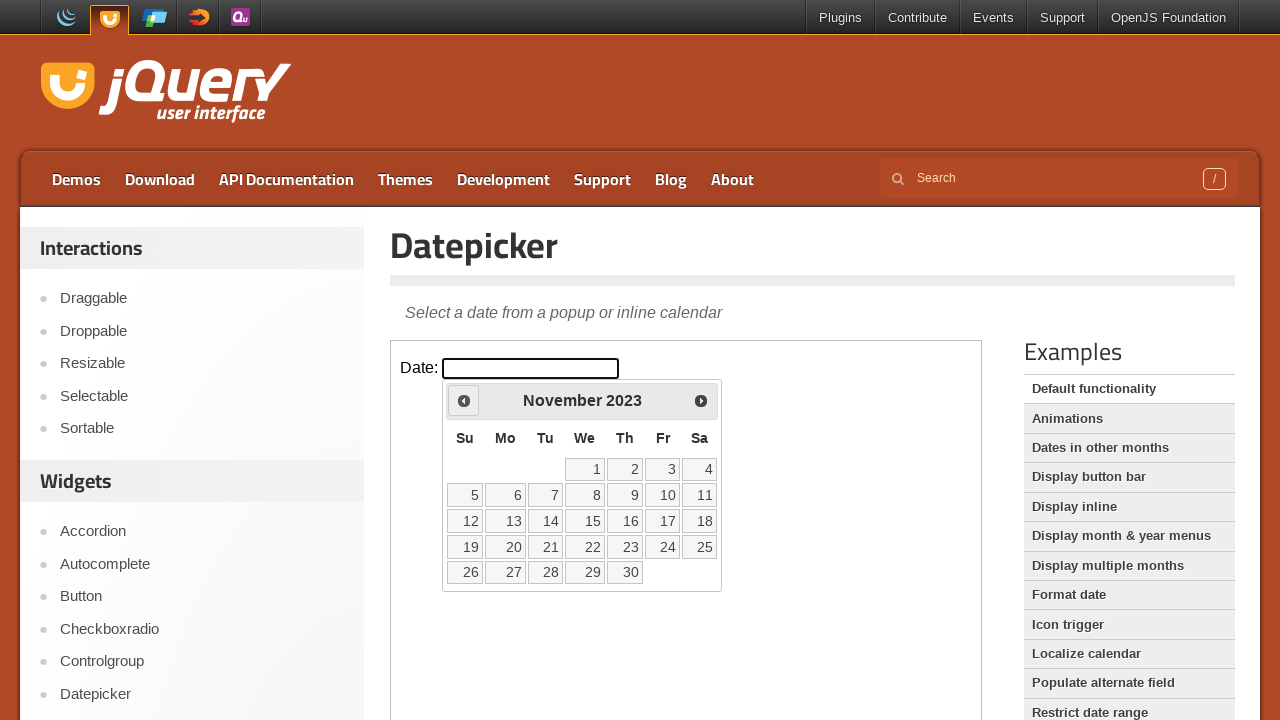

Checked current month/year: November 2023
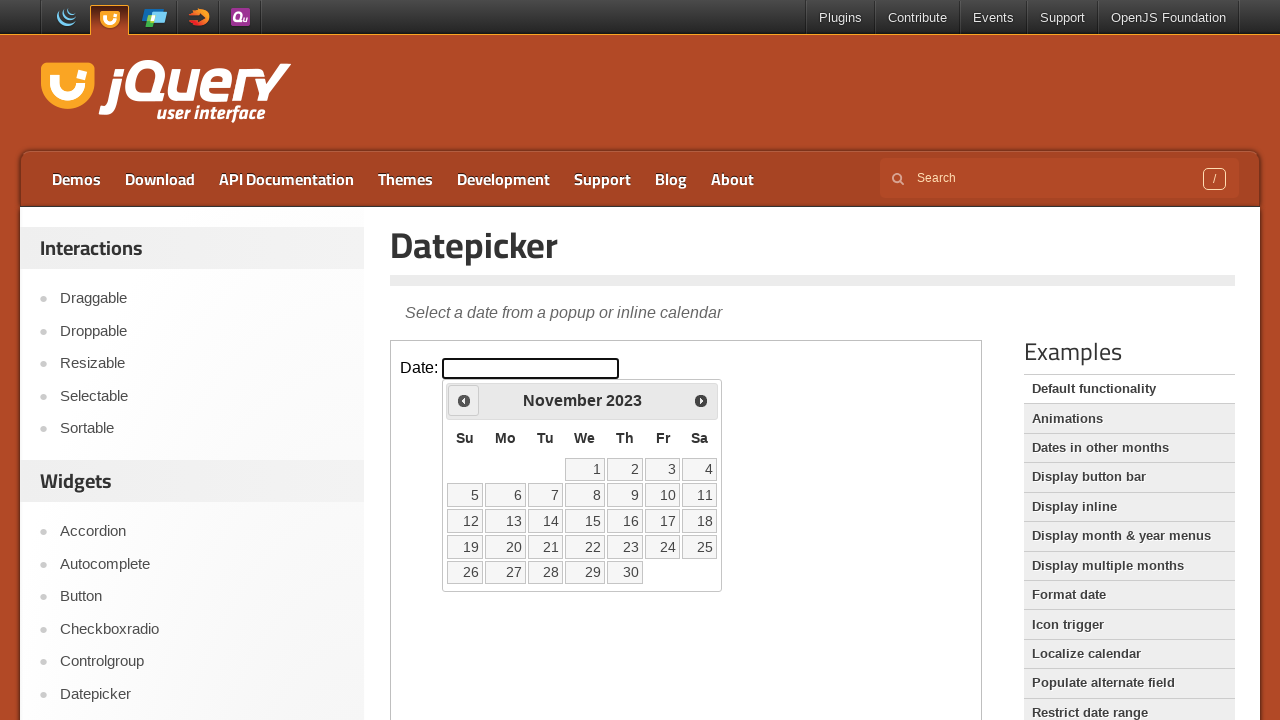

Clicked previous month button to navigate backwards at (464, 400) on iframe >> nth=0 >> internal:control=enter-frame >> span.ui-icon.ui-icon-circle-t
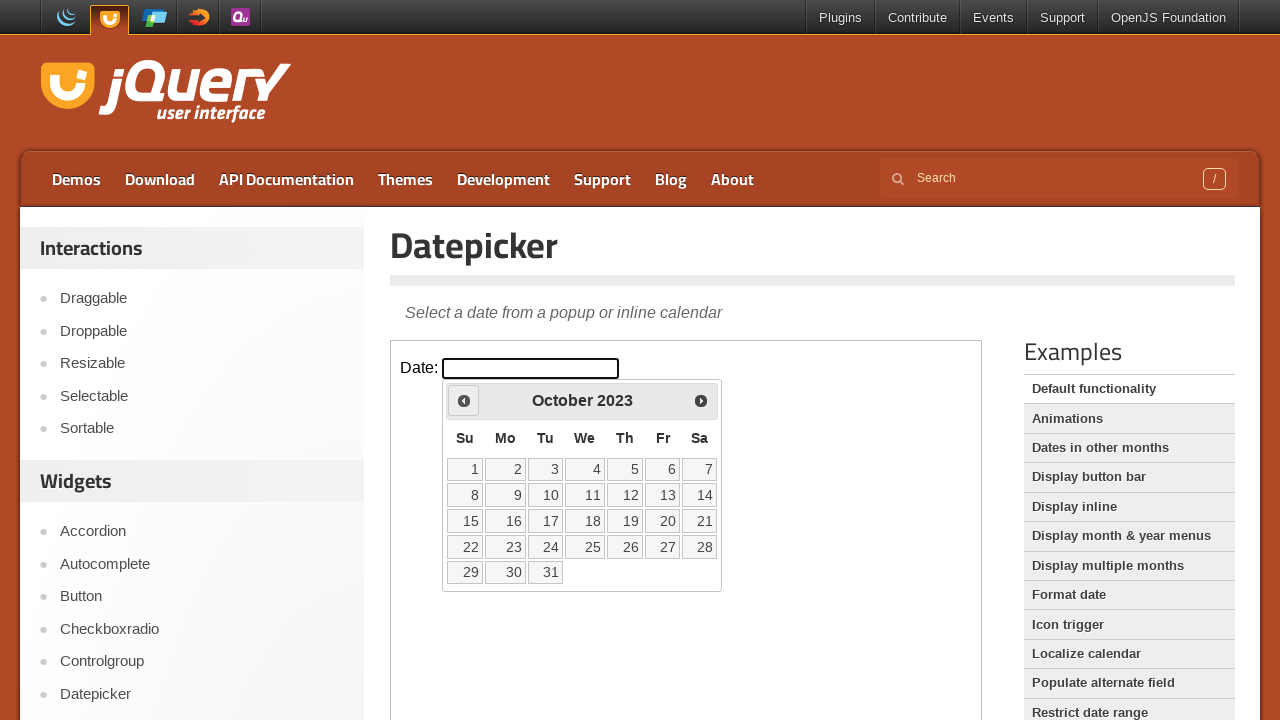

Checked current month/year: October 2023
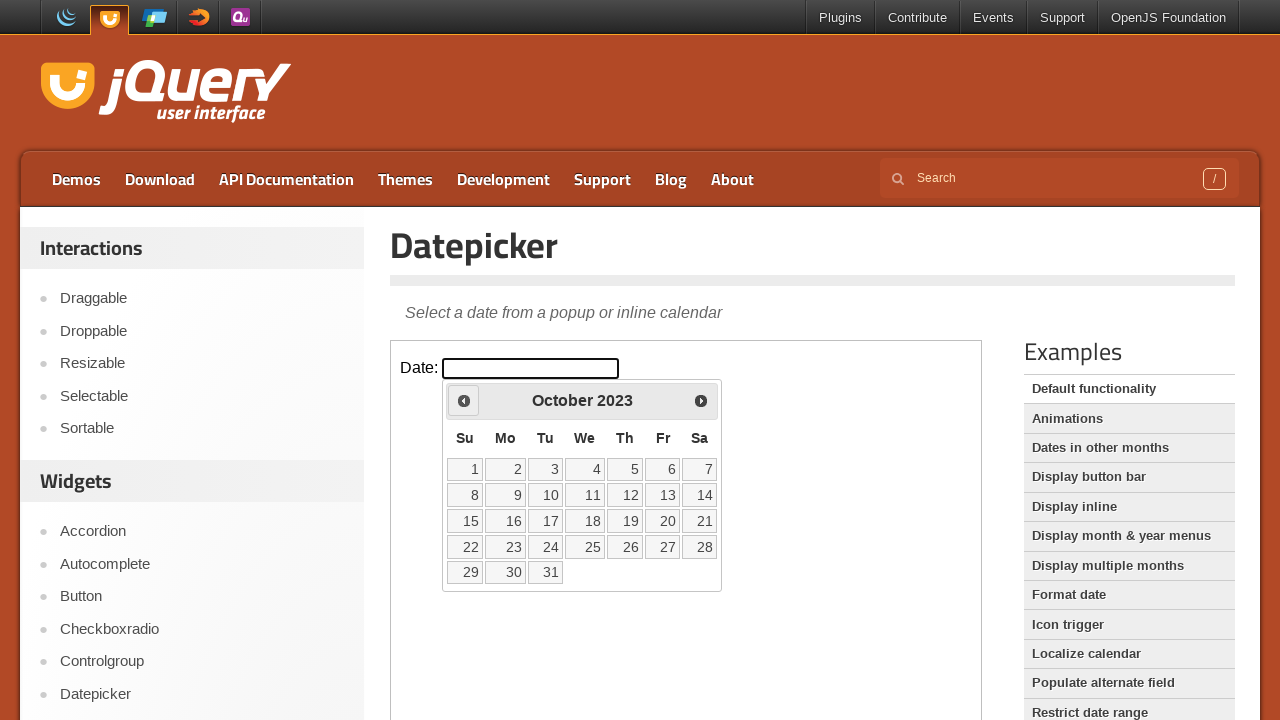

Clicked previous month button to navigate backwards at (464, 400) on iframe >> nth=0 >> internal:control=enter-frame >> span.ui-icon.ui-icon-circle-t
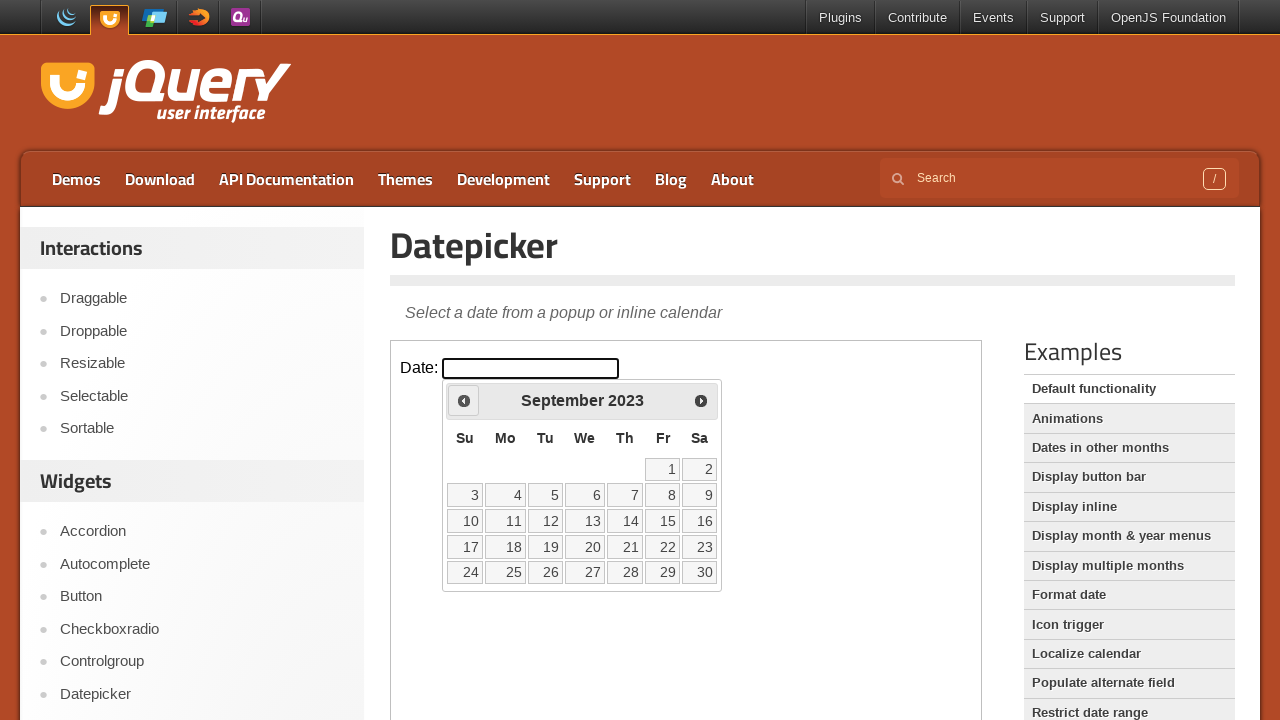

Checked current month/year: September 2023
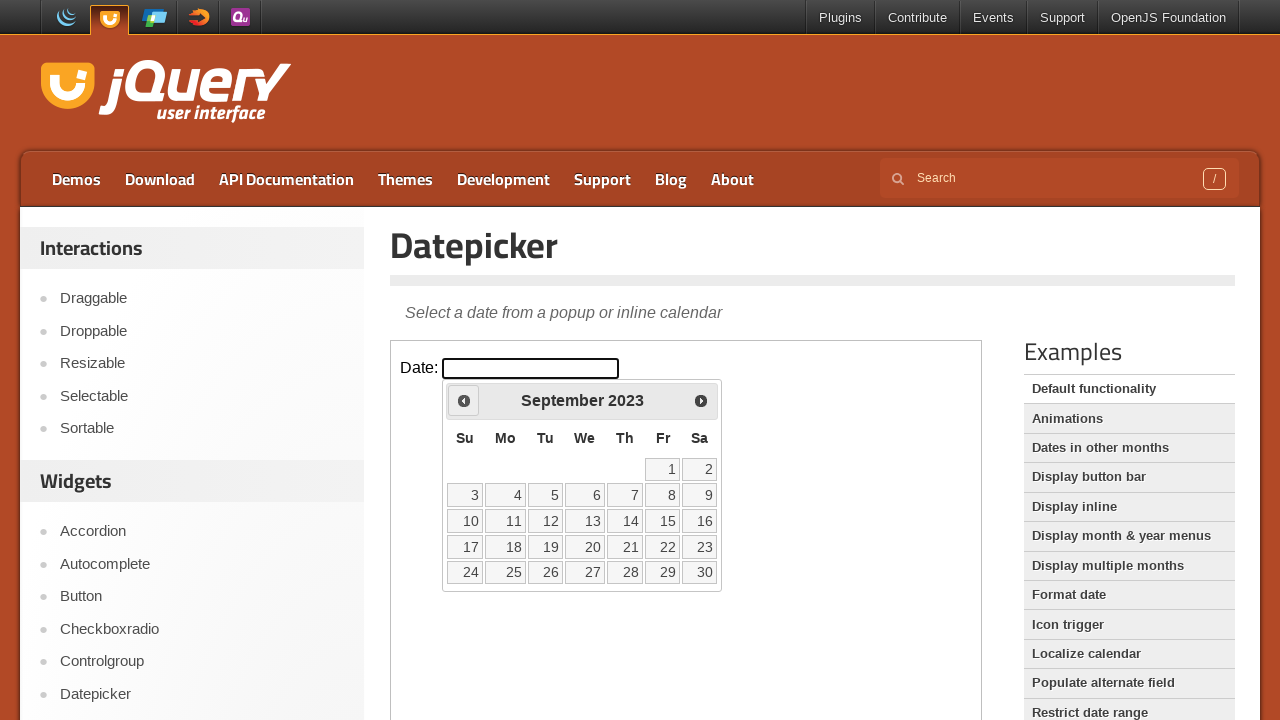

Clicked previous month button to navigate backwards at (464, 400) on iframe >> nth=0 >> internal:control=enter-frame >> span.ui-icon.ui-icon-circle-t
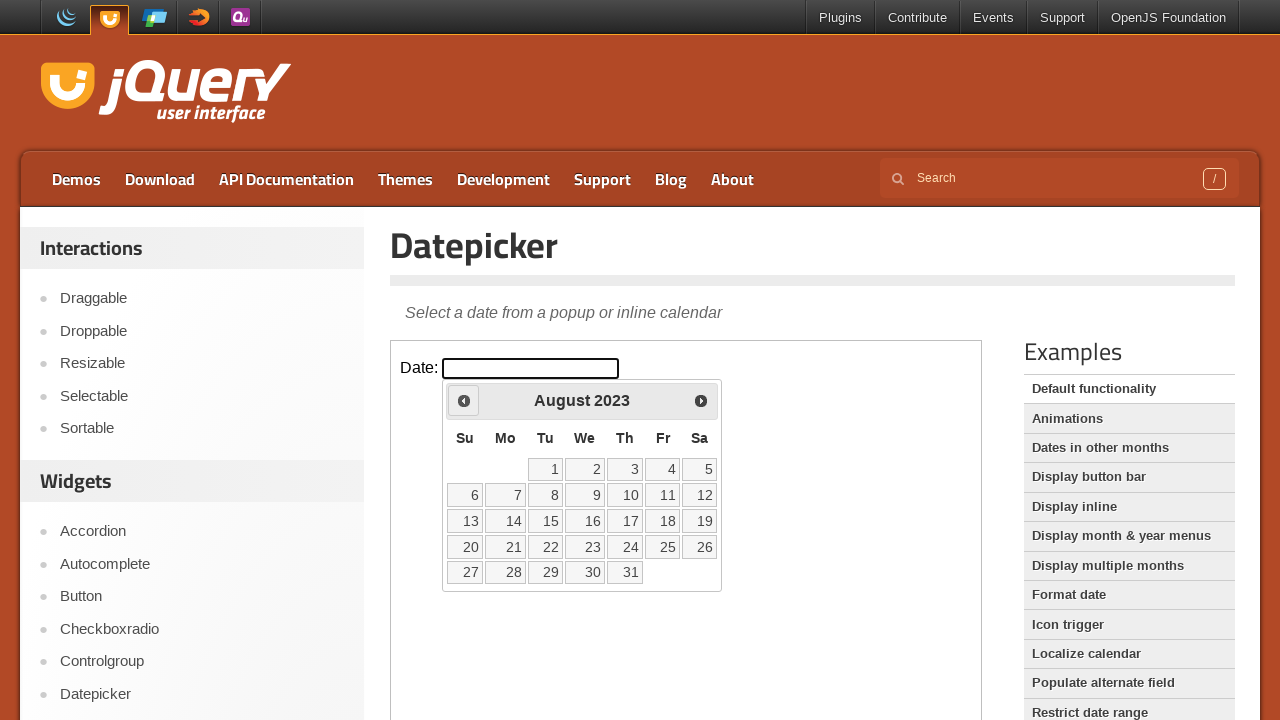

Checked current month/year: August 2023
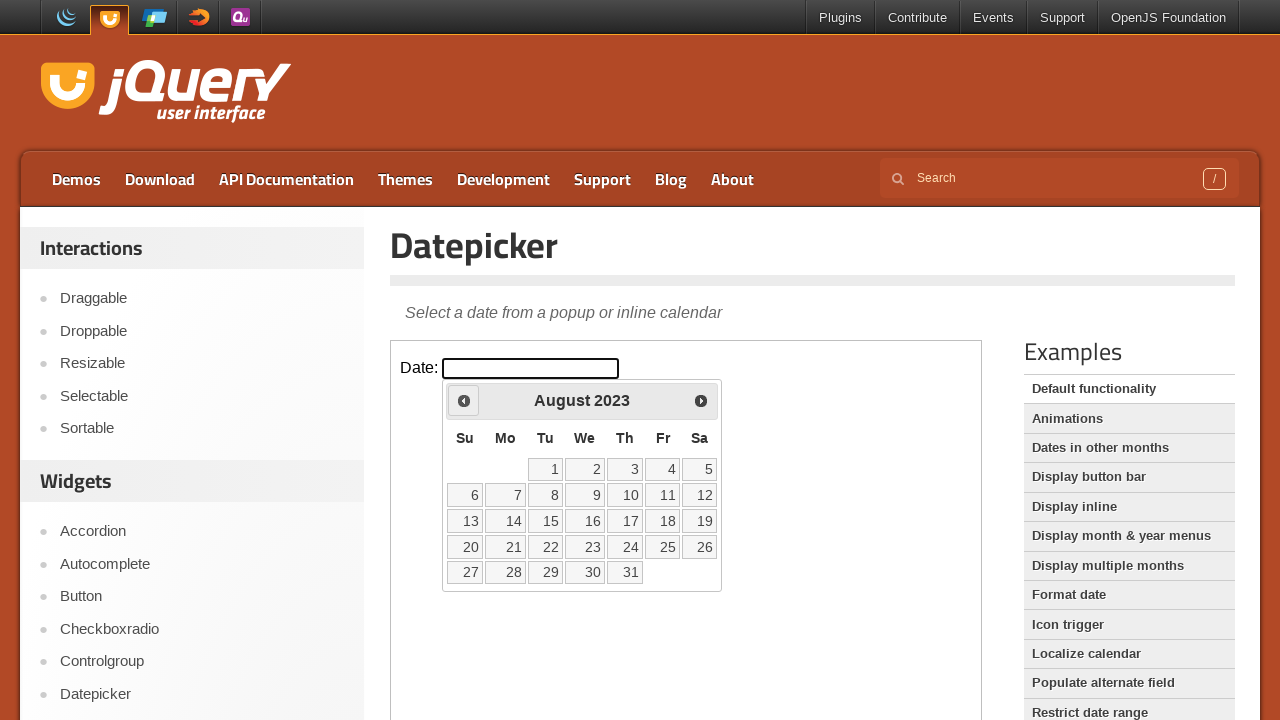

Clicked previous month button to navigate backwards at (464, 400) on iframe >> nth=0 >> internal:control=enter-frame >> span.ui-icon.ui-icon-circle-t
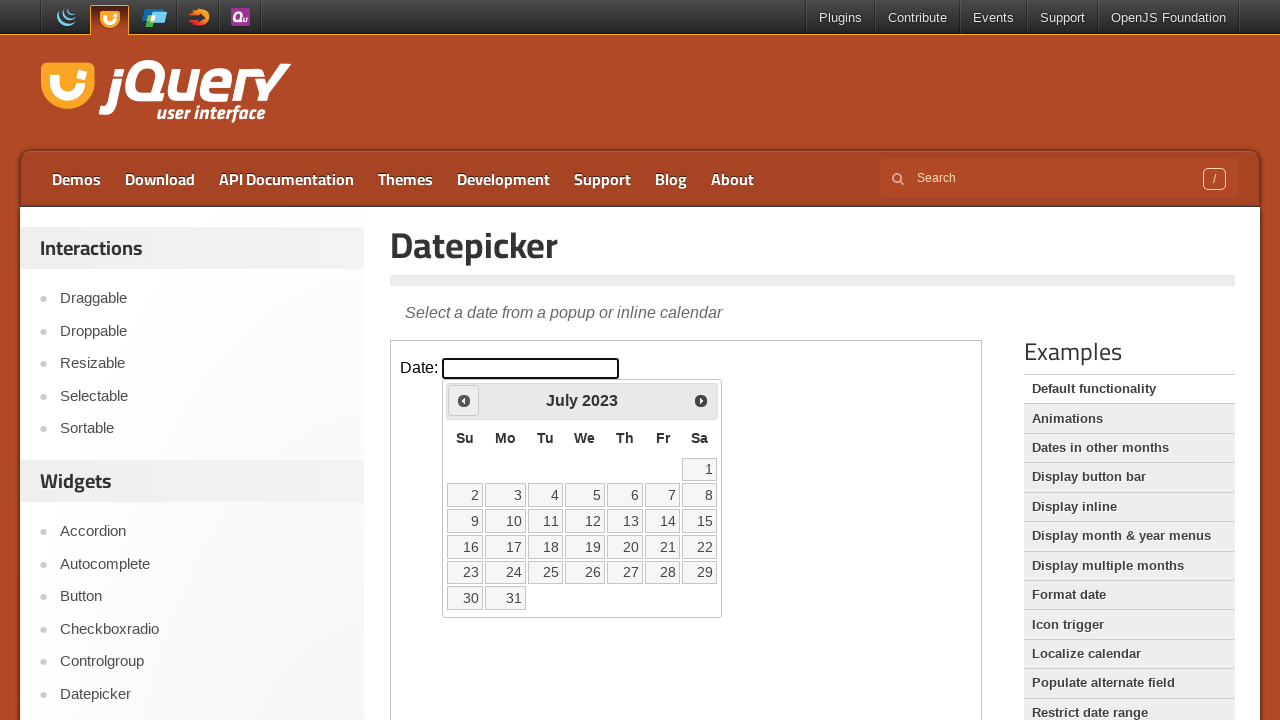

Checked current month/year: July 2023
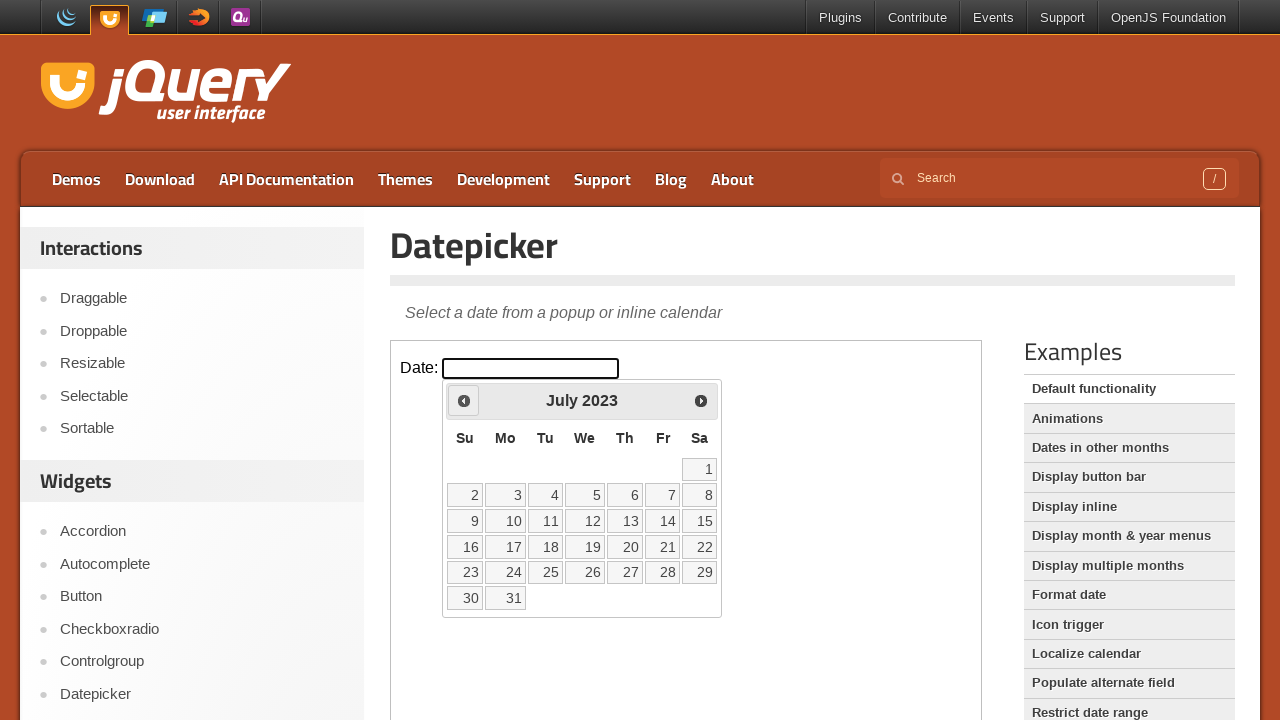

Clicked previous month button to navigate backwards at (464, 400) on iframe >> nth=0 >> internal:control=enter-frame >> span.ui-icon.ui-icon-circle-t
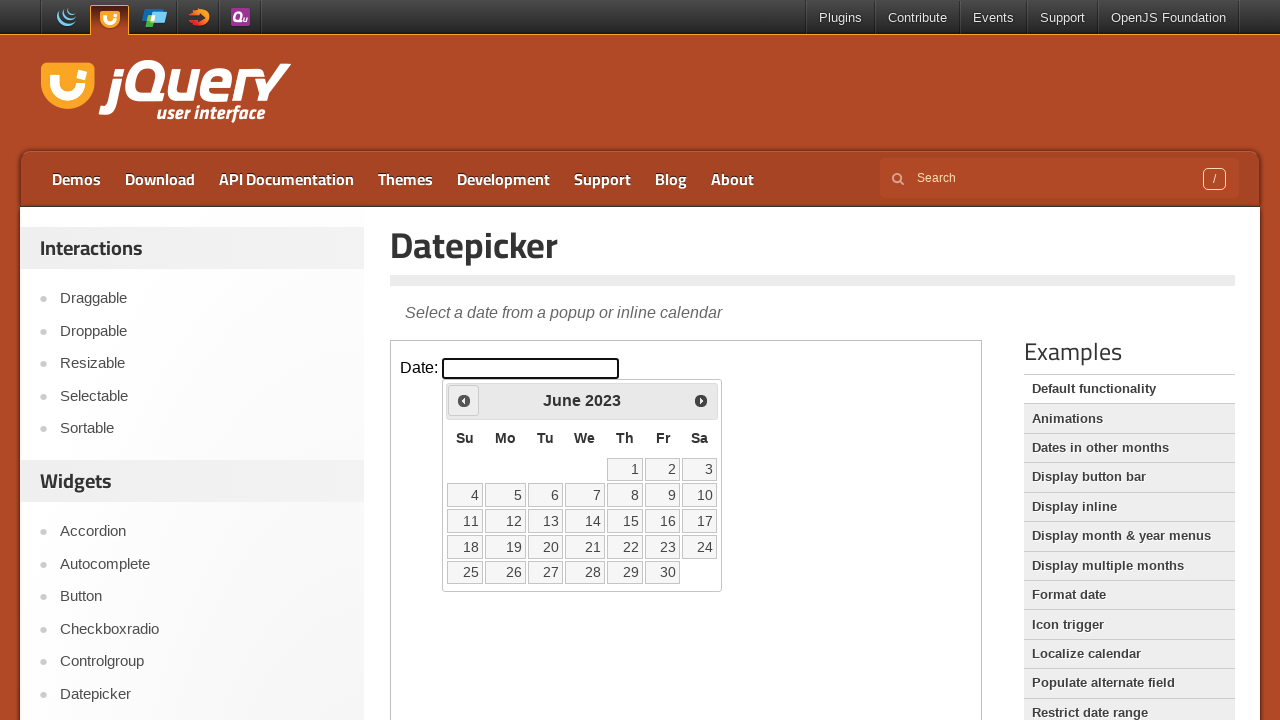

Checked current month/year: June 2023
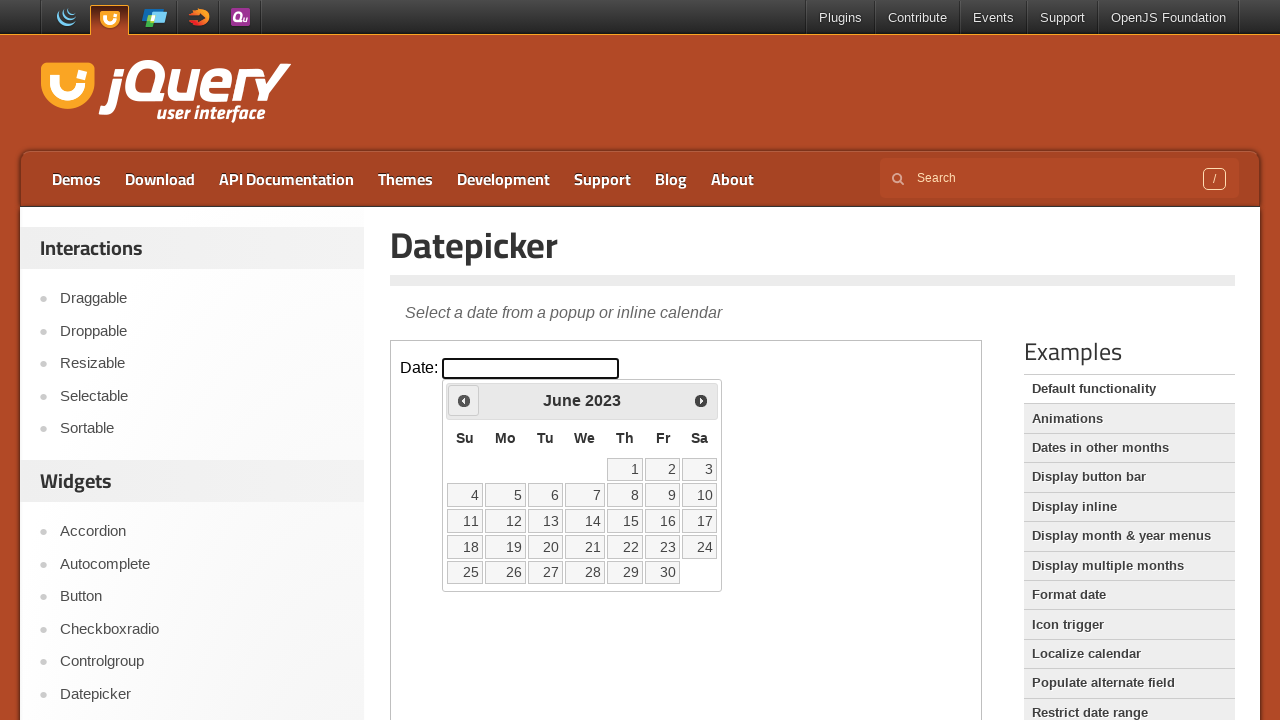

Clicked previous month button to navigate backwards at (464, 400) on iframe >> nth=0 >> internal:control=enter-frame >> span.ui-icon.ui-icon-circle-t
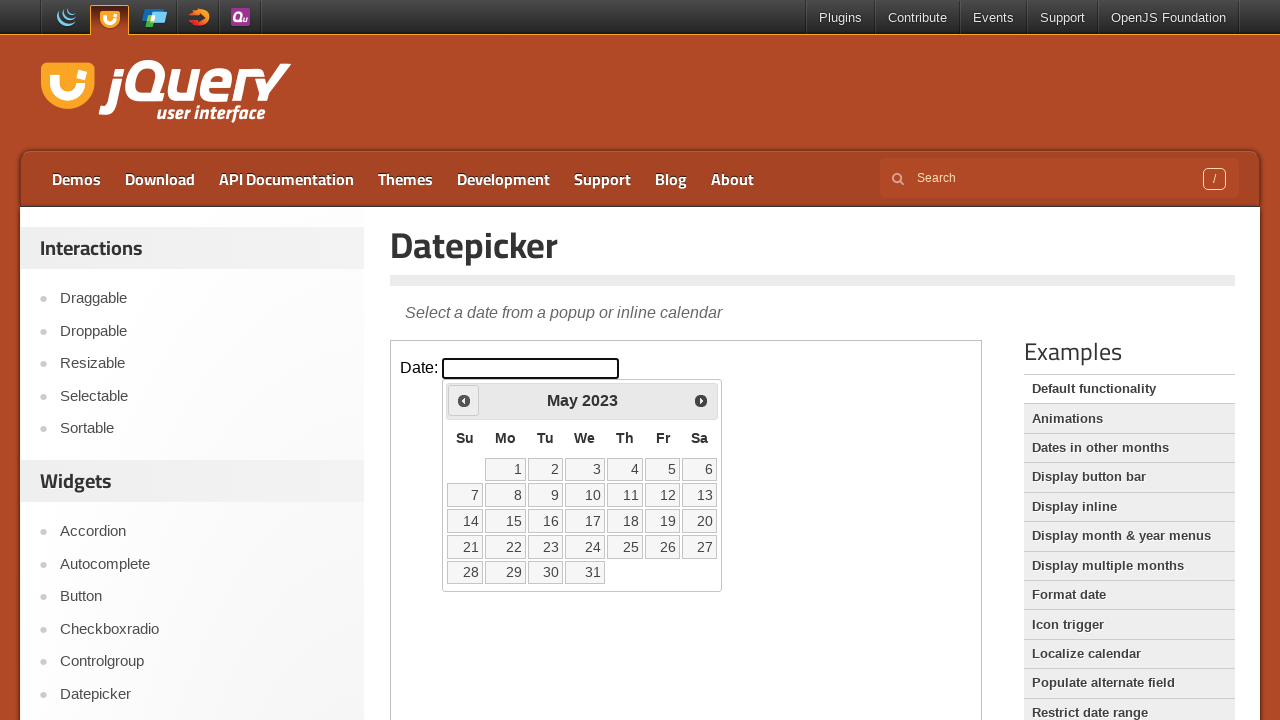

Checked current month/year: May 2023
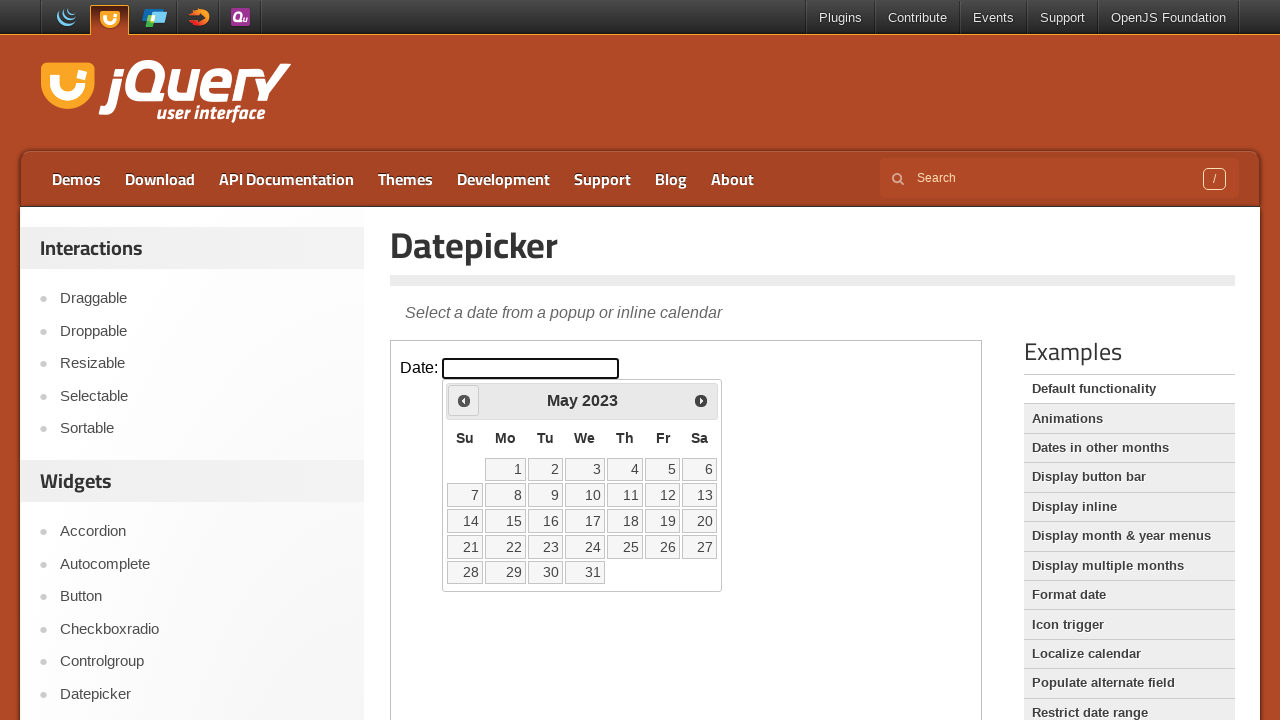

Clicked previous month button to navigate backwards at (464, 400) on iframe >> nth=0 >> internal:control=enter-frame >> span.ui-icon.ui-icon-circle-t
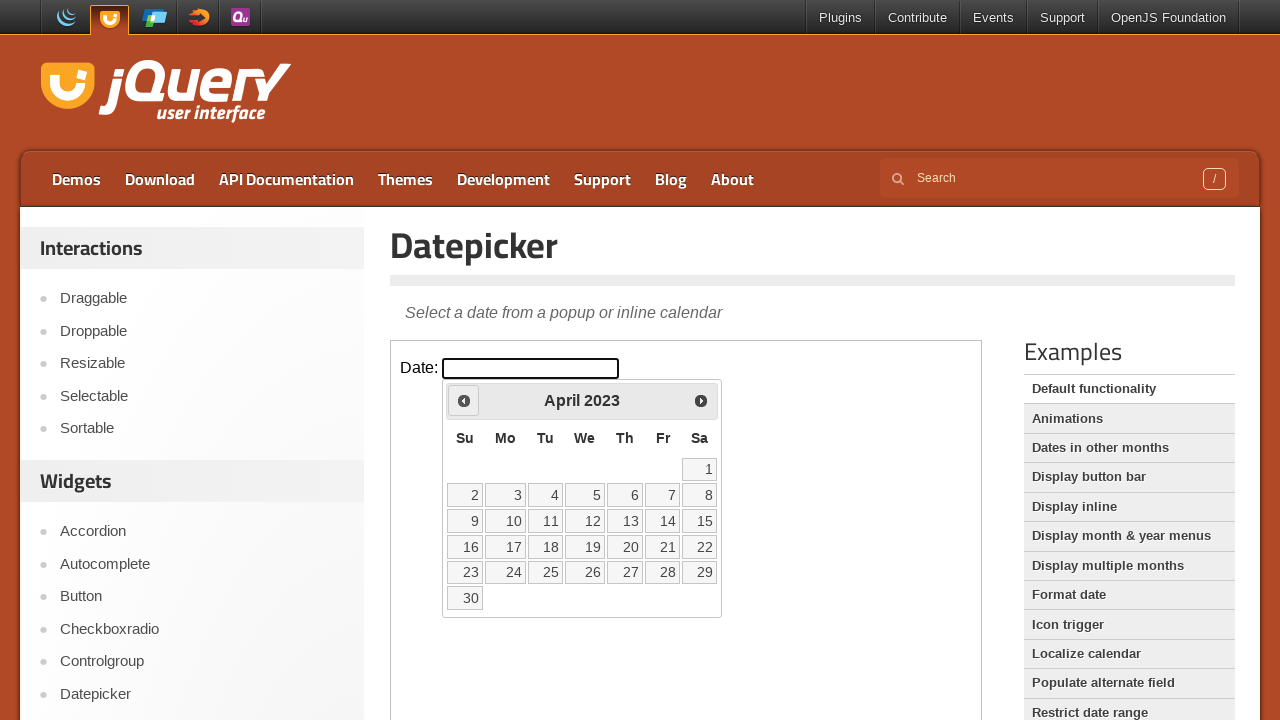

Checked current month/year: April 2023
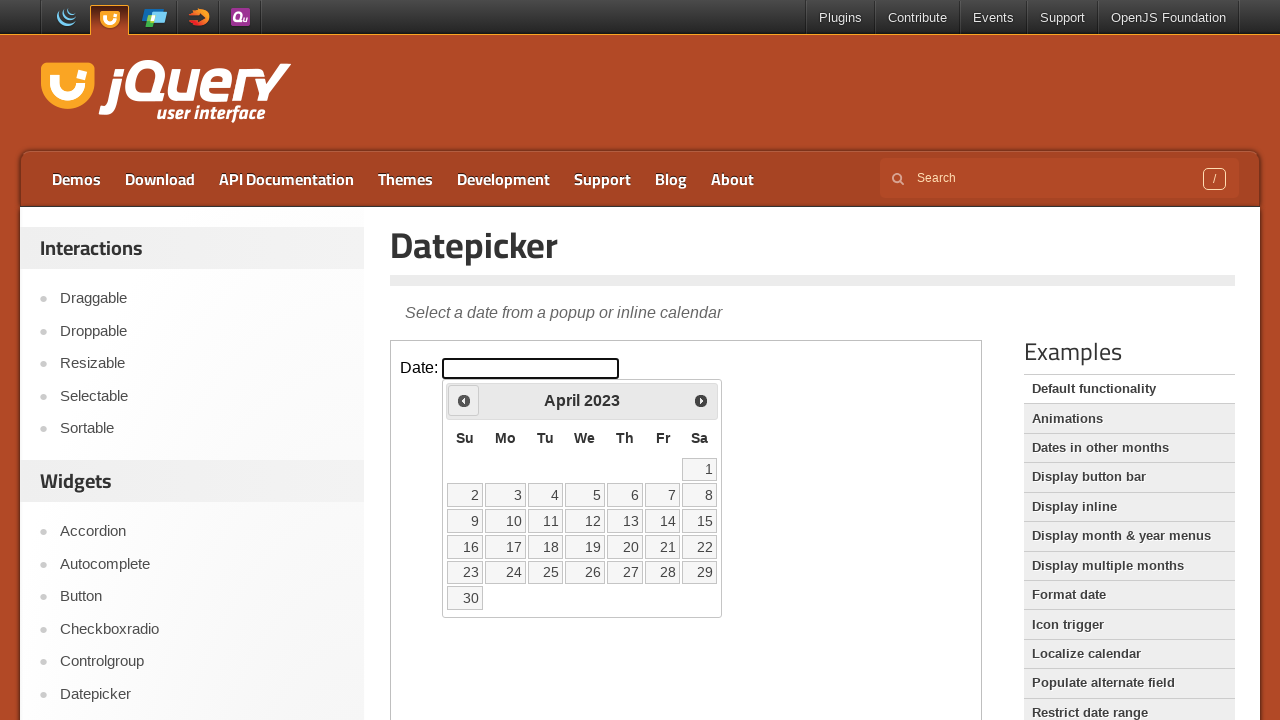

Clicked previous month button to navigate backwards at (464, 400) on iframe >> nth=0 >> internal:control=enter-frame >> span.ui-icon.ui-icon-circle-t
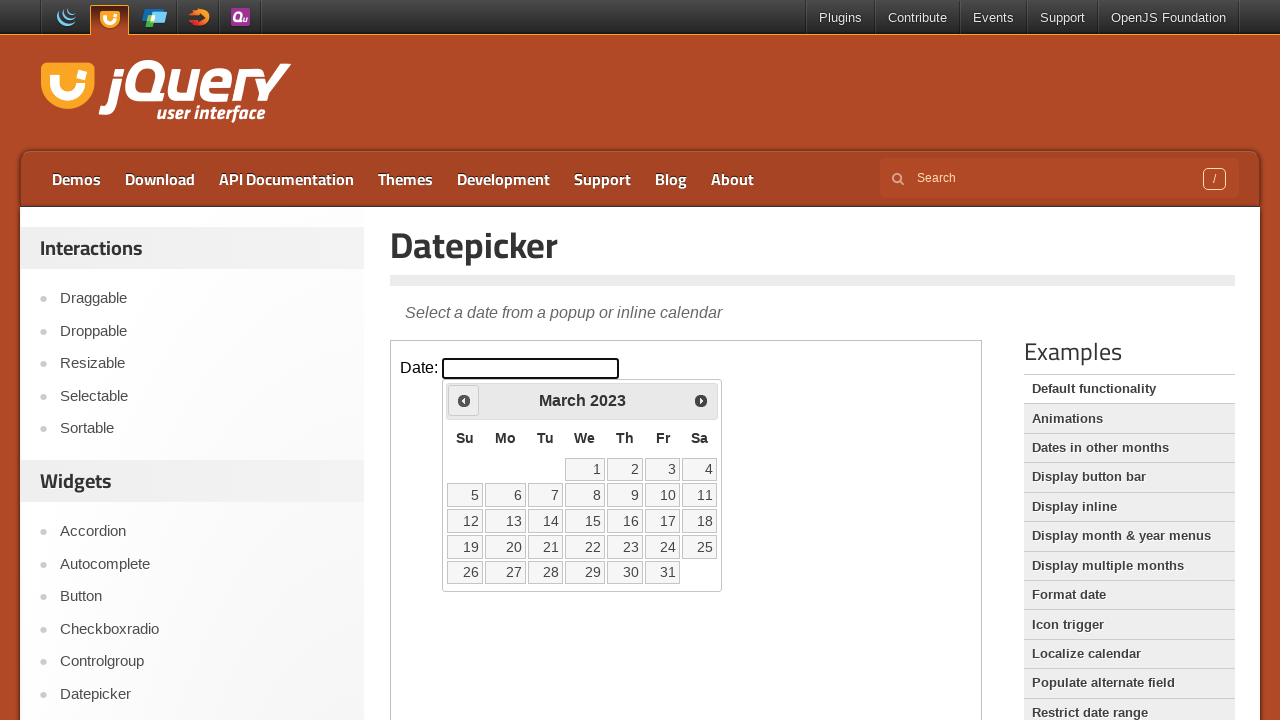

Checked current month/year: March 2023
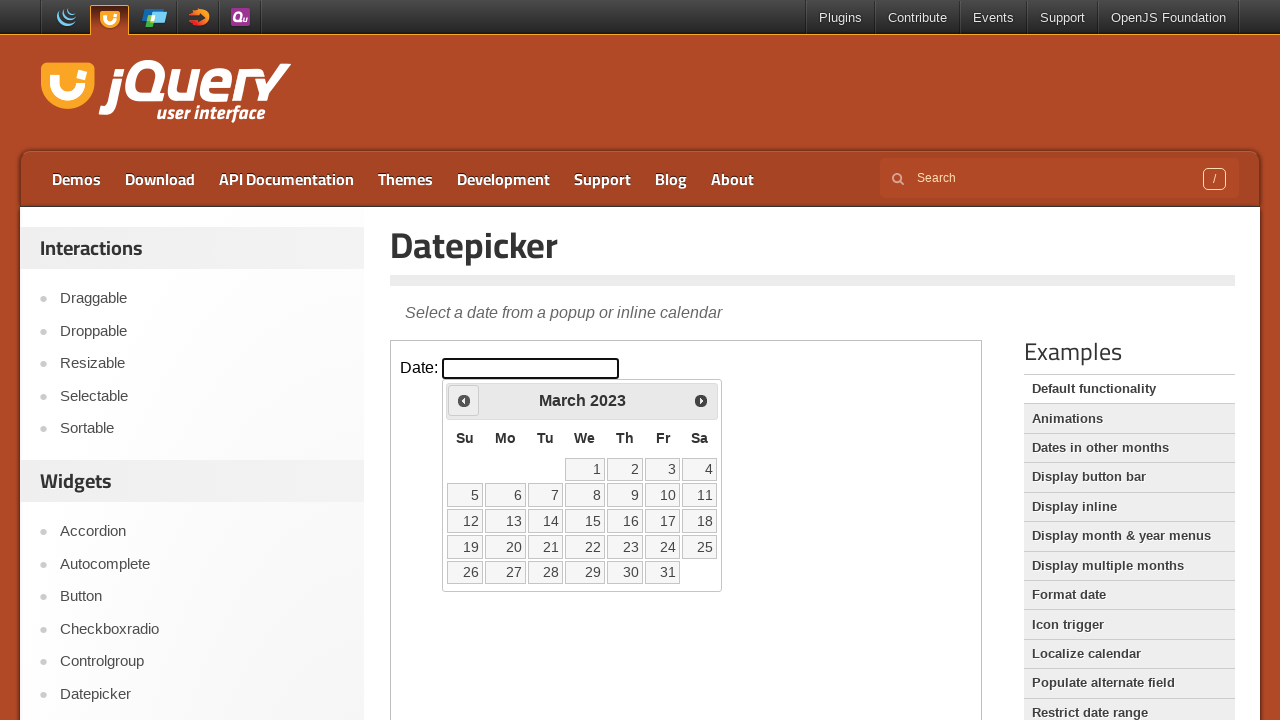

Clicked previous month button to navigate backwards at (464, 400) on iframe >> nth=0 >> internal:control=enter-frame >> span.ui-icon.ui-icon-circle-t
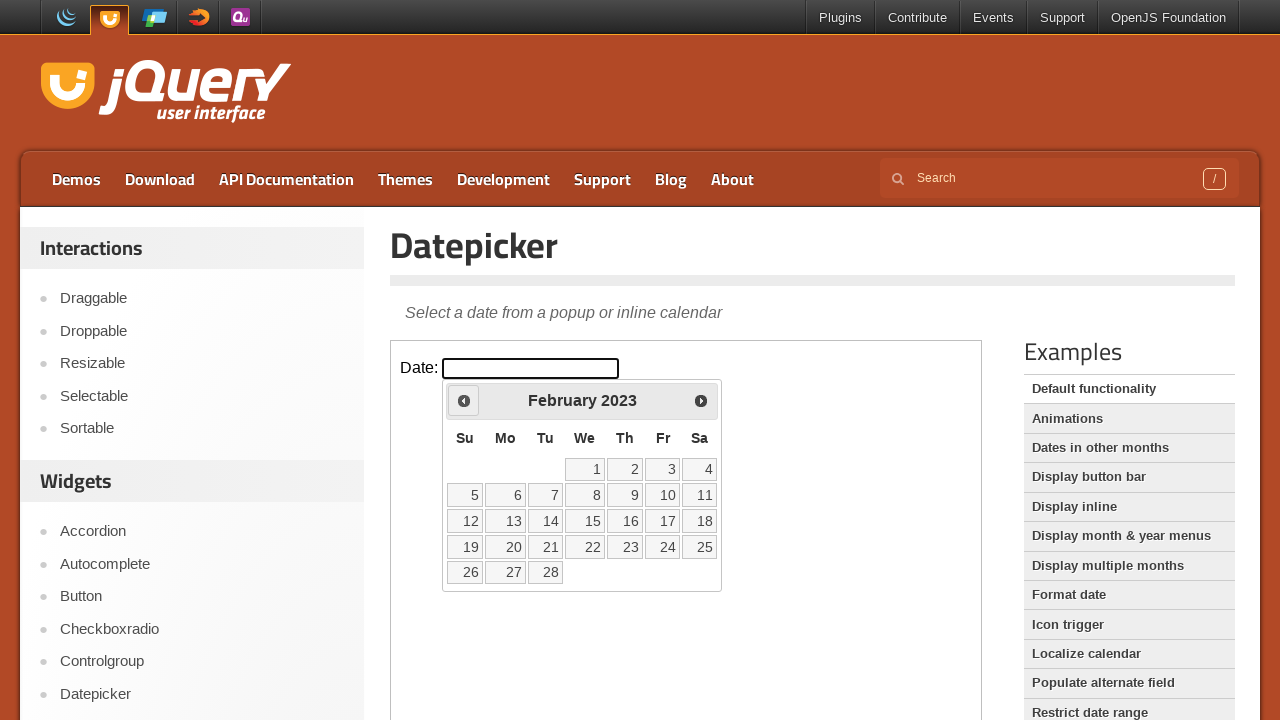

Checked current month/year: February 2023
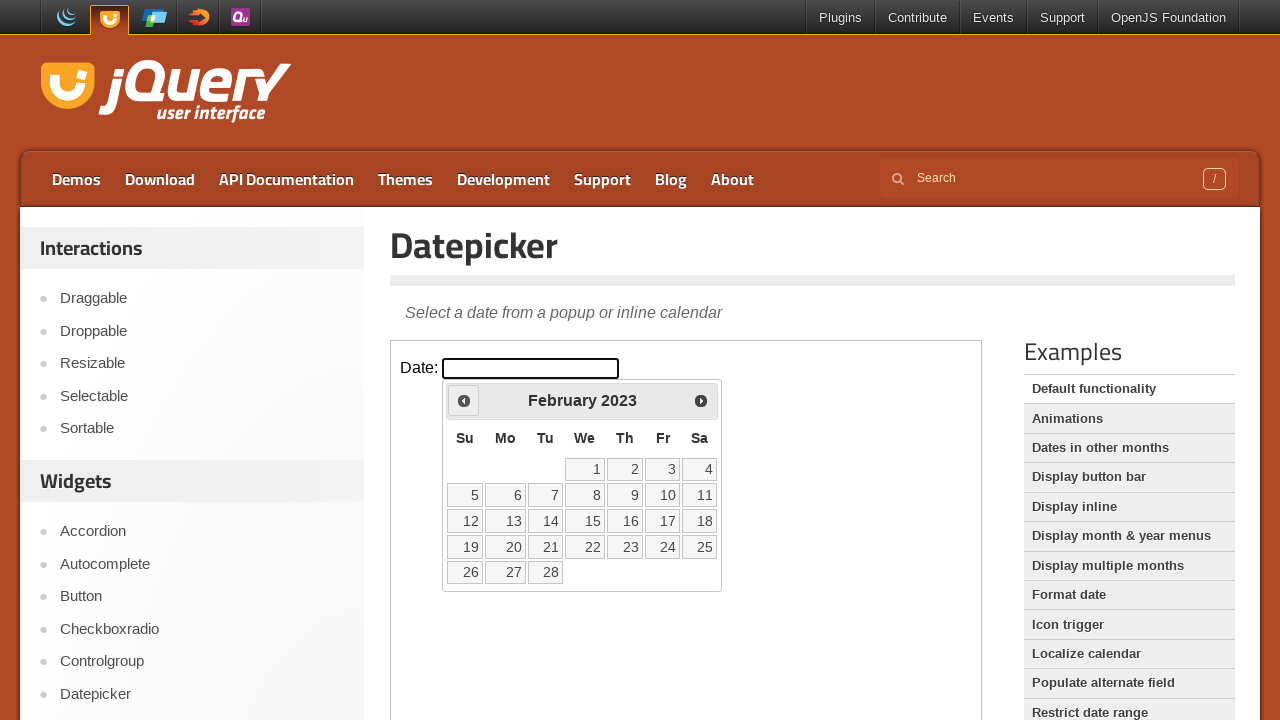

Clicked previous month button to navigate backwards at (464, 400) on iframe >> nth=0 >> internal:control=enter-frame >> span.ui-icon.ui-icon-circle-t
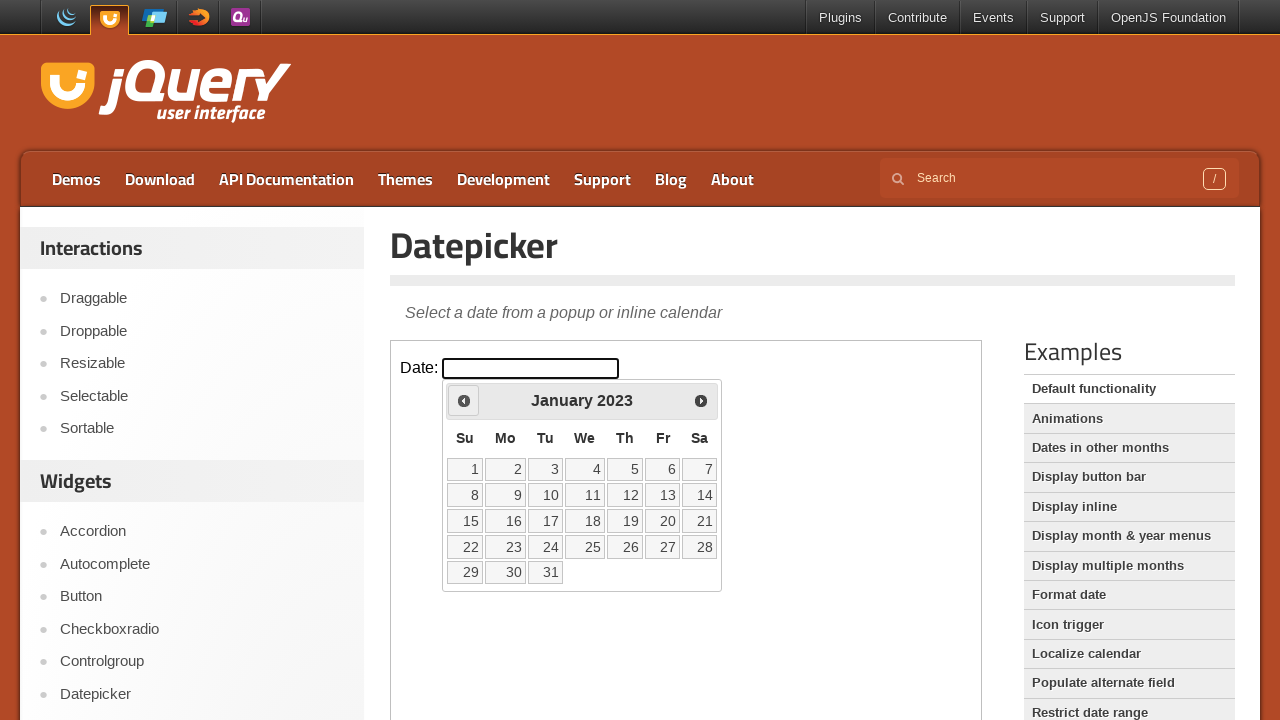

Checked current month/year: January 2023
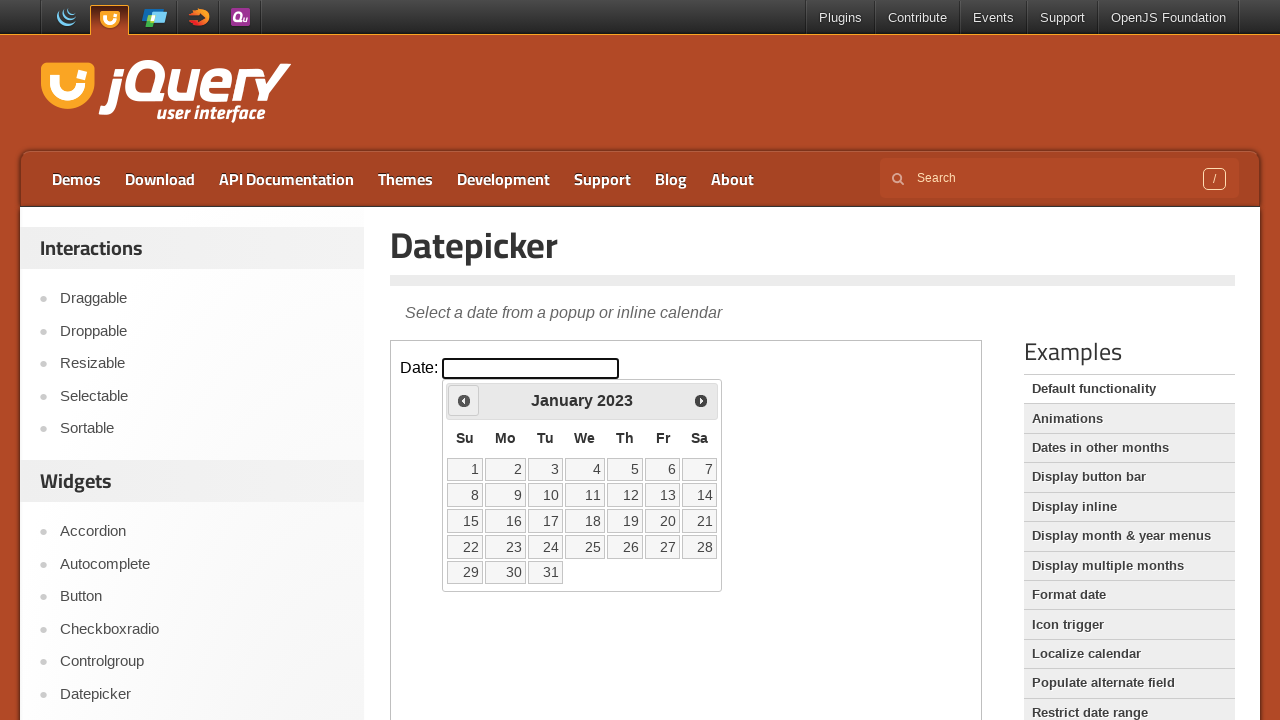

Clicked previous month button to navigate backwards at (464, 400) on iframe >> nth=0 >> internal:control=enter-frame >> span.ui-icon.ui-icon-circle-t
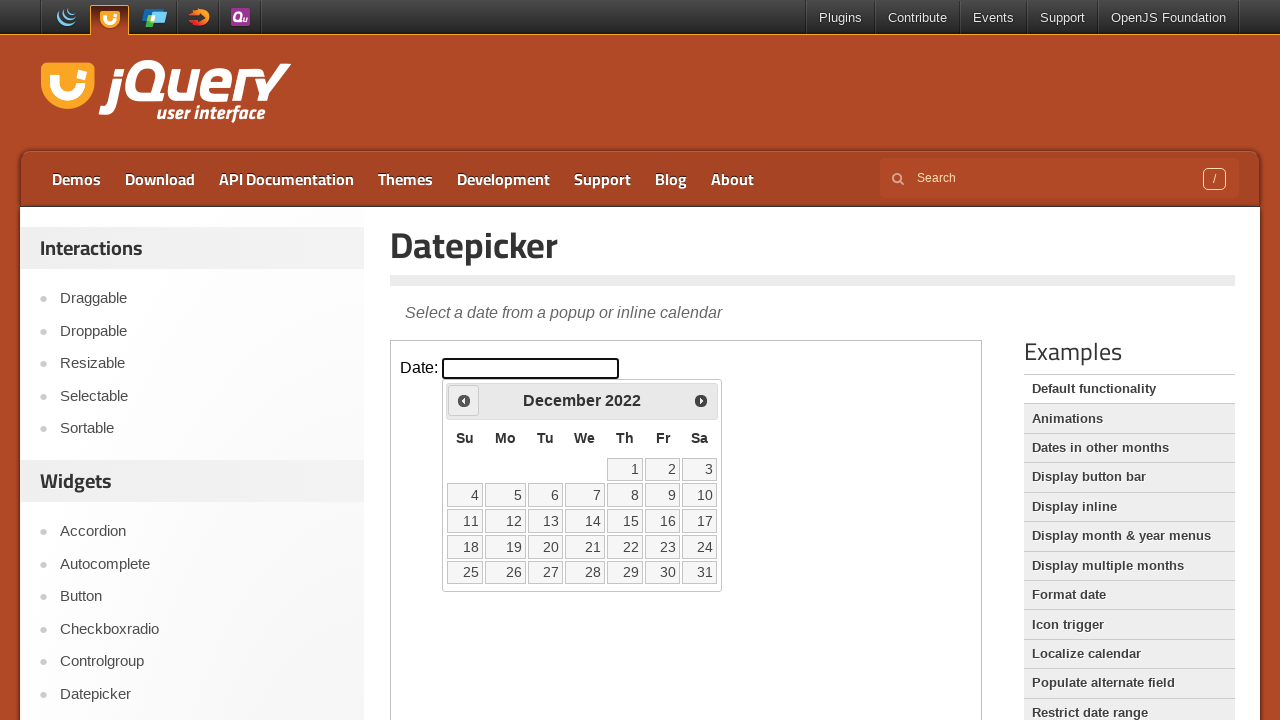

Checked current month/year: December 2022
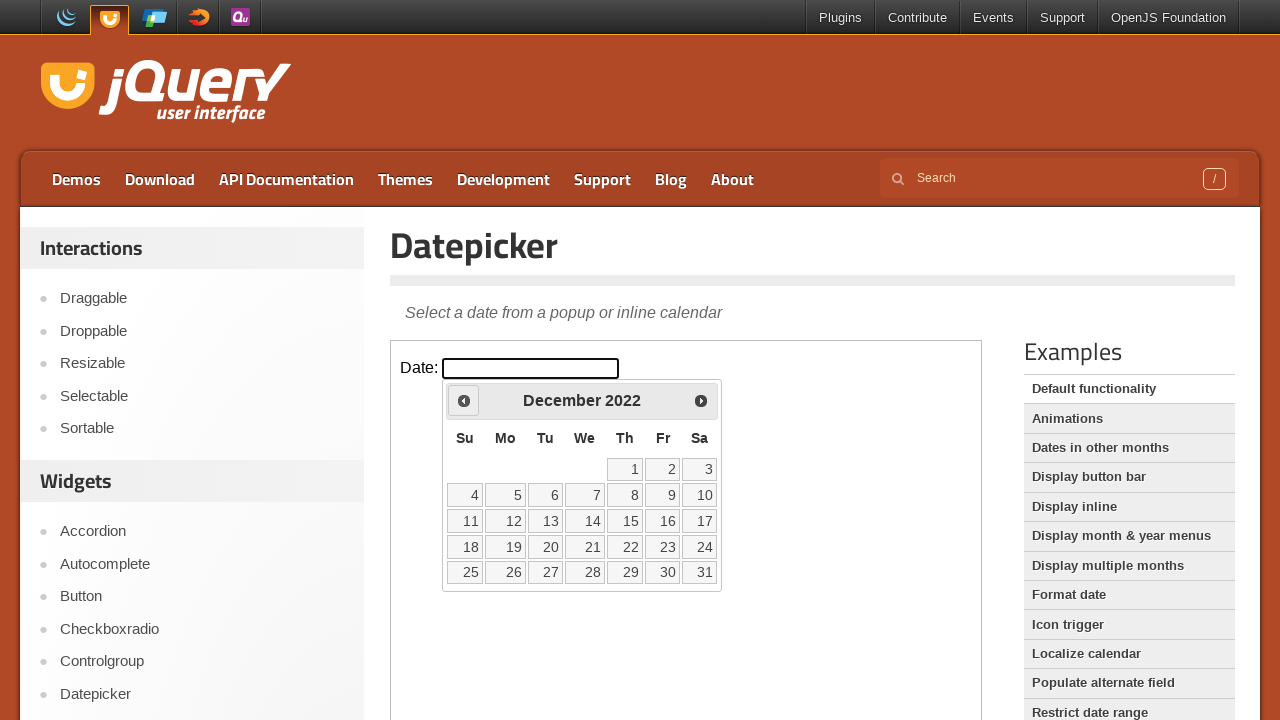

Clicked previous month button to navigate backwards at (464, 400) on iframe >> nth=0 >> internal:control=enter-frame >> span.ui-icon.ui-icon-circle-t
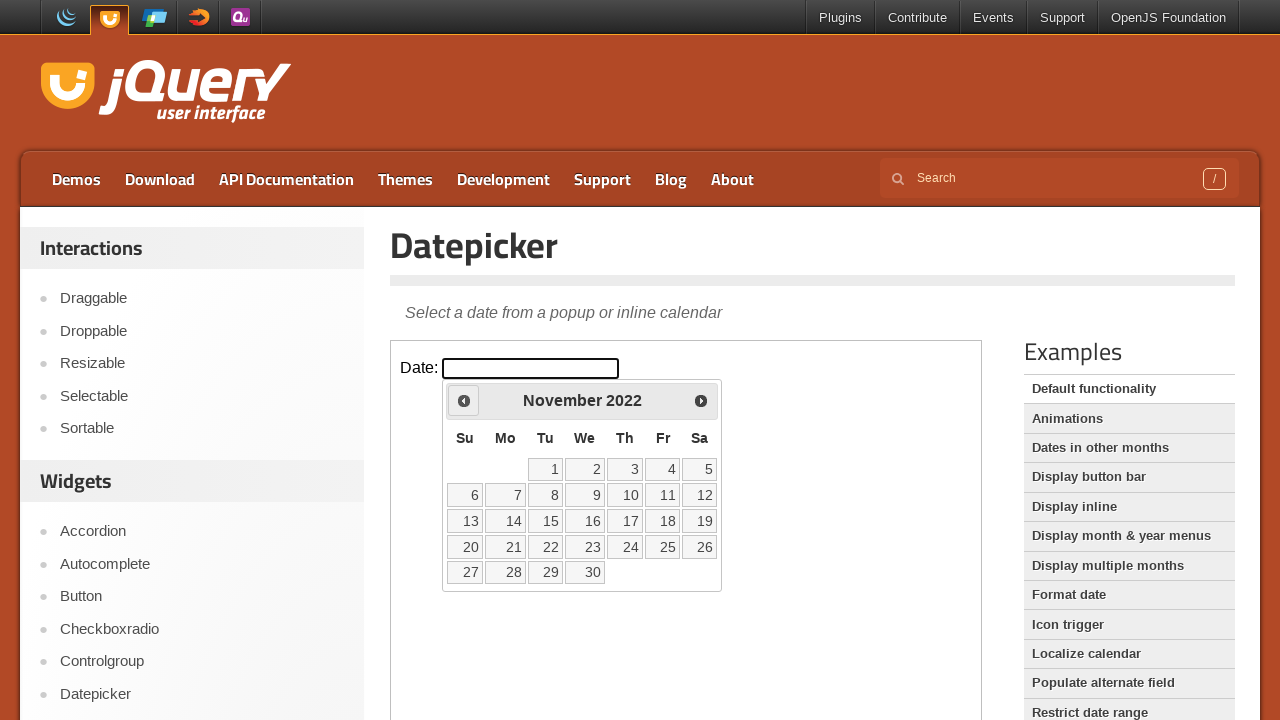

Checked current month/year: November 2022
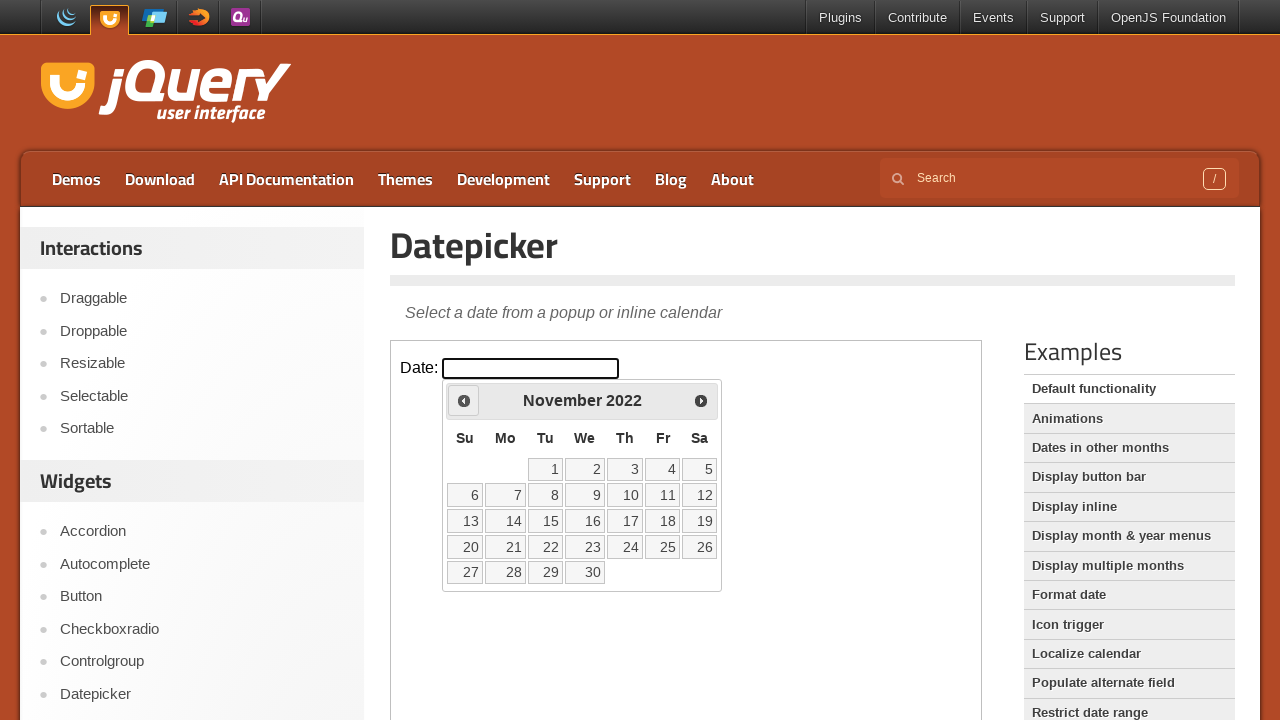

Clicked previous month button to navigate backwards at (464, 400) on iframe >> nth=0 >> internal:control=enter-frame >> span.ui-icon.ui-icon-circle-t
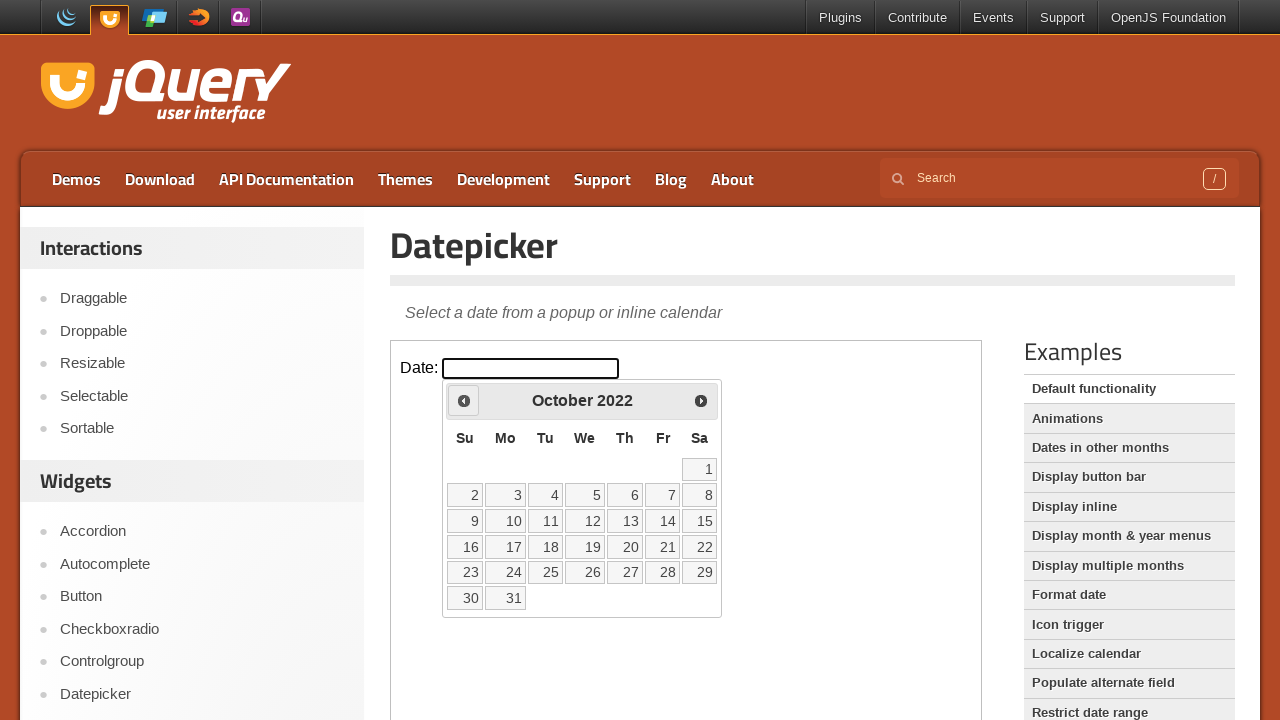

Checked current month/year: October 2022
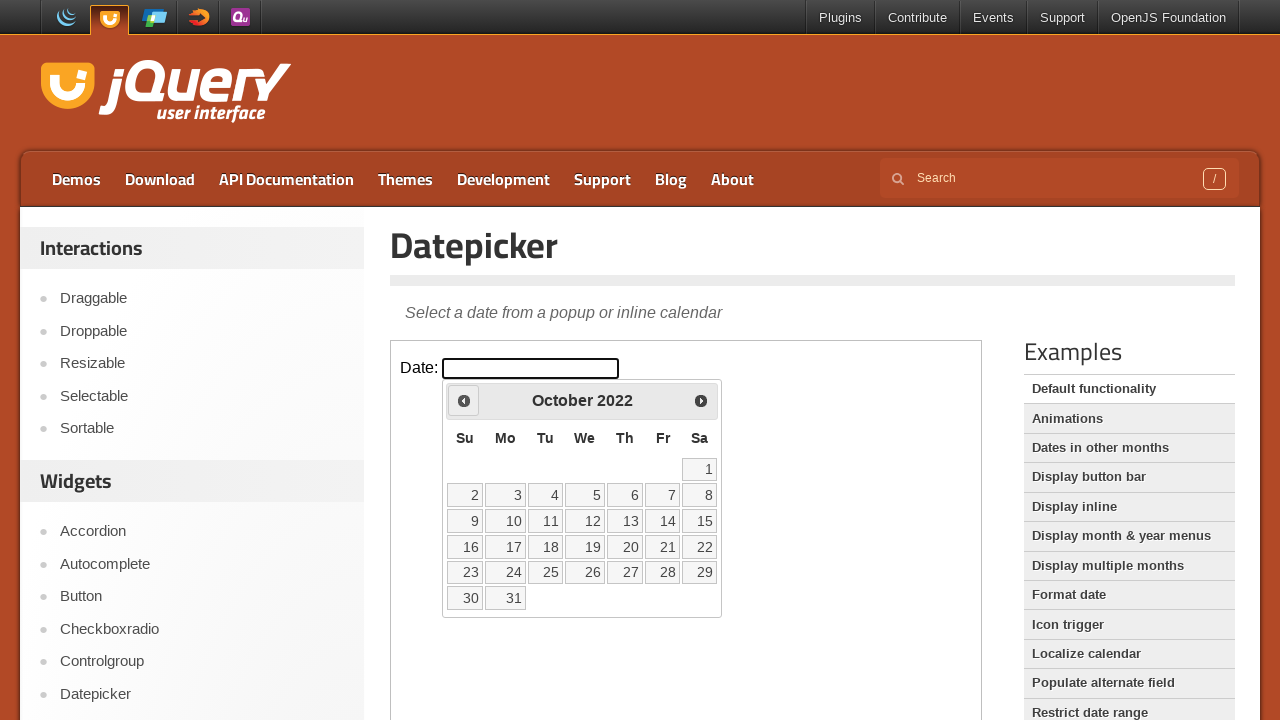

Clicked previous month button to navigate backwards at (464, 400) on iframe >> nth=0 >> internal:control=enter-frame >> span.ui-icon.ui-icon-circle-t
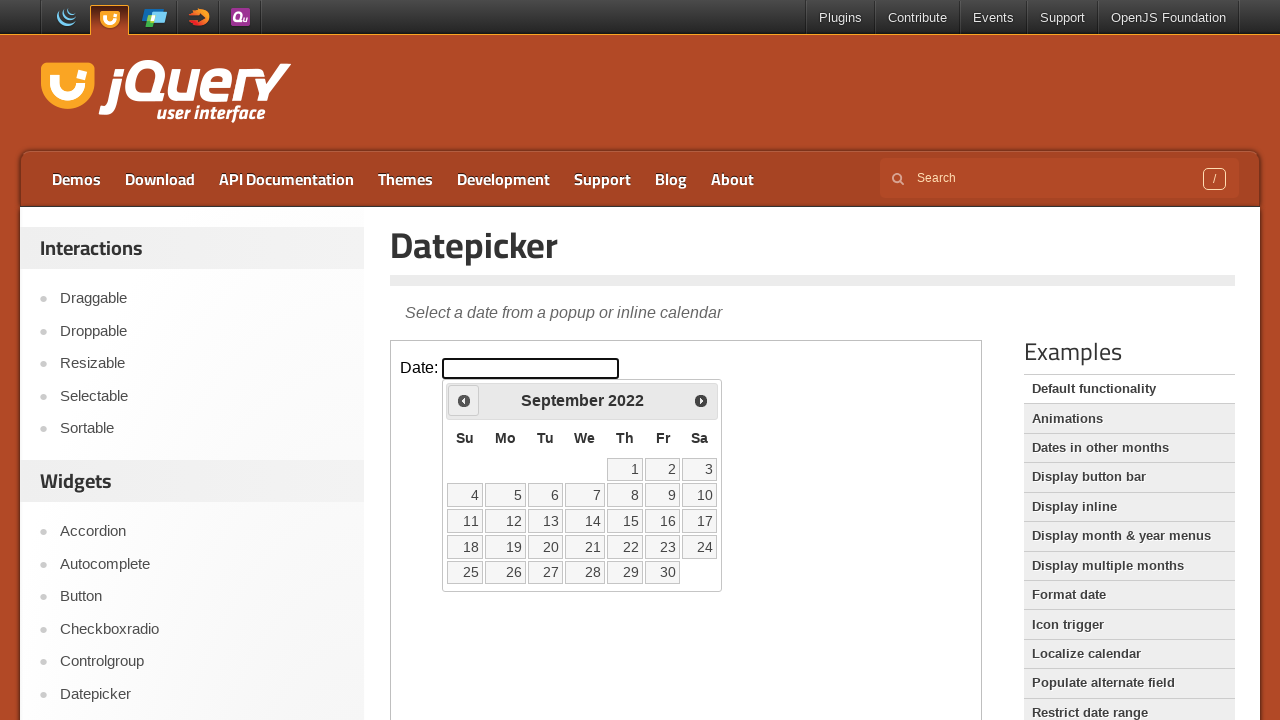

Checked current month/year: September 2022
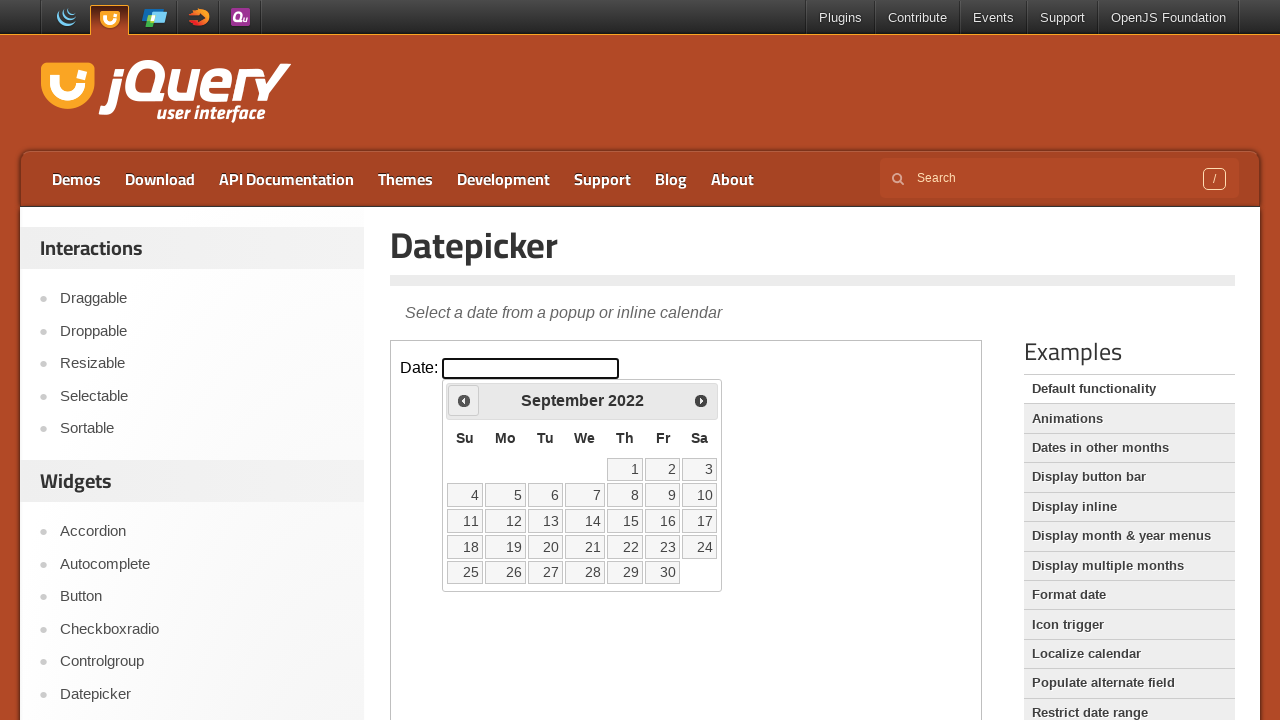

Clicked previous month button to navigate backwards at (464, 400) on iframe >> nth=0 >> internal:control=enter-frame >> span.ui-icon.ui-icon-circle-t
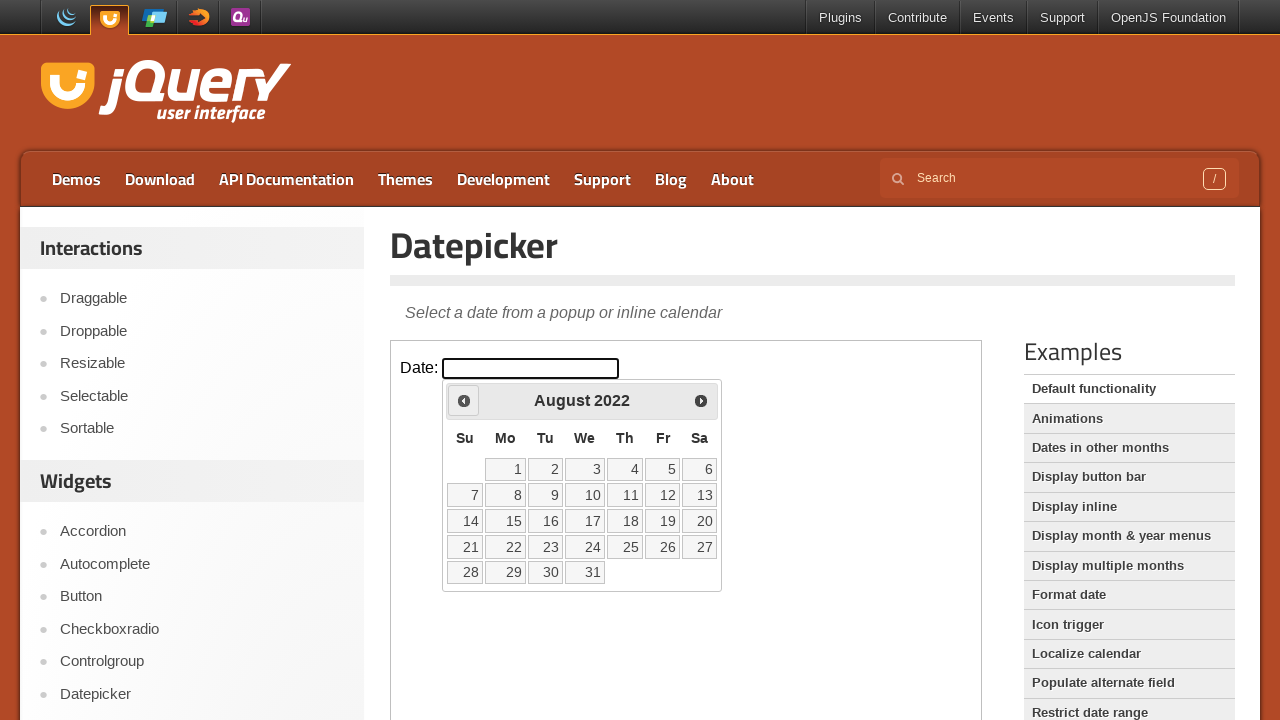

Checked current month/year: August 2022
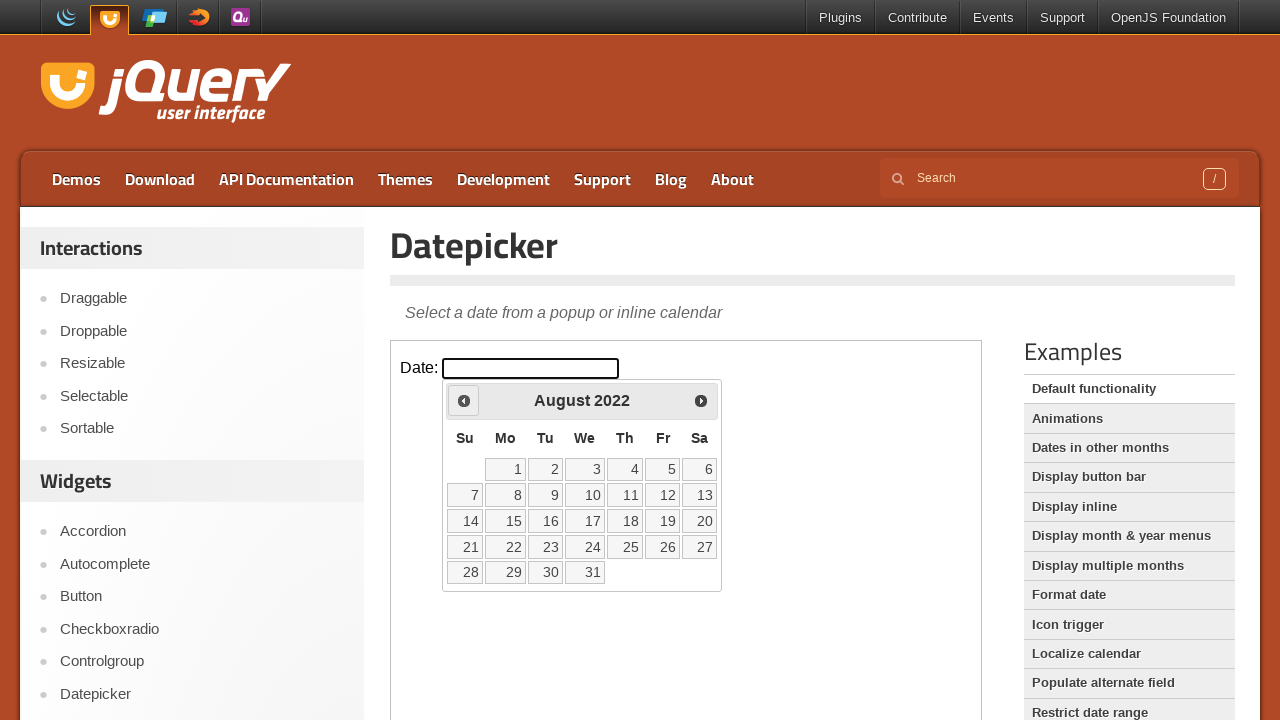

Clicked previous month button to navigate backwards at (464, 400) on iframe >> nth=0 >> internal:control=enter-frame >> span.ui-icon.ui-icon-circle-t
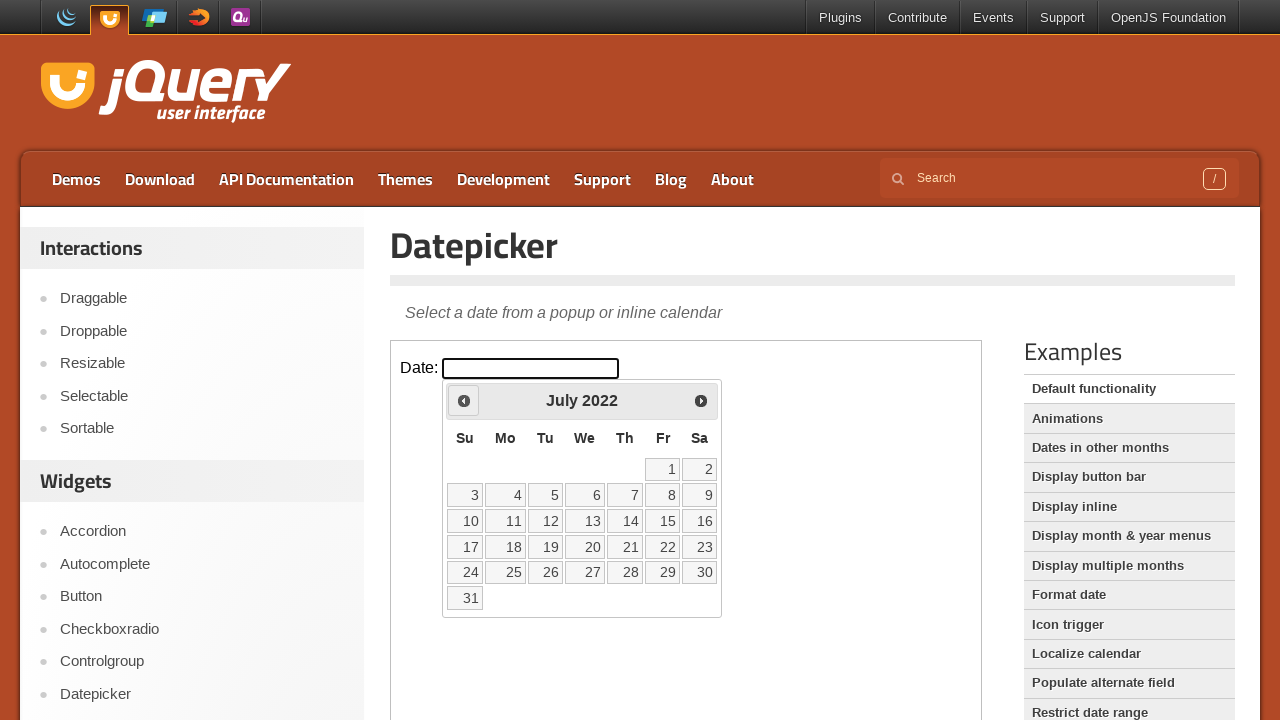

Checked current month/year: July 2022
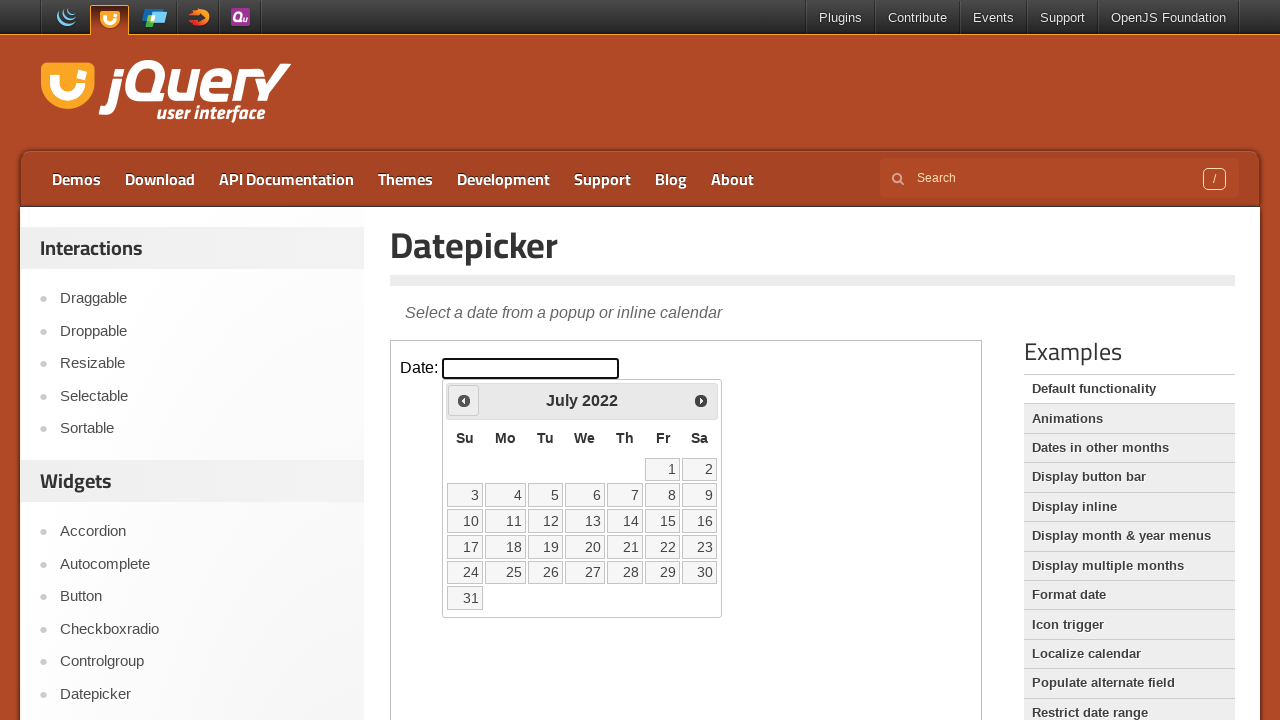

Clicked previous month button to navigate backwards at (464, 400) on iframe >> nth=0 >> internal:control=enter-frame >> span.ui-icon.ui-icon-circle-t
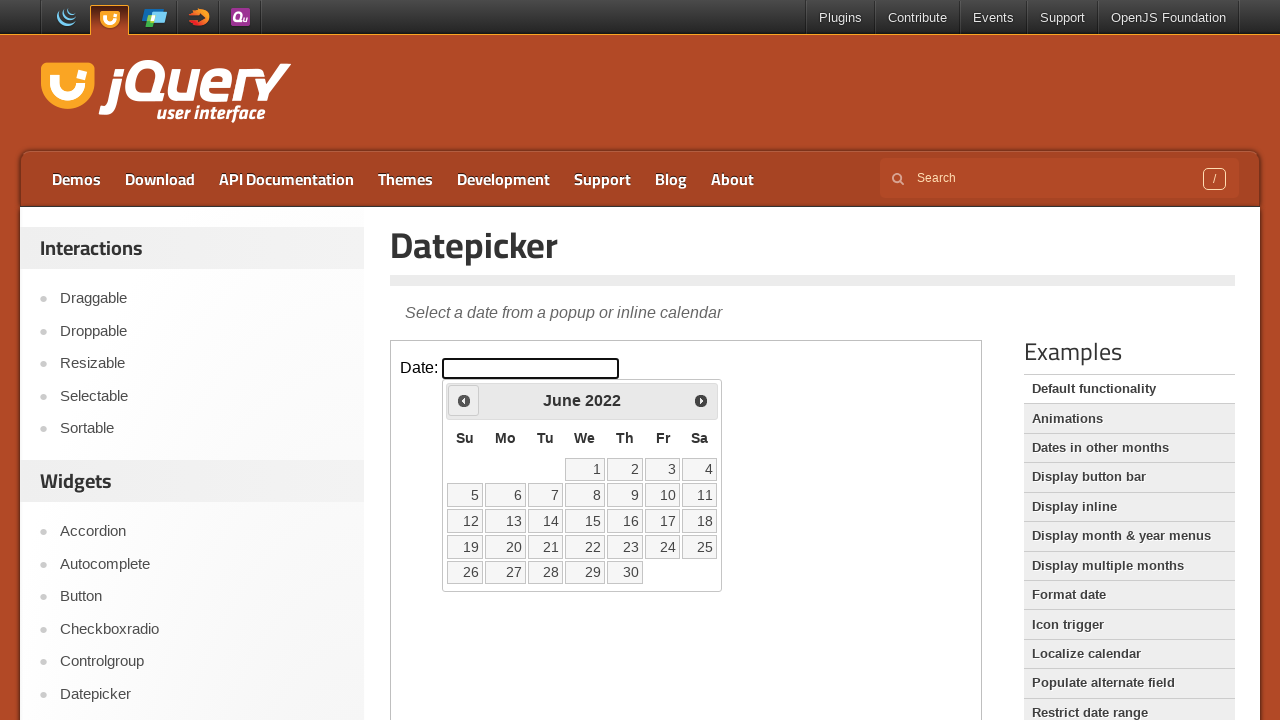

Checked current month/year: June 2022
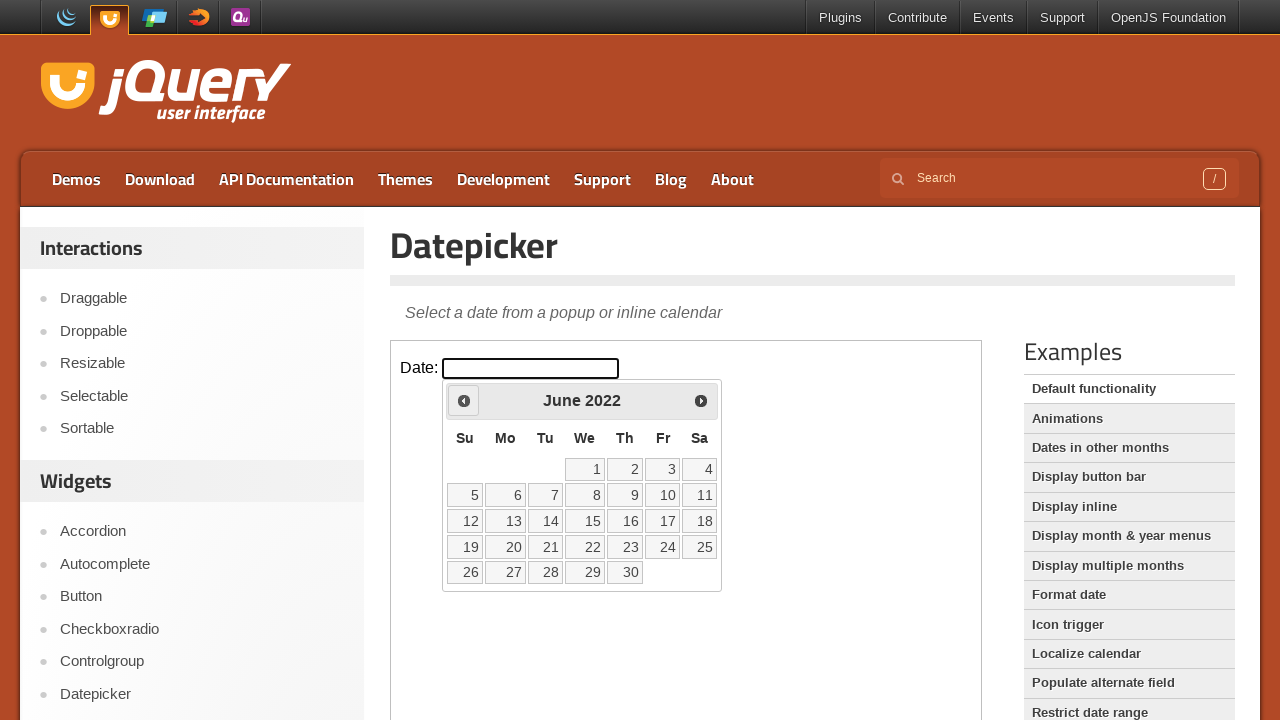

Clicked previous month button to navigate backwards at (464, 400) on iframe >> nth=0 >> internal:control=enter-frame >> span.ui-icon.ui-icon-circle-t
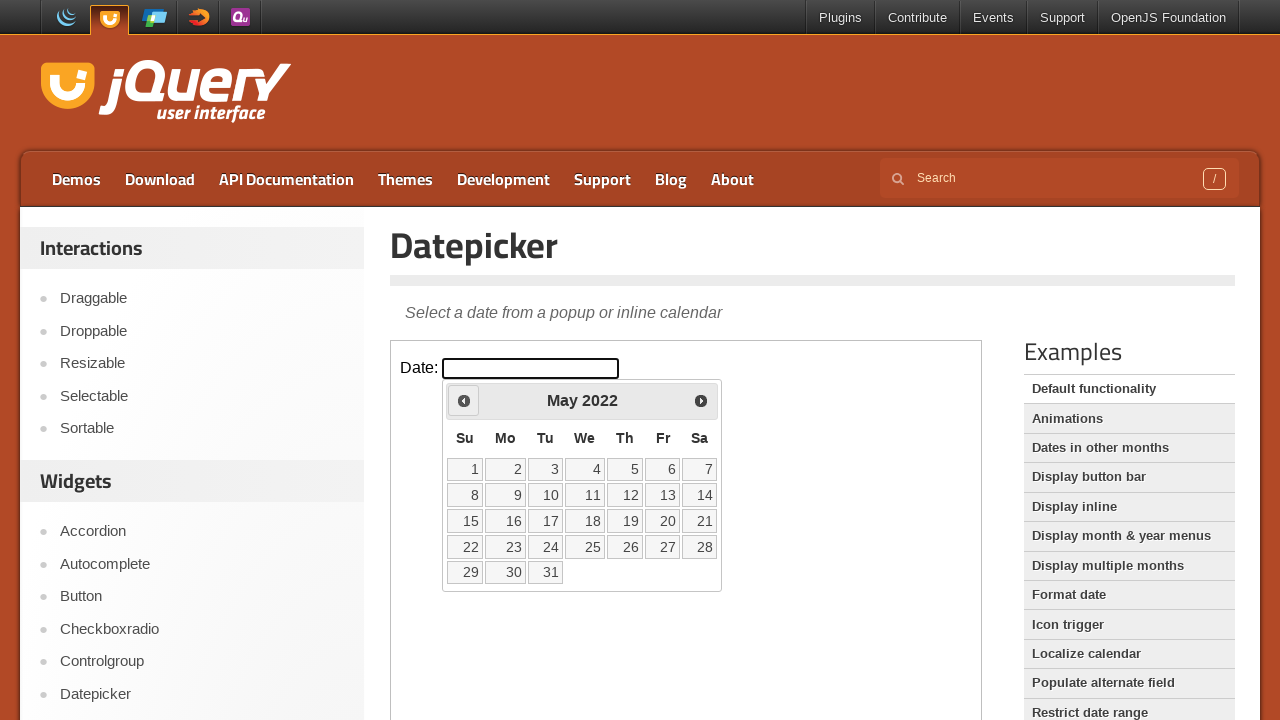

Checked current month/year: May 2022
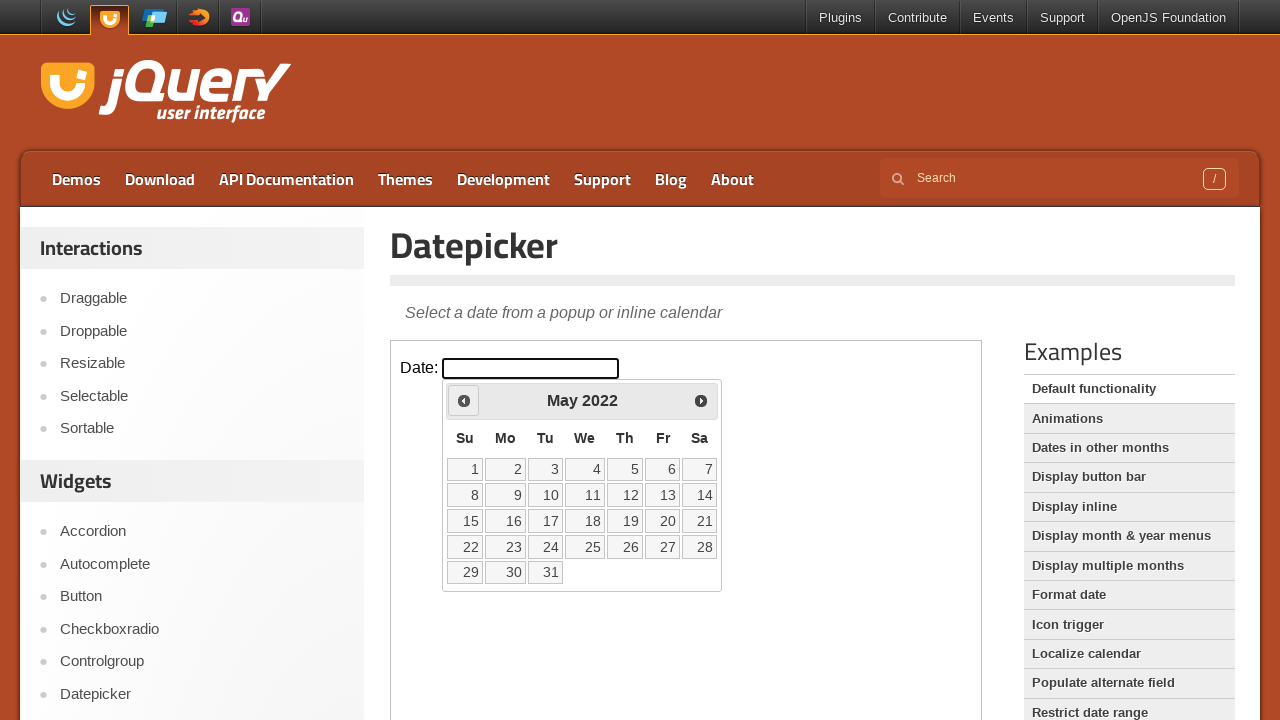

Clicked previous month button to navigate backwards at (464, 400) on iframe >> nth=0 >> internal:control=enter-frame >> span.ui-icon.ui-icon-circle-t
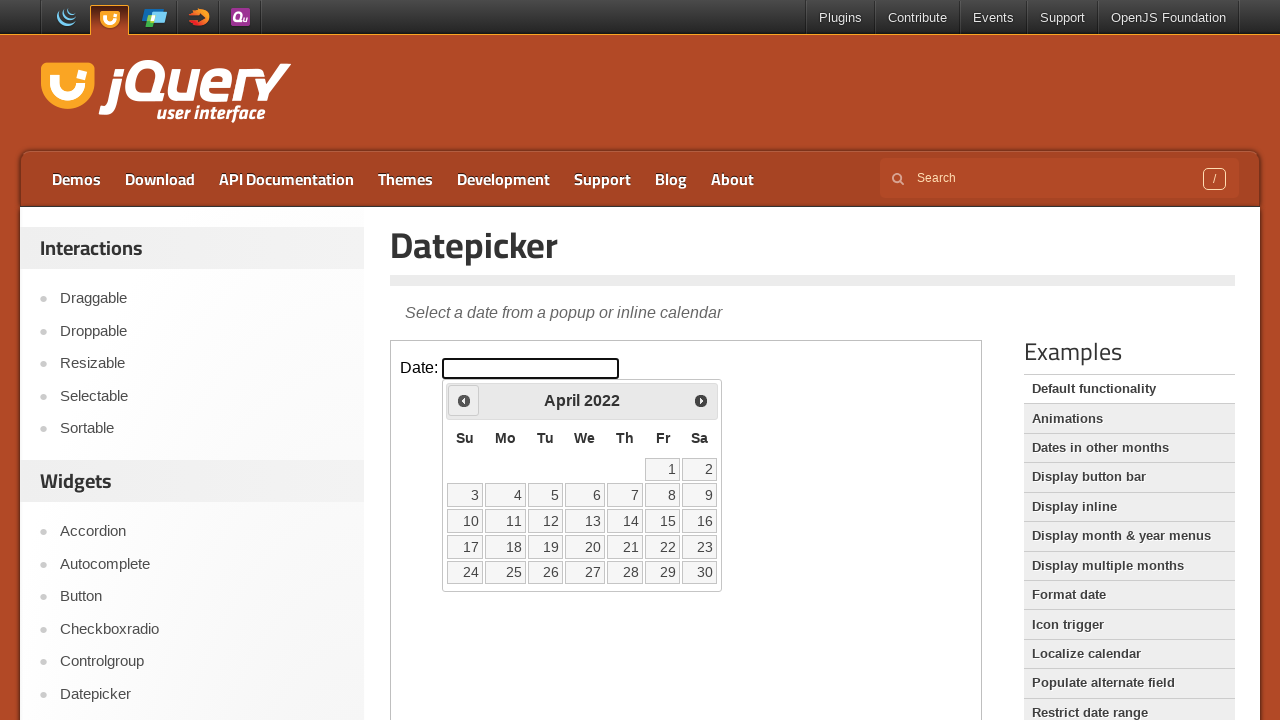

Checked current month/year: April 2022
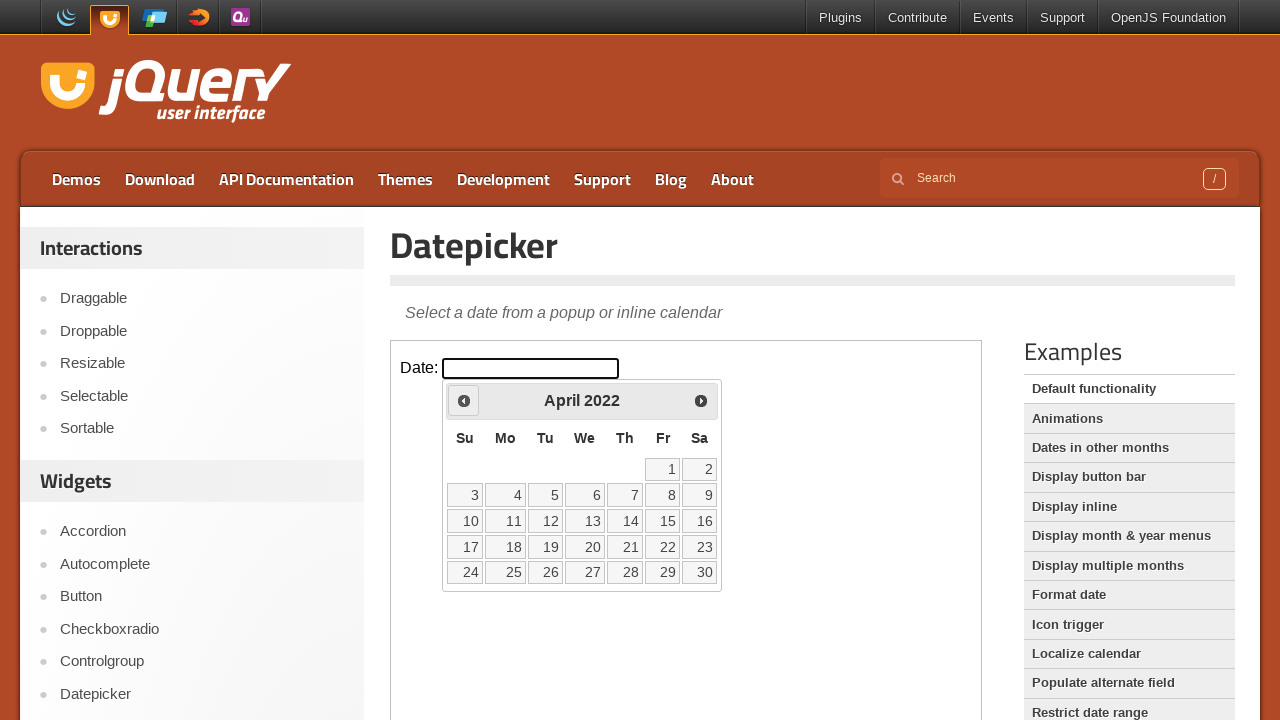

Clicked previous month button to navigate backwards at (464, 400) on iframe >> nth=0 >> internal:control=enter-frame >> span.ui-icon.ui-icon-circle-t
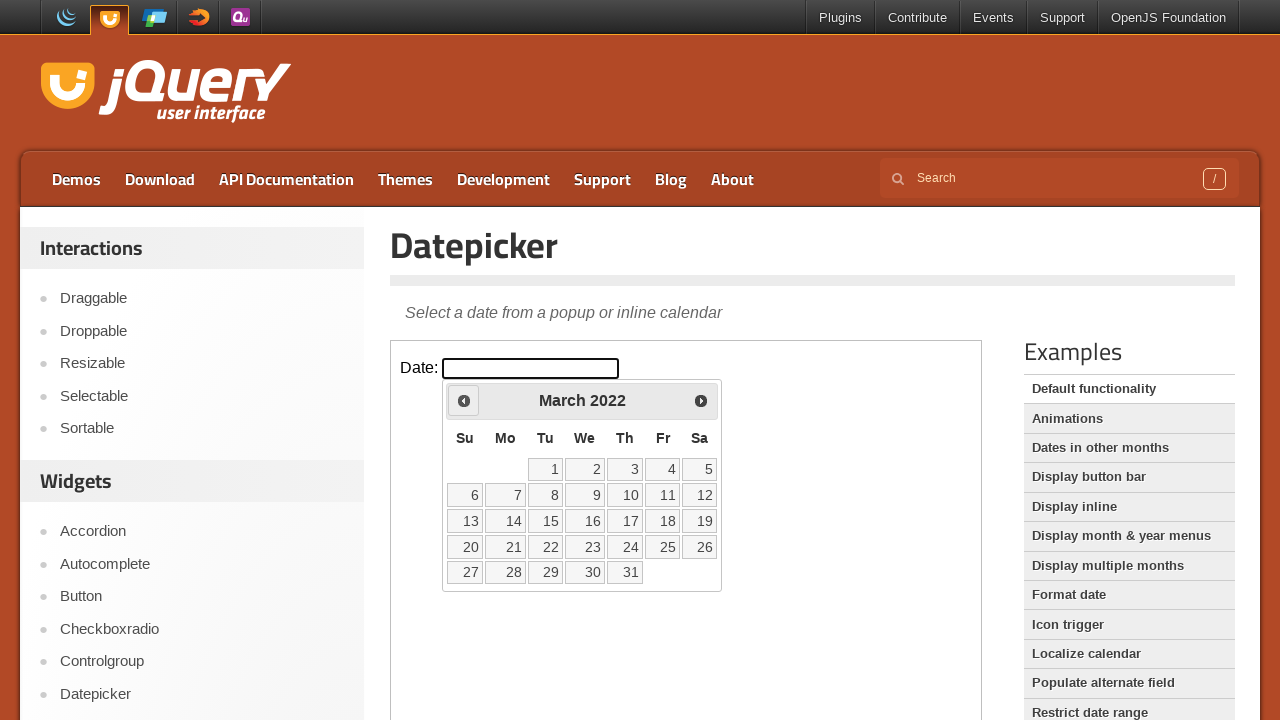

Checked current month/year: March 2022
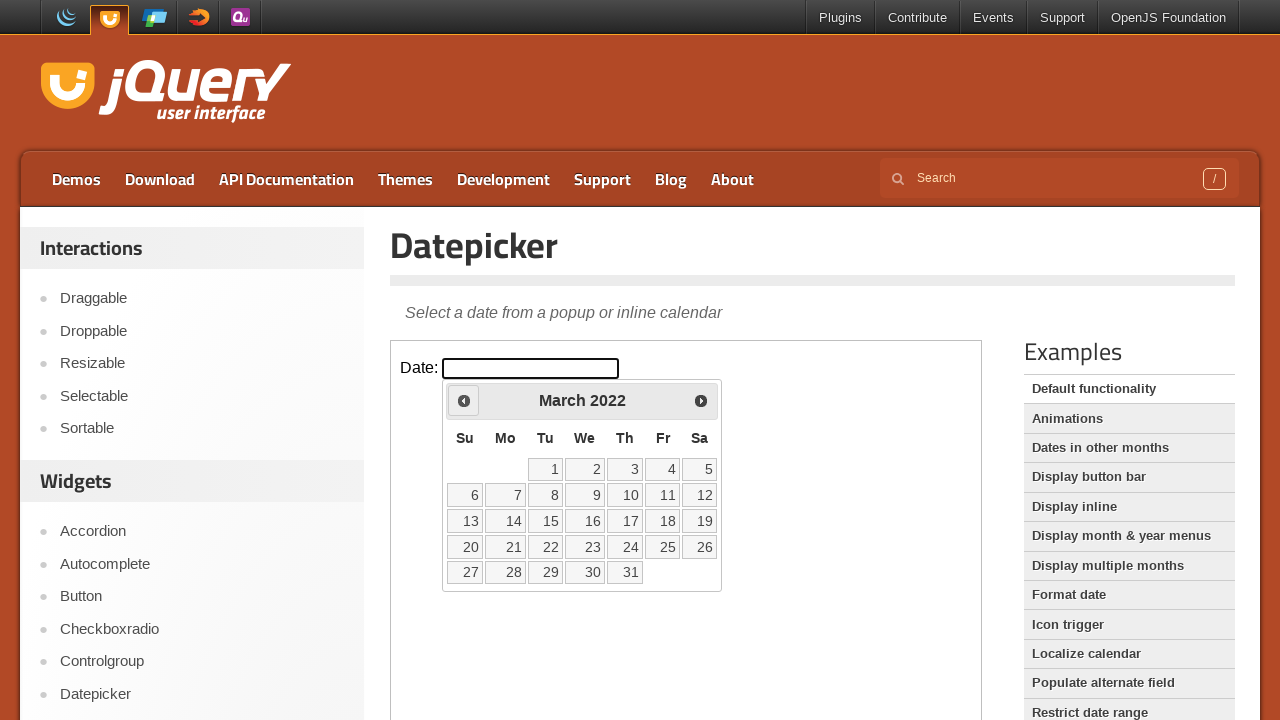

Clicked previous month button to navigate backwards at (464, 400) on iframe >> nth=0 >> internal:control=enter-frame >> span.ui-icon.ui-icon-circle-t
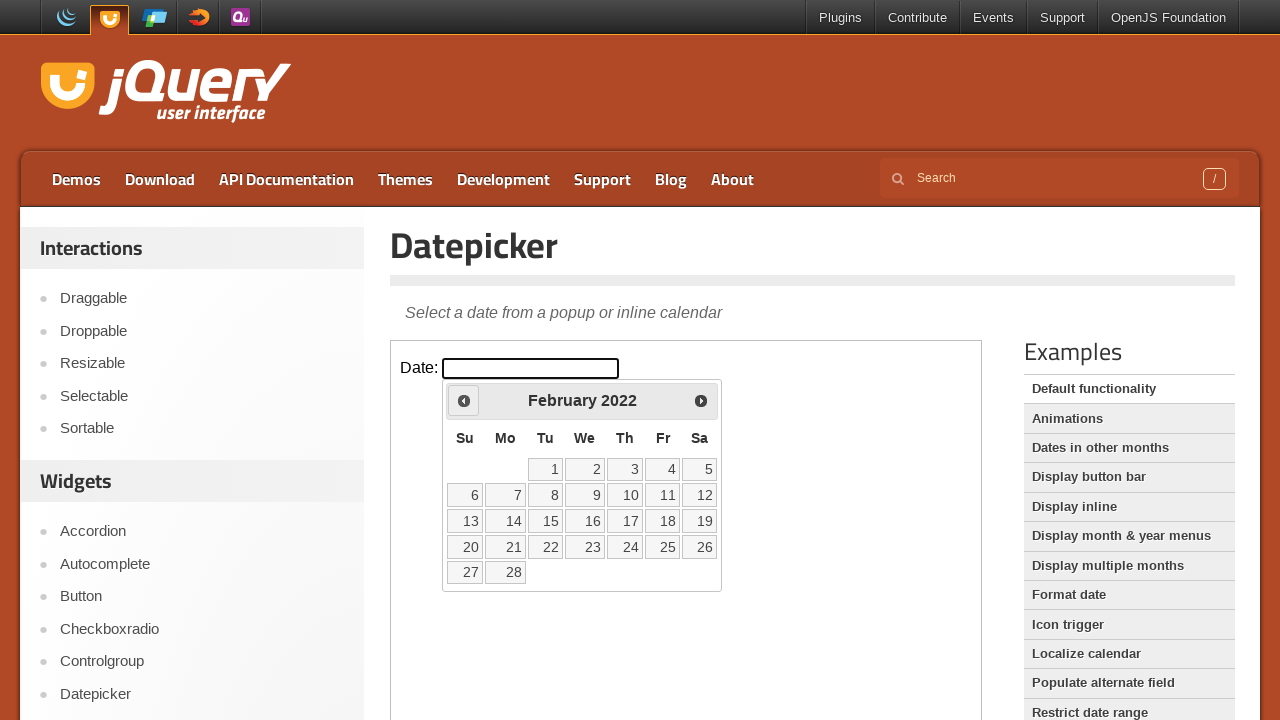

Checked current month/year: February 2022
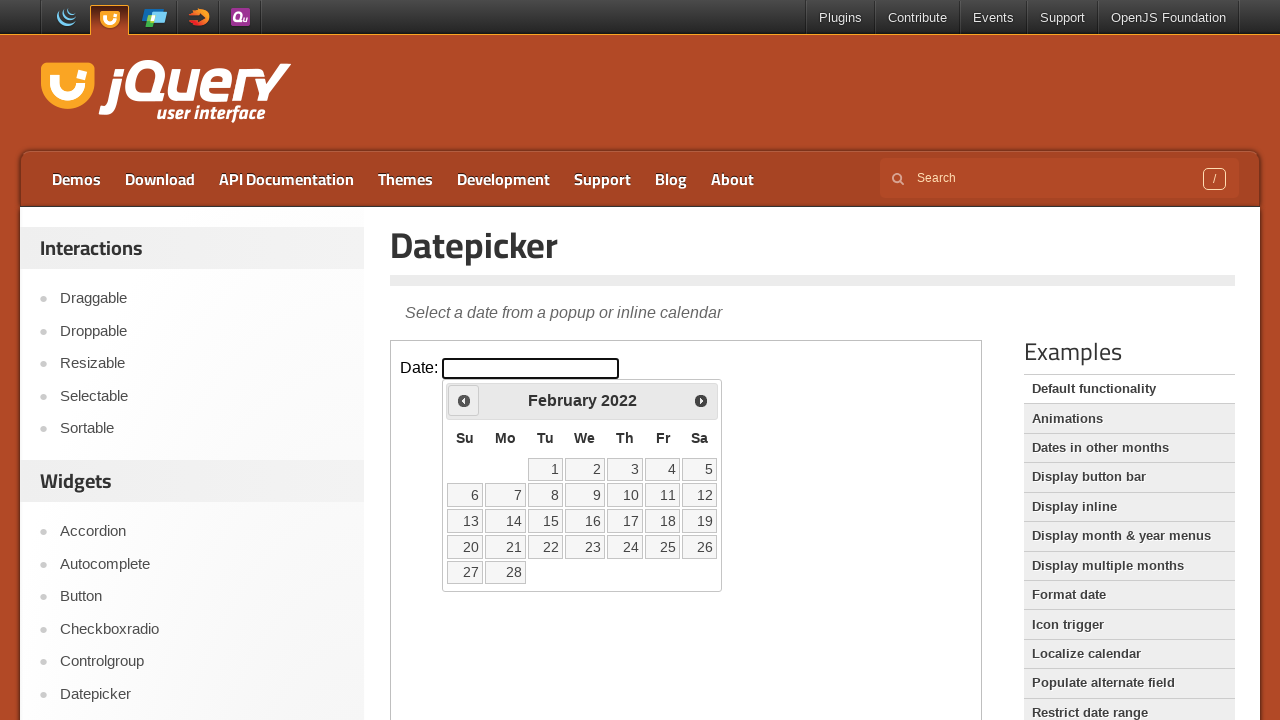

Clicked previous month button to navigate backwards at (464, 400) on iframe >> nth=0 >> internal:control=enter-frame >> span.ui-icon.ui-icon-circle-t
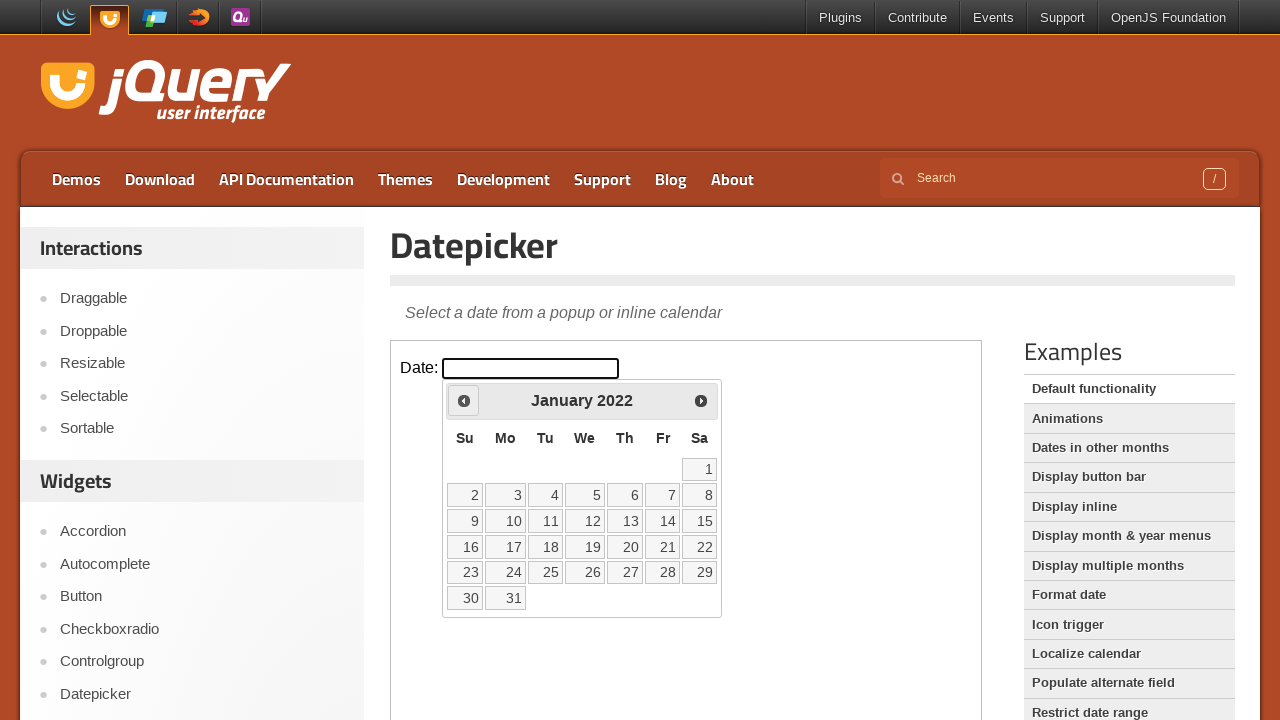

Checked current month/year: January 2022
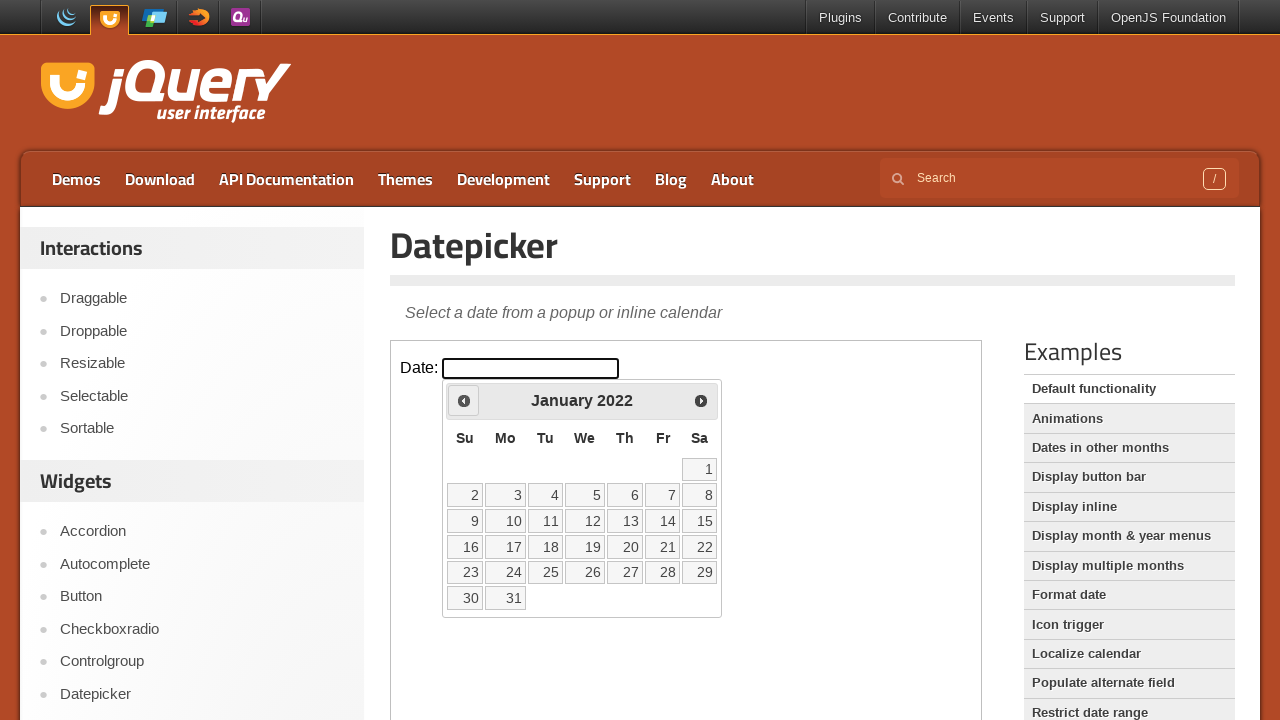

Clicked previous month button to navigate backwards at (464, 400) on iframe >> nth=0 >> internal:control=enter-frame >> span.ui-icon.ui-icon-circle-t
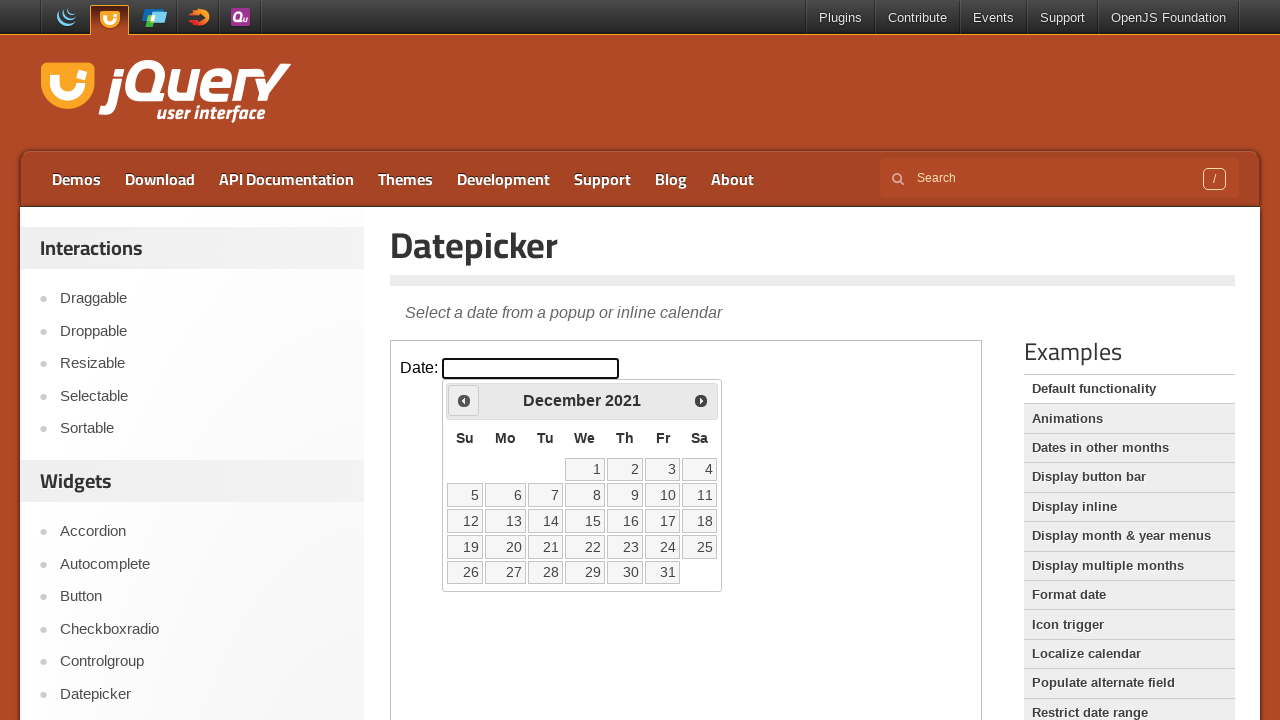

Checked current month/year: December 2021
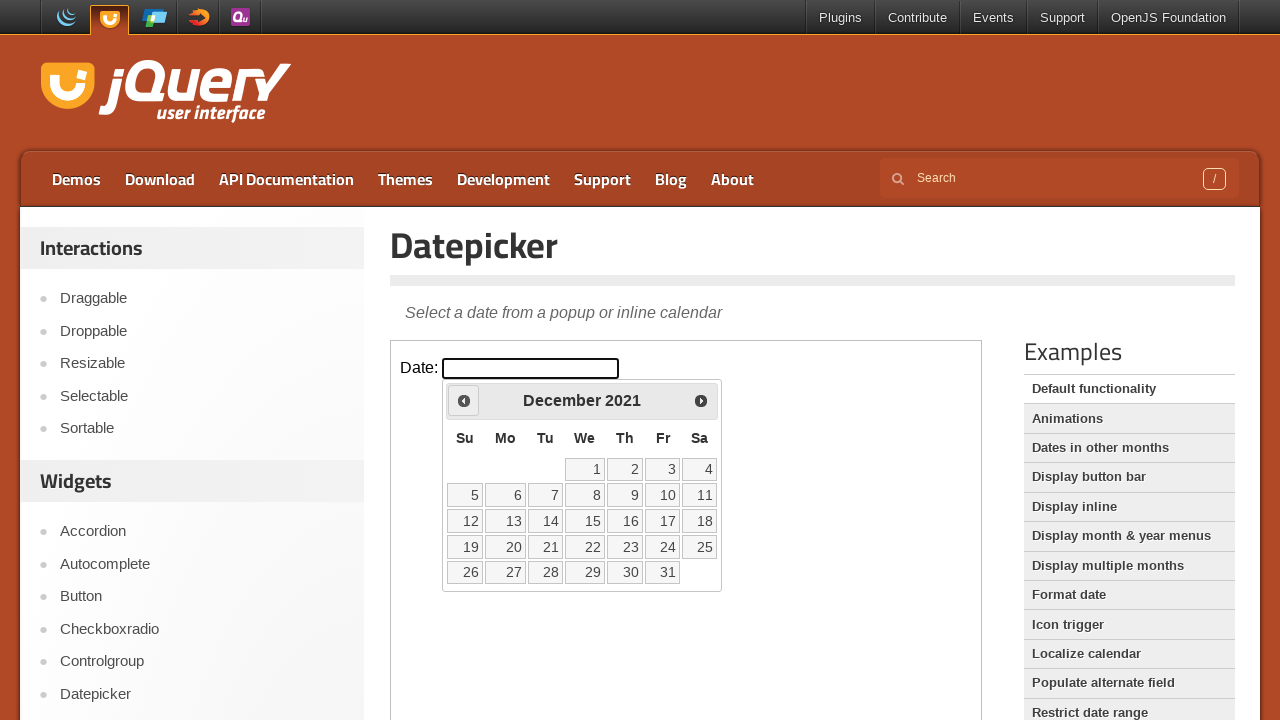

Clicked previous month button to navigate backwards at (464, 400) on iframe >> nth=0 >> internal:control=enter-frame >> span.ui-icon.ui-icon-circle-t
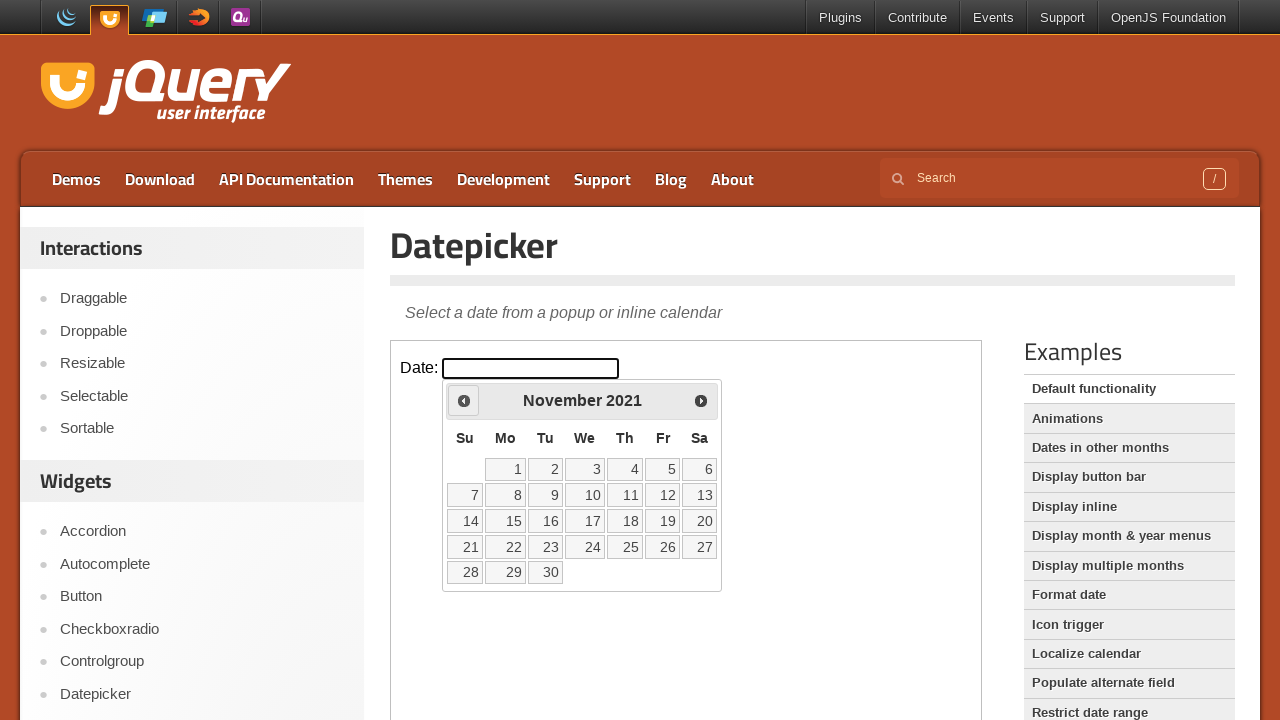

Checked current month/year: November 2021
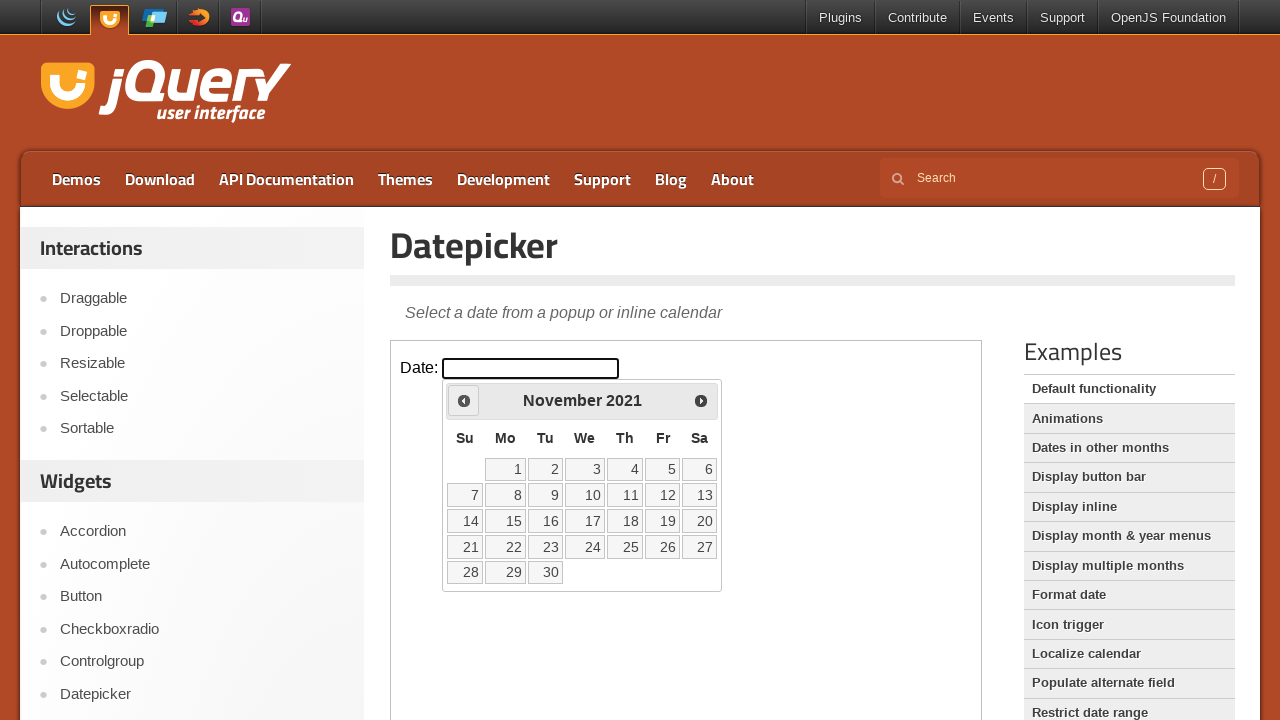

Clicked previous month button to navigate backwards at (464, 400) on iframe >> nth=0 >> internal:control=enter-frame >> span.ui-icon.ui-icon-circle-t
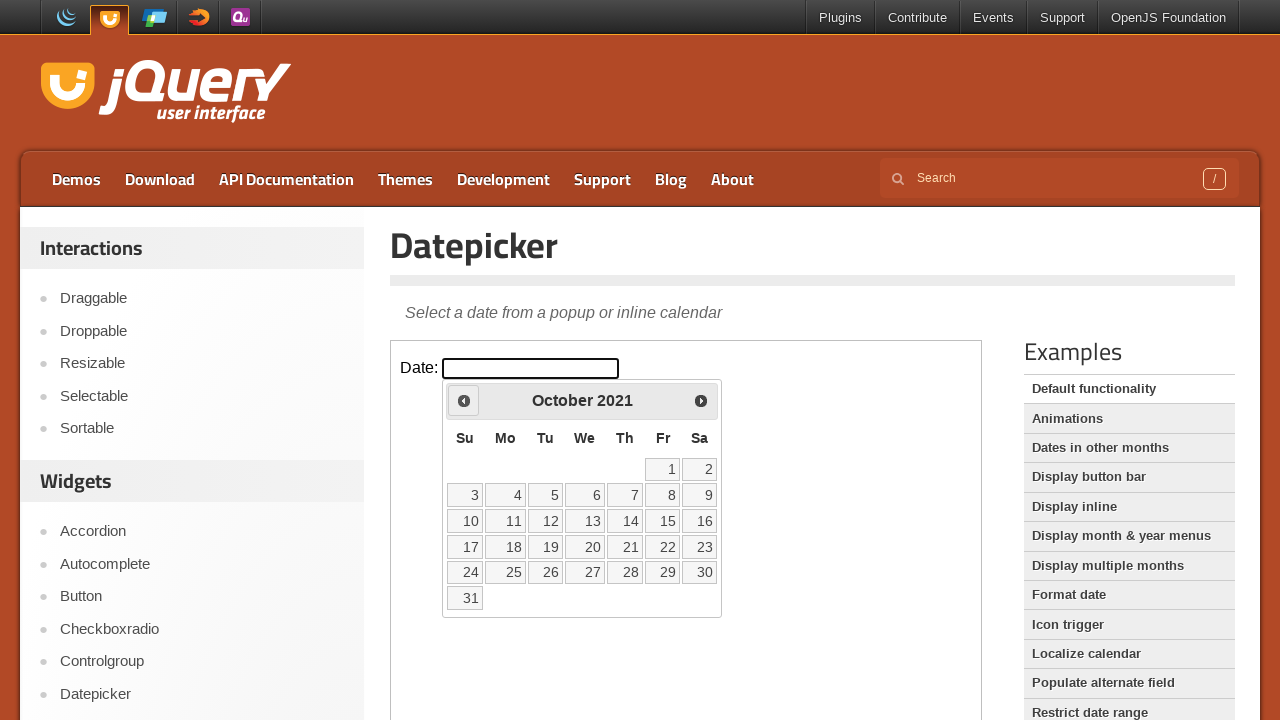

Checked current month/year: October 2021
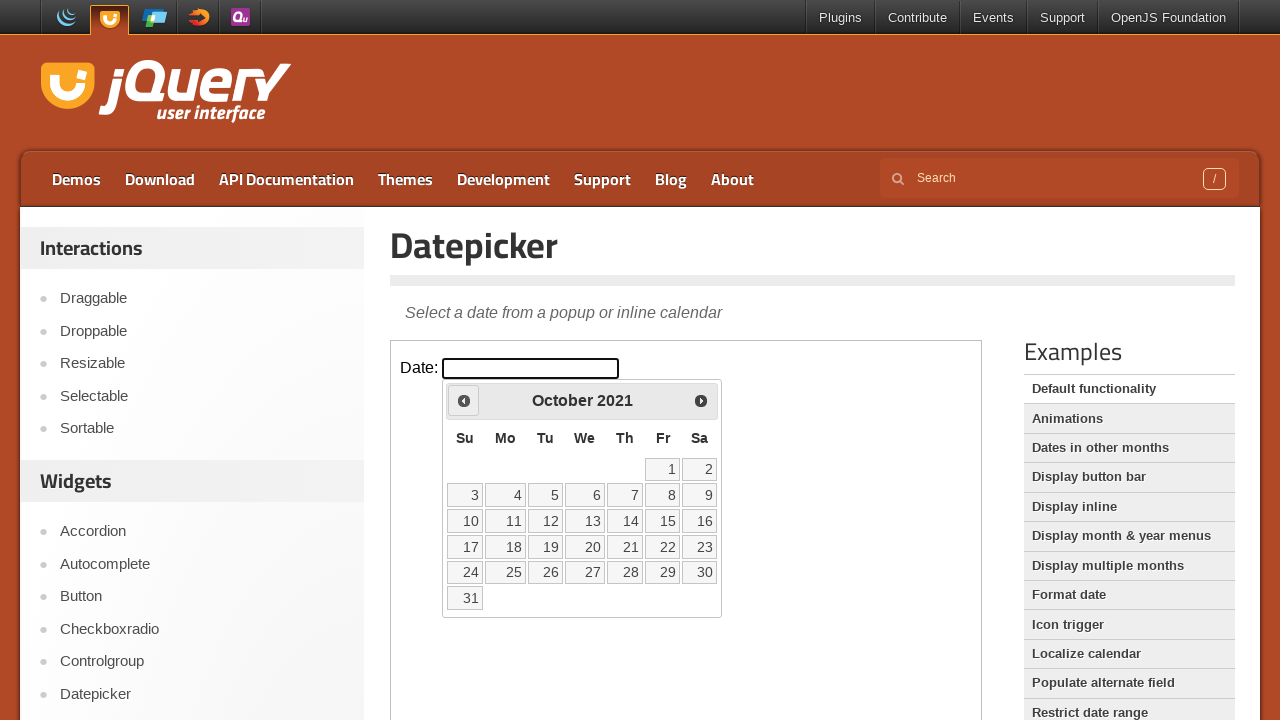

Clicked previous month button to navigate backwards at (464, 400) on iframe >> nth=0 >> internal:control=enter-frame >> span.ui-icon.ui-icon-circle-t
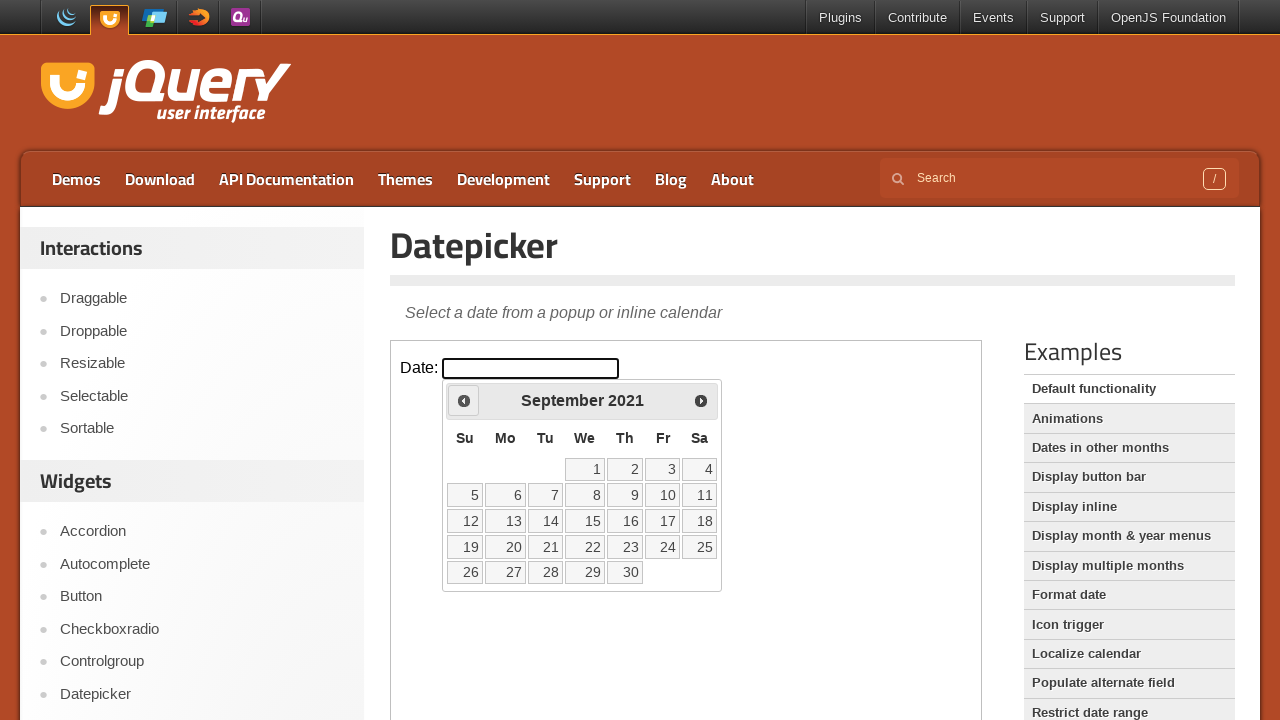

Checked current month/year: September 2021
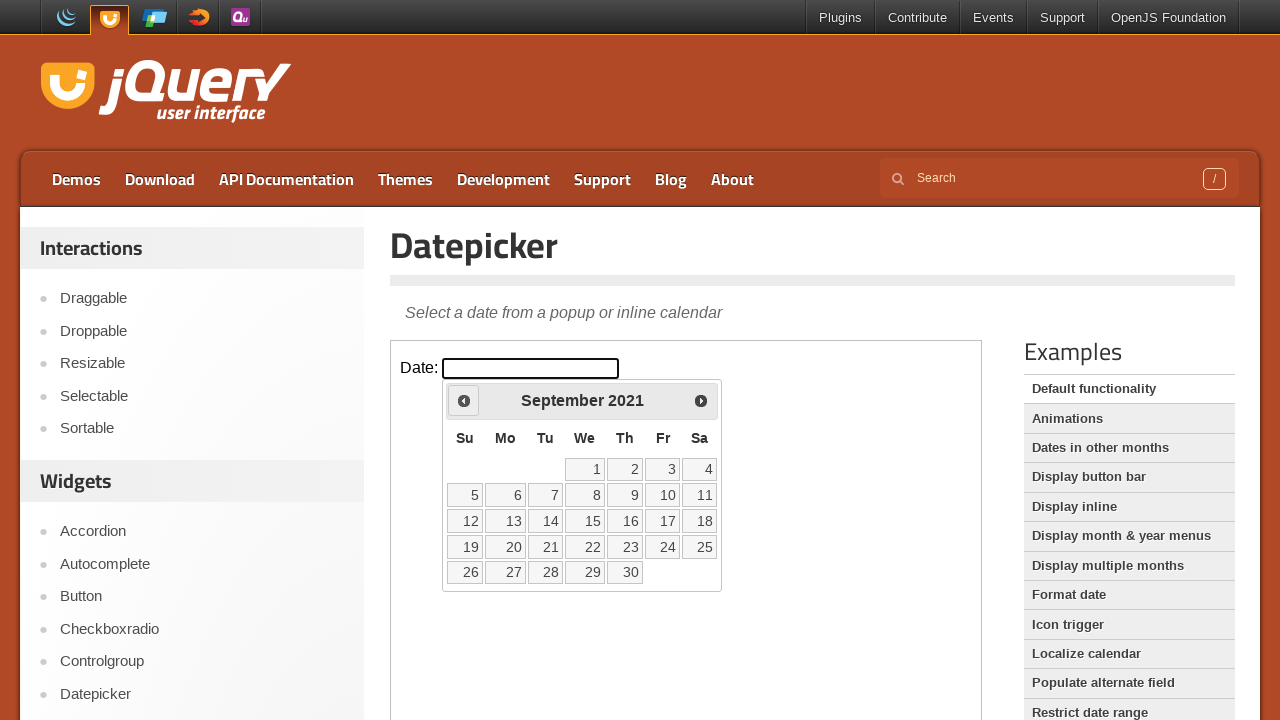

Clicked previous month button to navigate backwards at (464, 400) on iframe >> nth=0 >> internal:control=enter-frame >> span.ui-icon.ui-icon-circle-t
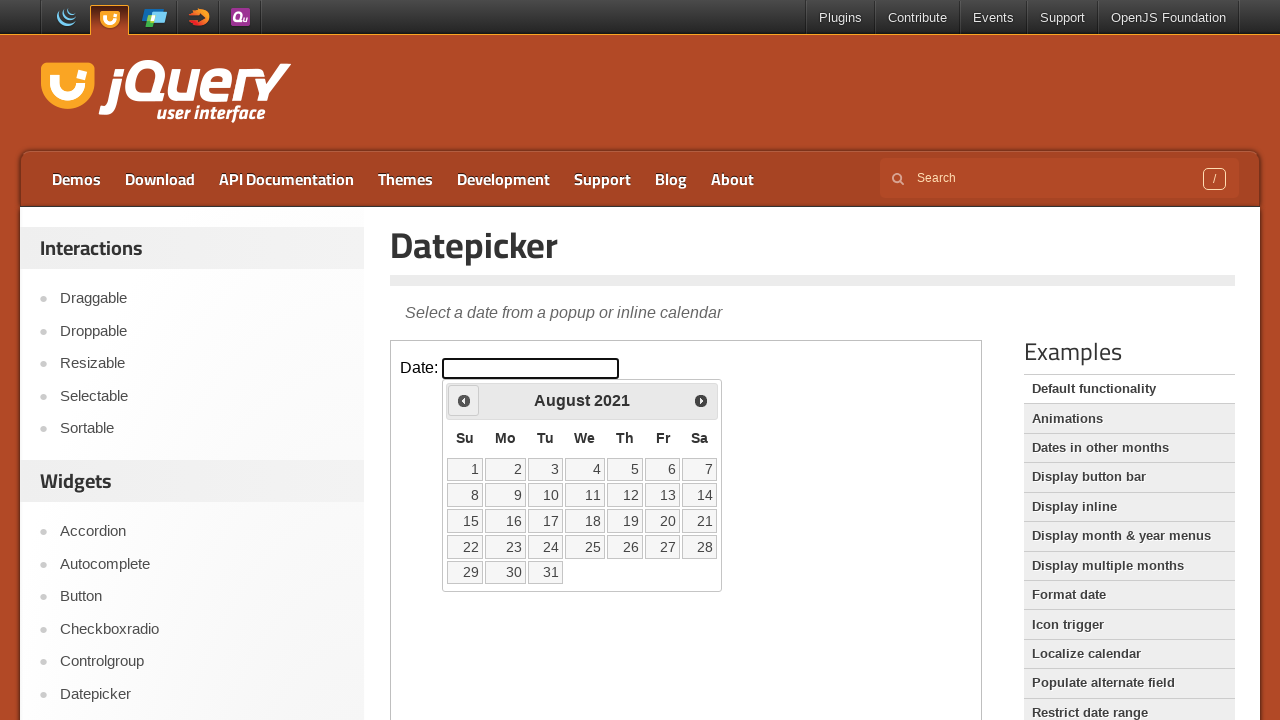

Checked current month/year: August 2021
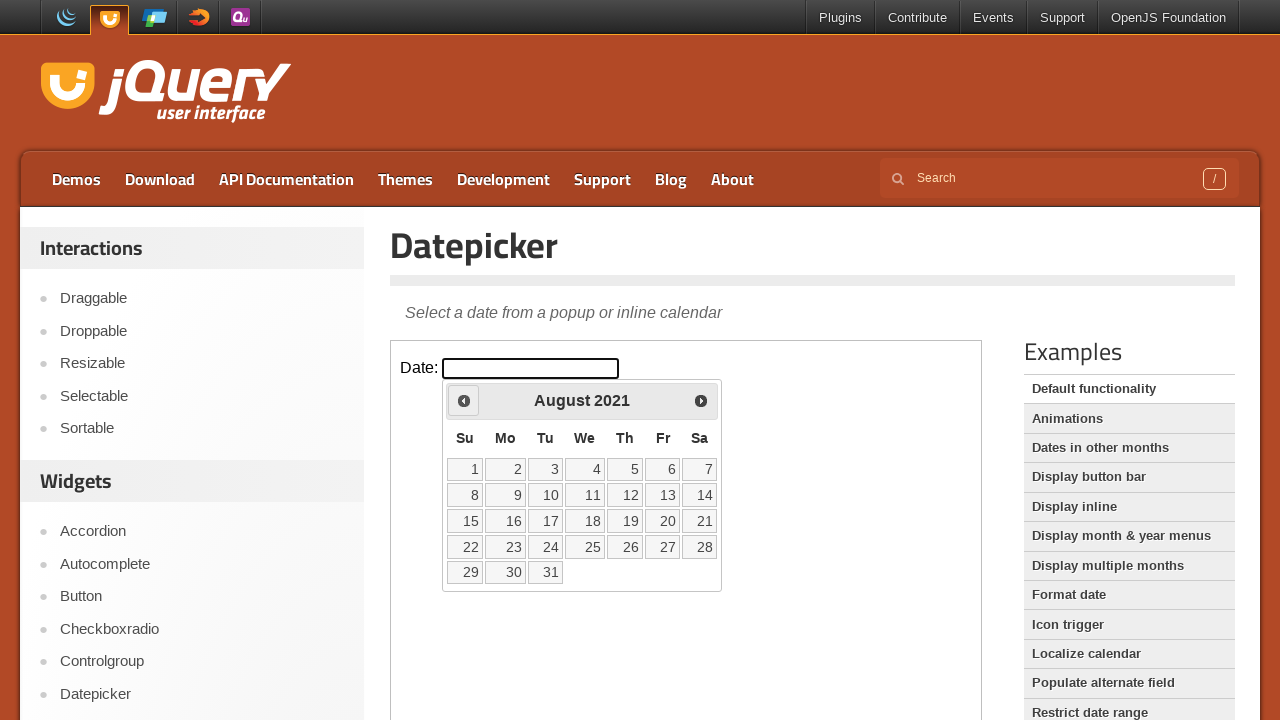

Clicked previous month button to navigate backwards at (464, 400) on iframe >> nth=0 >> internal:control=enter-frame >> span.ui-icon.ui-icon-circle-t
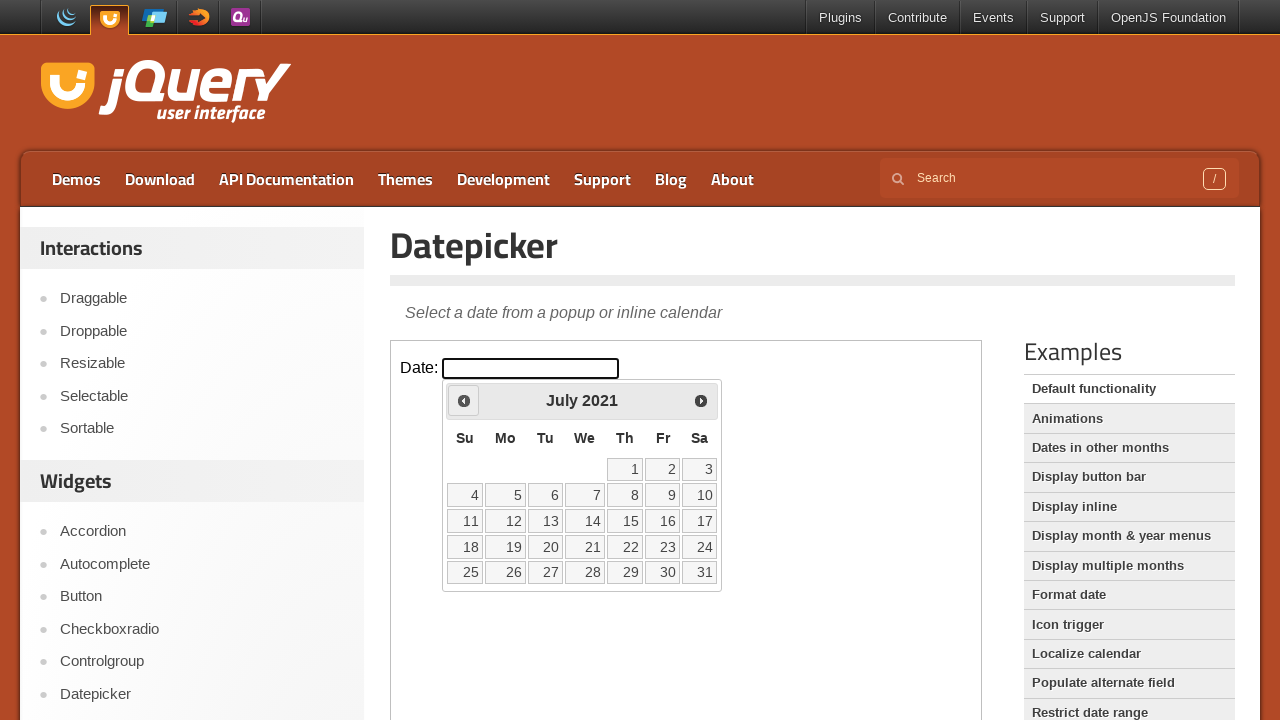

Checked current month/year: July 2021
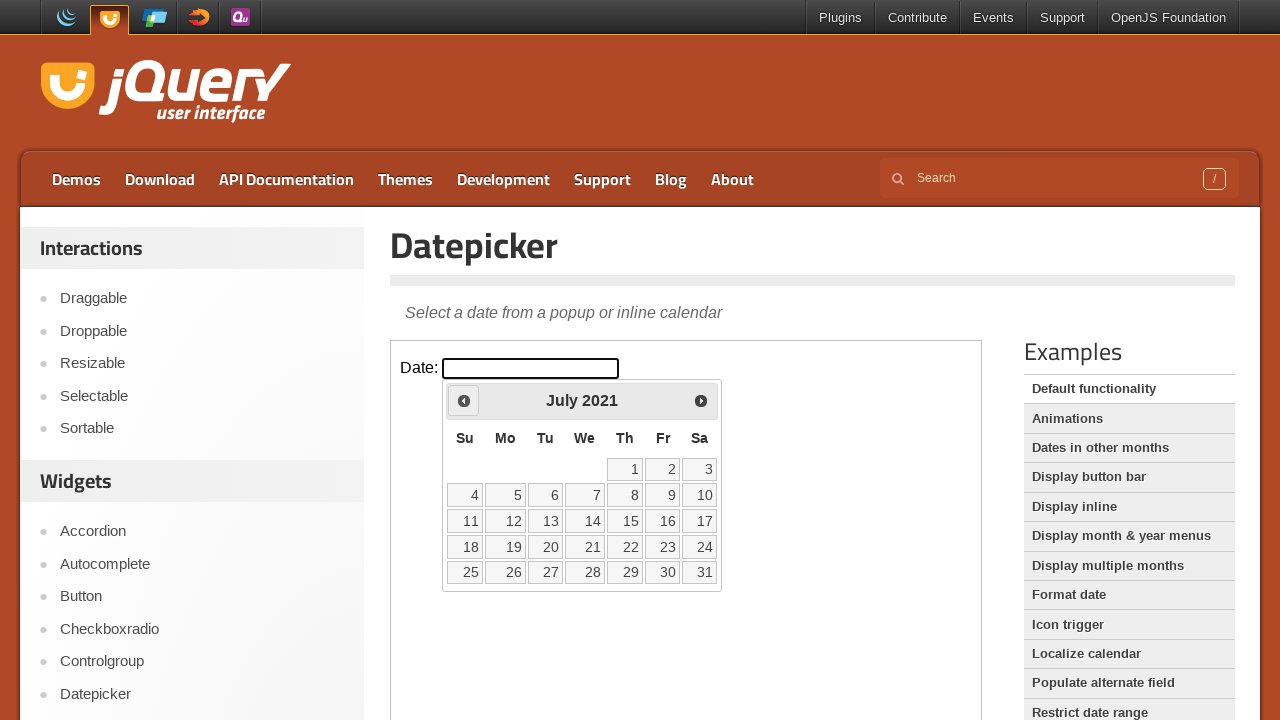

Clicked previous month button to navigate backwards at (464, 400) on iframe >> nth=0 >> internal:control=enter-frame >> span.ui-icon.ui-icon-circle-t
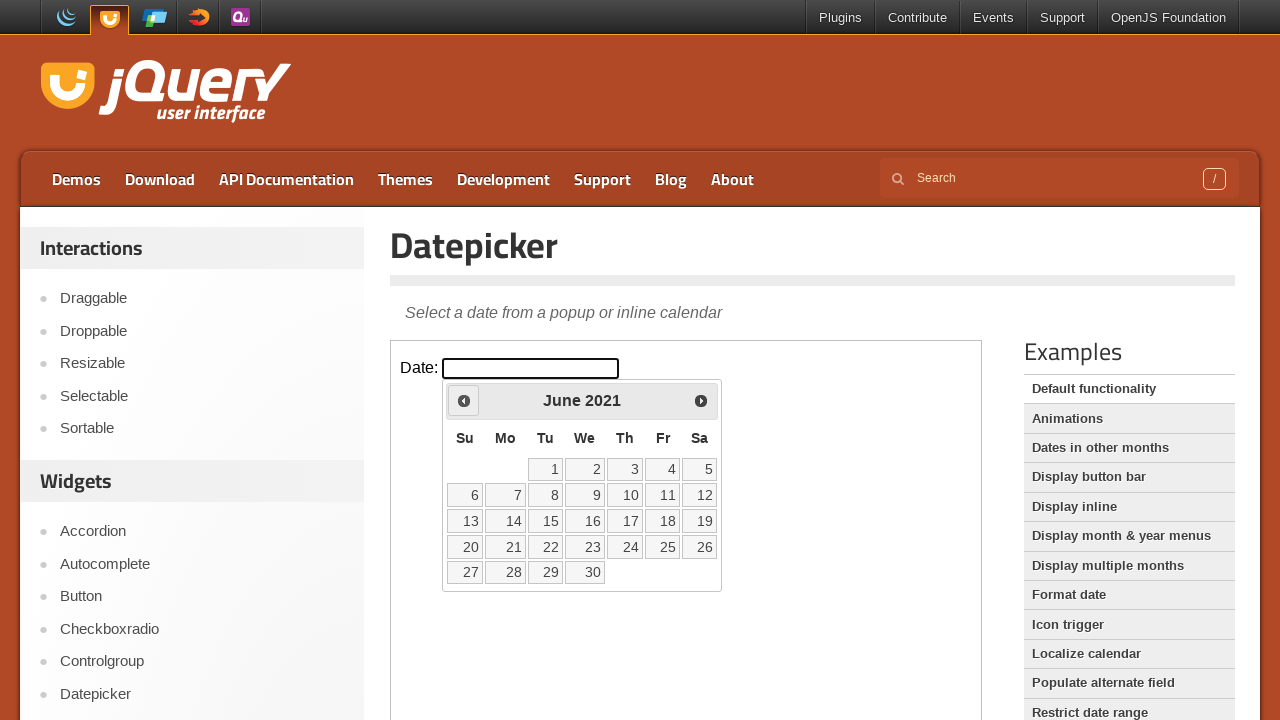

Checked current month/year: June 2021
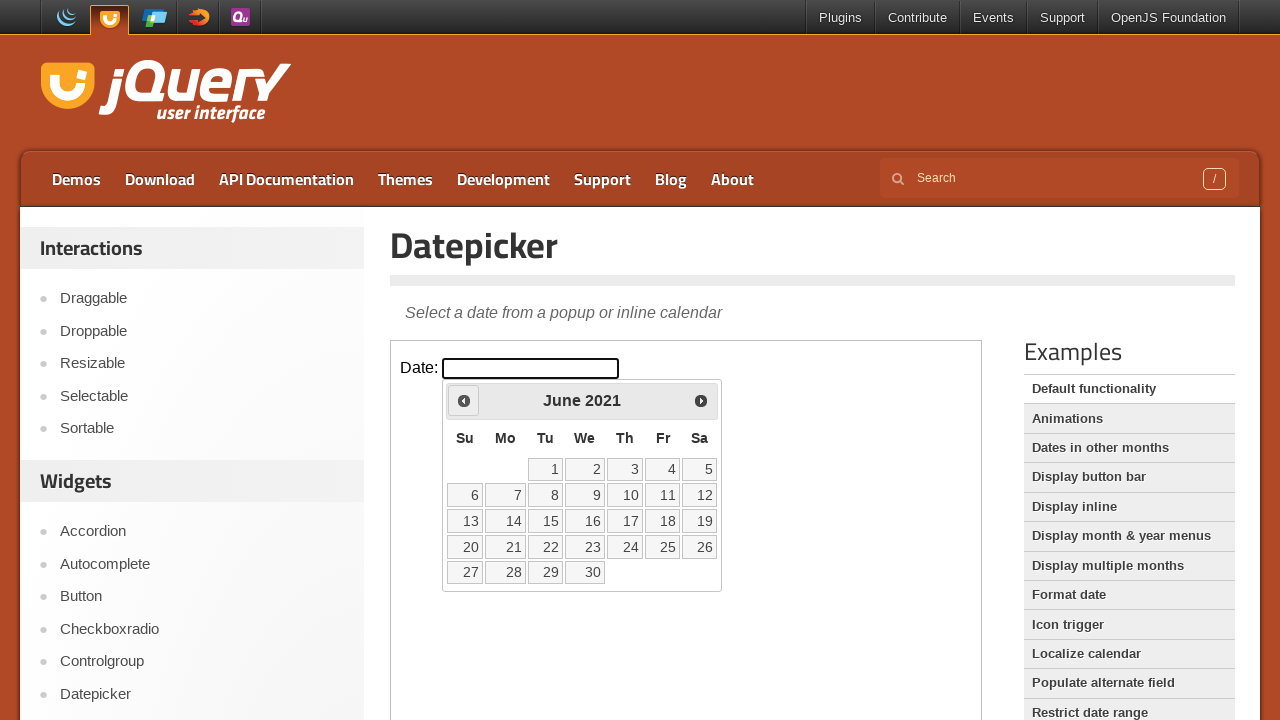

Clicked previous month button to navigate backwards at (464, 400) on iframe >> nth=0 >> internal:control=enter-frame >> span.ui-icon.ui-icon-circle-t
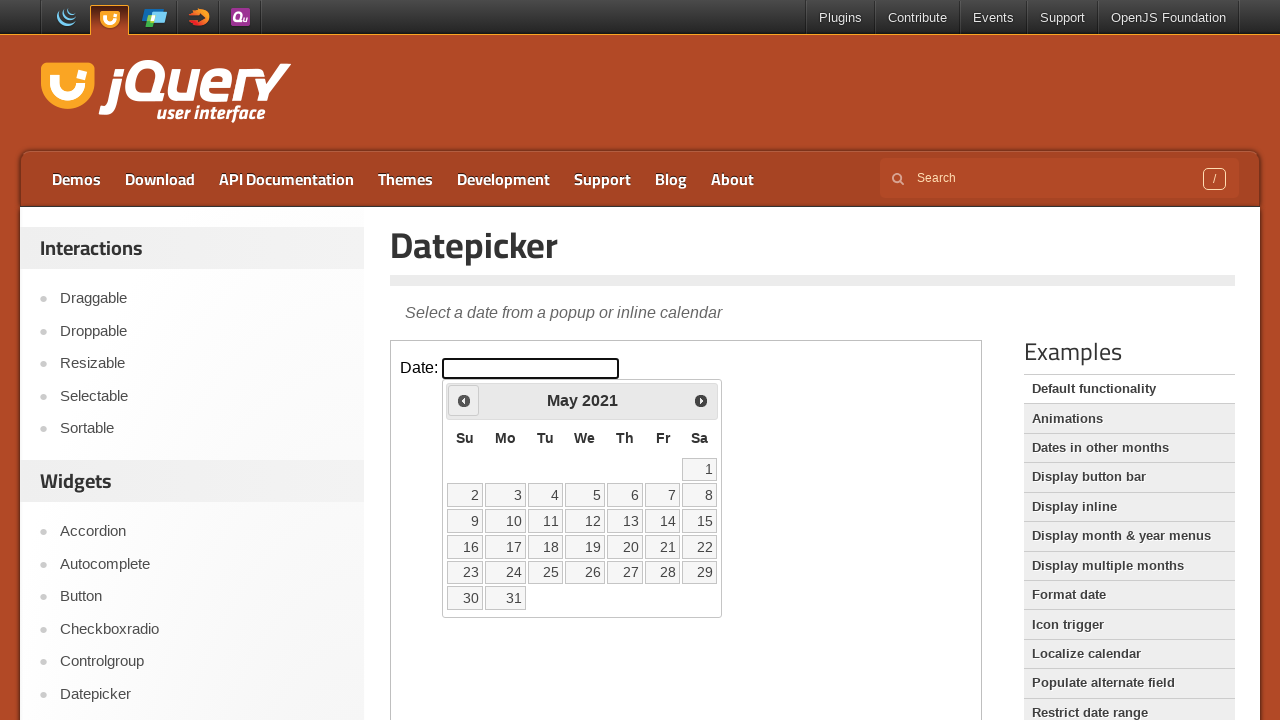

Checked current month/year: May 2021
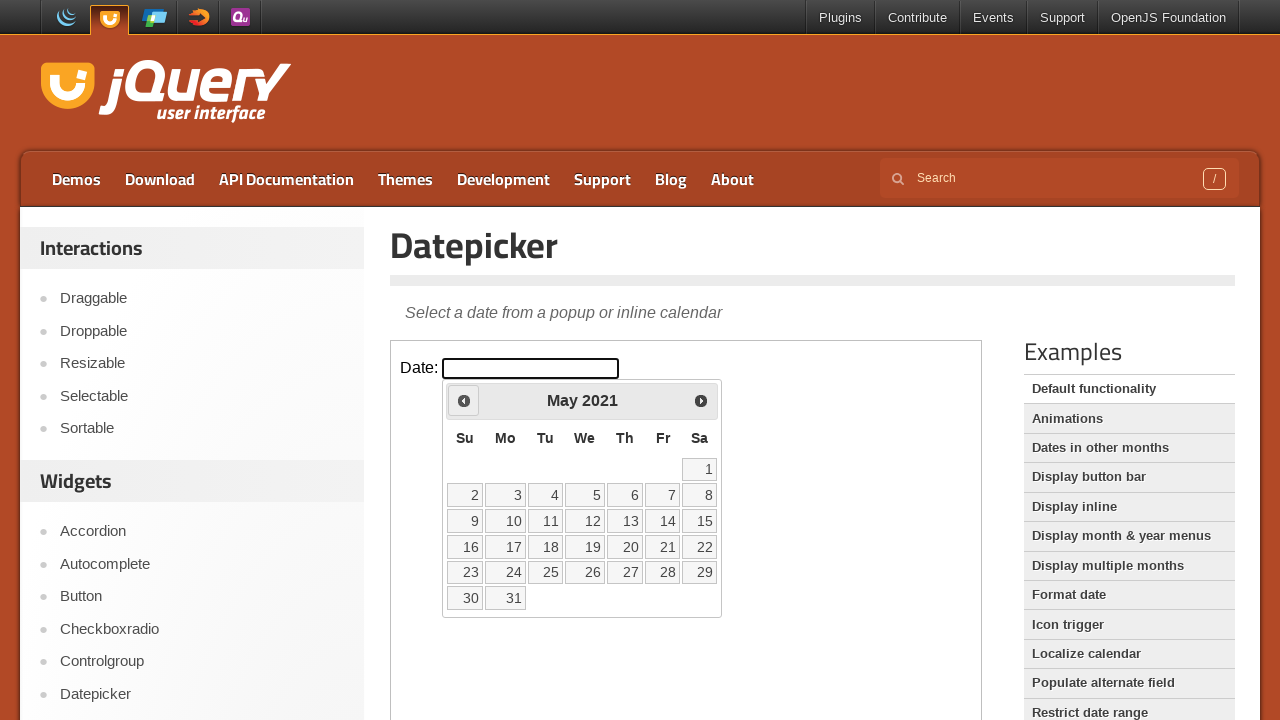

Clicked previous month button to navigate backwards at (464, 400) on iframe >> nth=0 >> internal:control=enter-frame >> span.ui-icon.ui-icon-circle-t
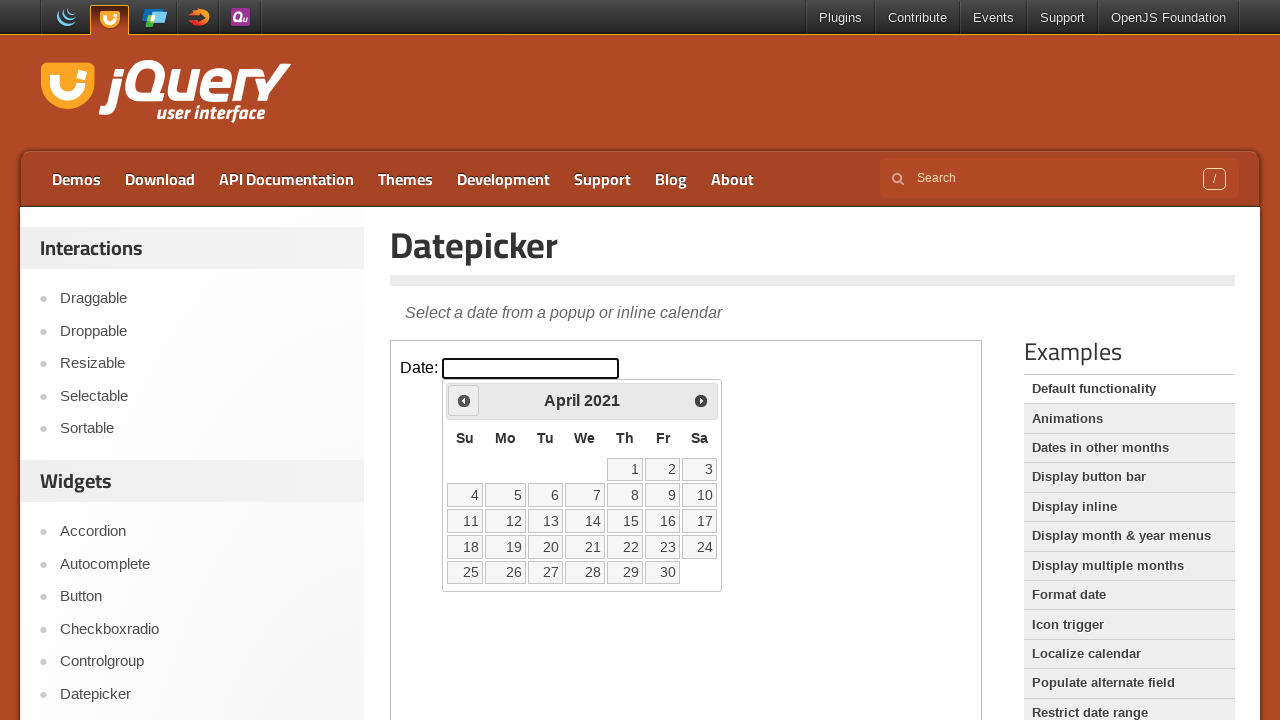

Checked current month/year: April 2021
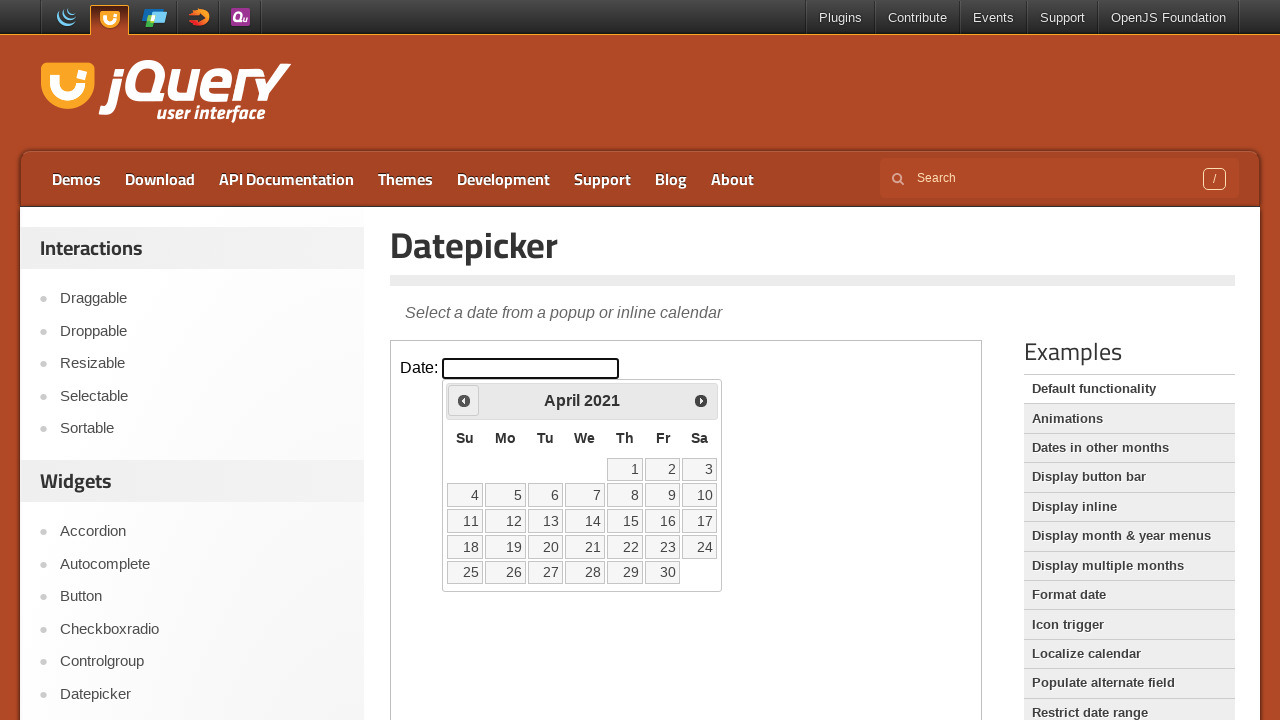

Clicked previous month button to navigate backwards at (464, 400) on iframe >> nth=0 >> internal:control=enter-frame >> span.ui-icon.ui-icon-circle-t
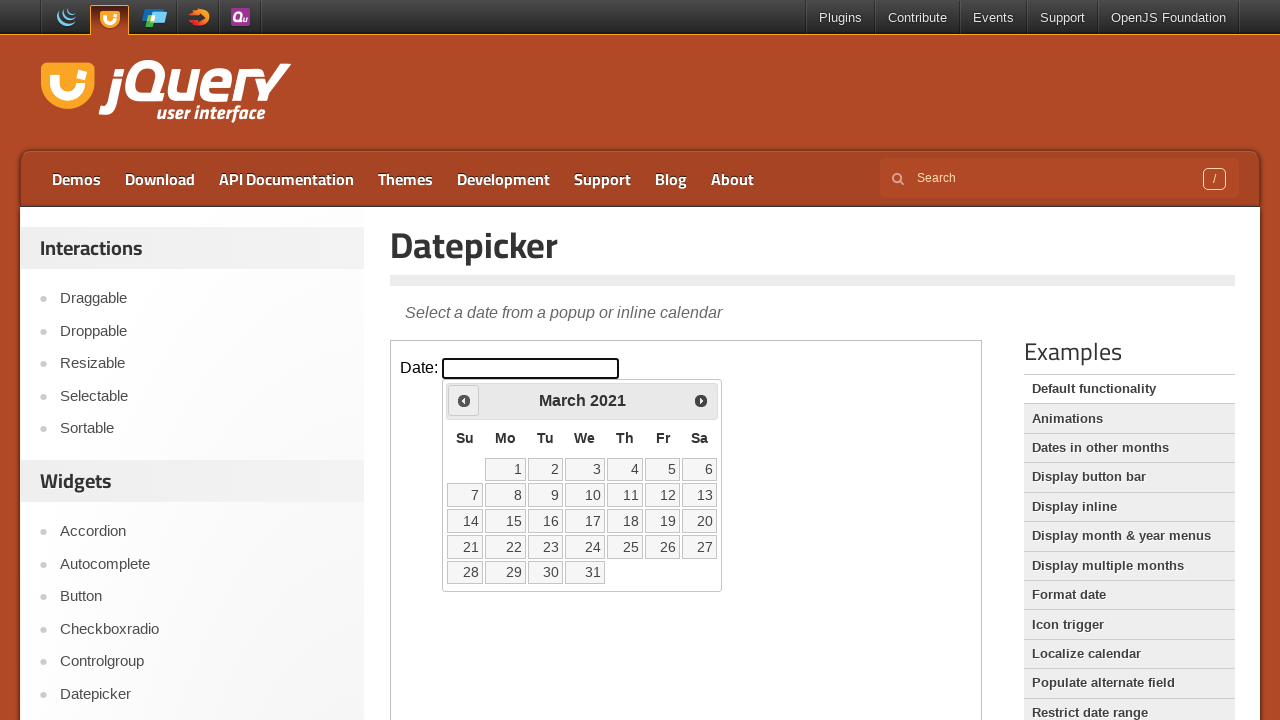

Checked current month/year: March 2021
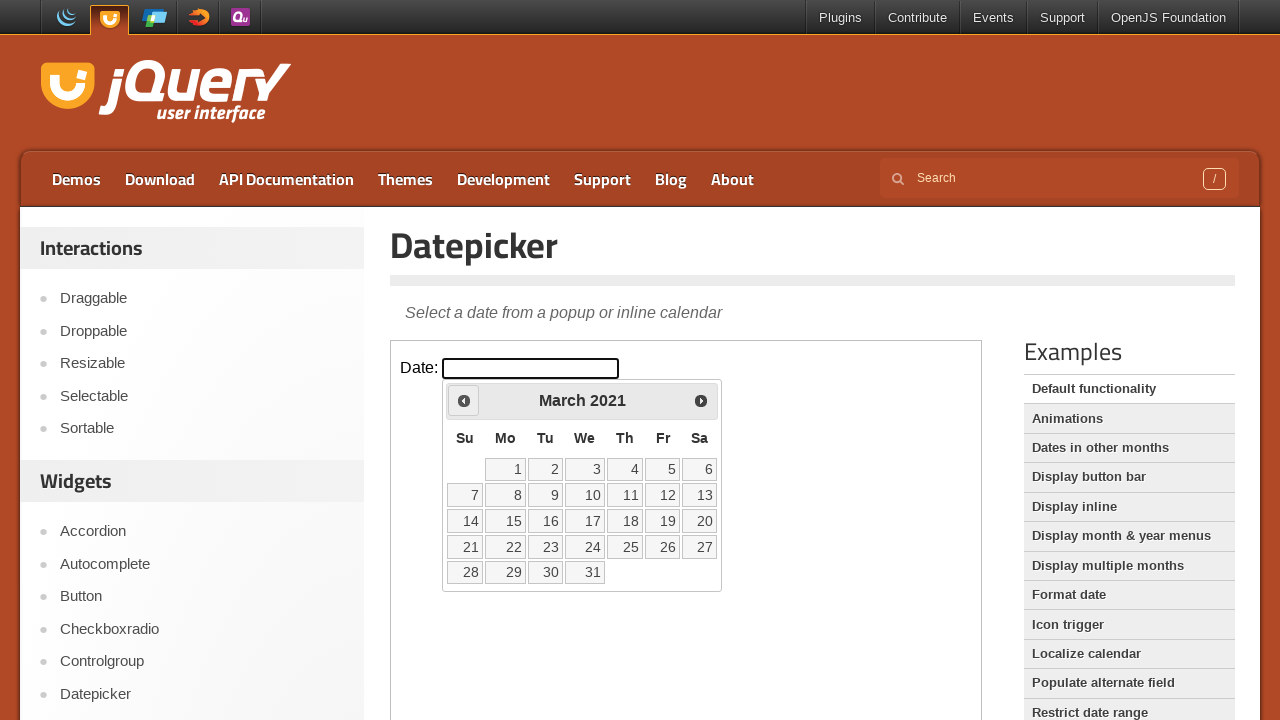

Clicked previous month button to navigate backwards at (464, 400) on iframe >> nth=0 >> internal:control=enter-frame >> span.ui-icon.ui-icon-circle-t
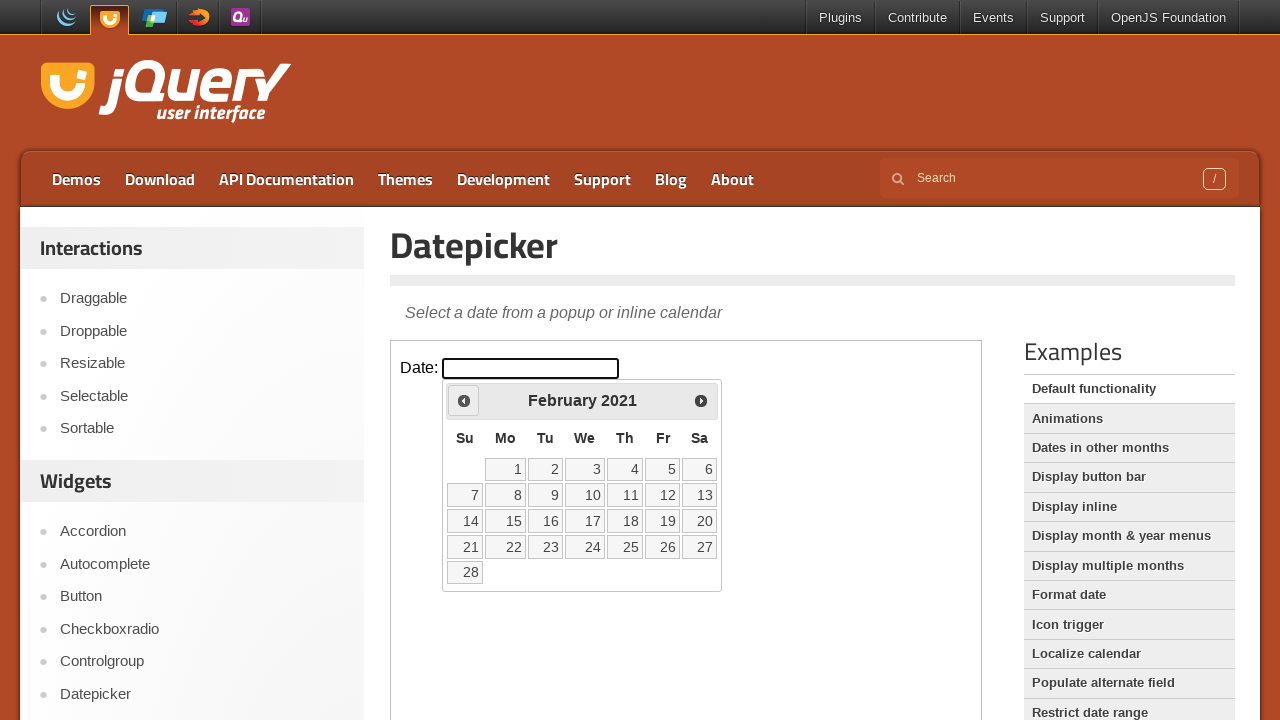

Checked current month/year: February 2021
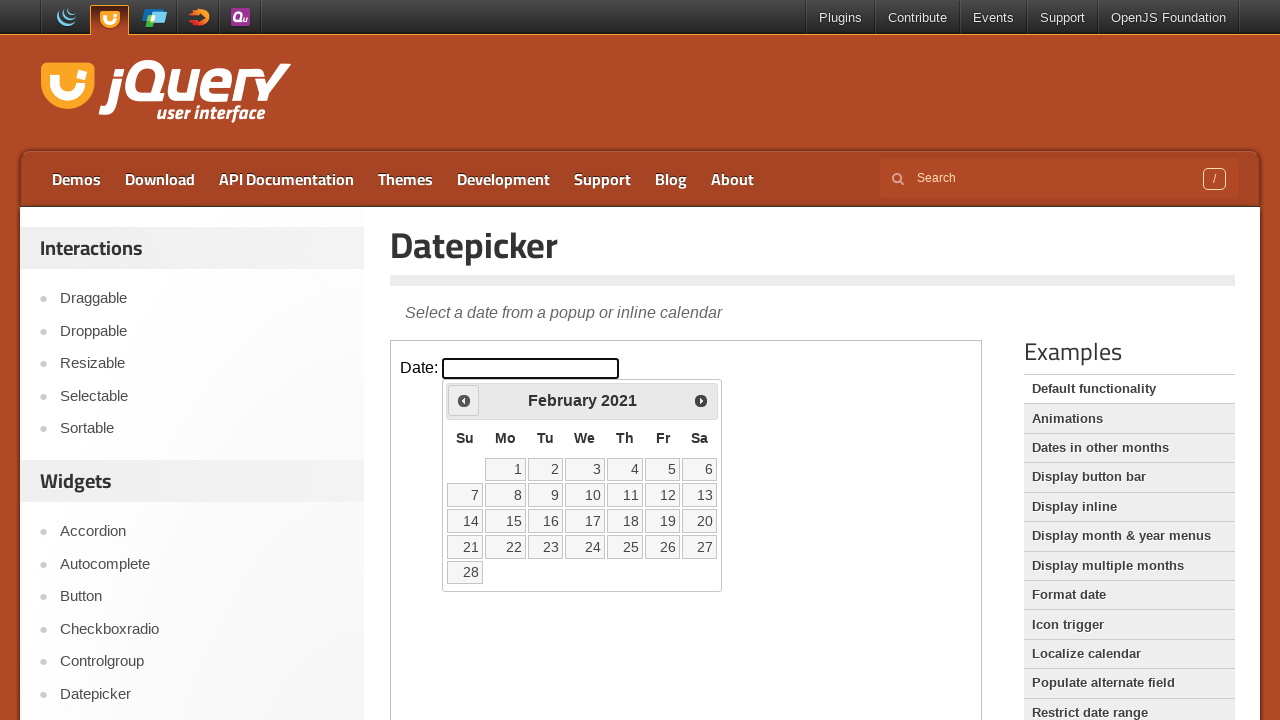

Clicked previous month button to navigate backwards at (464, 400) on iframe >> nth=0 >> internal:control=enter-frame >> span.ui-icon.ui-icon-circle-t
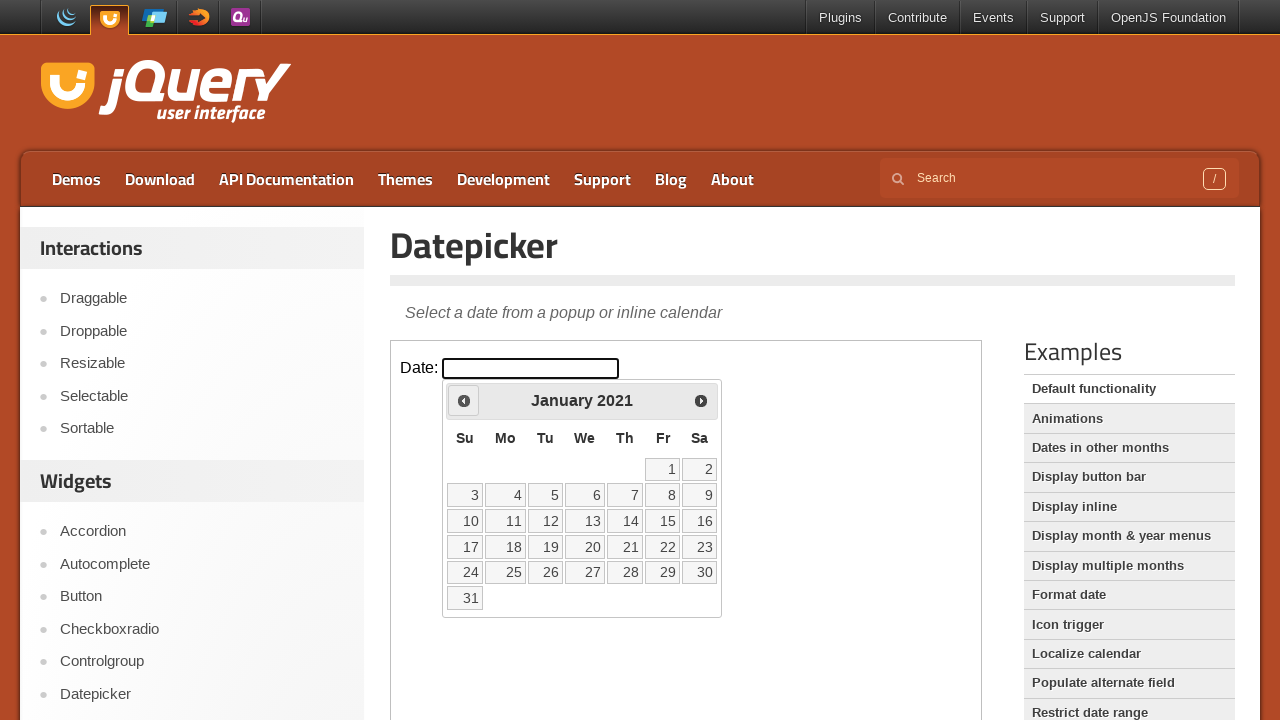

Checked current month/year: January 2021
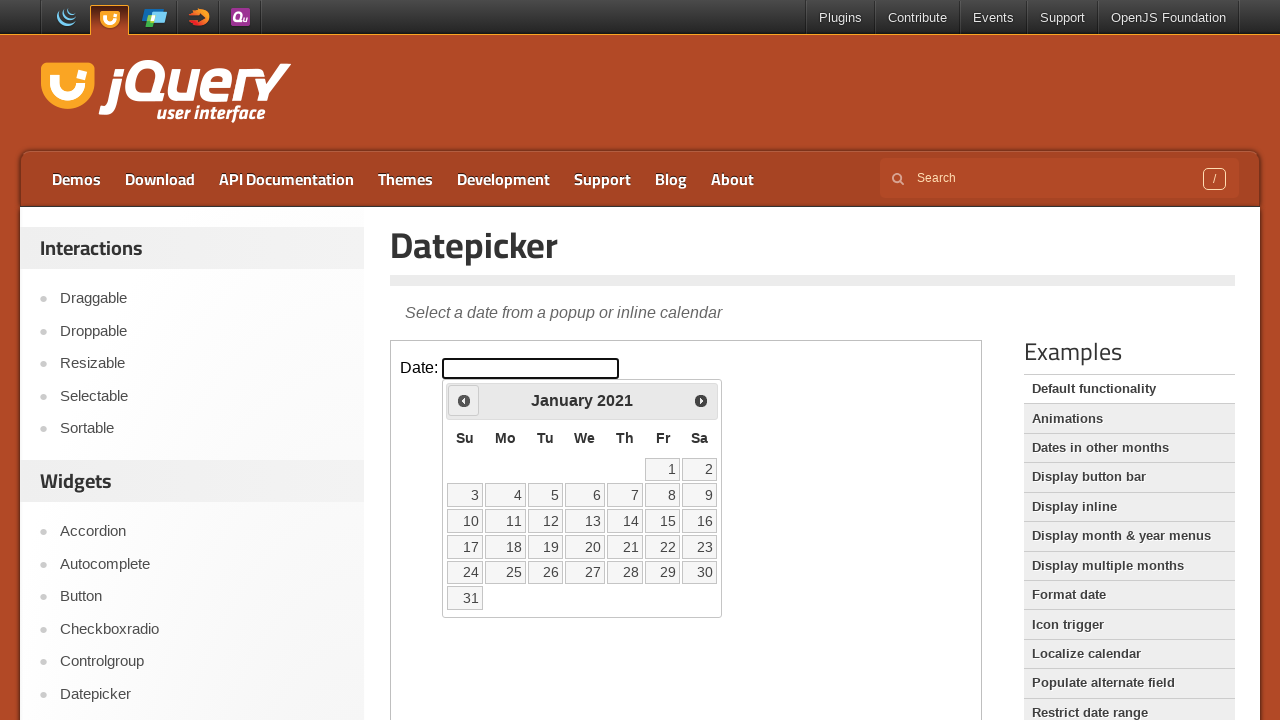

Clicked previous month button to navigate backwards at (464, 400) on iframe >> nth=0 >> internal:control=enter-frame >> span.ui-icon.ui-icon-circle-t
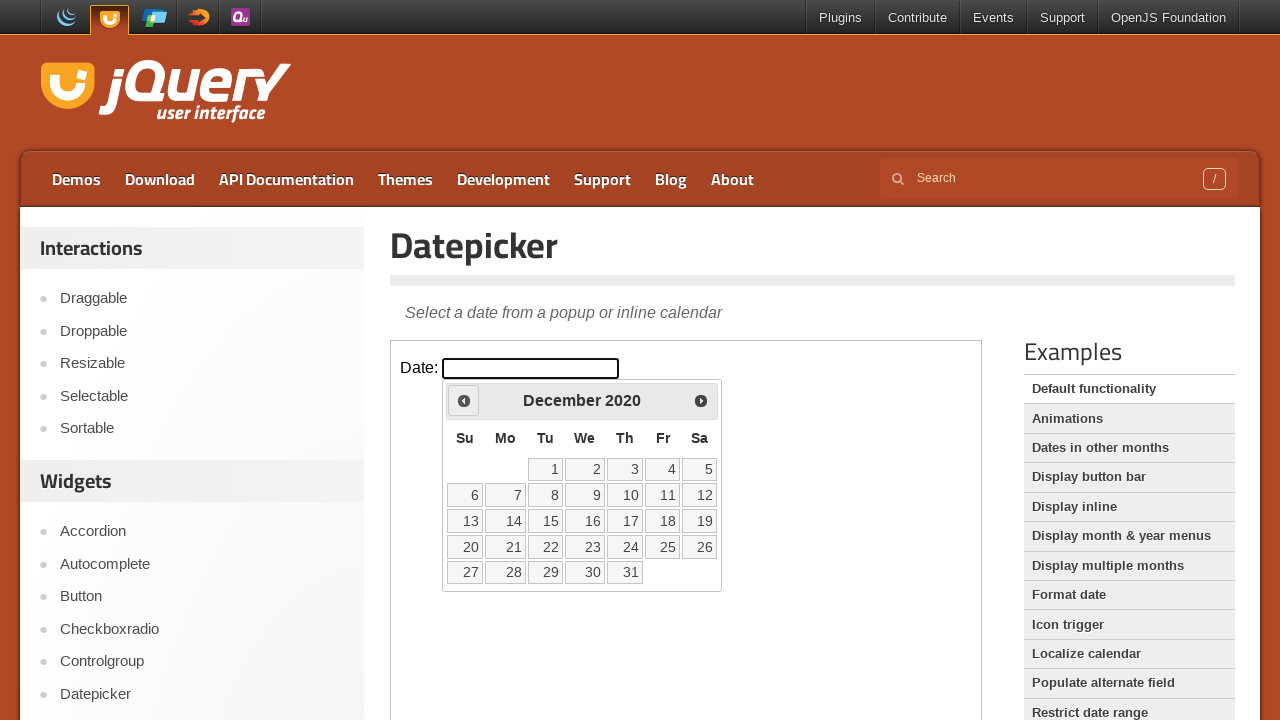

Checked current month/year: December 2020
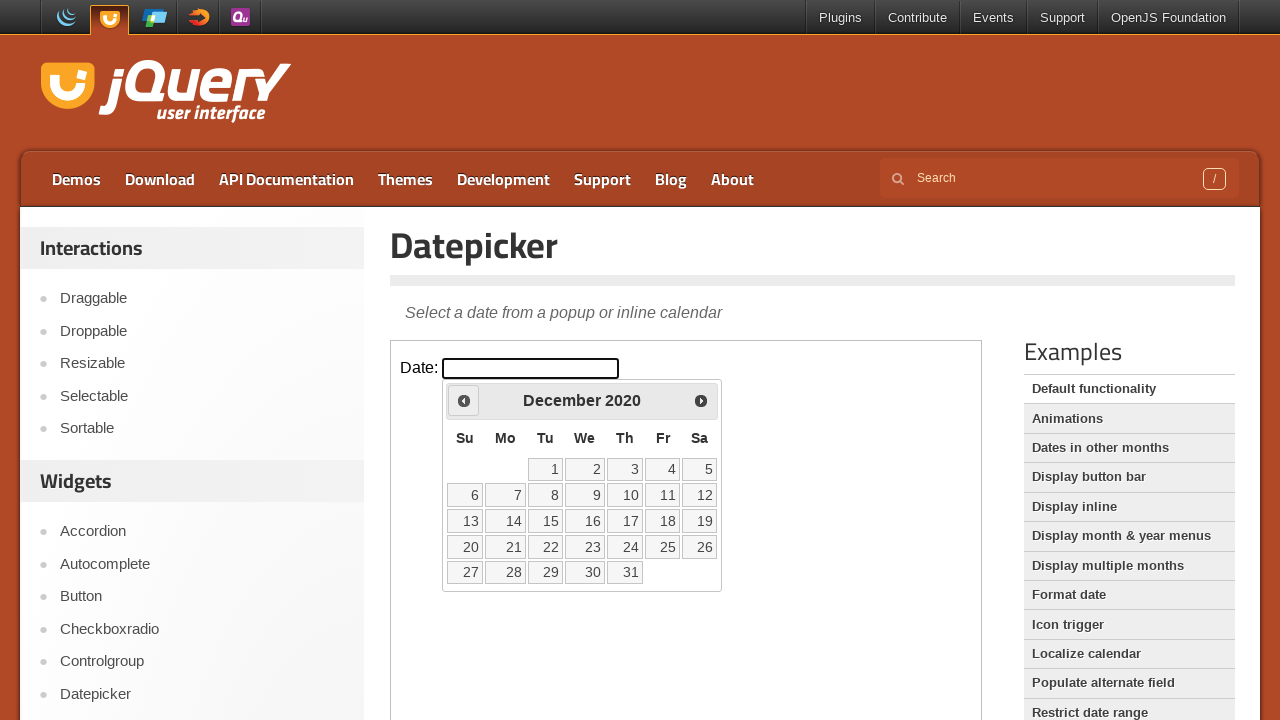

Clicked previous month button to navigate backwards at (464, 400) on iframe >> nth=0 >> internal:control=enter-frame >> span.ui-icon.ui-icon-circle-t
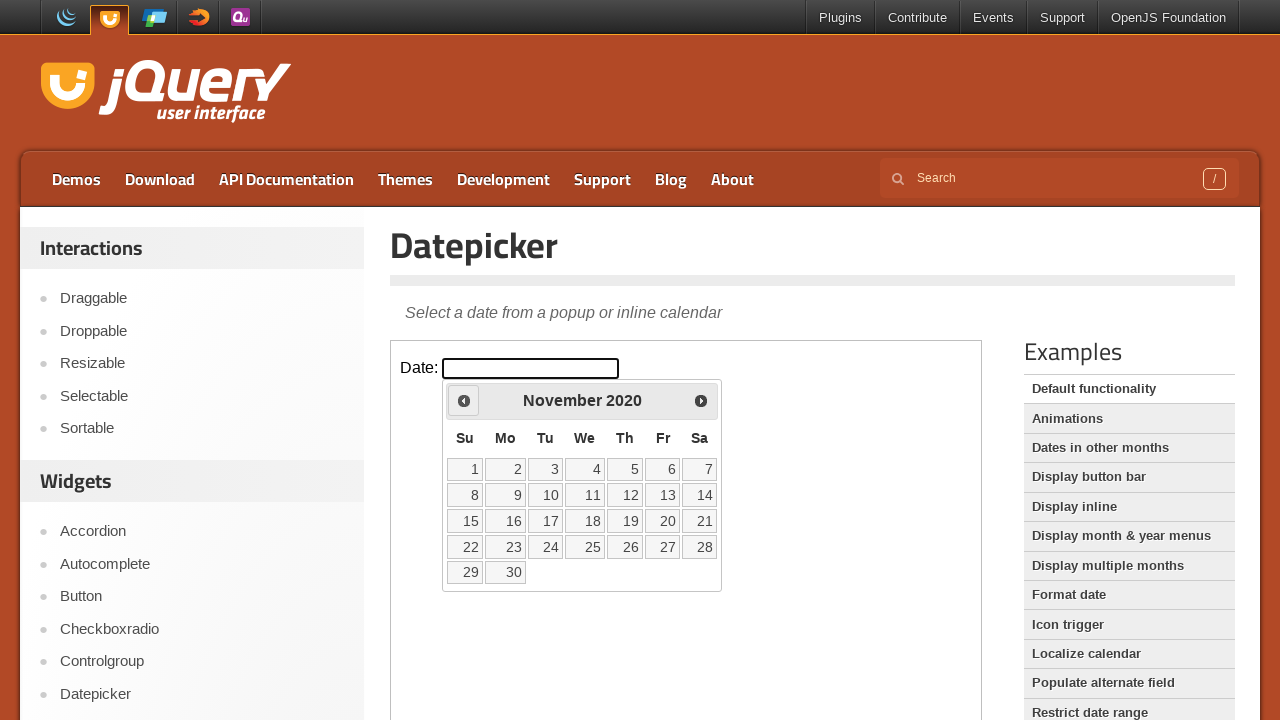

Checked current month/year: November 2020
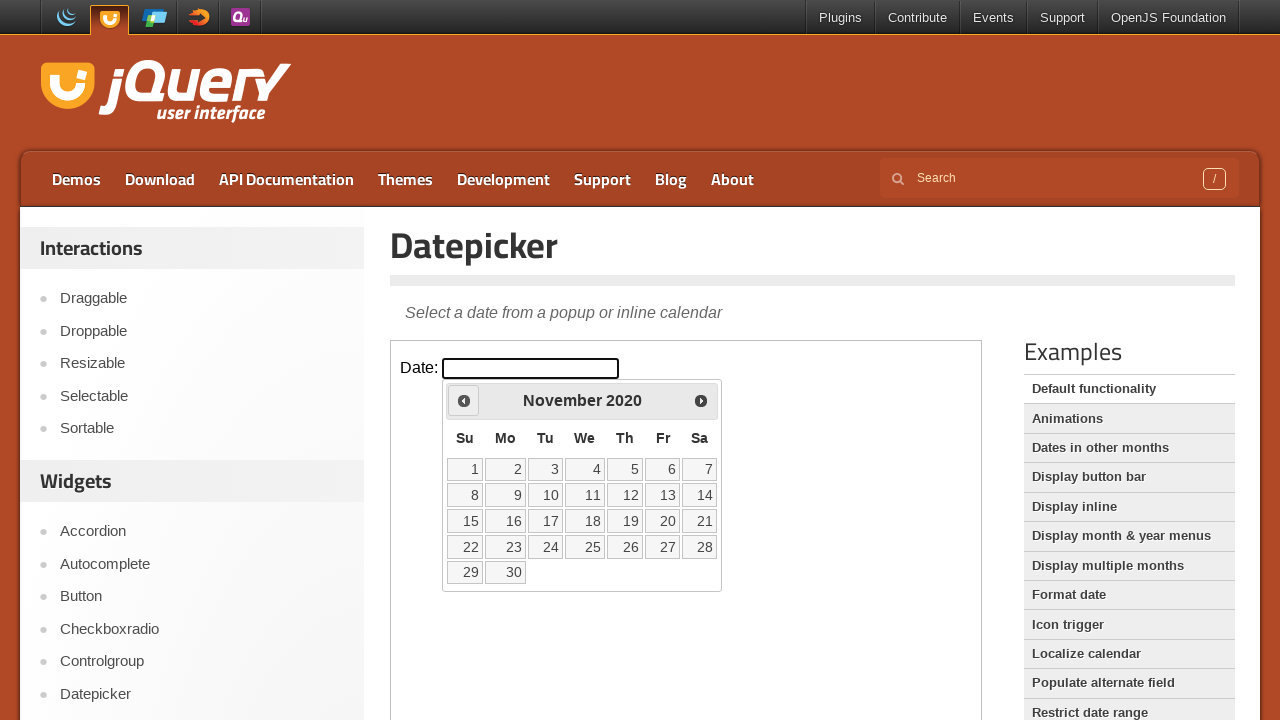

Clicked previous month button to navigate backwards at (464, 400) on iframe >> nth=0 >> internal:control=enter-frame >> span.ui-icon.ui-icon-circle-t
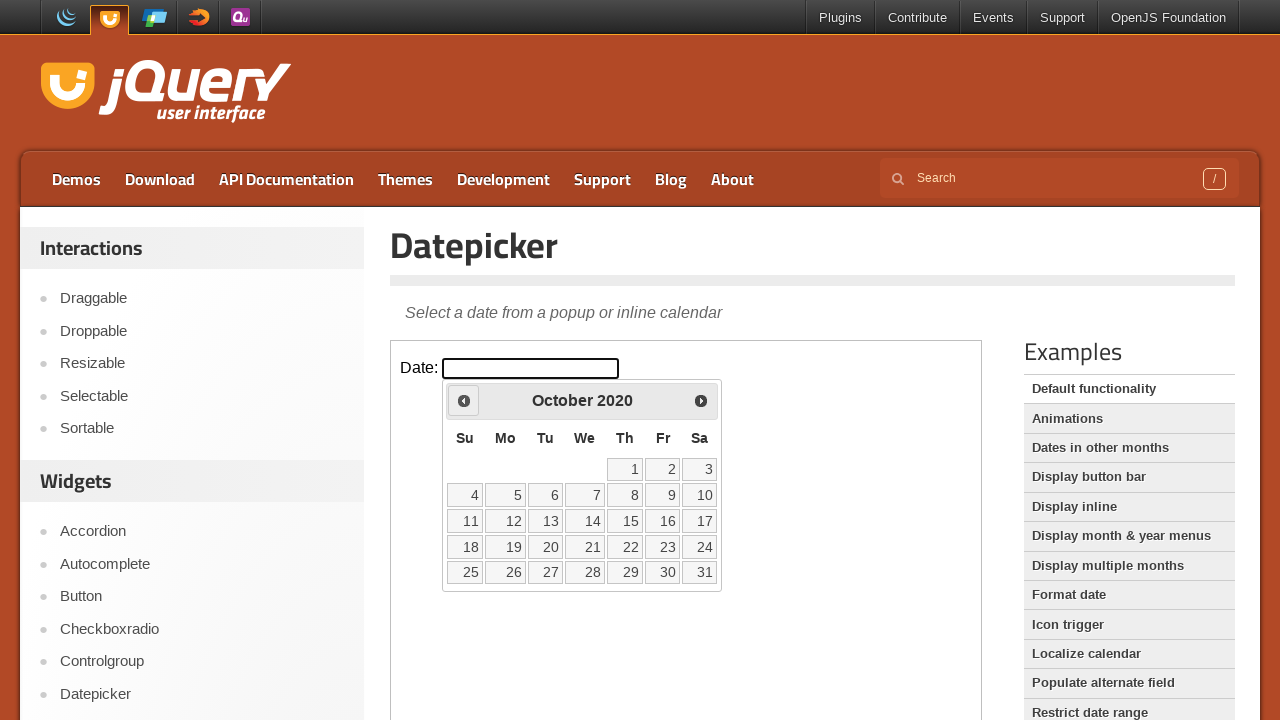

Checked current month/year: October 2020
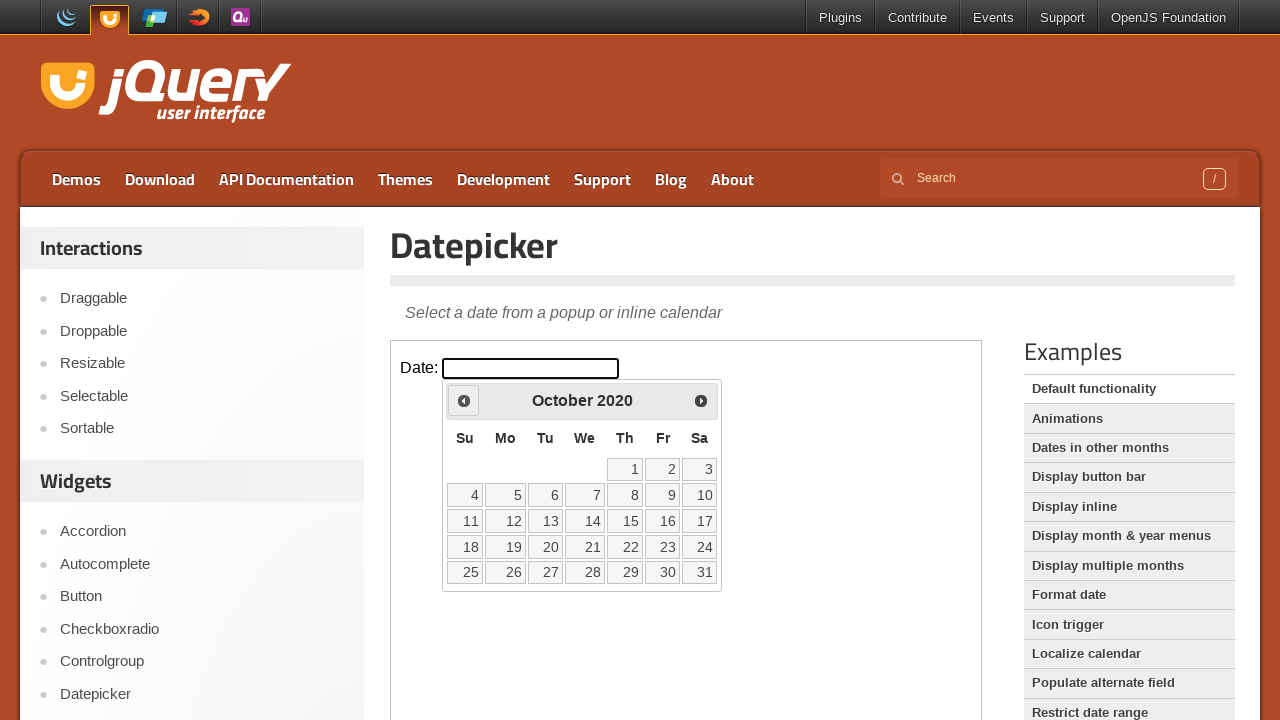

Clicked previous month button to navigate backwards at (464, 400) on iframe >> nth=0 >> internal:control=enter-frame >> span.ui-icon.ui-icon-circle-t
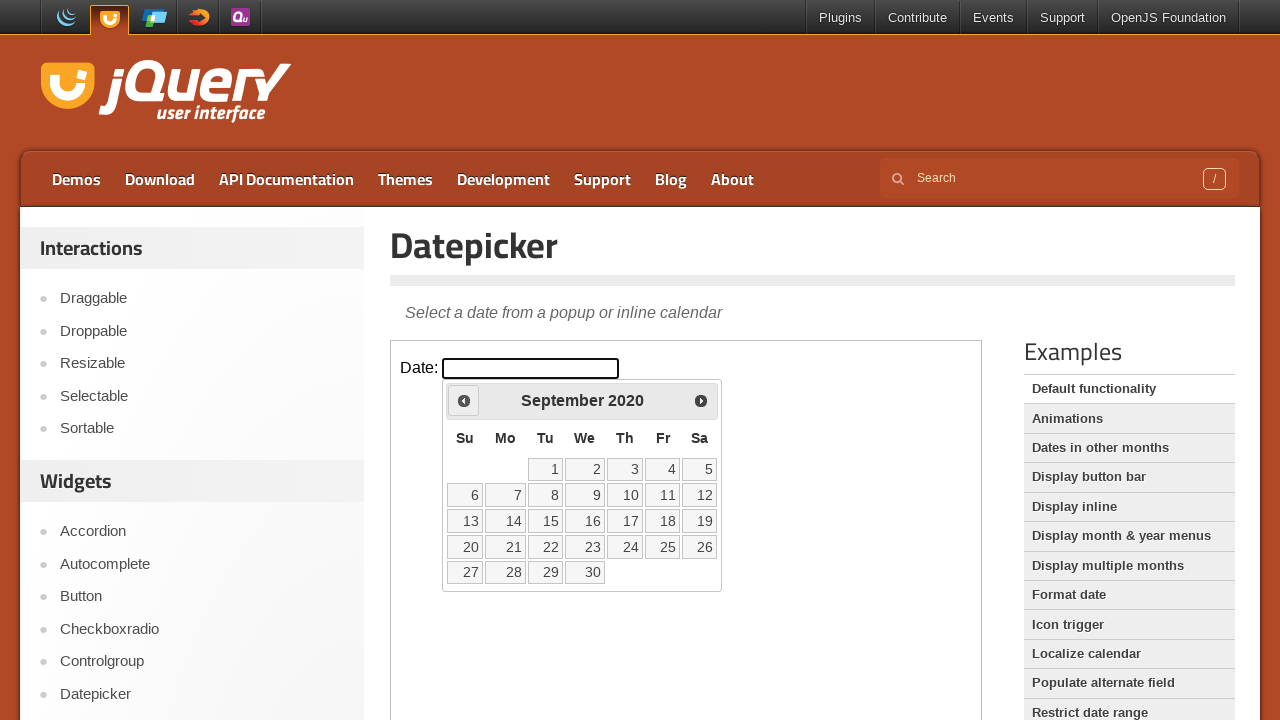

Checked current month/year: September 2020
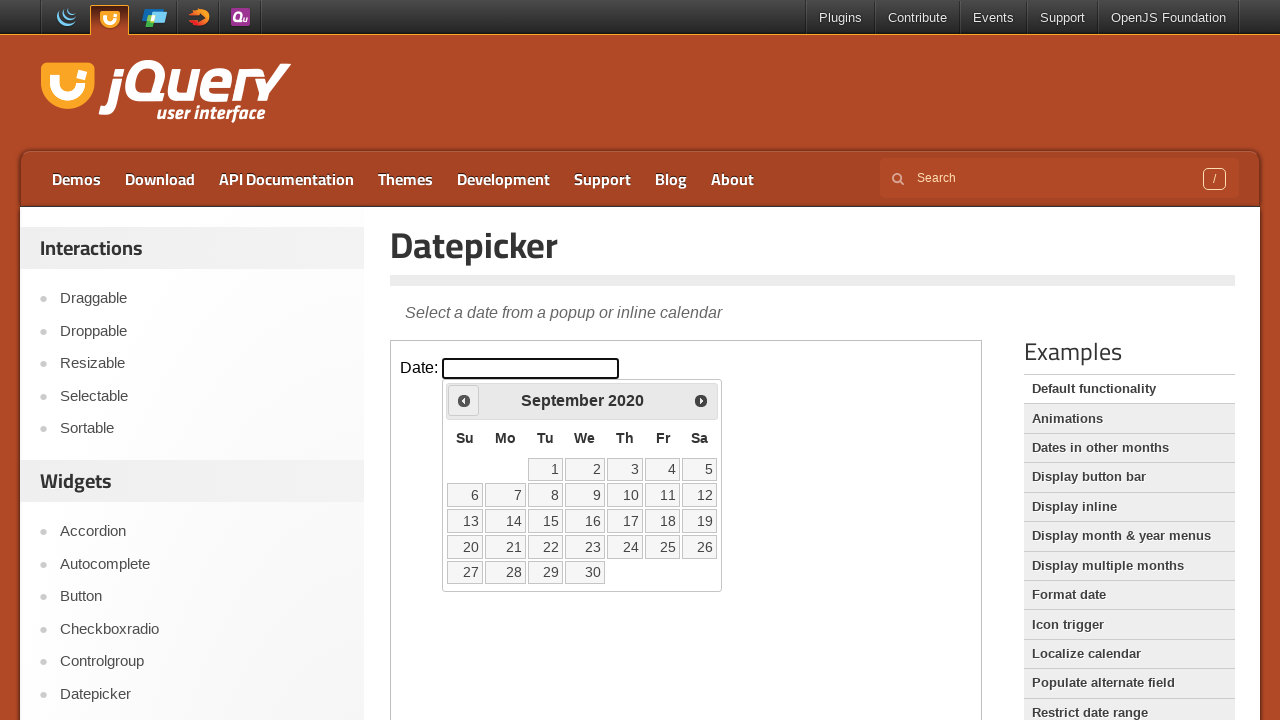

Clicked previous month button to navigate backwards at (464, 400) on iframe >> nth=0 >> internal:control=enter-frame >> span.ui-icon.ui-icon-circle-t
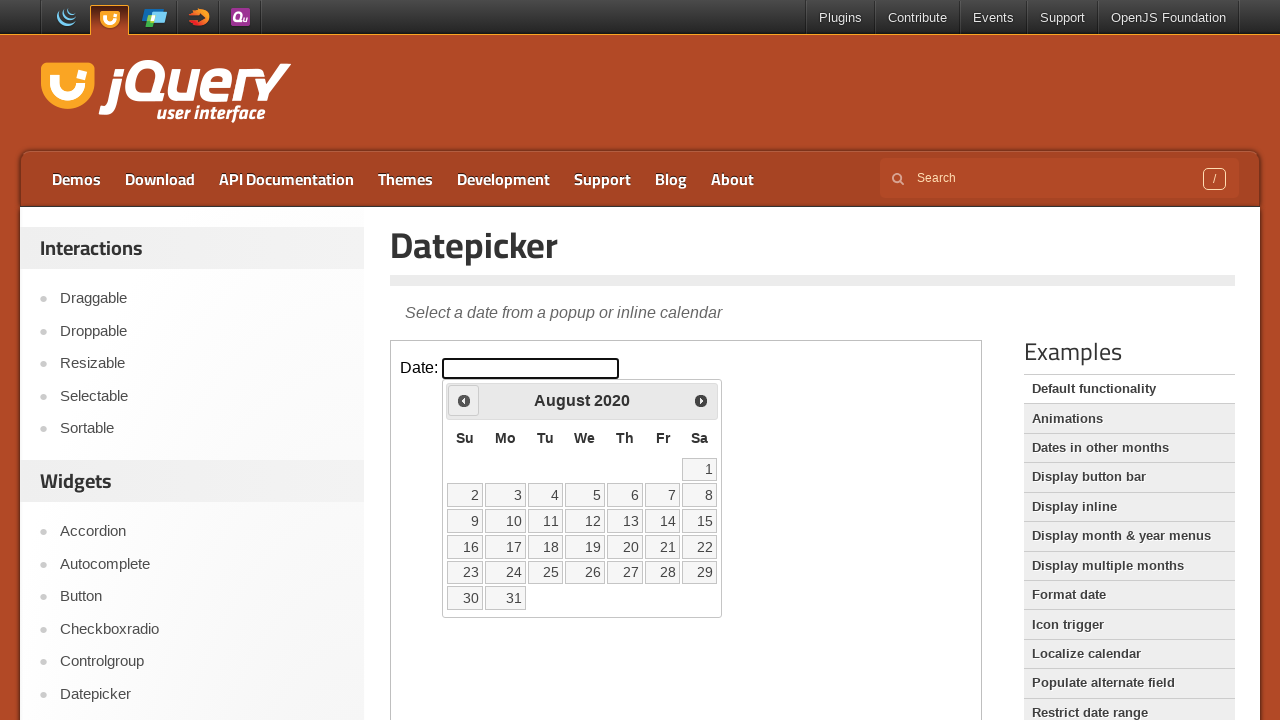

Checked current month/year: August 2020
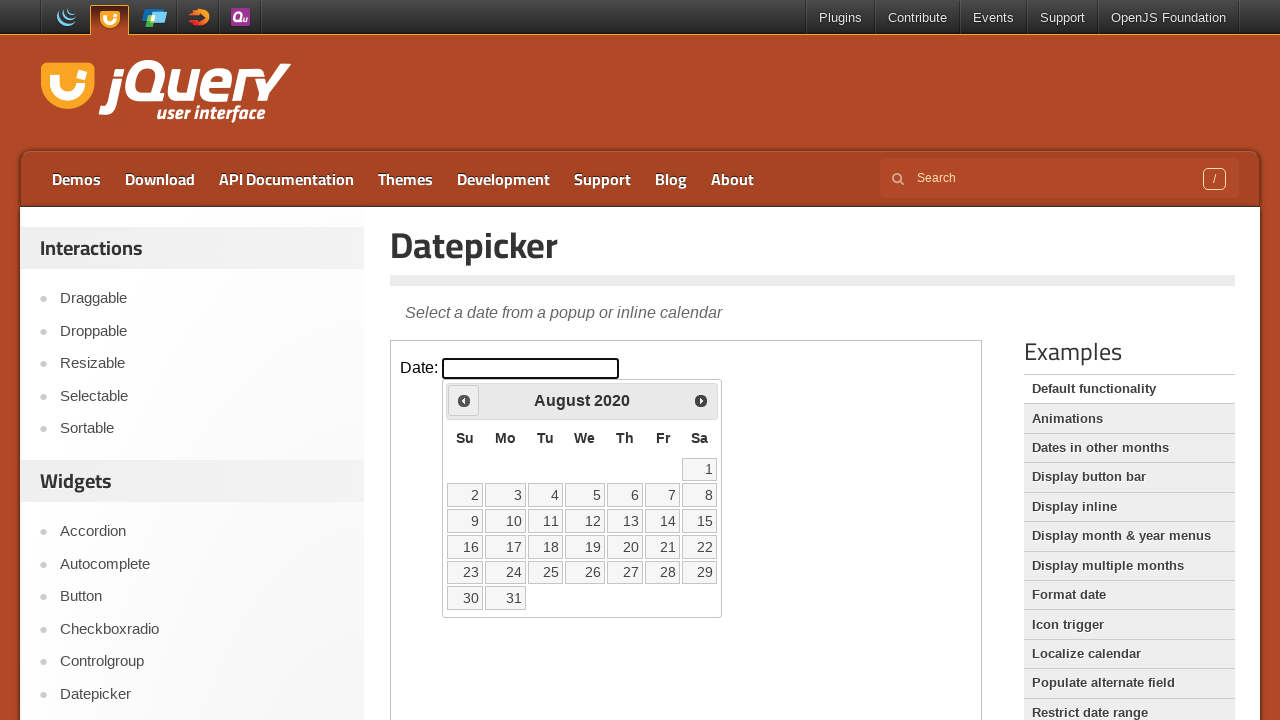

Clicked previous month button to navigate backwards at (464, 400) on iframe >> nth=0 >> internal:control=enter-frame >> span.ui-icon.ui-icon-circle-t
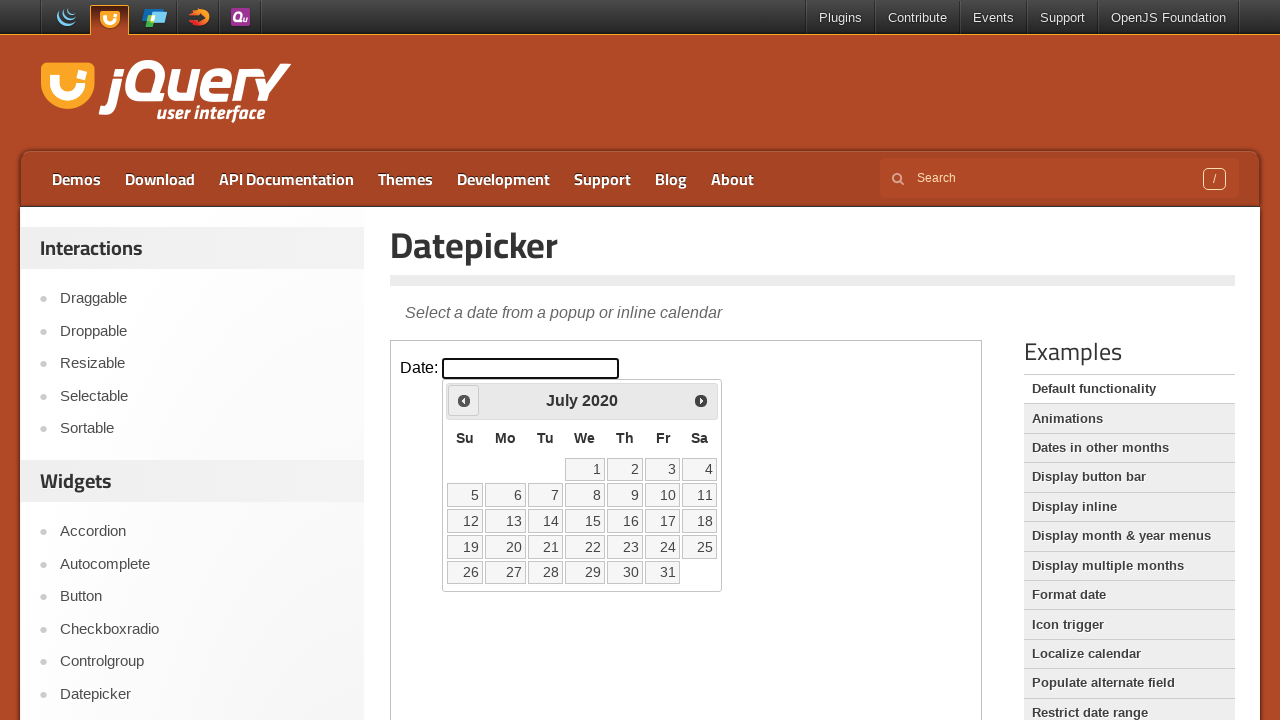

Checked current month/year: July 2020
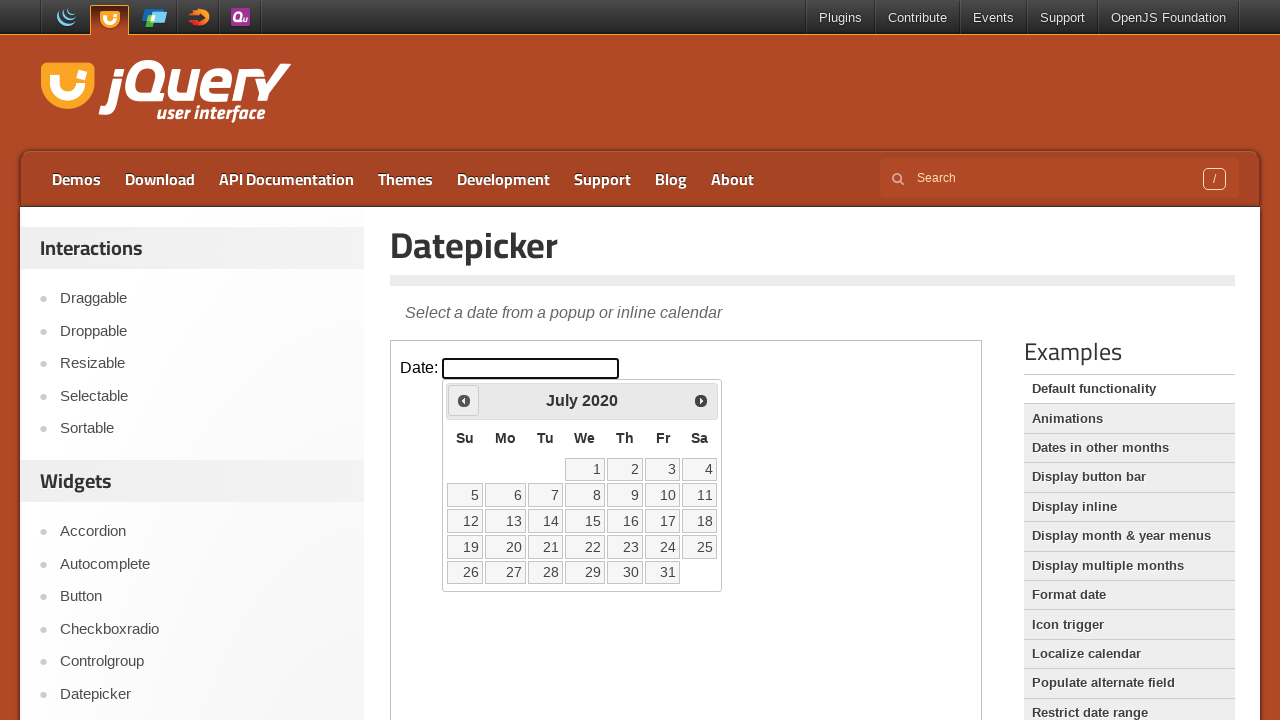

Clicked previous month button to navigate backwards at (464, 400) on iframe >> nth=0 >> internal:control=enter-frame >> span.ui-icon.ui-icon-circle-t
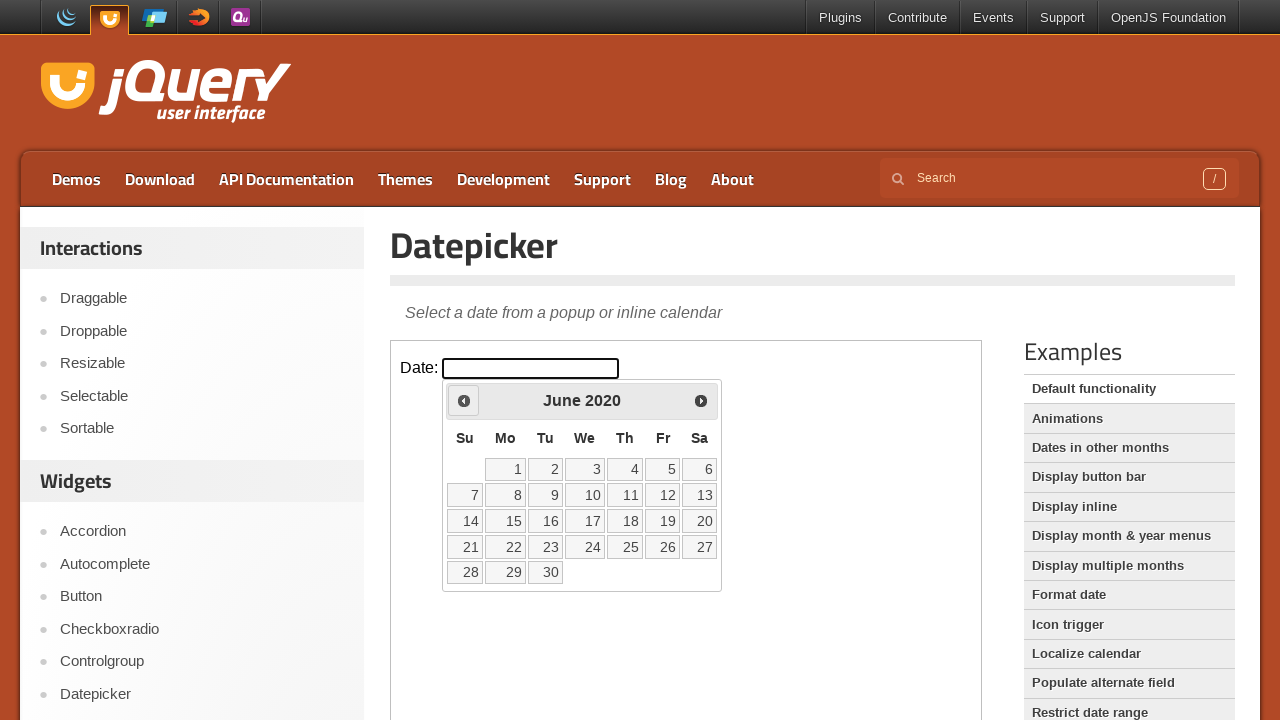

Checked current month/year: June 2020
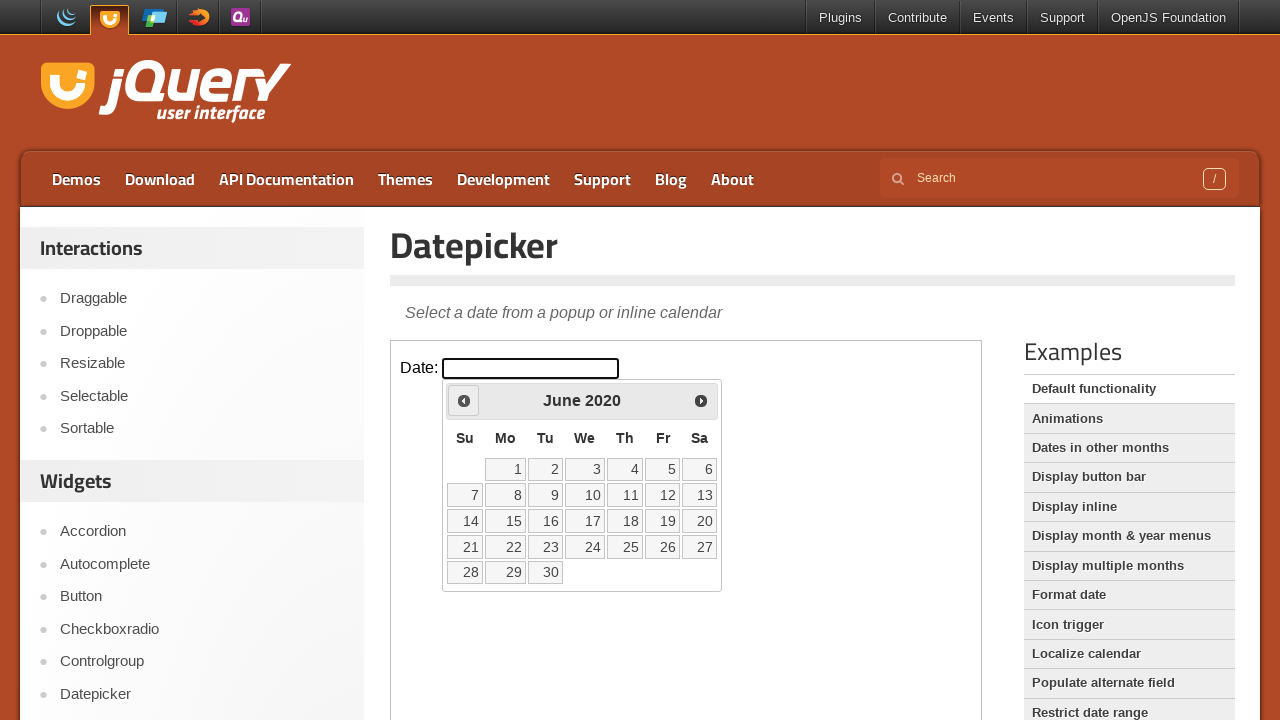

Clicked previous month button to navigate backwards at (464, 400) on iframe >> nth=0 >> internal:control=enter-frame >> span.ui-icon.ui-icon-circle-t
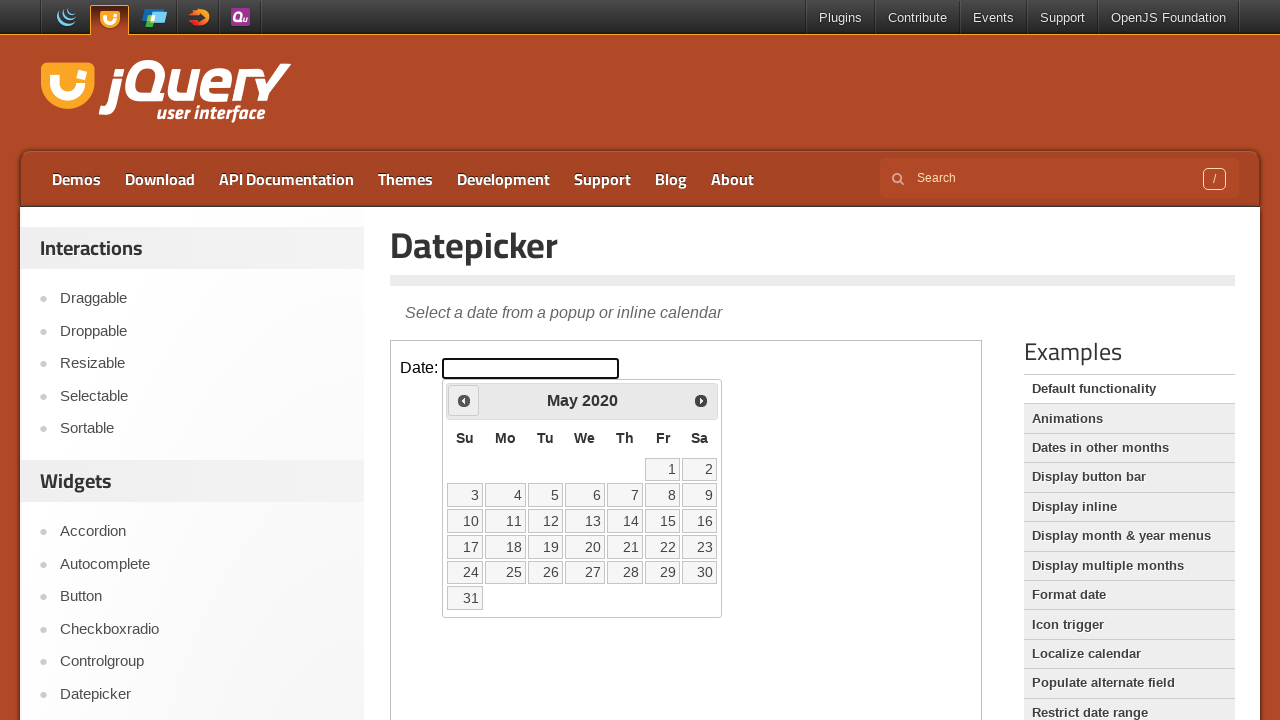

Checked current month/year: May 2020
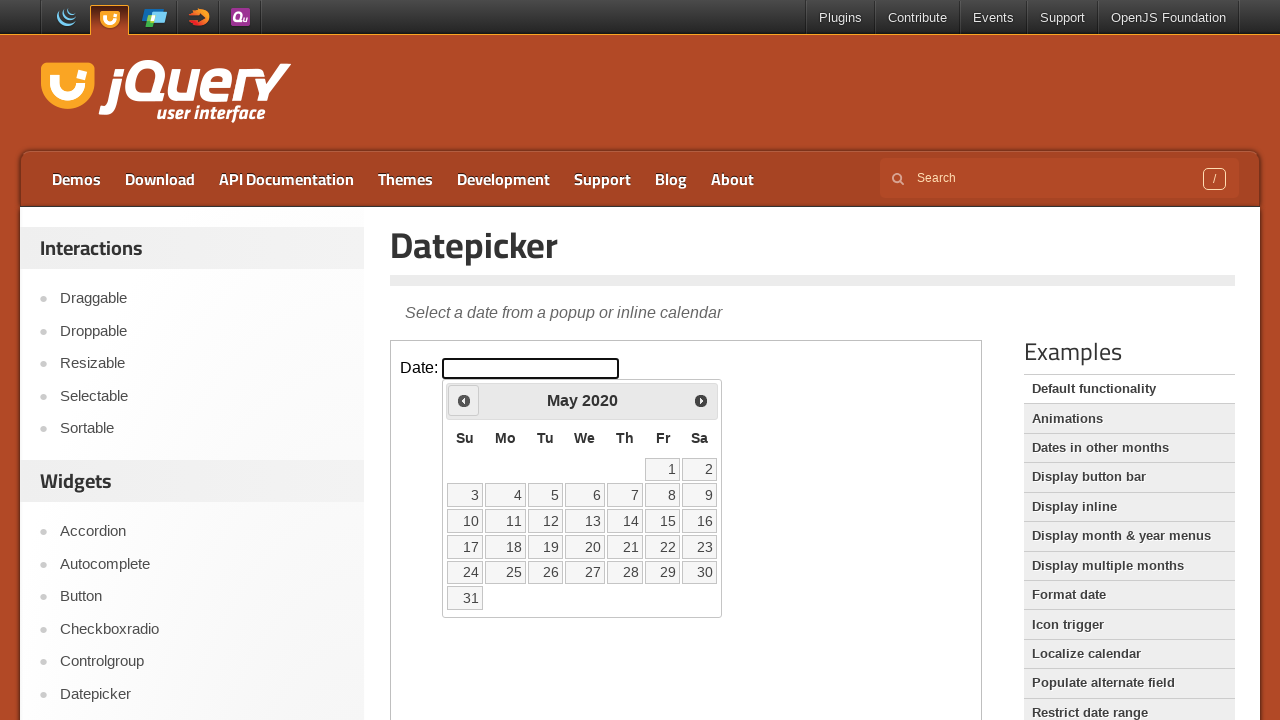

Clicked previous month button to navigate backwards at (464, 400) on iframe >> nth=0 >> internal:control=enter-frame >> span.ui-icon.ui-icon-circle-t
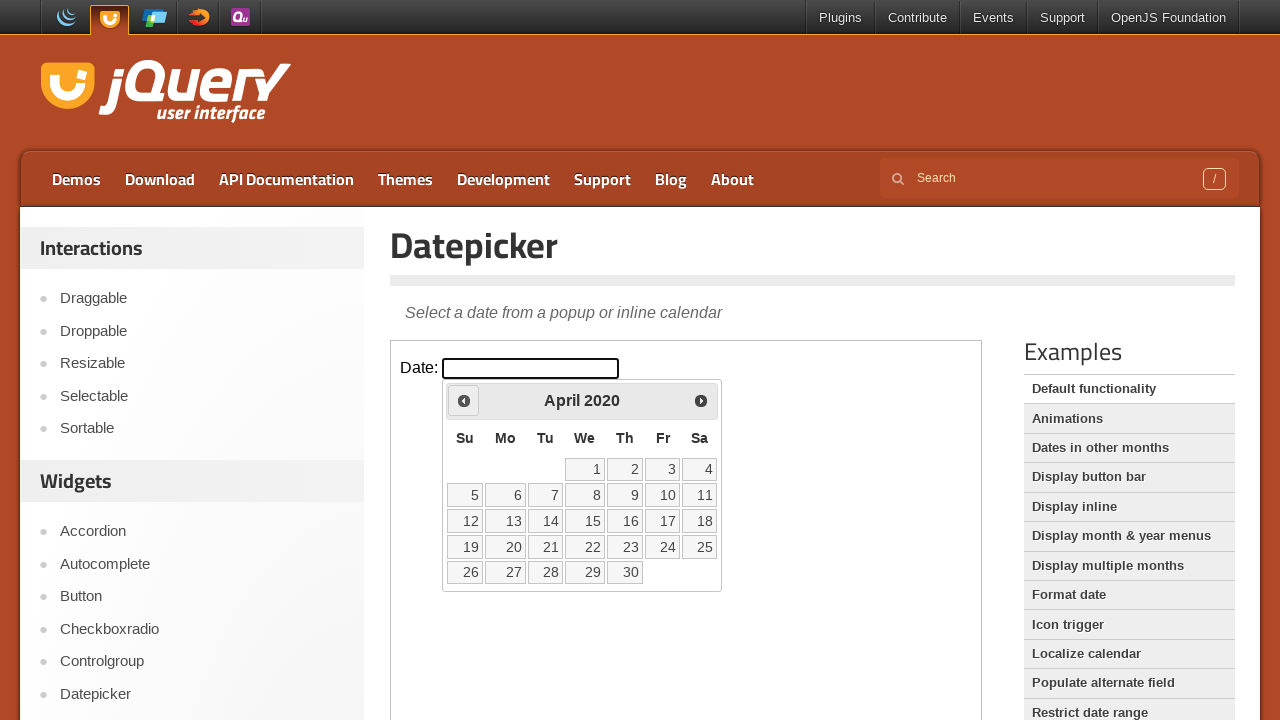

Checked current month/year: April 2020
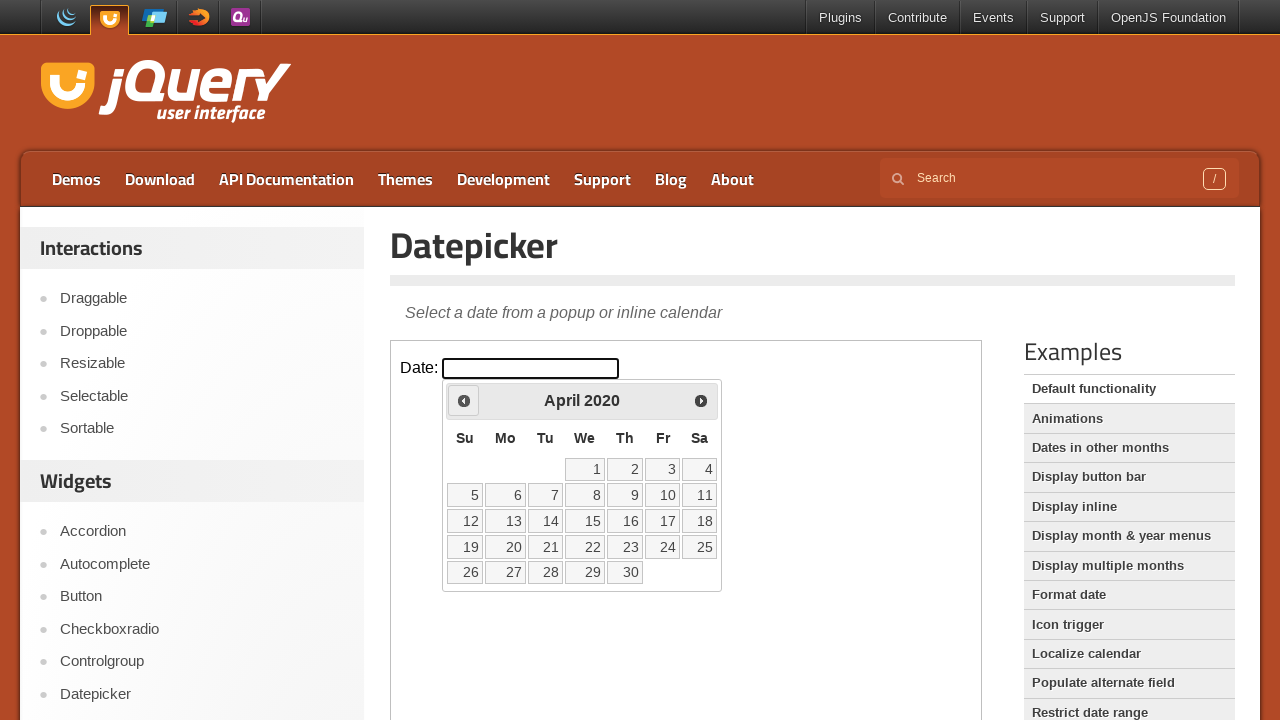

Clicked previous month button to navigate backwards at (464, 400) on iframe >> nth=0 >> internal:control=enter-frame >> span.ui-icon.ui-icon-circle-t
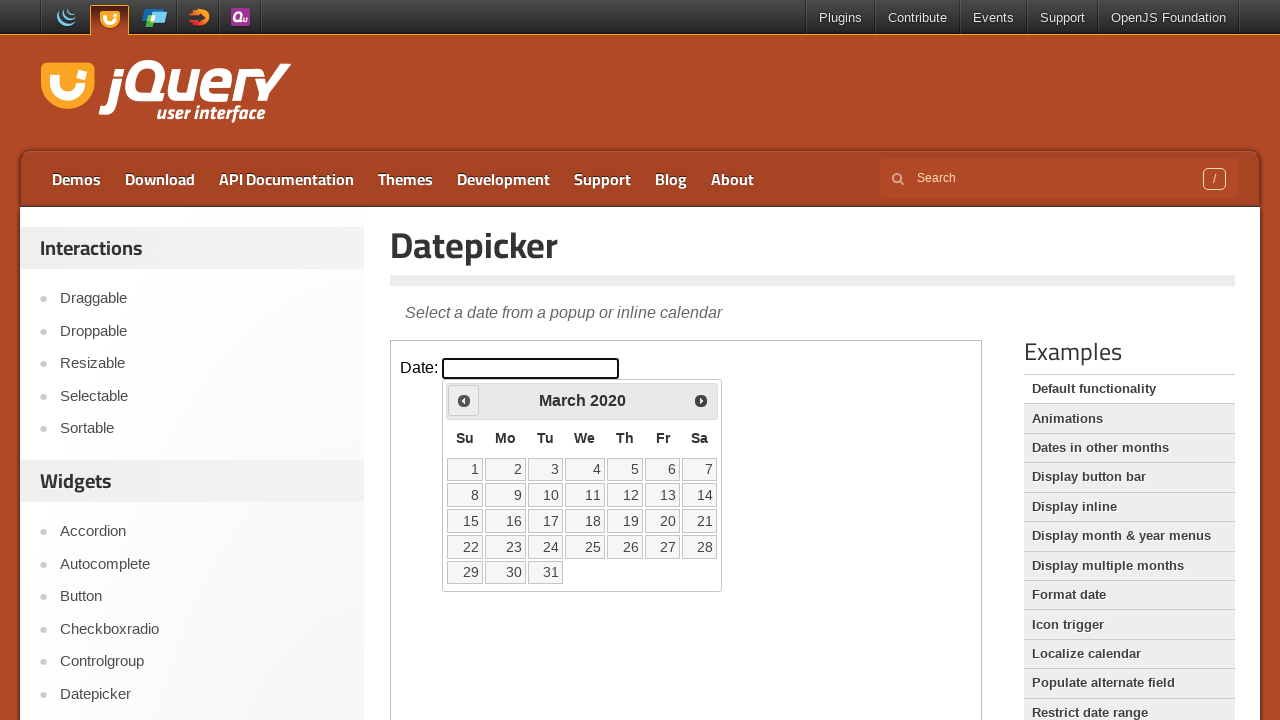

Checked current month/year: March 2020
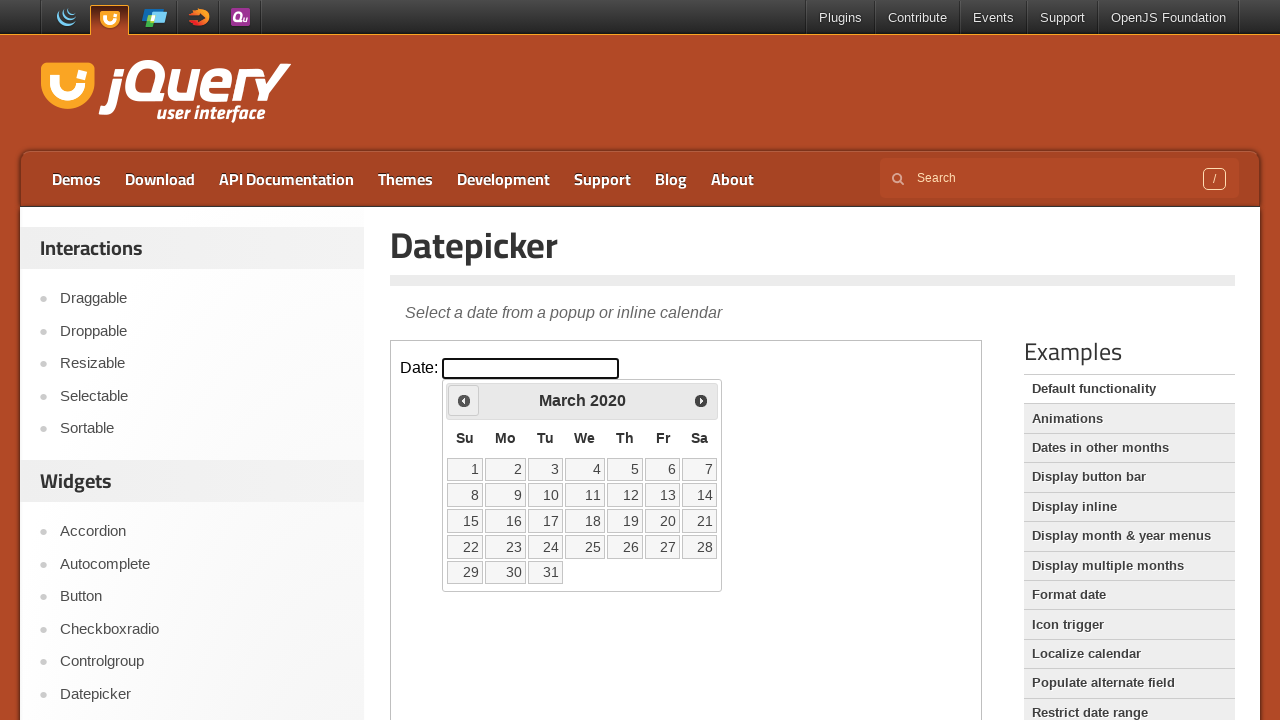

Clicked previous month button to navigate backwards at (464, 400) on iframe >> nth=0 >> internal:control=enter-frame >> span.ui-icon.ui-icon-circle-t
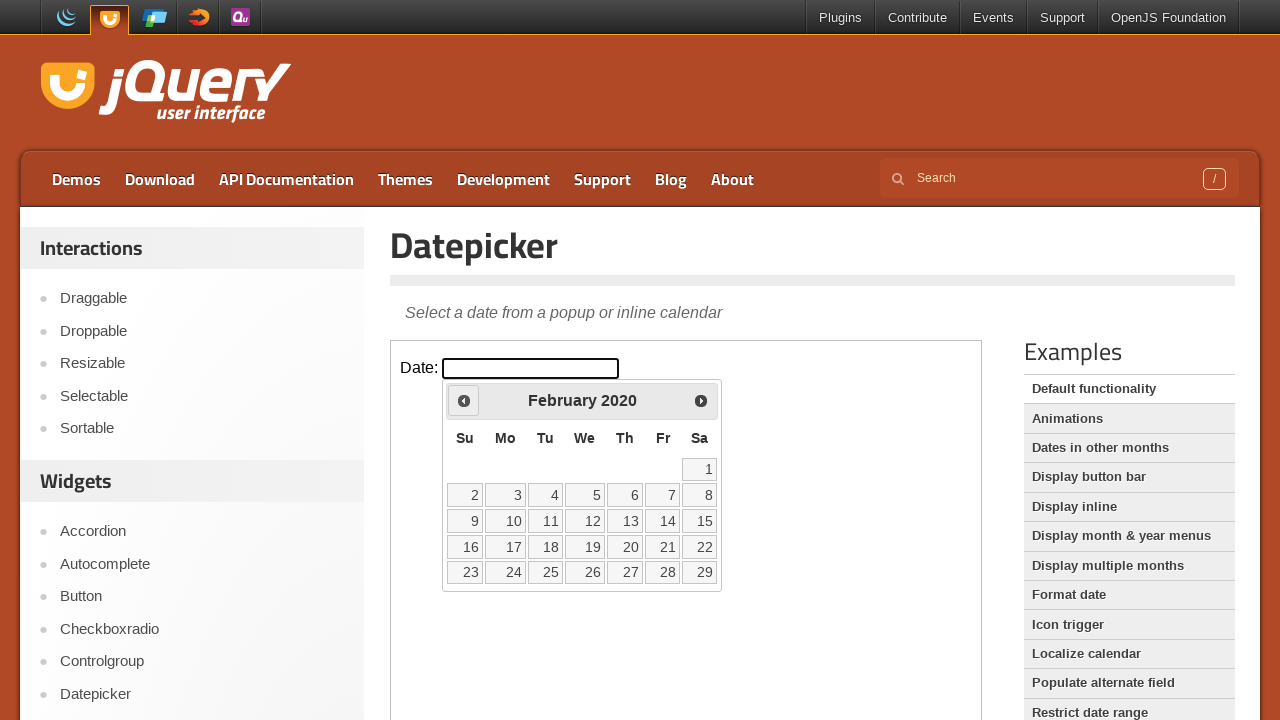

Checked current month/year: February 2020
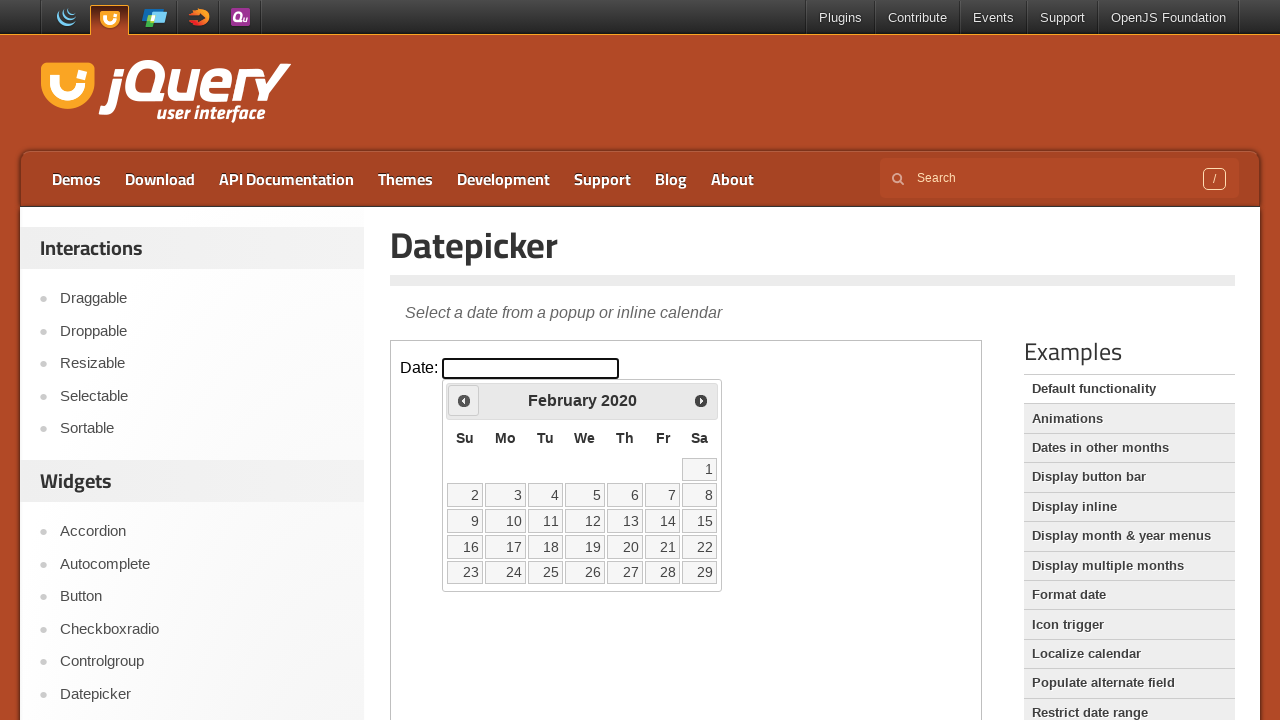

Clicked previous month button to navigate backwards at (464, 400) on iframe >> nth=0 >> internal:control=enter-frame >> span.ui-icon.ui-icon-circle-t
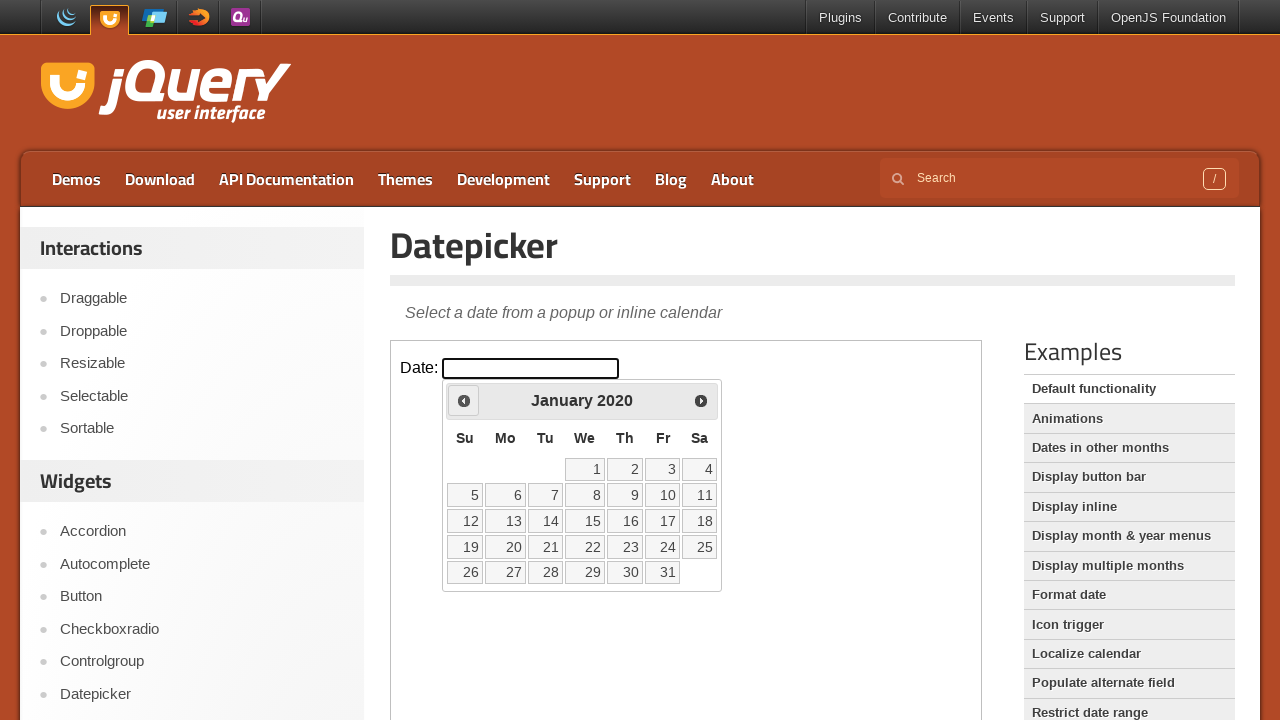

Checked current month/year: January 2020
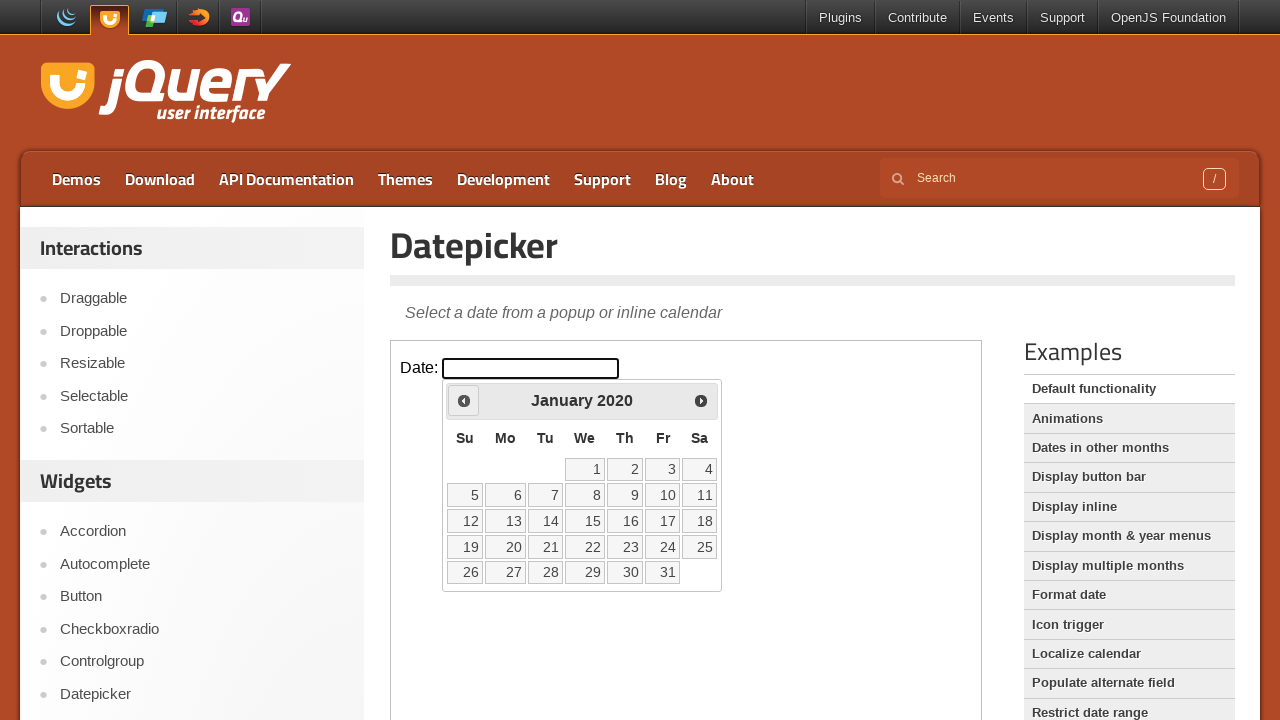

Clicked previous month button to navigate backwards at (464, 400) on iframe >> nth=0 >> internal:control=enter-frame >> span.ui-icon.ui-icon-circle-t
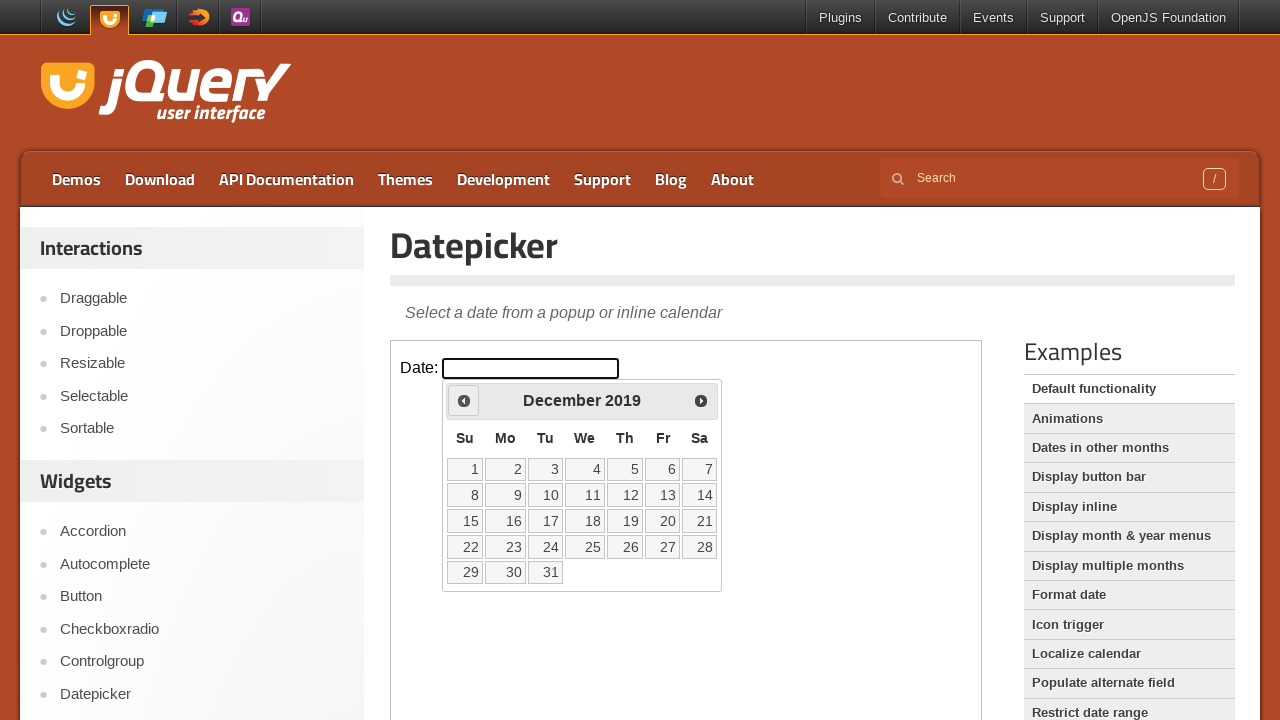

Checked current month/year: December 2019
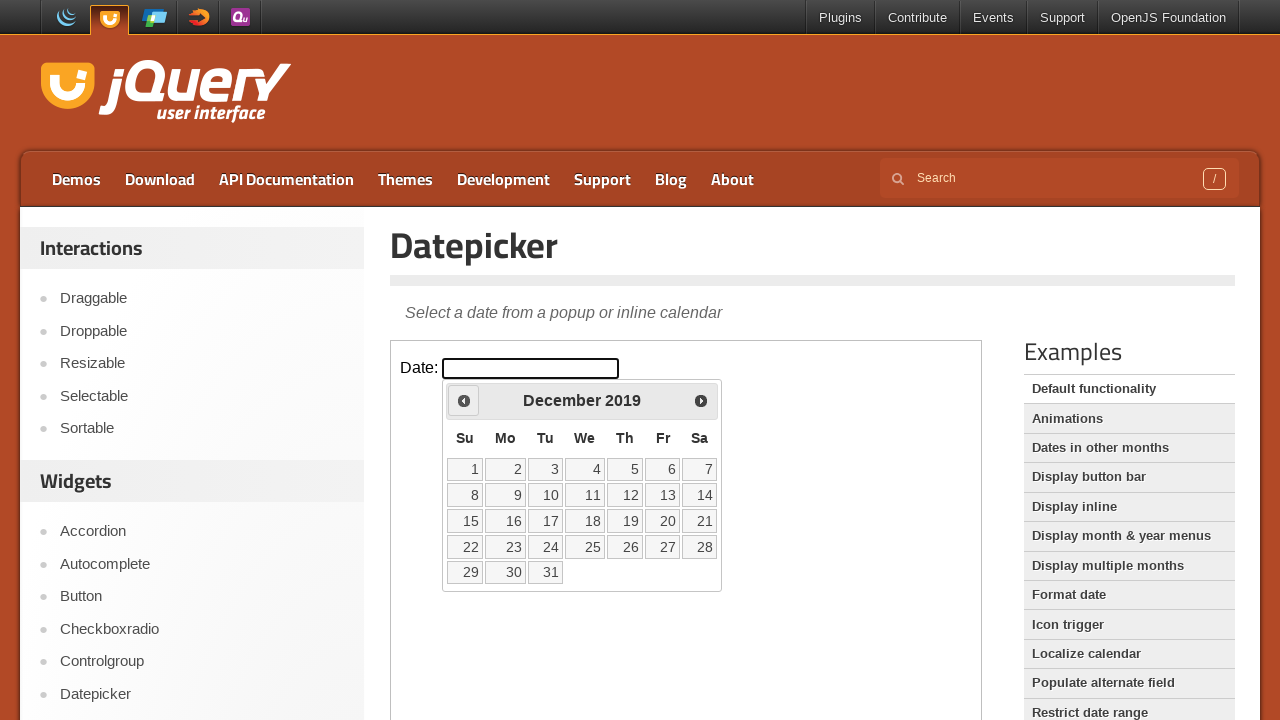

Clicked previous month button to navigate backwards at (464, 400) on iframe >> nth=0 >> internal:control=enter-frame >> span.ui-icon.ui-icon-circle-t
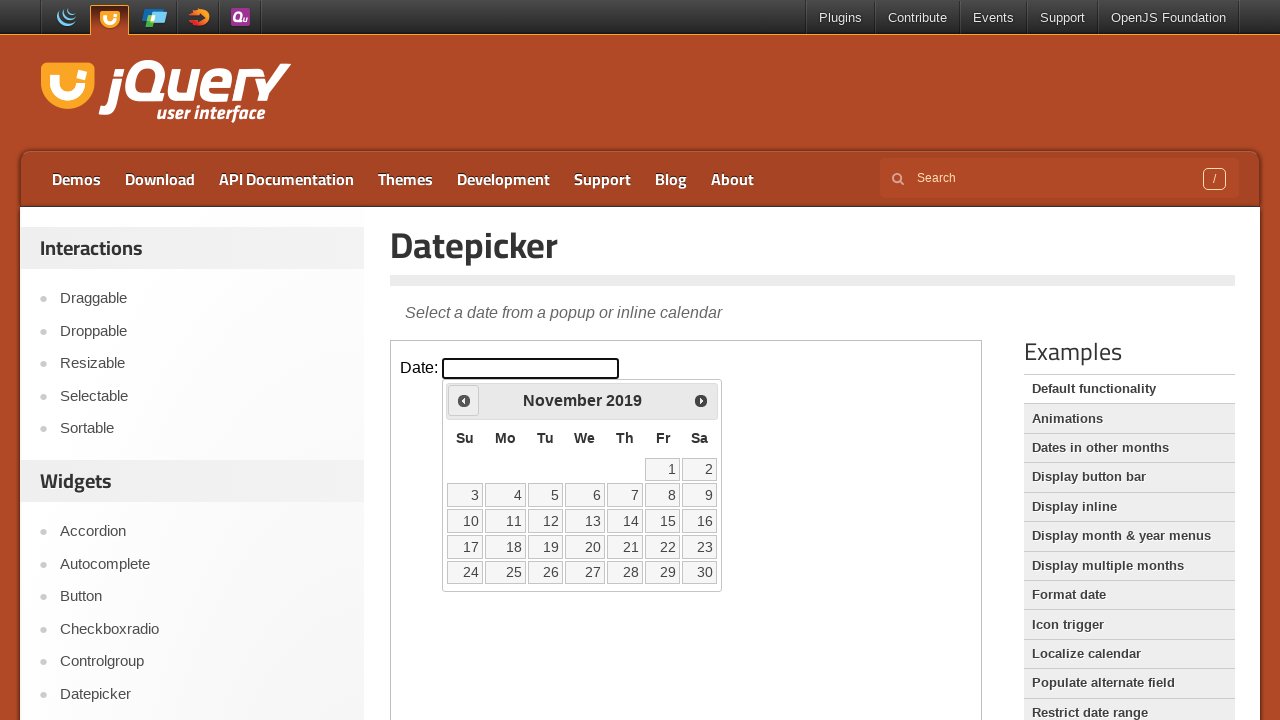

Checked current month/year: November 2019
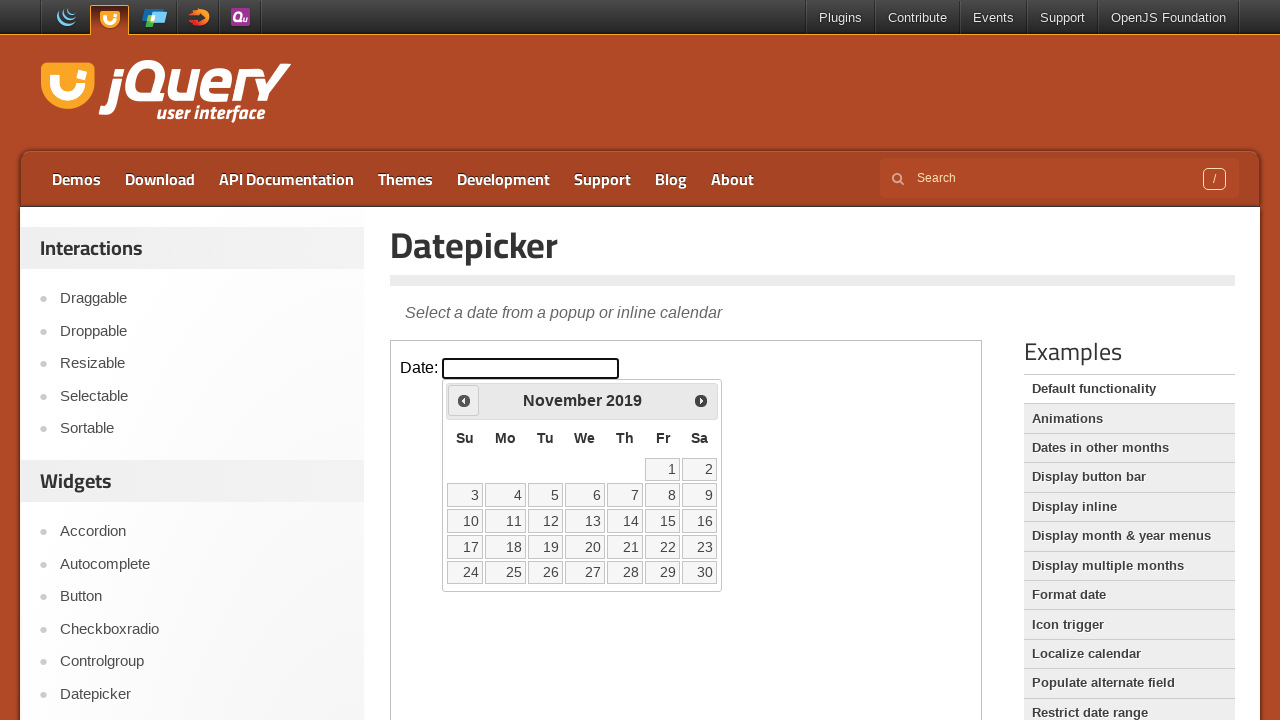

Clicked previous month button to navigate backwards at (464, 400) on iframe >> nth=0 >> internal:control=enter-frame >> span.ui-icon.ui-icon-circle-t
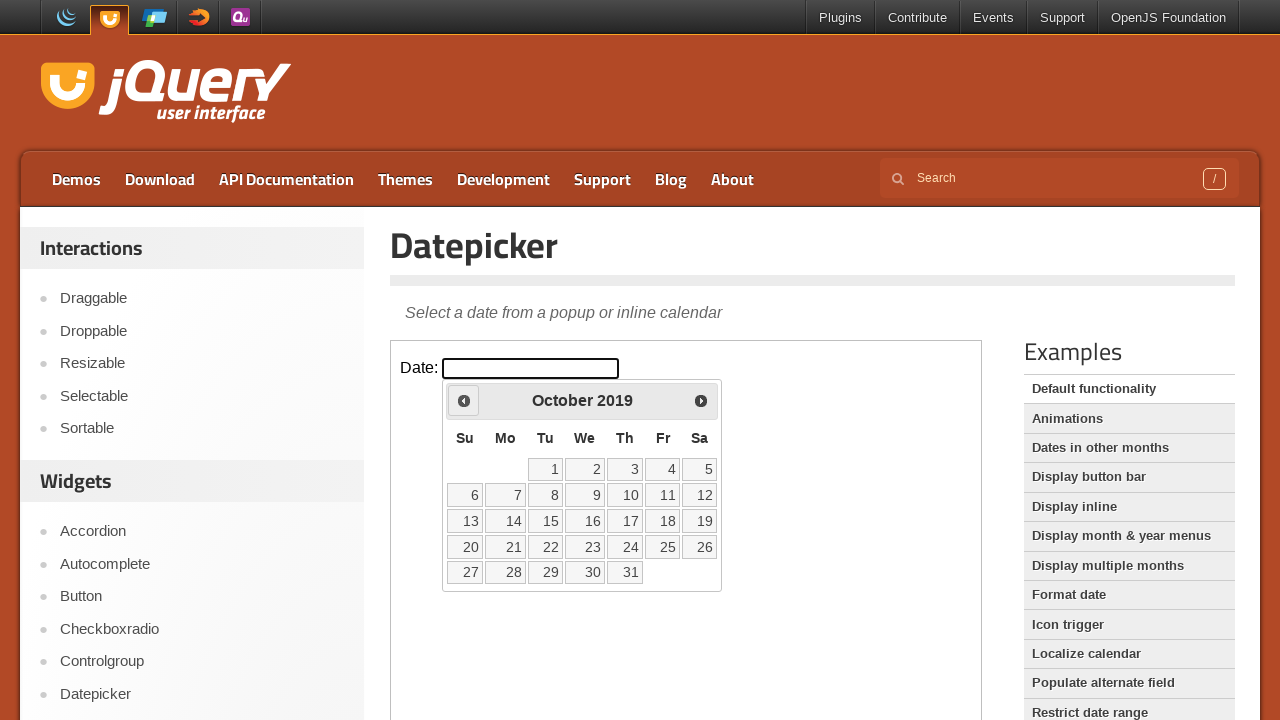

Checked current month/year: October 2019
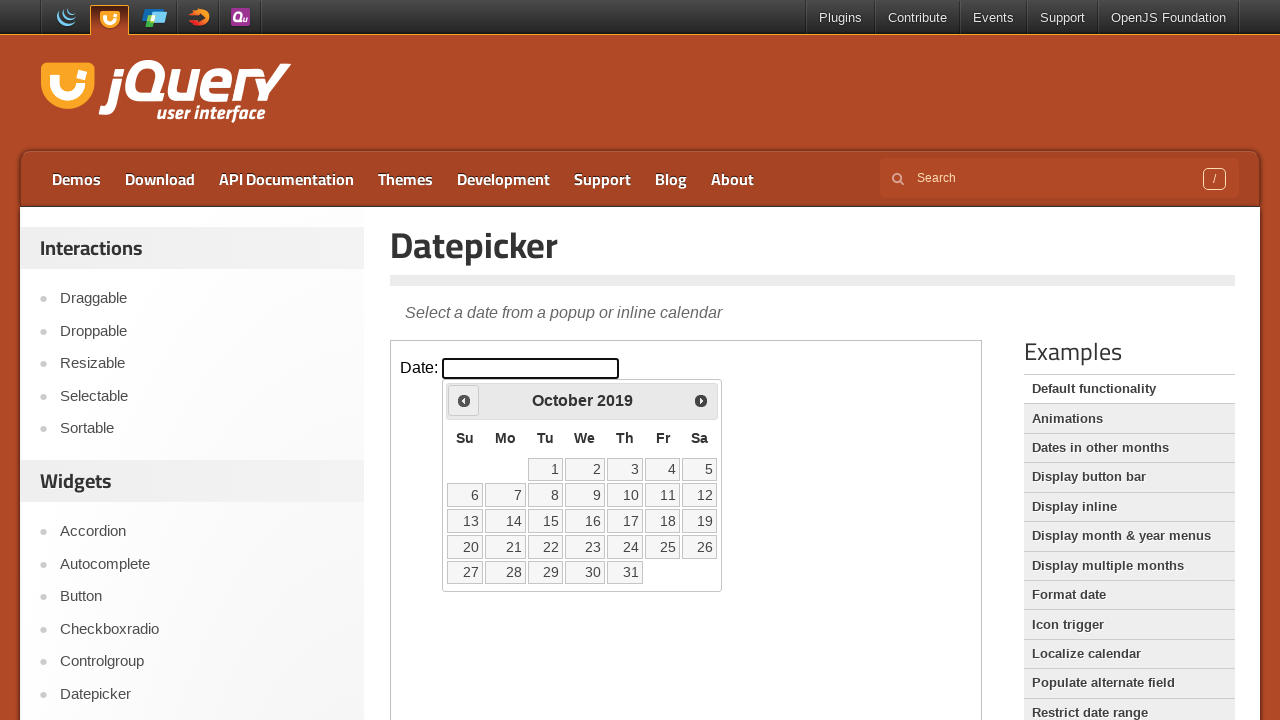

Clicked previous month button to navigate backwards at (464, 400) on iframe >> nth=0 >> internal:control=enter-frame >> span.ui-icon.ui-icon-circle-t
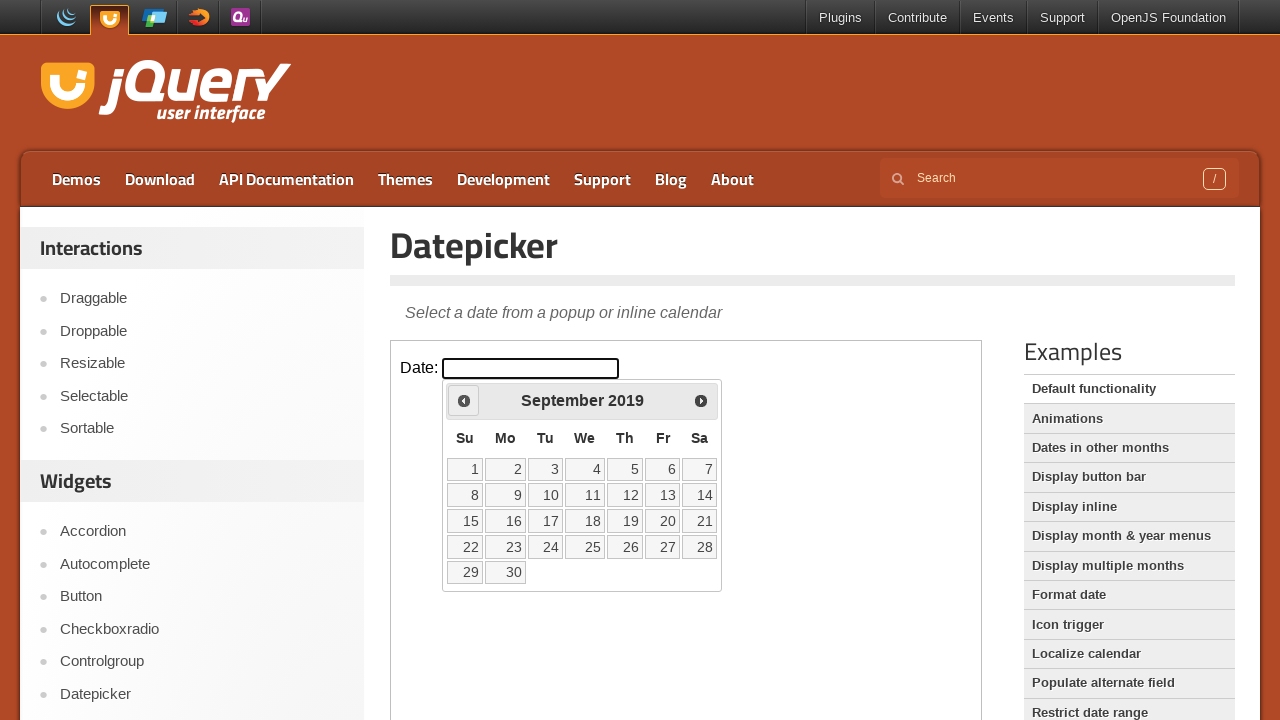

Checked current month/year: September 2019
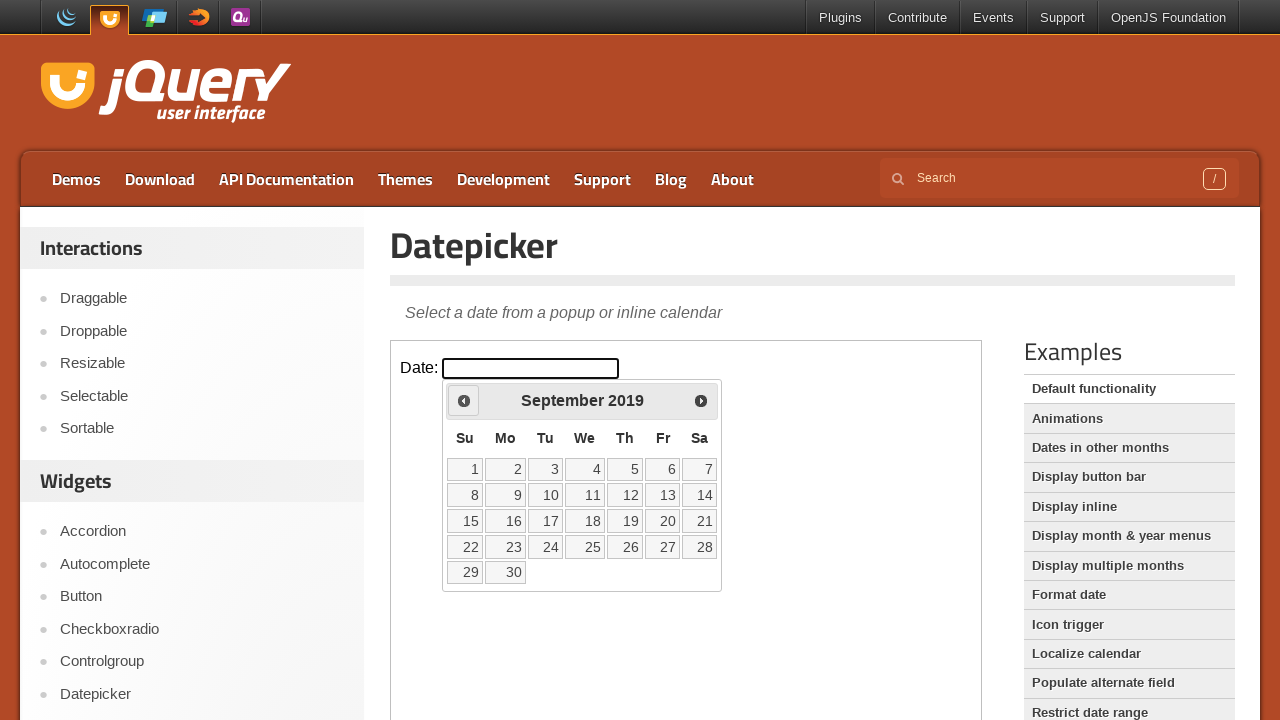

Clicked previous month button to navigate backwards at (464, 400) on iframe >> nth=0 >> internal:control=enter-frame >> span.ui-icon.ui-icon-circle-t
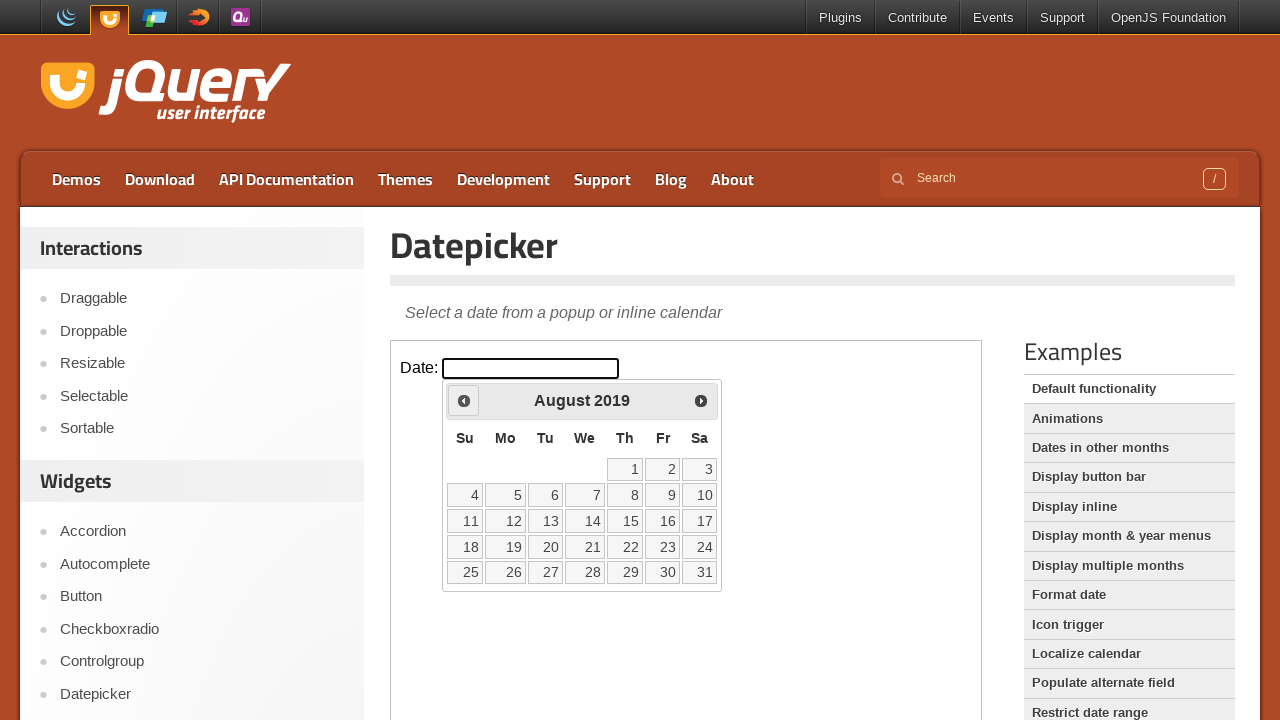

Checked current month/year: August 2019
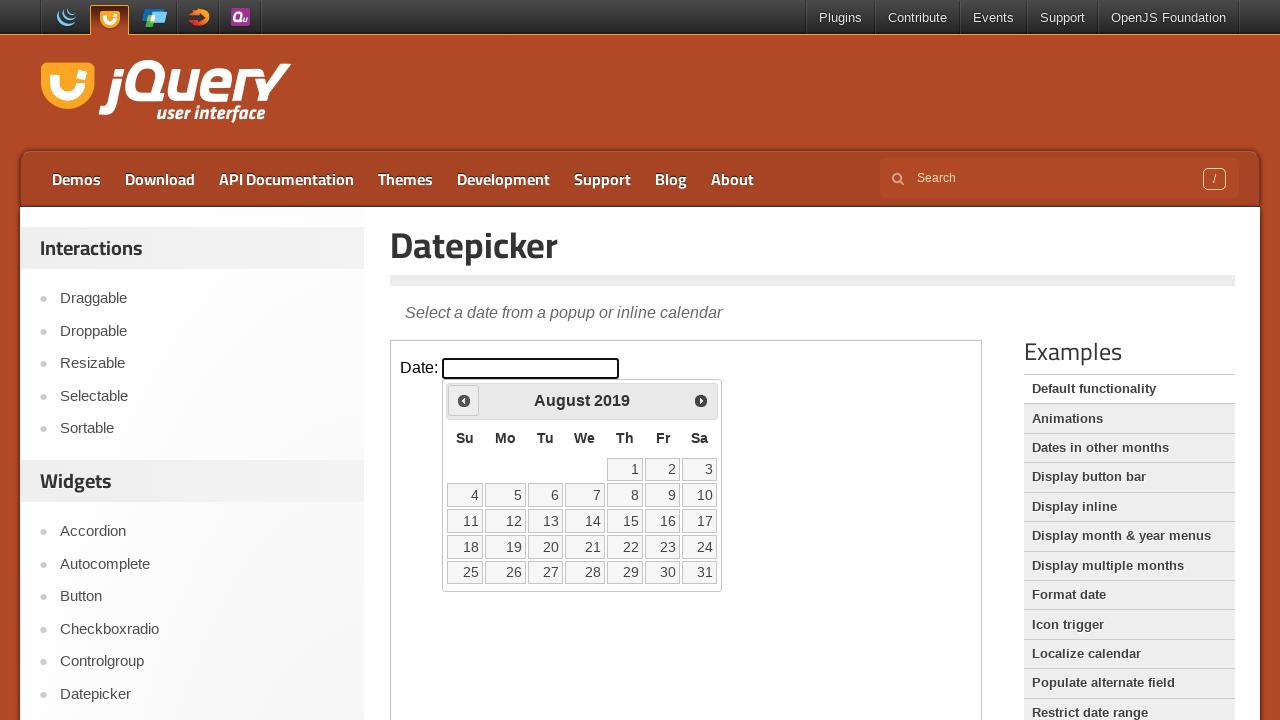

Clicked previous month button to navigate backwards at (464, 400) on iframe >> nth=0 >> internal:control=enter-frame >> span.ui-icon.ui-icon-circle-t
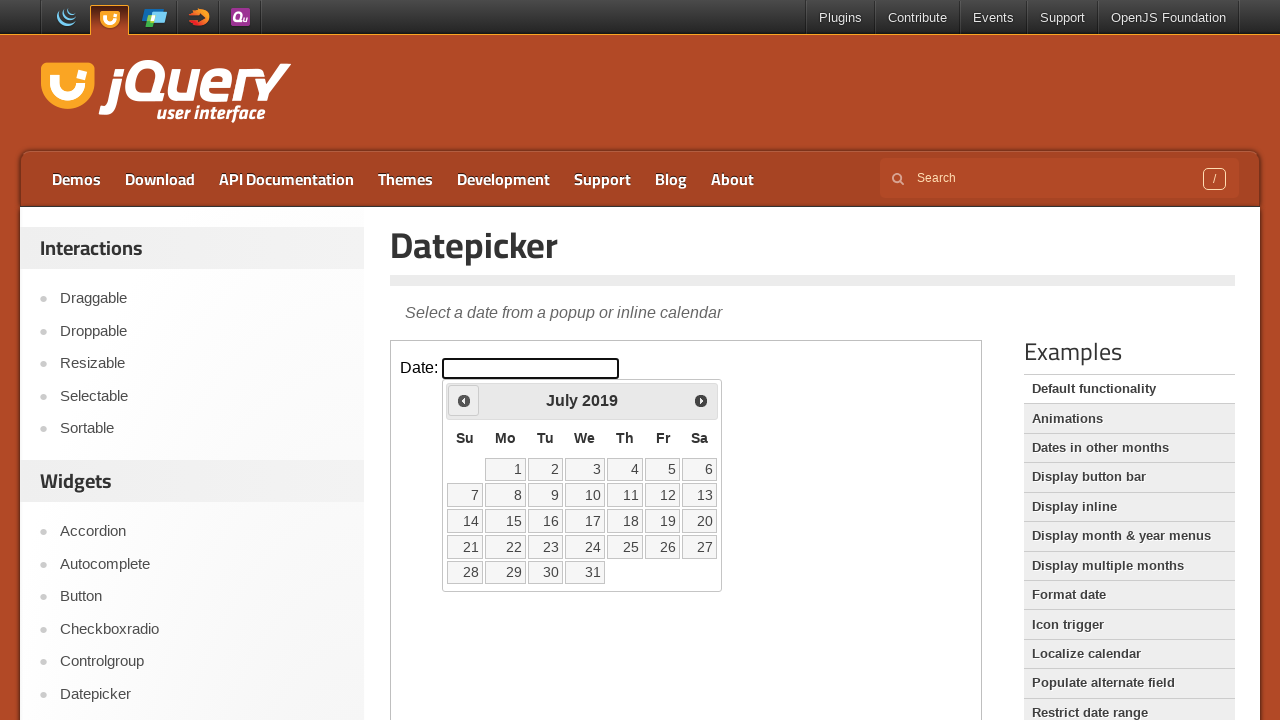

Checked current month/year: July 2019
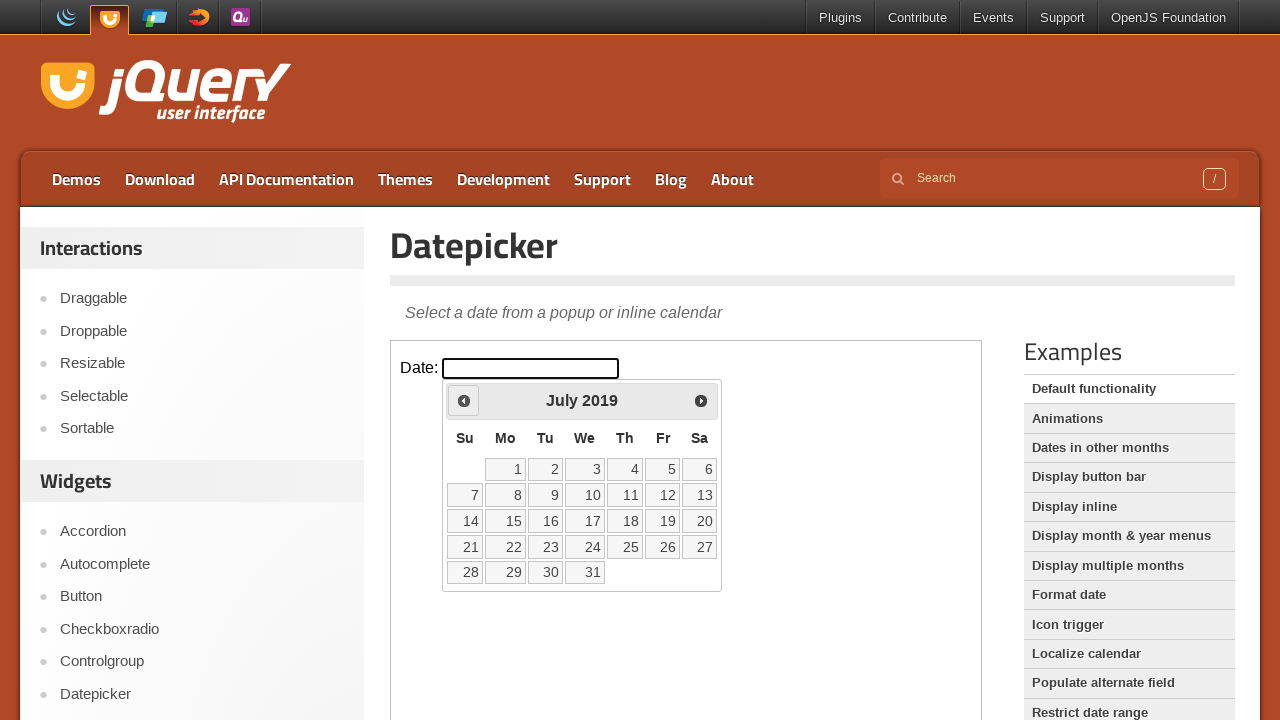

Clicked previous month button to navigate backwards at (464, 400) on iframe >> nth=0 >> internal:control=enter-frame >> span.ui-icon.ui-icon-circle-t
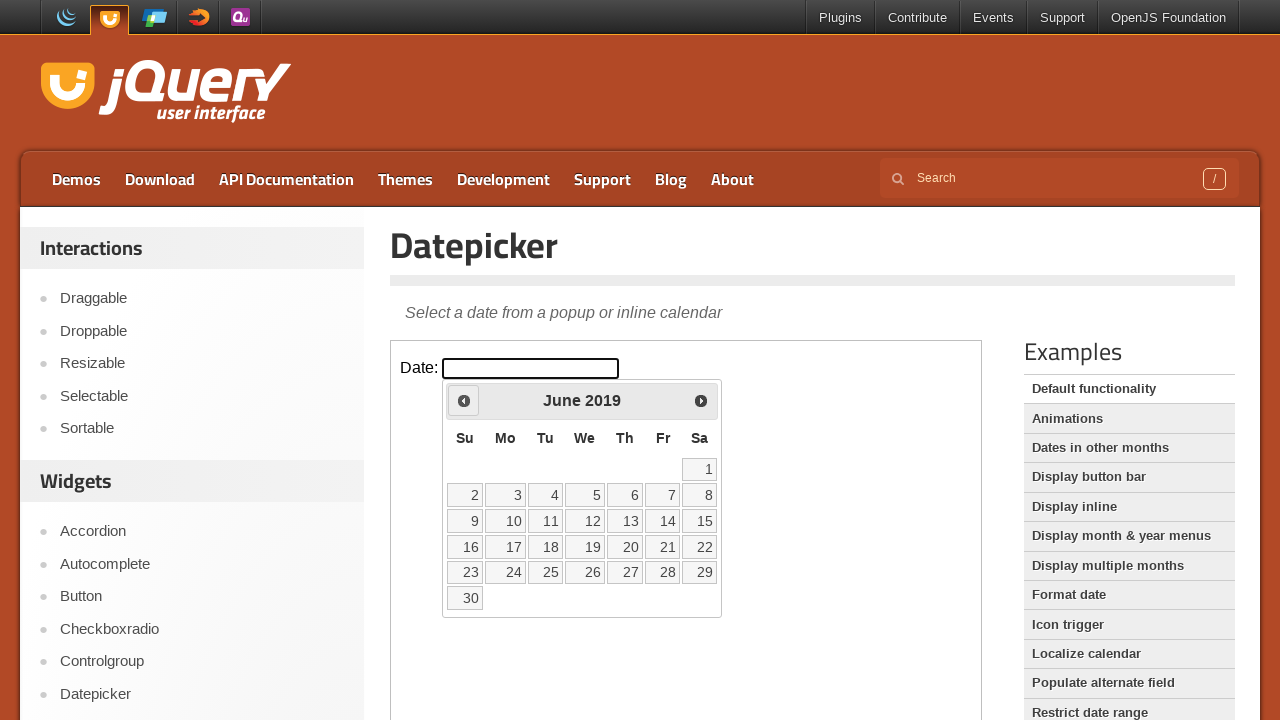

Checked current month/year: June 2019
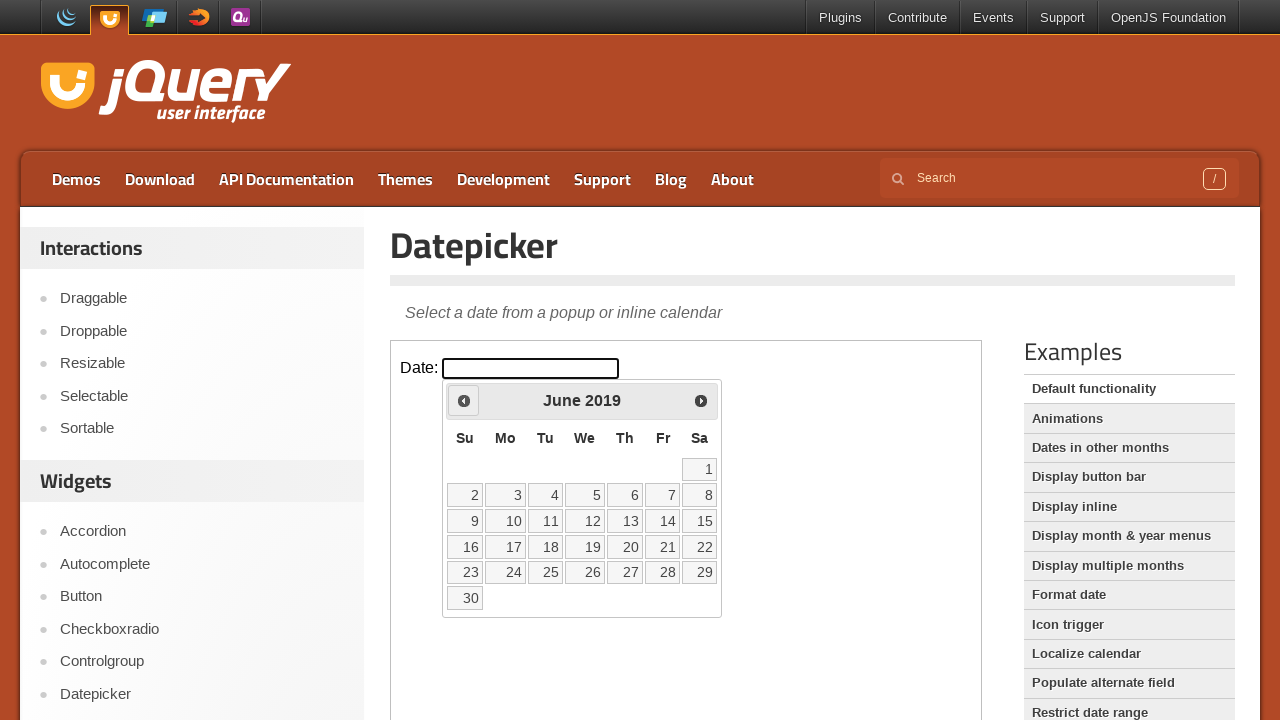

Clicked previous month button to navigate backwards at (464, 400) on iframe >> nth=0 >> internal:control=enter-frame >> span.ui-icon.ui-icon-circle-t
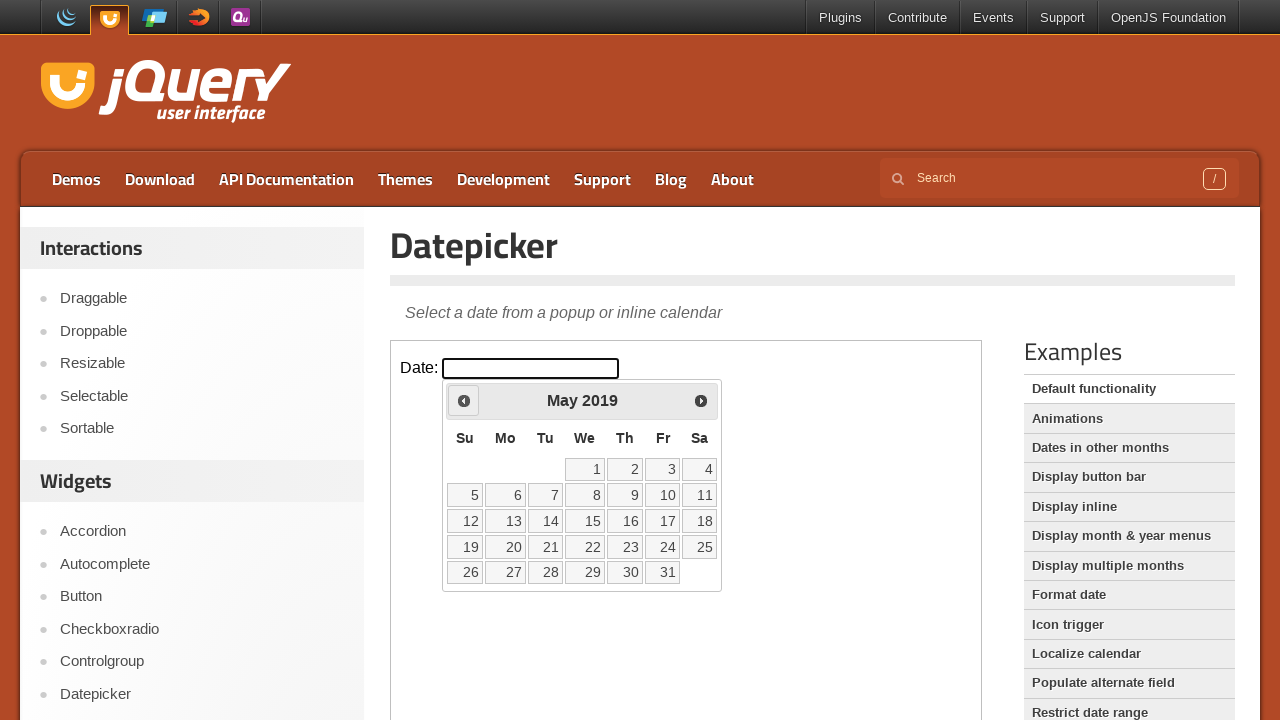

Checked current month/year: May 2019
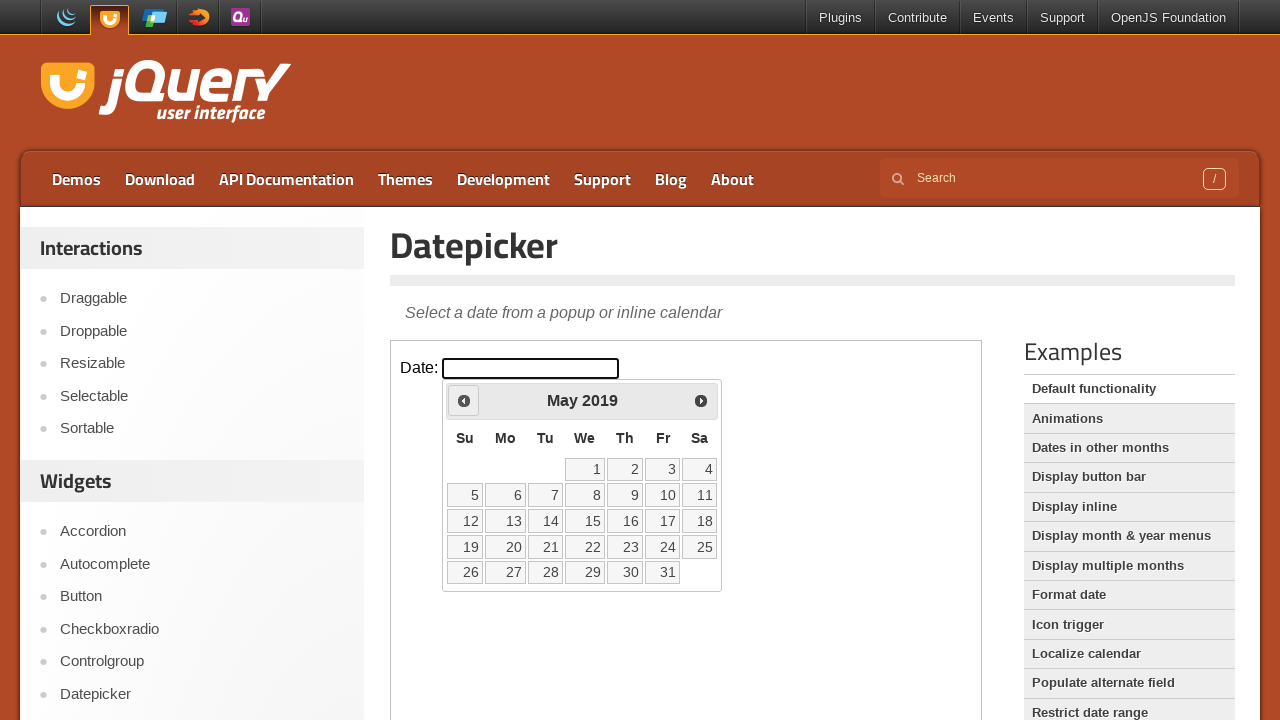

Clicked previous month button to navigate backwards at (464, 400) on iframe >> nth=0 >> internal:control=enter-frame >> span.ui-icon.ui-icon-circle-t
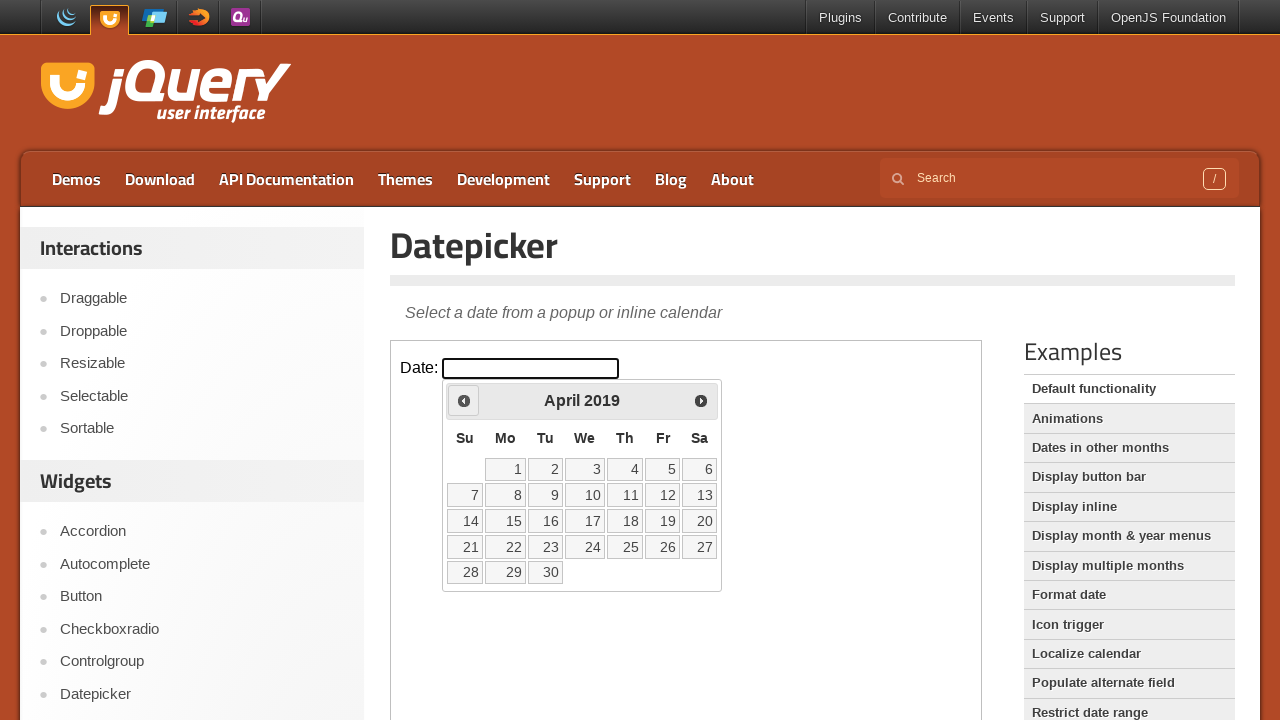

Checked current month/year: April 2019
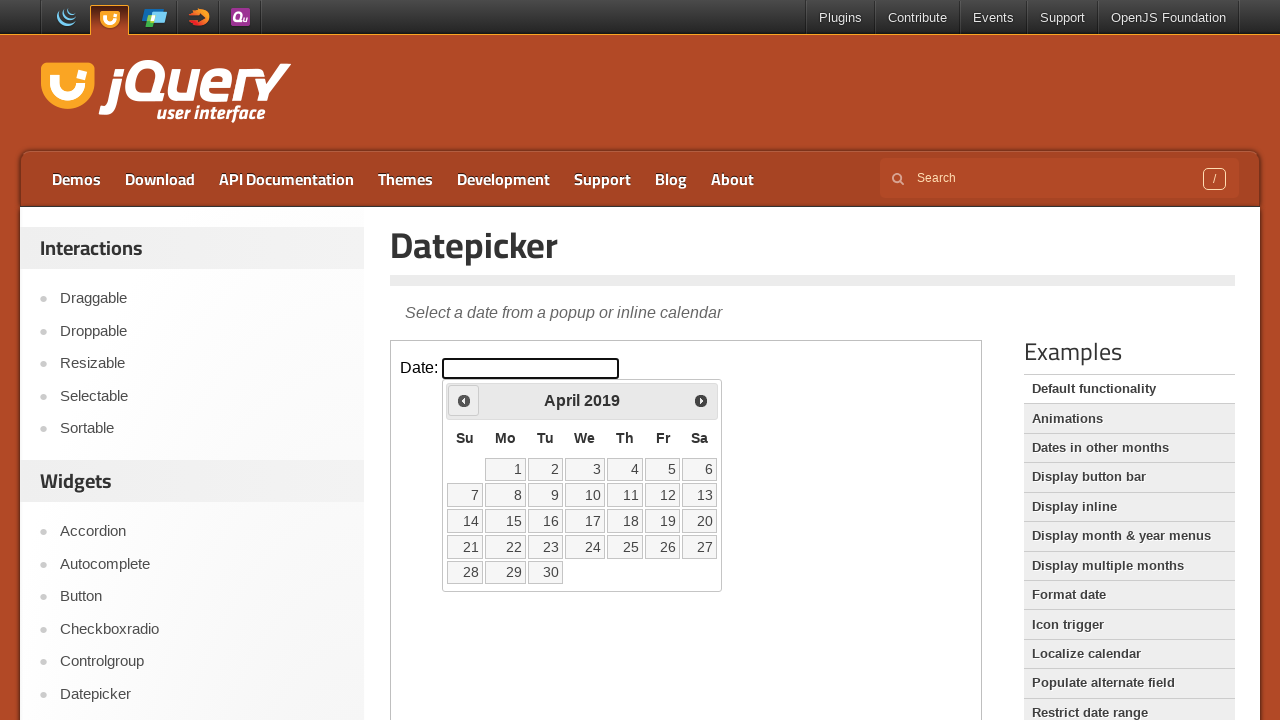

Clicked previous month button to navigate backwards at (464, 400) on iframe >> nth=0 >> internal:control=enter-frame >> span.ui-icon.ui-icon-circle-t
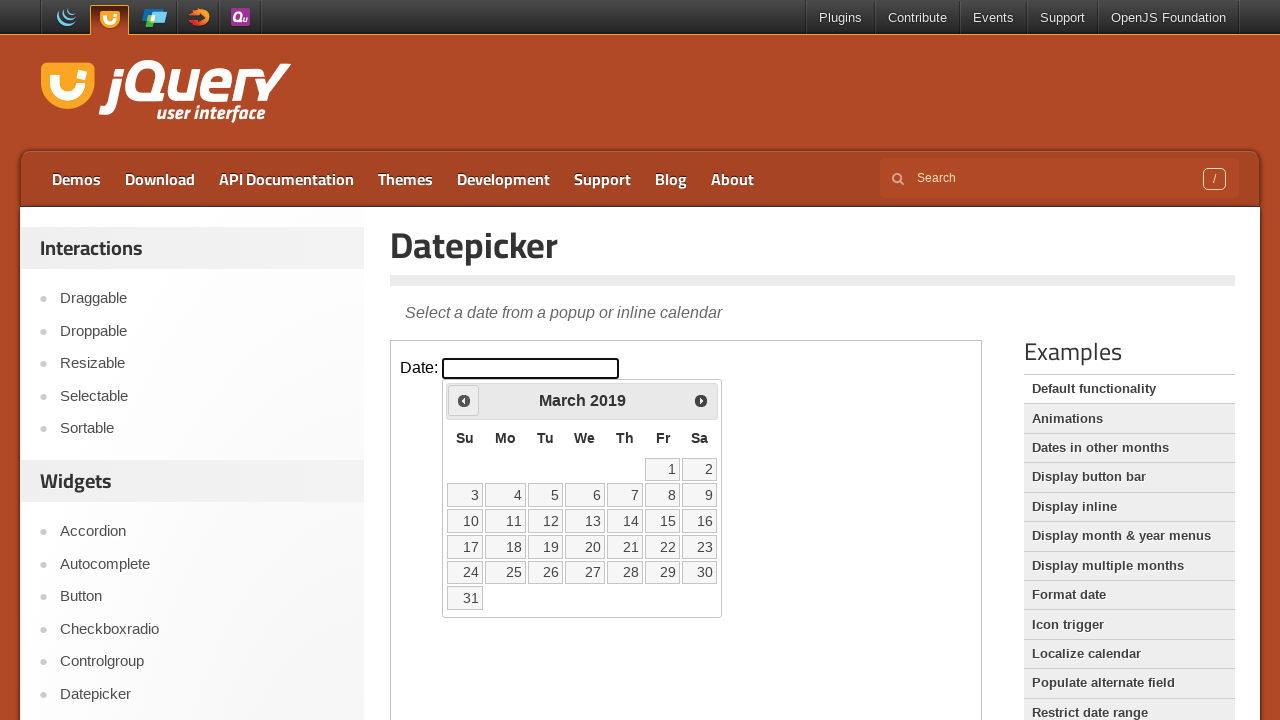

Checked current month/year: March 2019
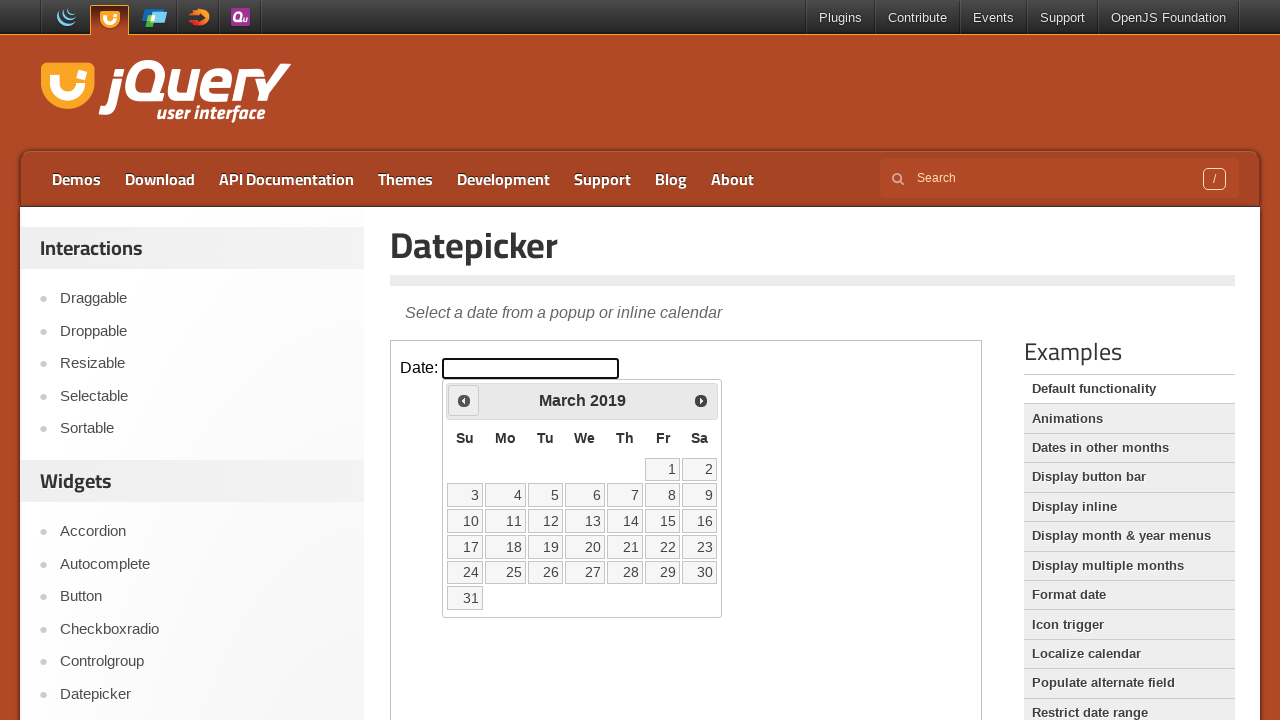

Clicked previous month button to navigate backwards at (464, 400) on iframe >> nth=0 >> internal:control=enter-frame >> span.ui-icon.ui-icon-circle-t
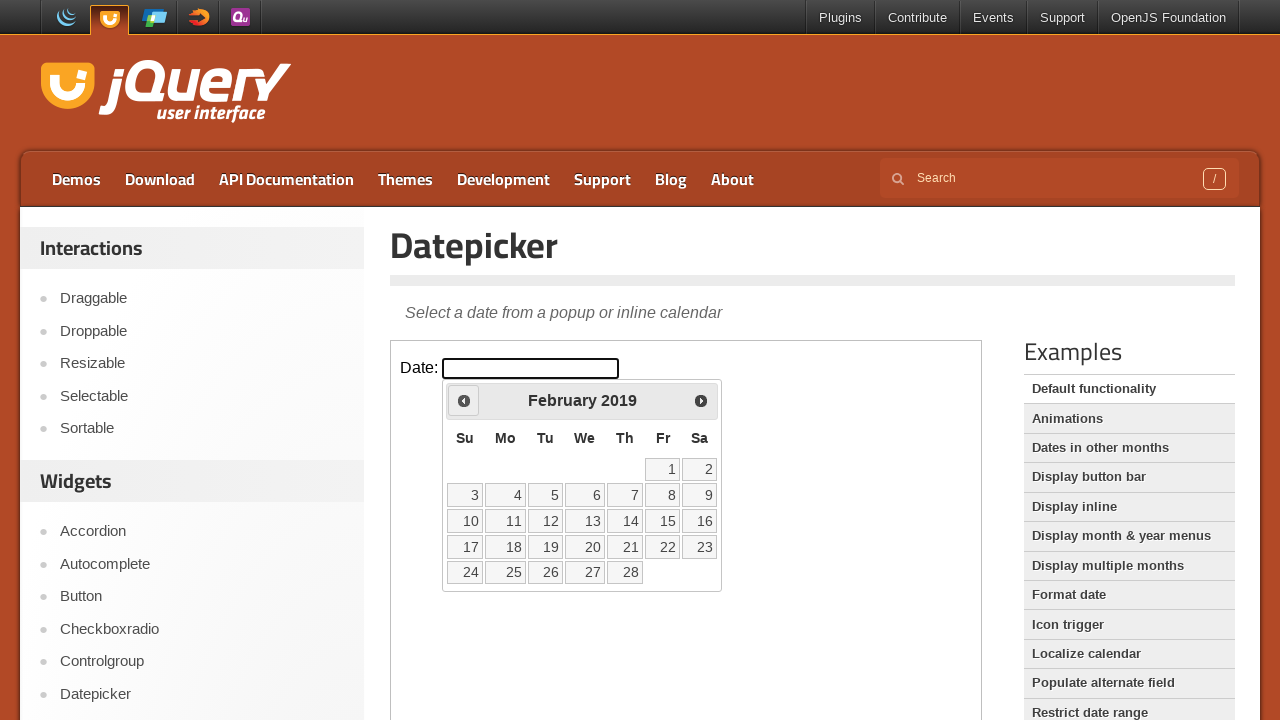

Checked current month/year: February 2019
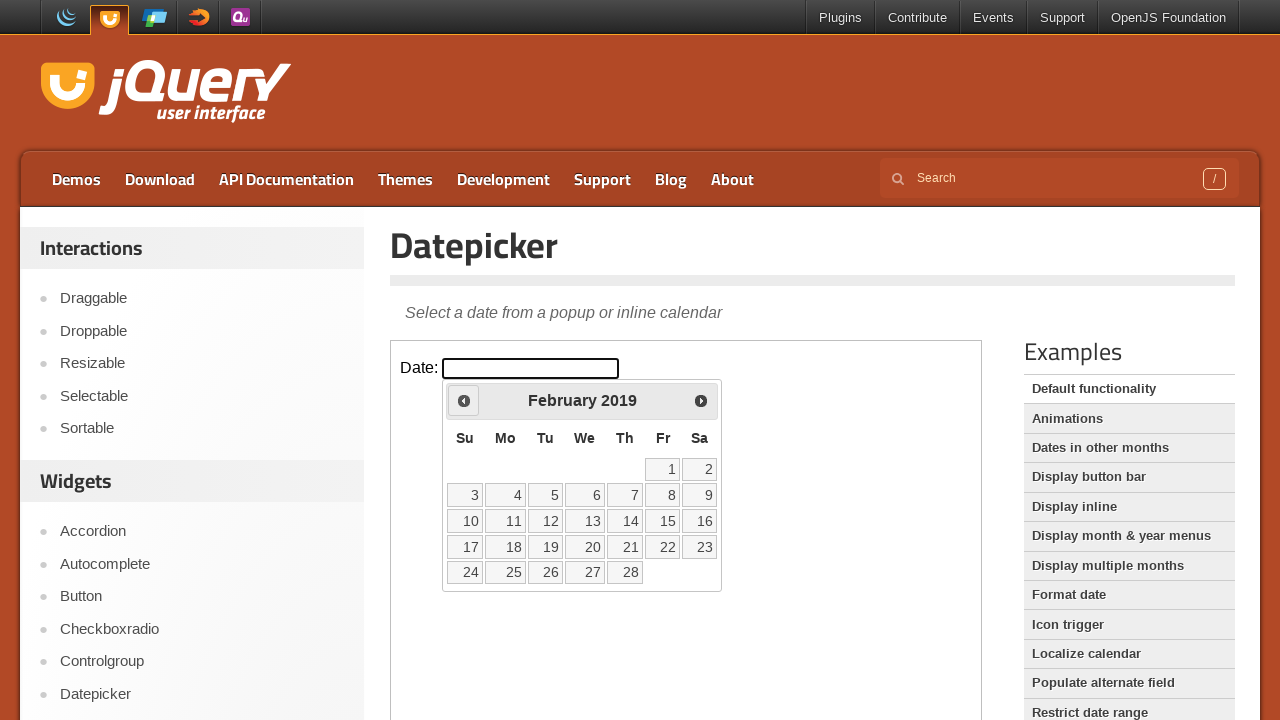

Clicked previous month button to navigate backwards at (464, 400) on iframe >> nth=0 >> internal:control=enter-frame >> span.ui-icon.ui-icon-circle-t
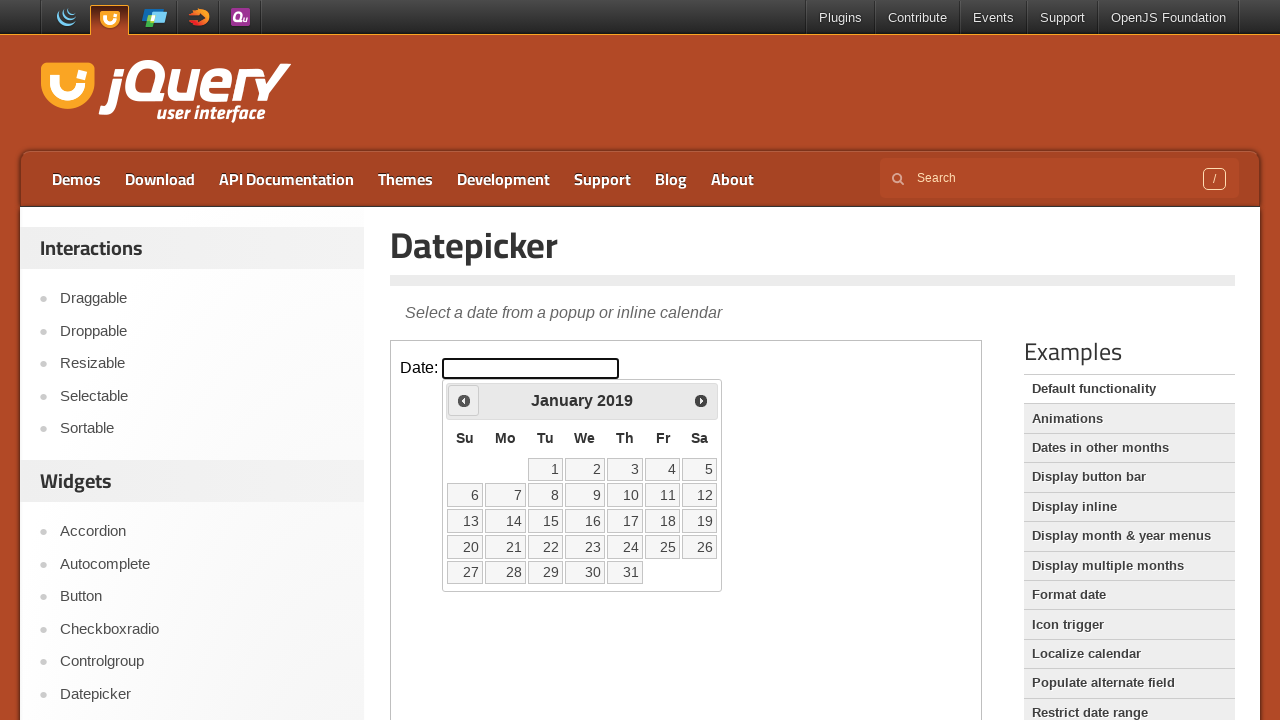

Checked current month/year: January 2019
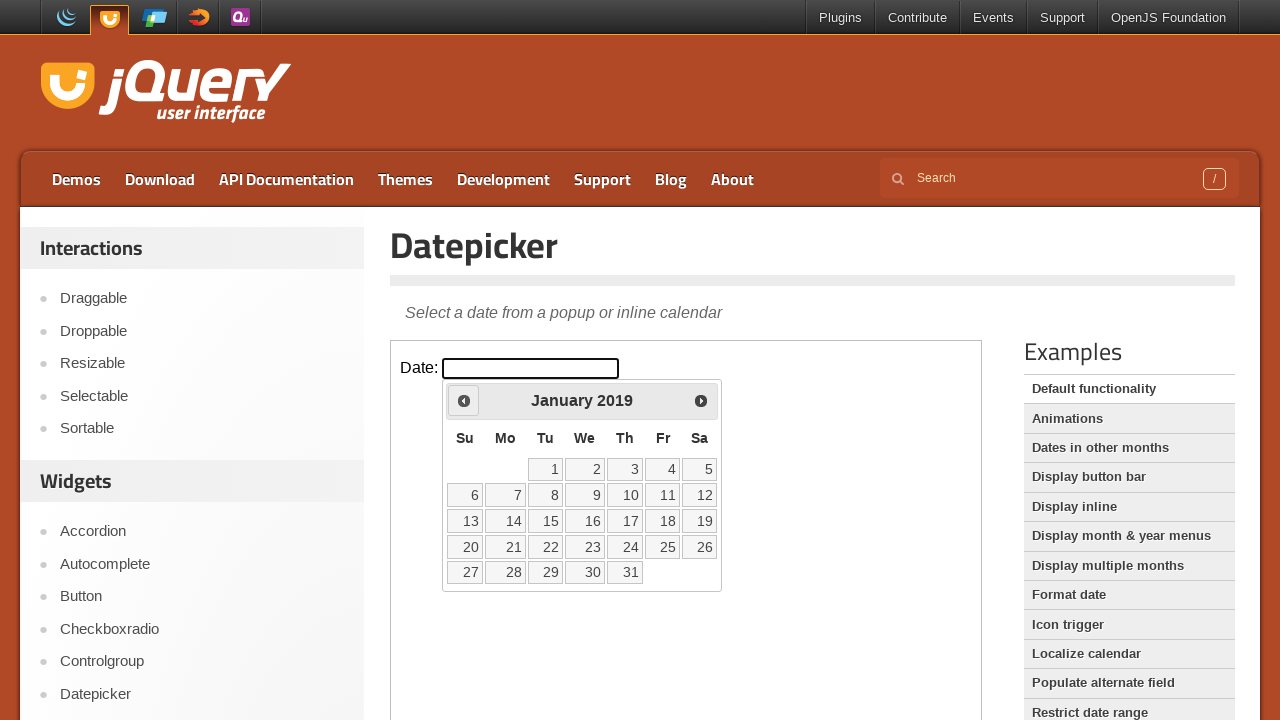

Clicked previous month button to navigate backwards at (464, 400) on iframe >> nth=0 >> internal:control=enter-frame >> span.ui-icon.ui-icon-circle-t
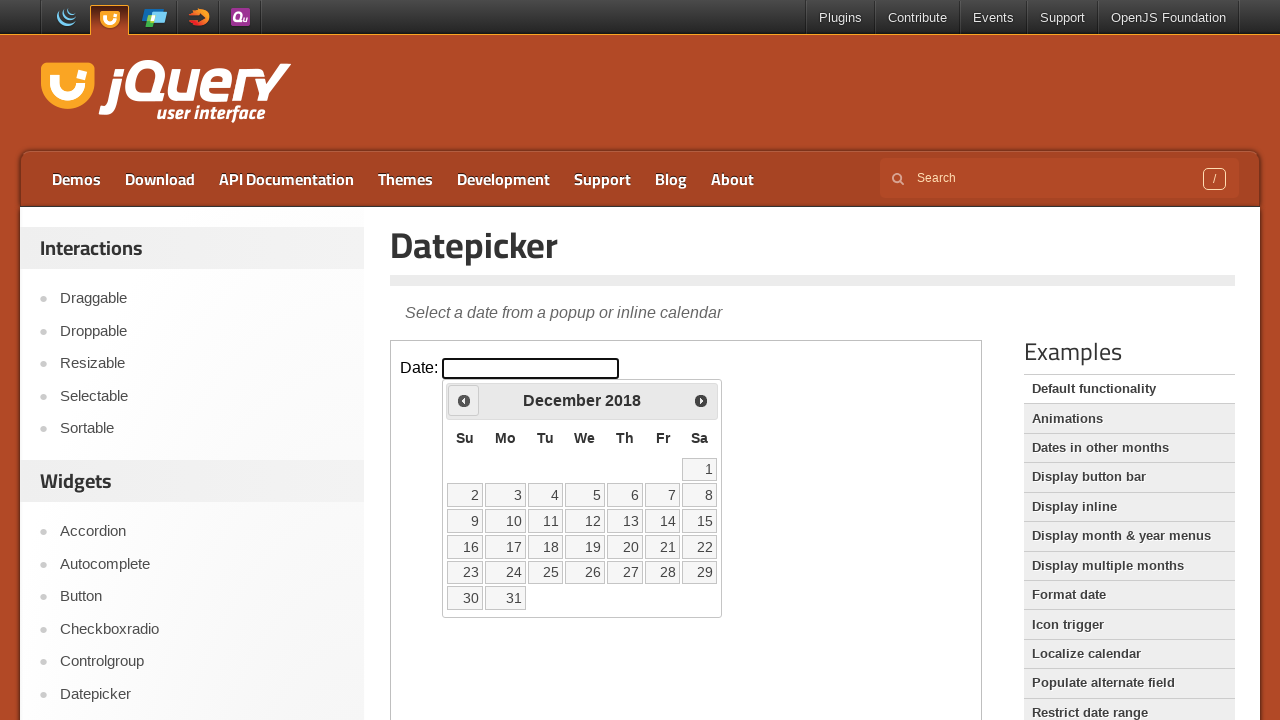

Checked current month/year: December 2018
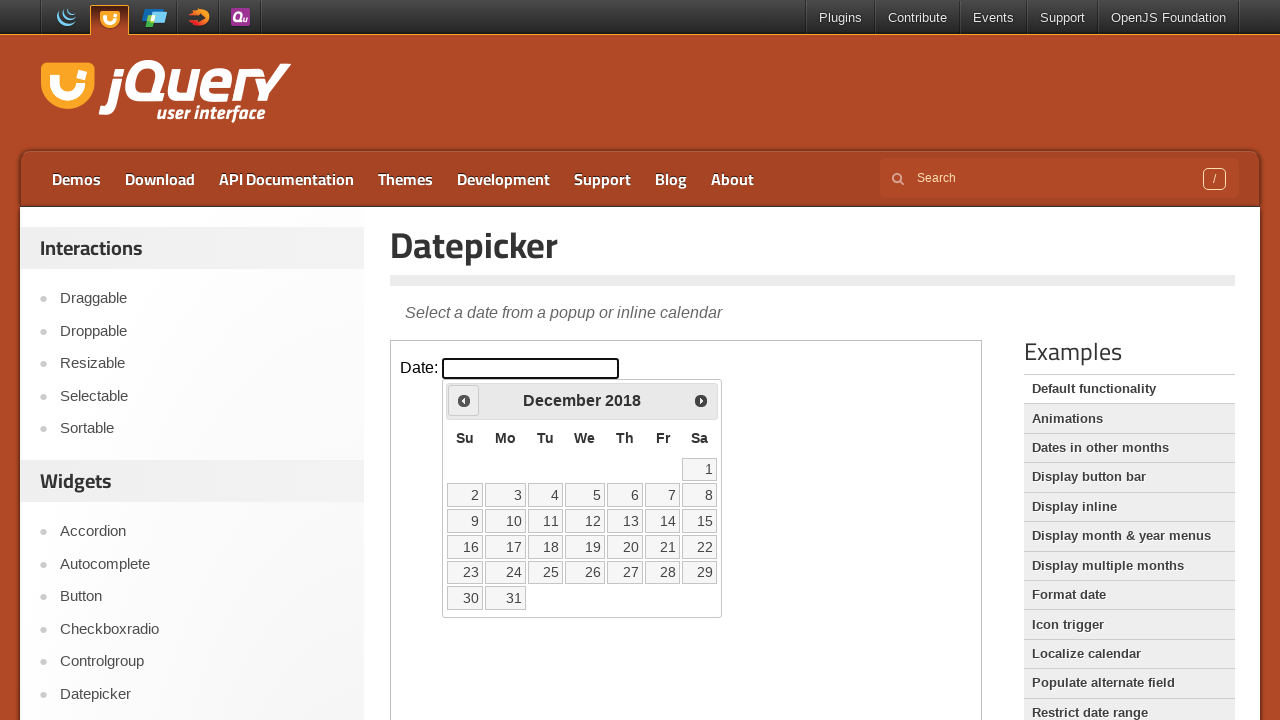

Clicked previous month button to navigate backwards at (464, 400) on iframe >> nth=0 >> internal:control=enter-frame >> span.ui-icon.ui-icon-circle-t
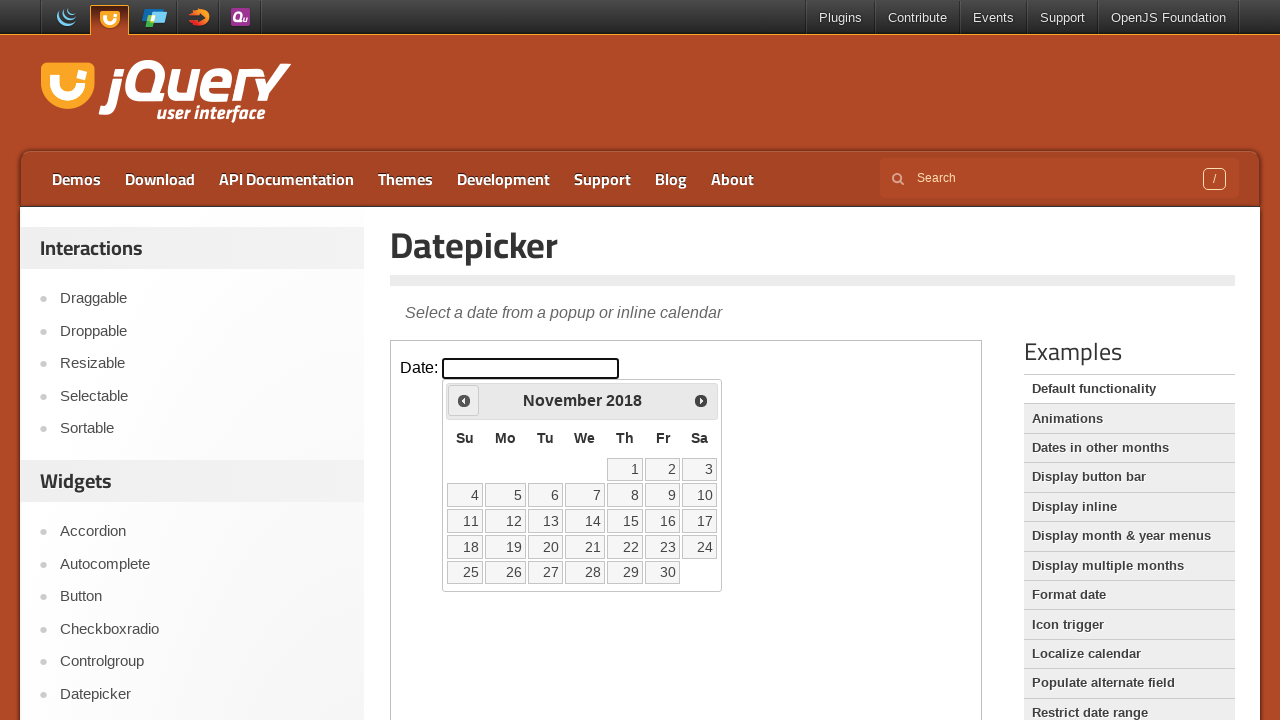

Checked current month/year: November 2018
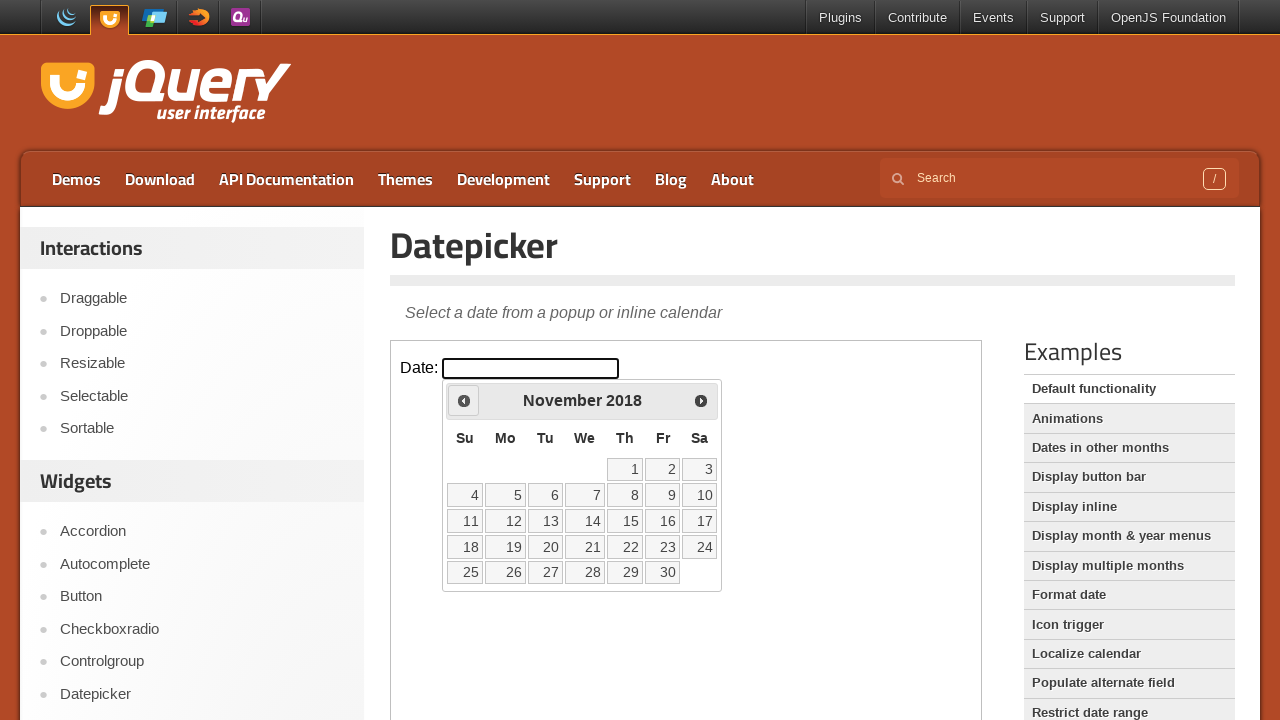

Clicked previous month button to navigate backwards at (464, 400) on iframe >> nth=0 >> internal:control=enter-frame >> span.ui-icon.ui-icon-circle-t
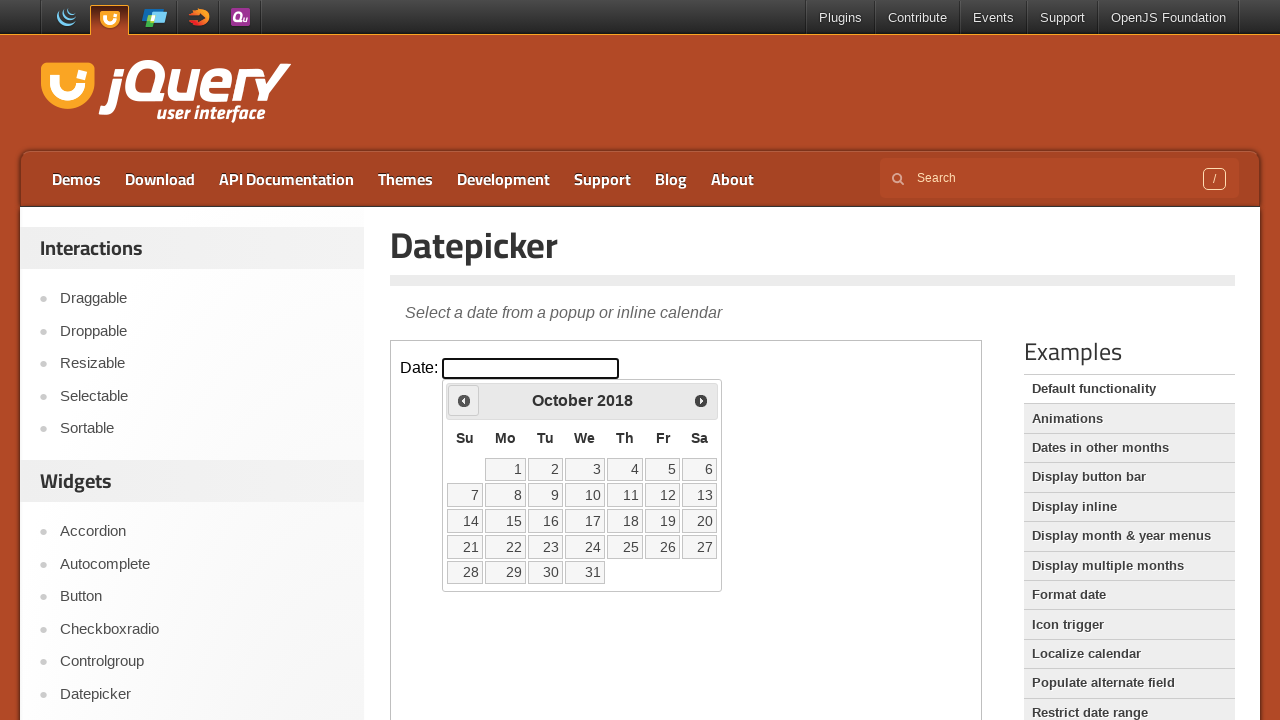

Checked current month/year: October 2018
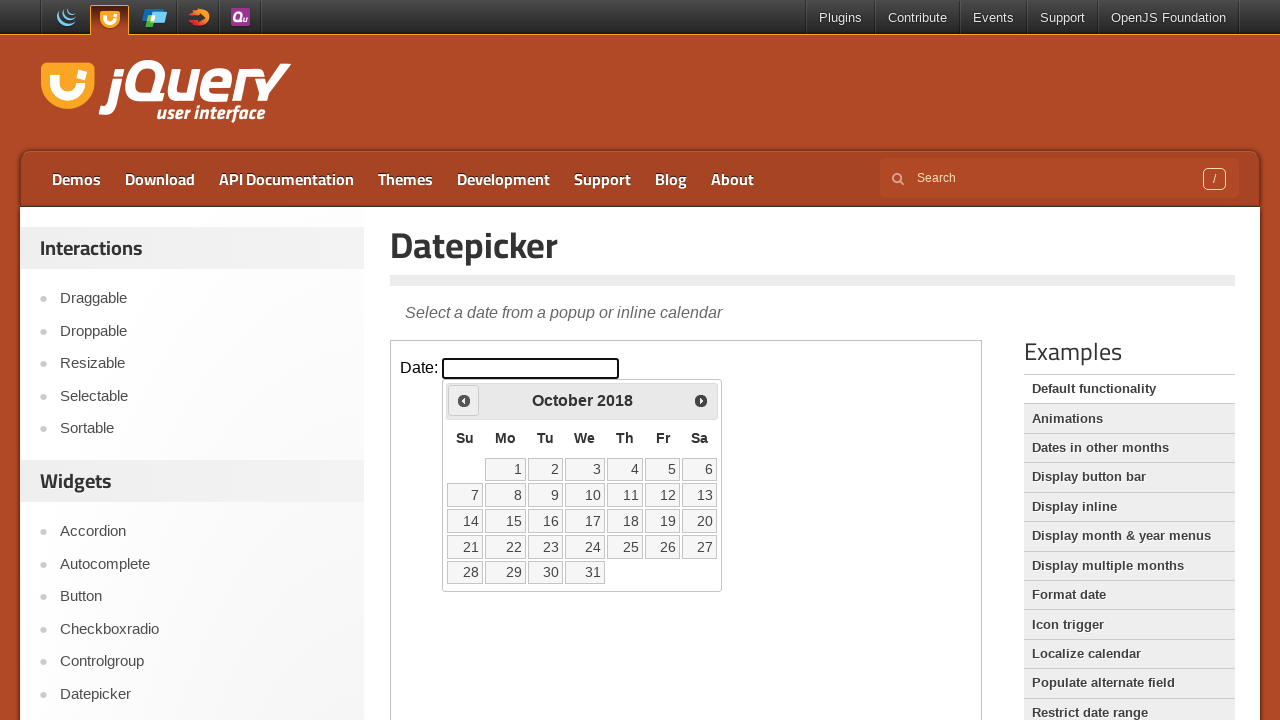

Clicked previous month button to navigate backwards at (464, 400) on iframe >> nth=0 >> internal:control=enter-frame >> span.ui-icon.ui-icon-circle-t
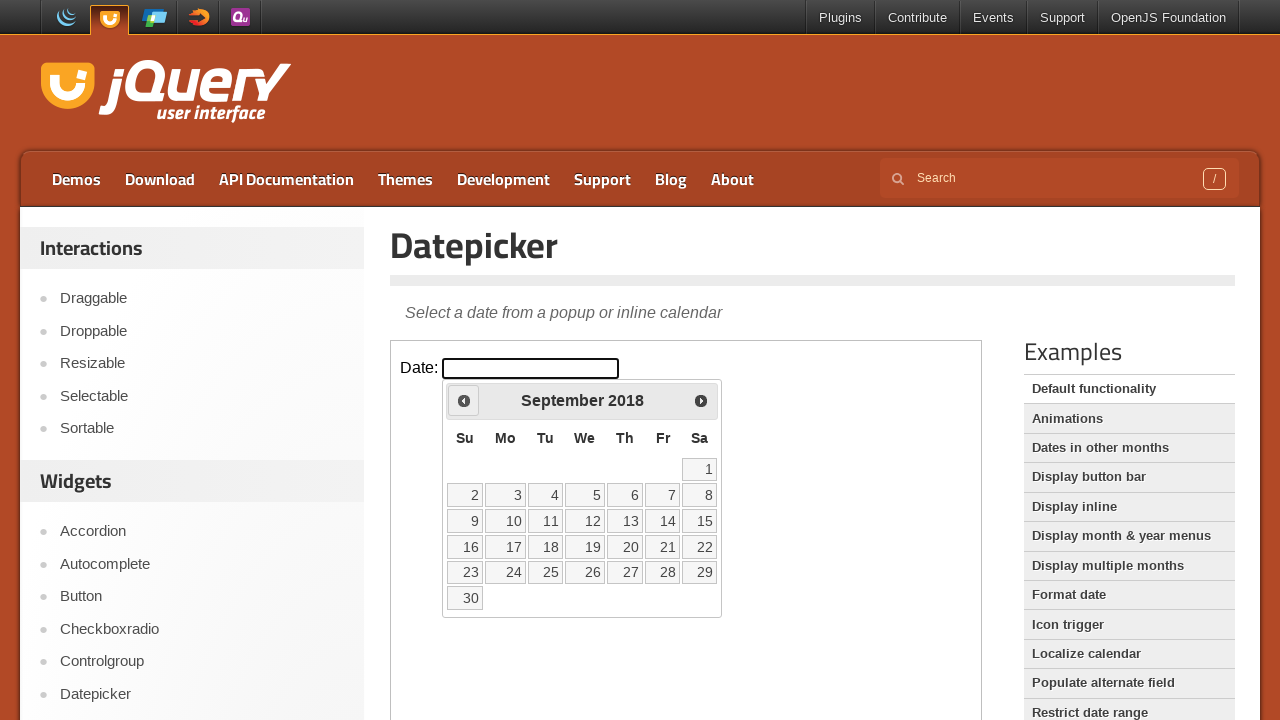

Checked current month/year: September 2018
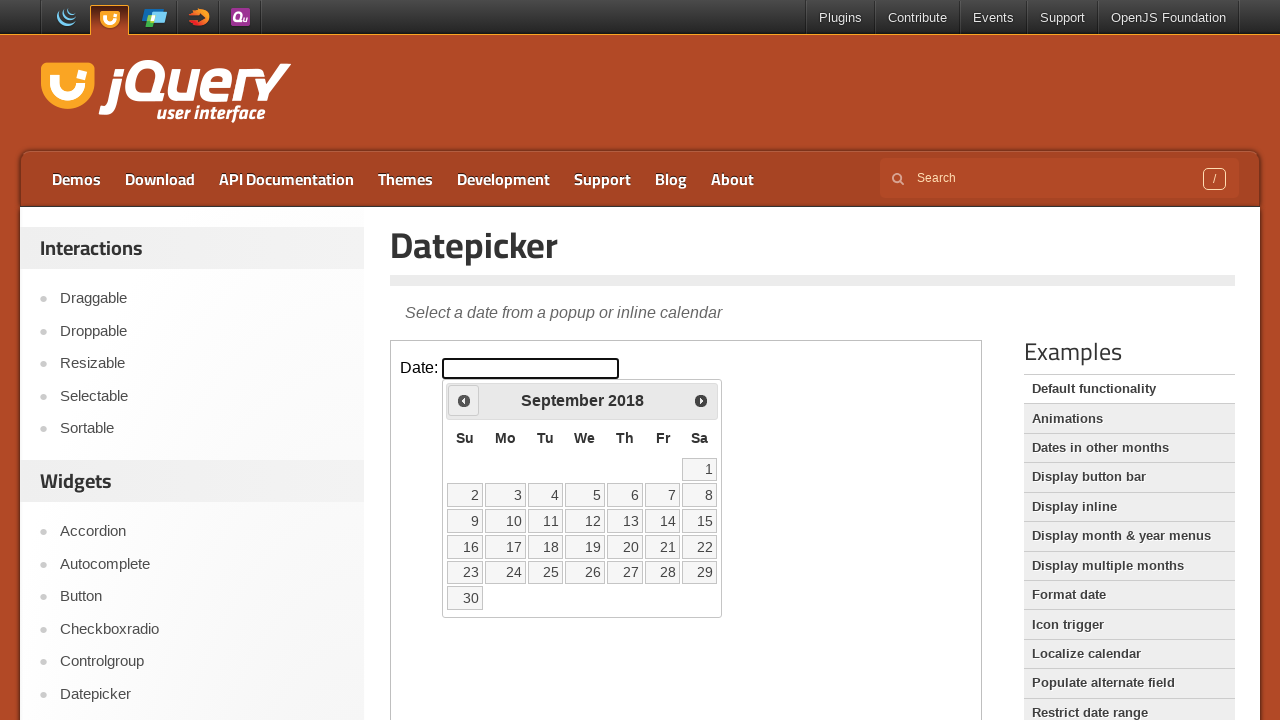

Clicked previous month button to navigate backwards at (464, 400) on iframe >> nth=0 >> internal:control=enter-frame >> span.ui-icon.ui-icon-circle-t
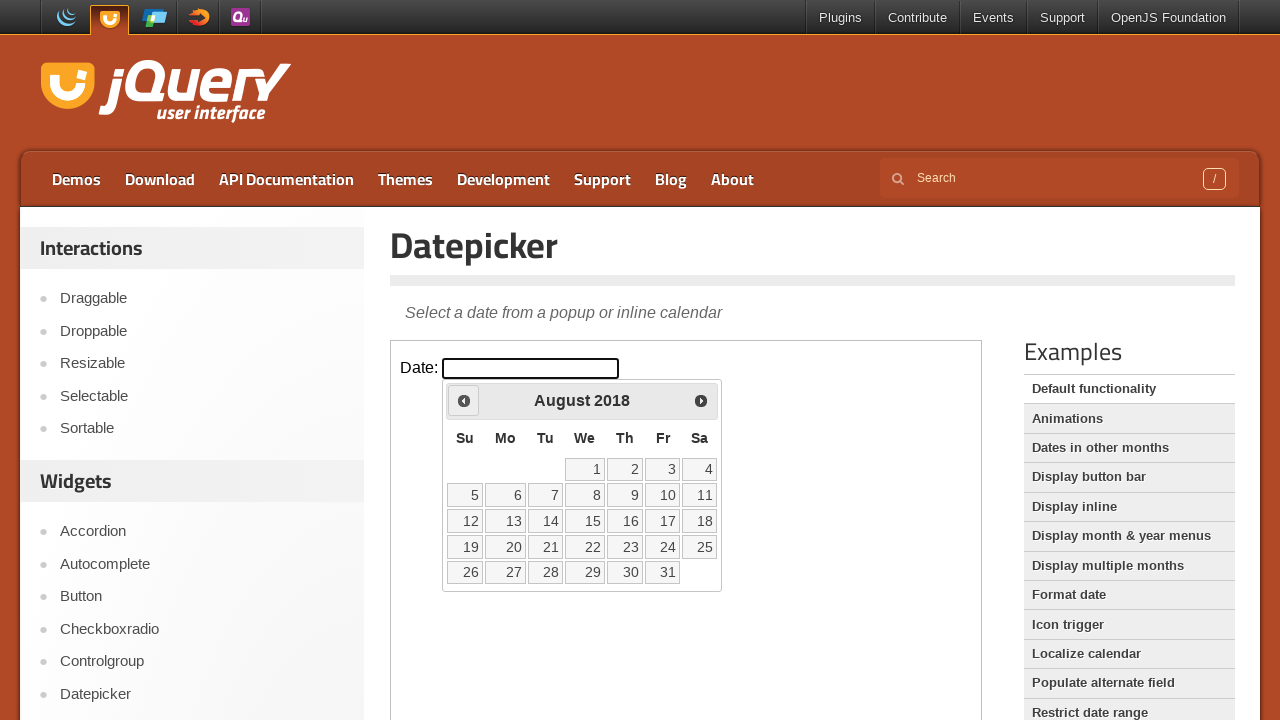

Checked current month/year: August 2018
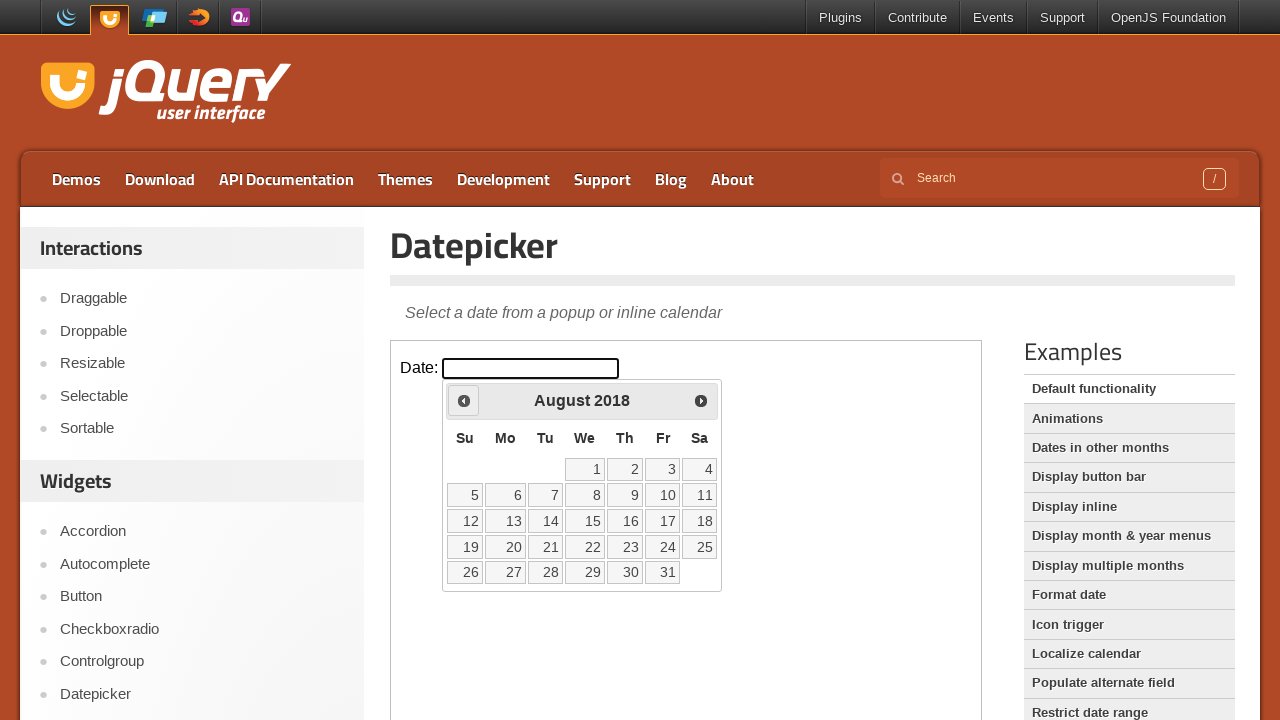

Clicked previous month button to navigate backwards at (464, 400) on iframe >> nth=0 >> internal:control=enter-frame >> span.ui-icon.ui-icon-circle-t
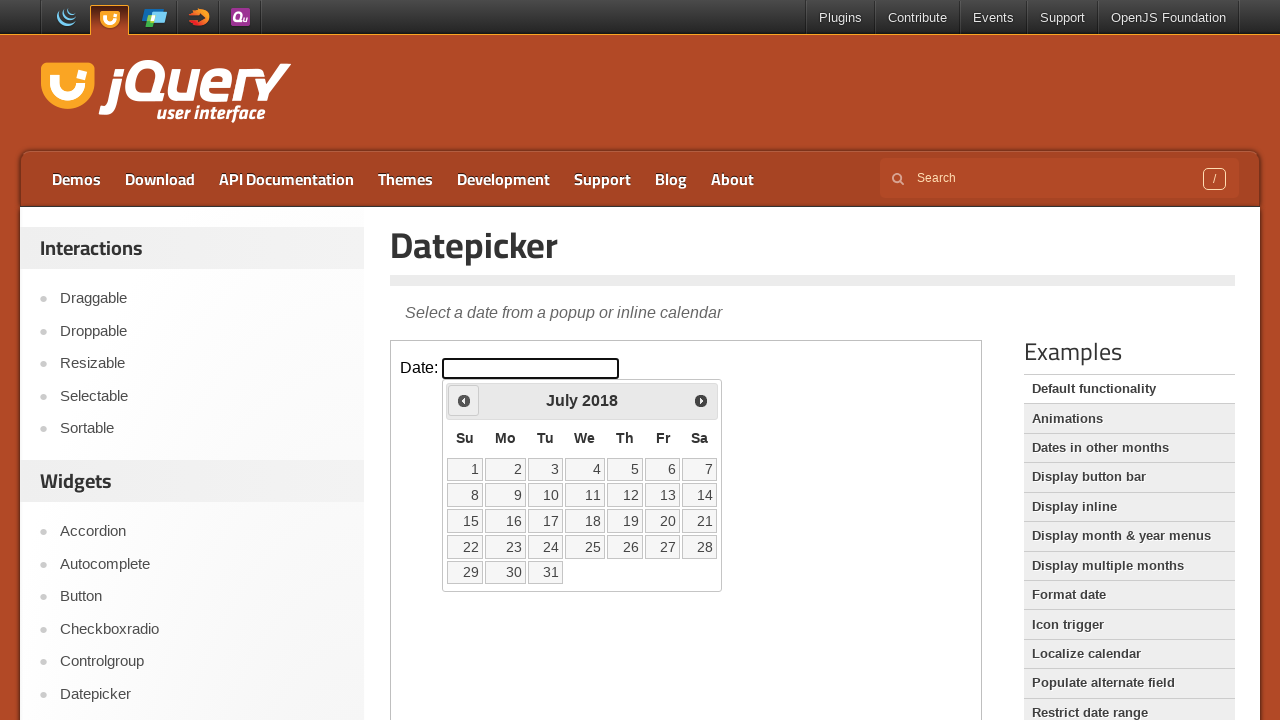

Checked current month/year: July 2018
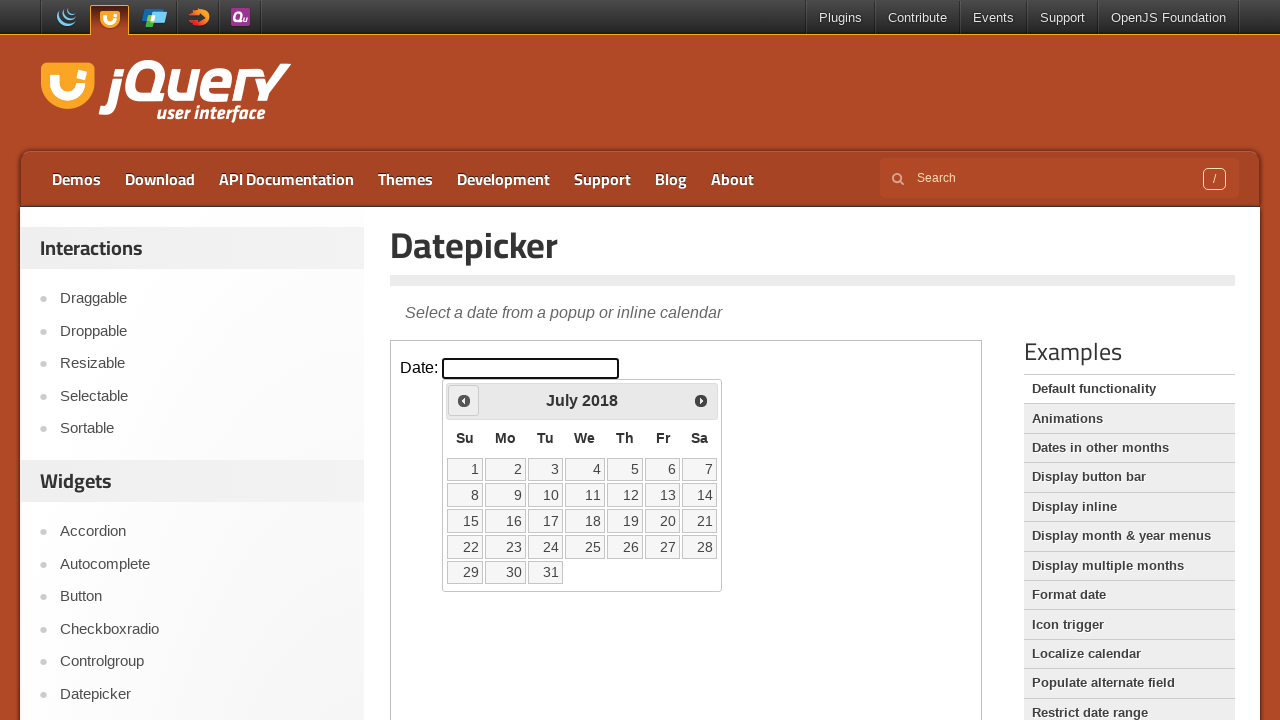

Clicked previous month button to navigate backwards at (464, 400) on iframe >> nth=0 >> internal:control=enter-frame >> span.ui-icon.ui-icon-circle-t
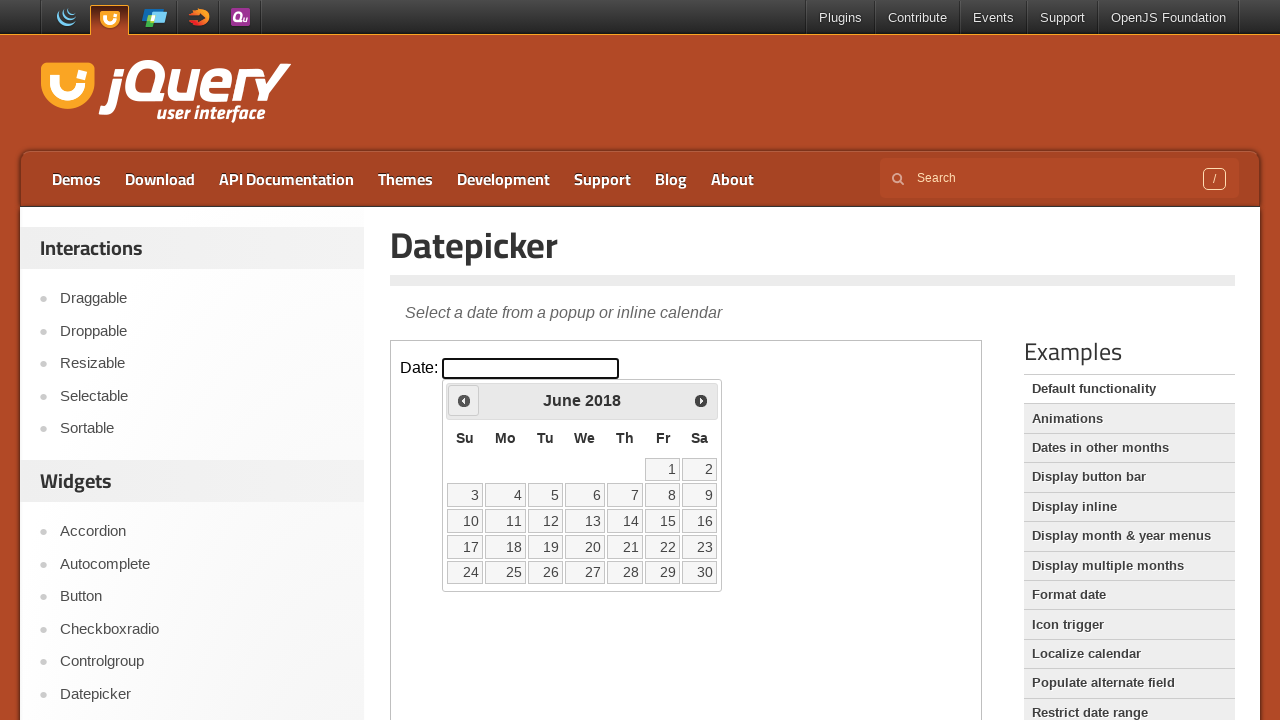

Checked current month/year: June 2018
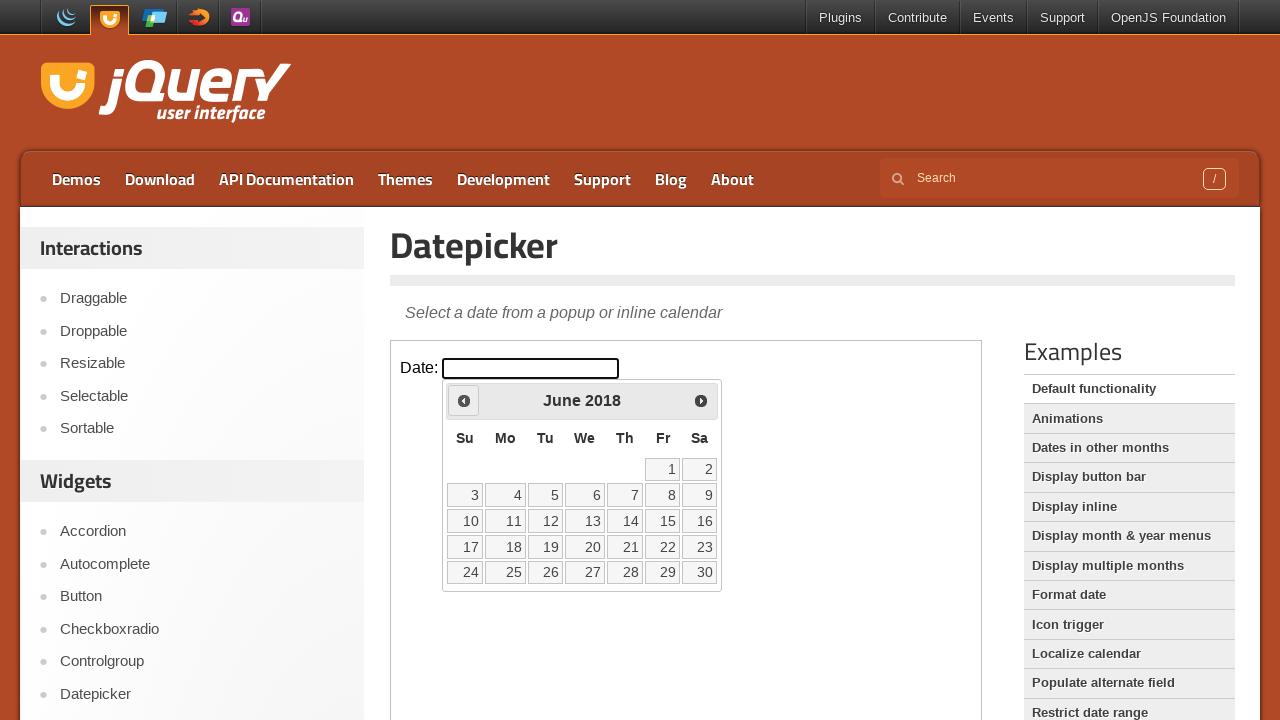

Clicked previous month button to navigate backwards at (464, 400) on iframe >> nth=0 >> internal:control=enter-frame >> span.ui-icon.ui-icon-circle-t
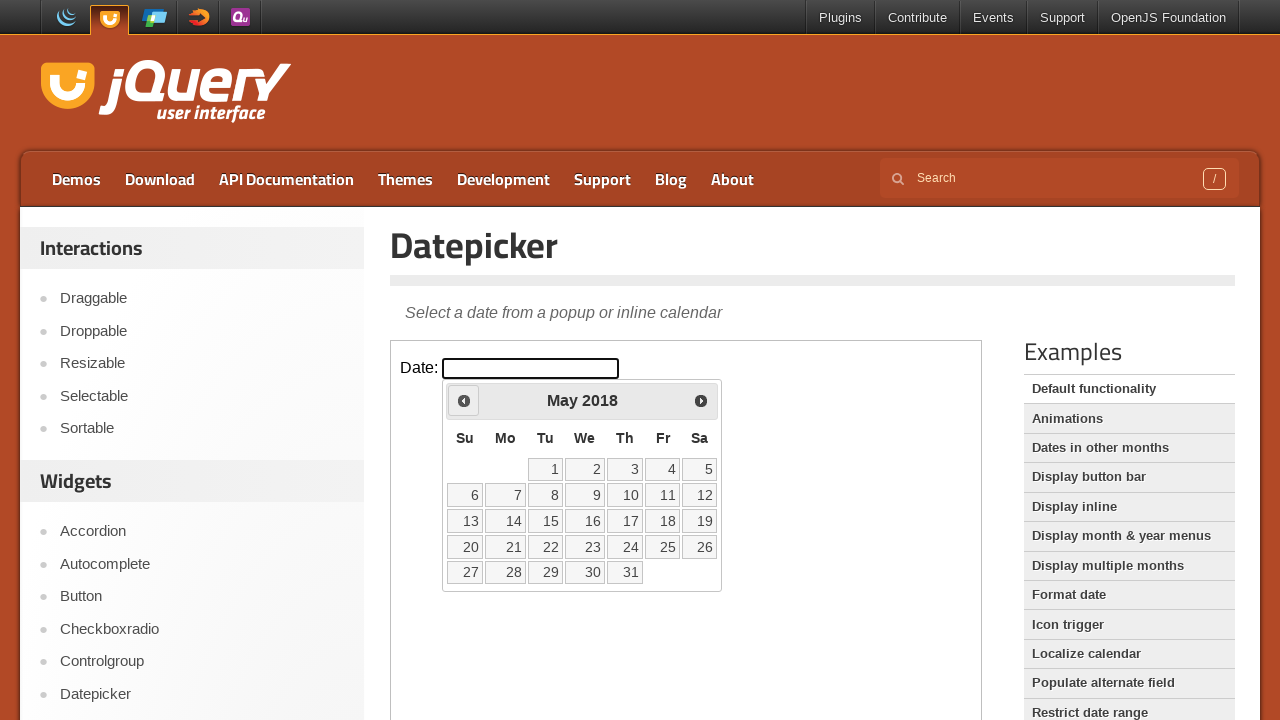

Checked current month/year: May 2018
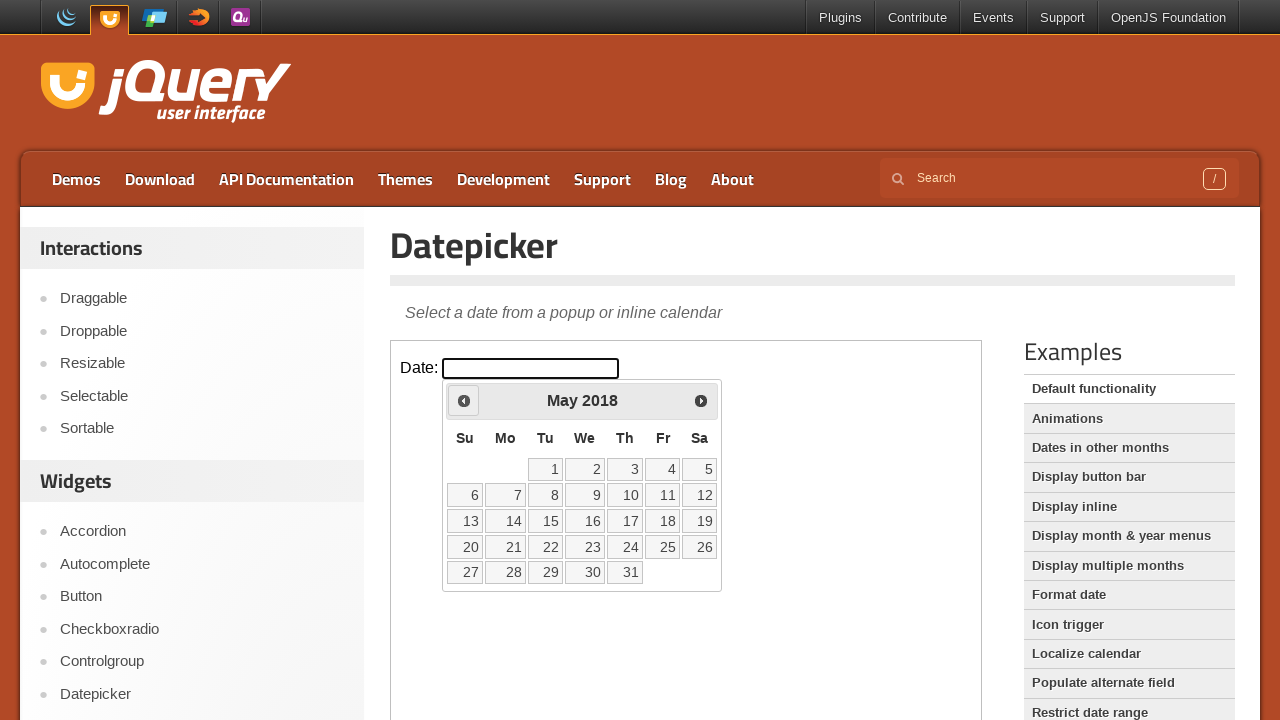

Clicked previous month button to navigate backwards at (464, 400) on iframe >> nth=0 >> internal:control=enter-frame >> span.ui-icon.ui-icon-circle-t
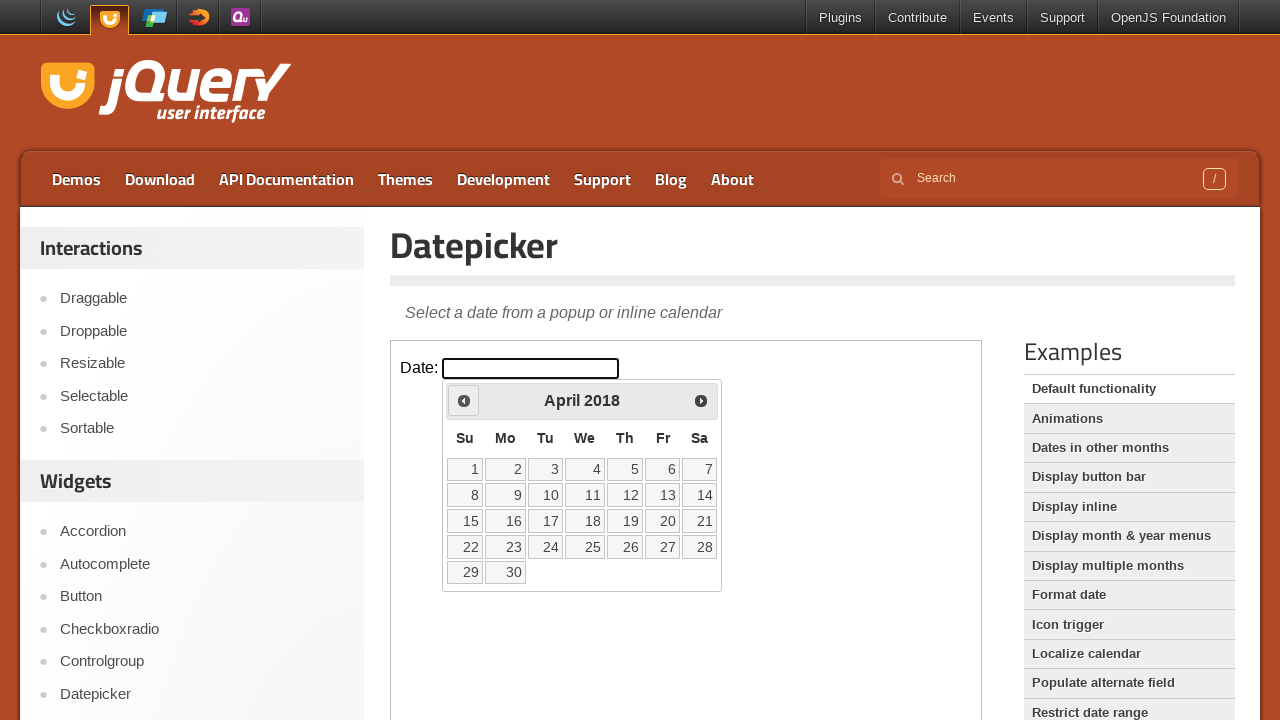

Checked current month/year: April 2018
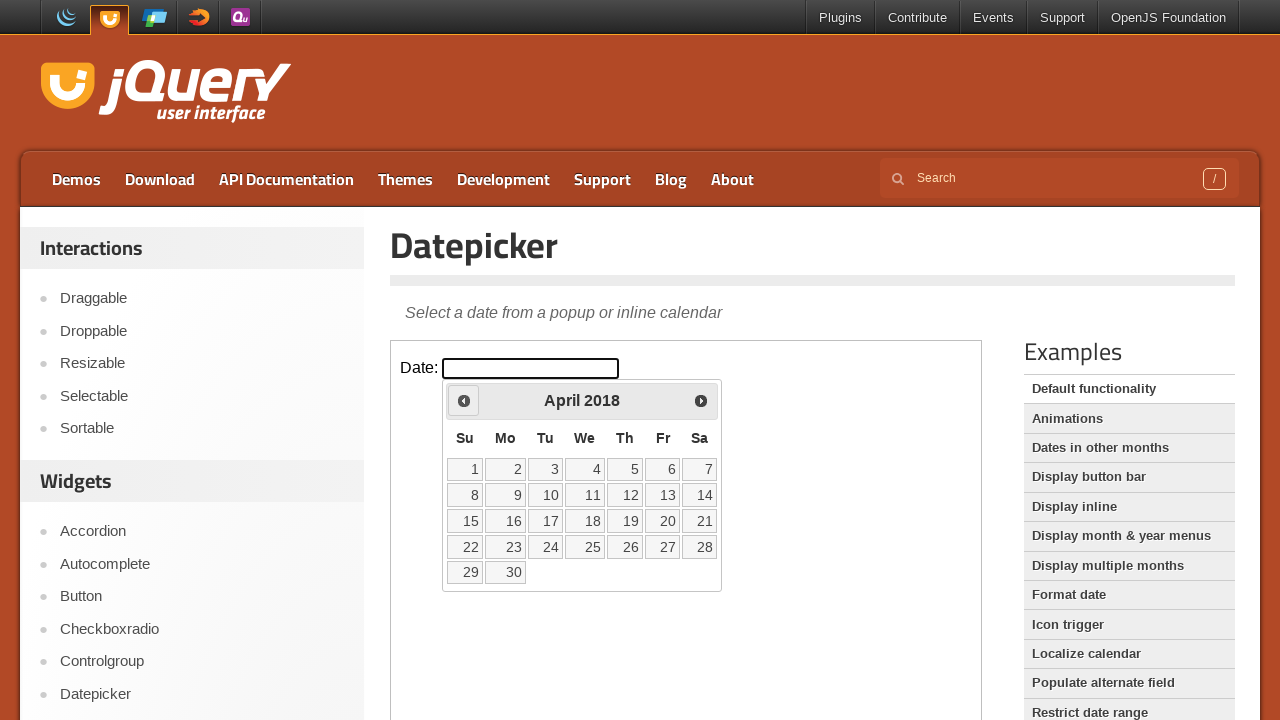

Clicked previous month button to navigate backwards at (464, 400) on iframe >> nth=0 >> internal:control=enter-frame >> span.ui-icon.ui-icon-circle-t
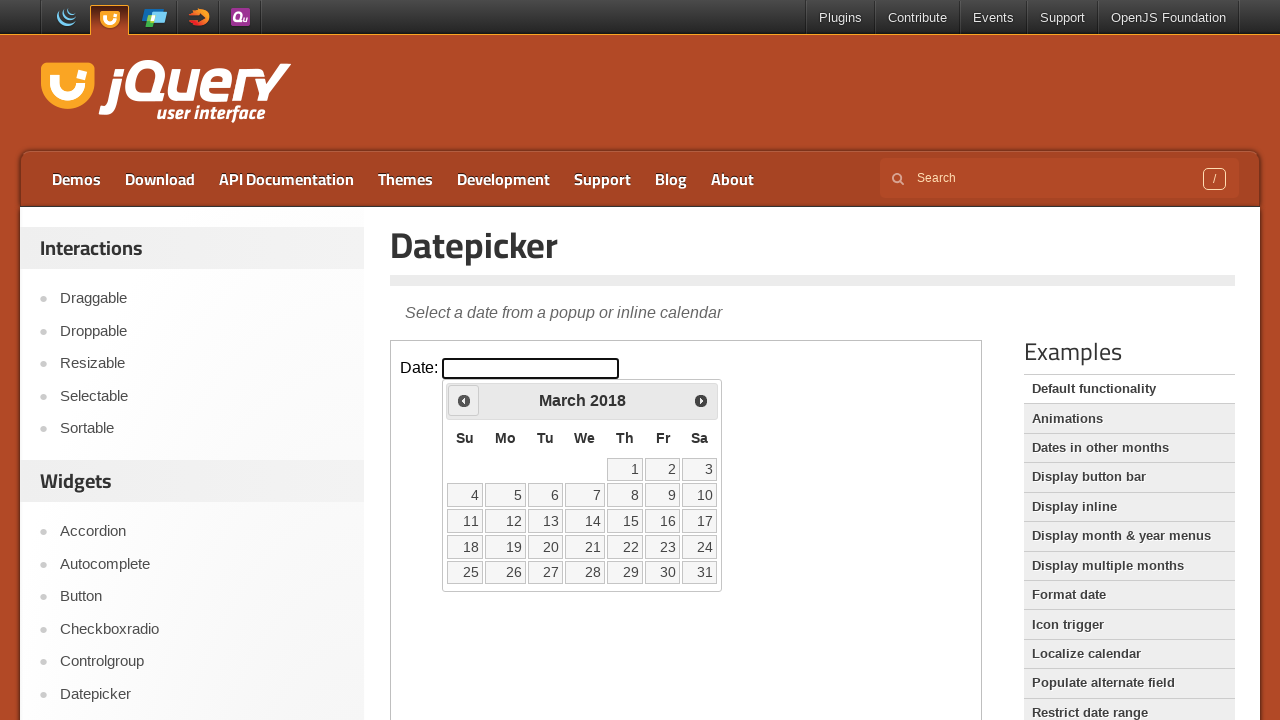

Checked current month/year: March 2018
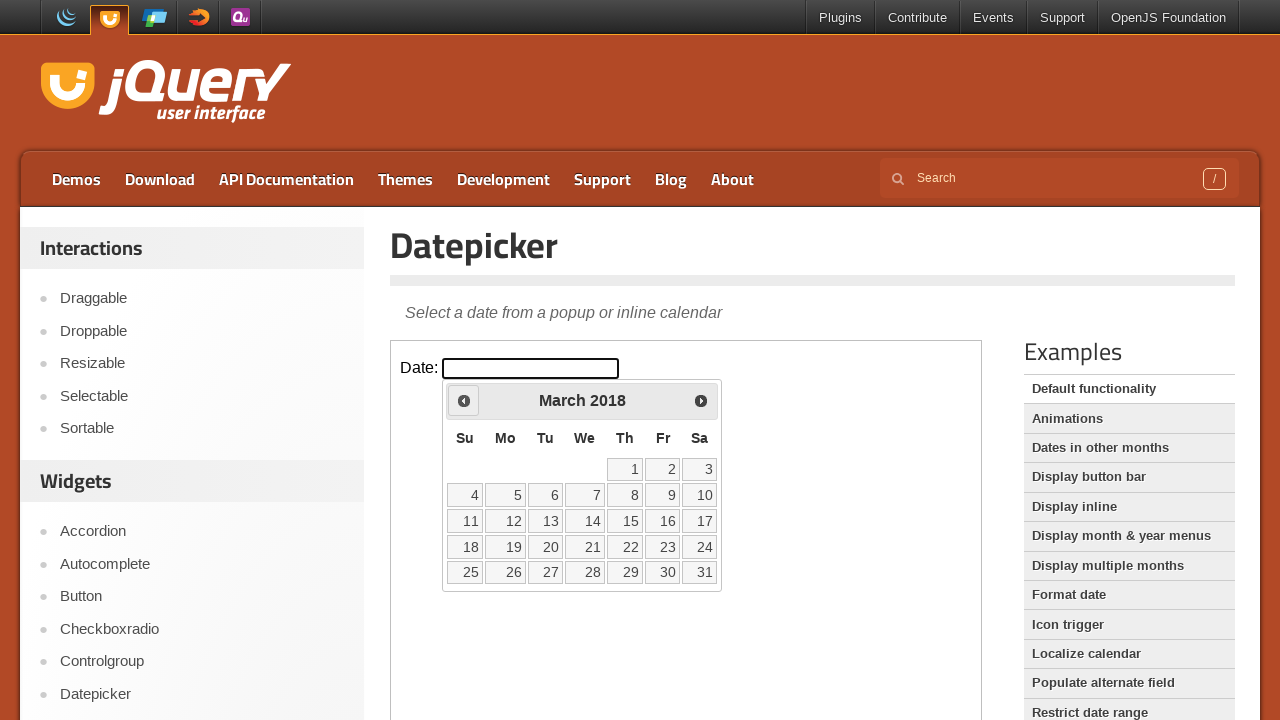

Clicked previous month button to navigate backwards at (464, 400) on iframe >> nth=0 >> internal:control=enter-frame >> span.ui-icon.ui-icon-circle-t
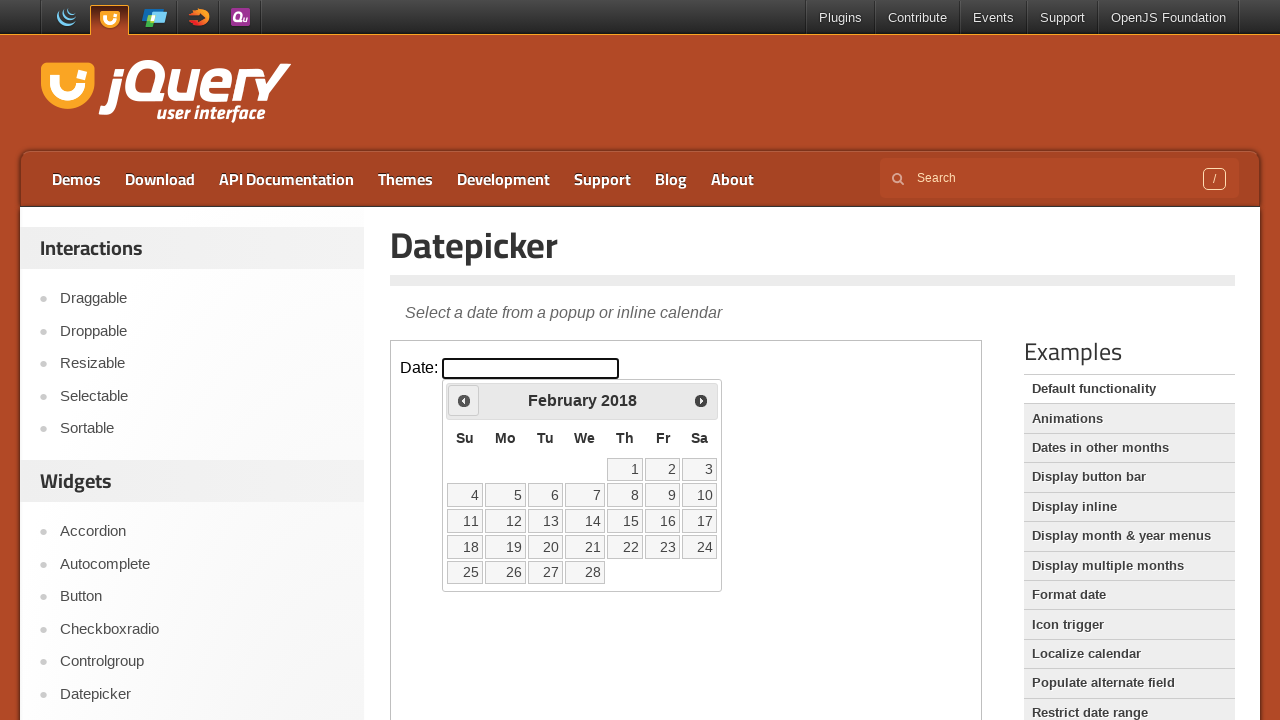

Checked current month/year: February 2018
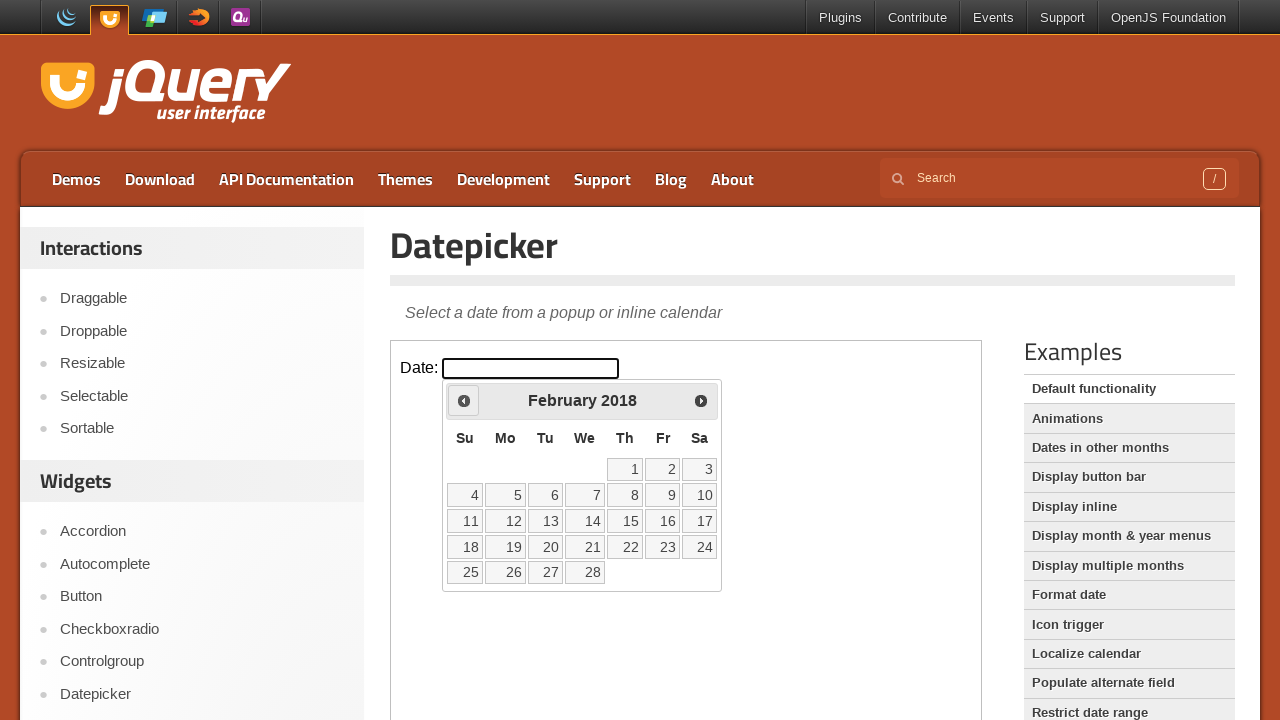

Clicked previous month button to navigate backwards at (464, 400) on iframe >> nth=0 >> internal:control=enter-frame >> span.ui-icon.ui-icon-circle-t
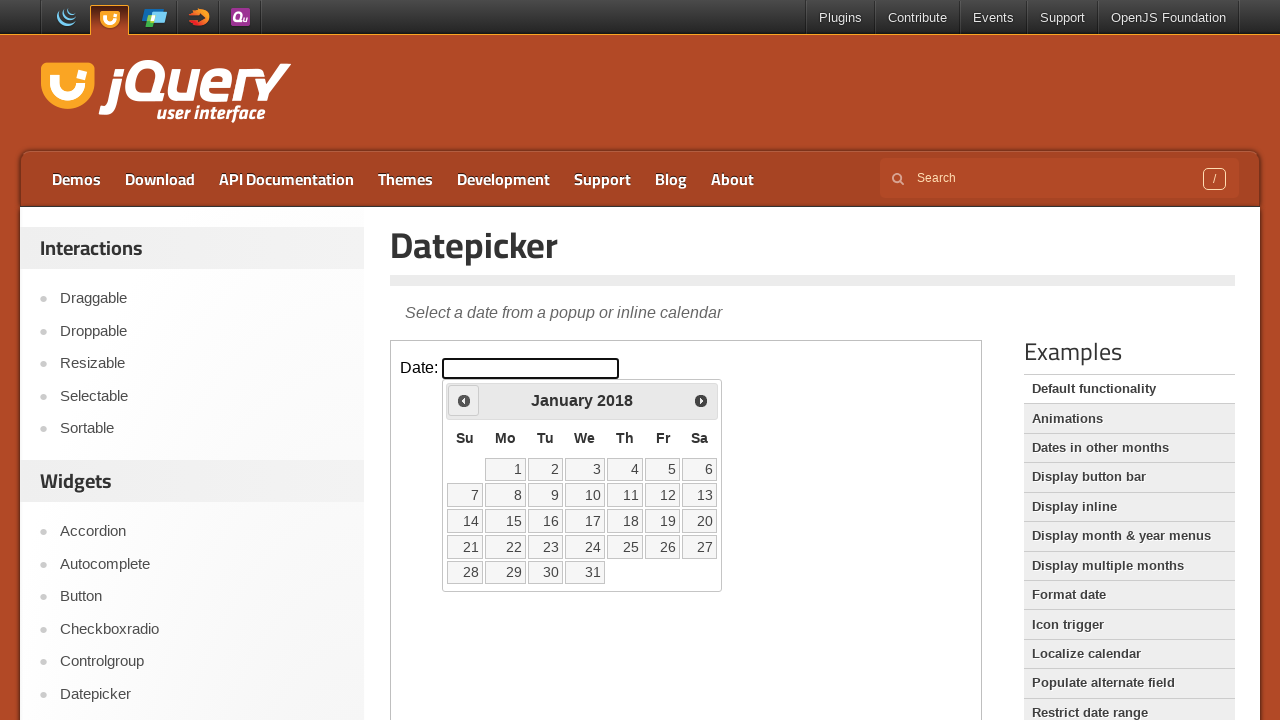

Checked current month/year: January 2018
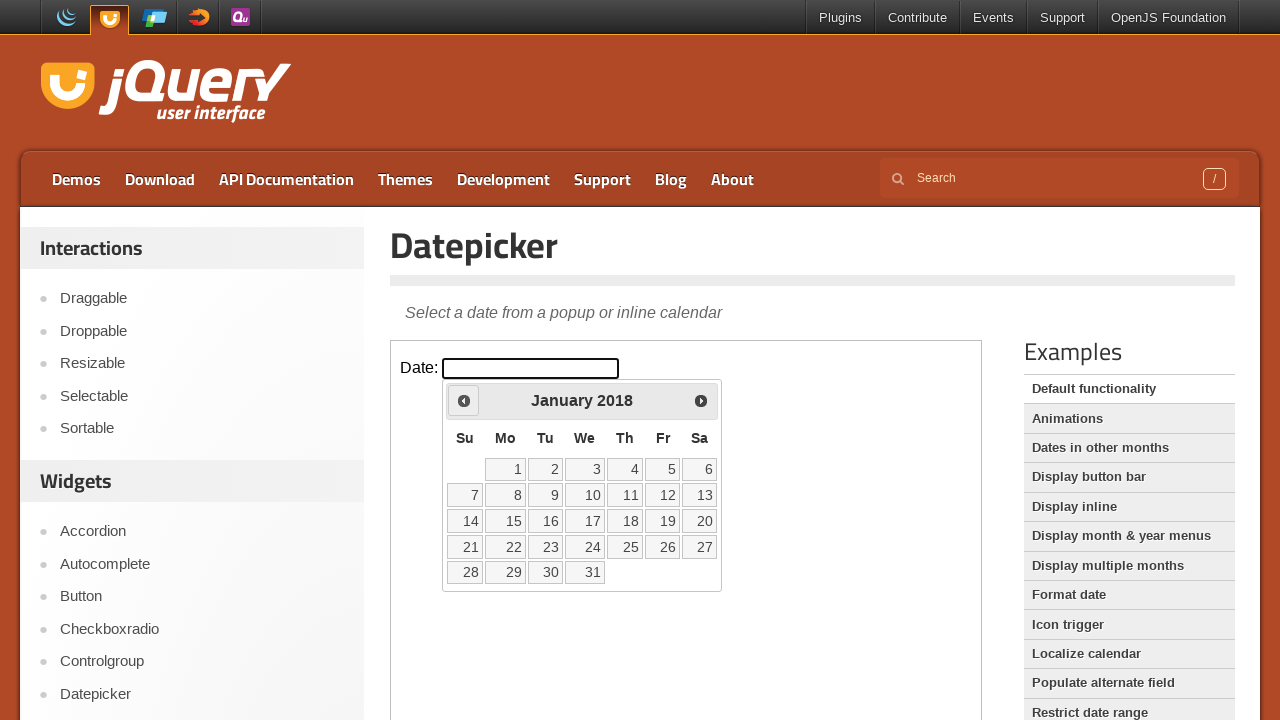

Clicked previous month button to navigate backwards at (464, 400) on iframe >> nth=0 >> internal:control=enter-frame >> span.ui-icon.ui-icon-circle-t
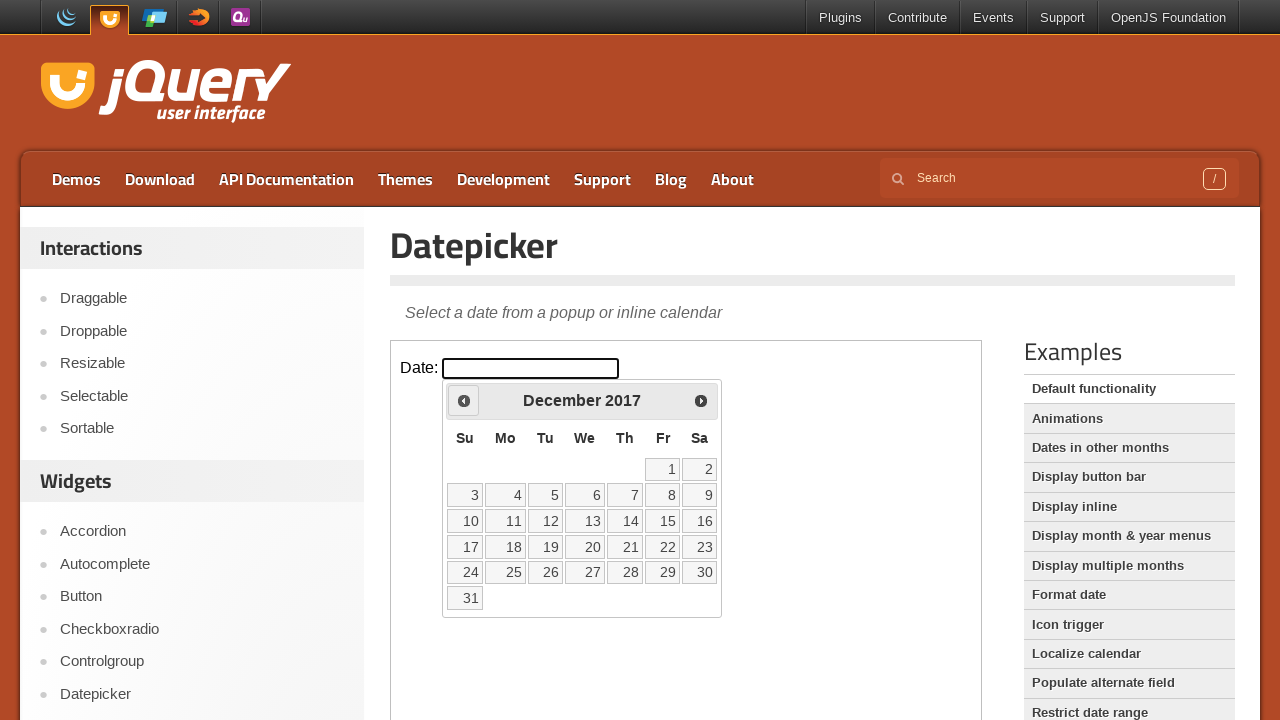

Checked current month/year: December 2017
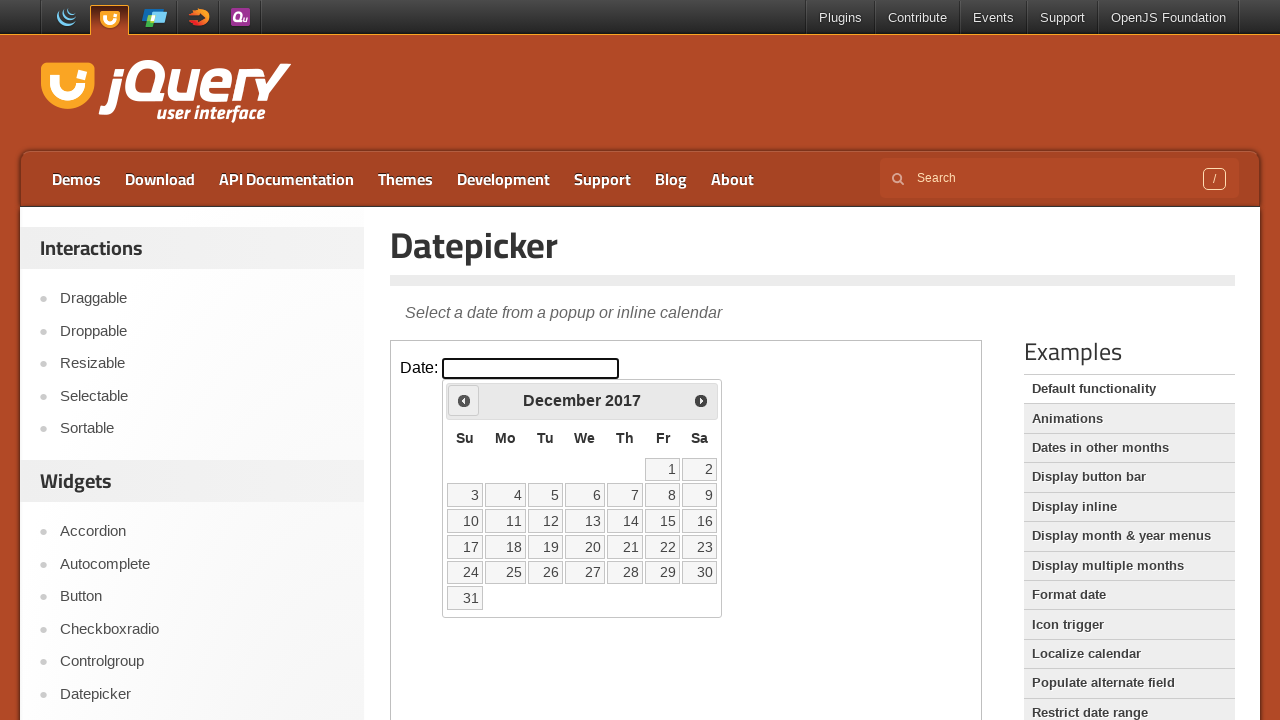

Clicked previous month button to navigate backwards at (464, 400) on iframe >> nth=0 >> internal:control=enter-frame >> span.ui-icon.ui-icon-circle-t
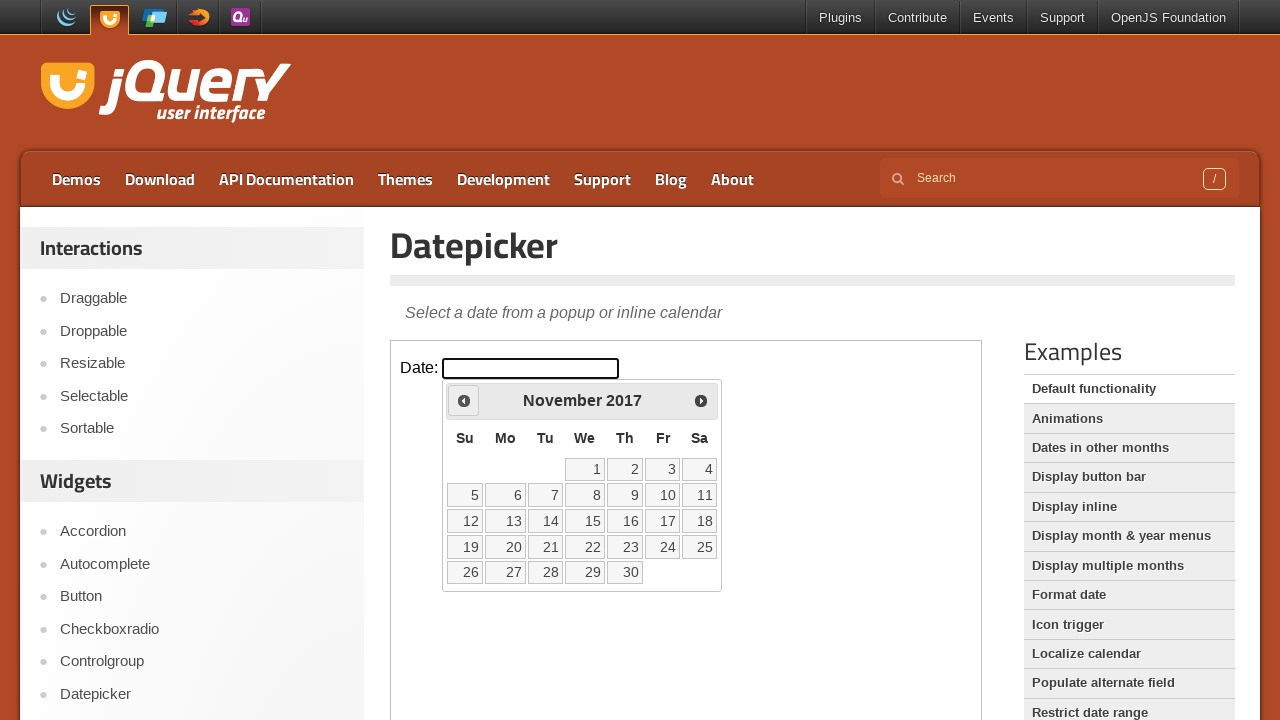

Checked current month/year: November 2017
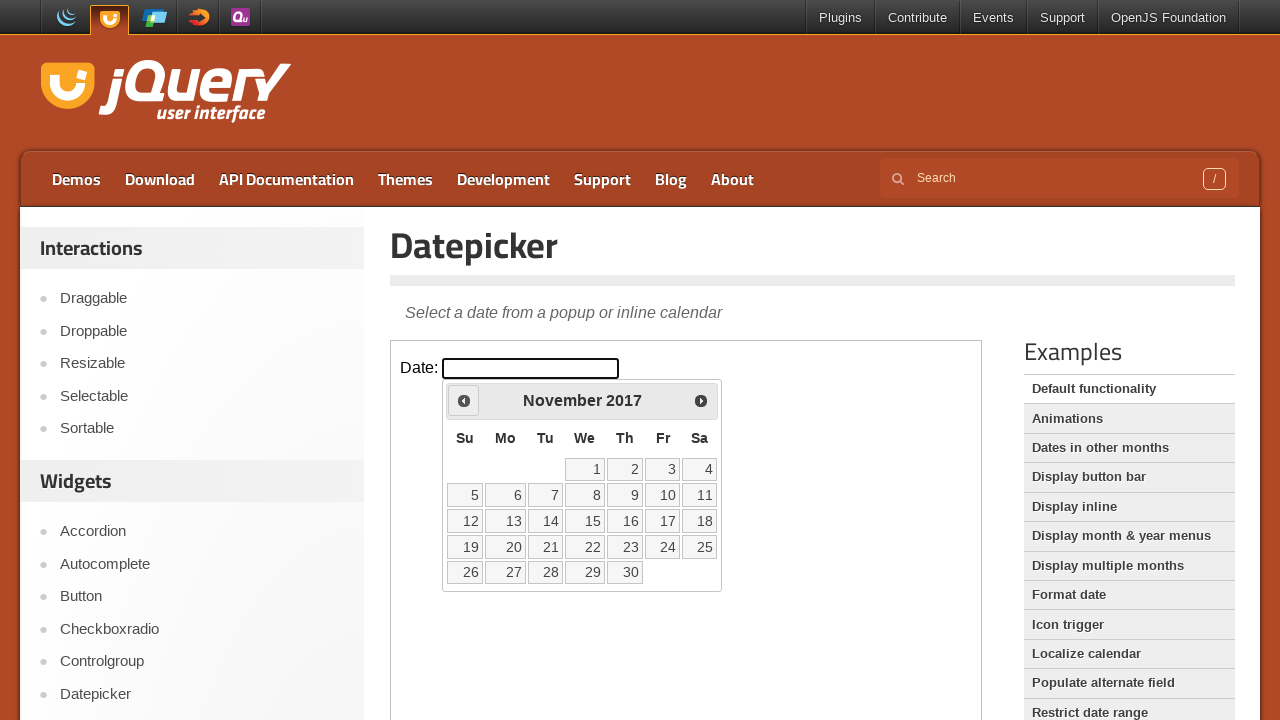

Clicked previous month button to navigate backwards at (464, 400) on iframe >> nth=0 >> internal:control=enter-frame >> span.ui-icon.ui-icon-circle-t
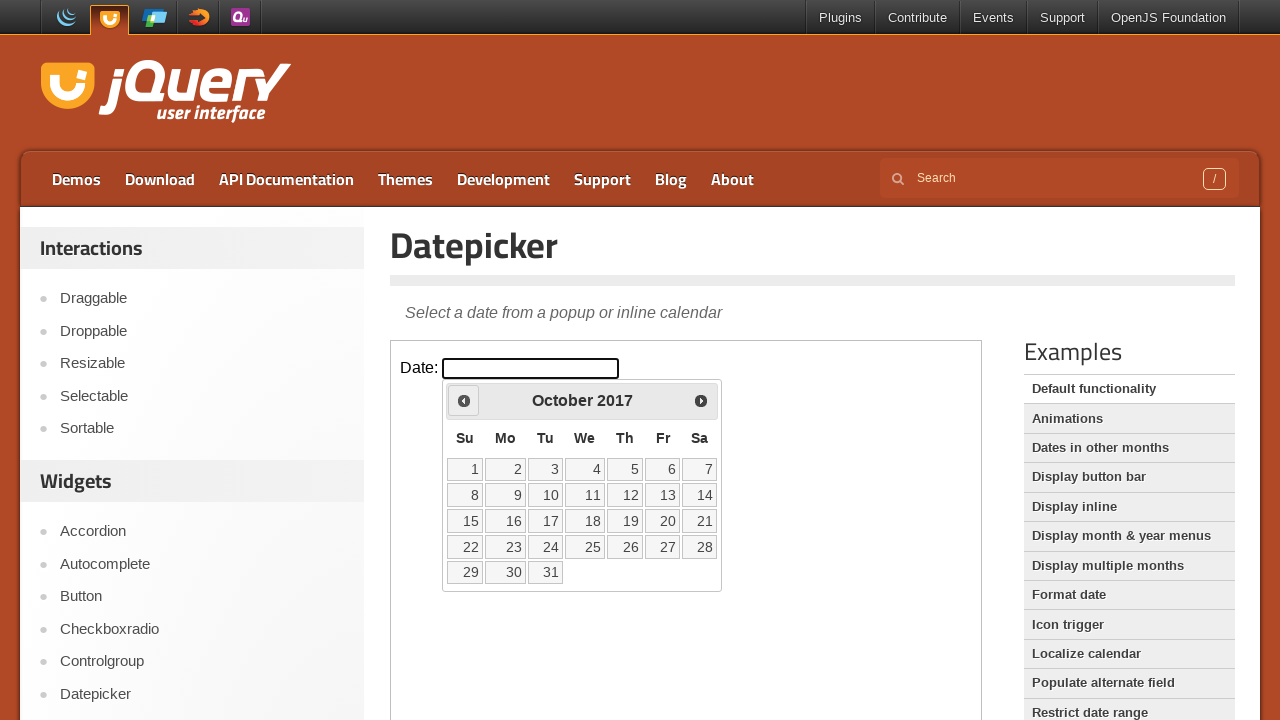

Checked current month/year: October 2017
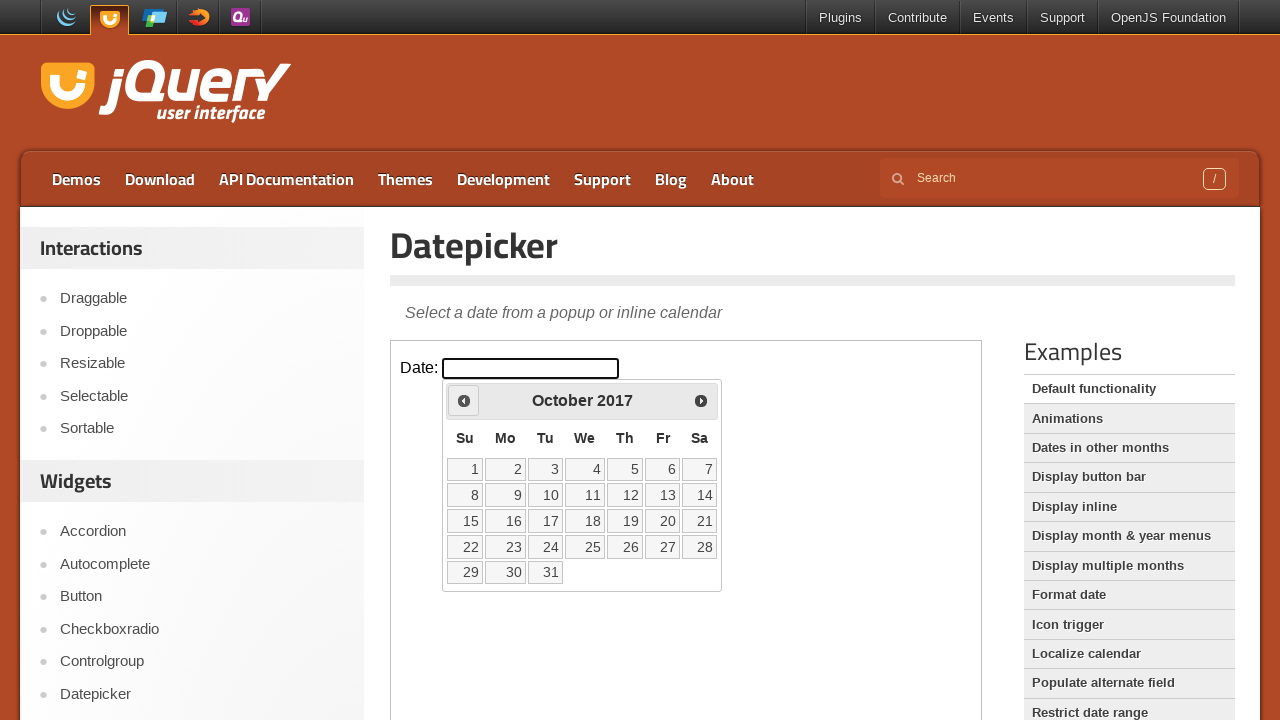

Clicked previous month button to navigate backwards at (464, 400) on iframe >> nth=0 >> internal:control=enter-frame >> span.ui-icon.ui-icon-circle-t
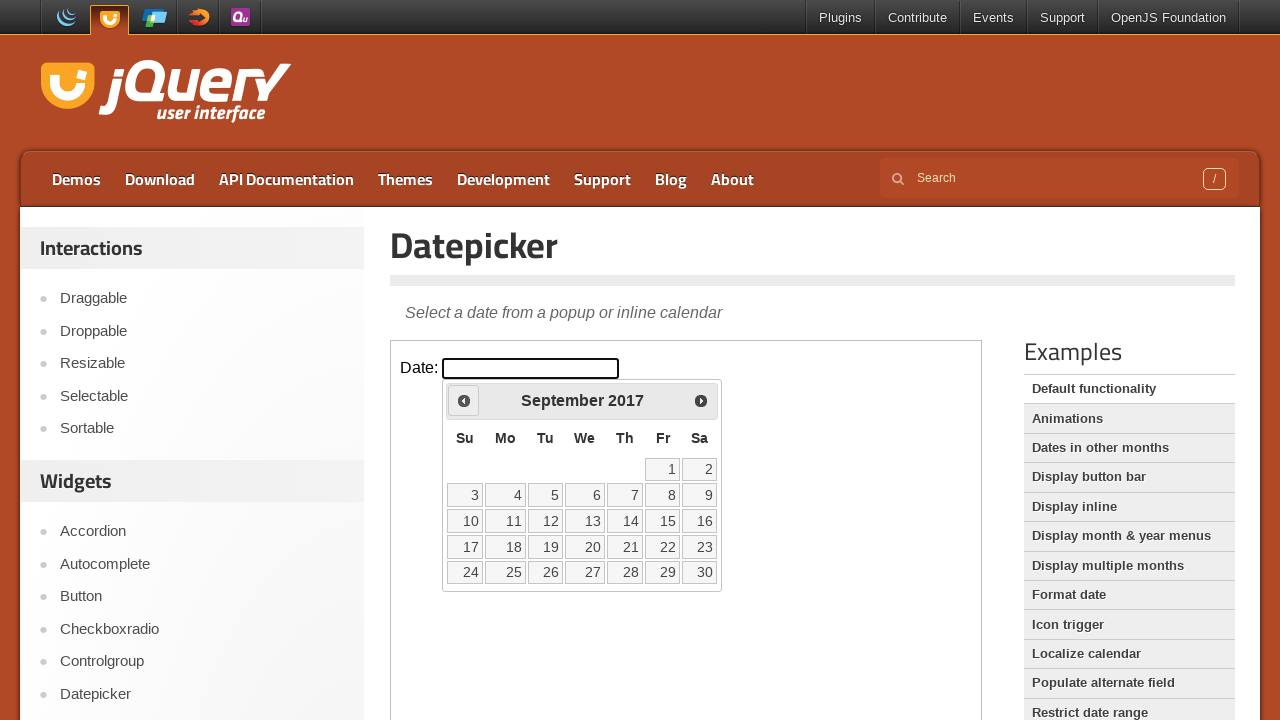

Checked current month/year: September 2017
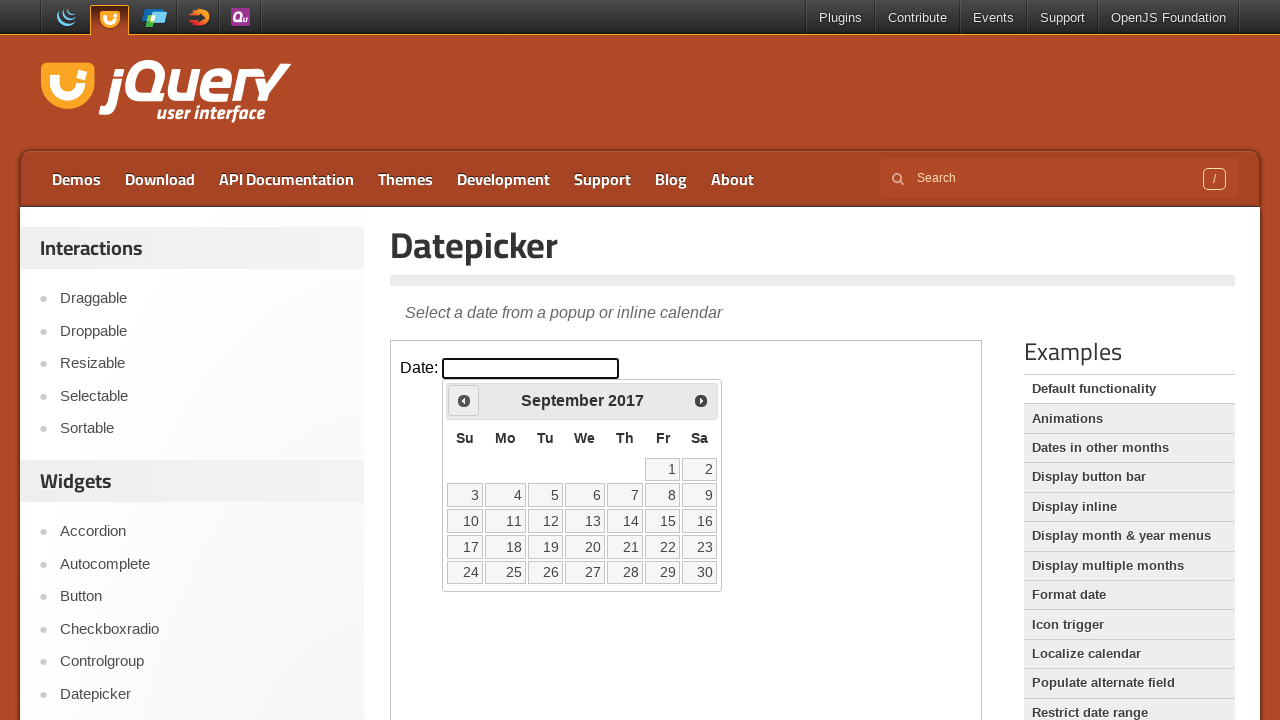

Clicked previous month button to navigate backwards at (464, 400) on iframe >> nth=0 >> internal:control=enter-frame >> span.ui-icon.ui-icon-circle-t
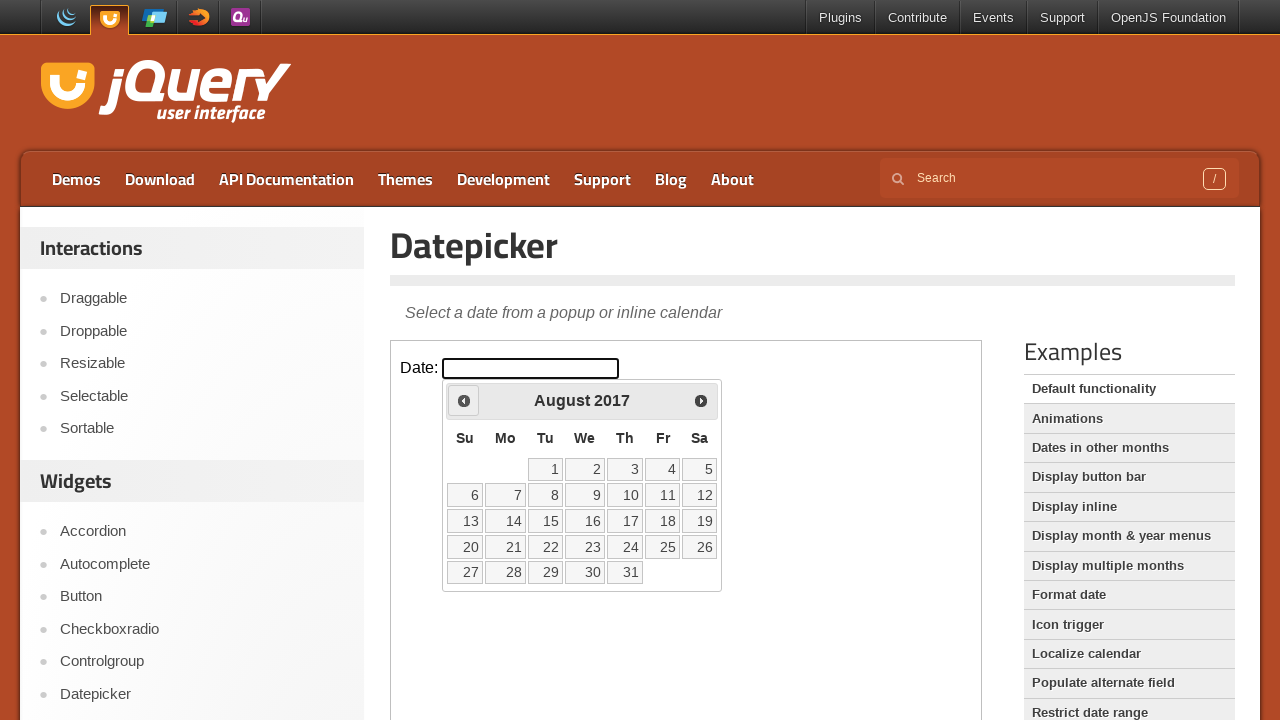

Checked current month/year: August 2017
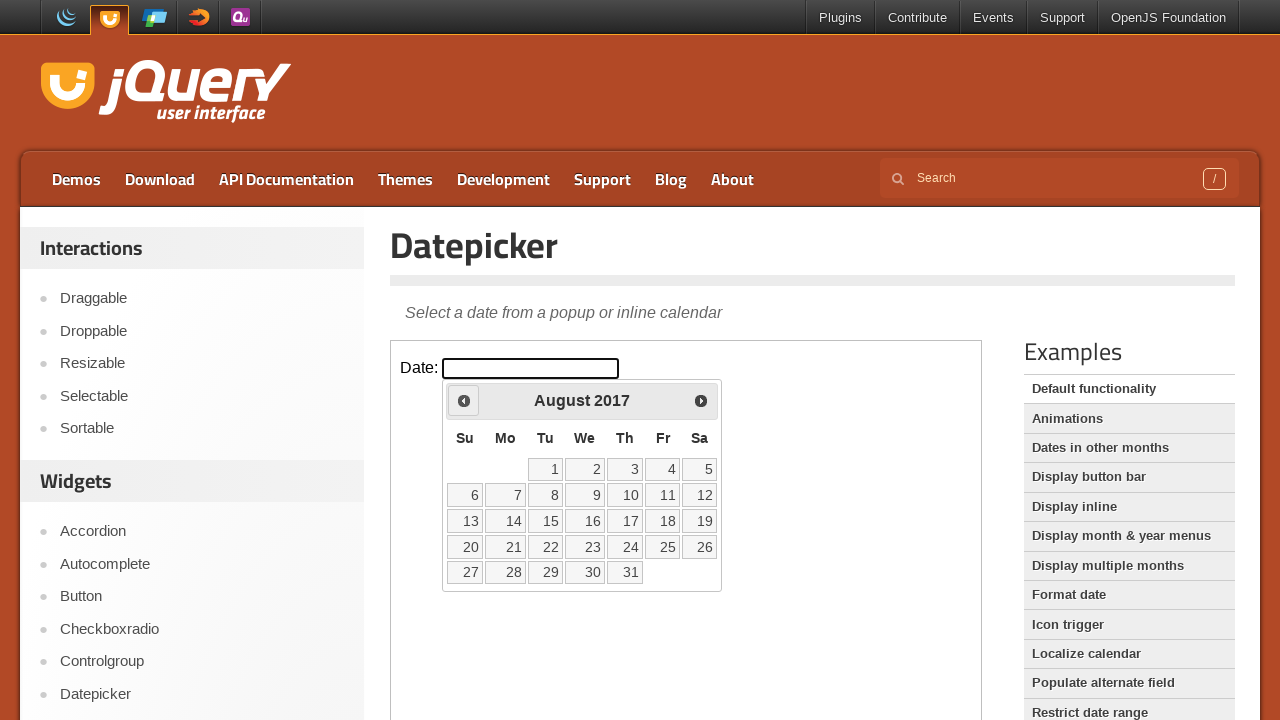

Clicked previous month button to navigate backwards at (464, 400) on iframe >> nth=0 >> internal:control=enter-frame >> span.ui-icon.ui-icon-circle-t
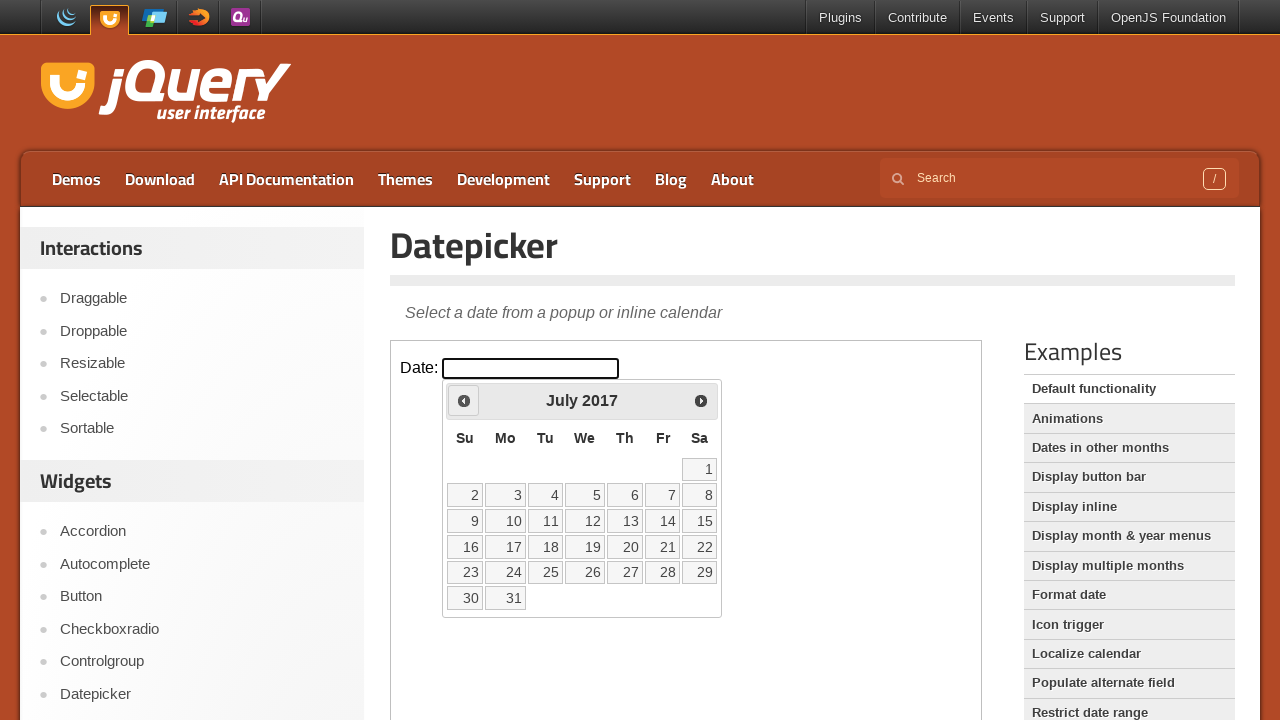

Checked current month/year: July 2017
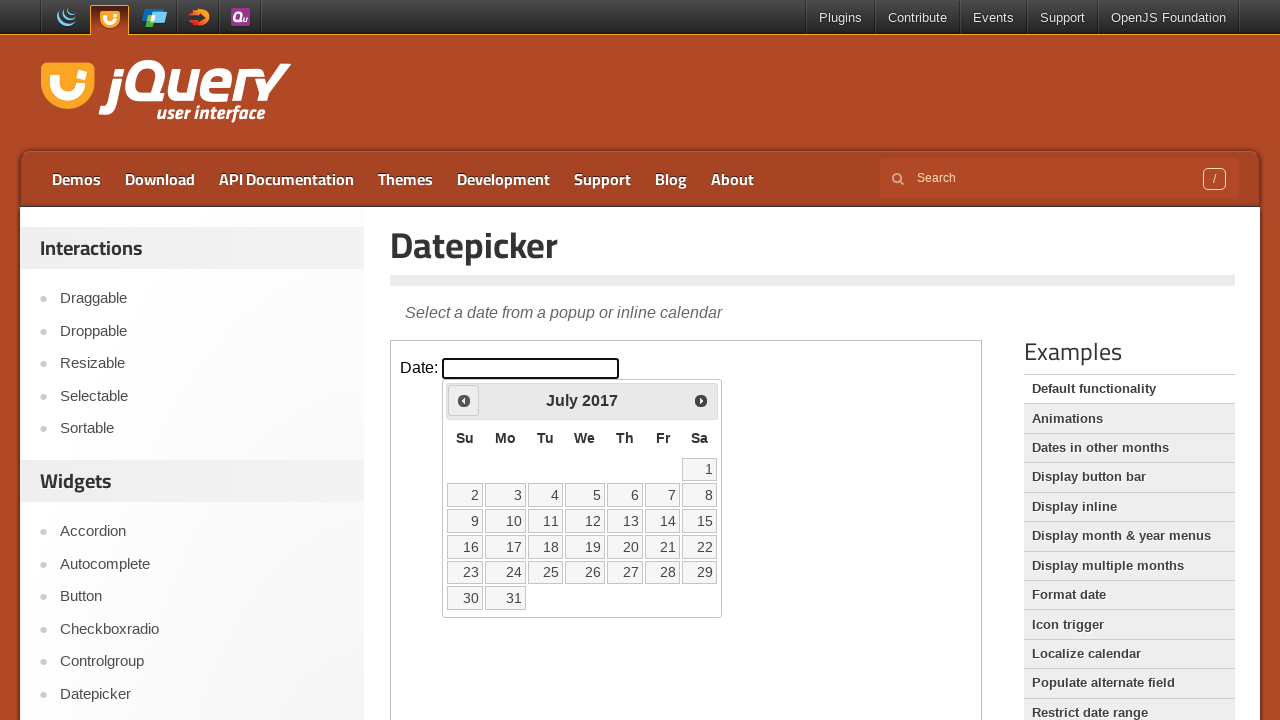

Clicked previous month button to navigate backwards at (464, 400) on iframe >> nth=0 >> internal:control=enter-frame >> span.ui-icon.ui-icon-circle-t
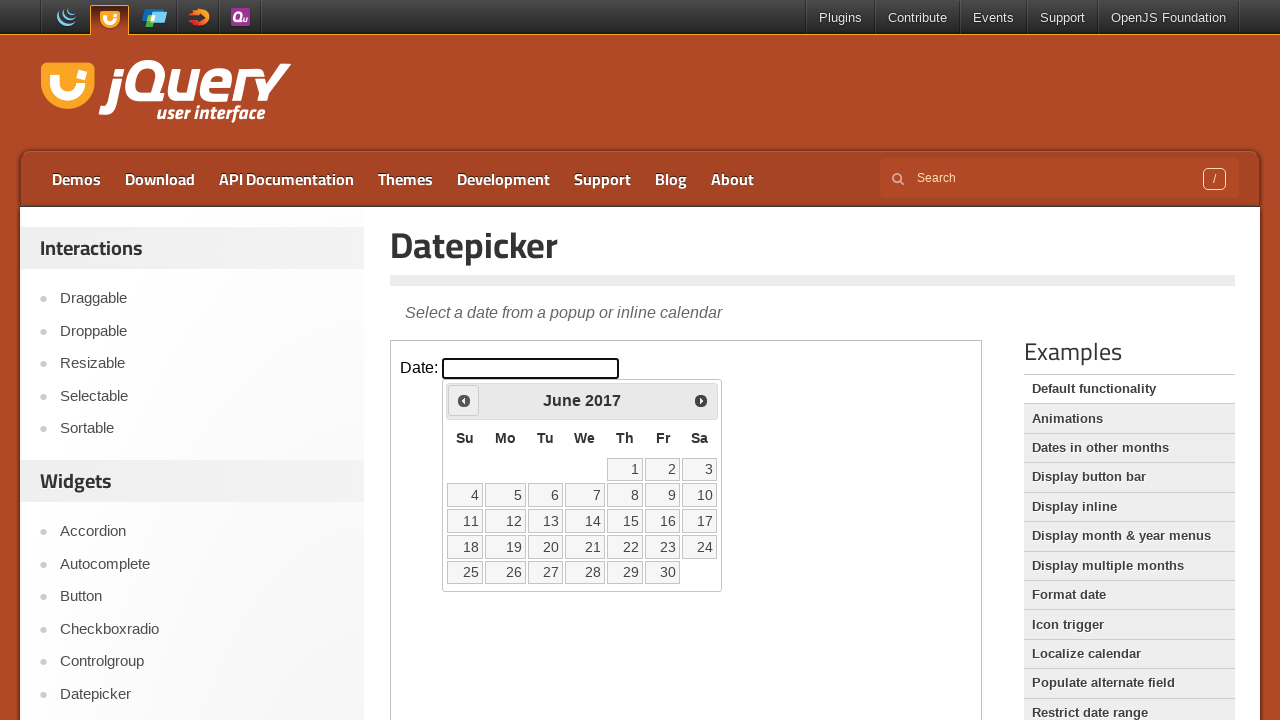

Checked current month/year: June 2017
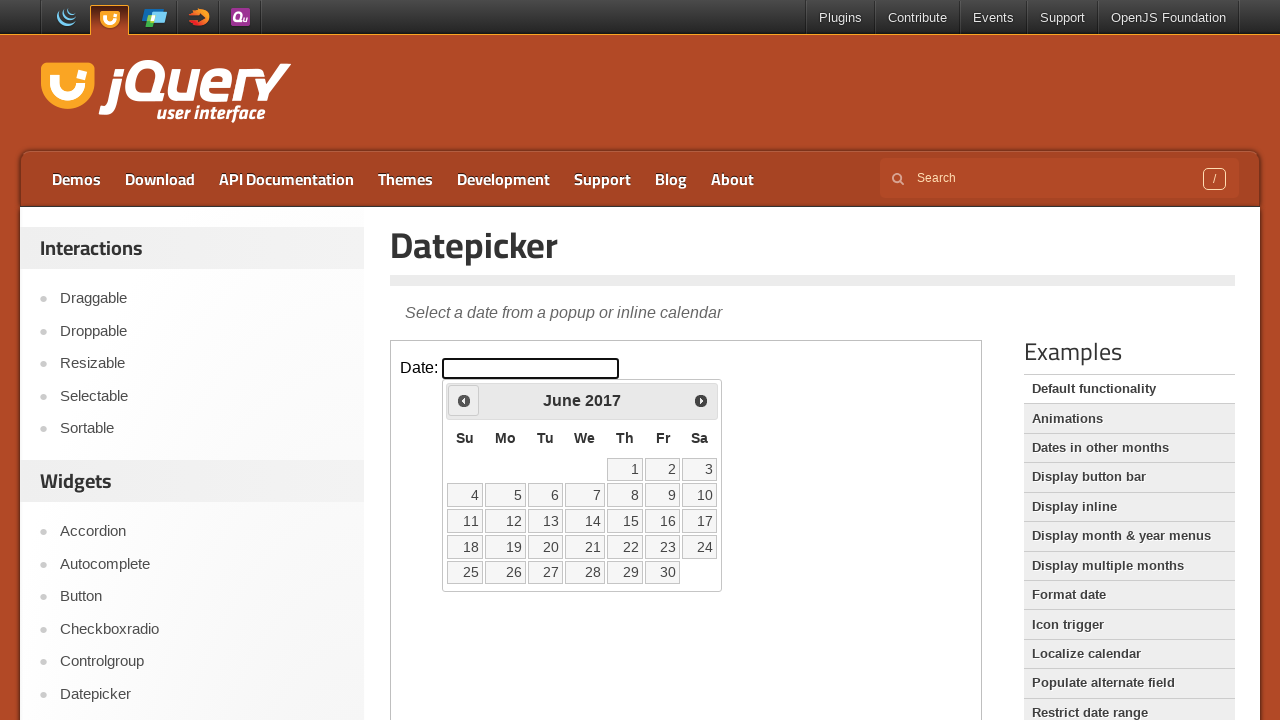

Clicked previous month button to navigate backwards at (464, 400) on iframe >> nth=0 >> internal:control=enter-frame >> span.ui-icon.ui-icon-circle-t
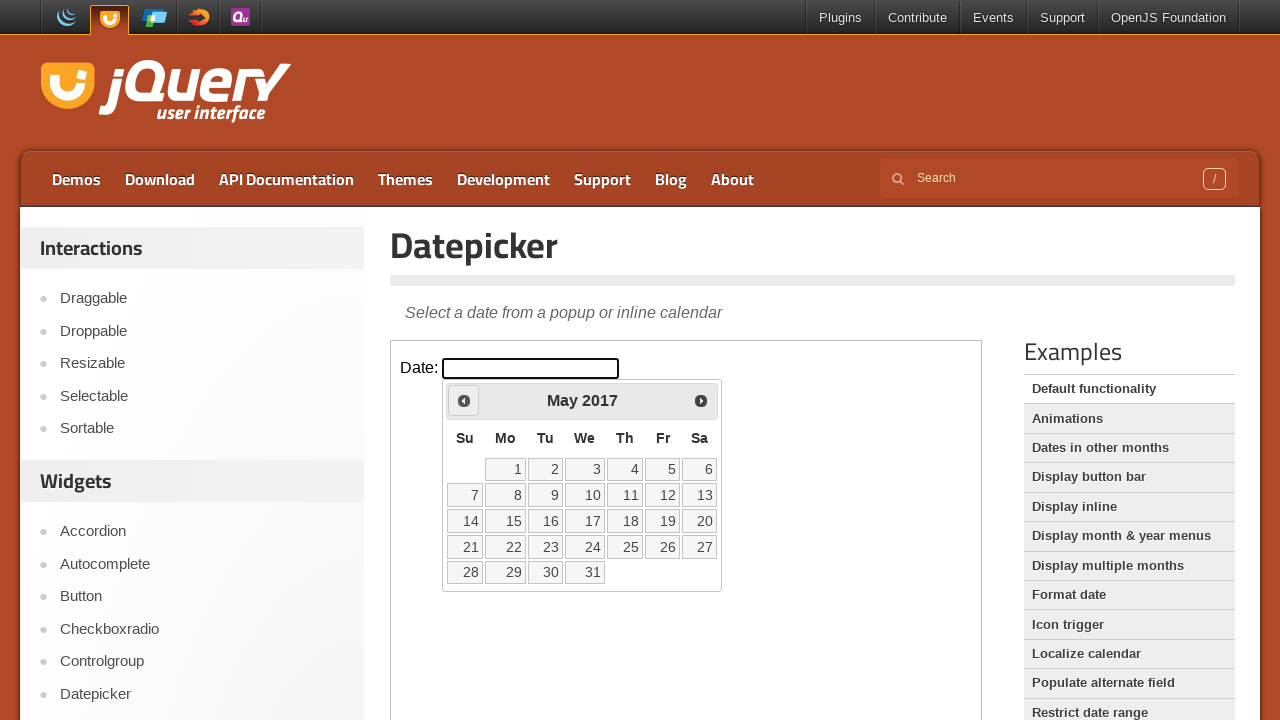

Checked current month/year: May 2017
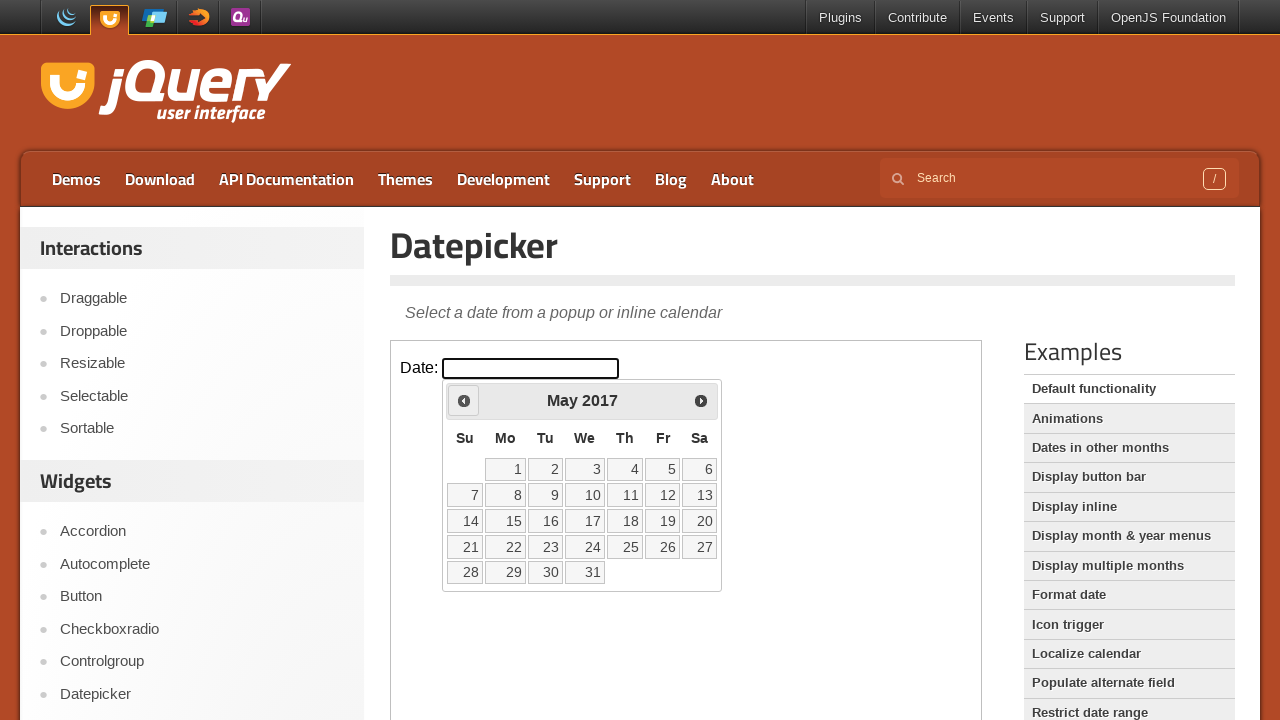

Clicked previous month button to navigate backwards at (464, 400) on iframe >> nth=0 >> internal:control=enter-frame >> span.ui-icon.ui-icon-circle-t
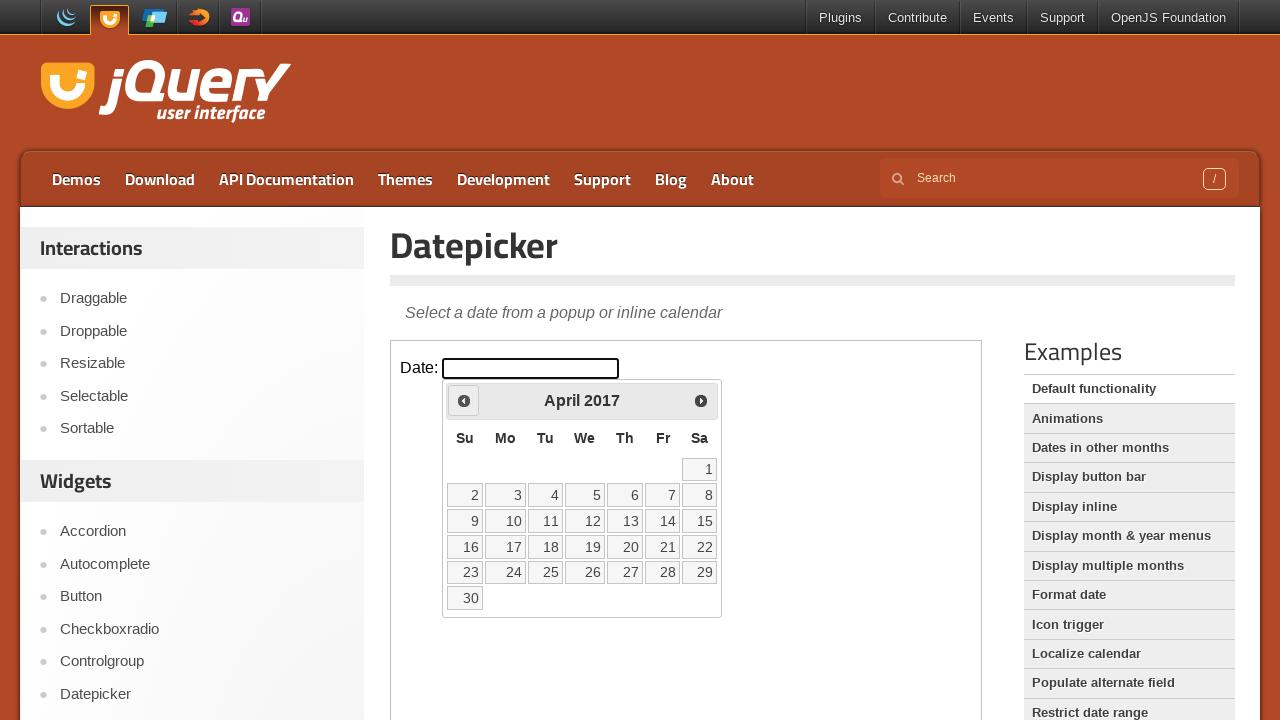

Checked current month/year: April 2017
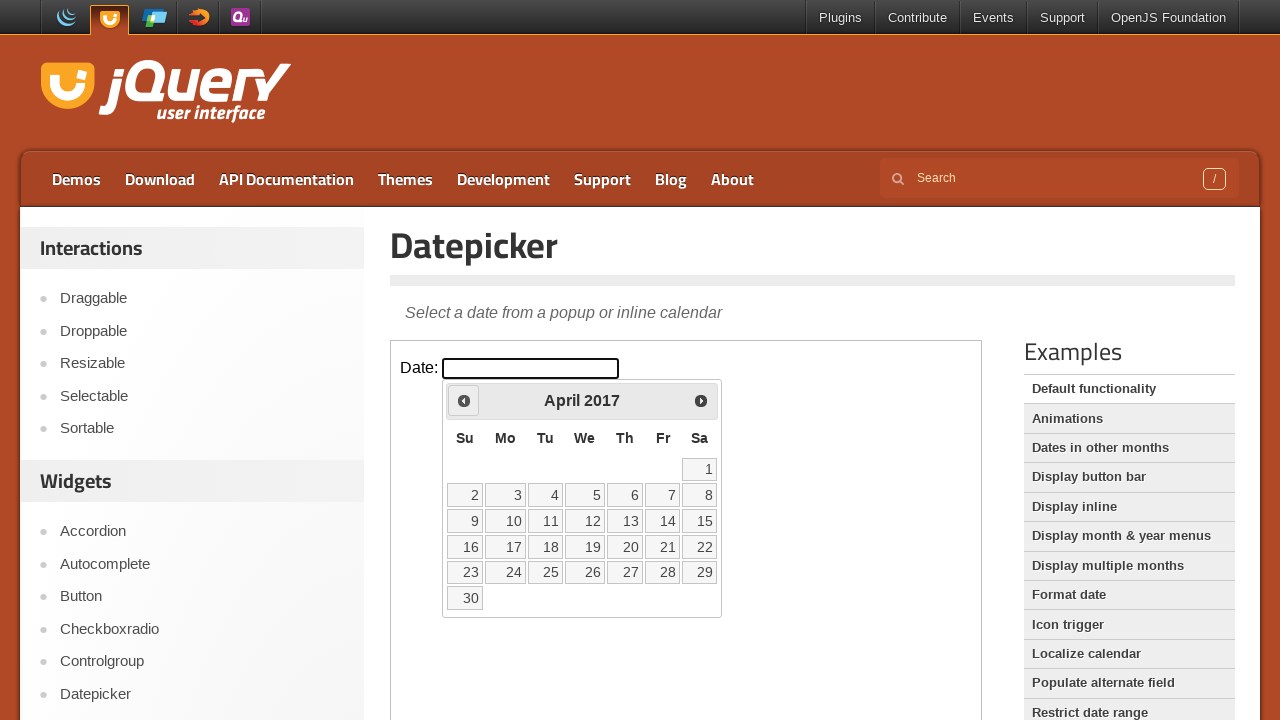

Clicked previous month button to navigate backwards at (464, 400) on iframe >> nth=0 >> internal:control=enter-frame >> span.ui-icon.ui-icon-circle-t
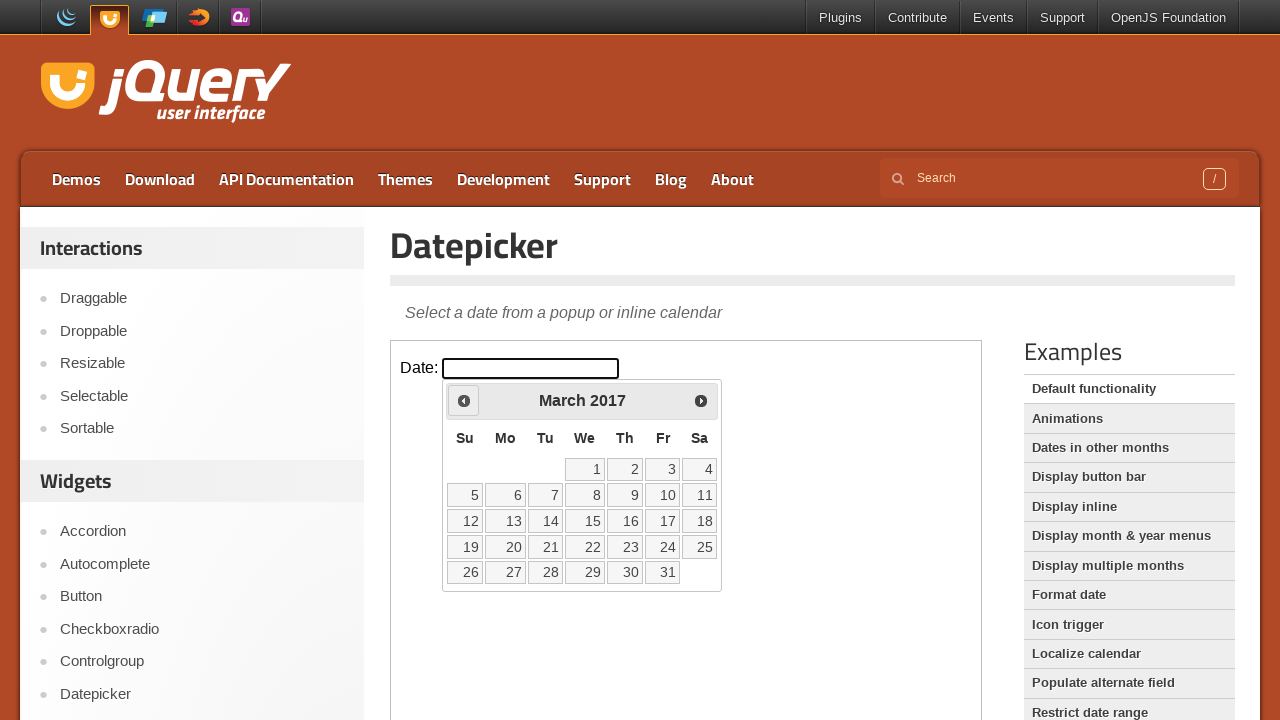

Checked current month/year: March 2017
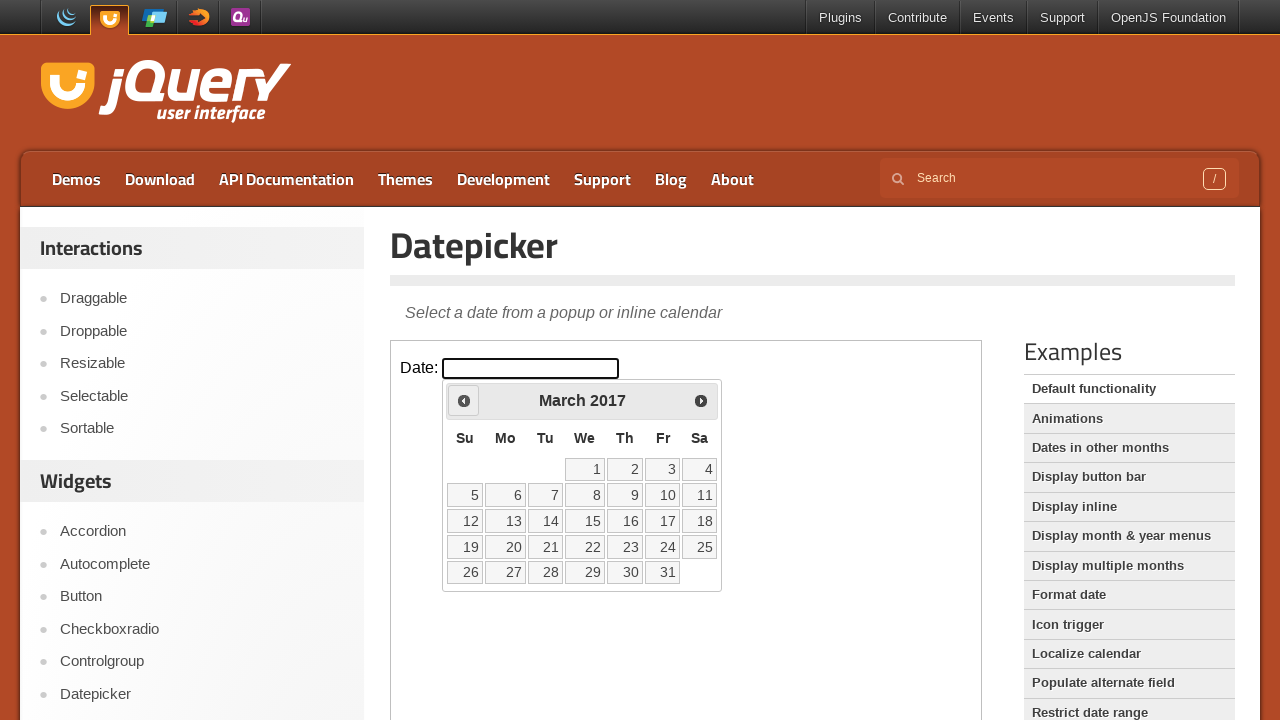

Clicked previous month button to navigate backwards at (464, 400) on iframe >> nth=0 >> internal:control=enter-frame >> span.ui-icon.ui-icon-circle-t
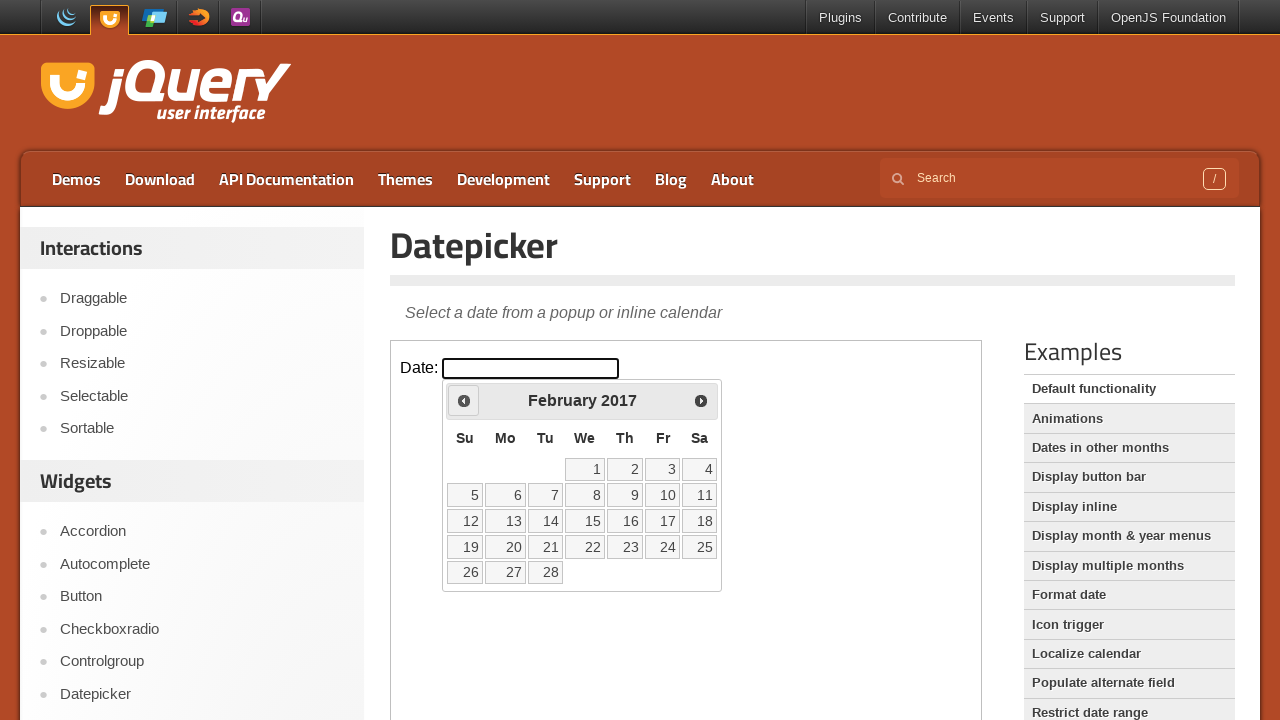

Checked current month/year: February 2017
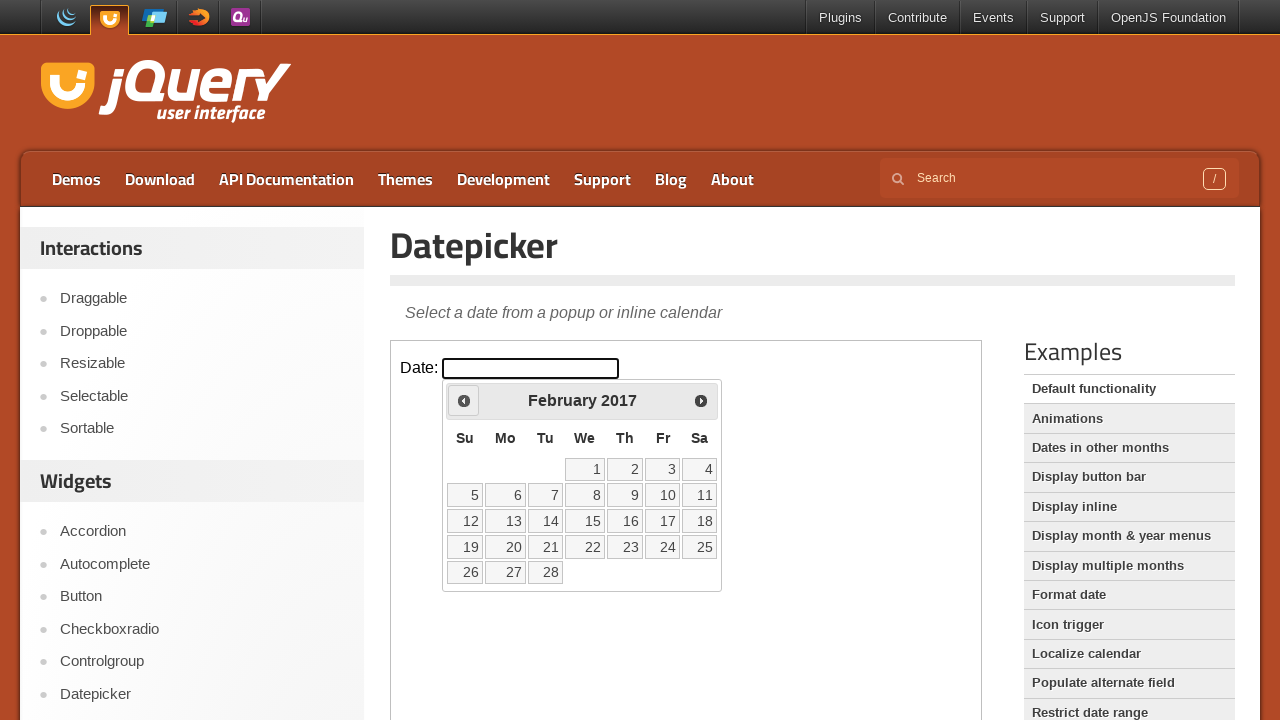

Clicked previous month button to navigate backwards at (464, 400) on iframe >> nth=0 >> internal:control=enter-frame >> span.ui-icon.ui-icon-circle-t
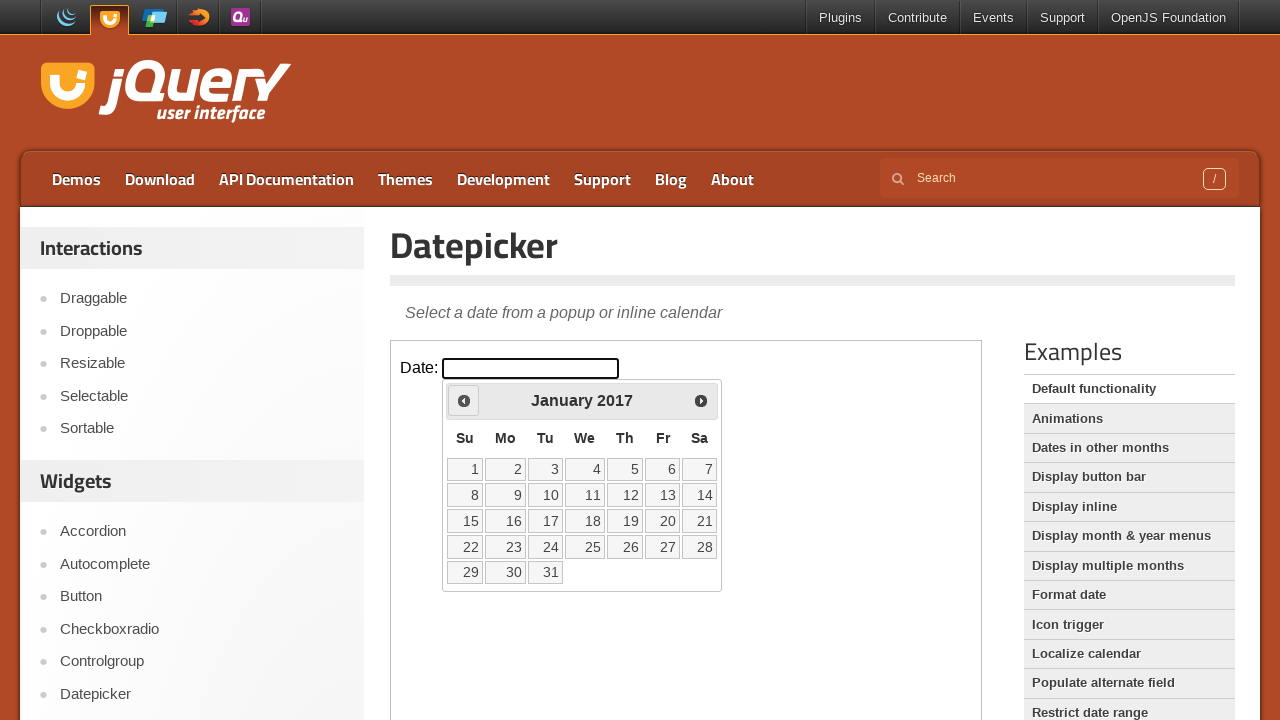

Checked current month/year: January 2017
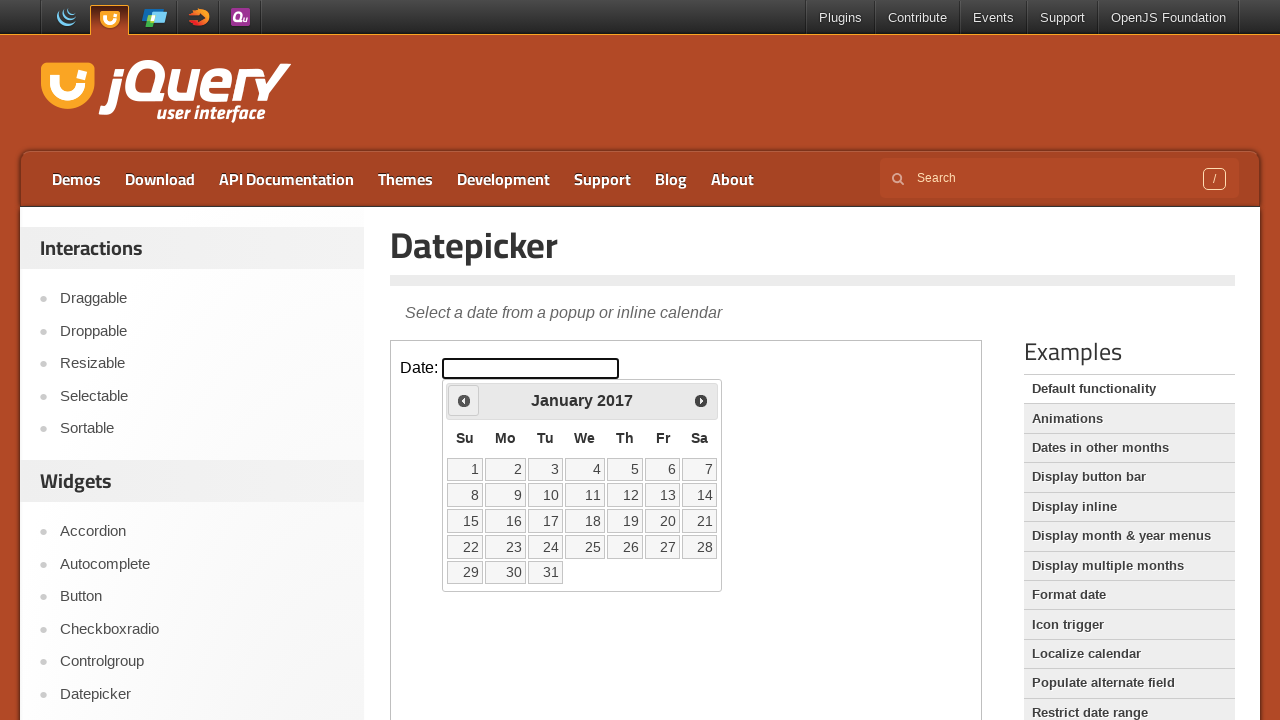

Clicked previous month button to navigate backwards at (464, 400) on iframe >> nth=0 >> internal:control=enter-frame >> span.ui-icon.ui-icon-circle-t
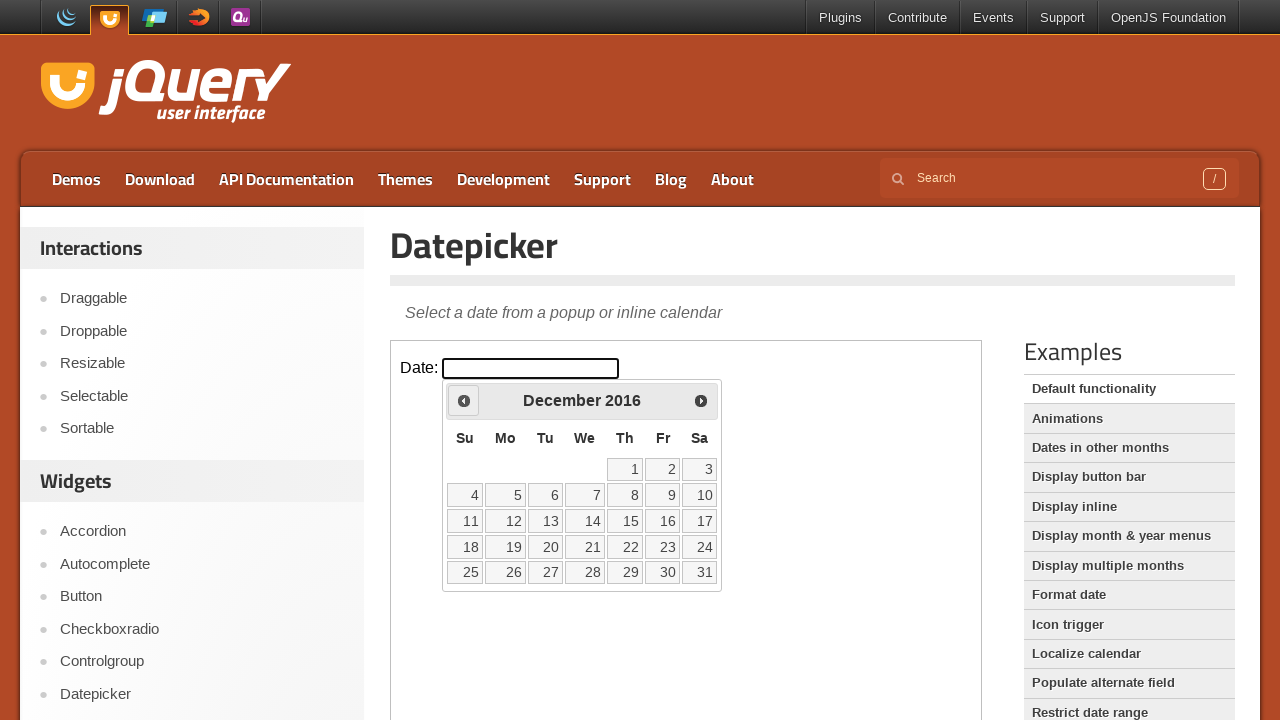

Checked current month/year: December 2016
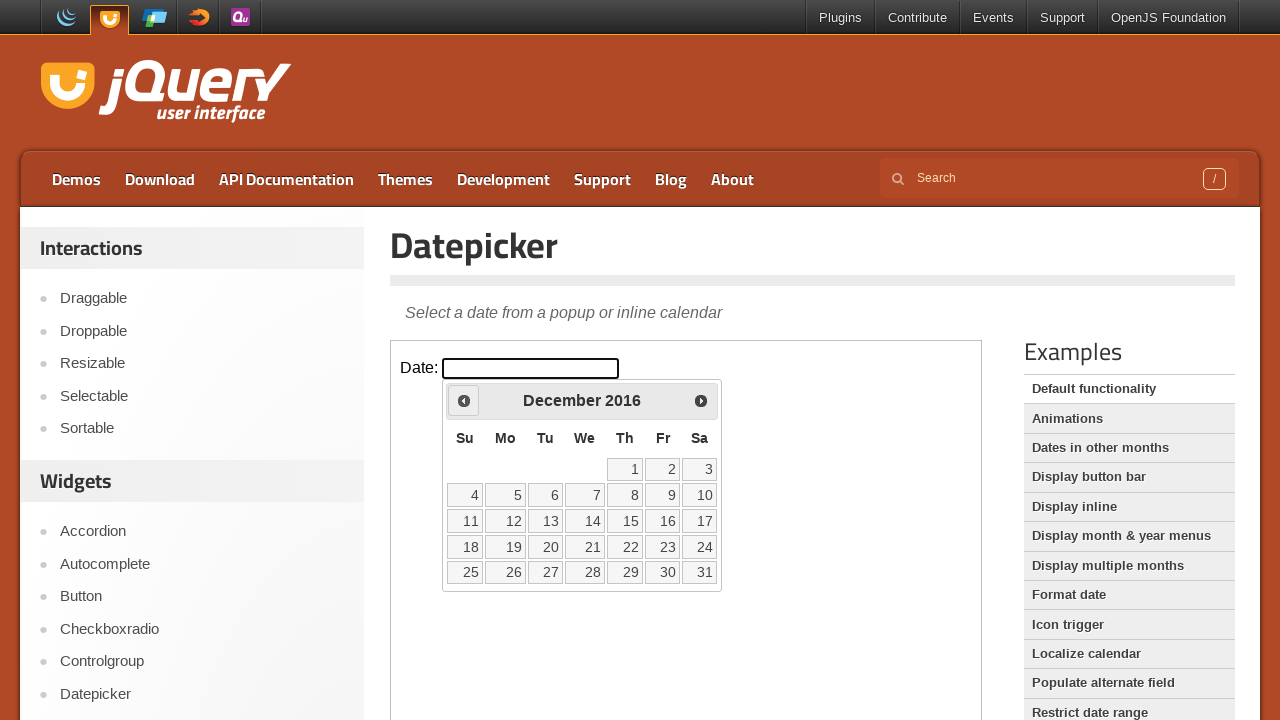

Clicked previous month button to navigate backwards at (464, 400) on iframe >> nth=0 >> internal:control=enter-frame >> span.ui-icon.ui-icon-circle-t
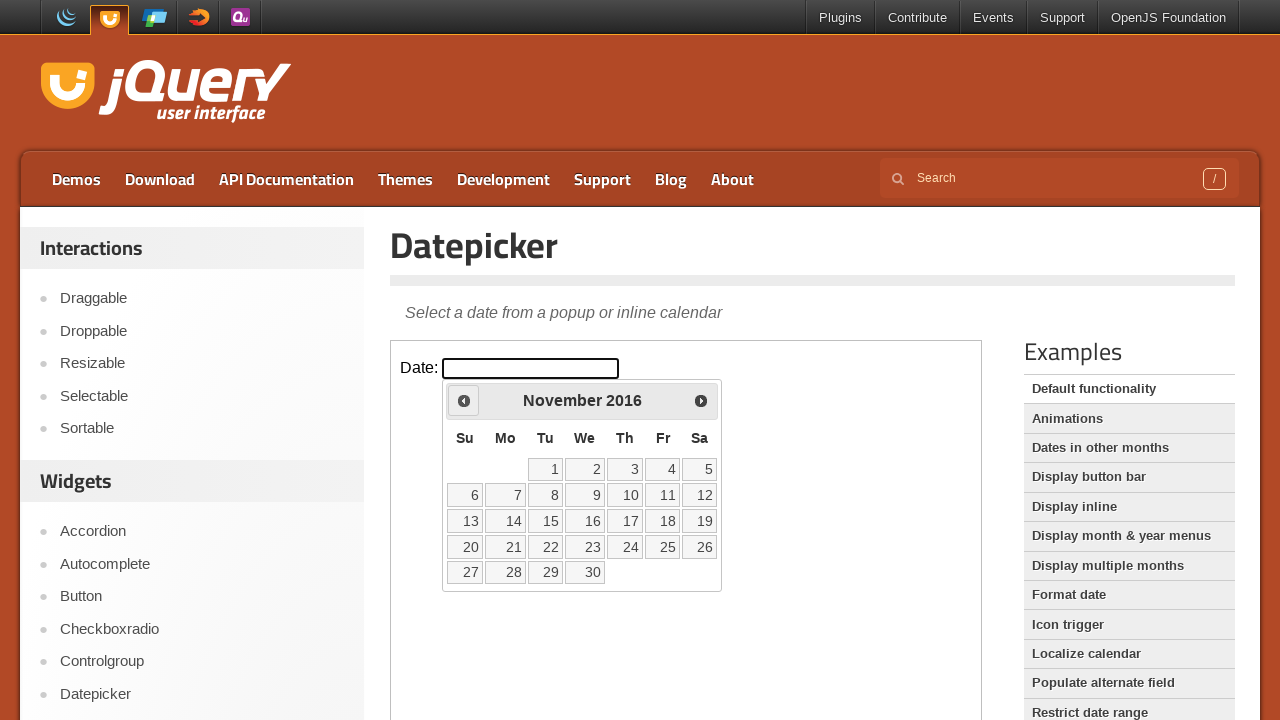

Checked current month/year: November 2016
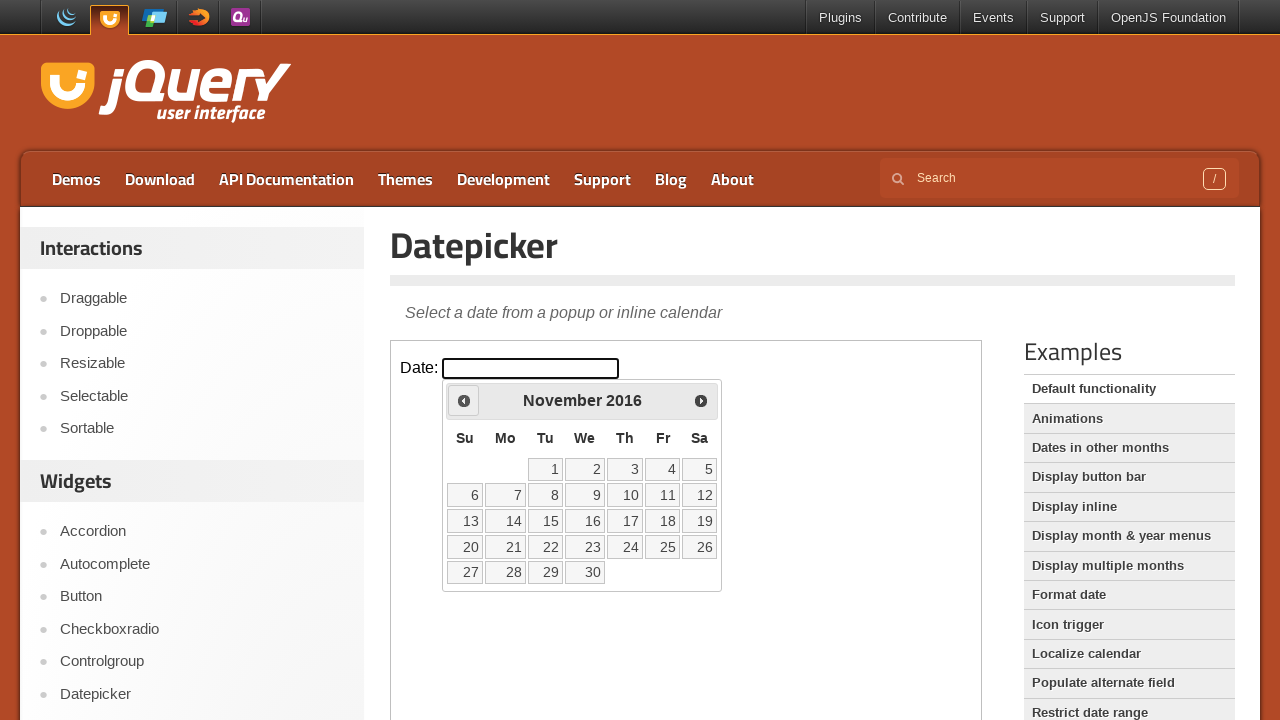

Clicked previous month button to navigate backwards at (464, 400) on iframe >> nth=0 >> internal:control=enter-frame >> span.ui-icon.ui-icon-circle-t
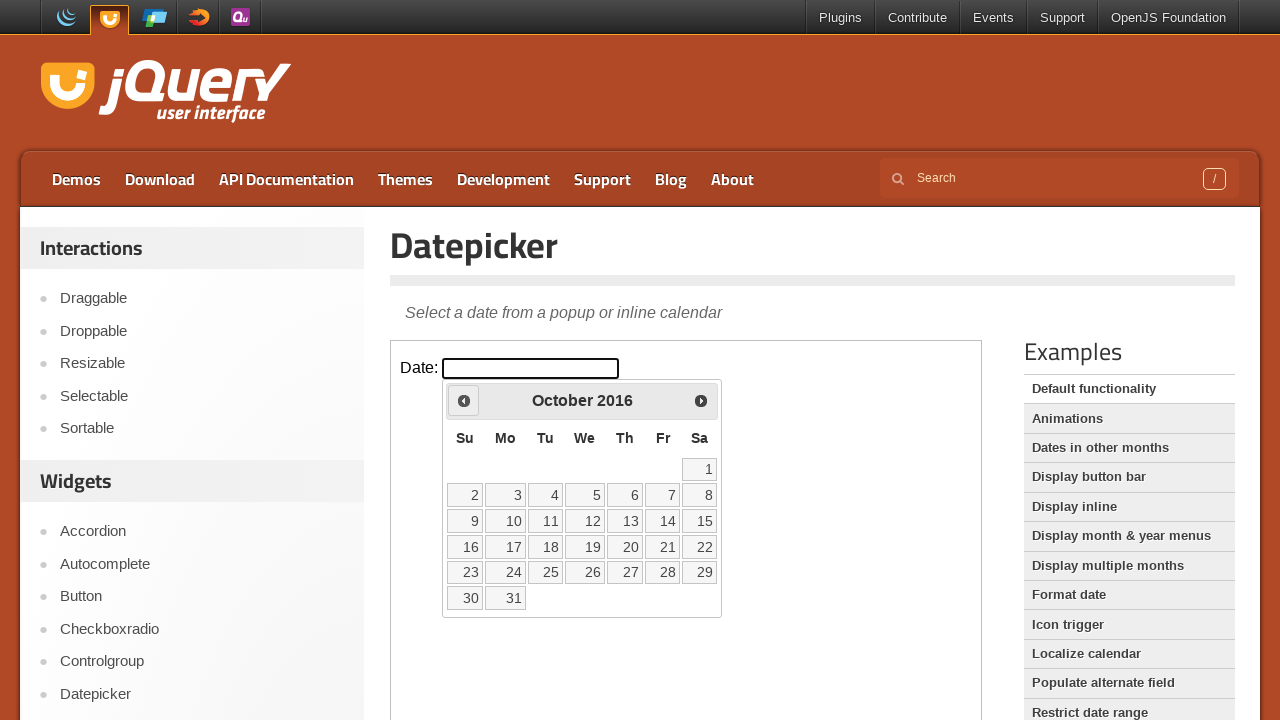

Checked current month/year: October 2016
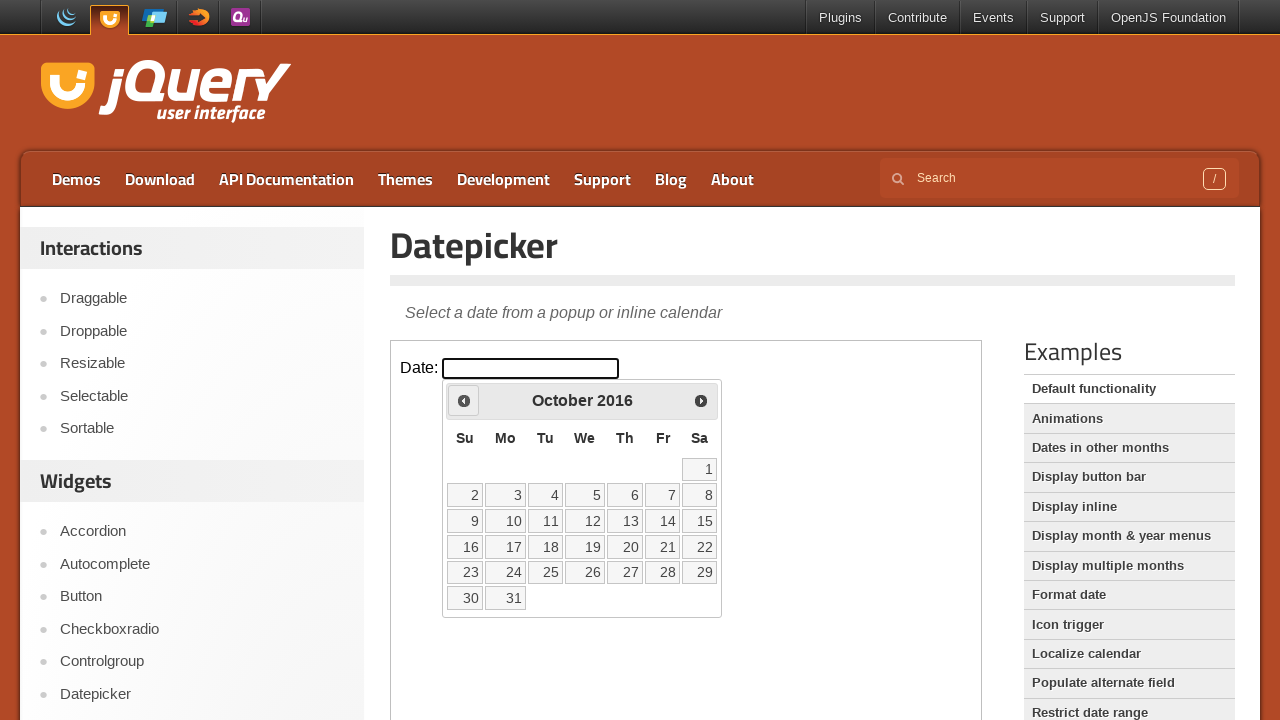

Clicked previous month button to navigate backwards at (464, 400) on iframe >> nth=0 >> internal:control=enter-frame >> span.ui-icon.ui-icon-circle-t
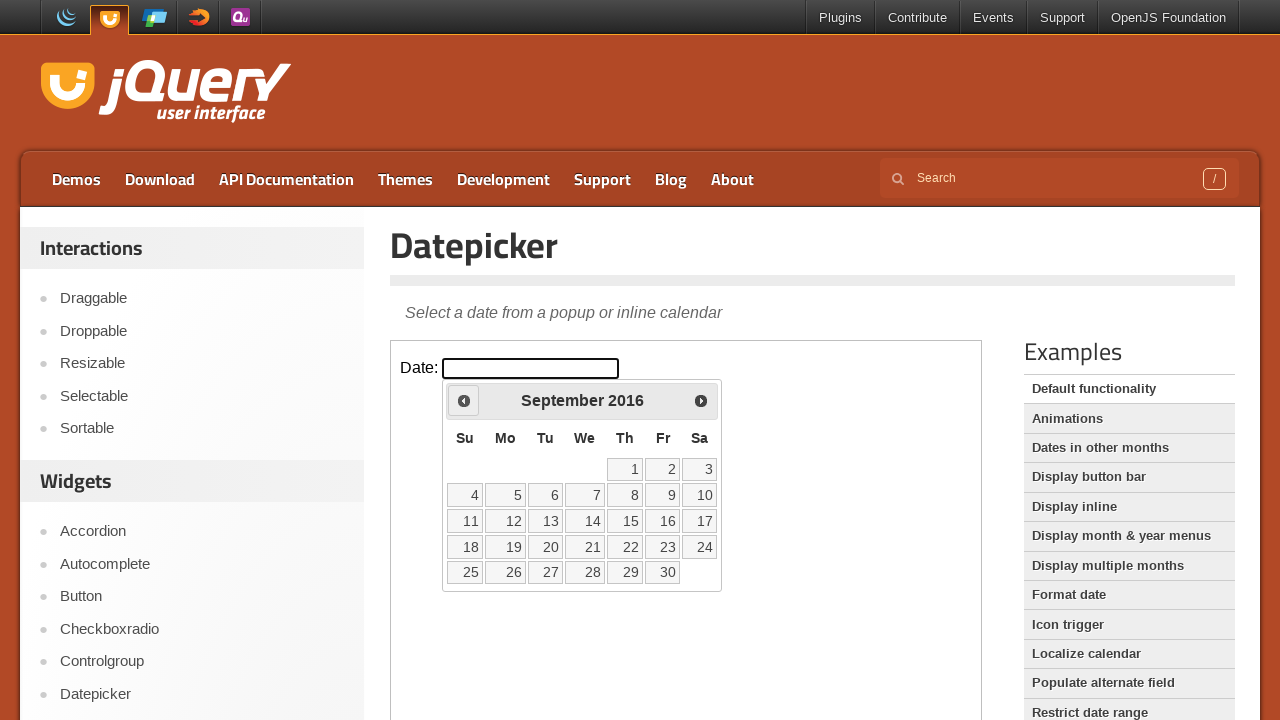

Checked current month/year: September 2016
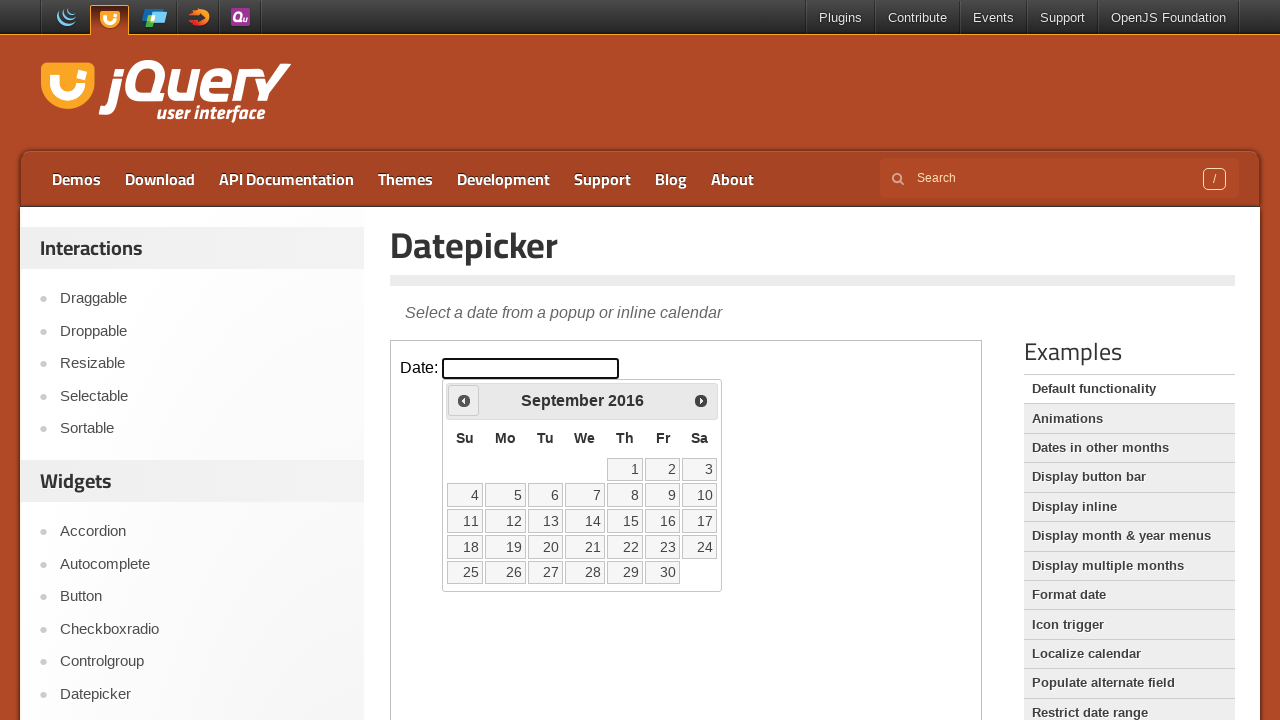

Clicked previous month button to navigate backwards at (464, 400) on iframe >> nth=0 >> internal:control=enter-frame >> span.ui-icon.ui-icon-circle-t
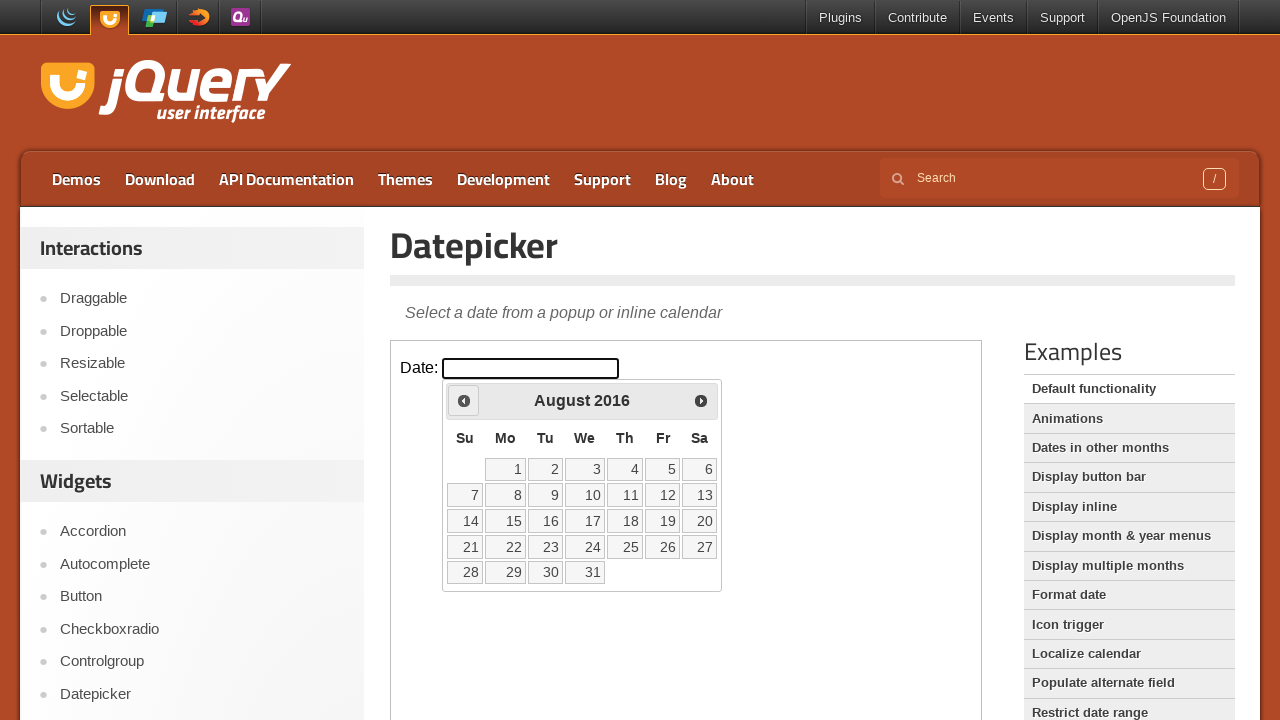

Checked current month/year: August 2016
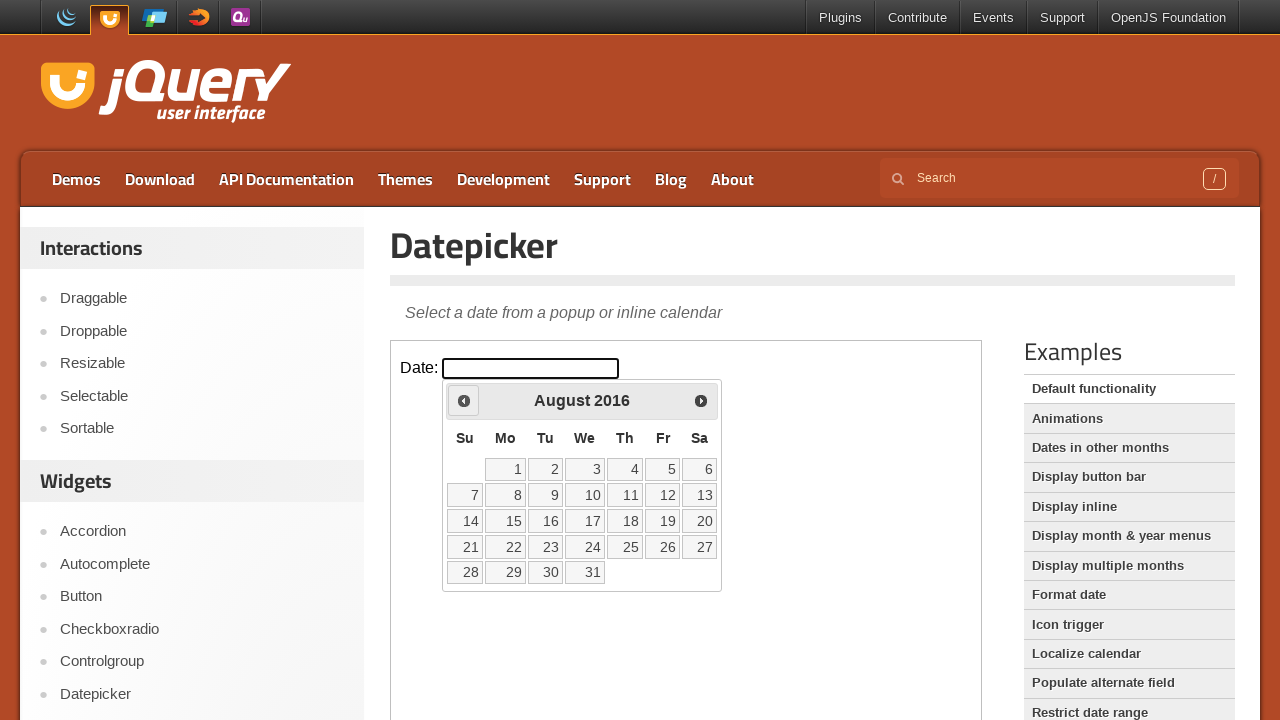

Clicked previous month button to navigate backwards at (464, 400) on iframe >> nth=0 >> internal:control=enter-frame >> span.ui-icon.ui-icon-circle-t
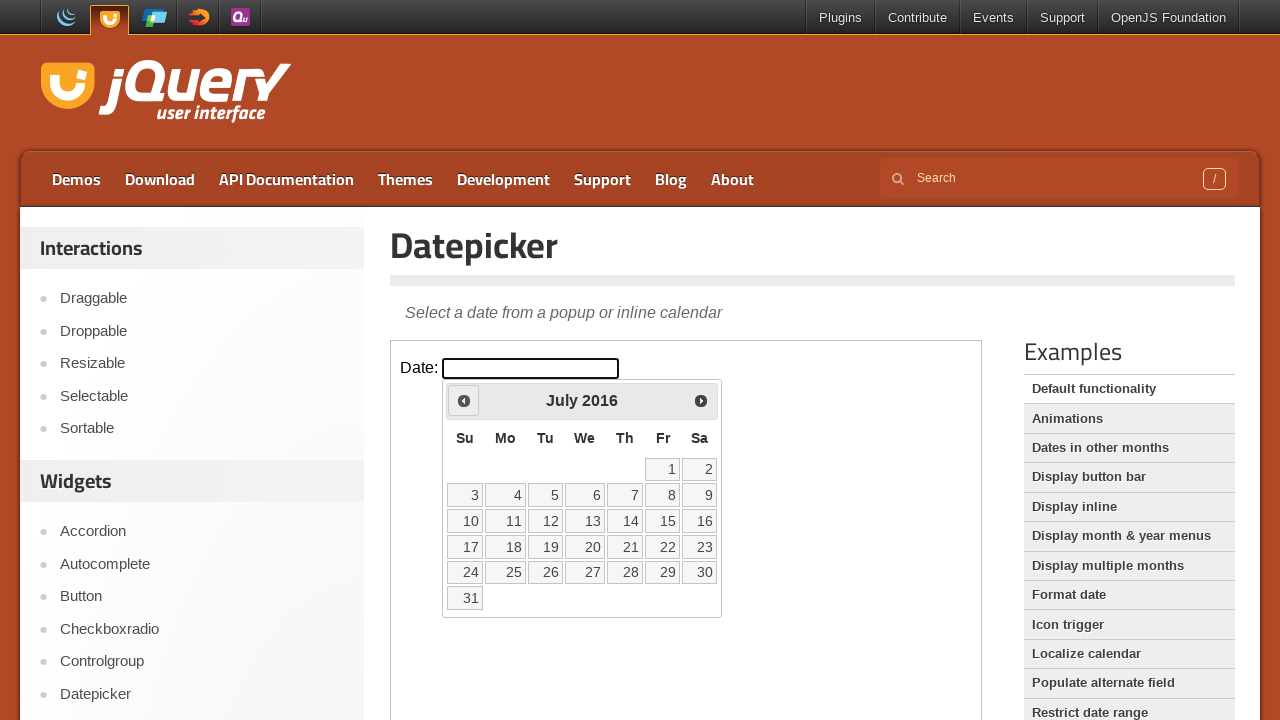

Checked current month/year: July 2016
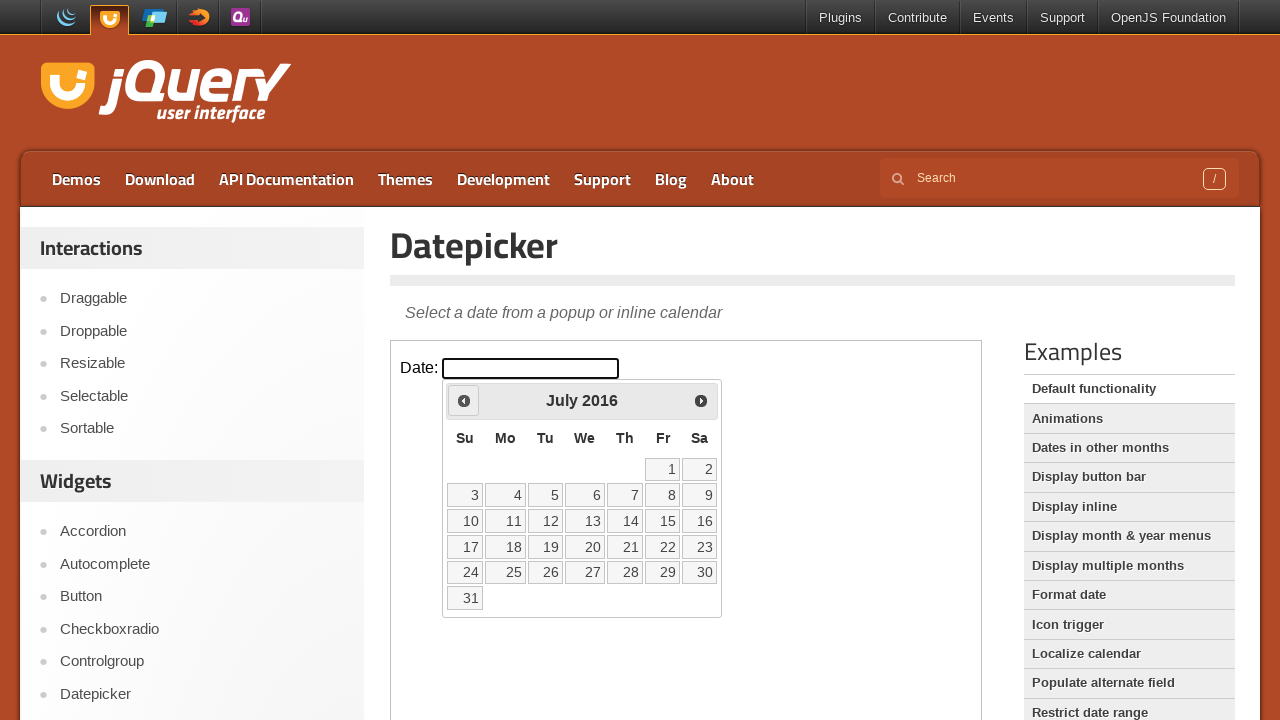

Clicked previous month button to navigate backwards at (464, 400) on iframe >> nth=0 >> internal:control=enter-frame >> span.ui-icon.ui-icon-circle-t
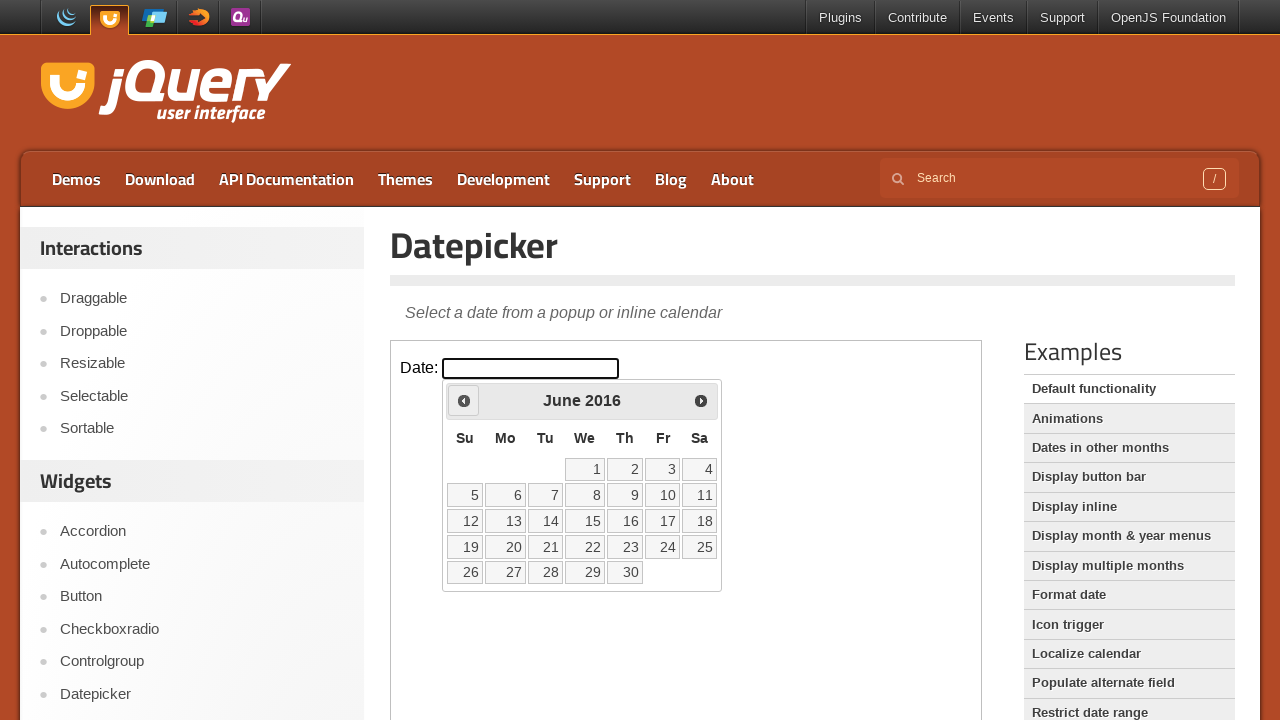

Checked current month/year: June 2016
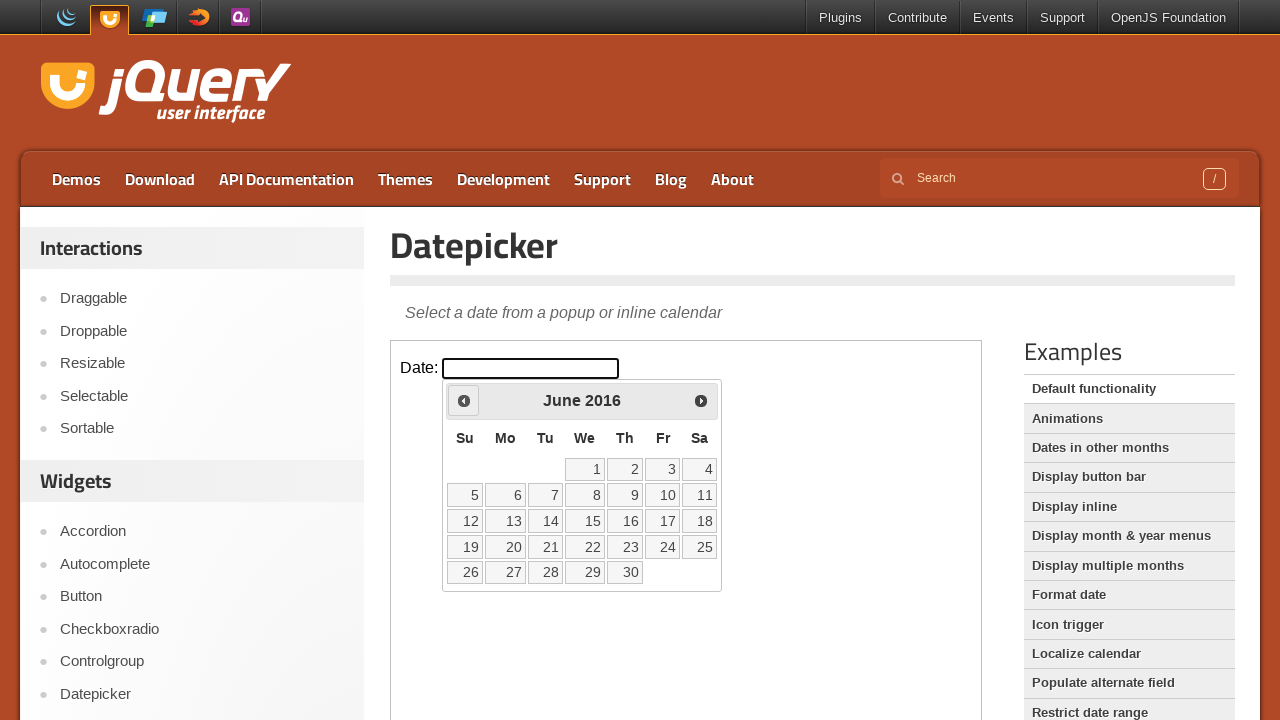

Clicked previous month button to navigate backwards at (464, 400) on iframe >> nth=0 >> internal:control=enter-frame >> span.ui-icon.ui-icon-circle-t
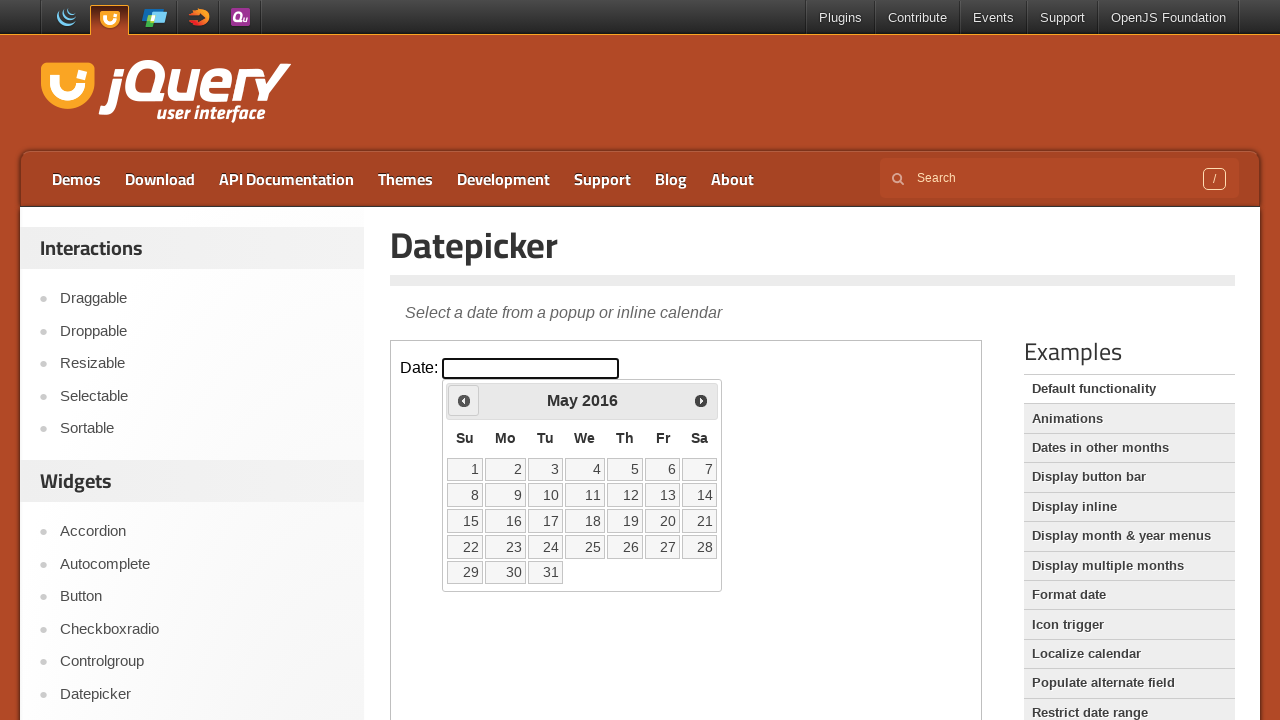

Checked current month/year: May 2016
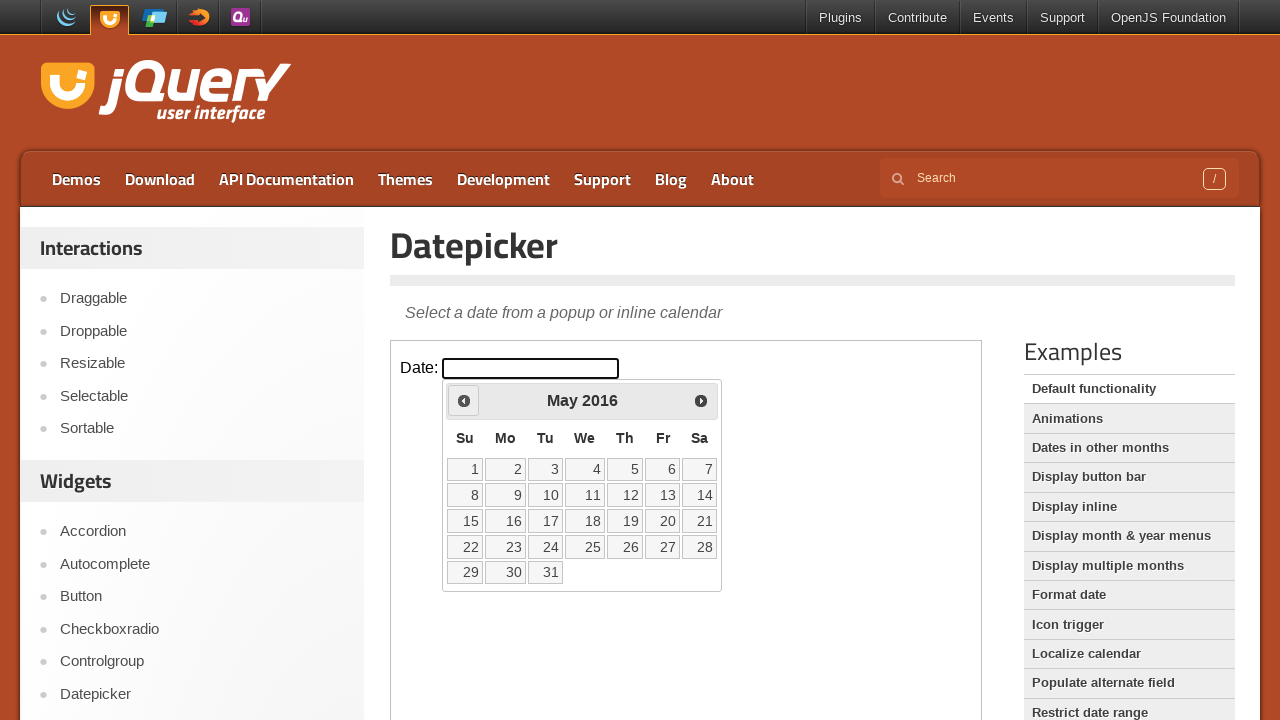

Clicked previous month button to navigate backwards at (464, 400) on iframe >> nth=0 >> internal:control=enter-frame >> span.ui-icon.ui-icon-circle-t
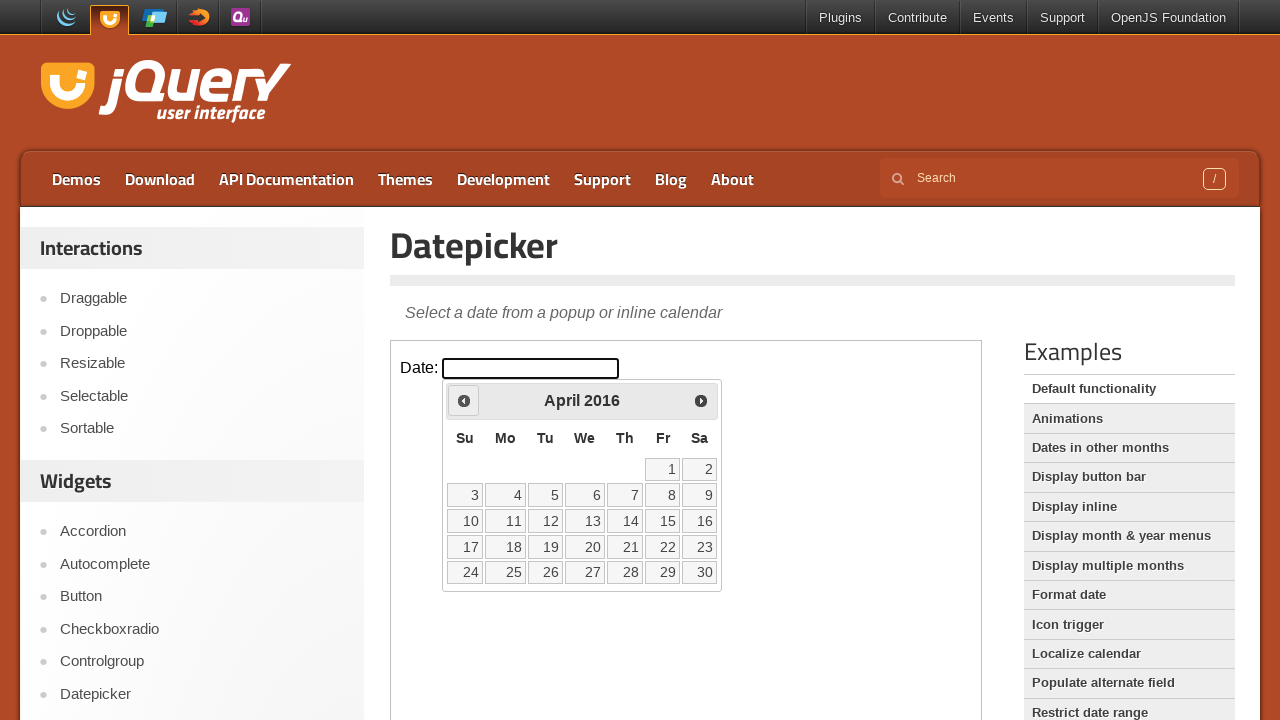

Checked current month/year: April 2016
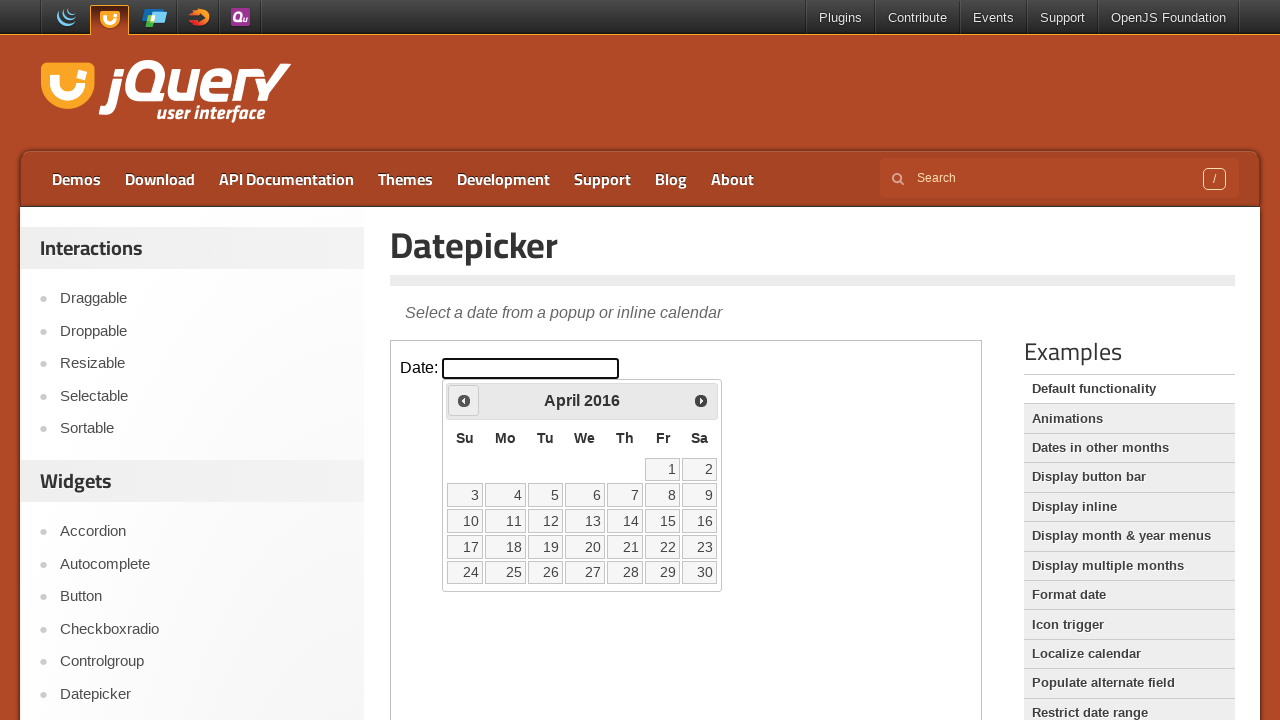

Clicked previous month button to navigate backwards at (464, 400) on iframe >> nth=0 >> internal:control=enter-frame >> span.ui-icon.ui-icon-circle-t
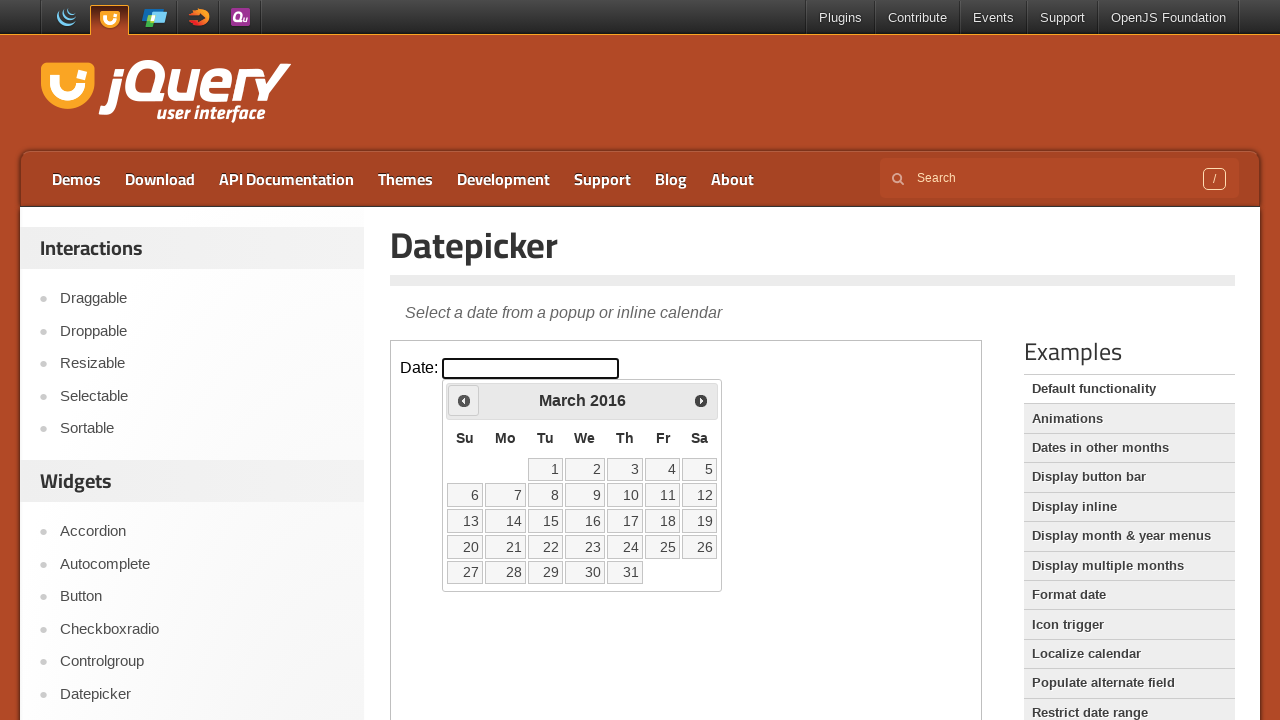

Checked current month/year: March 2016
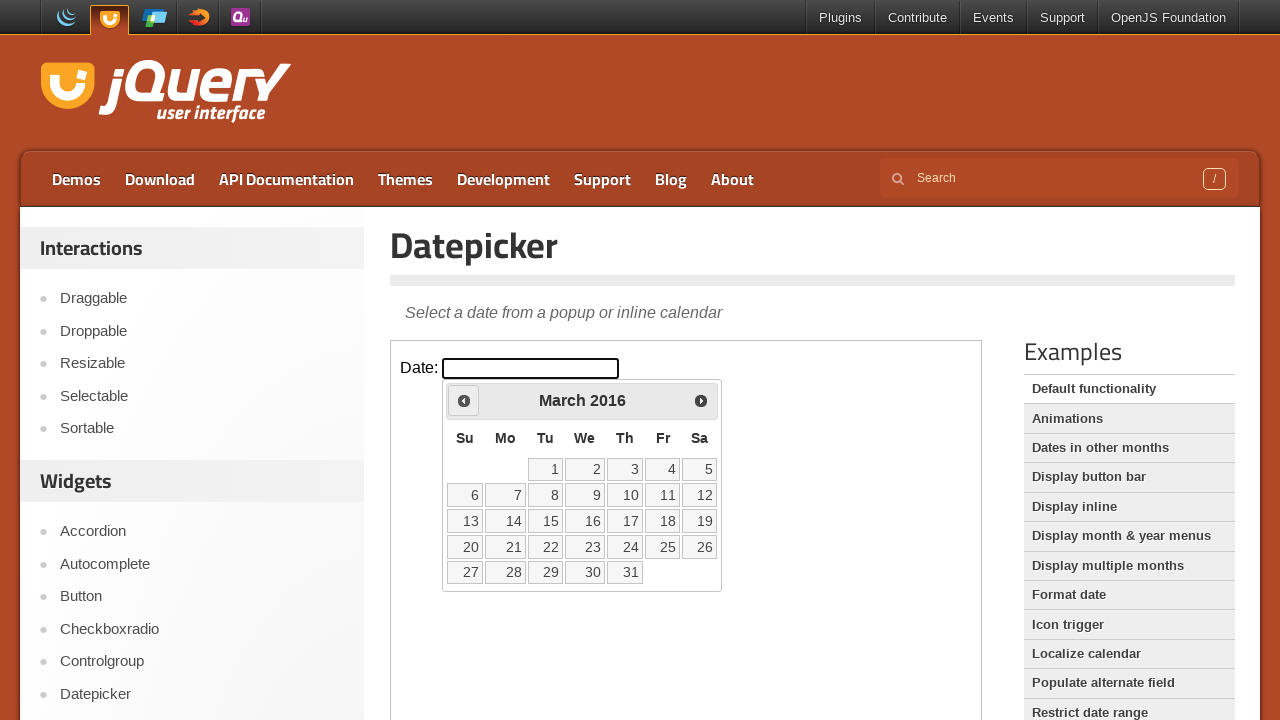

Clicked previous month button to navigate backwards at (464, 400) on iframe >> nth=0 >> internal:control=enter-frame >> span.ui-icon.ui-icon-circle-t
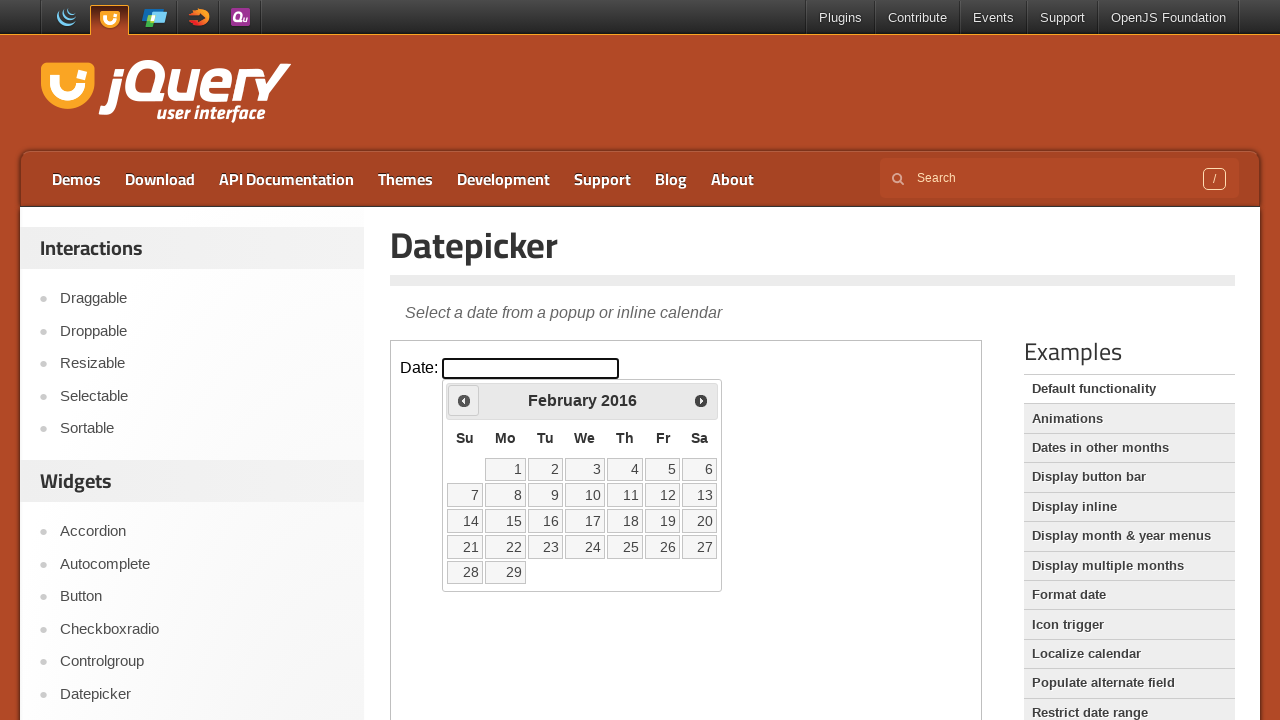

Checked current month/year: February 2016
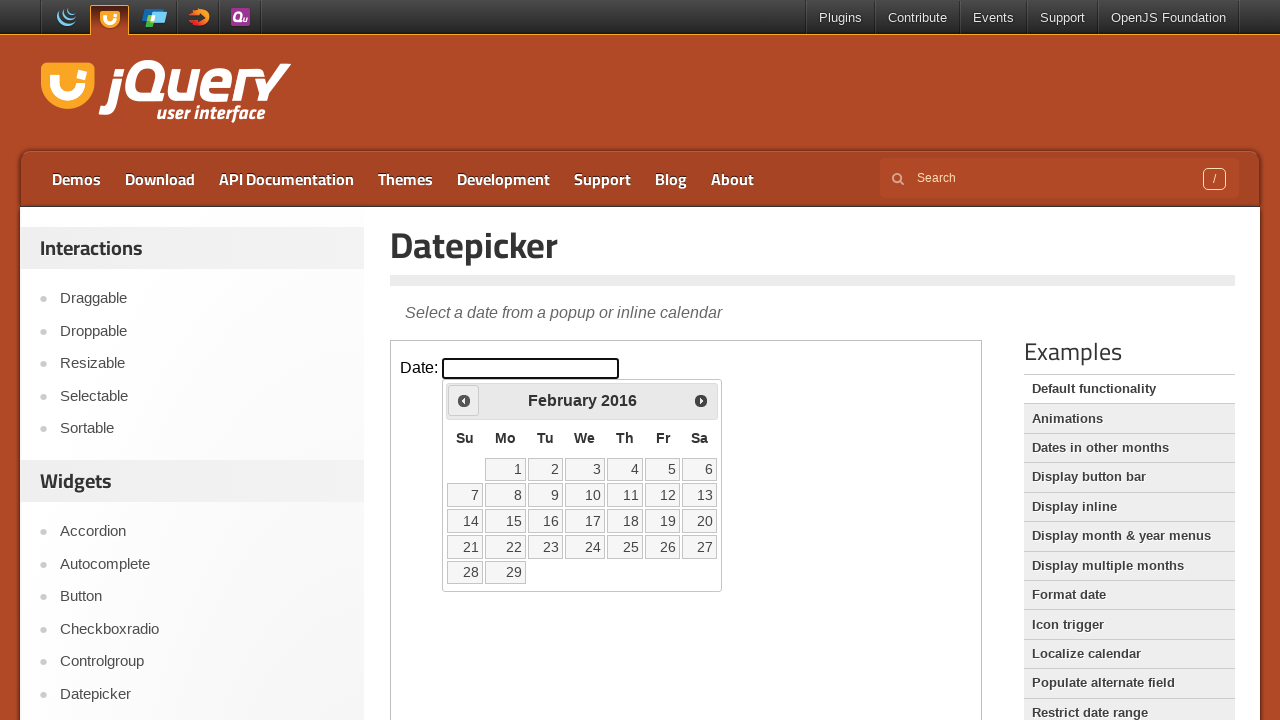

Clicked previous month button to navigate backwards at (464, 400) on iframe >> nth=0 >> internal:control=enter-frame >> span.ui-icon.ui-icon-circle-t
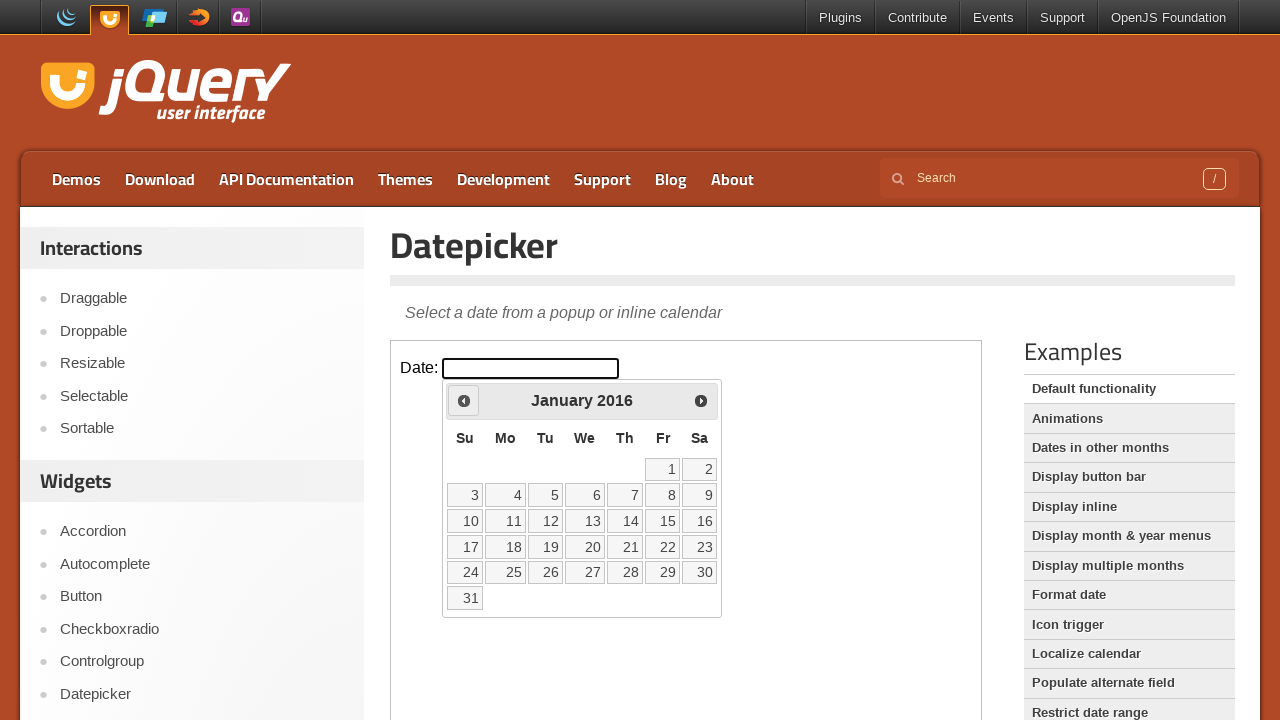

Checked current month/year: January 2016
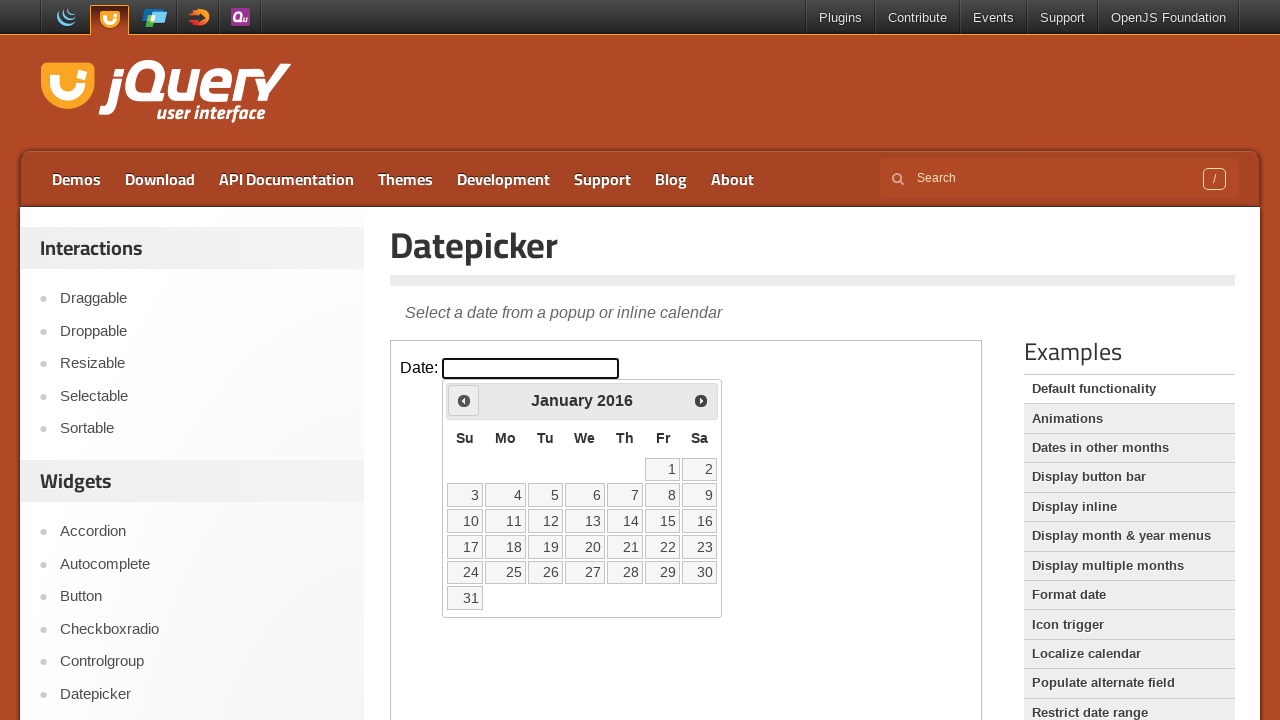

Clicked previous month button to navigate backwards at (464, 400) on iframe >> nth=0 >> internal:control=enter-frame >> span.ui-icon.ui-icon-circle-t
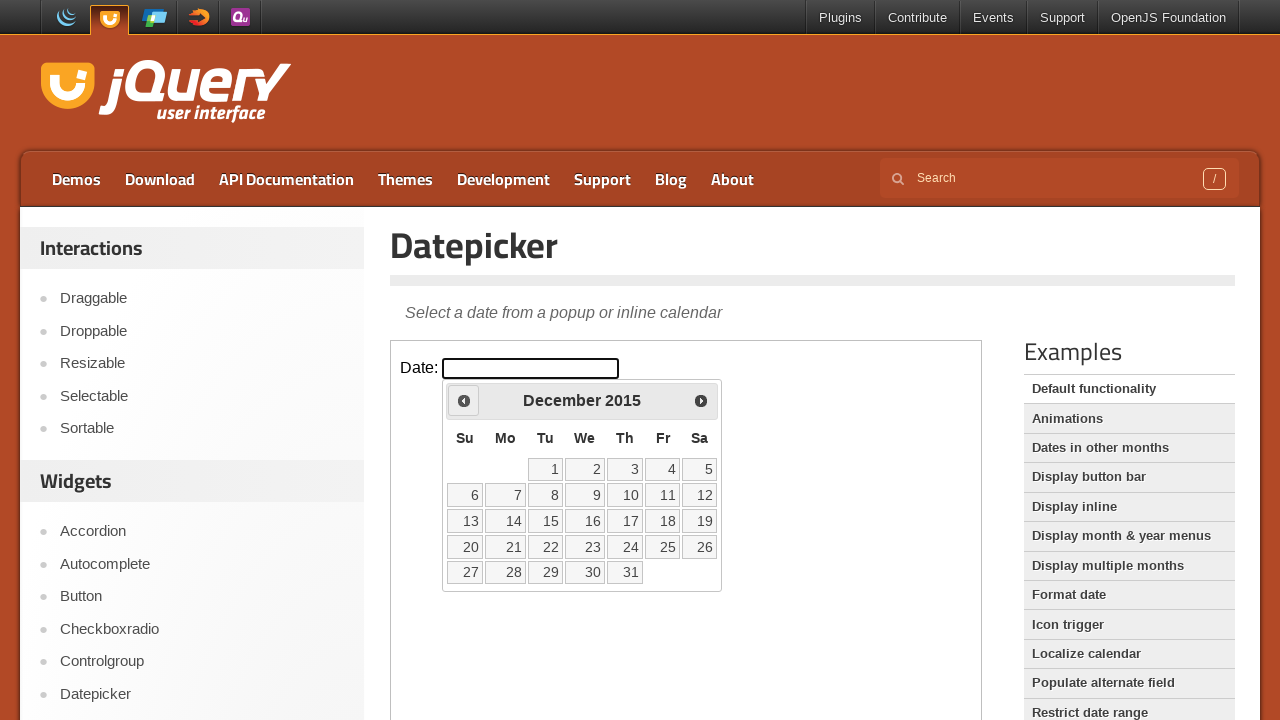

Checked current month/year: December 2015
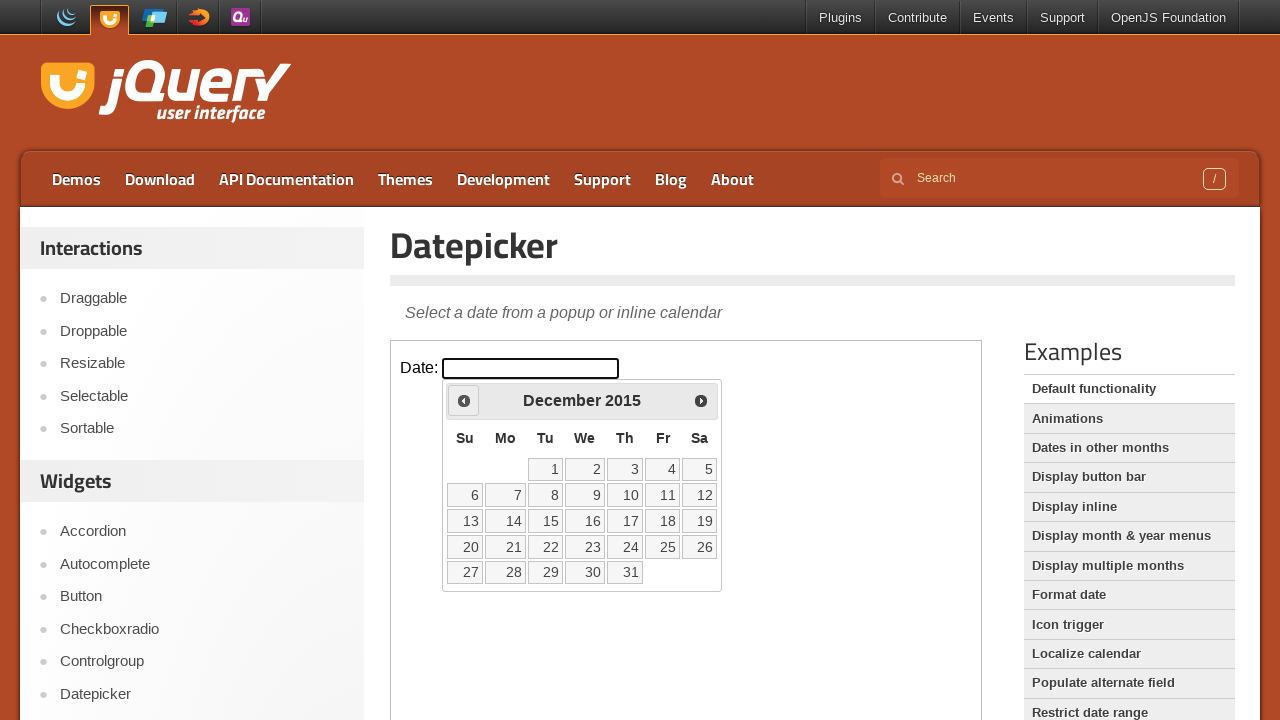

Clicked previous month button to navigate backwards at (464, 400) on iframe >> nth=0 >> internal:control=enter-frame >> span.ui-icon.ui-icon-circle-t
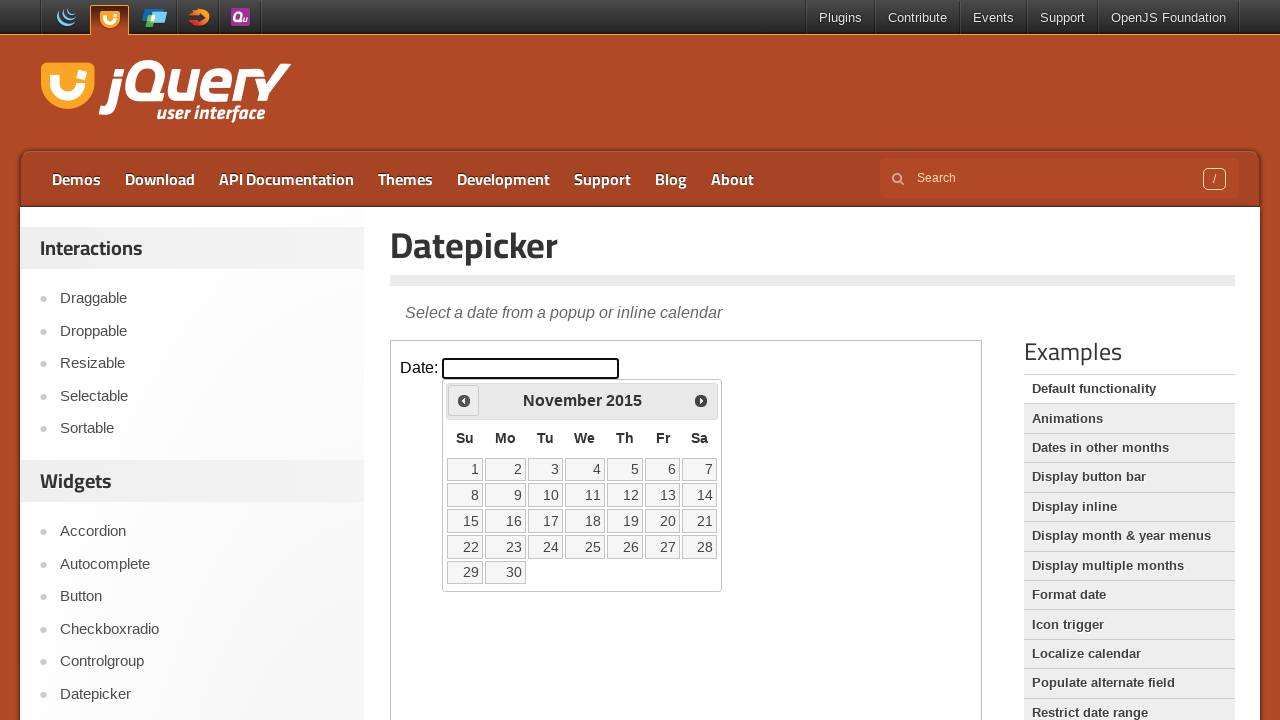

Checked current month/year: November 2015
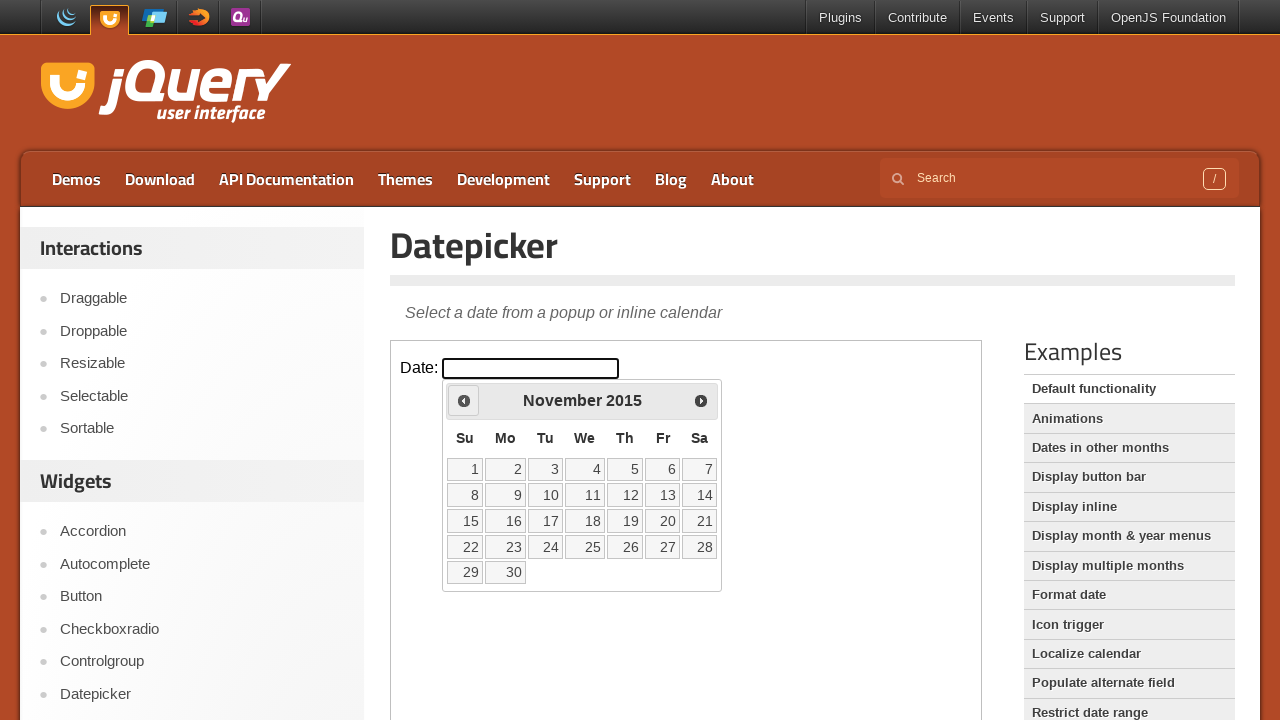

Clicked previous month button to navigate backwards at (464, 400) on iframe >> nth=0 >> internal:control=enter-frame >> span.ui-icon.ui-icon-circle-t
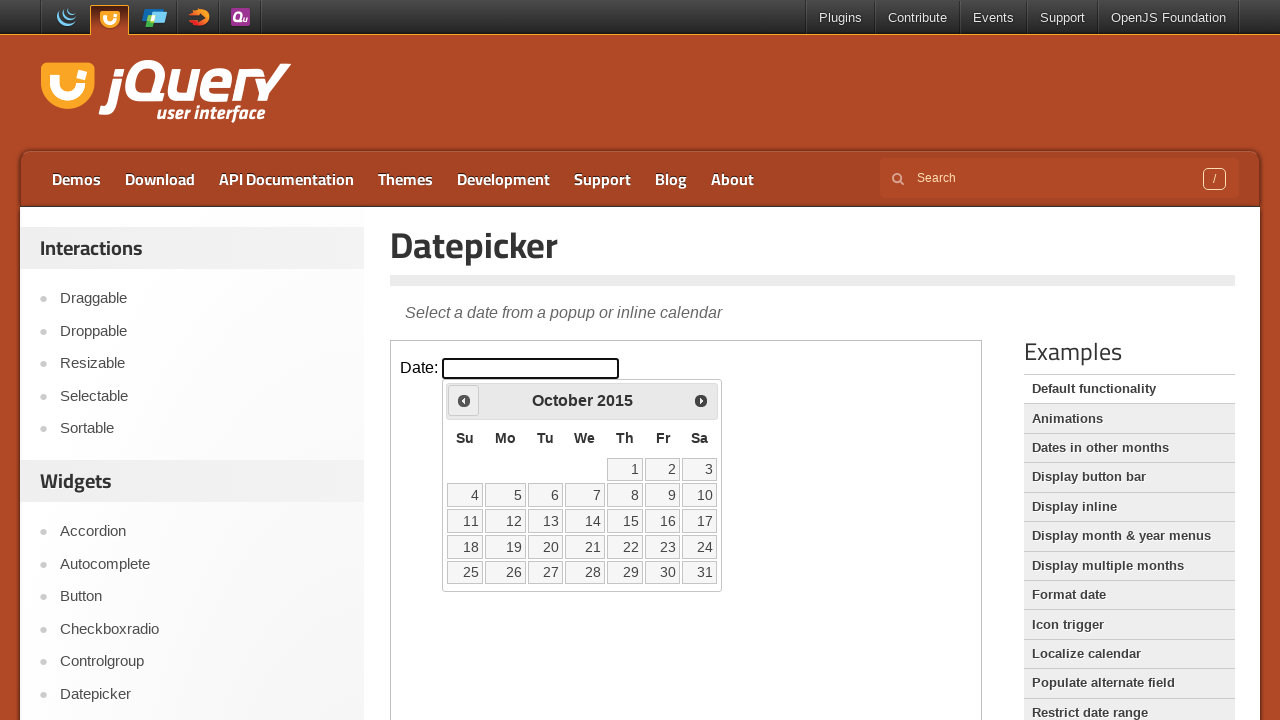

Checked current month/year: October 2015
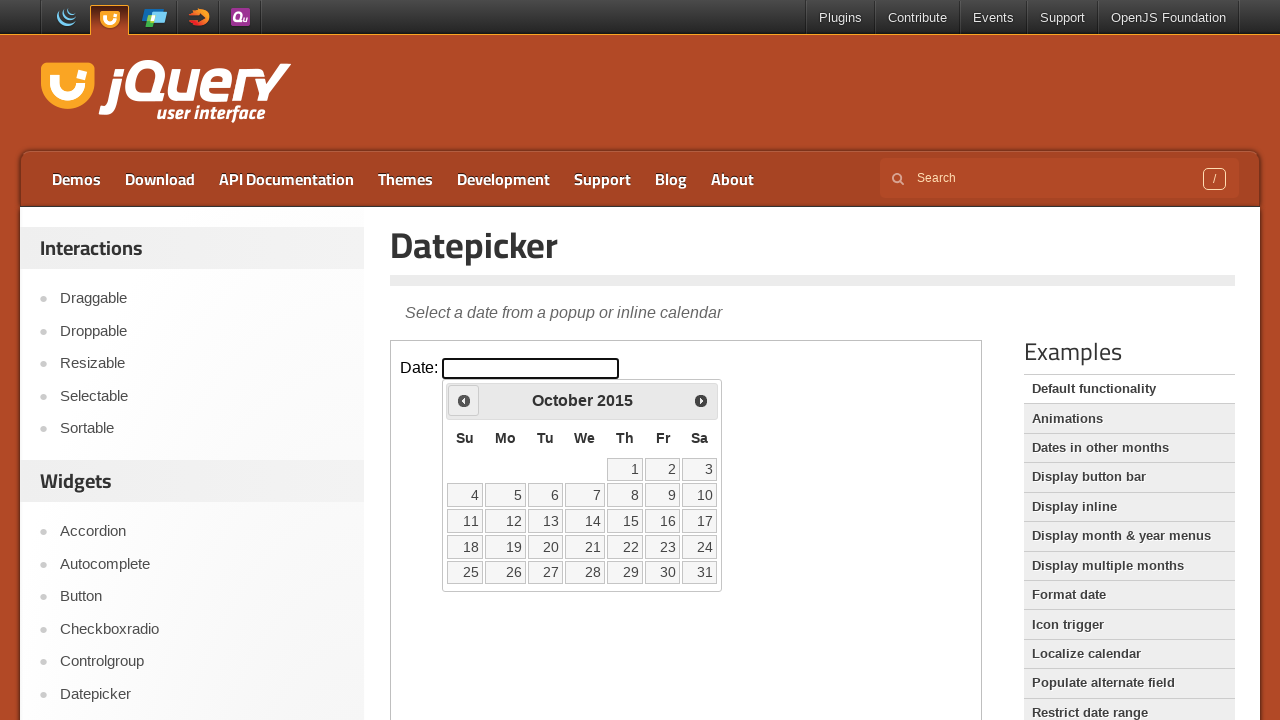

Clicked previous month button to navigate backwards at (464, 400) on iframe >> nth=0 >> internal:control=enter-frame >> span.ui-icon.ui-icon-circle-t
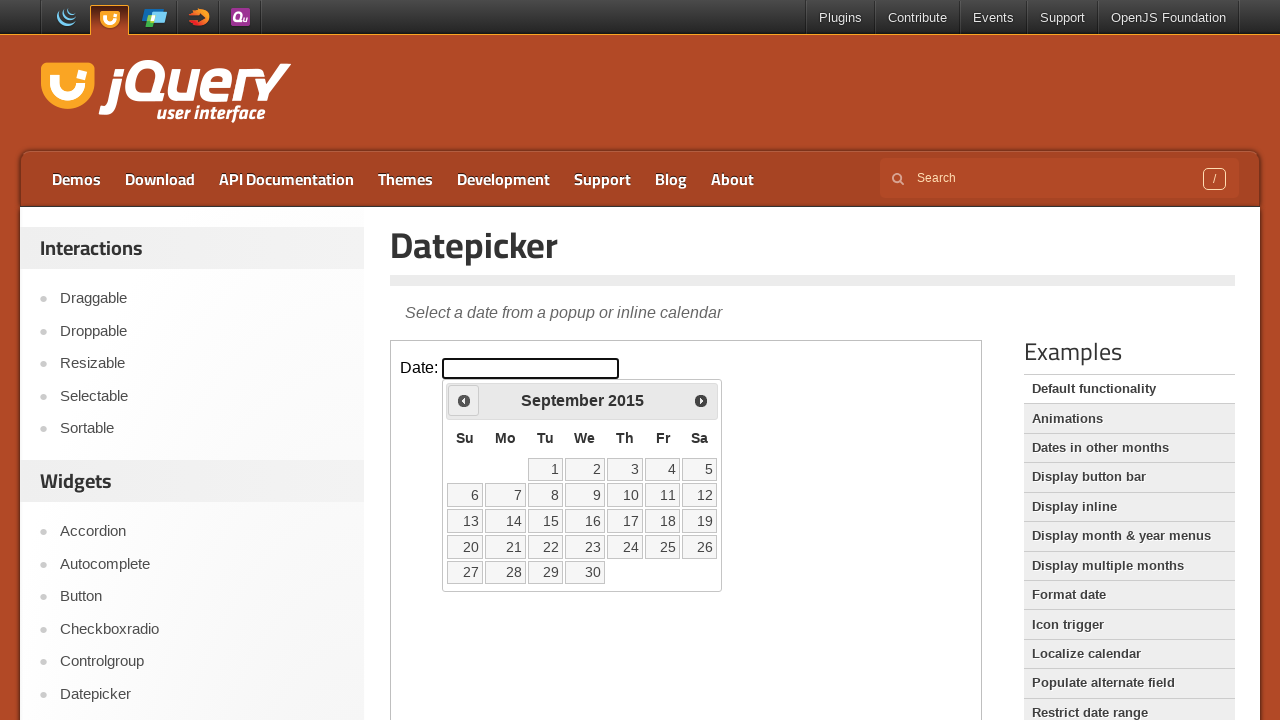

Checked current month/year: September 2015
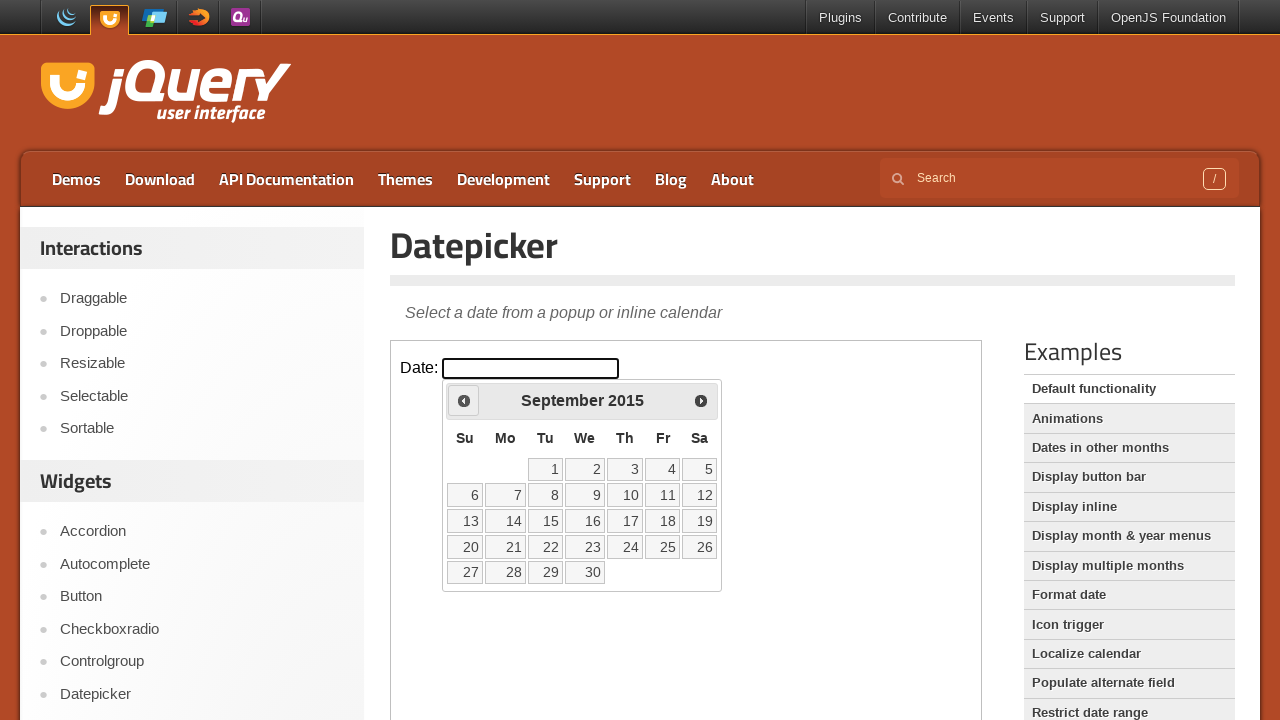

Clicked previous month button to navigate backwards at (464, 400) on iframe >> nth=0 >> internal:control=enter-frame >> span.ui-icon.ui-icon-circle-t
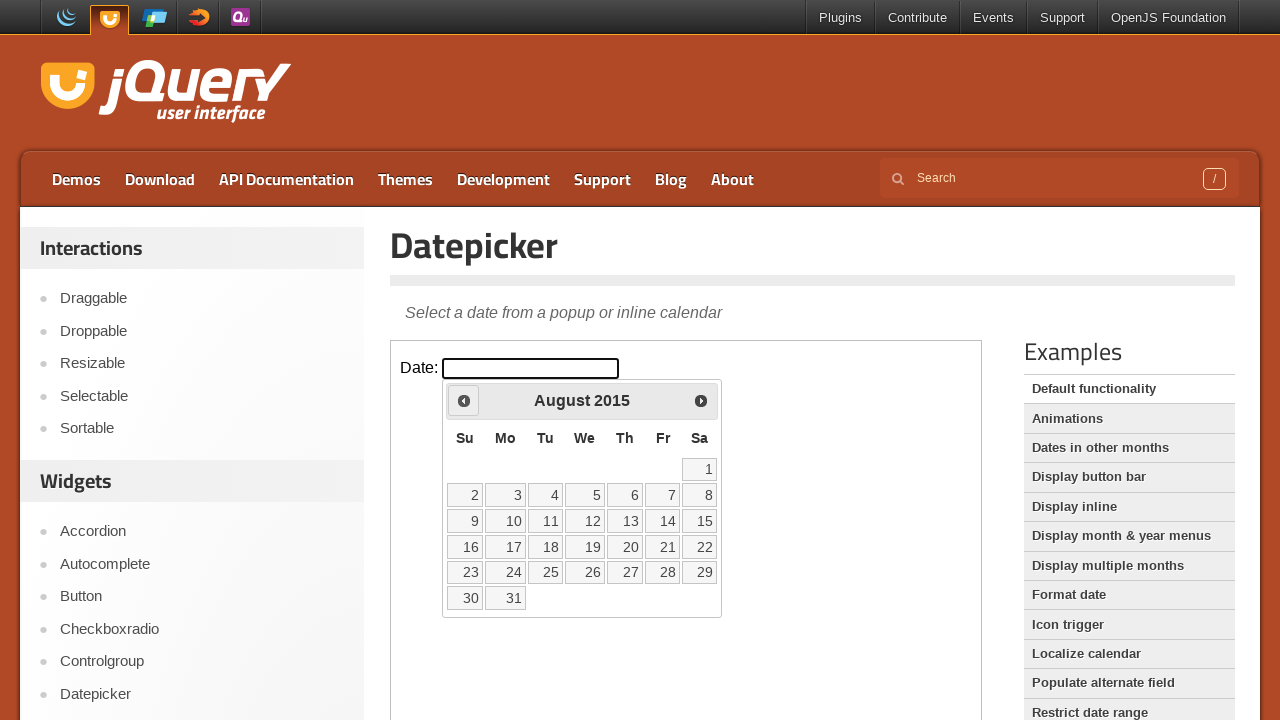

Checked current month/year: August 2015
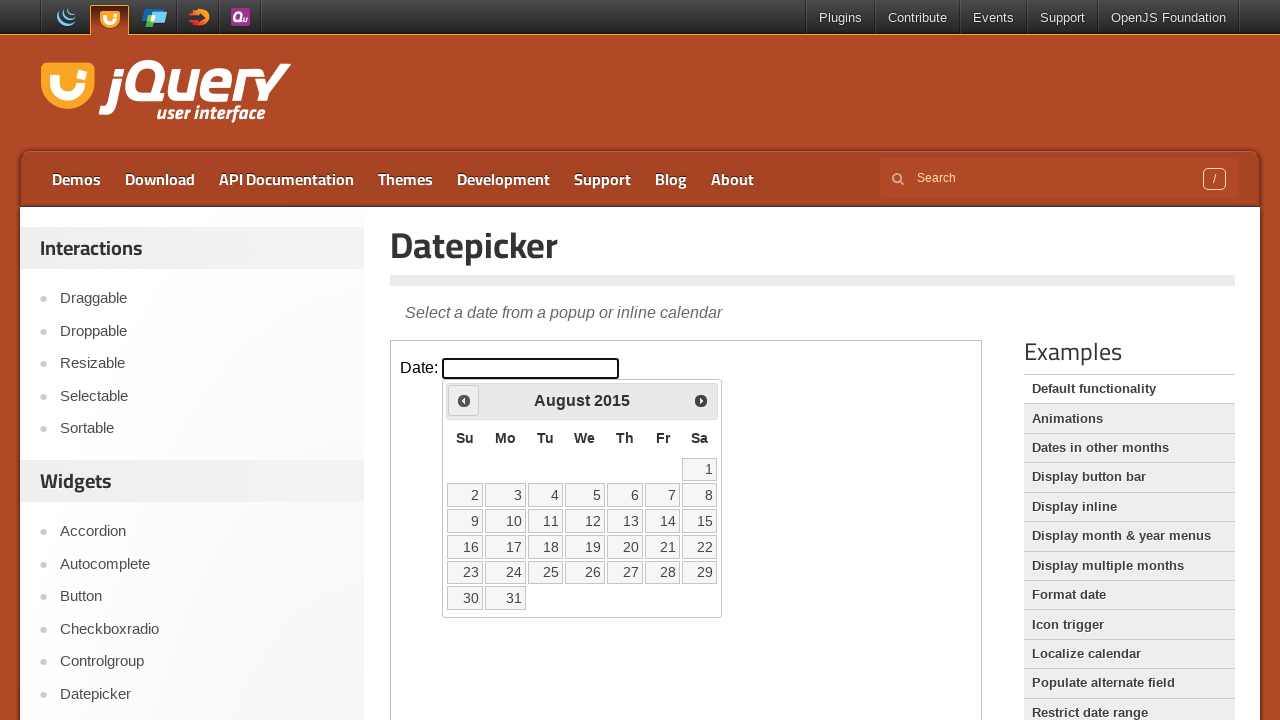

Clicked previous month button to navigate backwards at (464, 400) on iframe >> nth=0 >> internal:control=enter-frame >> span.ui-icon.ui-icon-circle-t
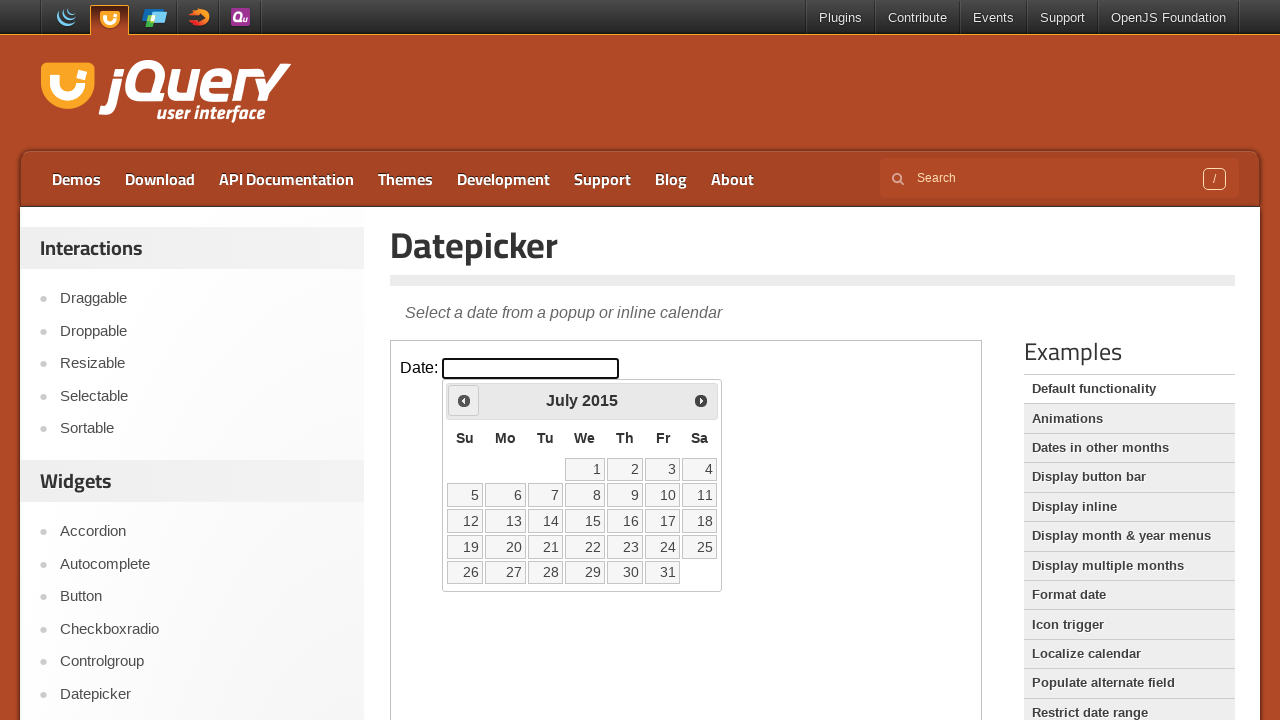

Checked current month/year: July 2015
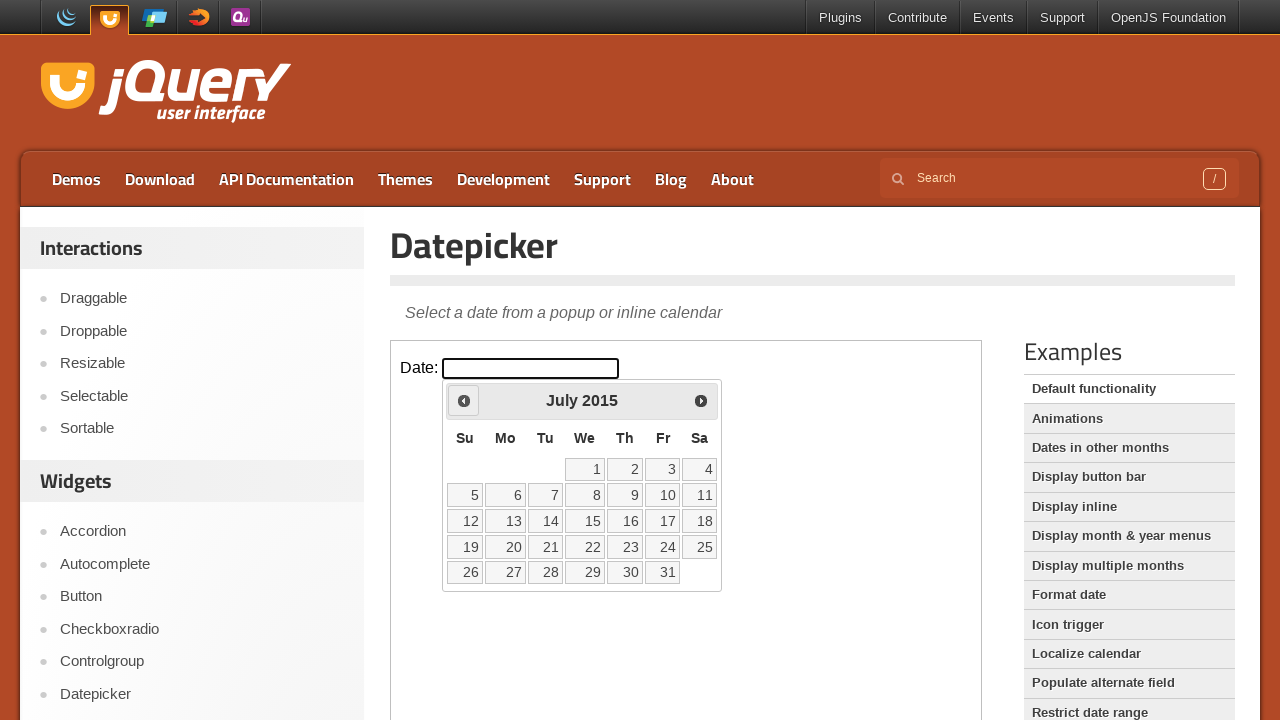

Clicked previous month button to navigate backwards at (464, 400) on iframe >> nth=0 >> internal:control=enter-frame >> span.ui-icon.ui-icon-circle-t
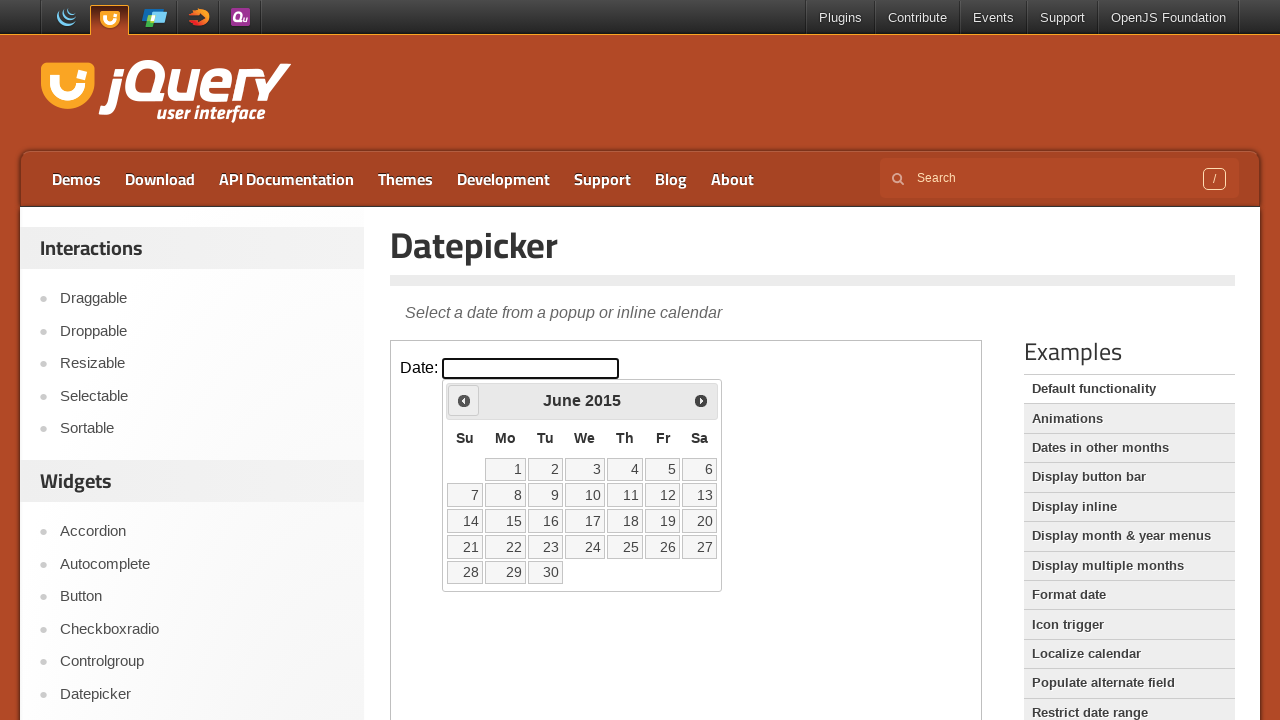

Checked current month/year: June 2015
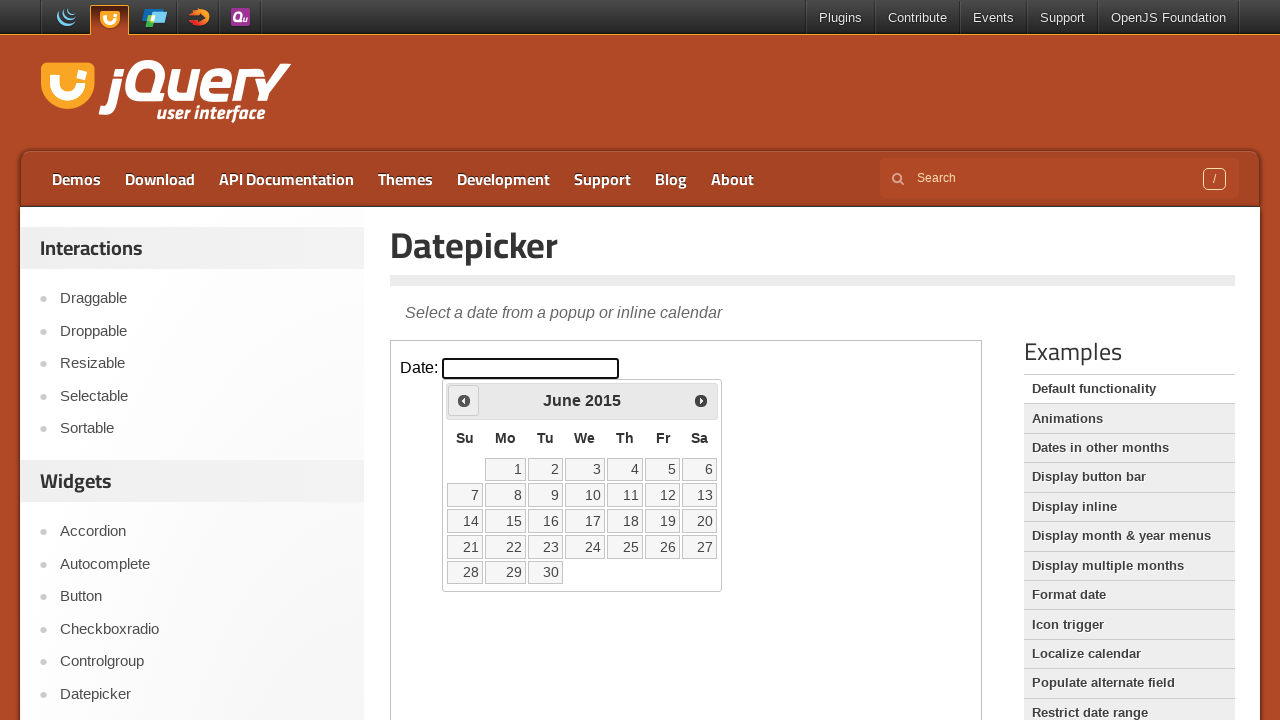

Clicked previous month button to navigate backwards at (464, 400) on iframe >> nth=0 >> internal:control=enter-frame >> span.ui-icon.ui-icon-circle-t
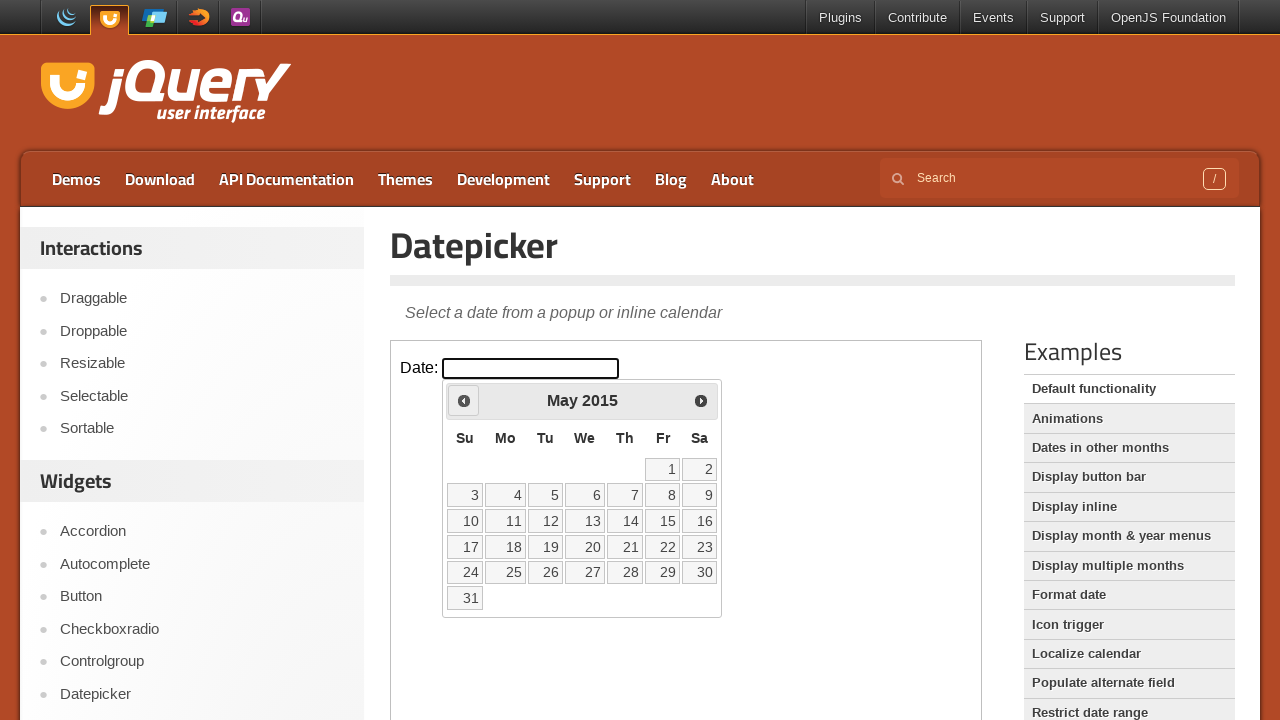

Checked current month/year: May 2015
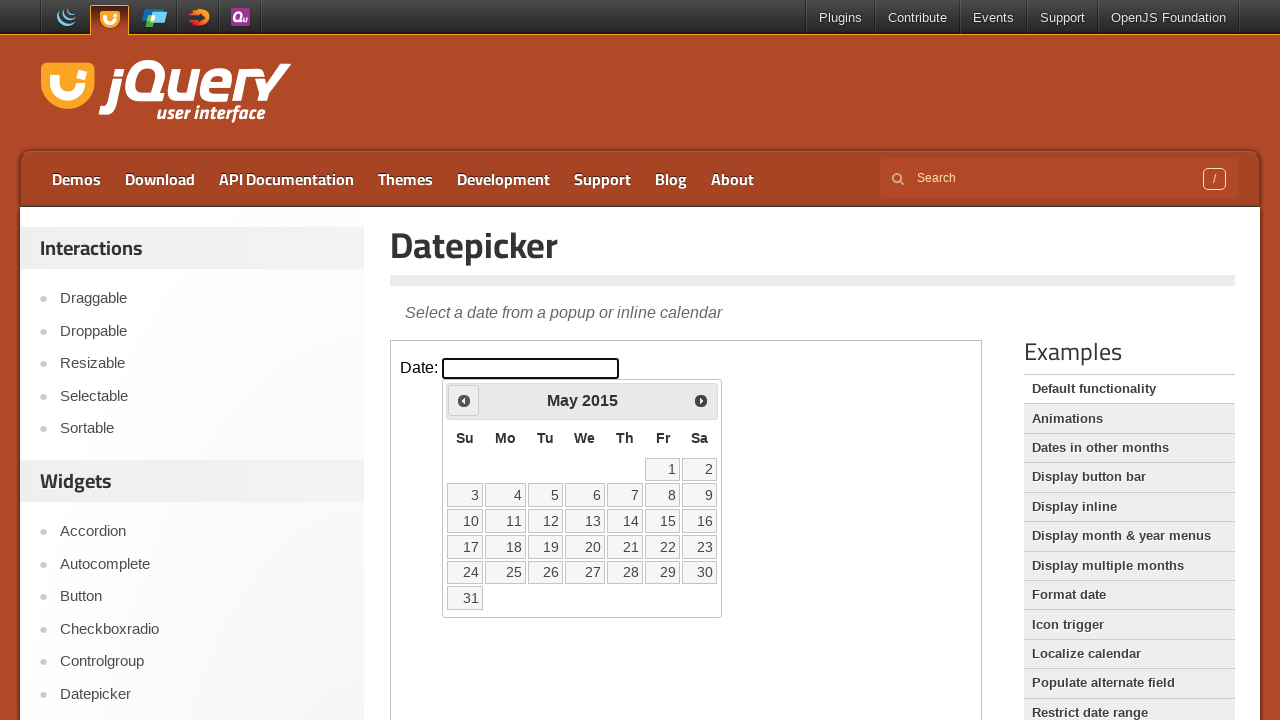

Clicked previous month button to navigate backwards at (464, 400) on iframe >> nth=0 >> internal:control=enter-frame >> span.ui-icon.ui-icon-circle-t
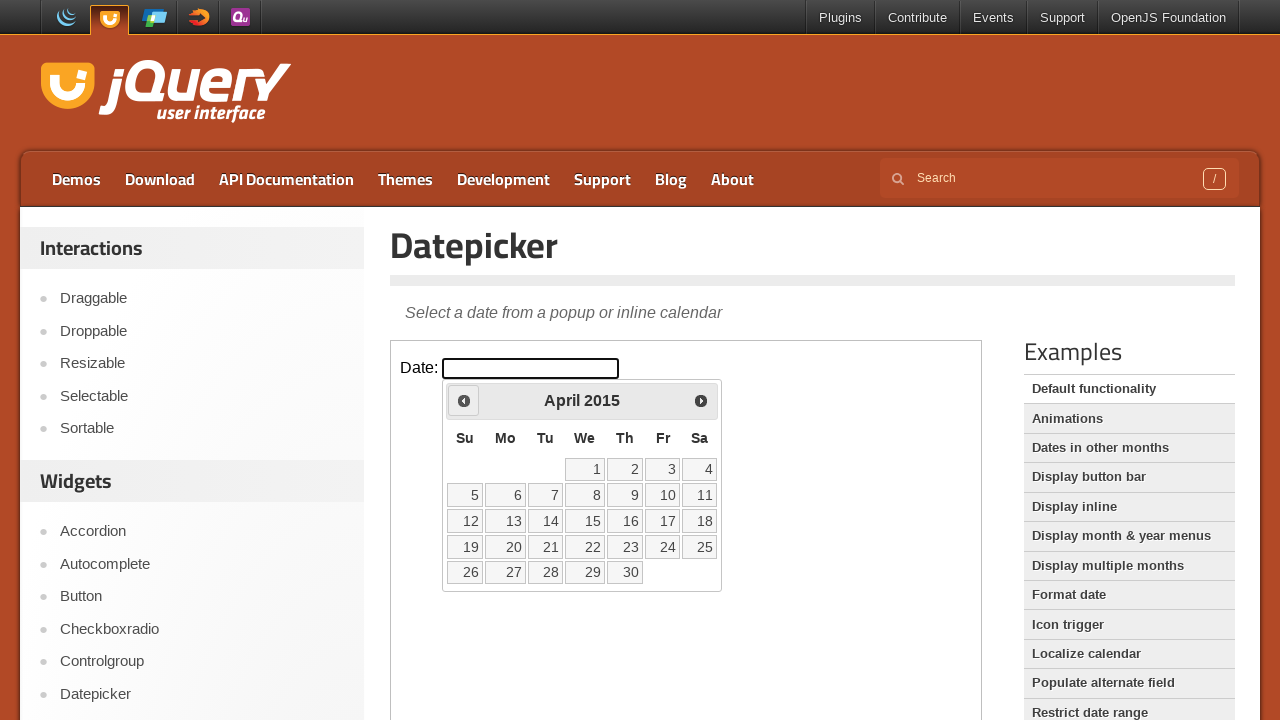

Checked current month/year: April 2015
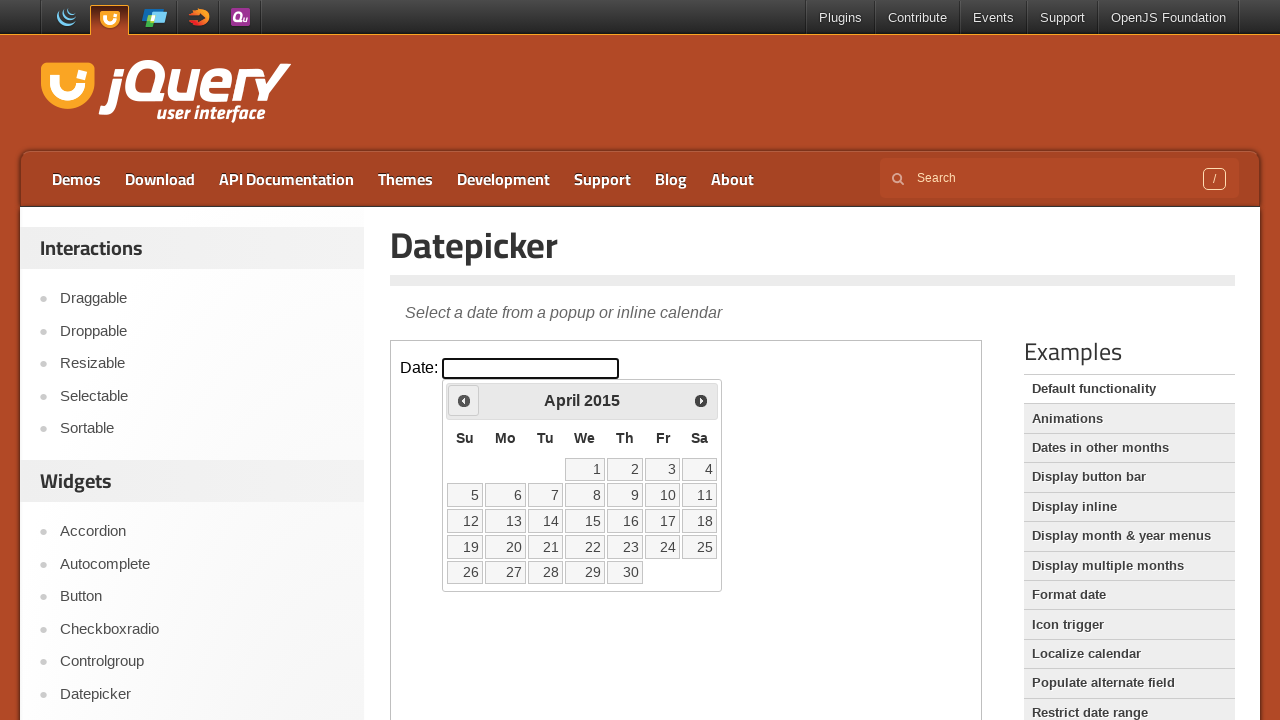

Clicked previous month button to navigate backwards at (464, 400) on iframe >> nth=0 >> internal:control=enter-frame >> span.ui-icon.ui-icon-circle-t
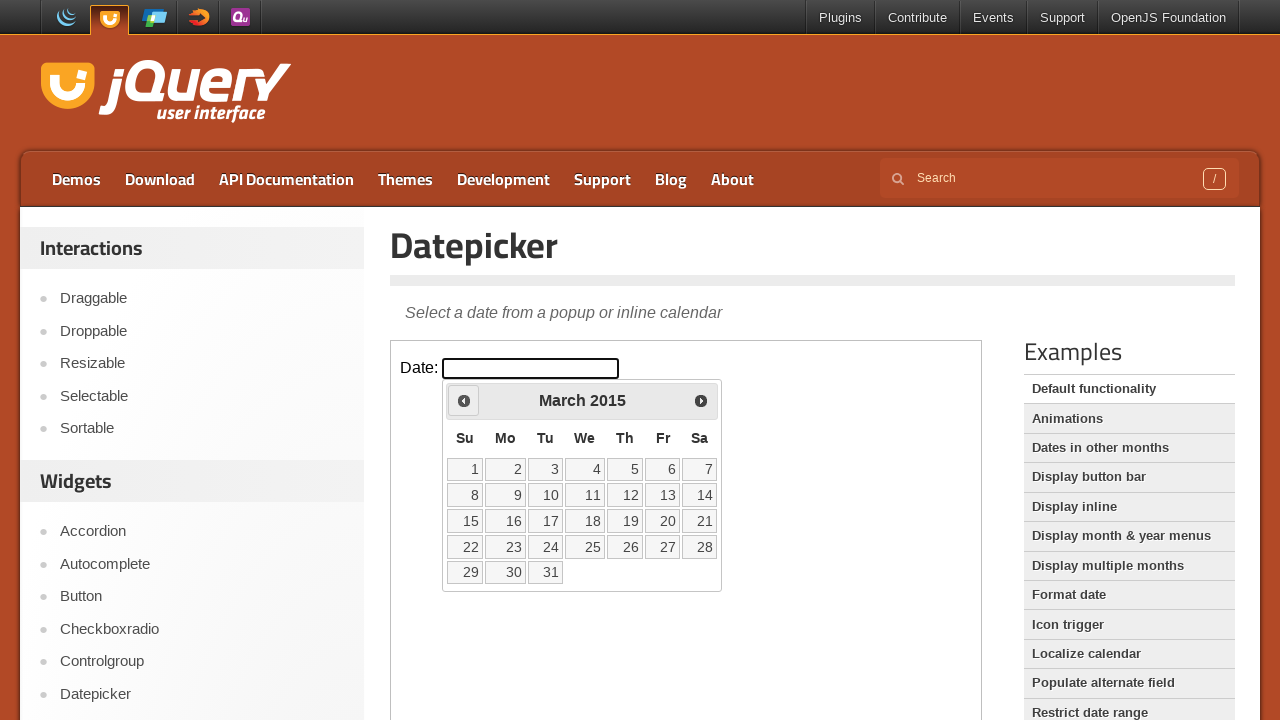

Checked current month/year: March 2015
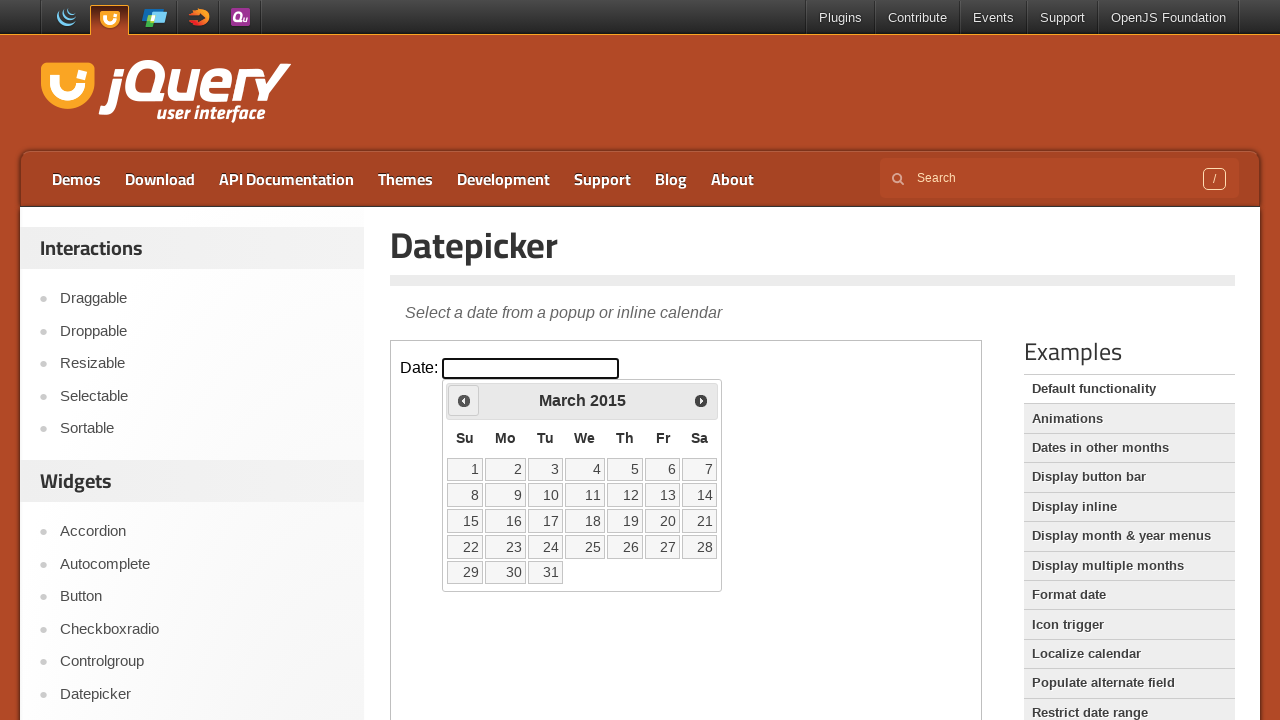

Clicked previous month button to navigate backwards at (464, 400) on iframe >> nth=0 >> internal:control=enter-frame >> span.ui-icon.ui-icon-circle-t
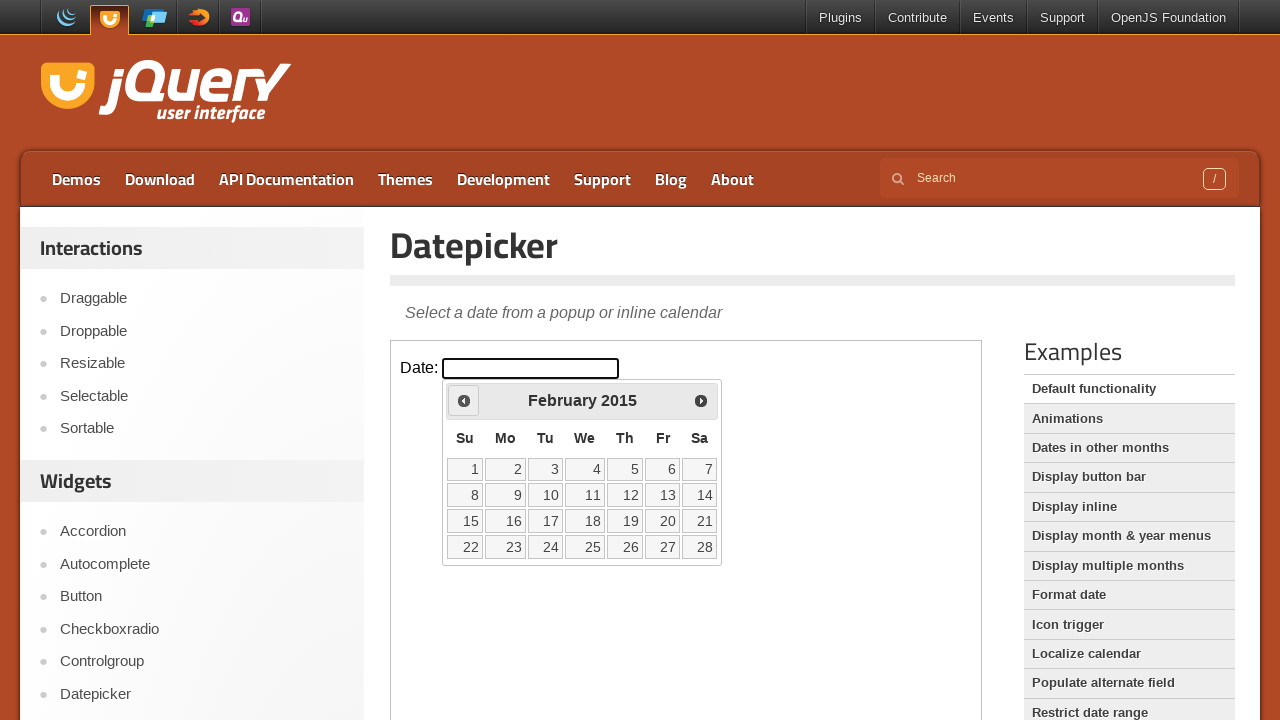

Checked current month/year: February 2015
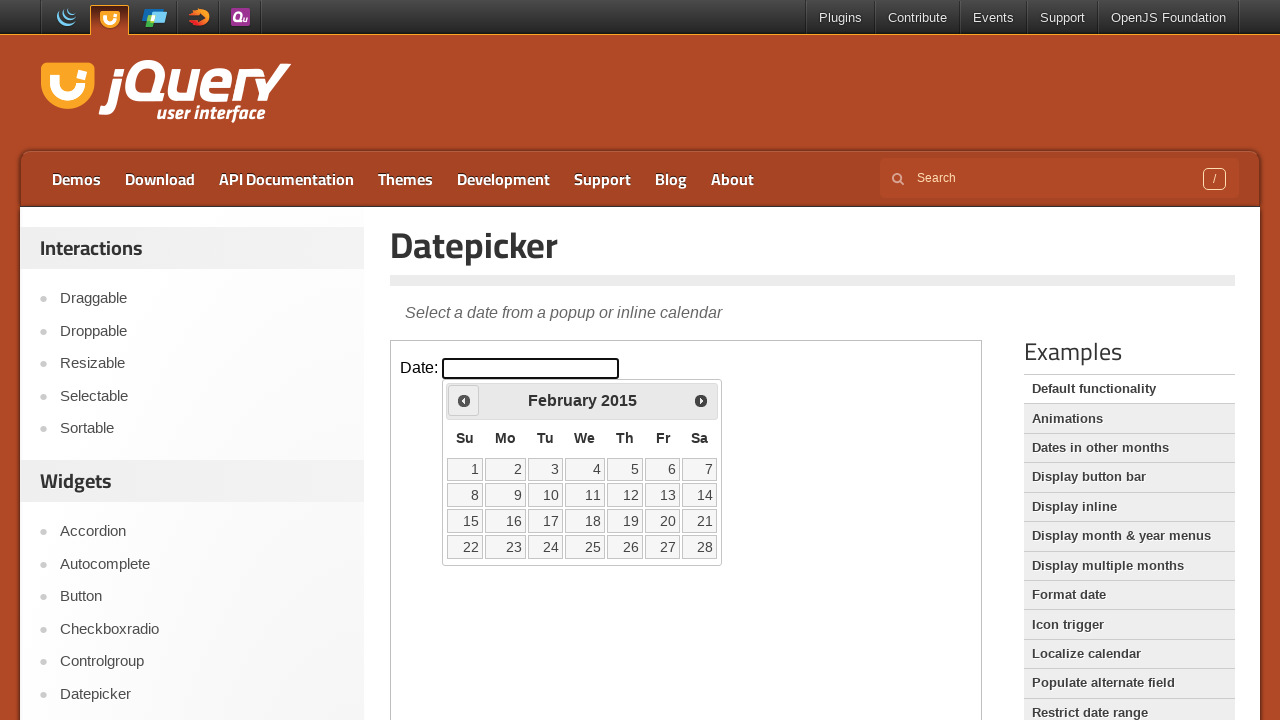

Clicked previous month button to navigate backwards at (464, 400) on iframe >> nth=0 >> internal:control=enter-frame >> span.ui-icon.ui-icon-circle-t
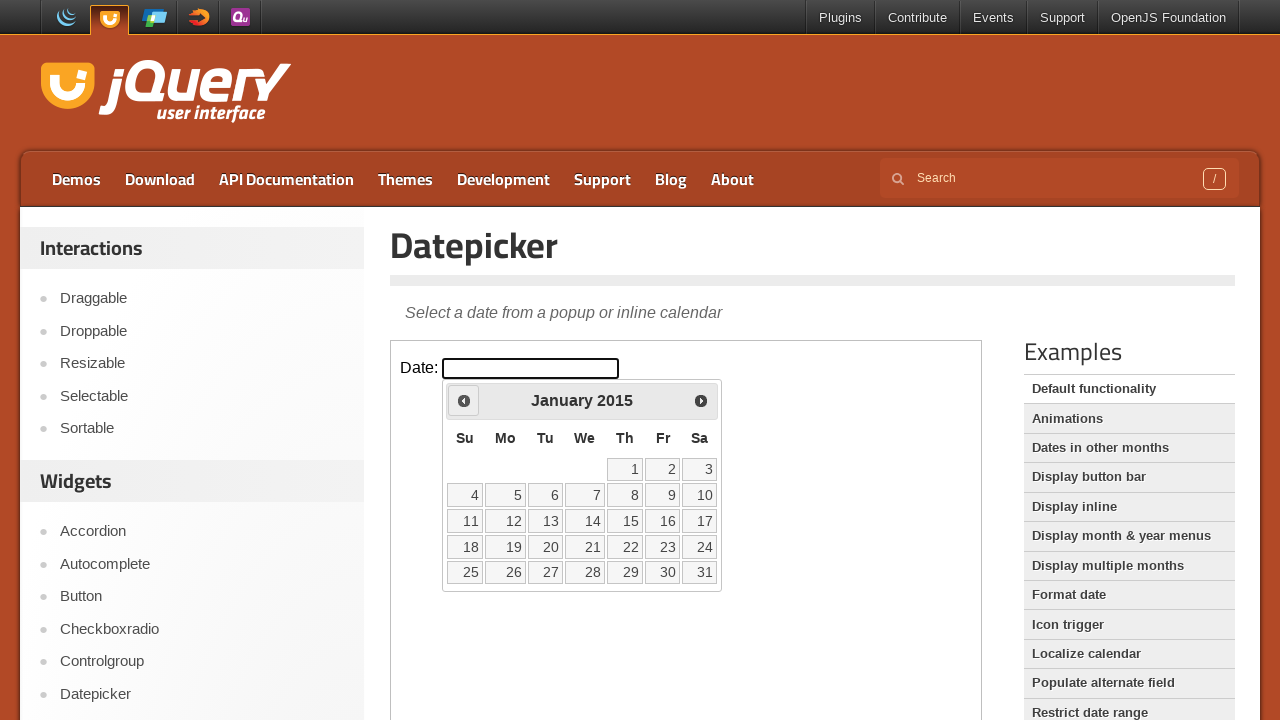

Checked current month/year: January 2015
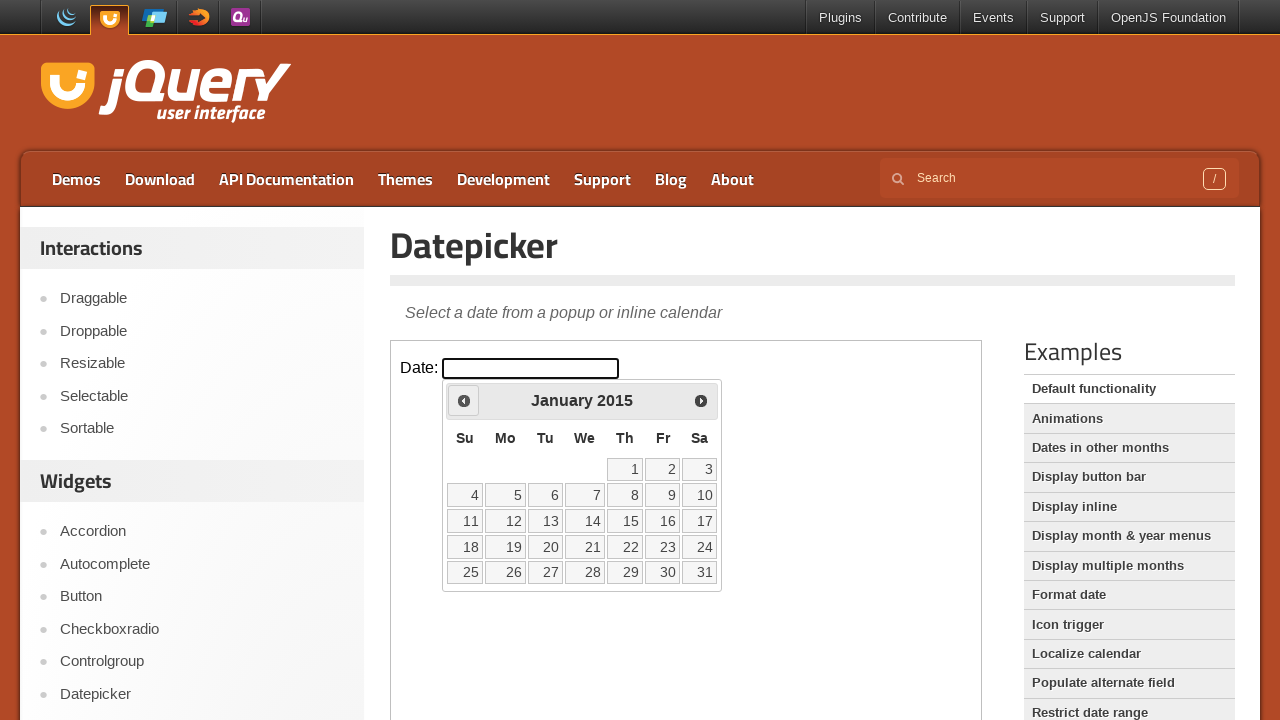

Clicked previous month button to navigate backwards at (464, 400) on iframe >> nth=0 >> internal:control=enter-frame >> span.ui-icon.ui-icon-circle-t
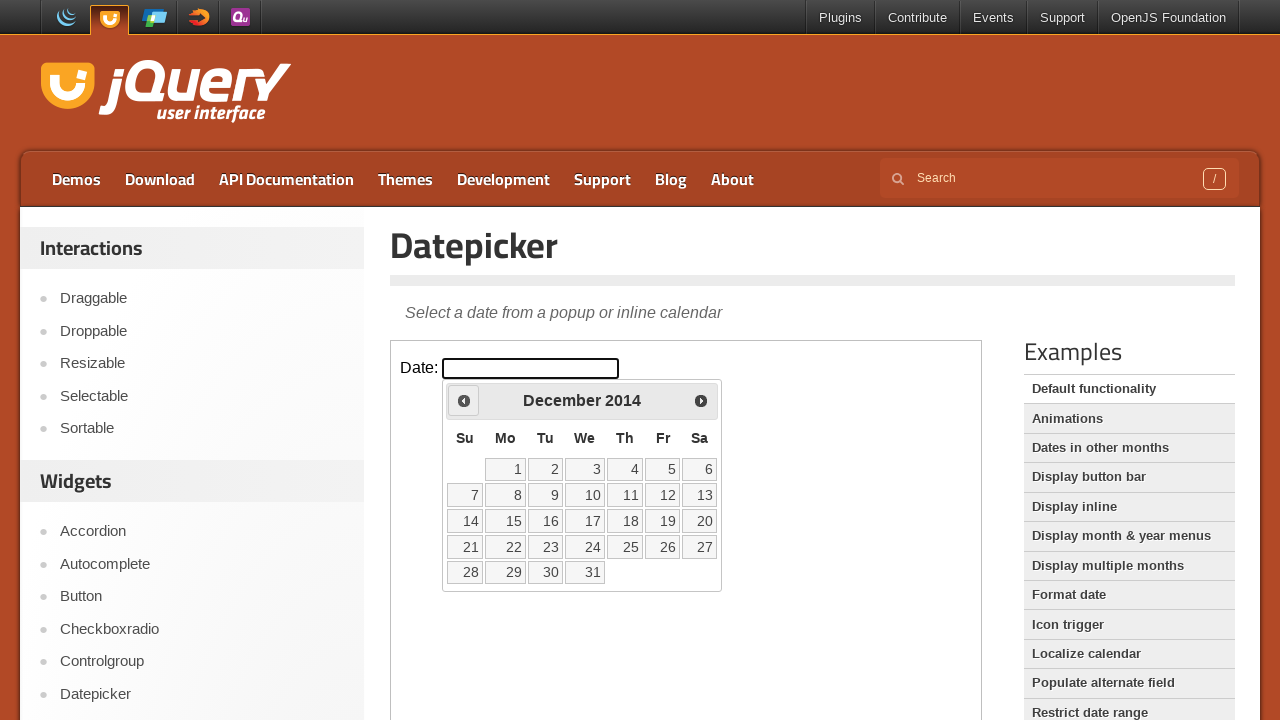

Checked current month/year: December 2014
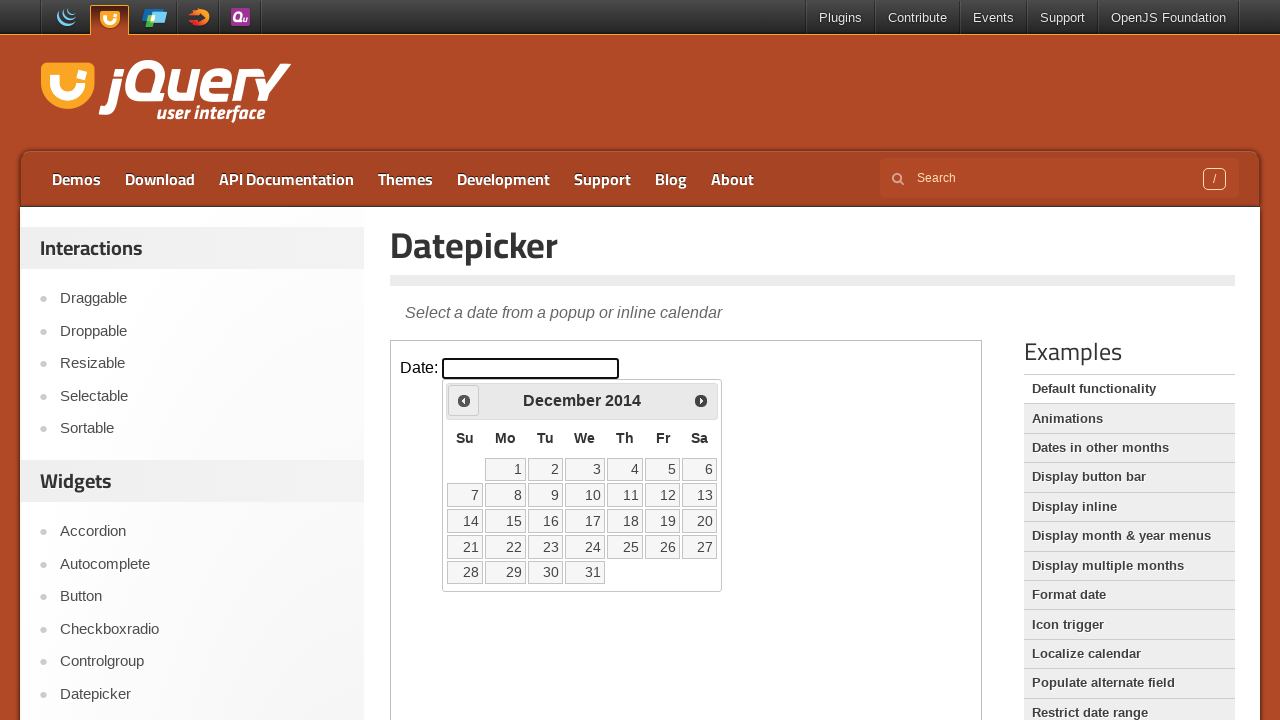

Clicked previous month button to navigate backwards at (464, 400) on iframe >> nth=0 >> internal:control=enter-frame >> span.ui-icon.ui-icon-circle-t
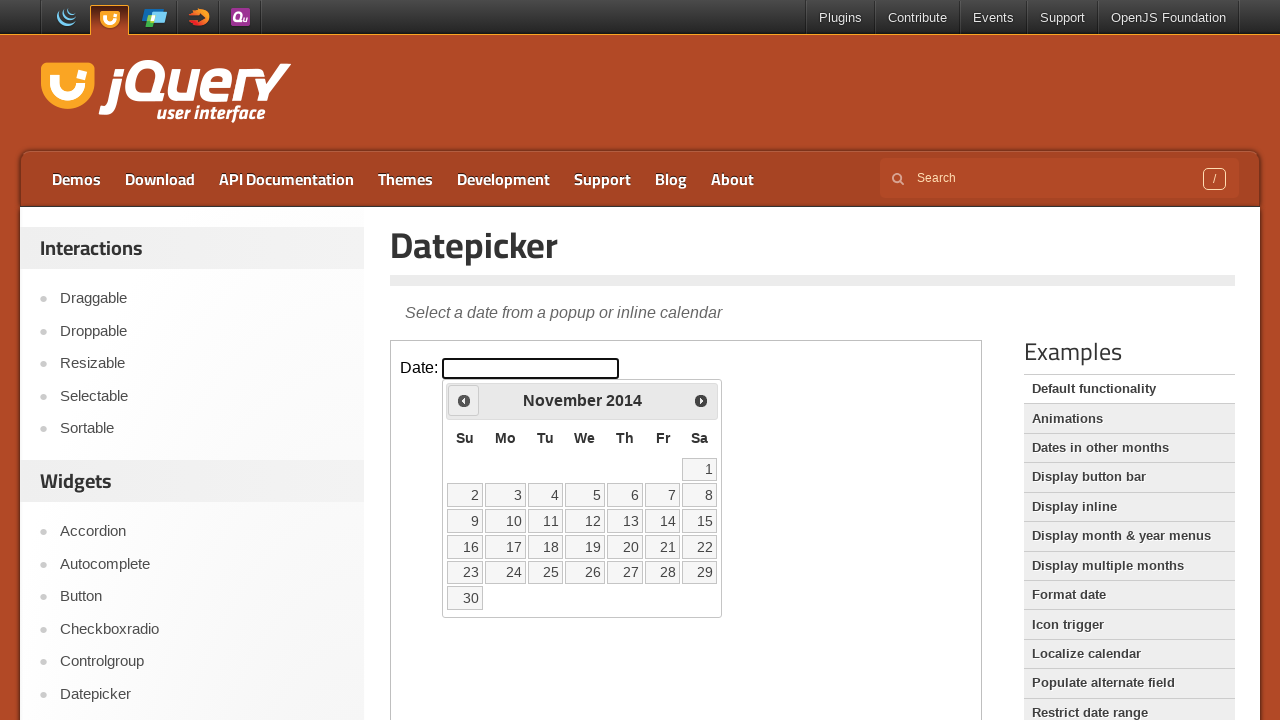

Checked current month/year: November 2014
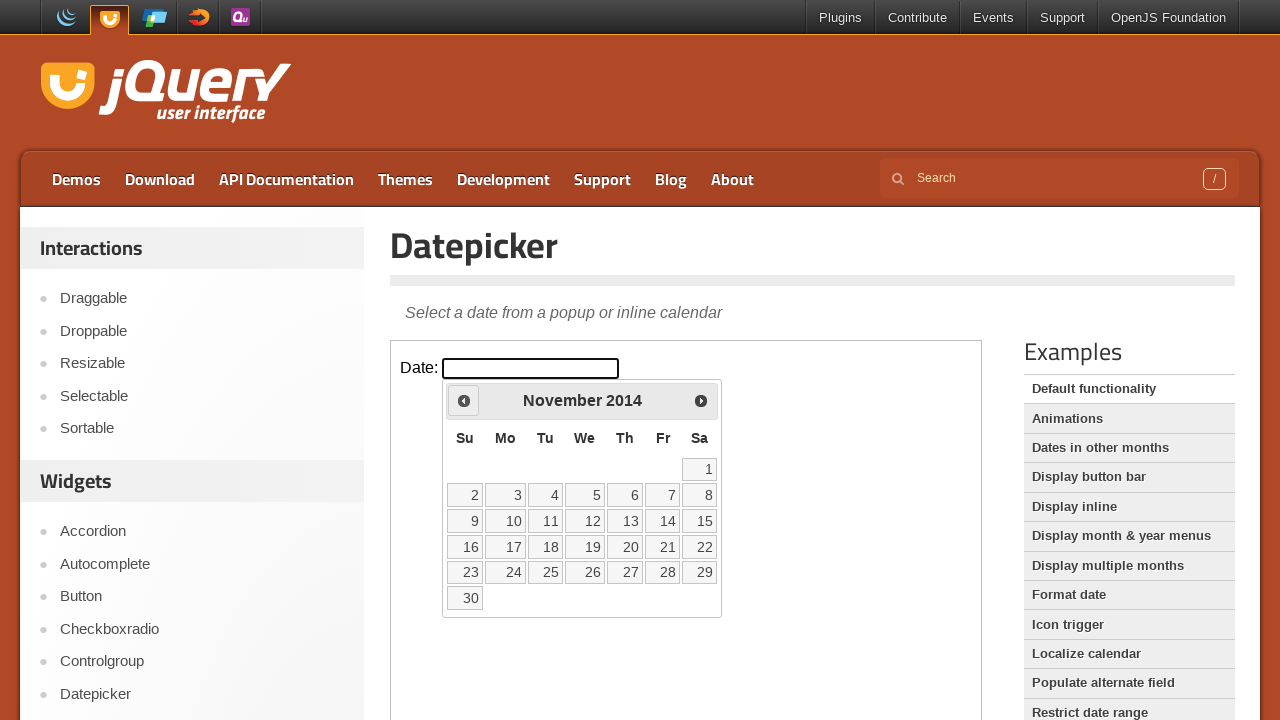

Clicked previous month button to navigate backwards at (464, 400) on iframe >> nth=0 >> internal:control=enter-frame >> span.ui-icon.ui-icon-circle-t
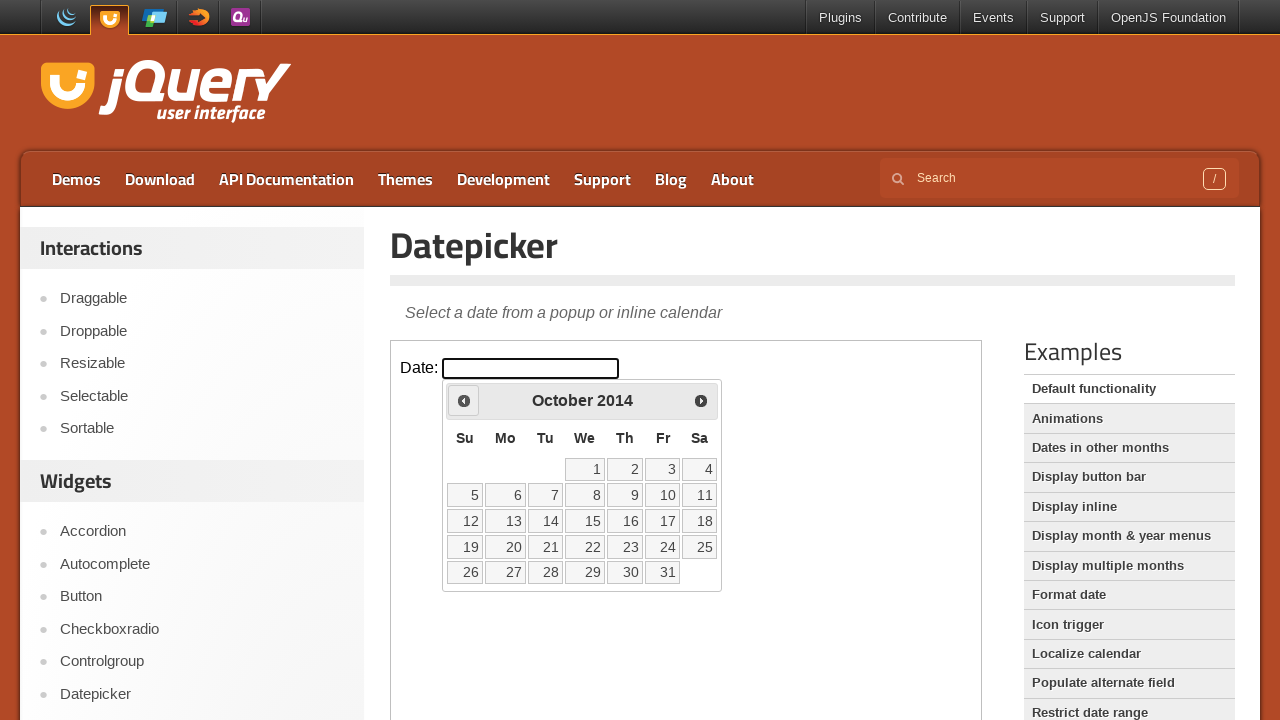

Checked current month/year: October 2014
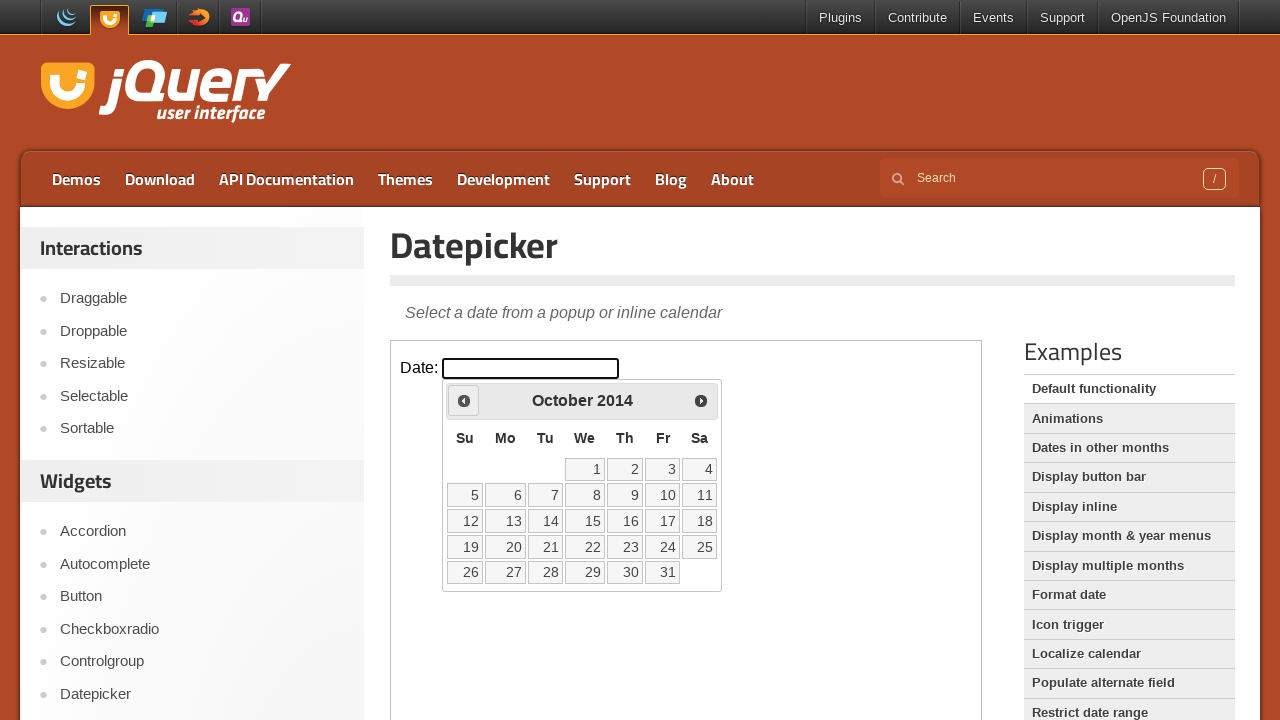

Clicked previous month button to navigate backwards at (464, 400) on iframe >> nth=0 >> internal:control=enter-frame >> span.ui-icon.ui-icon-circle-t
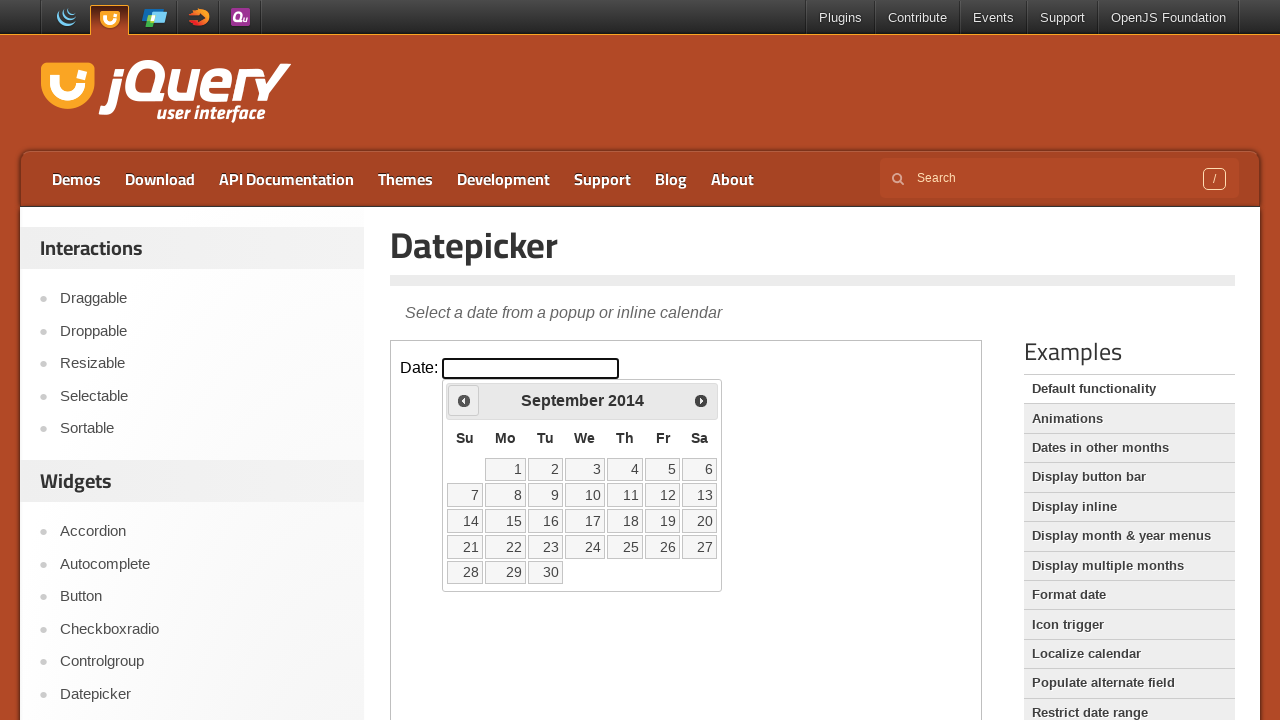

Checked current month/year: September 2014
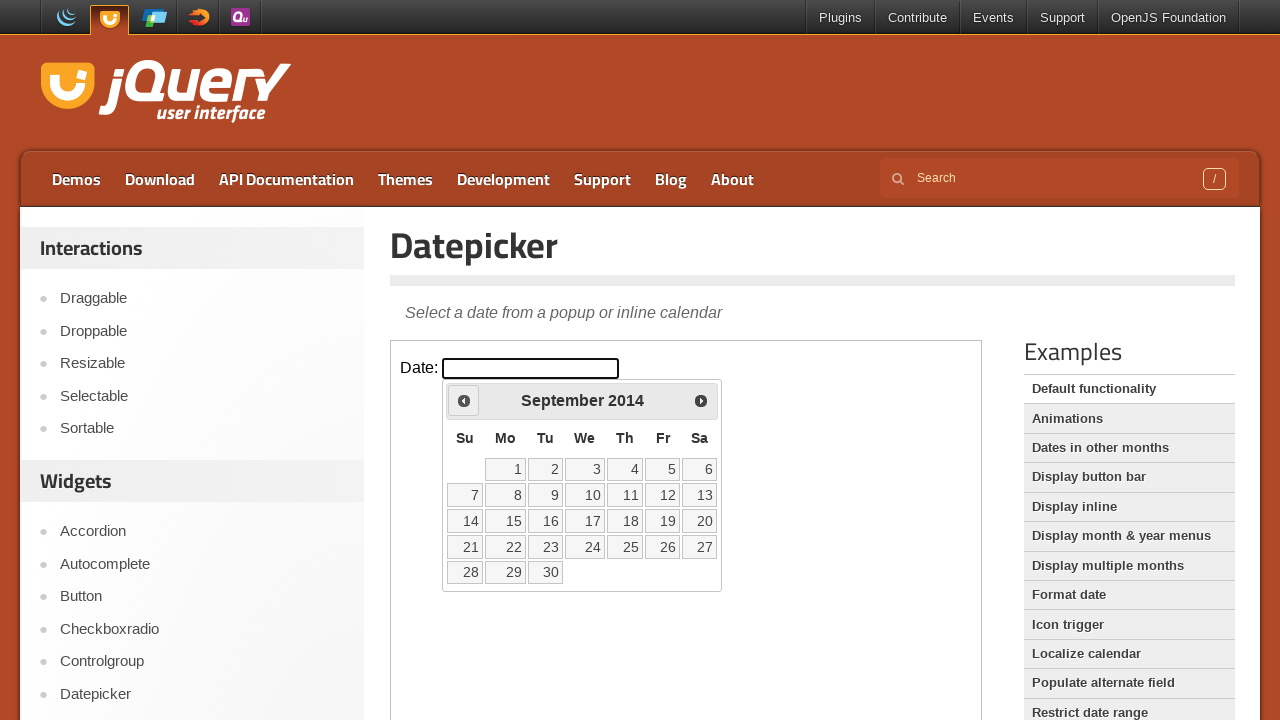

Clicked previous month button to navigate backwards at (464, 400) on iframe >> nth=0 >> internal:control=enter-frame >> span.ui-icon.ui-icon-circle-t
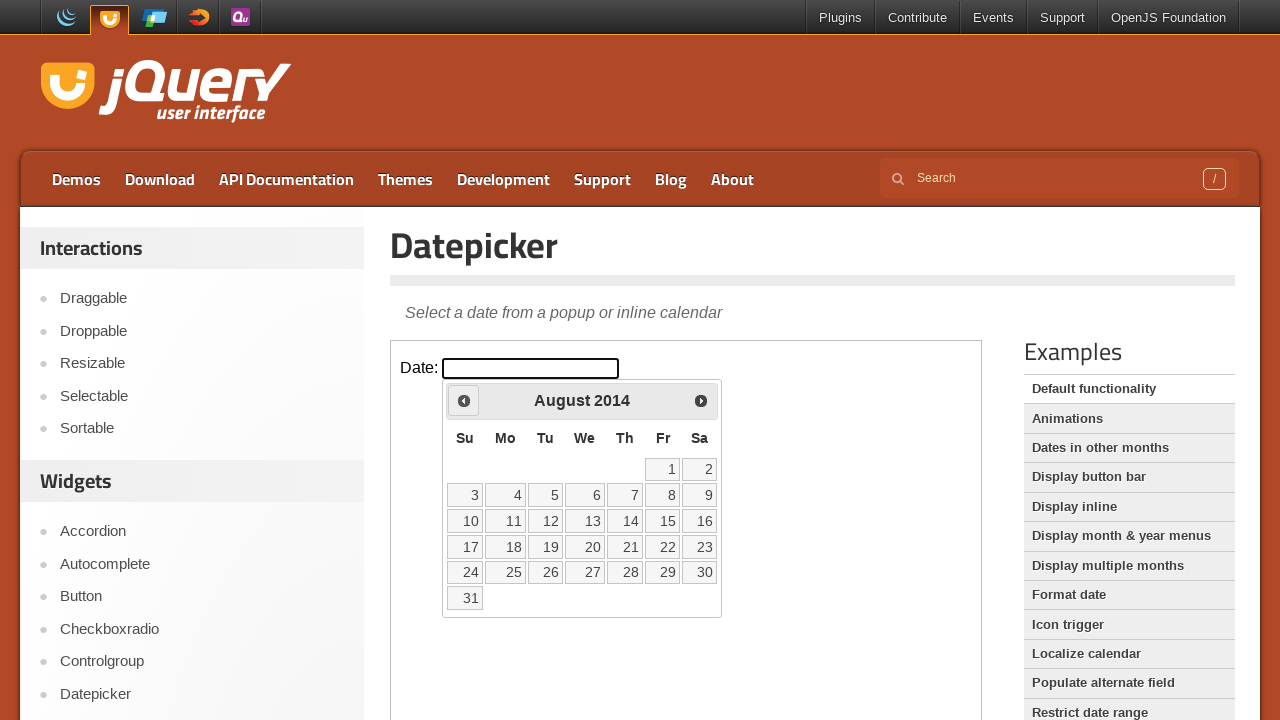

Checked current month/year: August 2014
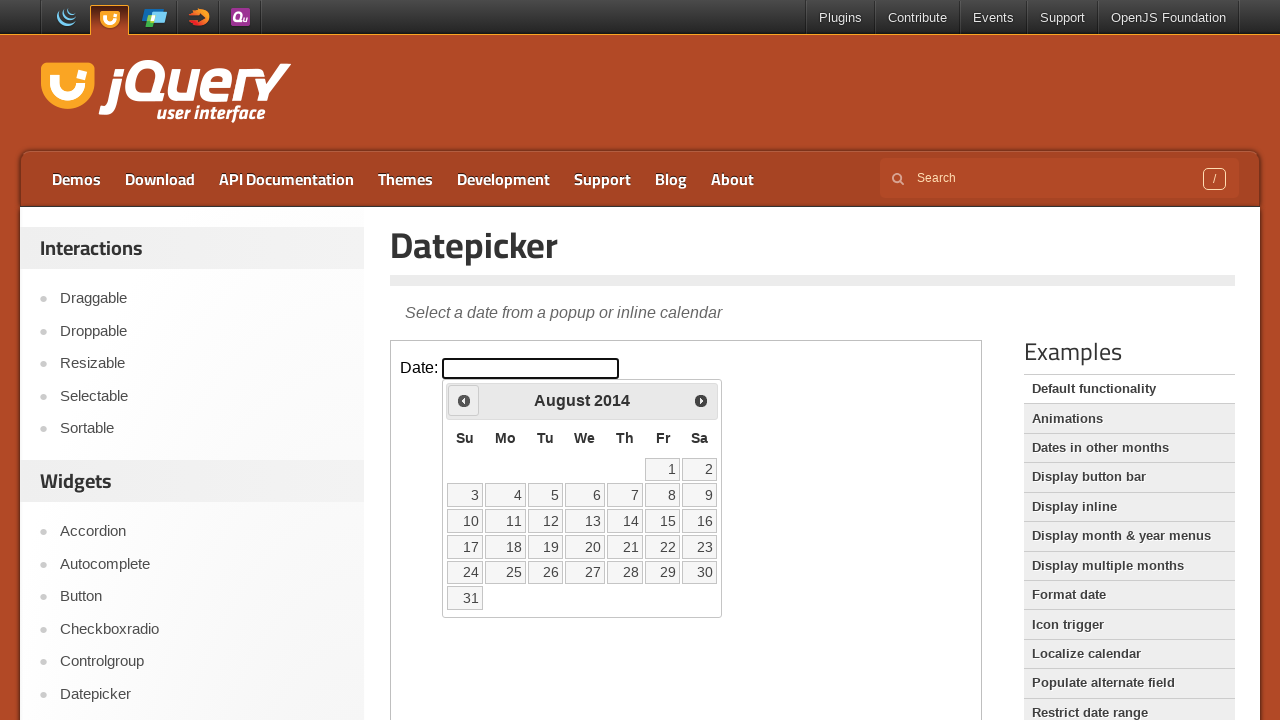

Clicked previous month button to navigate backwards at (464, 400) on iframe >> nth=0 >> internal:control=enter-frame >> span.ui-icon.ui-icon-circle-t
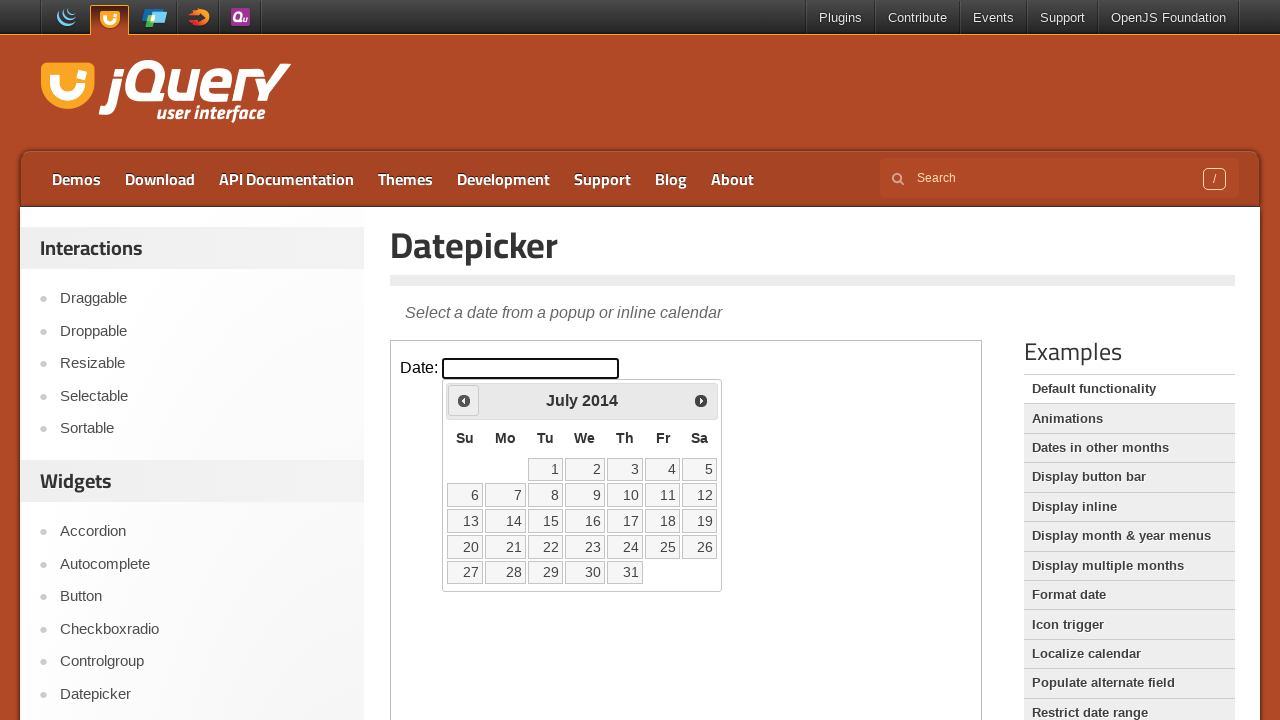

Checked current month/year: July 2014
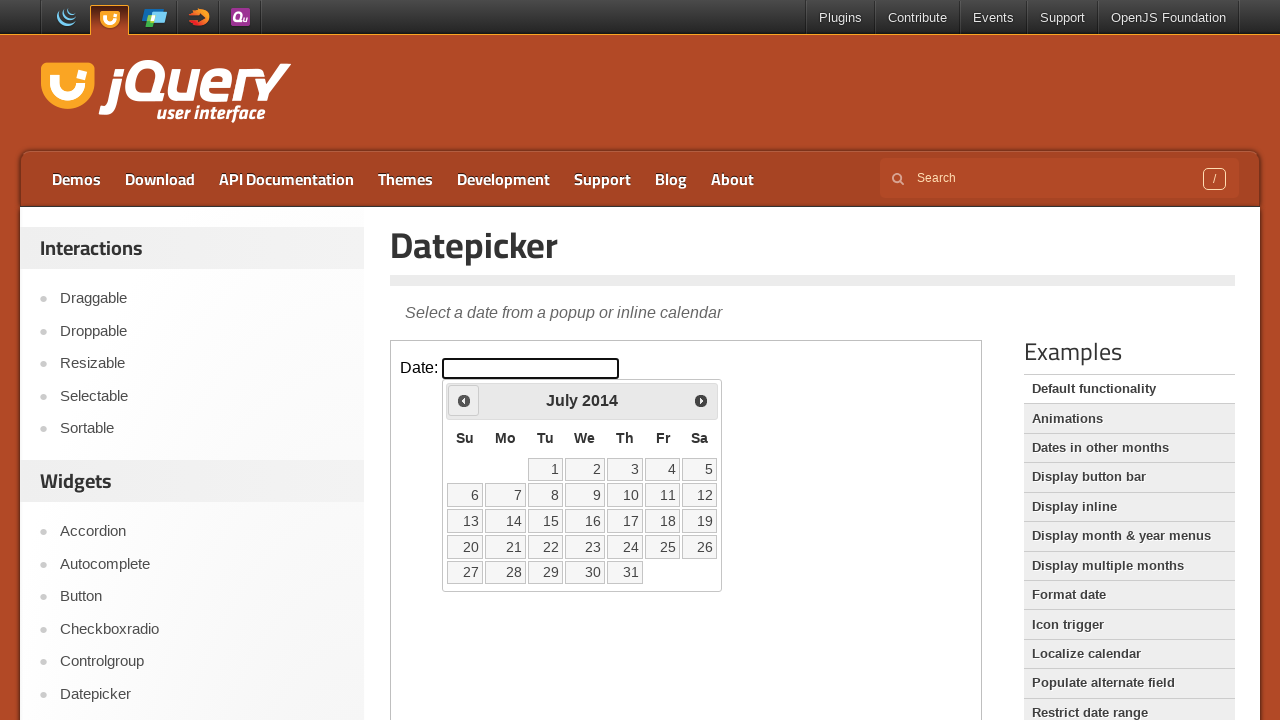

Clicked previous month button to navigate backwards at (464, 400) on iframe >> nth=0 >> internal:control=enter-frame >> span.ui-icon.ui-icon-circle-t
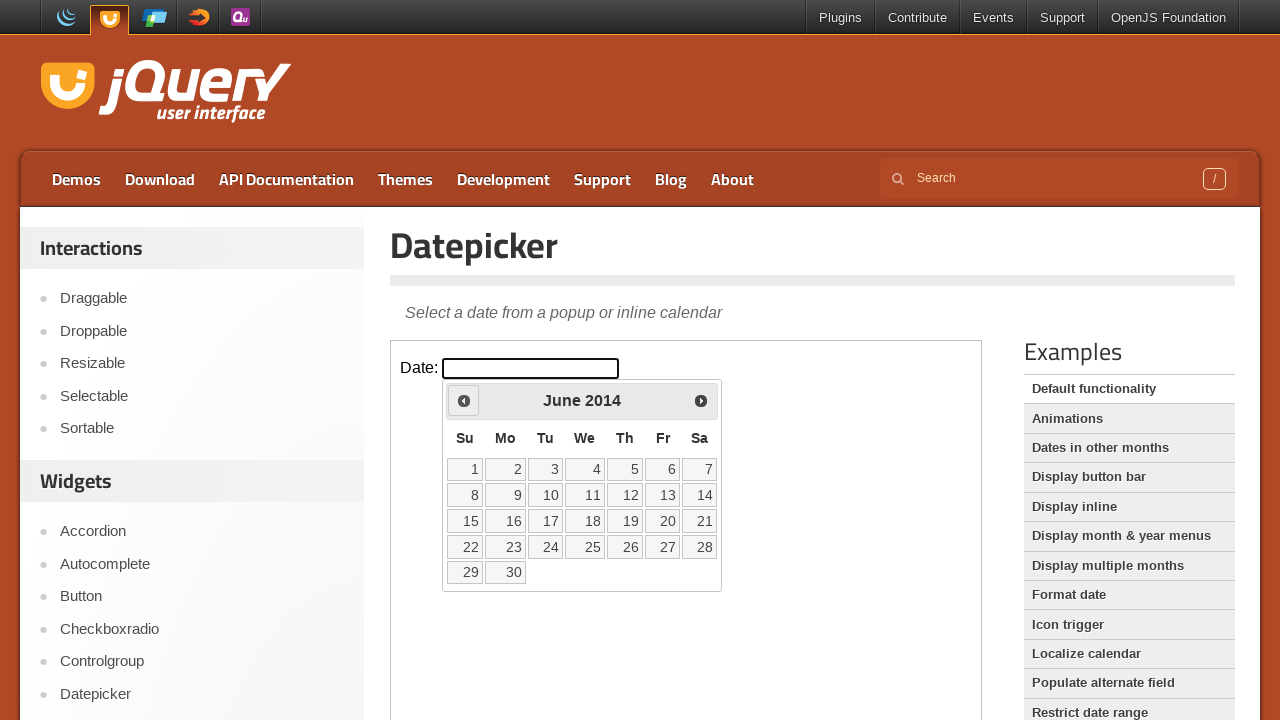

Checked current month/year: June 2014
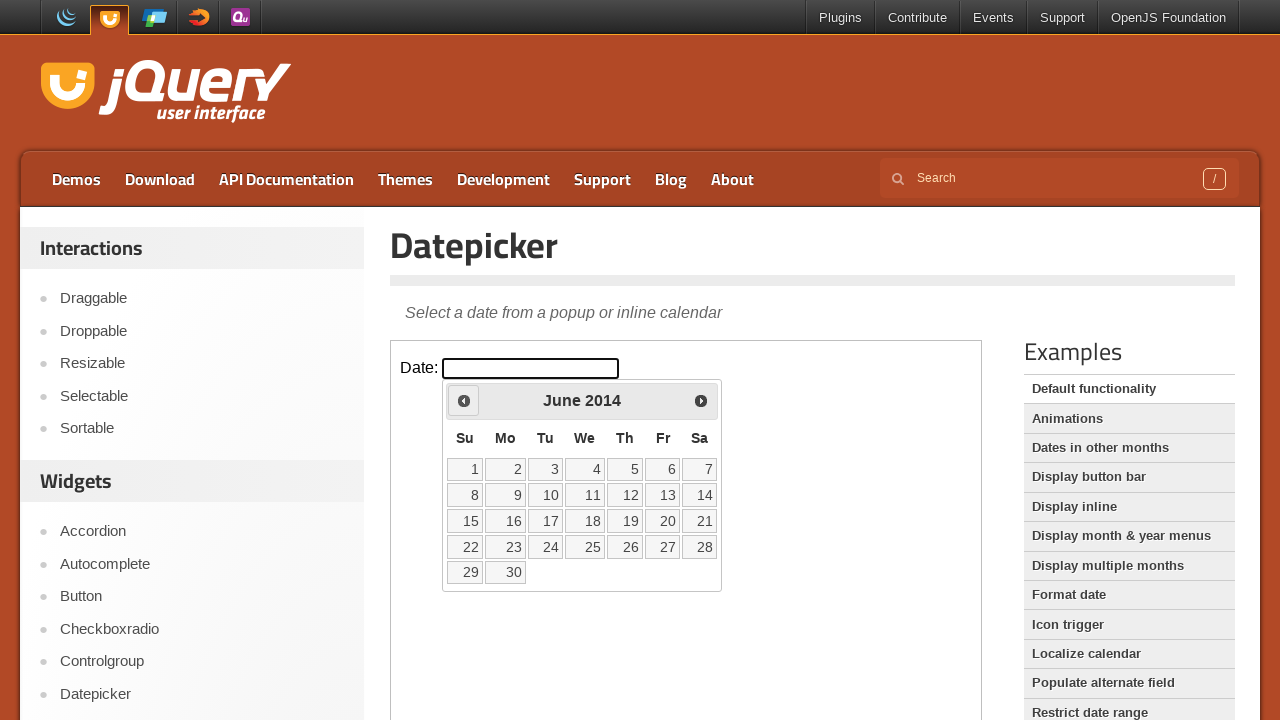

Clicked previous month button to navigate backwards at (464, 400) on iframe >> nth=0 >> internal:control=enter-frame >> span.ui-icon.ui-icon-circle-t
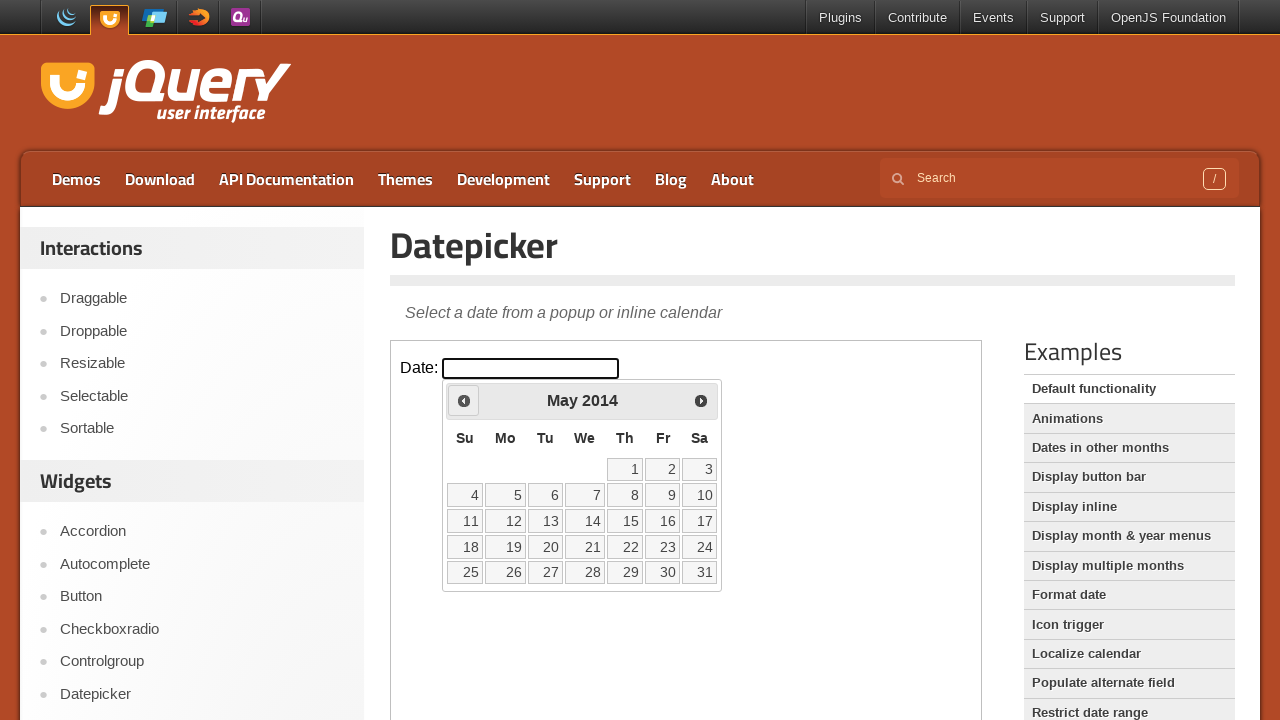

Checked current month/year: May 2014
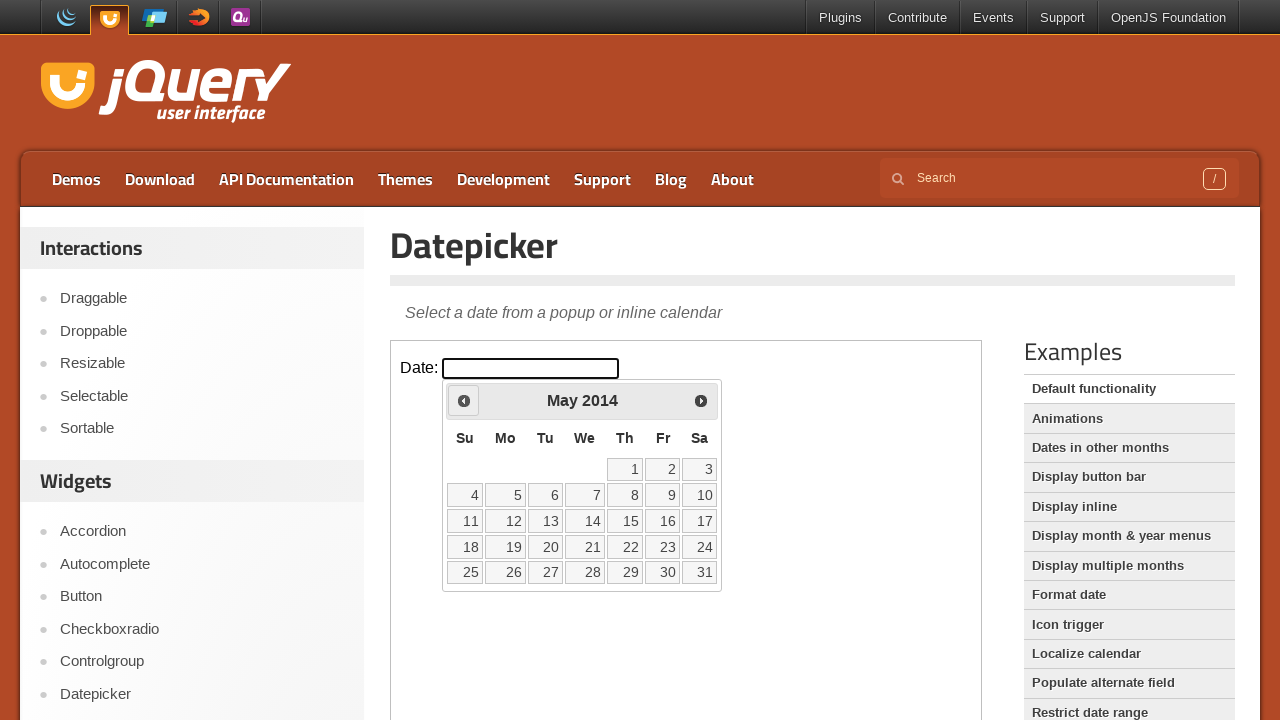

Clicked previous month button to navigate backwards at (464, 400) on iframe >> nth=0 >> internal:control=enter-frame >> span.ui-icon.ui-icon-circle-t
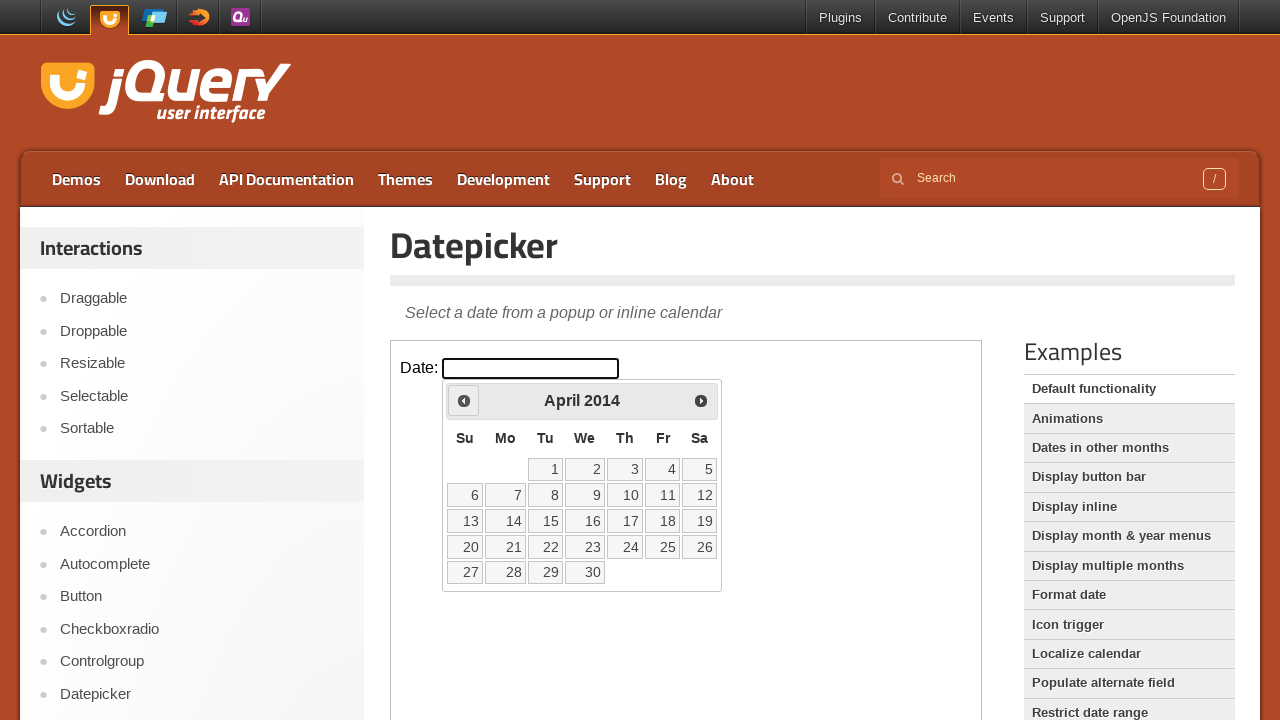

Checked current month/year: April 2014
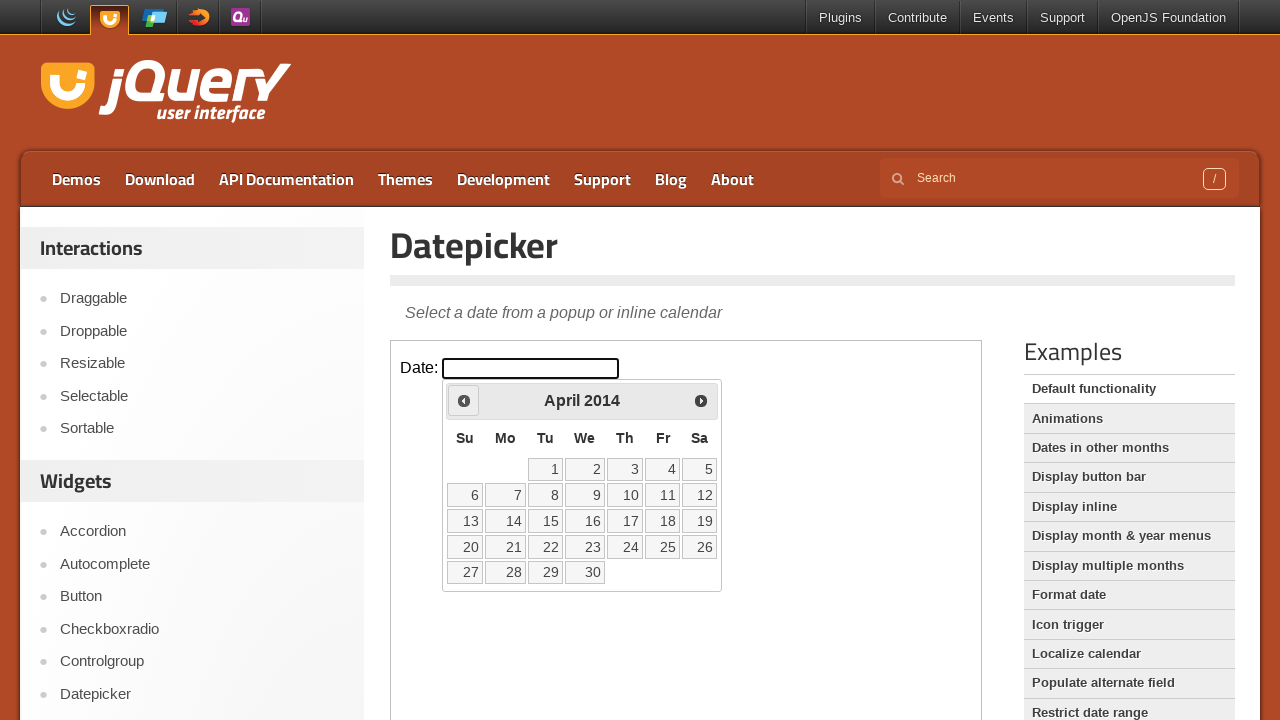

Clicked previous month button to navigate backwards at (464, 400) on iframe >> nth=0 >> internal:control=enter-frame >> span.ui-icon.ui-icon-circle-t
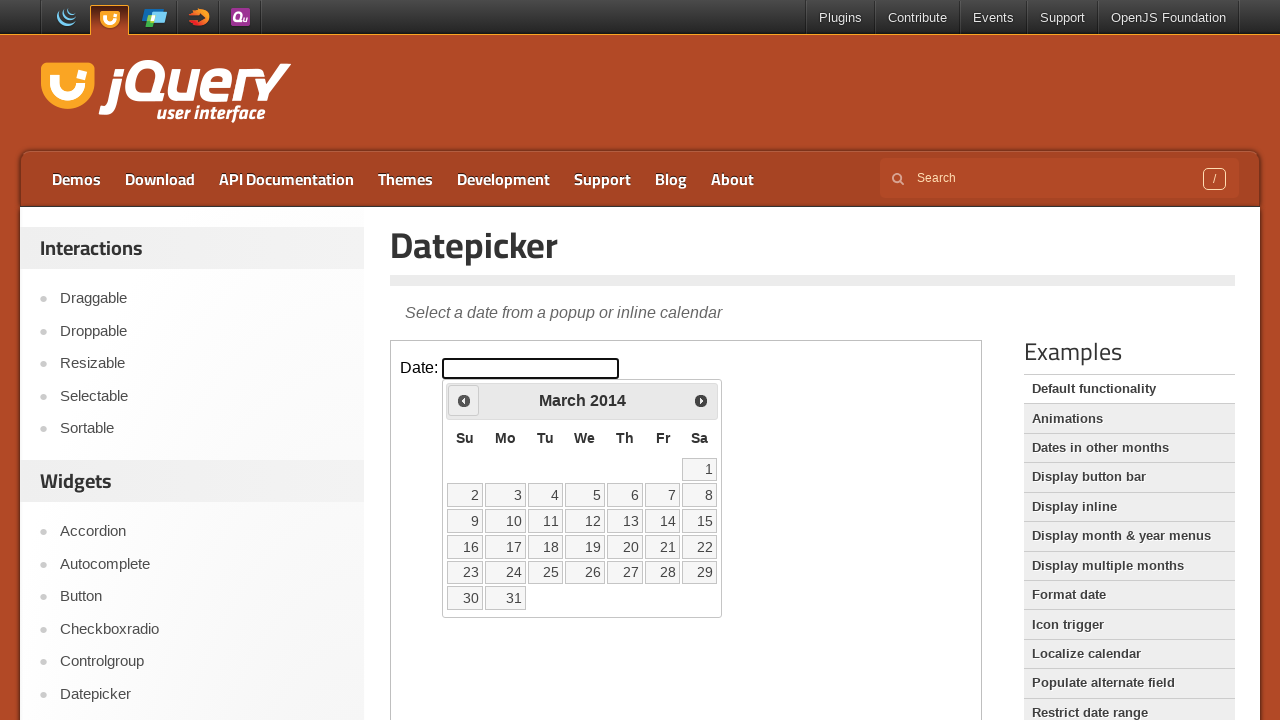

Checked current month/year: March 2014
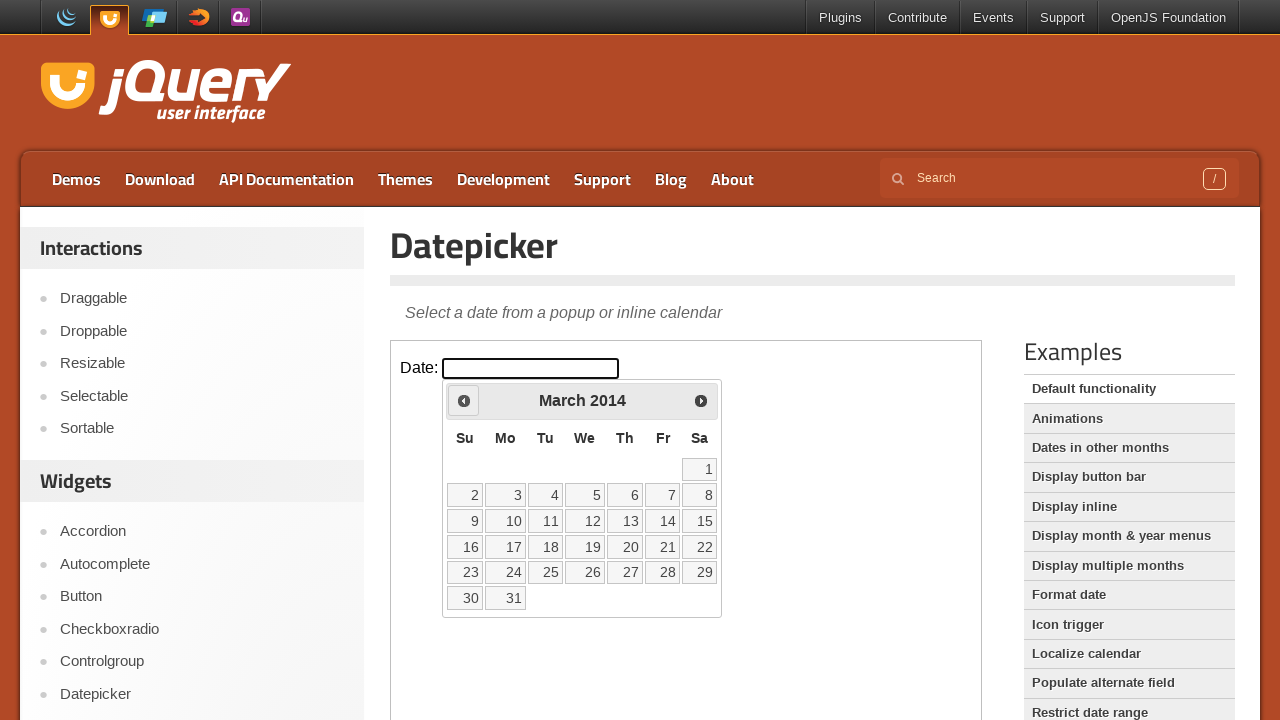

Clicked previous month button to navigate backwards at (464, 400) on iframe >> nth=0 >> internal:control=enter-frame >> span.ui-icon.ui-icon-circle-t
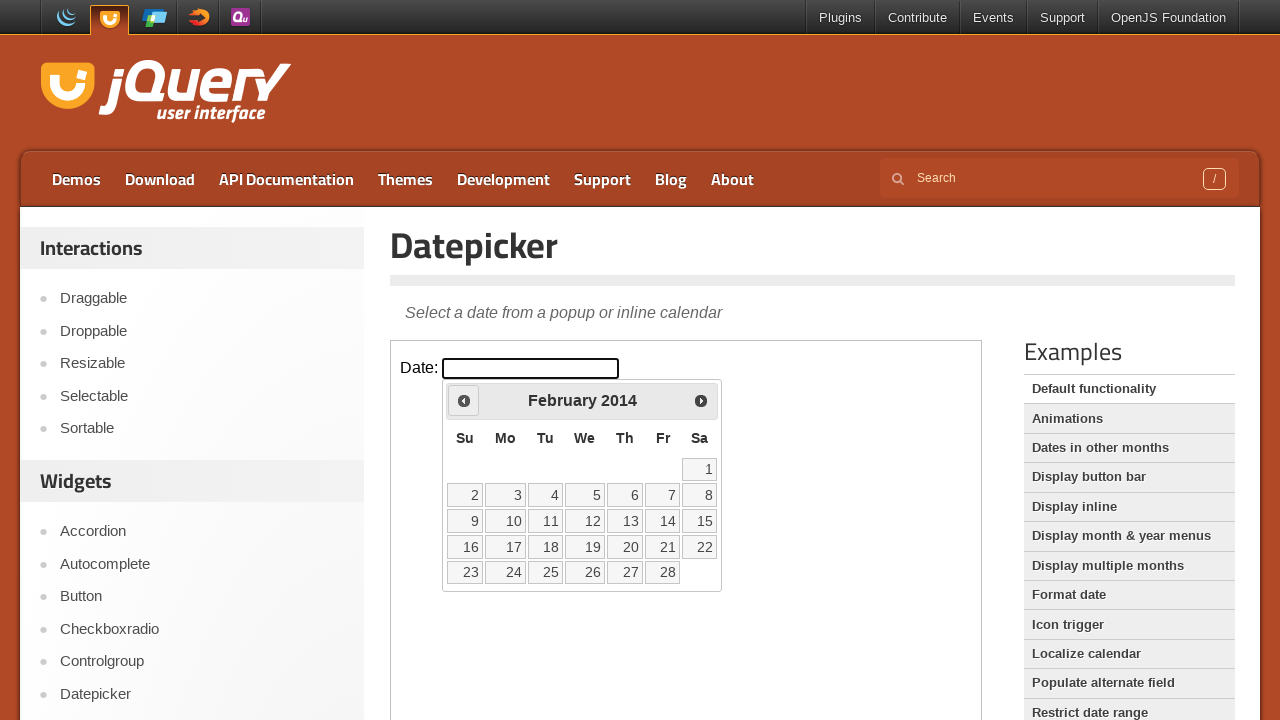

Checked current month/year: February 2014
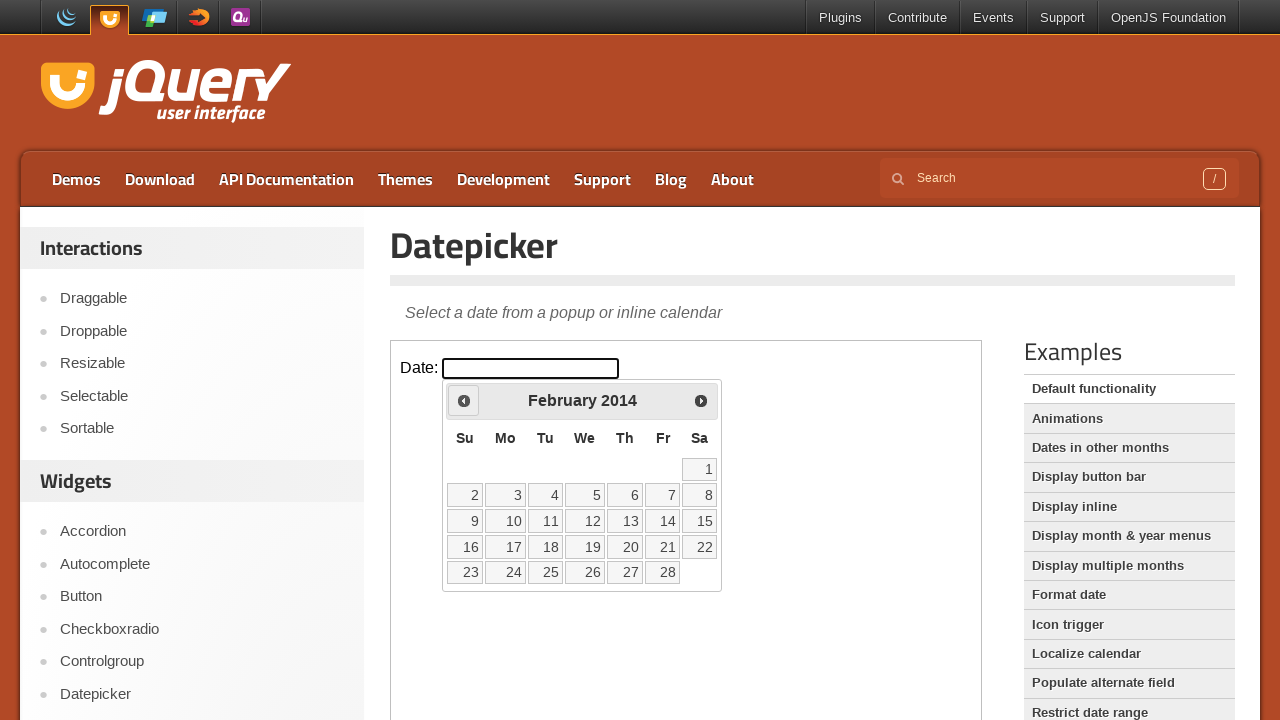

Clicked previous month button to navigate backwards at (464, 400) on iframe >> nth=0 >> internal:control=enter-frame >> span.ui-icon.ui-icon-circle-t
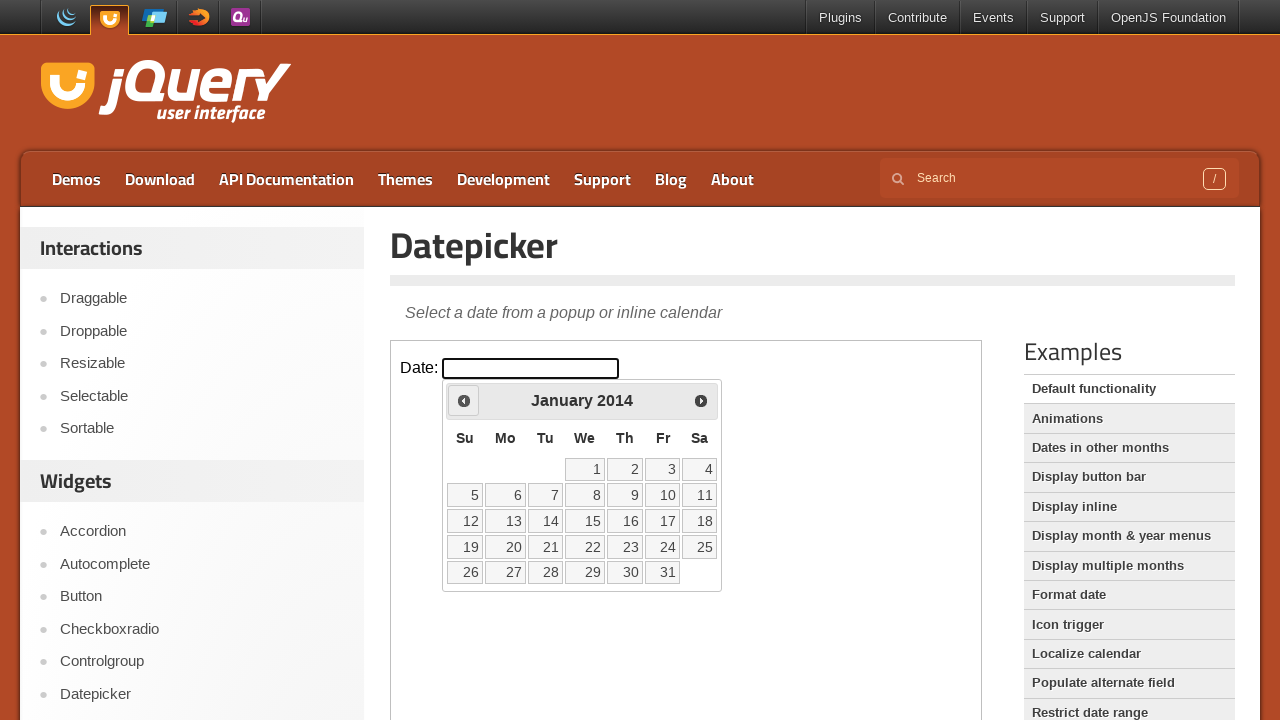

Checked current month/year: January 2014
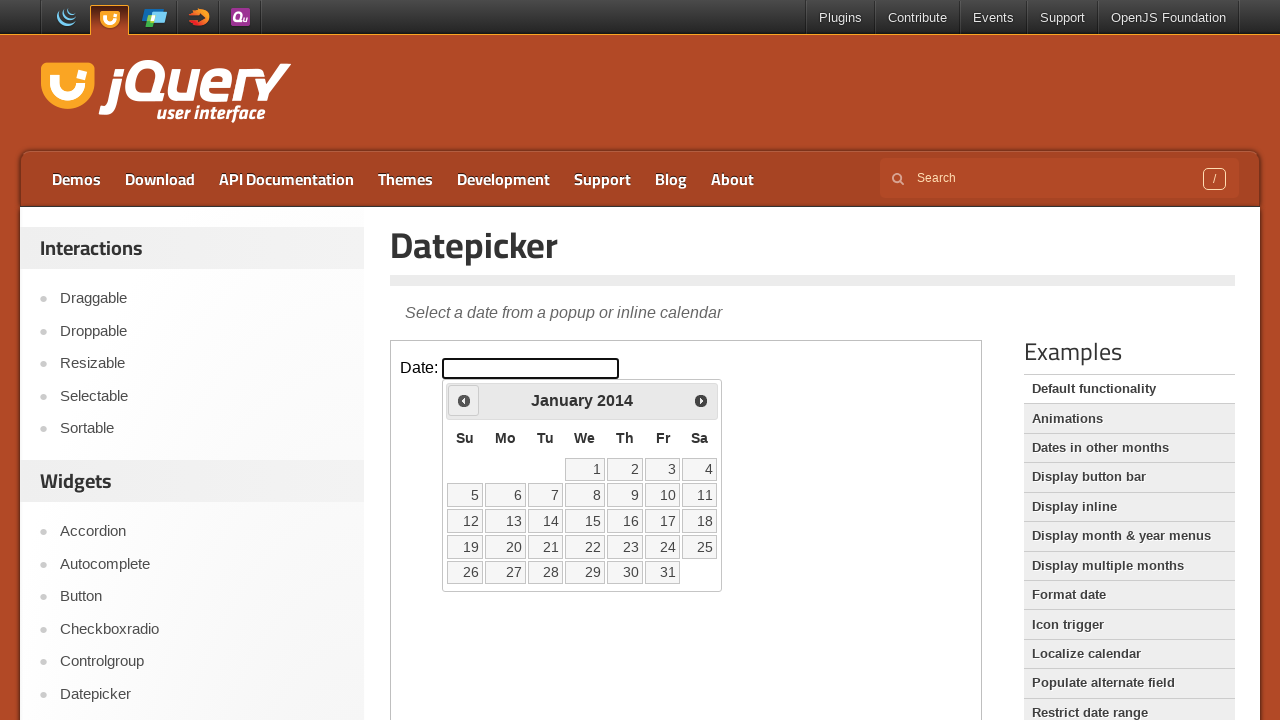

Clicked previous month button to navigate backwards at (464, 400) on iframe >> nth=0 >> internal:control=enter-frame >> span.ui-icon.ui-icon-circle-t
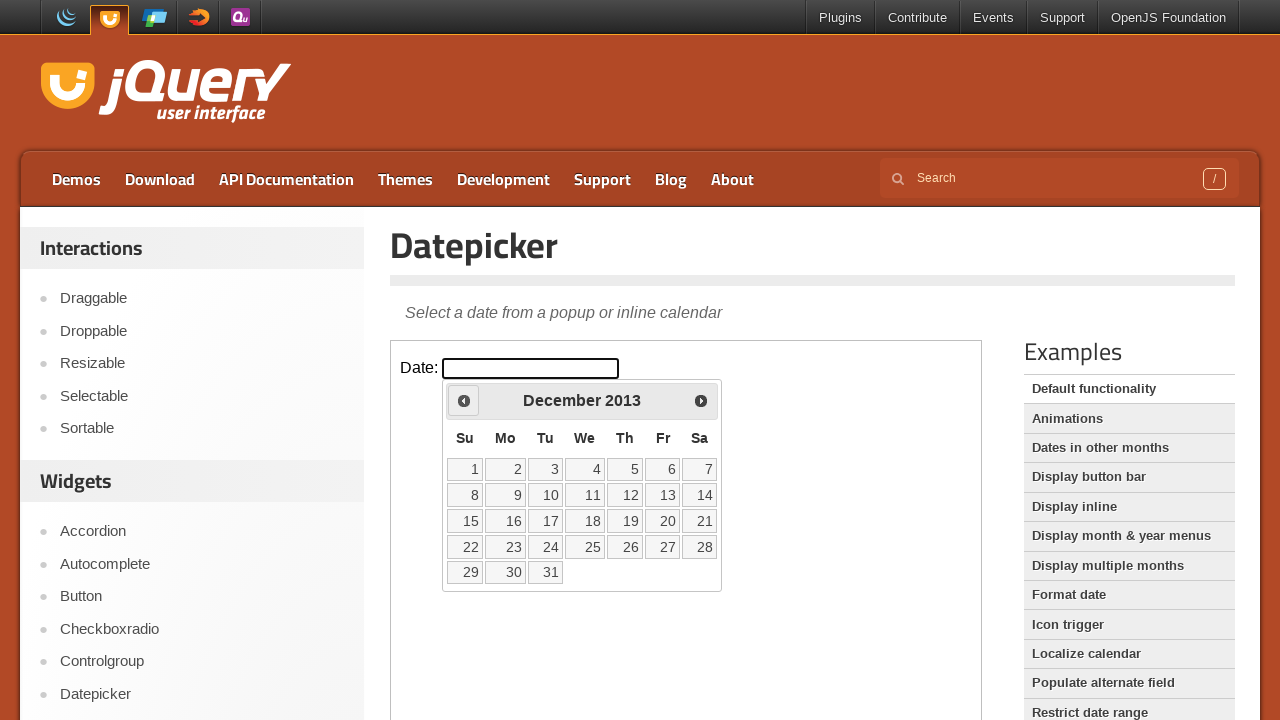

Checked current month/year: December 2013
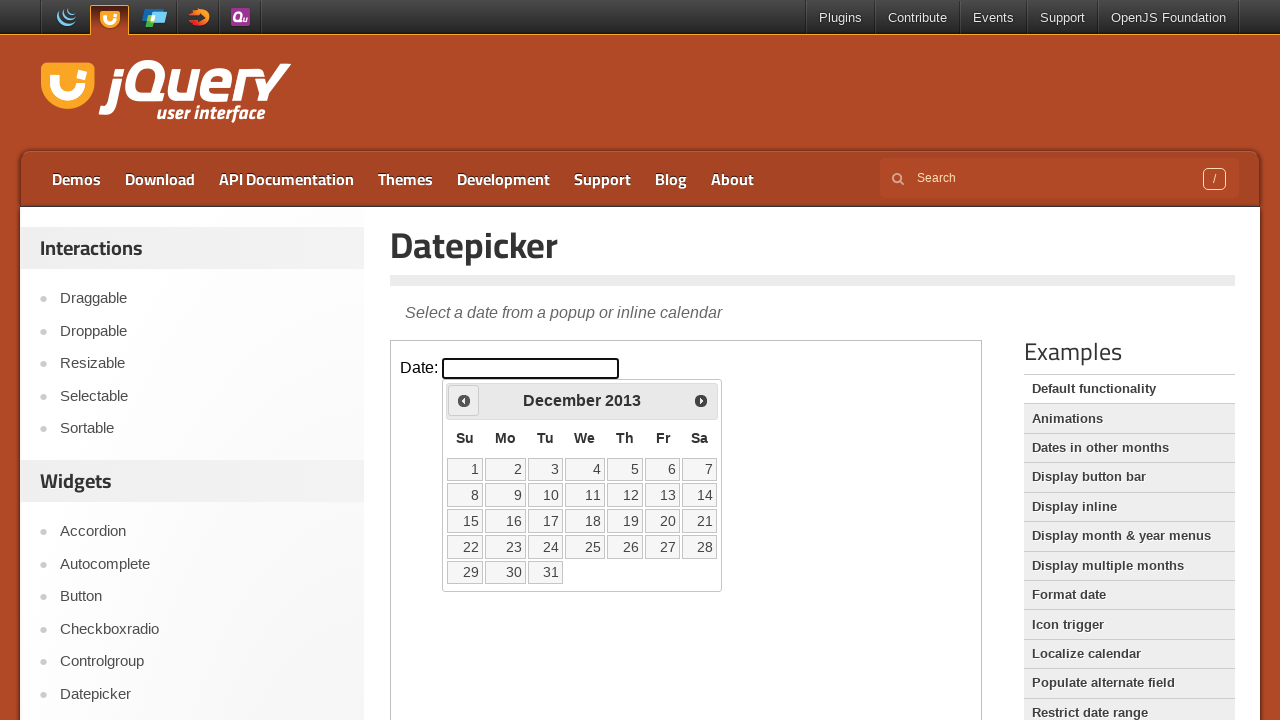

Clicked previous month button to navigate backwards at (464, 400) on iframe >> nth=0 >> internal:control=enter-frame >> span.ui-icon.ui-icon-circle-t
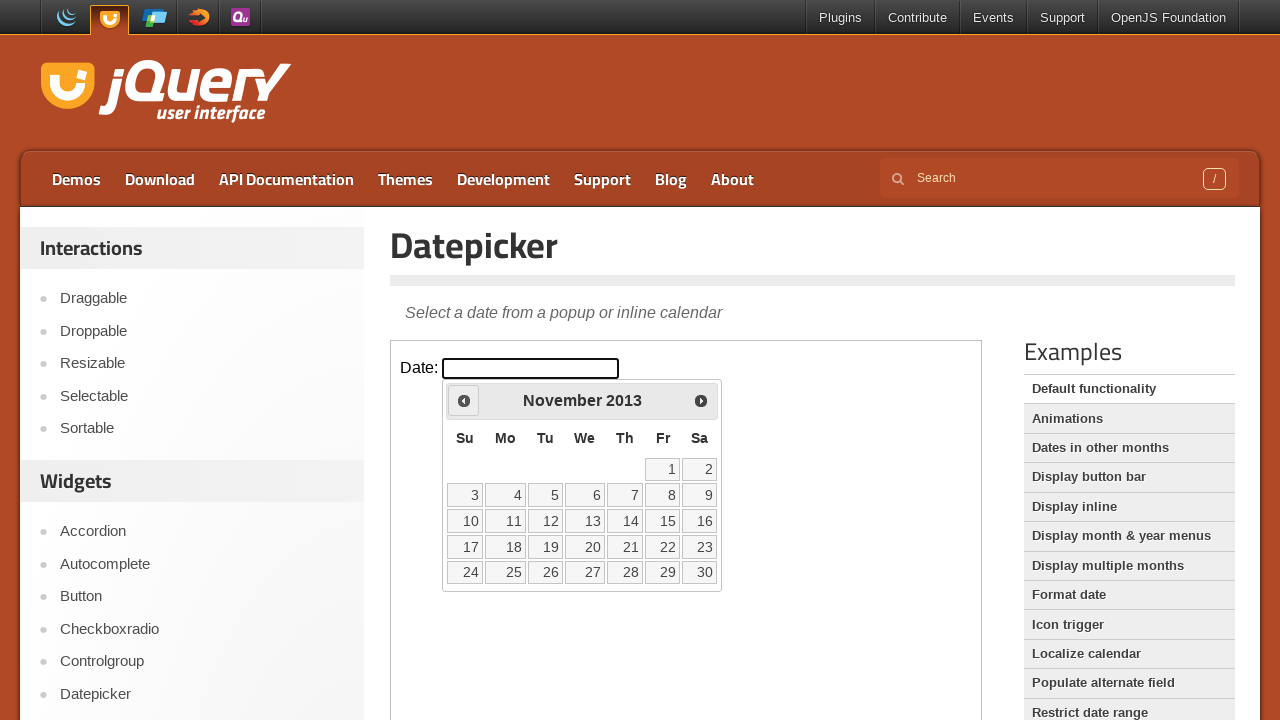

Checked current month/year: November 2013
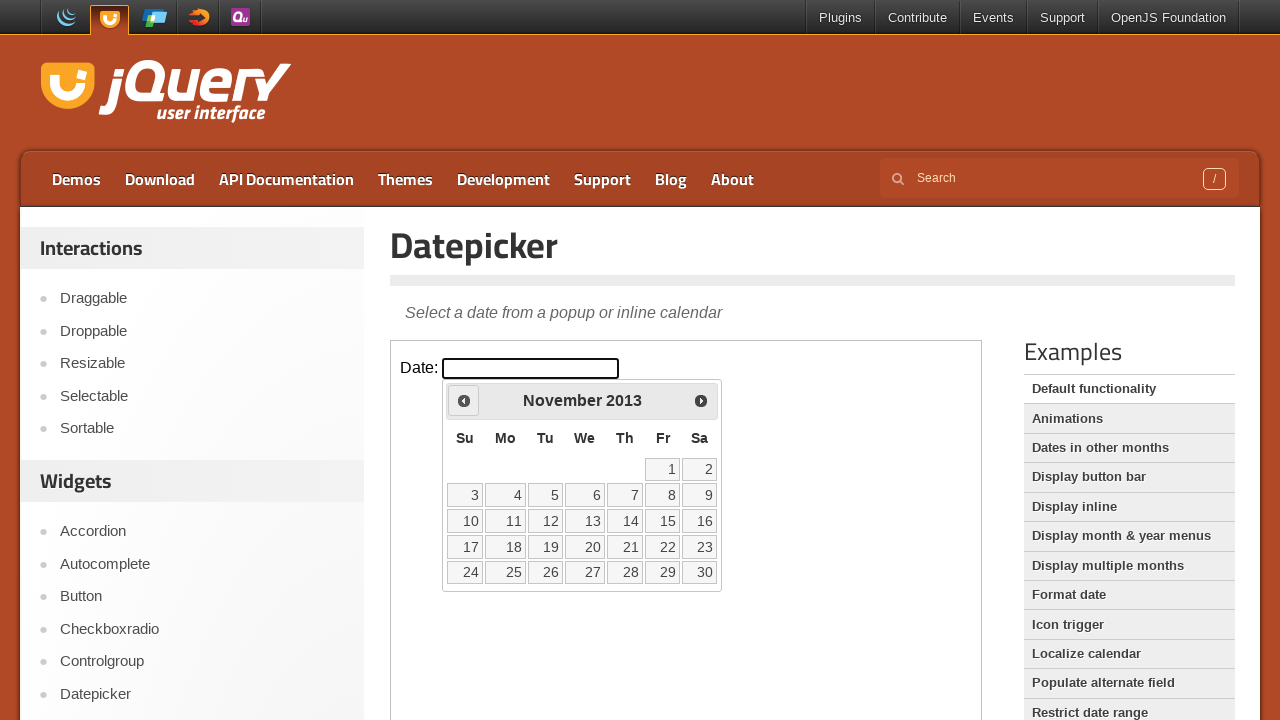

Clicked previous month button to navigate backwards at (464, 400) on iframe >> nth=0 >> internal:control=enter-frame >> span.ui-icon.ui-icon-circle-t
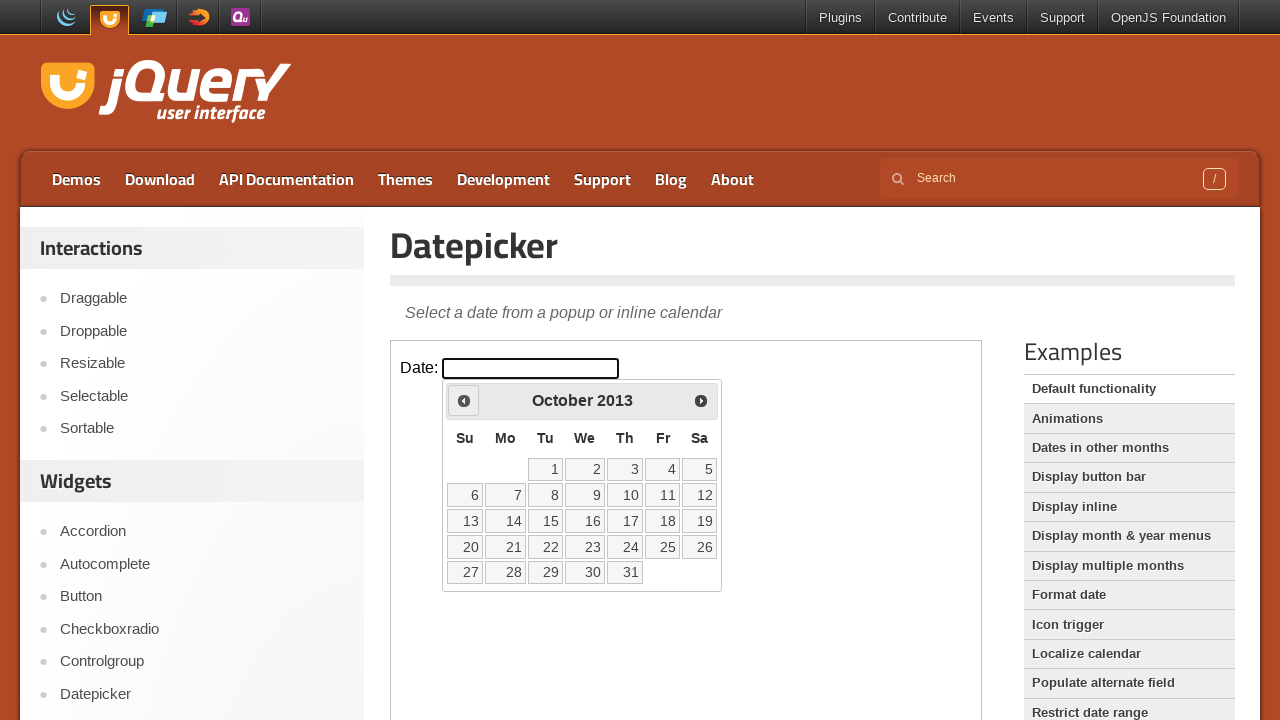

Checked current month/year: October 2013
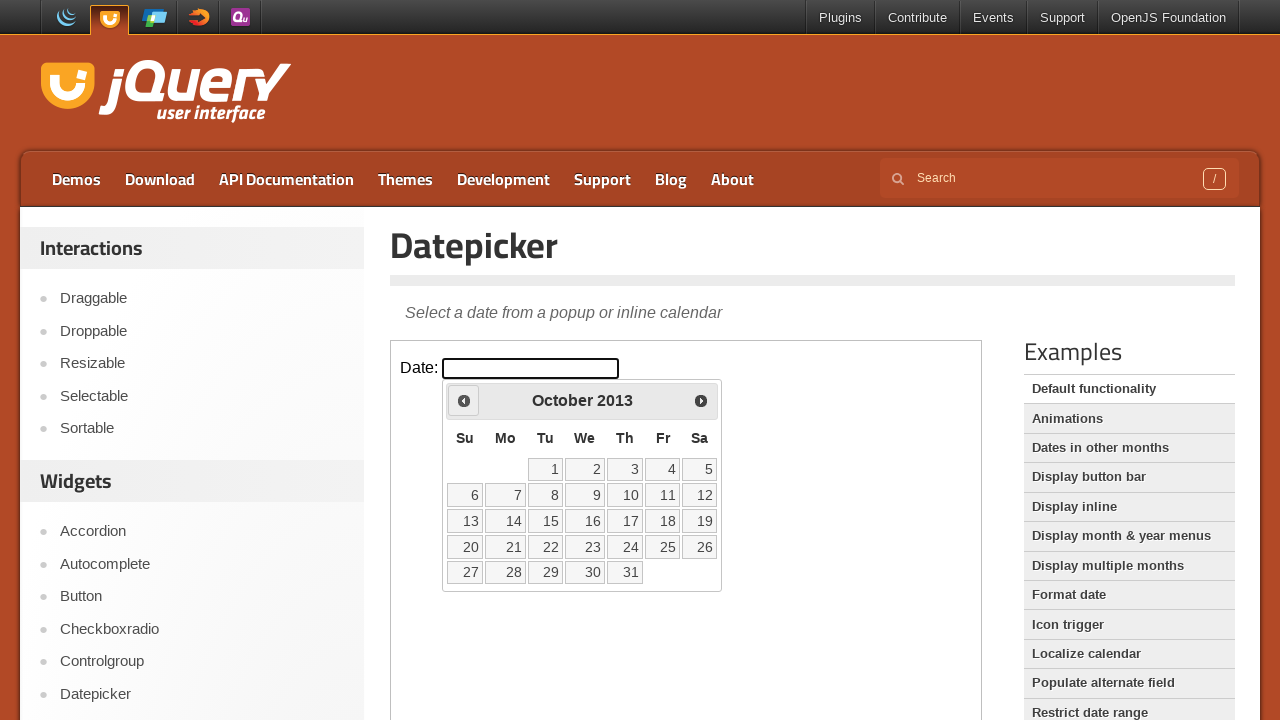

Clicked previous month button to navigate backwards at (464, 400) on iframe >> nth=0 >> internal:control=enter-frame >> span.ui-icon.ui-icon-circle-t
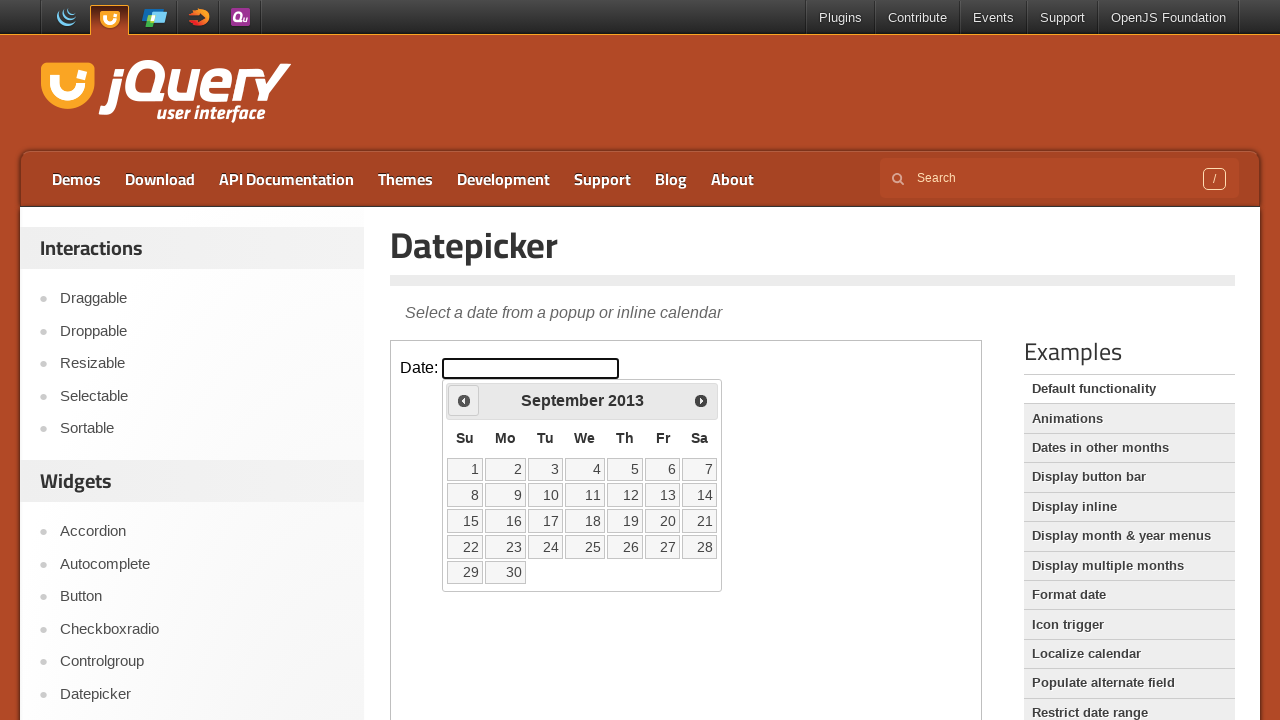

Checked current month/year: September 2013
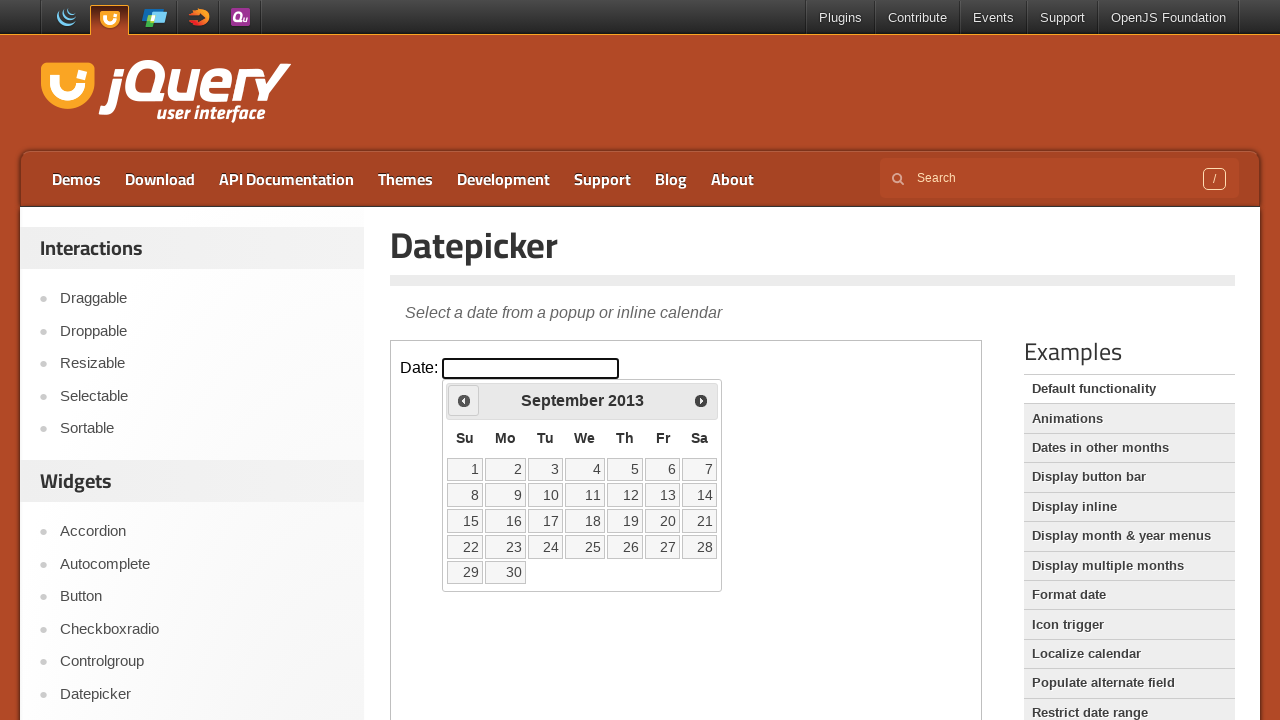

Clicked previous month button to navigate backwards at (464, 400) on iframe >> nth=0 >> internal:control=enter-frame >> span.ui-icon.ui-icon-circle-t
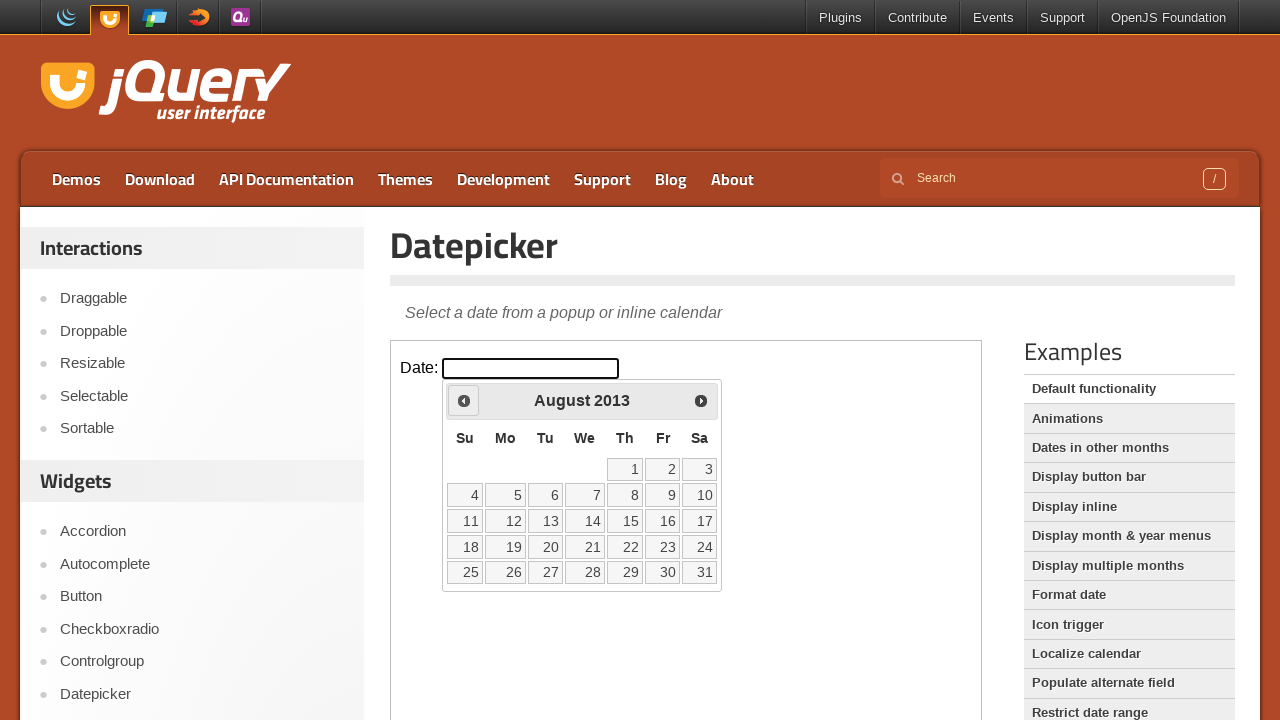

Checked current month/year: August 2013
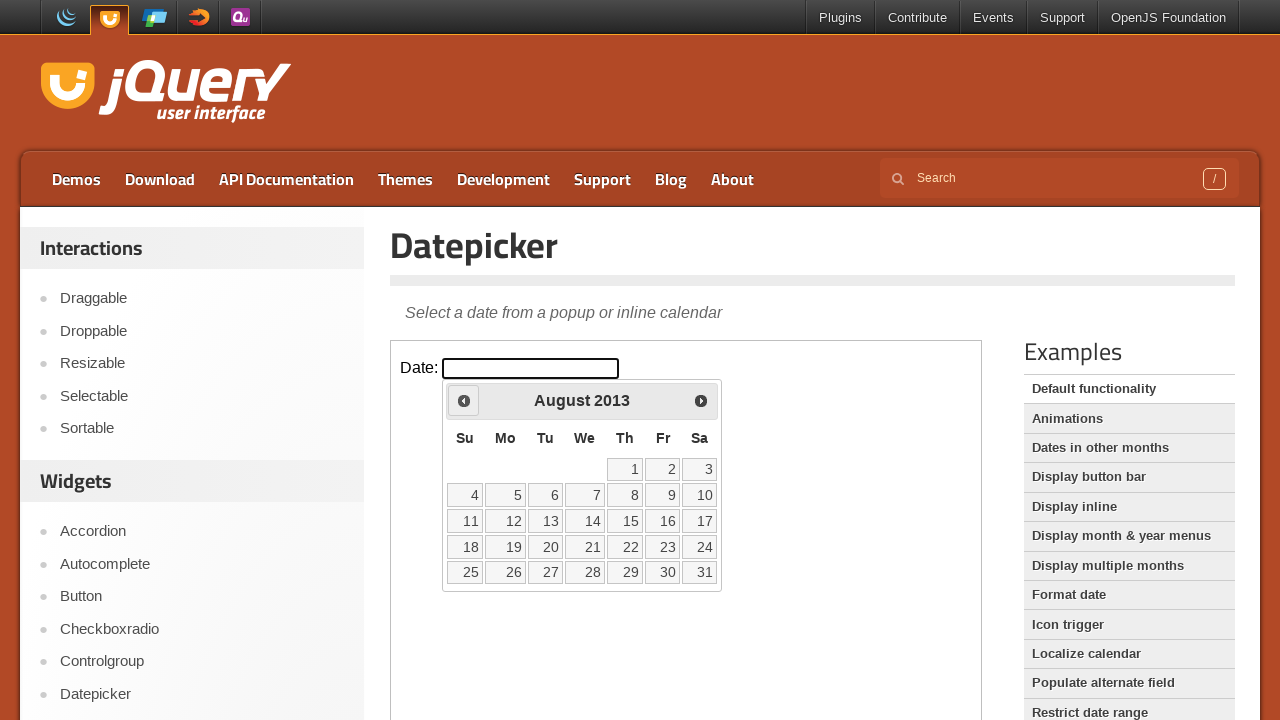

Clicked previous month button to navigate backwards at (464, 400) on iframe >> nth=0 >> internal:control=enter-frame >> span.ui-icon.ui-icon-circle-t
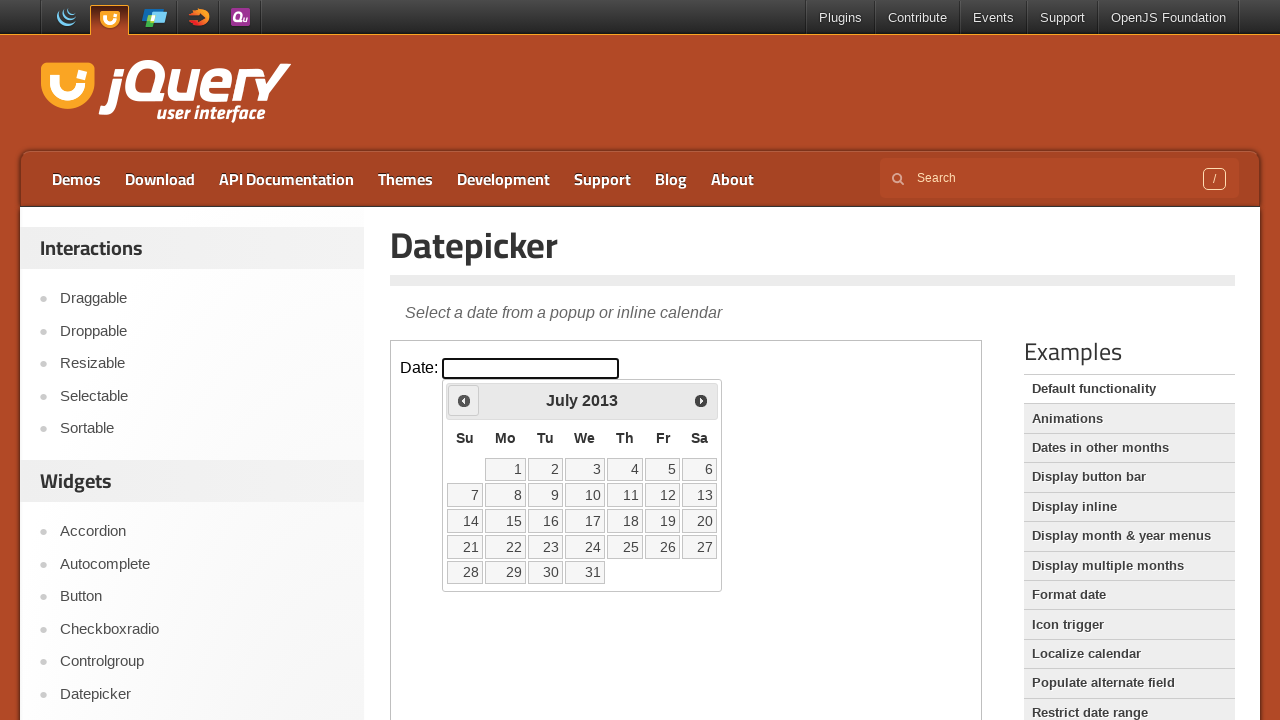

Checked current month/year: July 2013
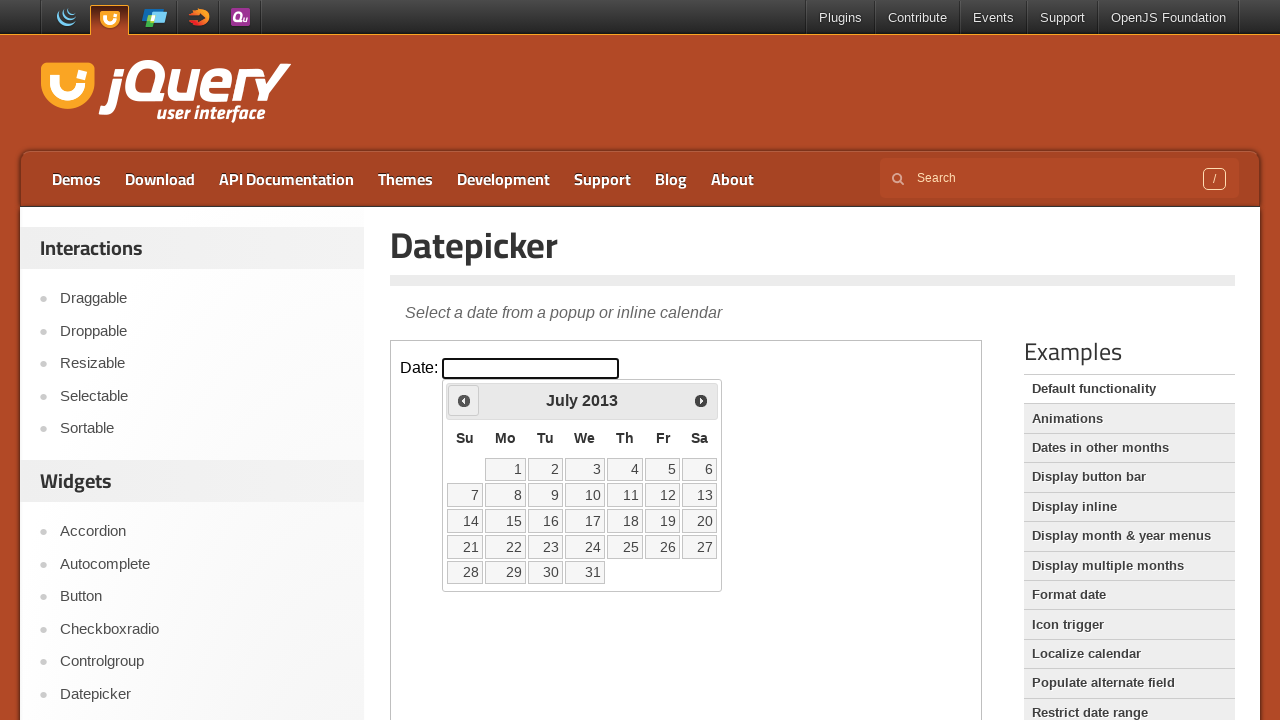

Clicked previous month button to navigate backwards at (464, 400) on iframe >> nth=0 >> internal:control=enter-frame >> span.ui-icon.ui-icon-circle-t
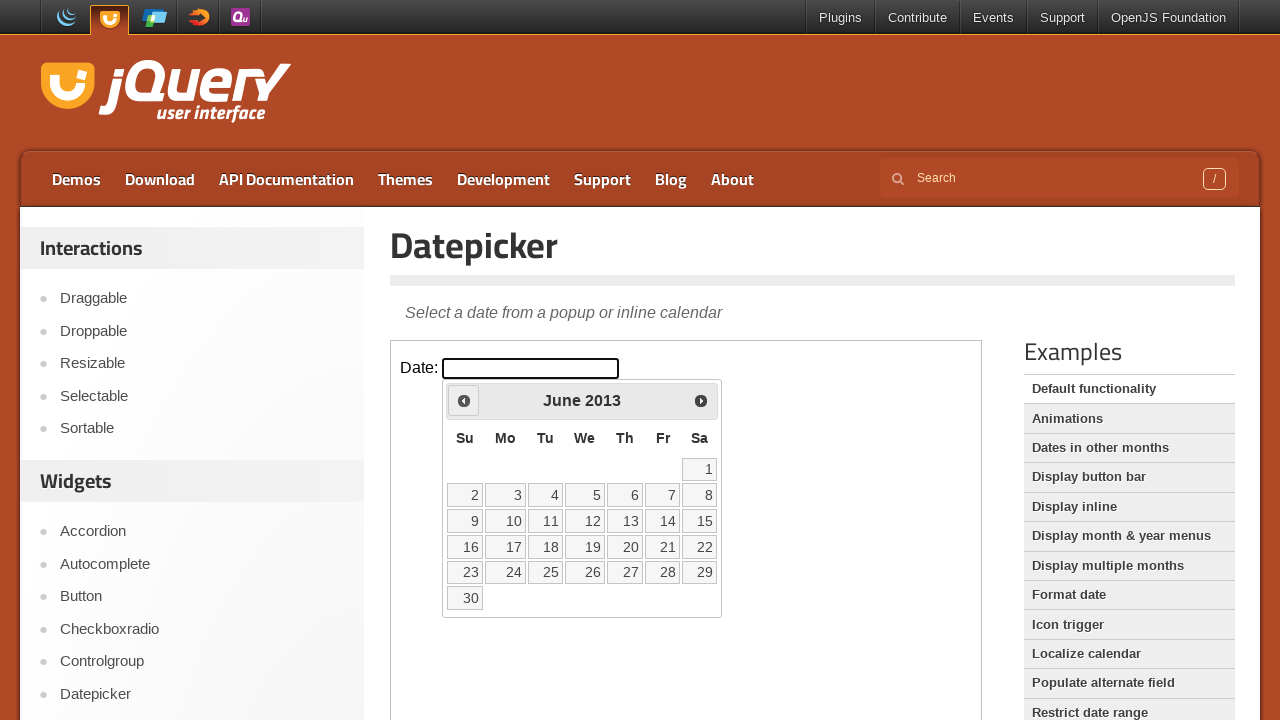

Checked current month/year: June 2013
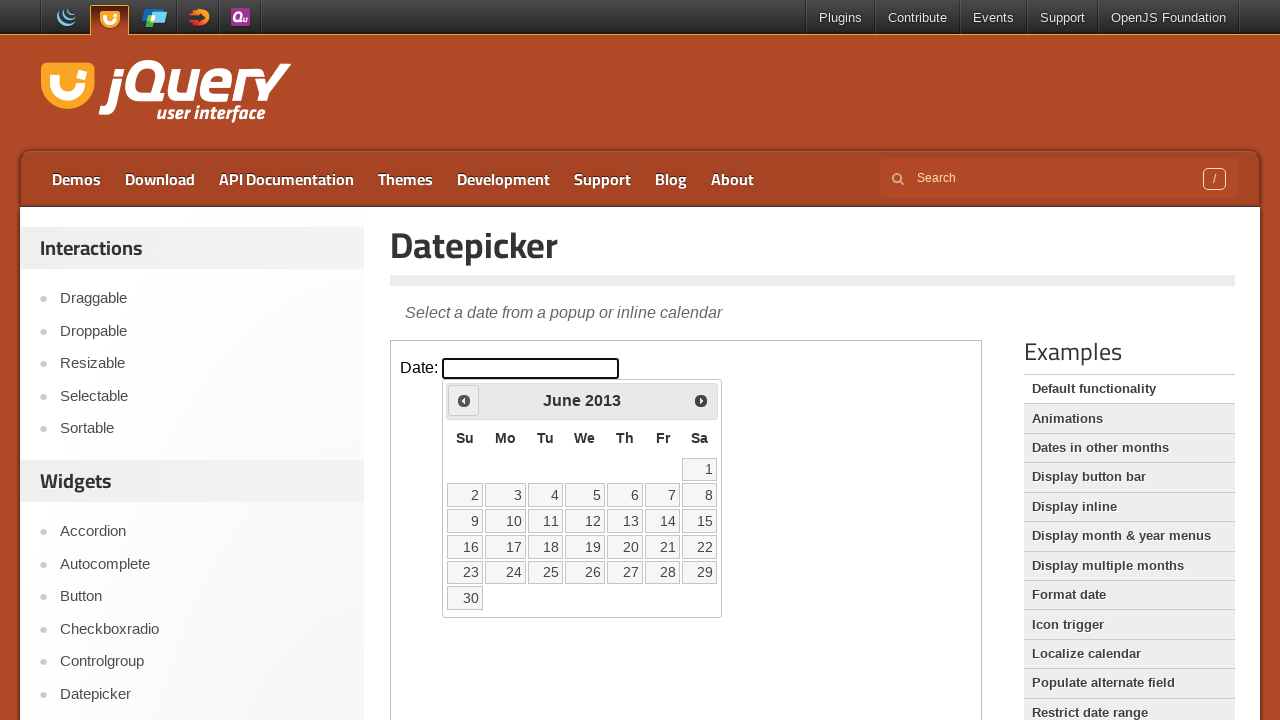

Clicked previous month button to navigate backwards at (464, 400) on iframe >> nth=0 >> internal:control=enter-frame >> span.ui-icon.ui-icon-circle-t
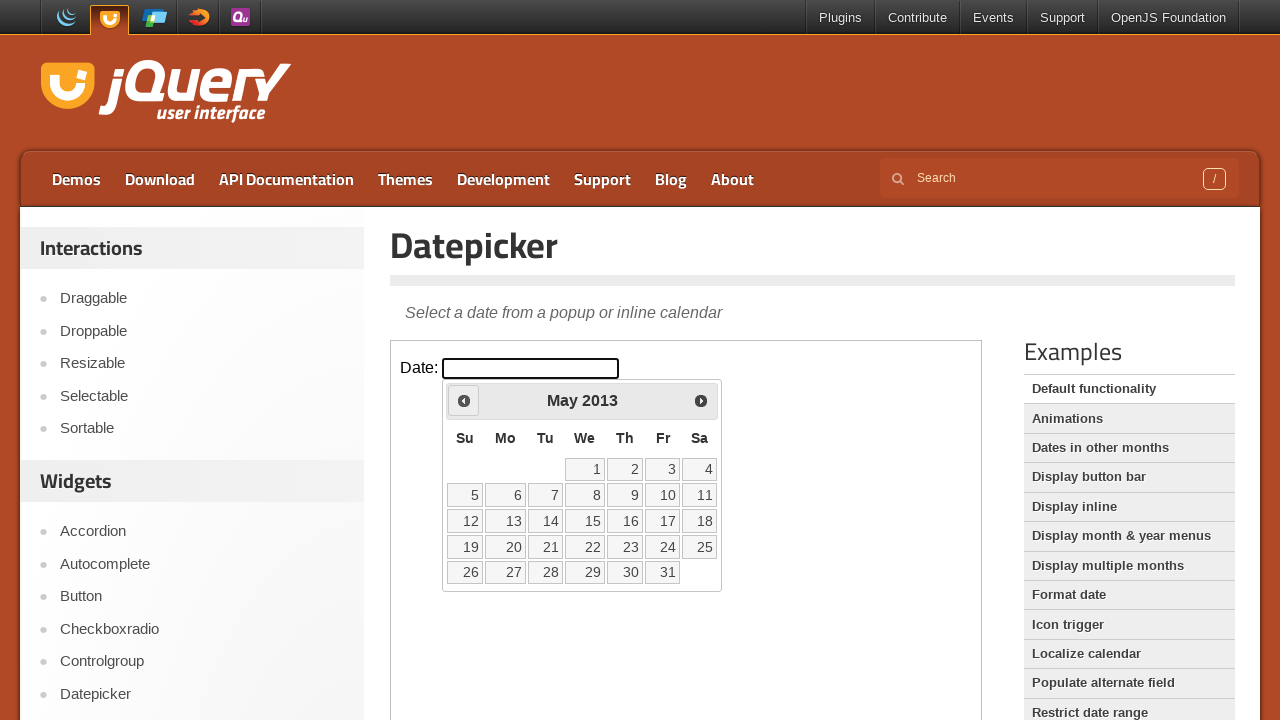

Checked current month/year: May 2013
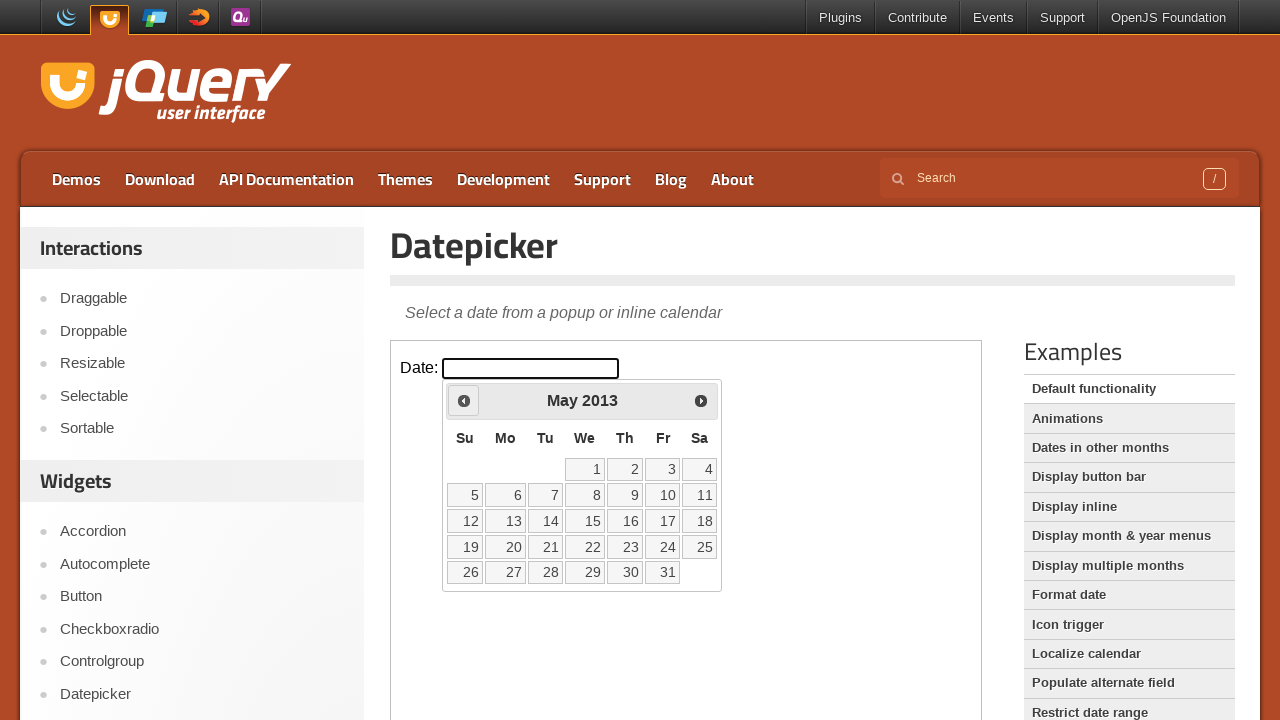

Clicked previous month button to navigate backwards at (464, 400) on iframe >> nth=0 >> internal:control=enter-frame >> span.ui-icon.ui-icon-circle-t
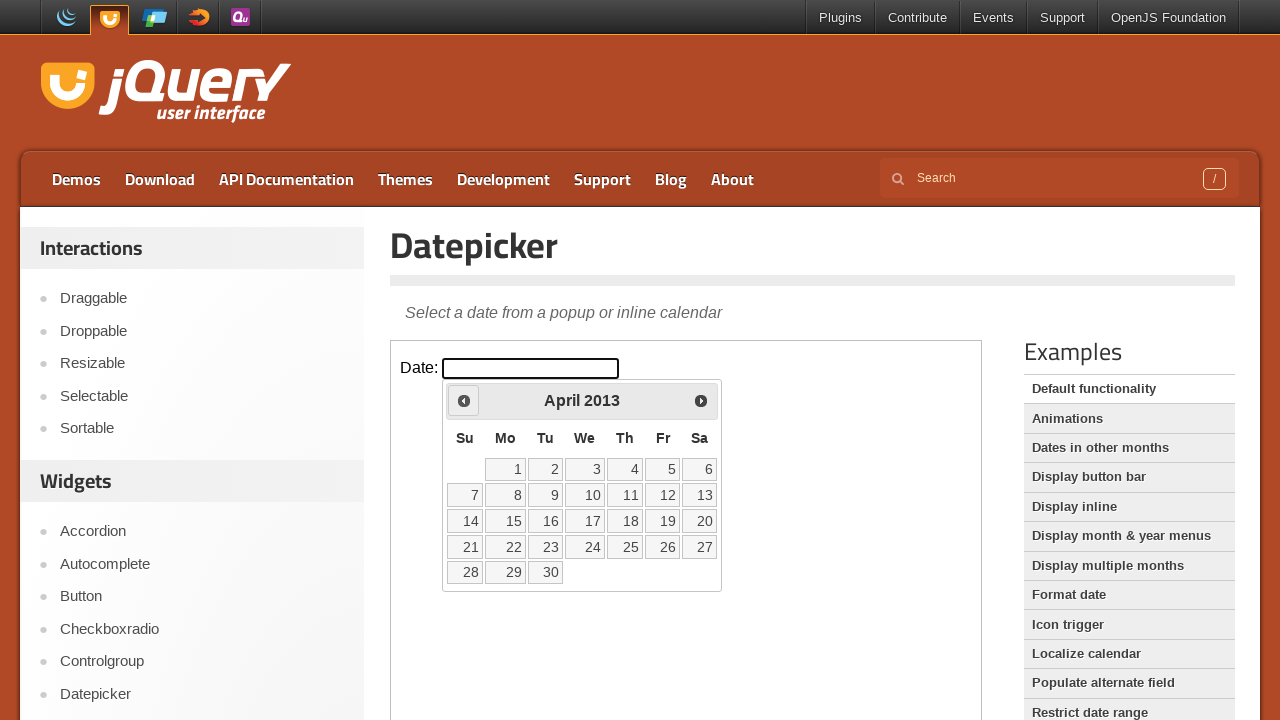

Checked current month/year: April 2013
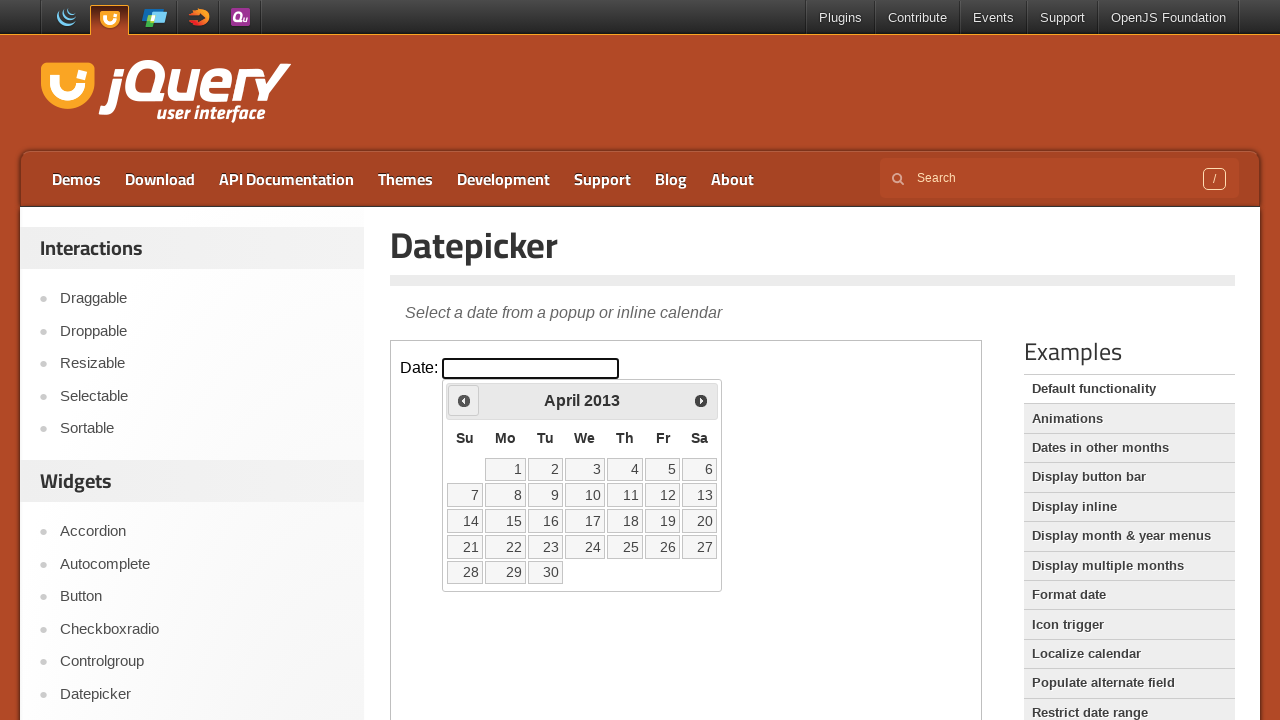

Clicked previous month button to navigate backwards at (464, 400) on iframe >> nth=0 >> internal:control=enter-frame >> span.ui-icon.ui-icon-circle-t
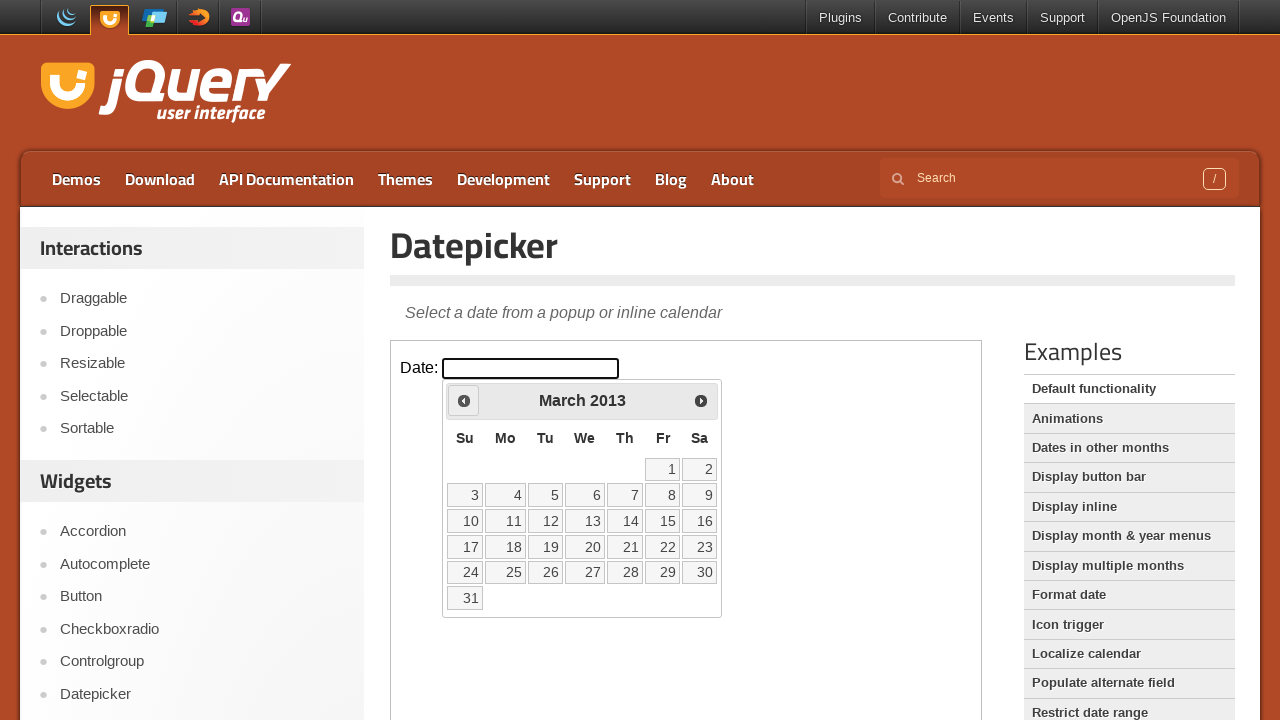

Checked current month/year: March 2013
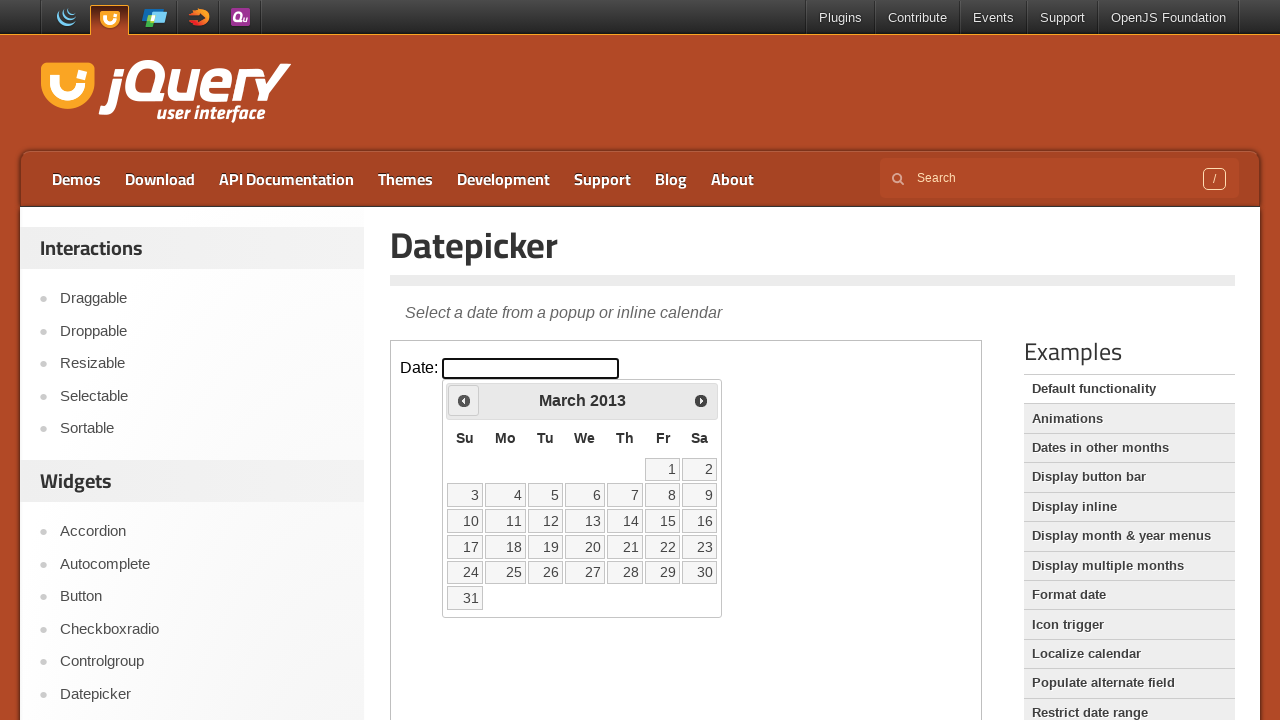

Clicked previous month button to navigate backwards at (464, 400) on iframe >> nth=0 >> internal:control=enter-frame >> span.ui-icon.ui-icon-circle-t
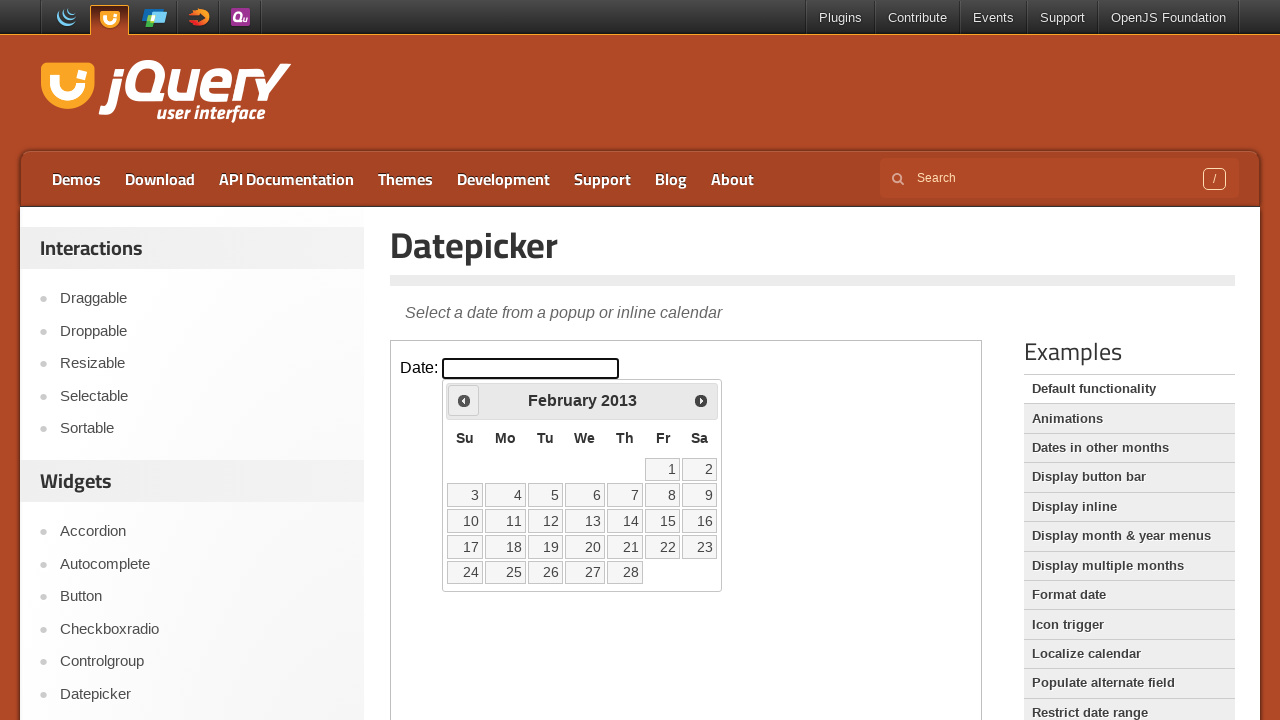

Checked current month/year: February 2013
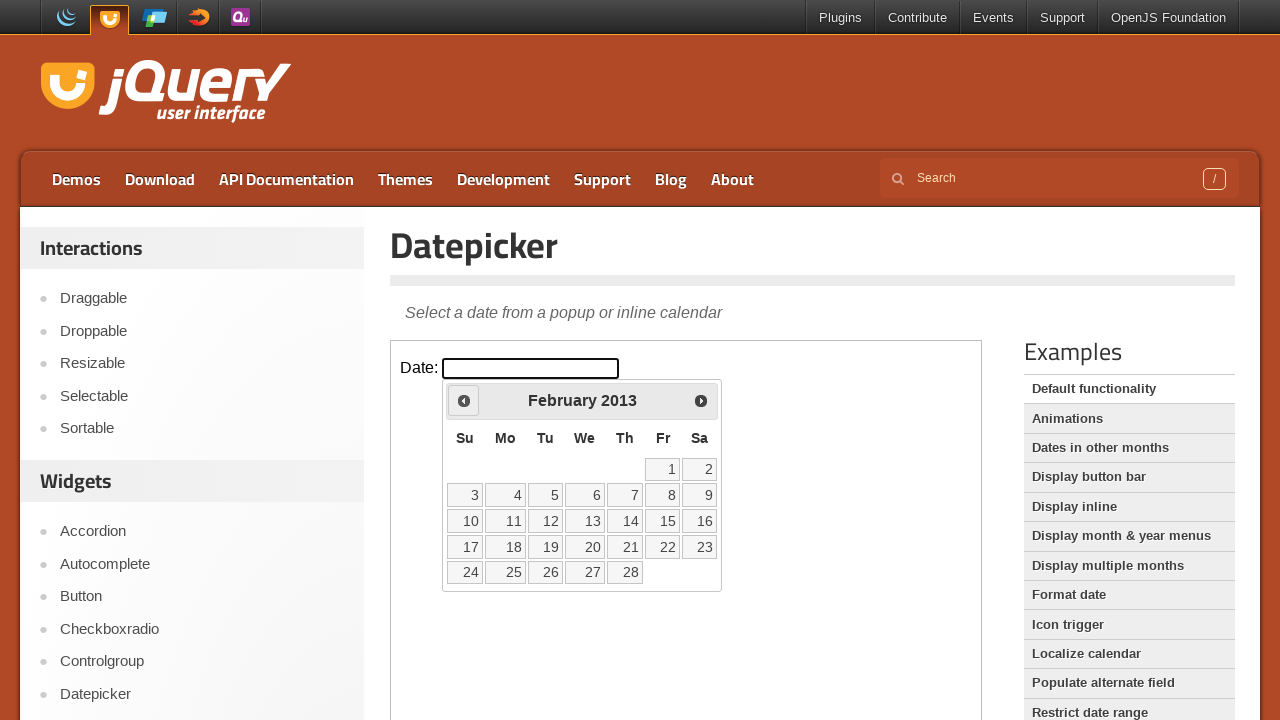

Clicked previous month button to navigate backwards at (464, 400) on iframe >> nth=0 >> internal:control=enter-frame >> span.ui-icon.ui-icon-circle-t
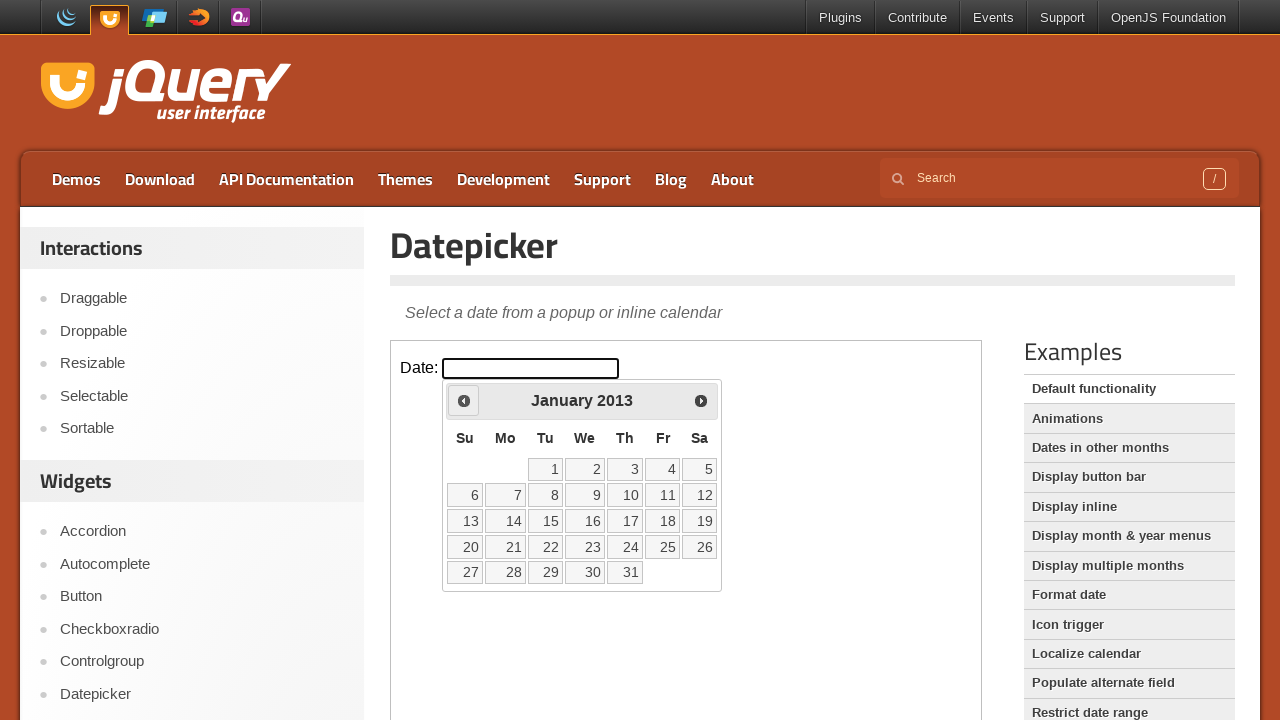

Checked current month/year: January 2013
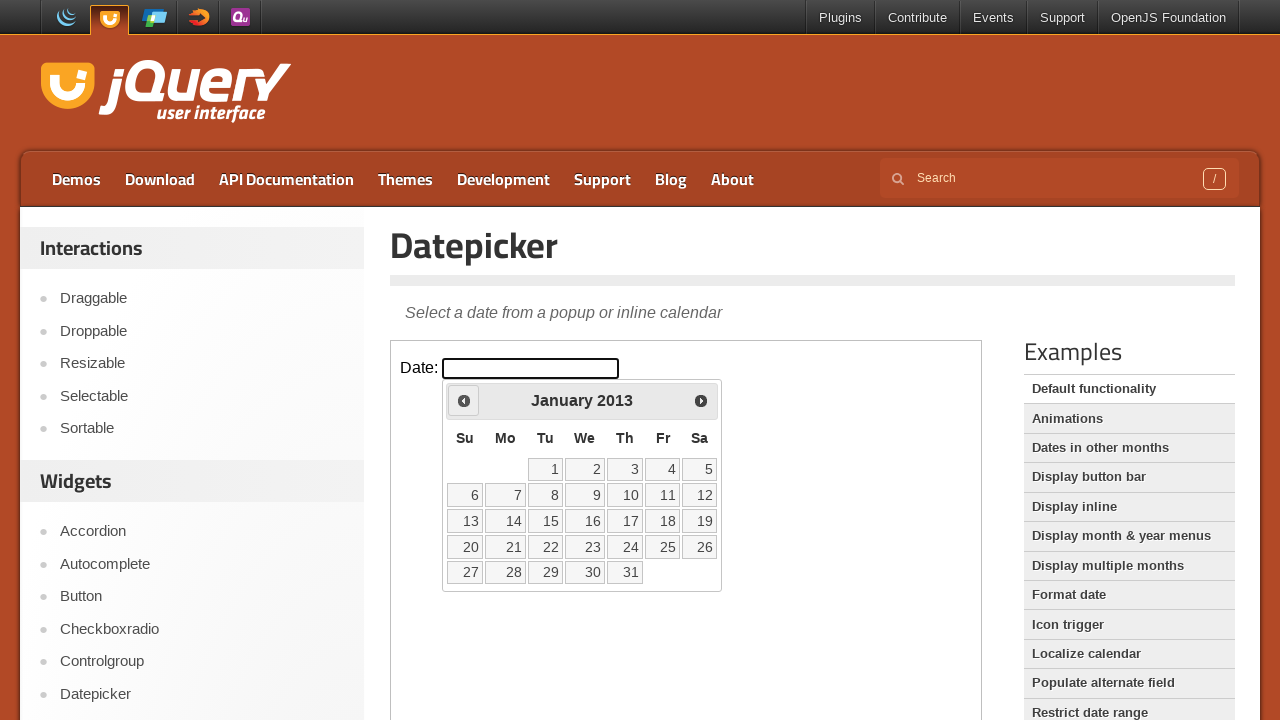

Clicked previous month button to navigate backwards at (464, 400) on iframe >> nth=0 >> internal:control=enter-frame >> span.ui-icon.ui-icon-circle-t
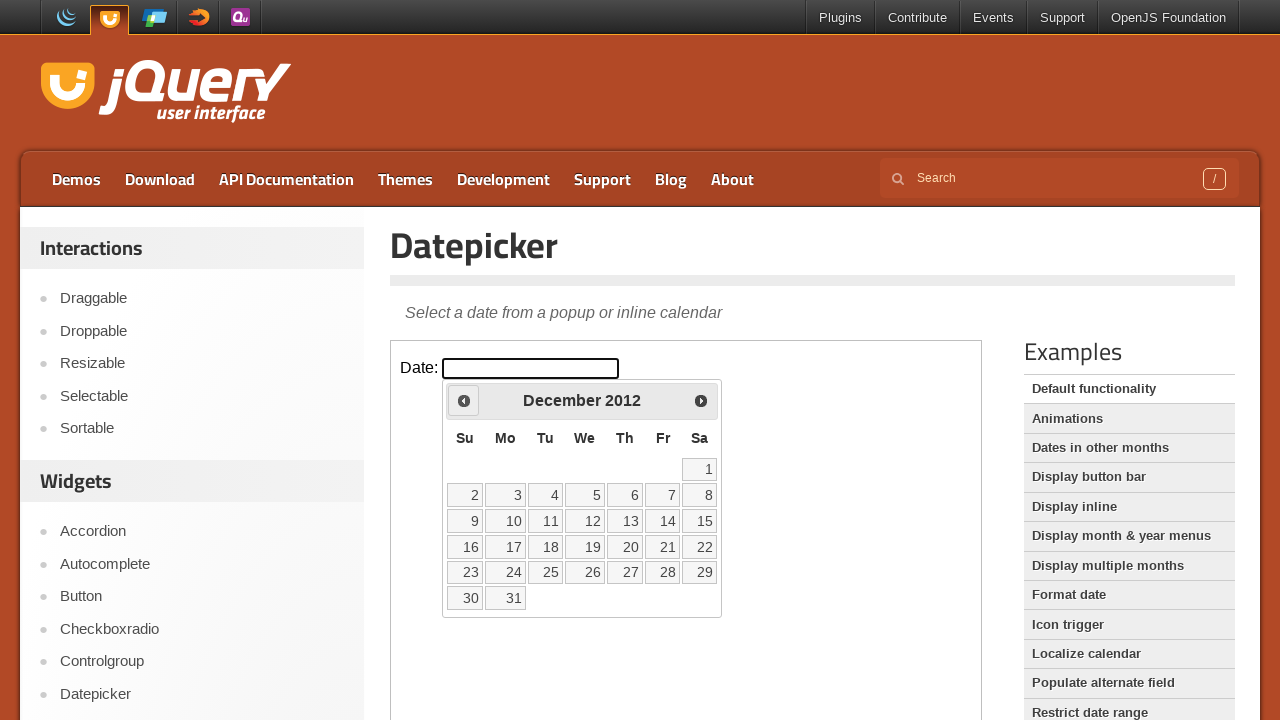

Checked current month/year: December 2012
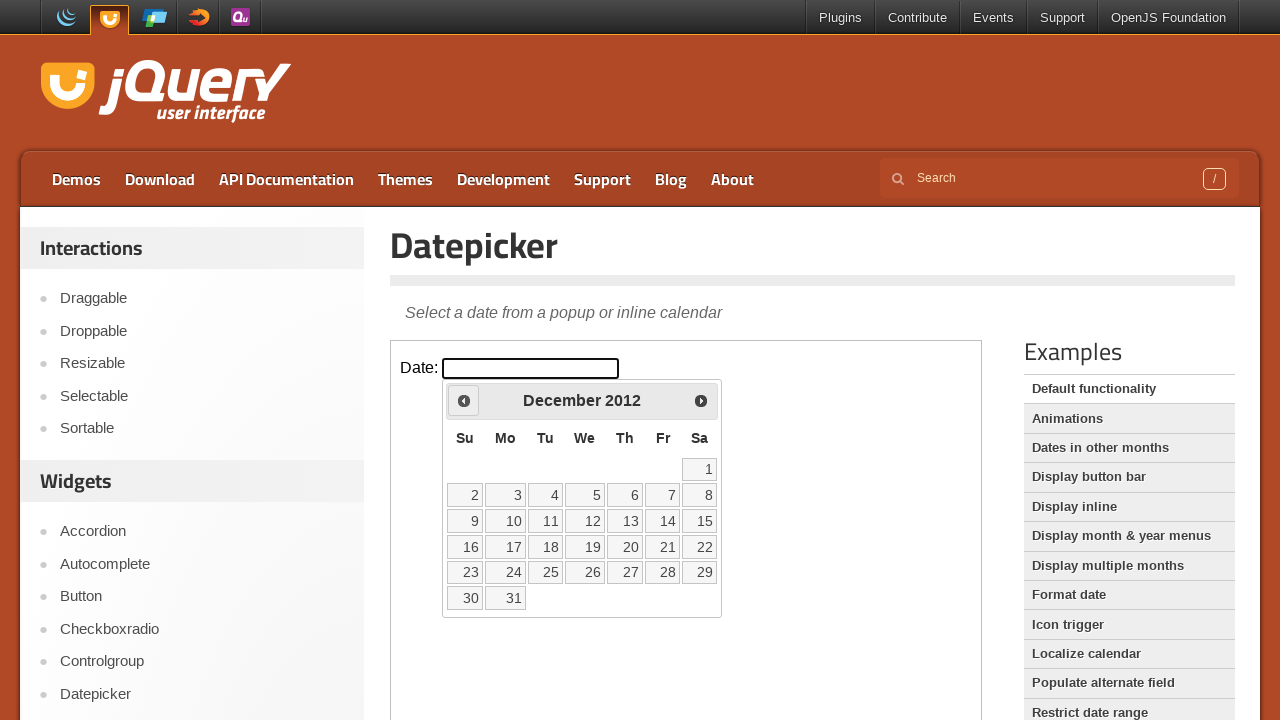

Clicked previous month button to navigate backwards at (464, 400) on iframe >> nth=0 >> internal:control=enter-frame >> span.ui-icon.ui-icon-circle-t
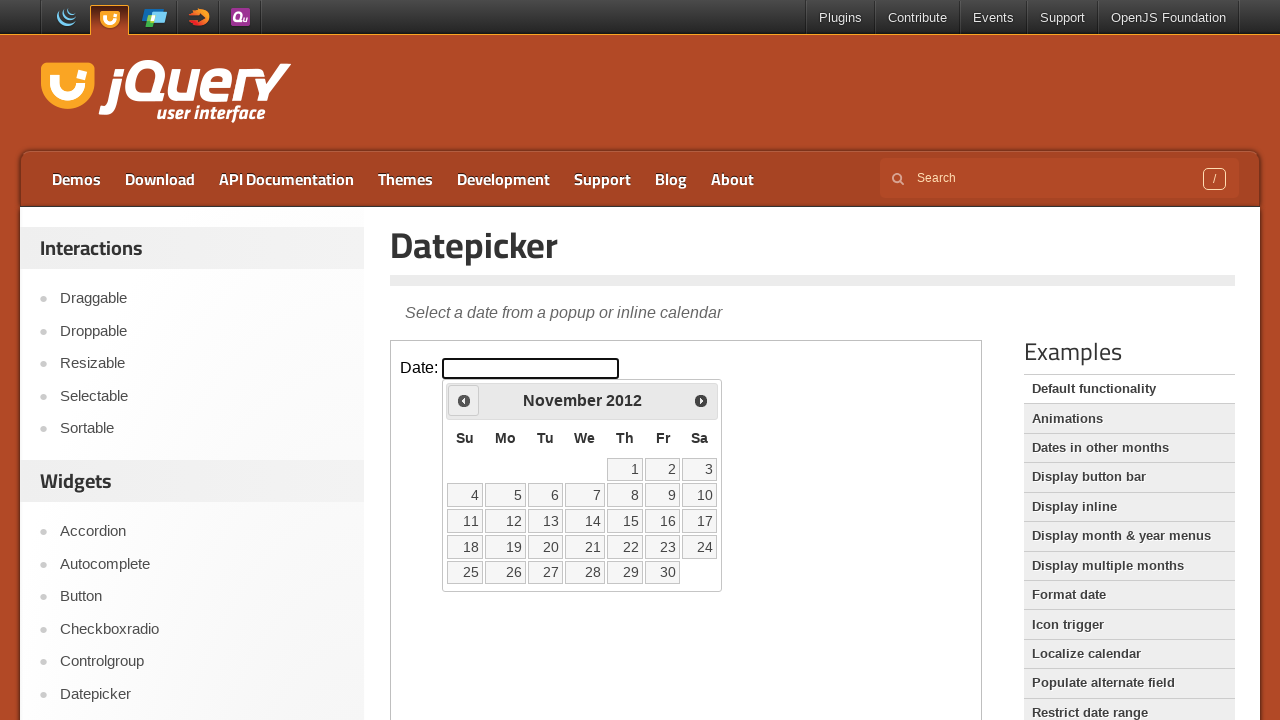

Checked current month/year: November 2012
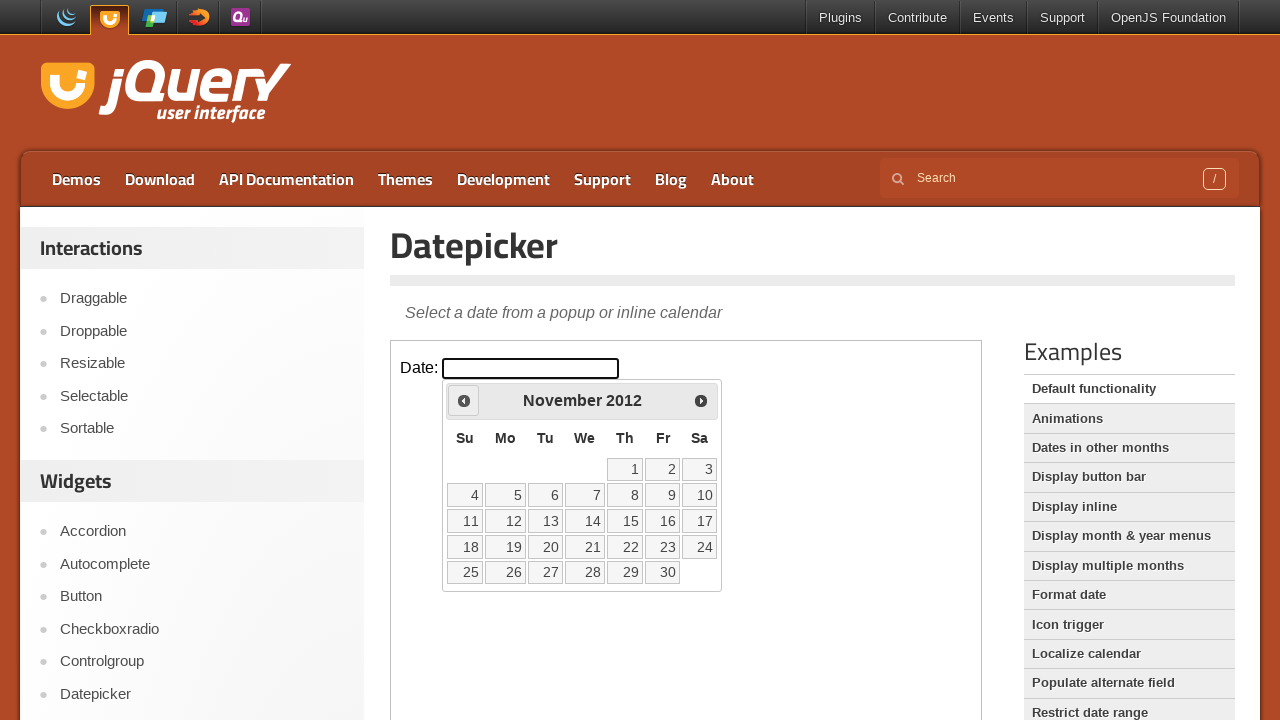

Clicked previous month button to navigate backwards at (464, 400) on iframe >> nth=0 >> internal:control=enter-frame >> span.ui-icon.ui-icon-circle-t
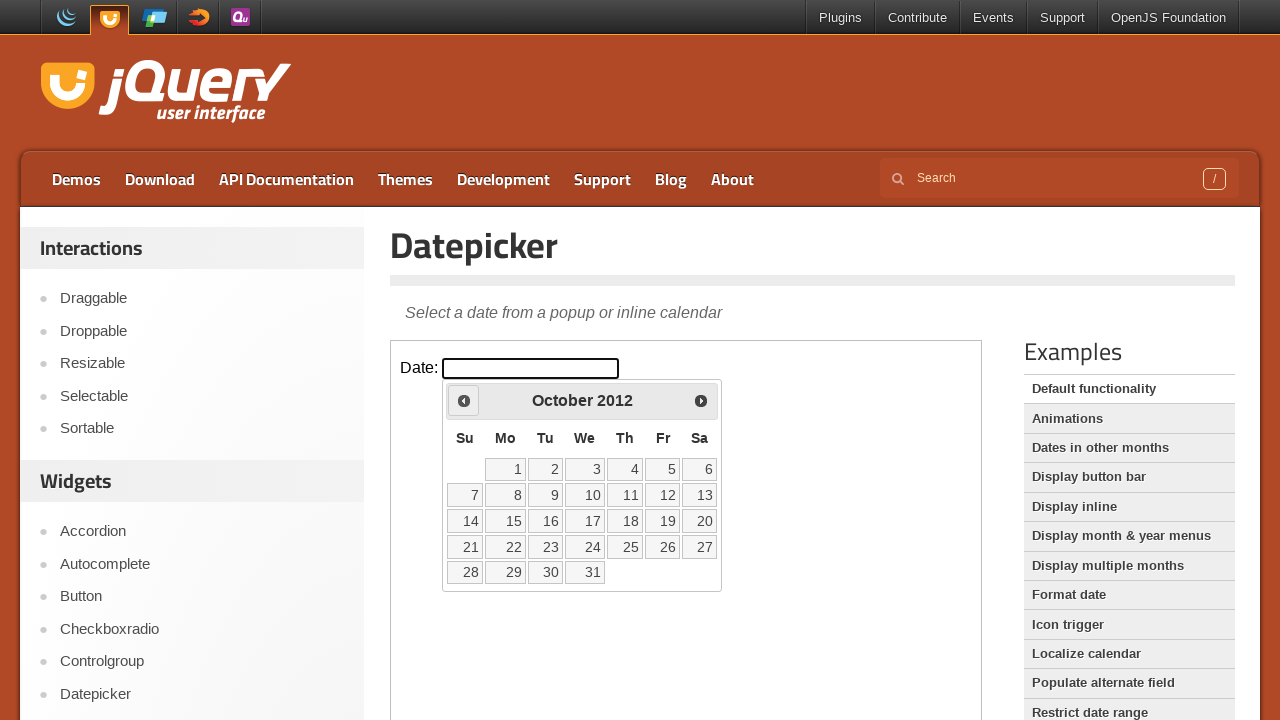

Checked current month/year: October 2012
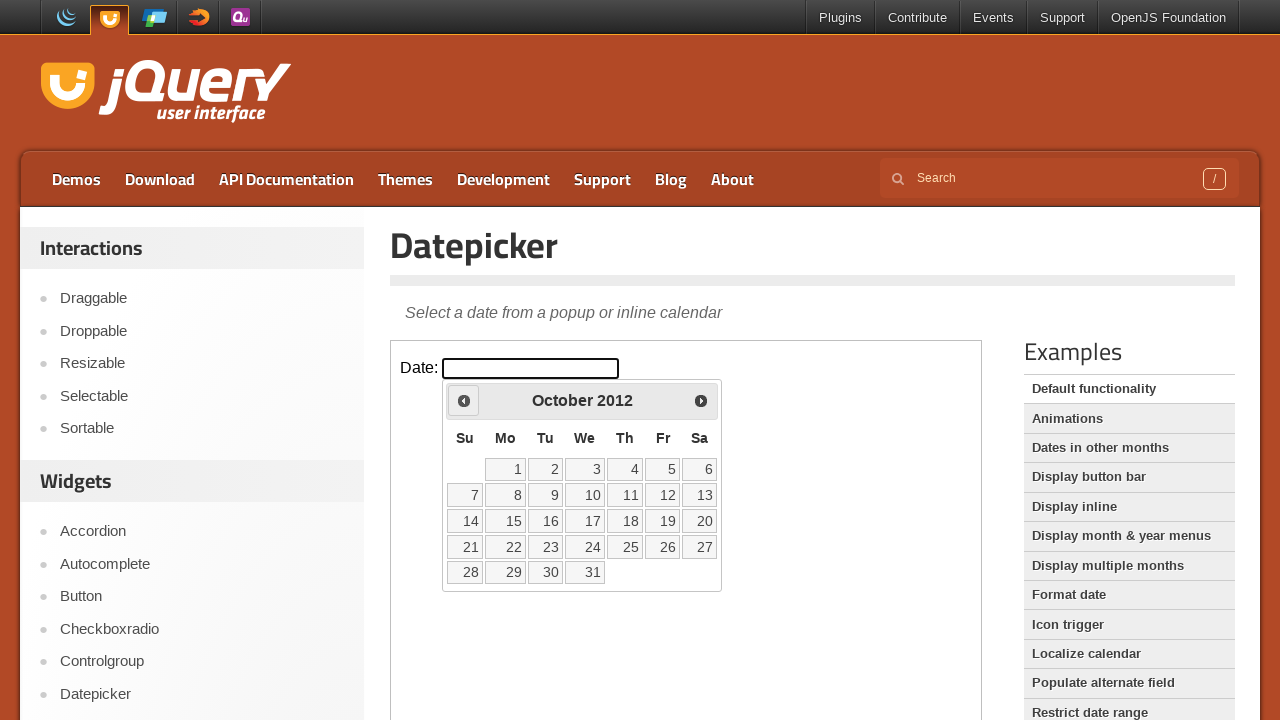

Clicked previous month button to navigate backwards at (464, 400) on iframe >> nth=0 >> internal:control=enter-frame >> span.ui-icon.ui-icon-circle-t
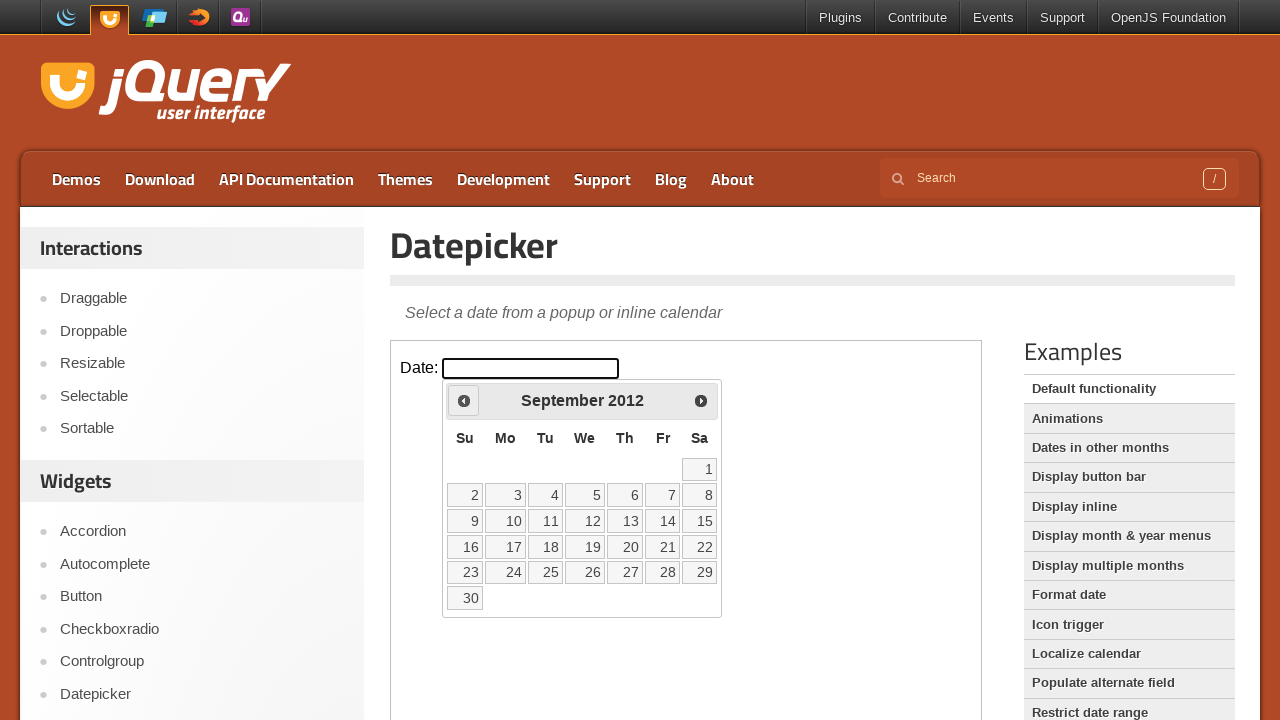

Checked current month/year: September 2012
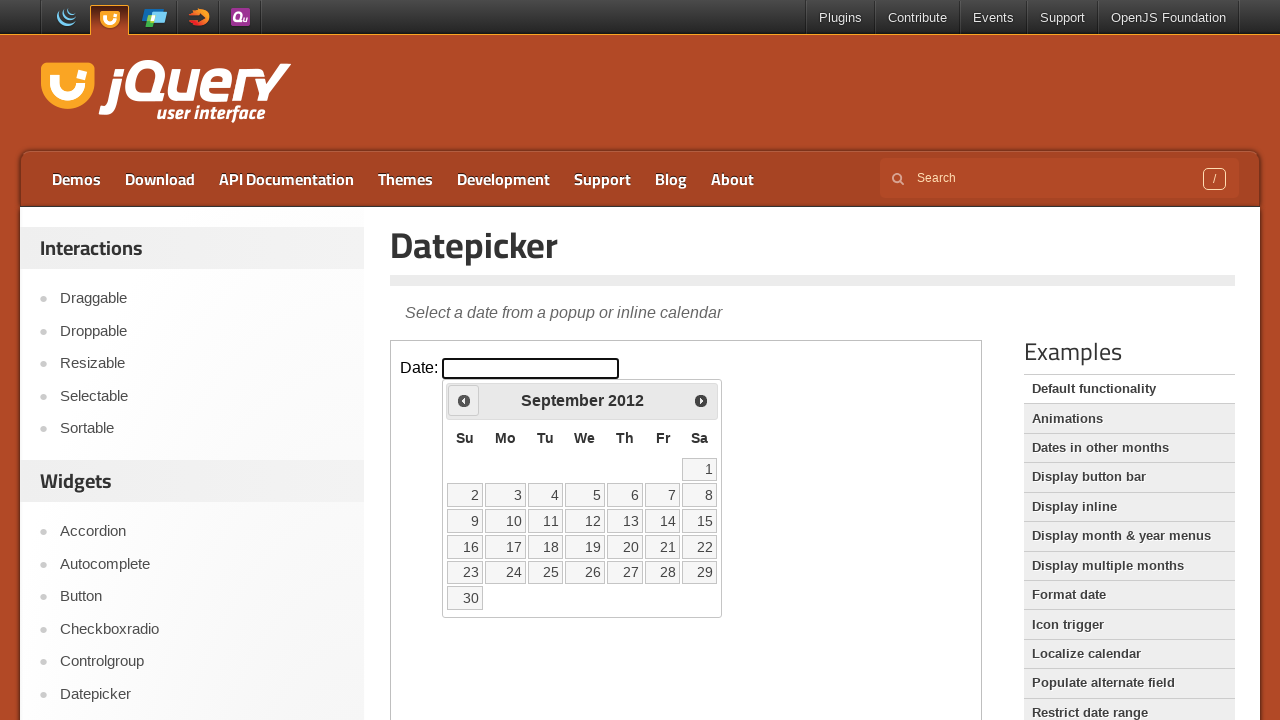

Clicked previous month button to navigate backwards at (464, 400) on iframe >> nth=0 >> internal:control=enter-frame >> span.ui-icon.ui-icon-circle-t
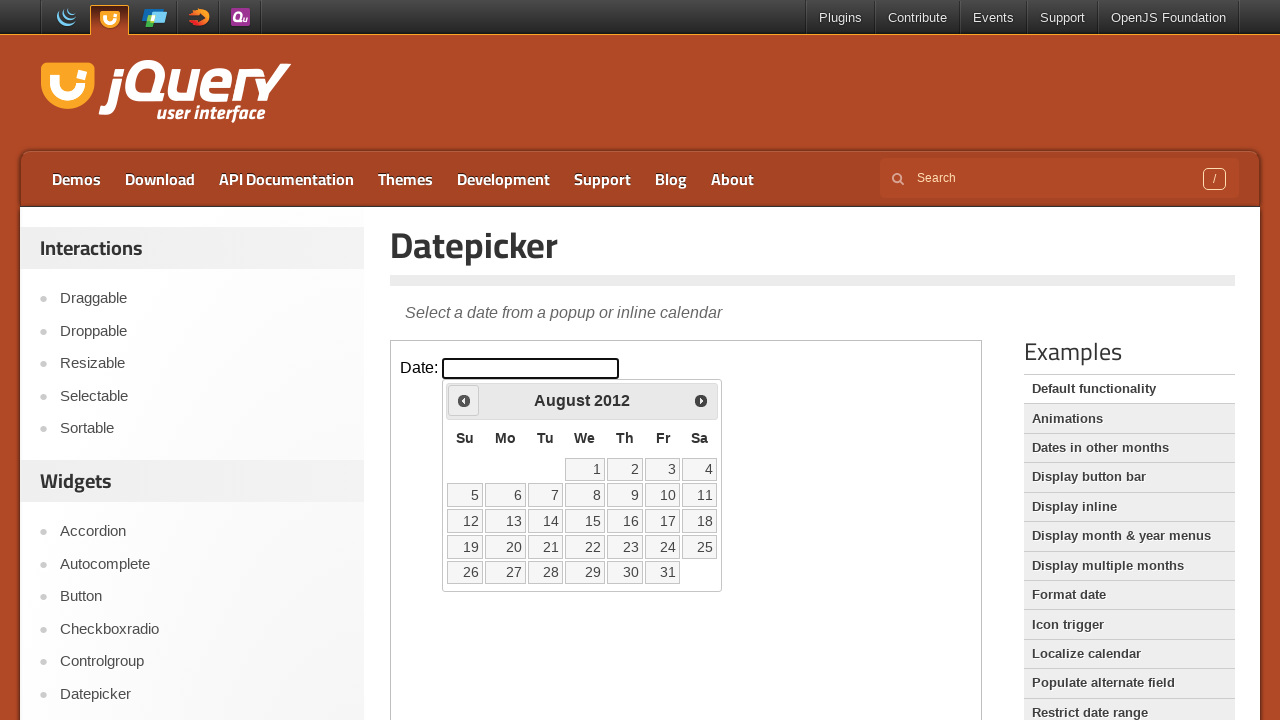

Checked current month/year: August 2012
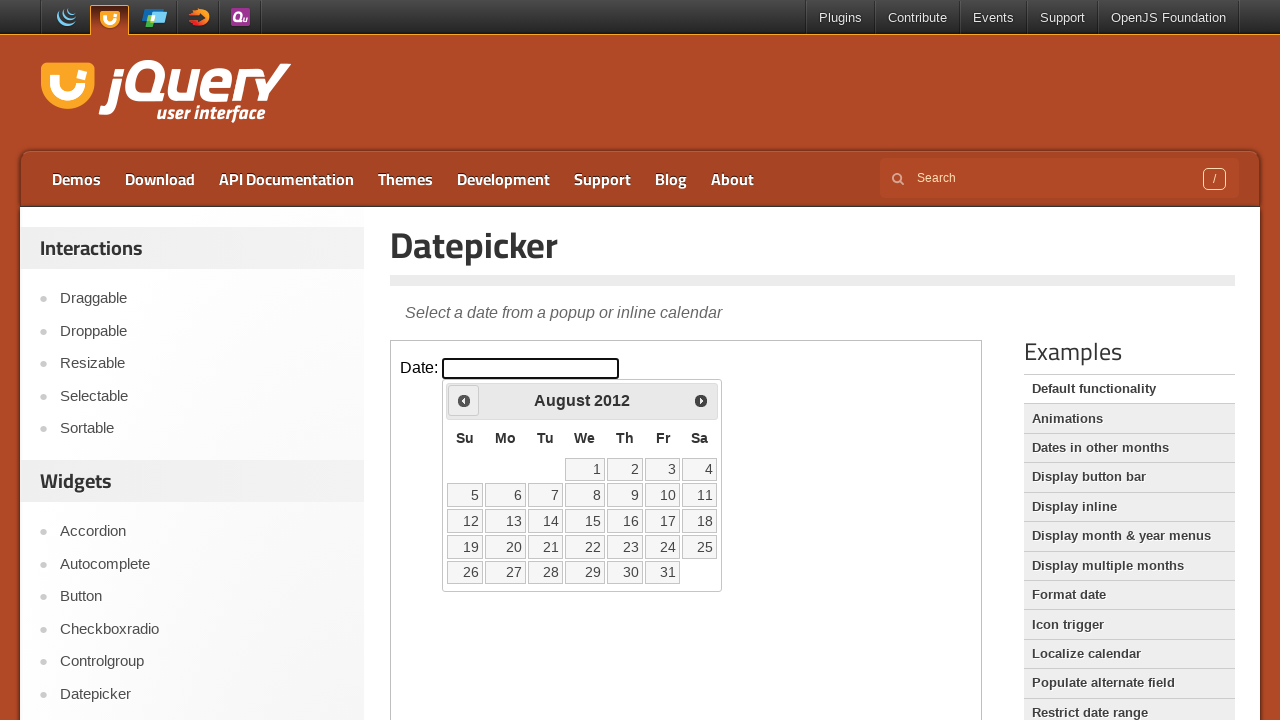

Clicked previous month button to navigate backwards at (464, 400) on iframe >> nth=0 >> internal:control=enter-frame >> span.ui-icon.ui-icon-circle-t
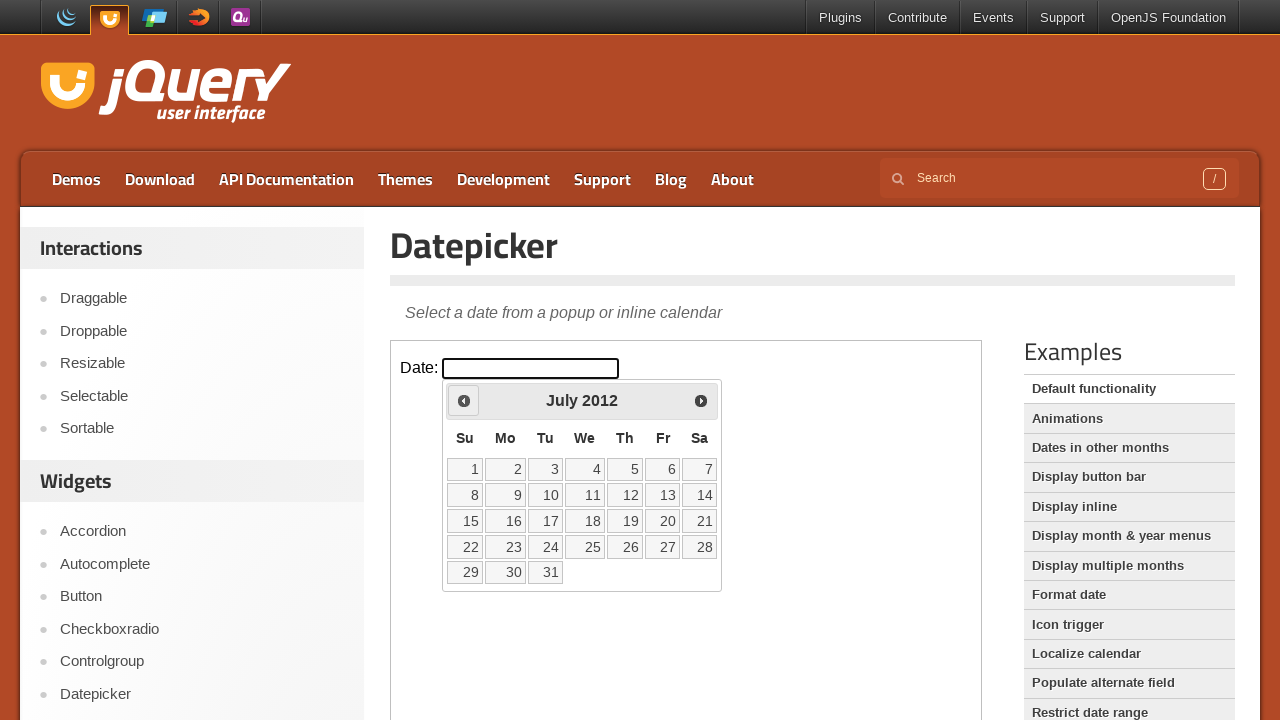

Checked current month/year: July 2012
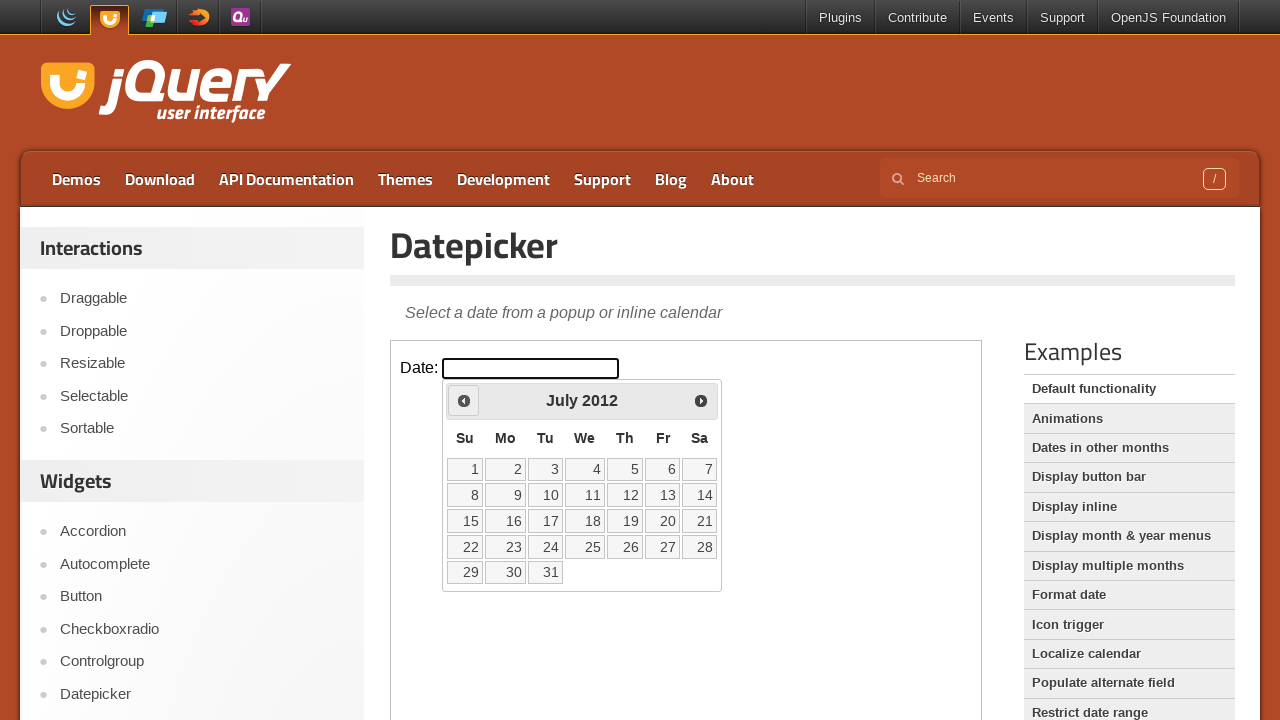

Clicked previous month button to navigate backwards at (464, 400) on iframe >> nth=0 >> internal:control=enter-frame >> span.ui-icon.ui-icon-circle-t
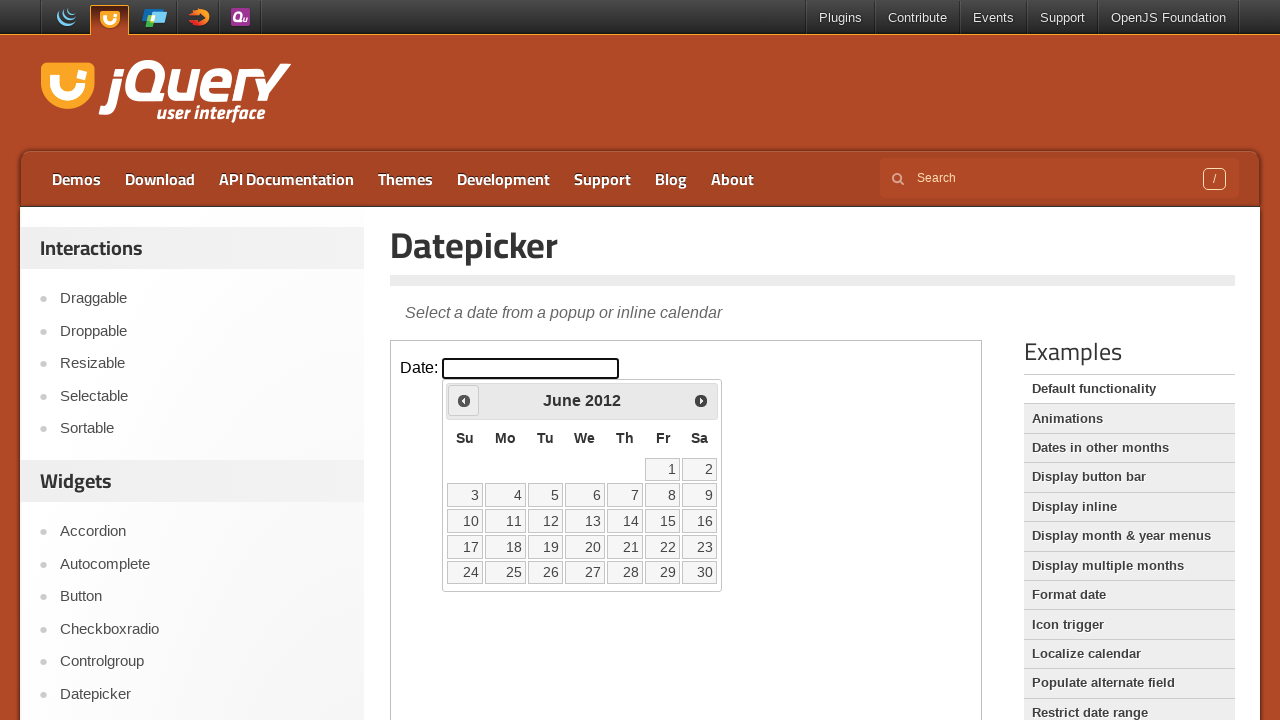

Checked current month/year: June 2012
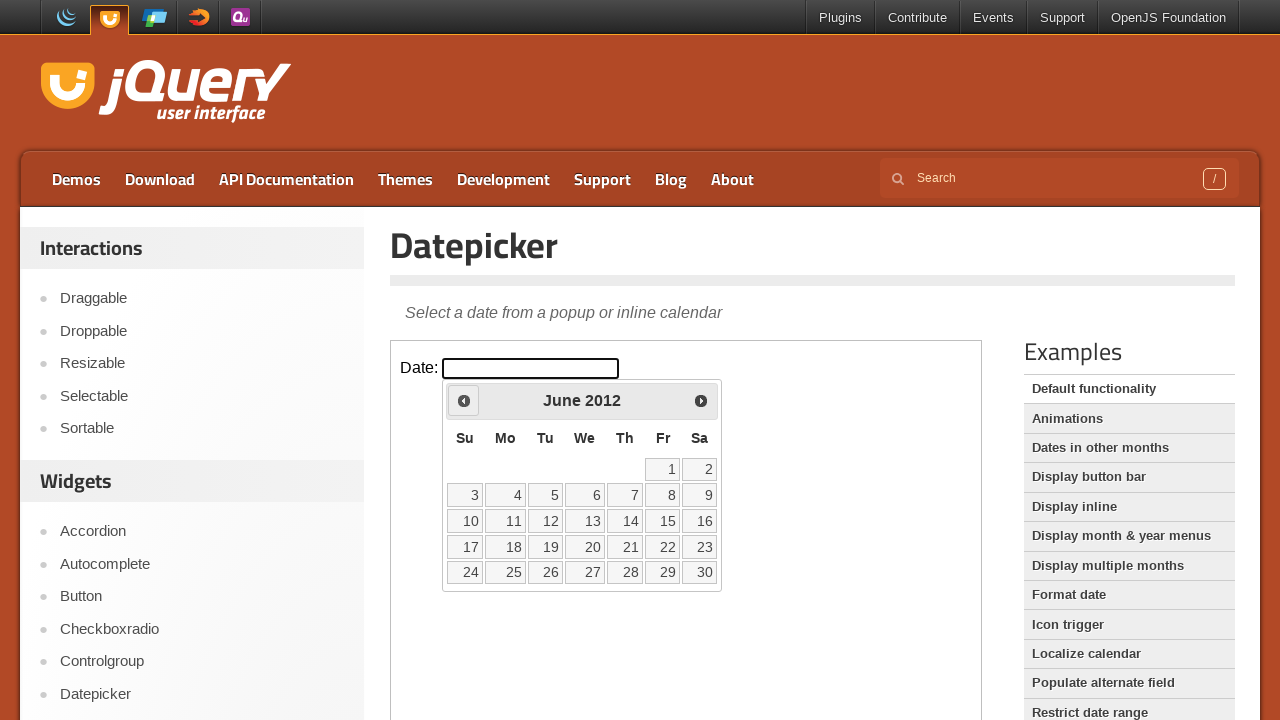

Clicked previous month button to navigate backwards at (464, 400) on iframe >> nth=0 >> internal:control=enter-frame >> span.ui-icon.ui-icon-circle-t
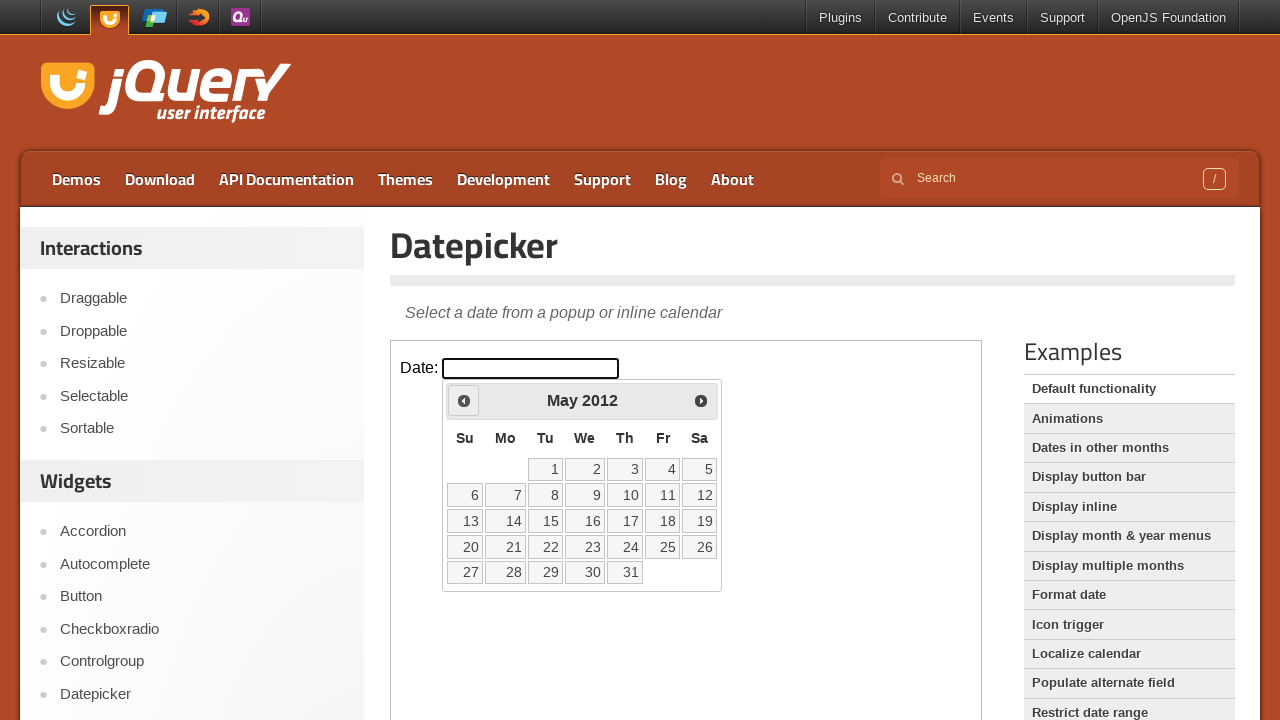

Checked current month/year: May 2012
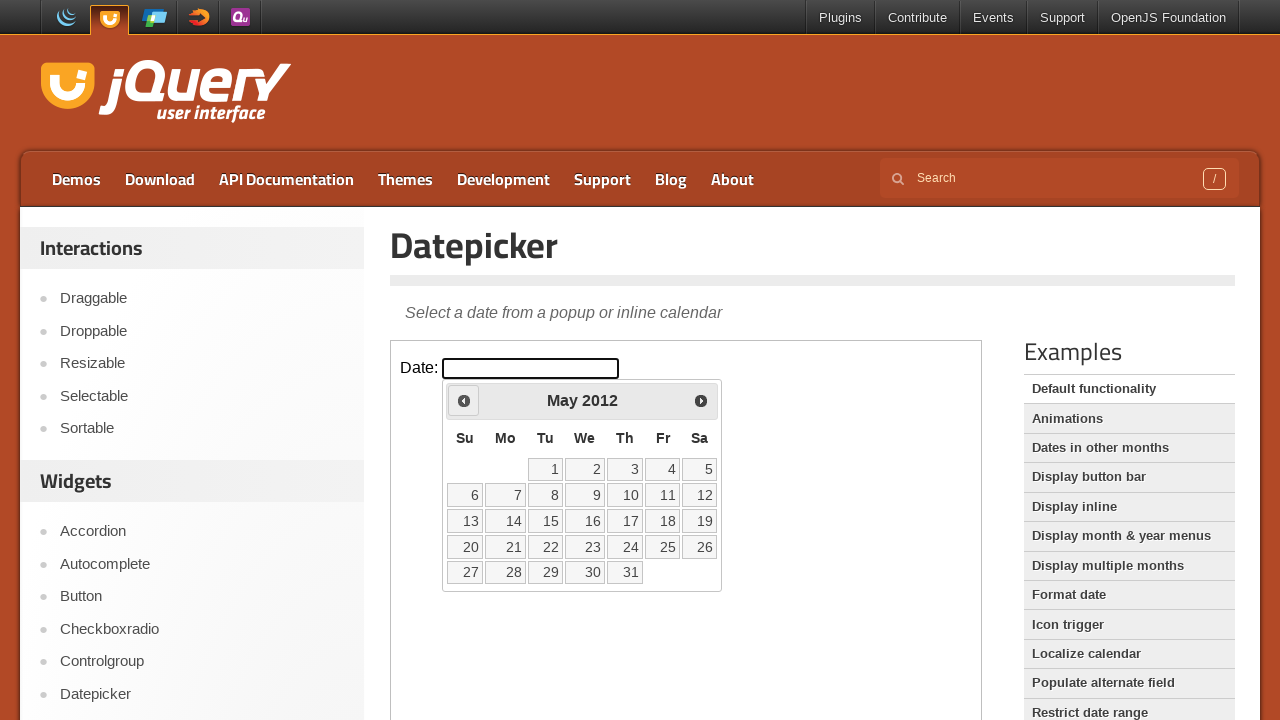

Clicked previous month button to navigate backwards at (464, 400) on iframe >> nth=0 >> internal:control=enter-frame >> span.ui-icon.ui-icon-circle-t
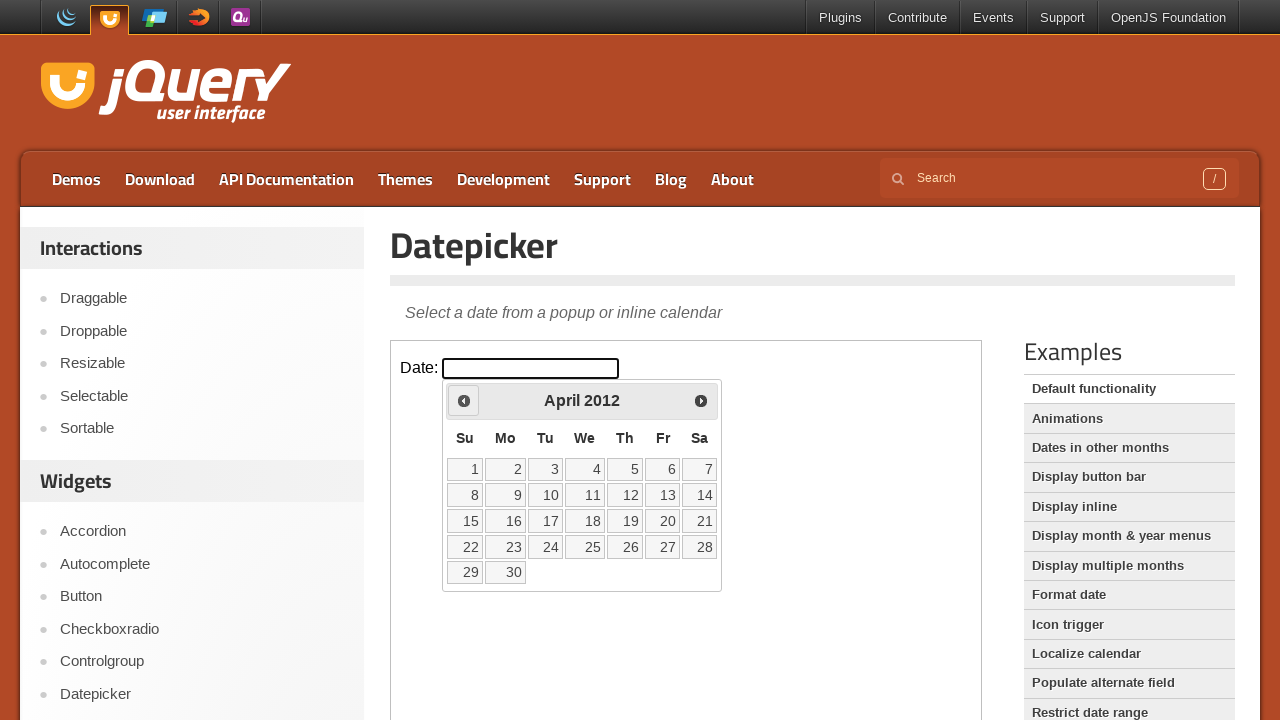

Checked current month/year: April 2012
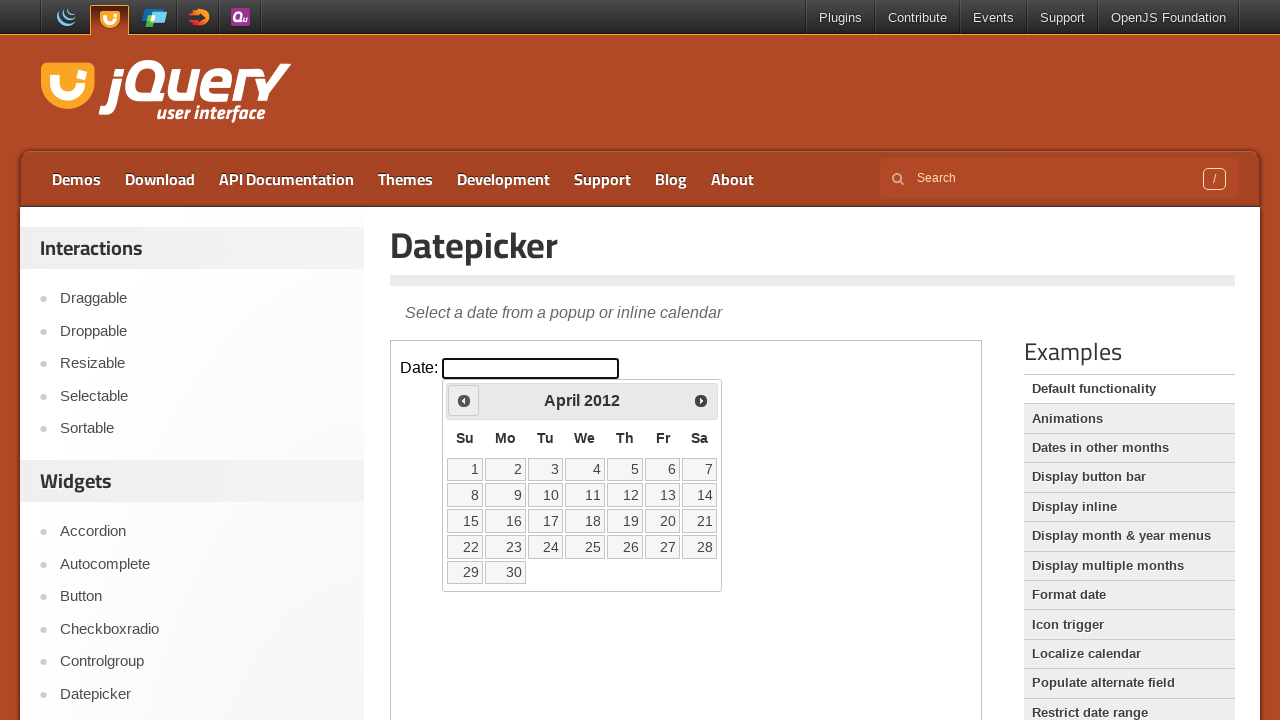

Clicked previous month button to navigate backwards at (464, 400) on iframe >> nth=0 >> internal:control=enter-frame >> span.ui-icon.ui-icon-circle-t
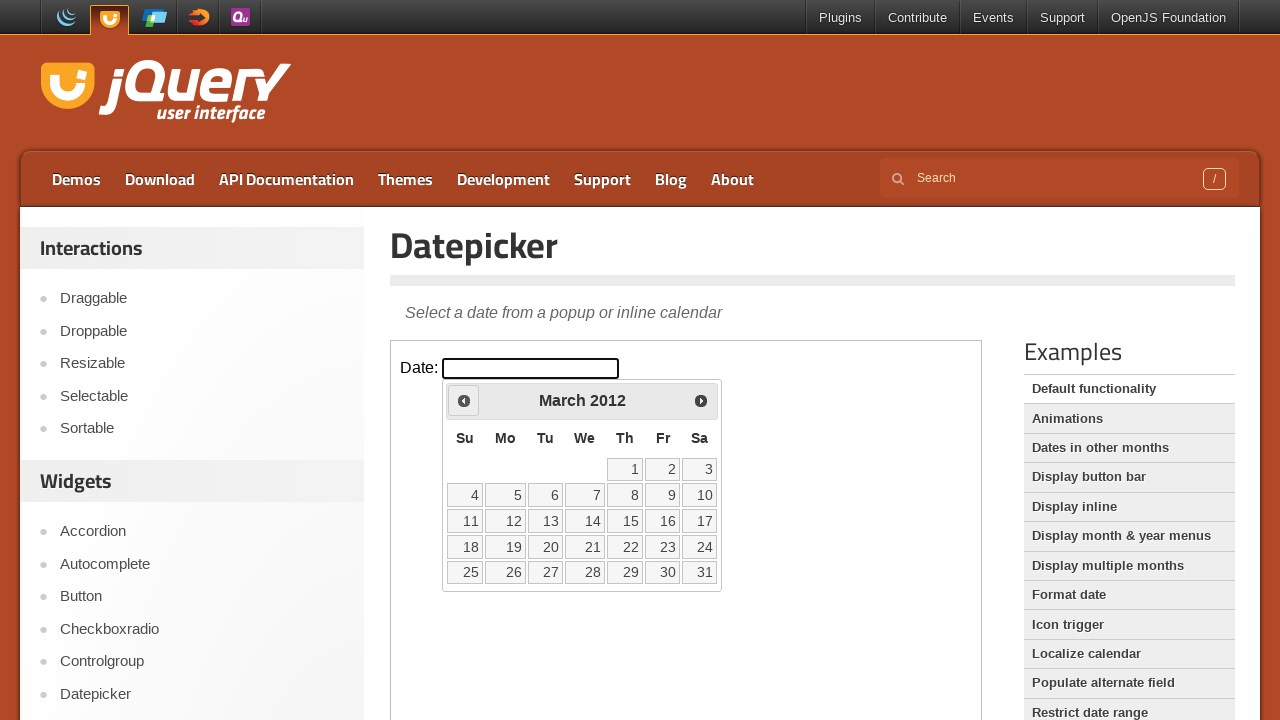

Checked current month/year: March 2012
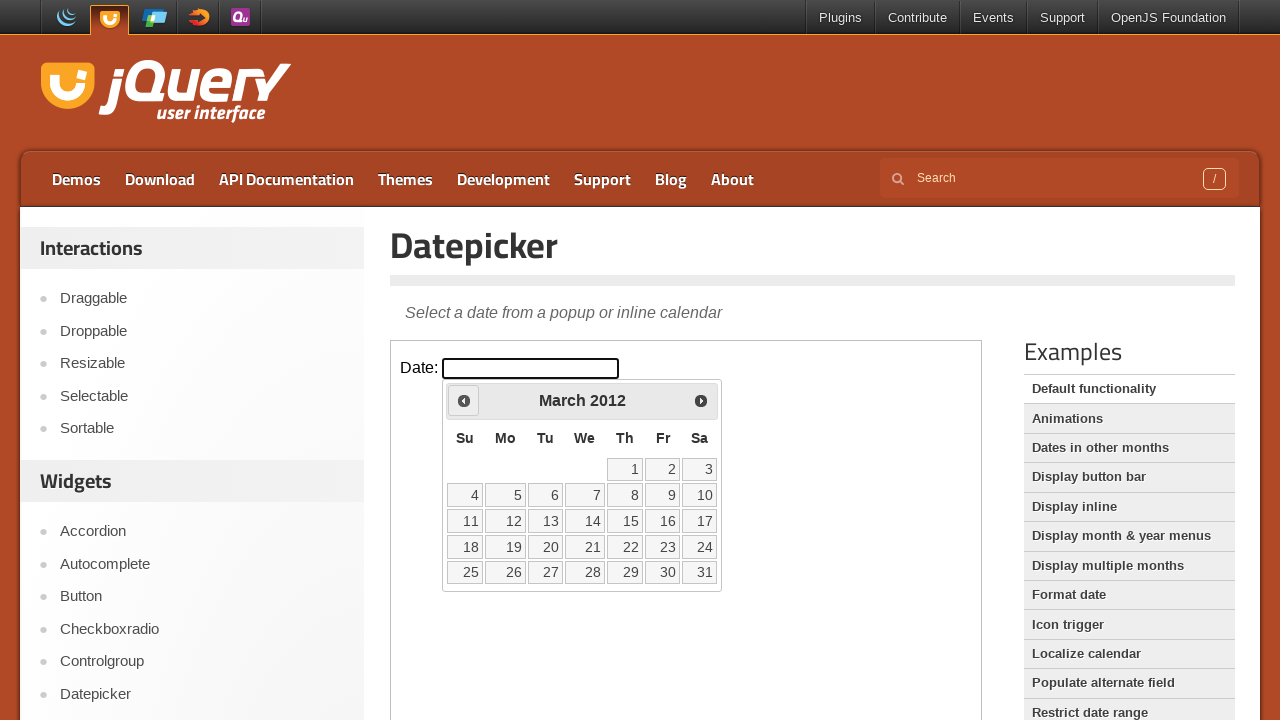

Clicked previous month button to navigate backwards at (464, 400) on iframe >> nth=0 >> internal:control=enter-frame >> span.ui-icon.ui-icon-circle-t
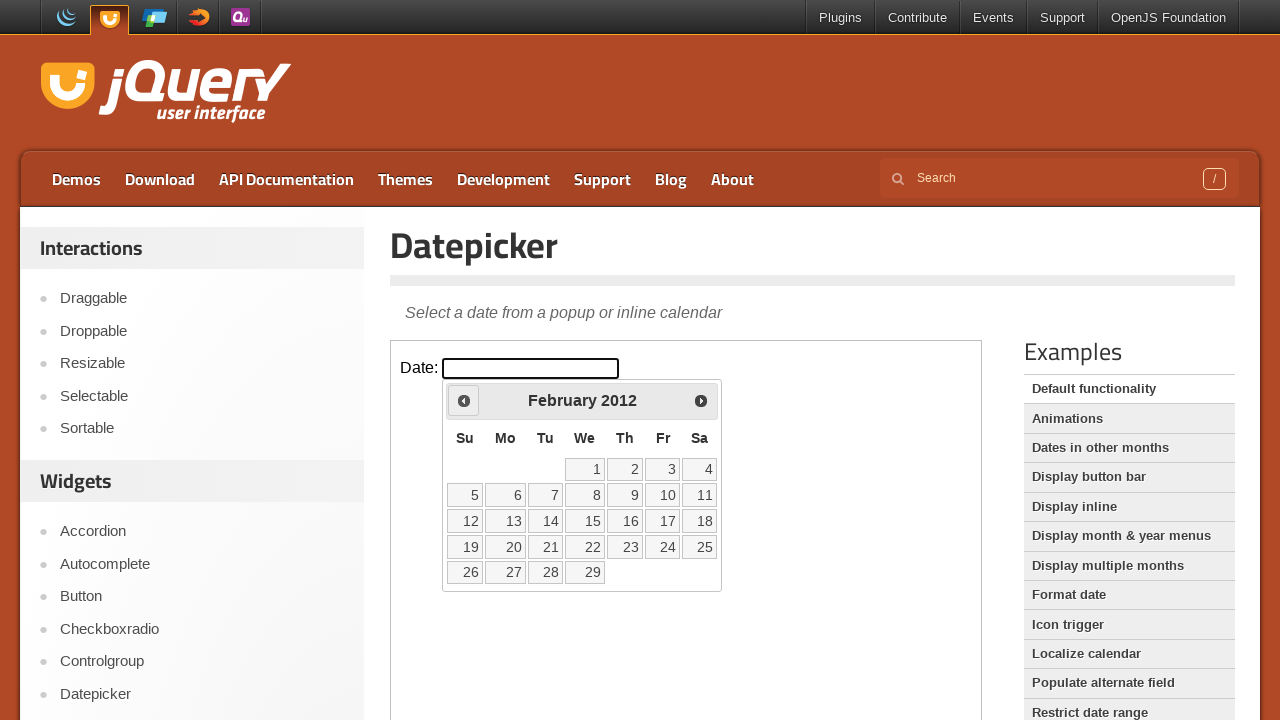

Checked current month/year: February 2012
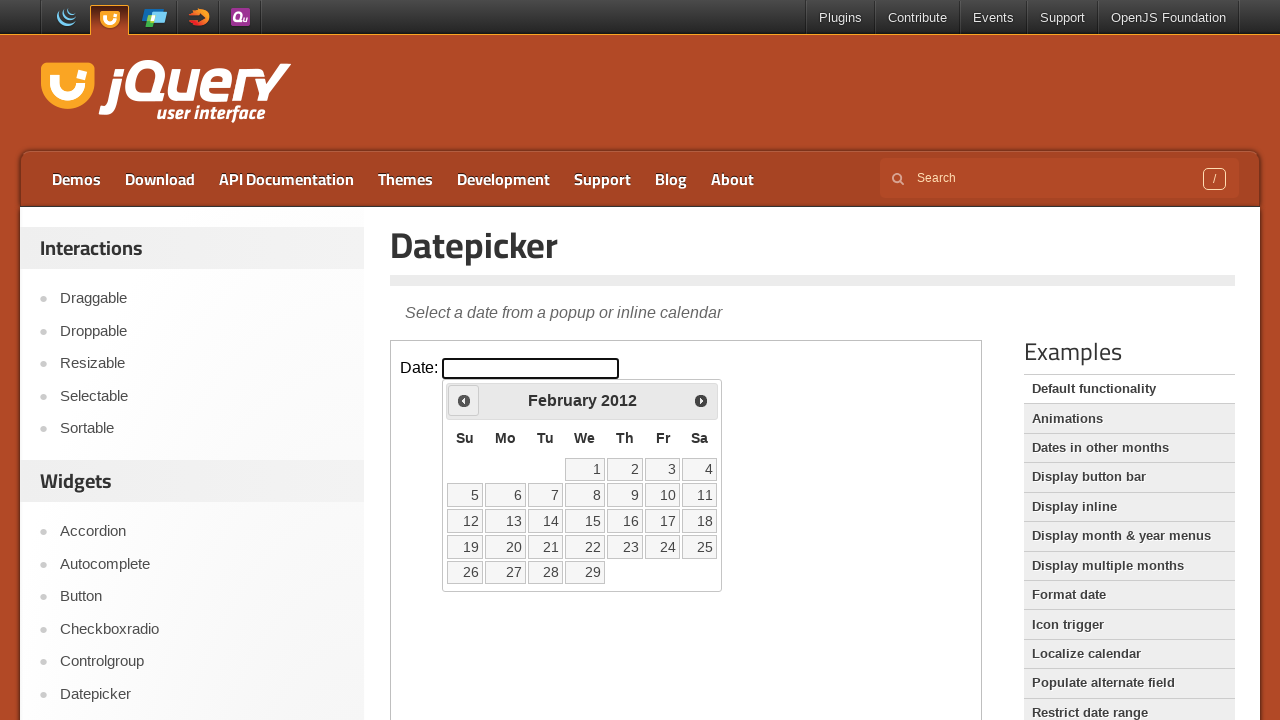

Clicked previous month button to navigate backwards at (464, 400) on iframe >> nth=0 >> internal:control=enter-frame >> span.ui-icon.ui-icon-circle-t
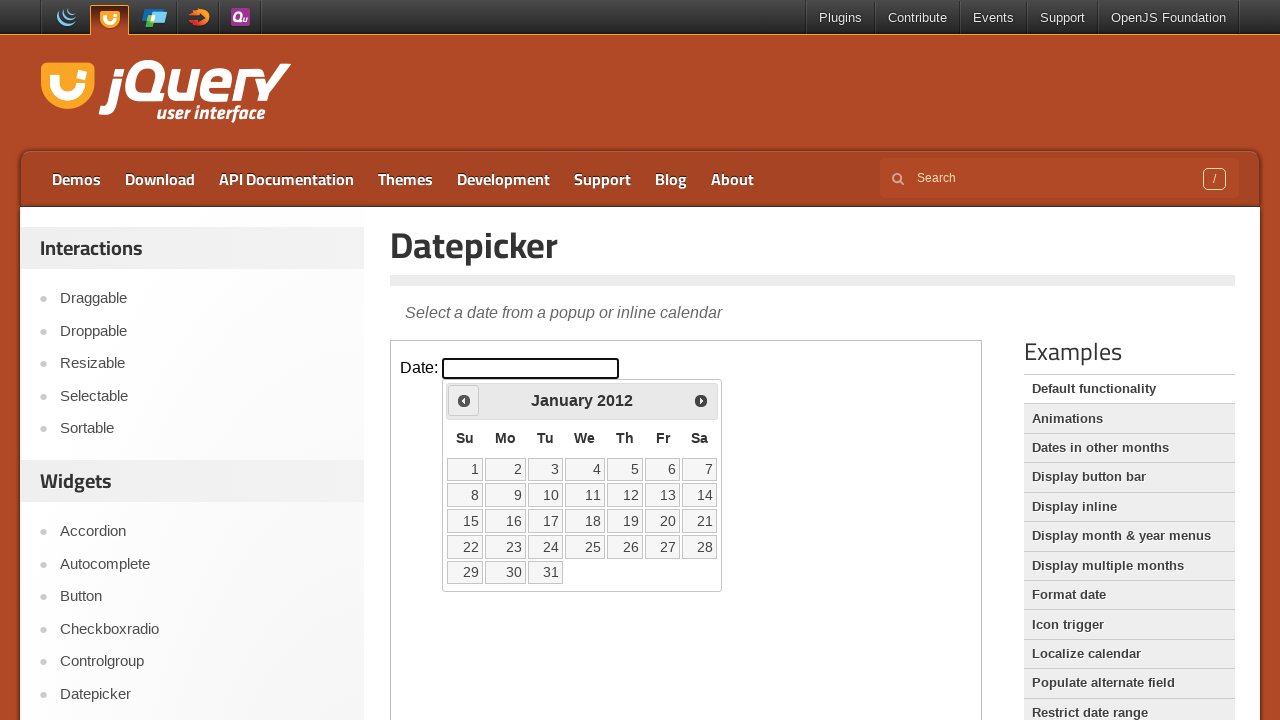

Checked current month/year: January 2012
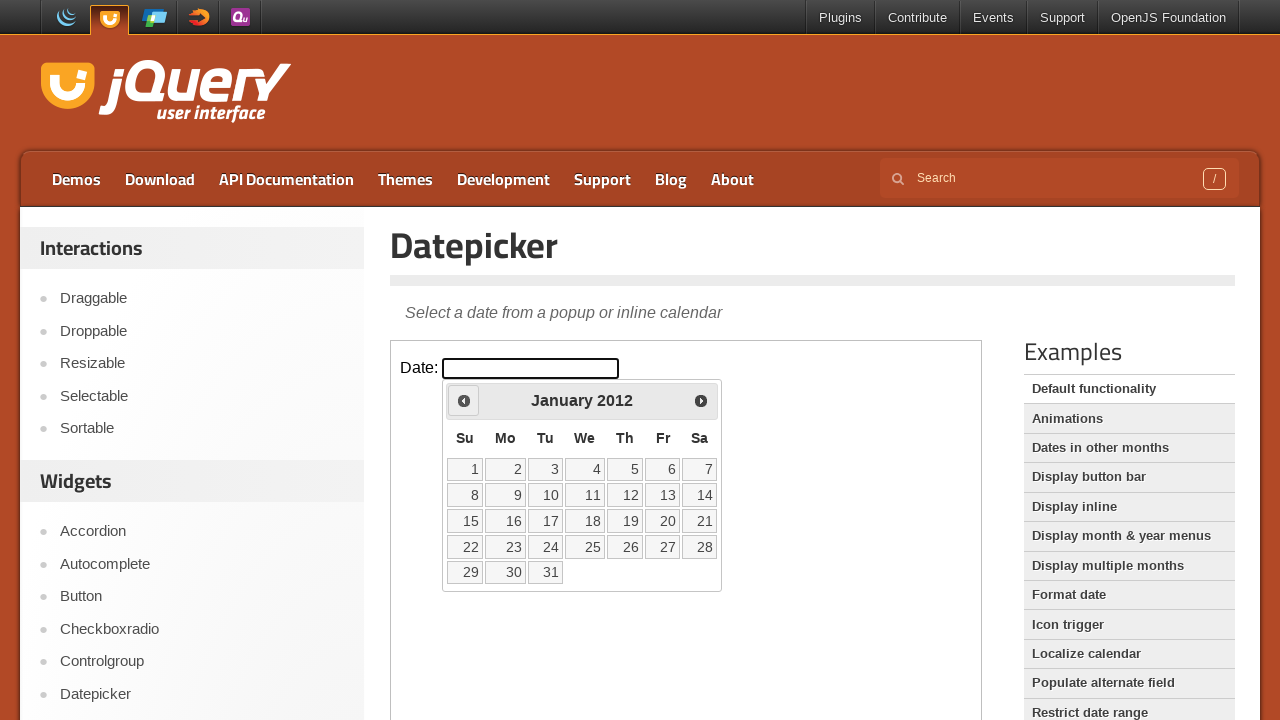

Clicked previous month button to navigate backwards at (464, 400) on iframe >> nth=0 >> internal:control=enter-frame >> span.ui-icon.ui-icon-circle-t
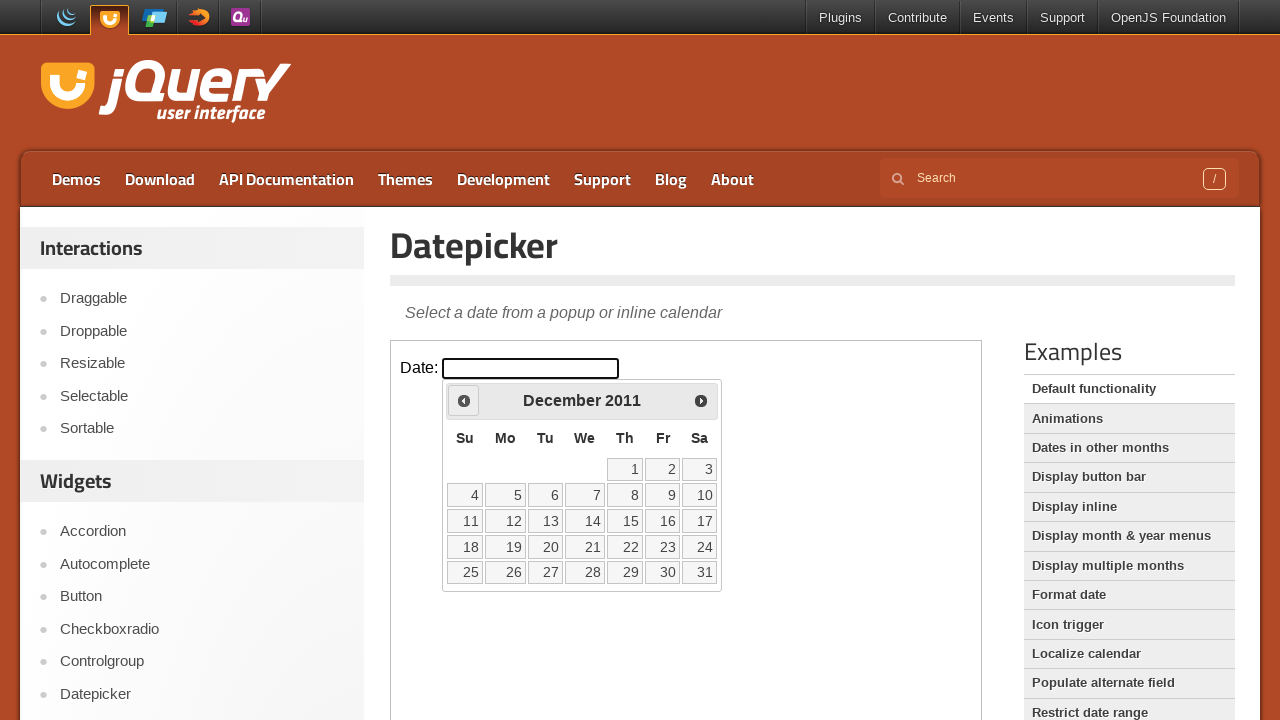

Checked current month/year: December 2011
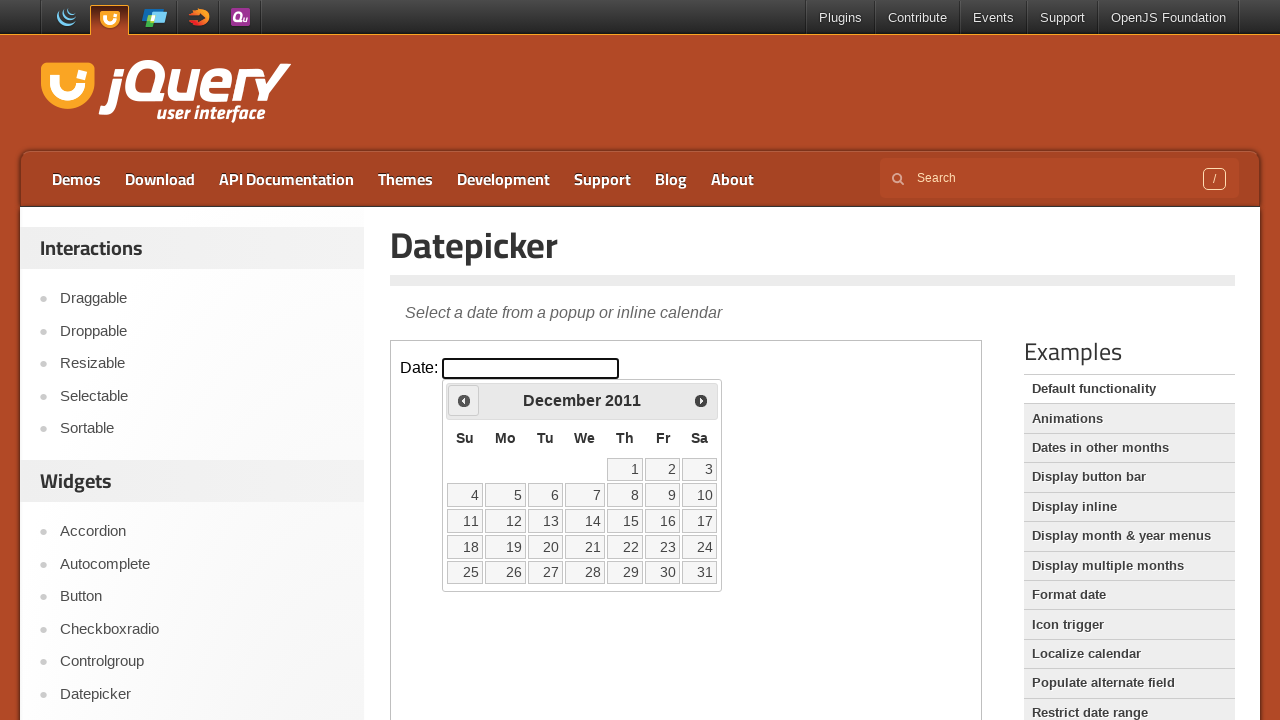

Clicked previous month button to navigate backwards at (464, 400) on iframe >> nth=0 >> internal:control=enter-frame >> span.ui-icon.ui-icon-circle-t
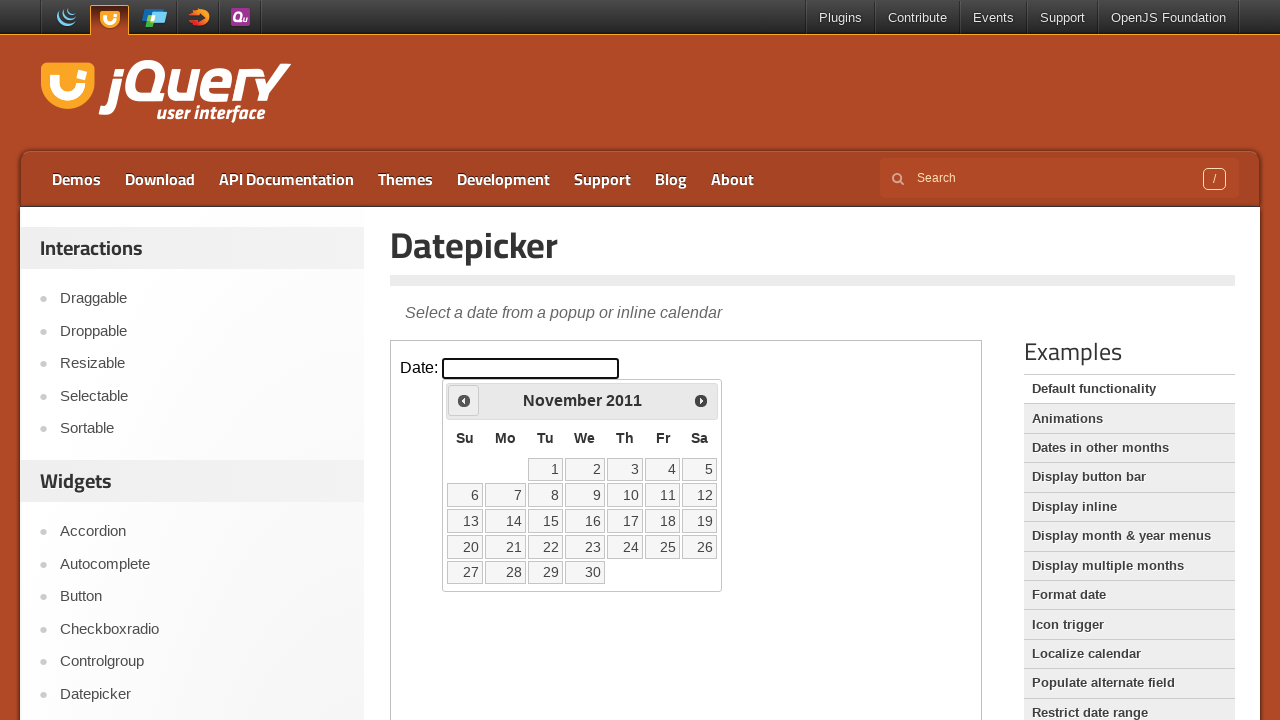

Checked current month/year: November 2011
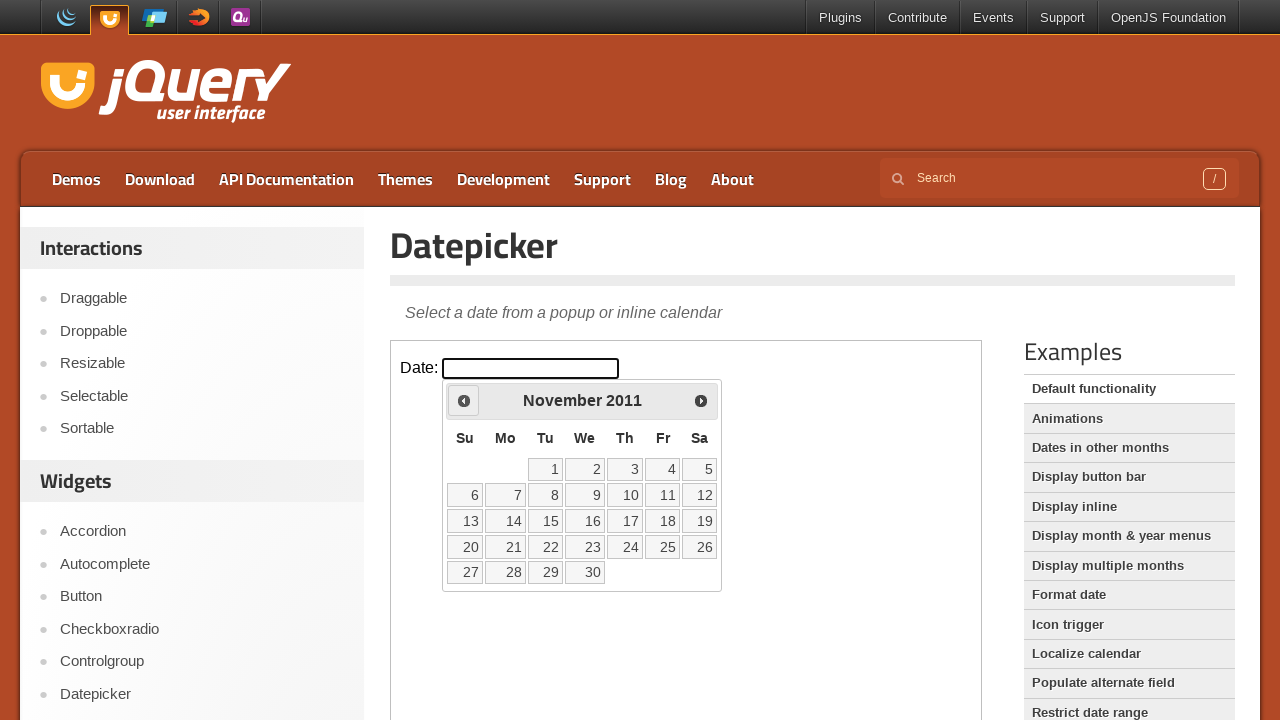

Clicked previous month button to navigate backwards at (464, 400) on iframe >> nth=0 >> internal:control=enter-frame >> span.ui-icon.ui-icon-circle-t
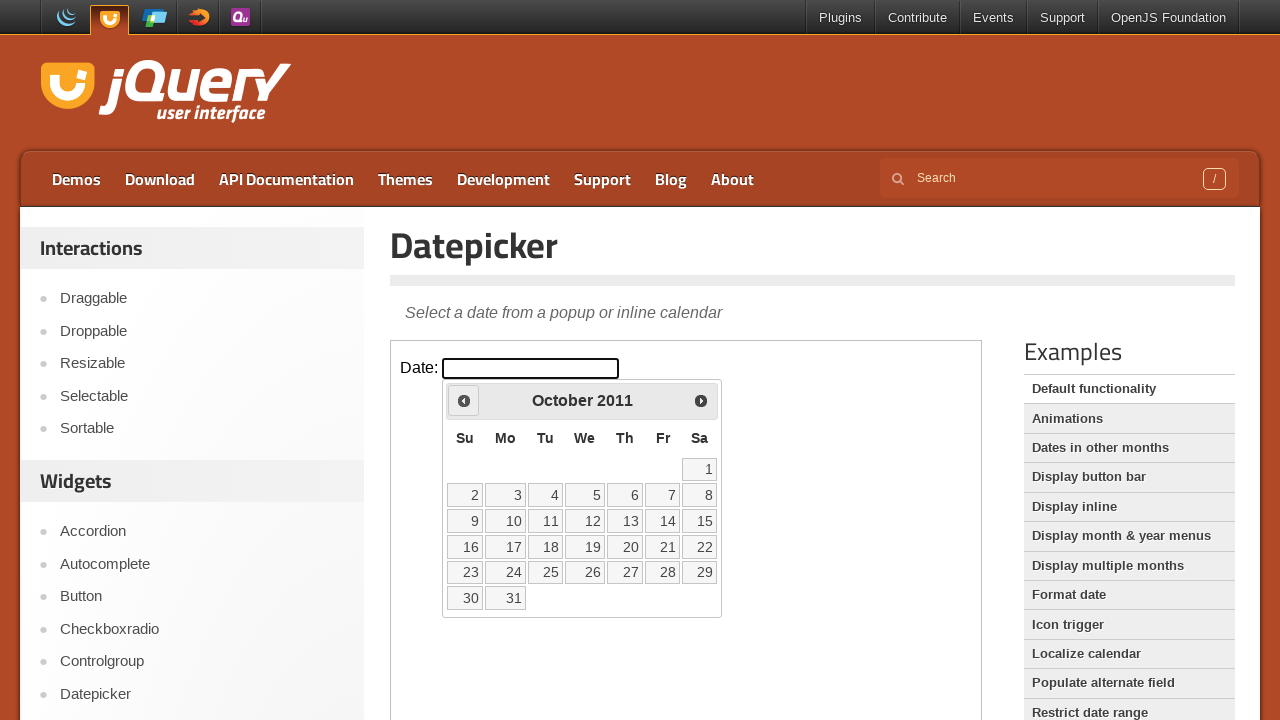

Checked current month/year: October 2011
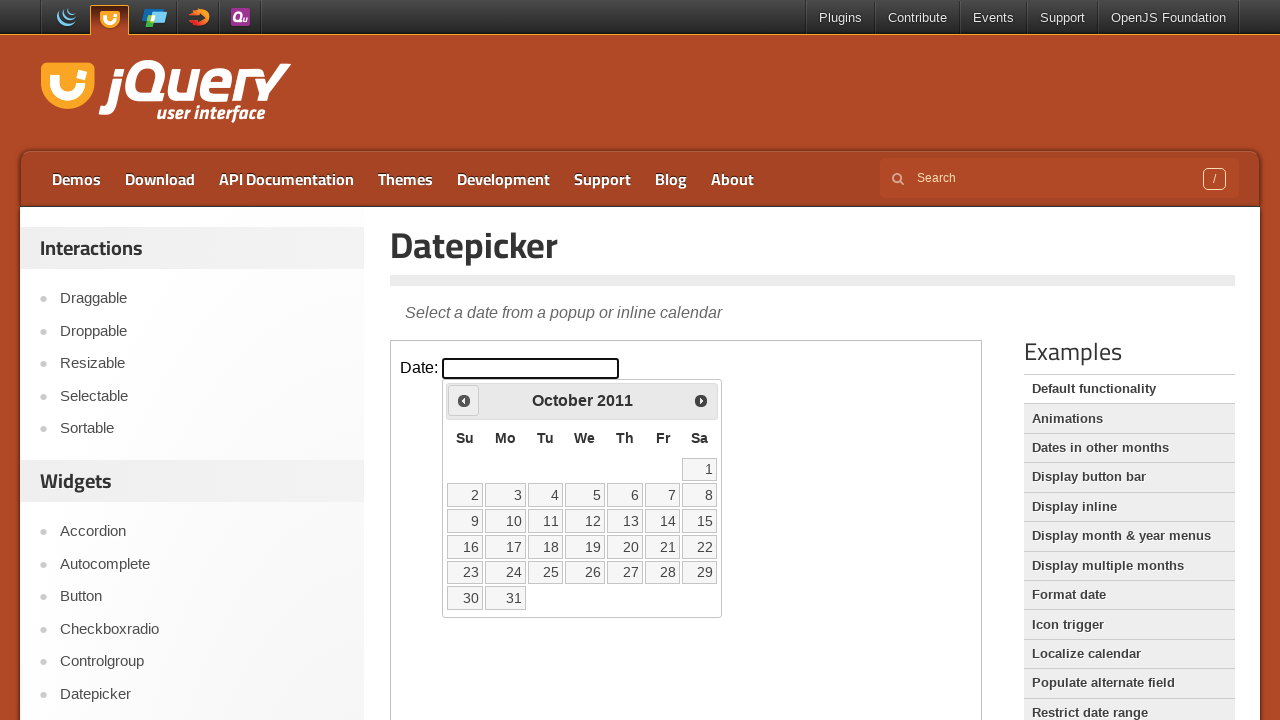

Clicked previous month button to navigate backwards at (464, 400) on iframe >> nth=0 >> internal:control=enter-frame >> span.ui-icon.ui-icon-circle-t
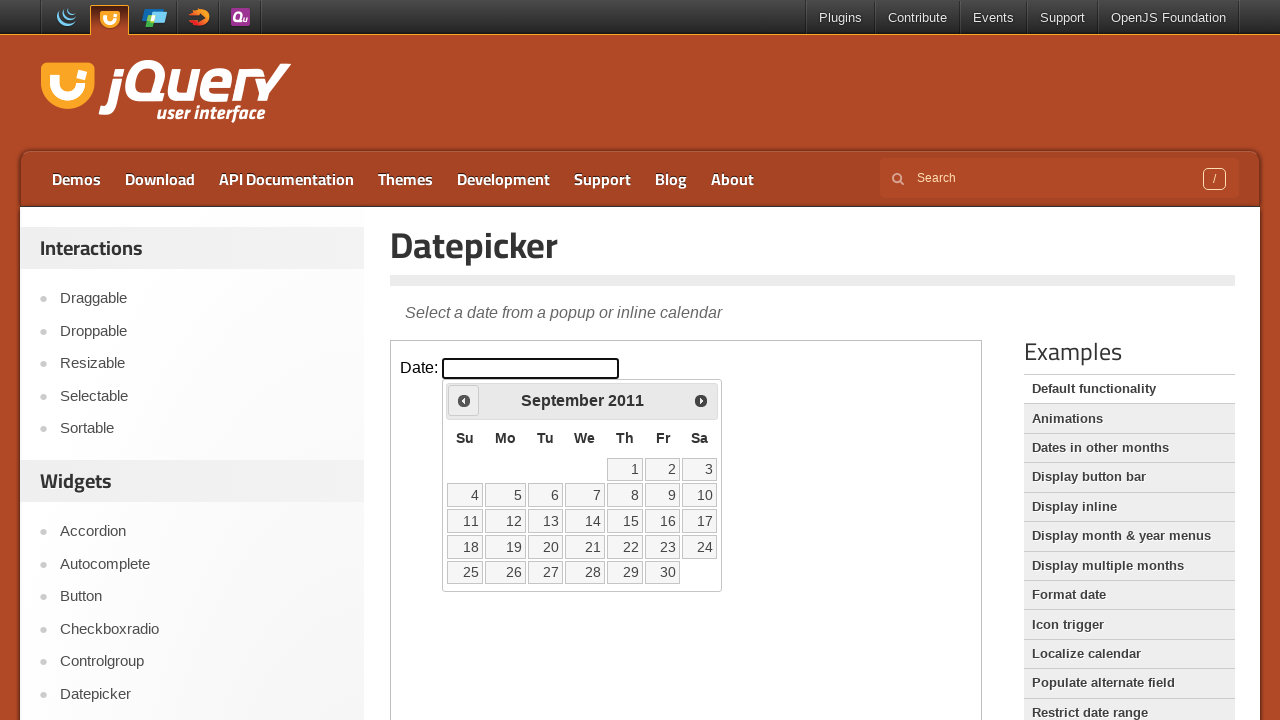

Checked current month/year: September 2011
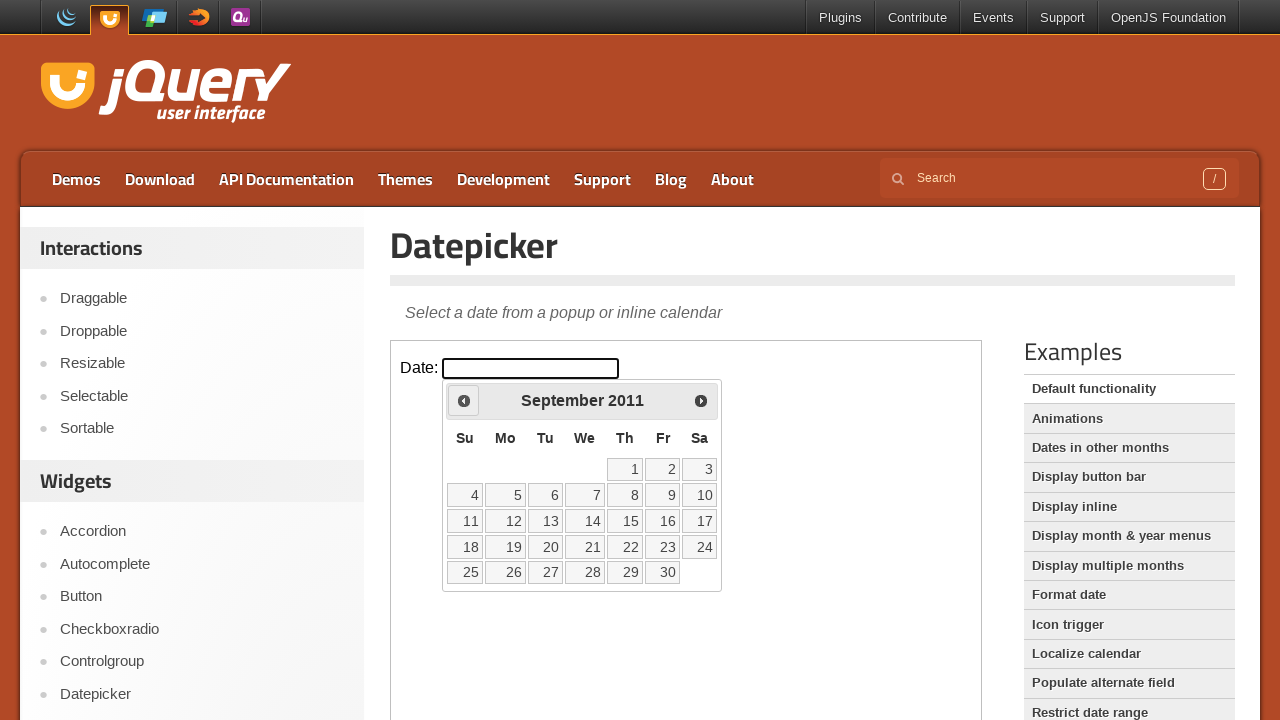

Clicked previous month button to navigate backwards at (464, 400) on iframe >> nth=0 >> internal:control=enter-frame >> span.ui-icon.ui-icon-circle-t
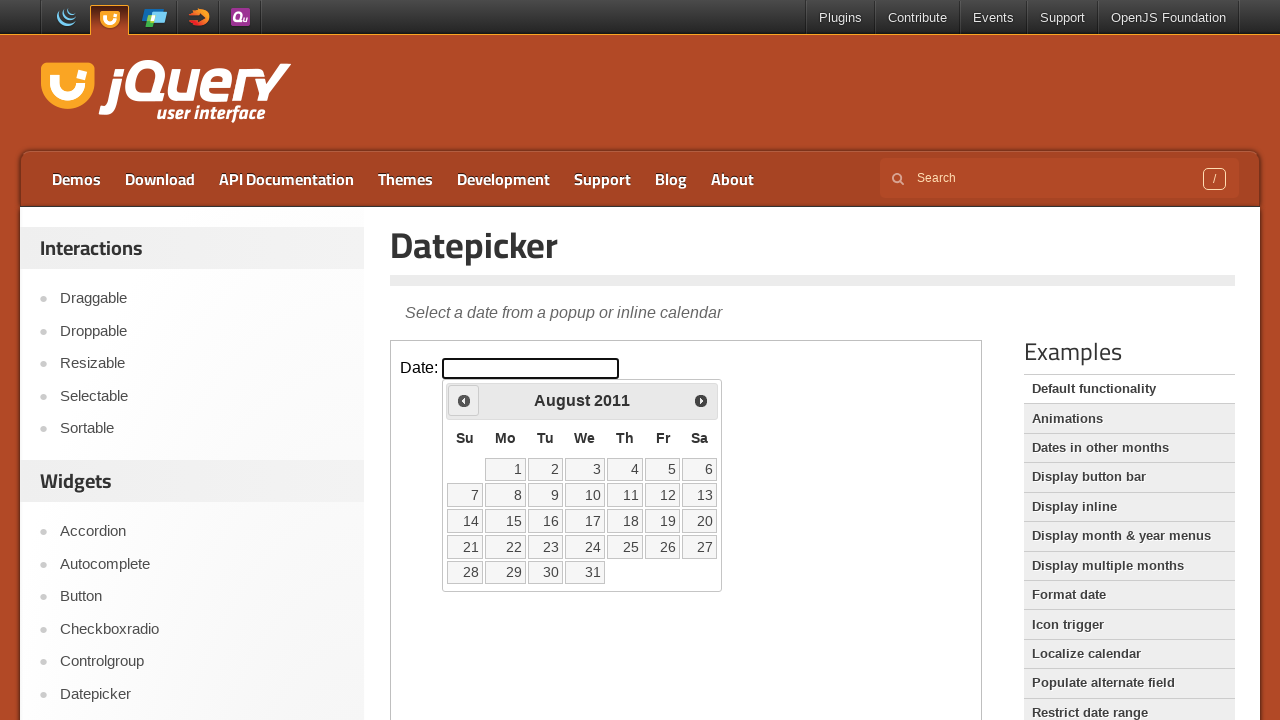

Checked current month/year: August 2011
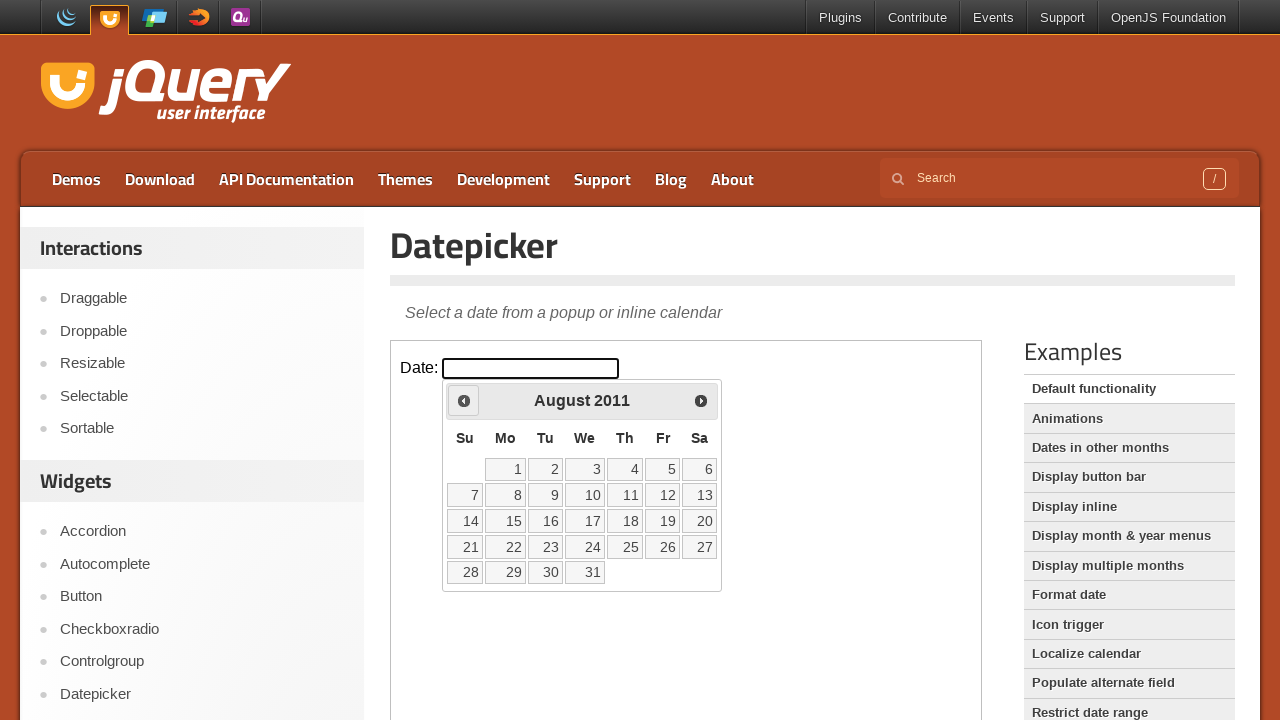

Clicked previous month button to navigate backwards at (464, 400) on iframe >> nth=0 >> internal:control=enter-frame >> span.ui-icon.ui-icon-circle-t
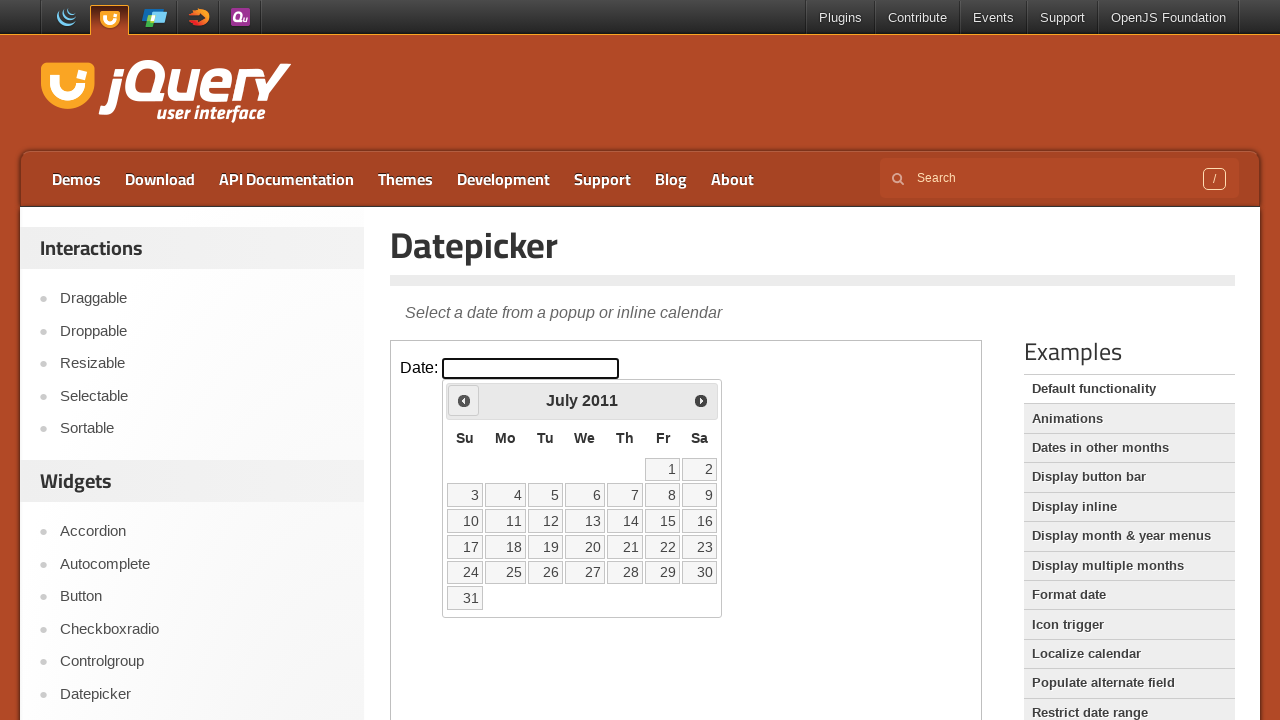

Checked current month/year: July 2011
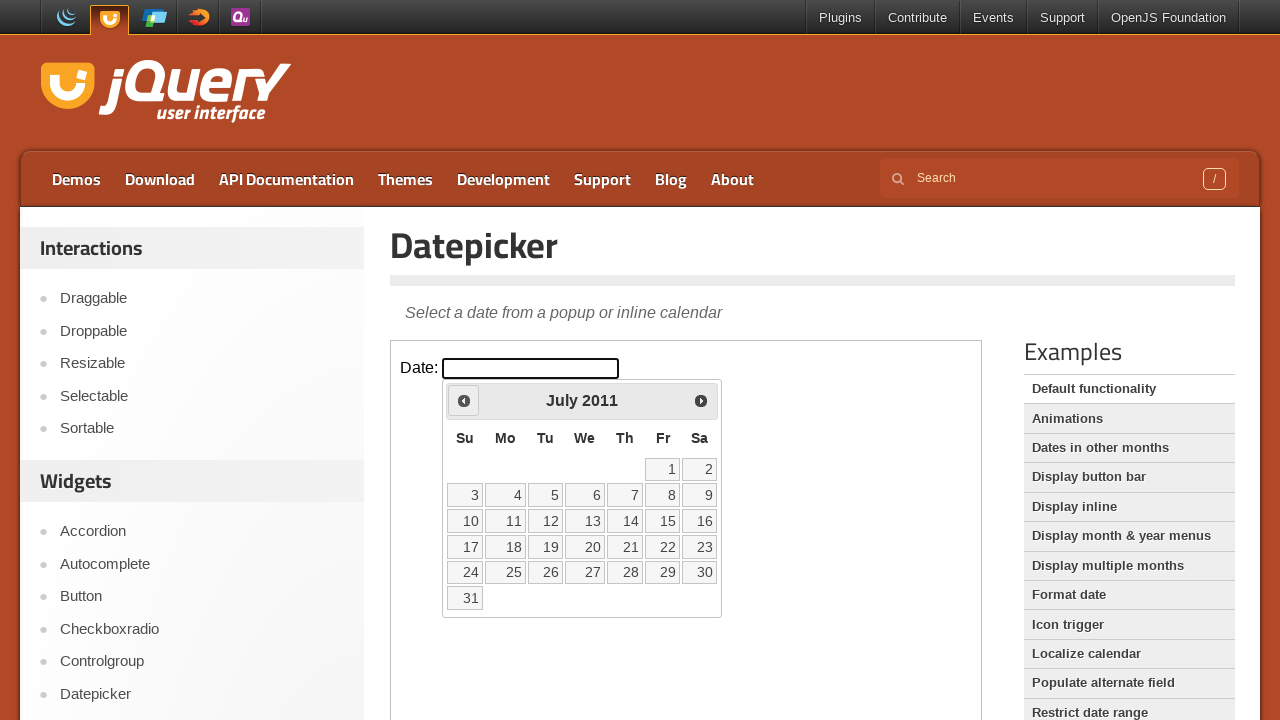

Clicked previous month button to navigate backwards at (464, 400) on iframe >> nth=0 >> internal:control=enter-frame >> span.ui-icon.ui-icon-circle-t
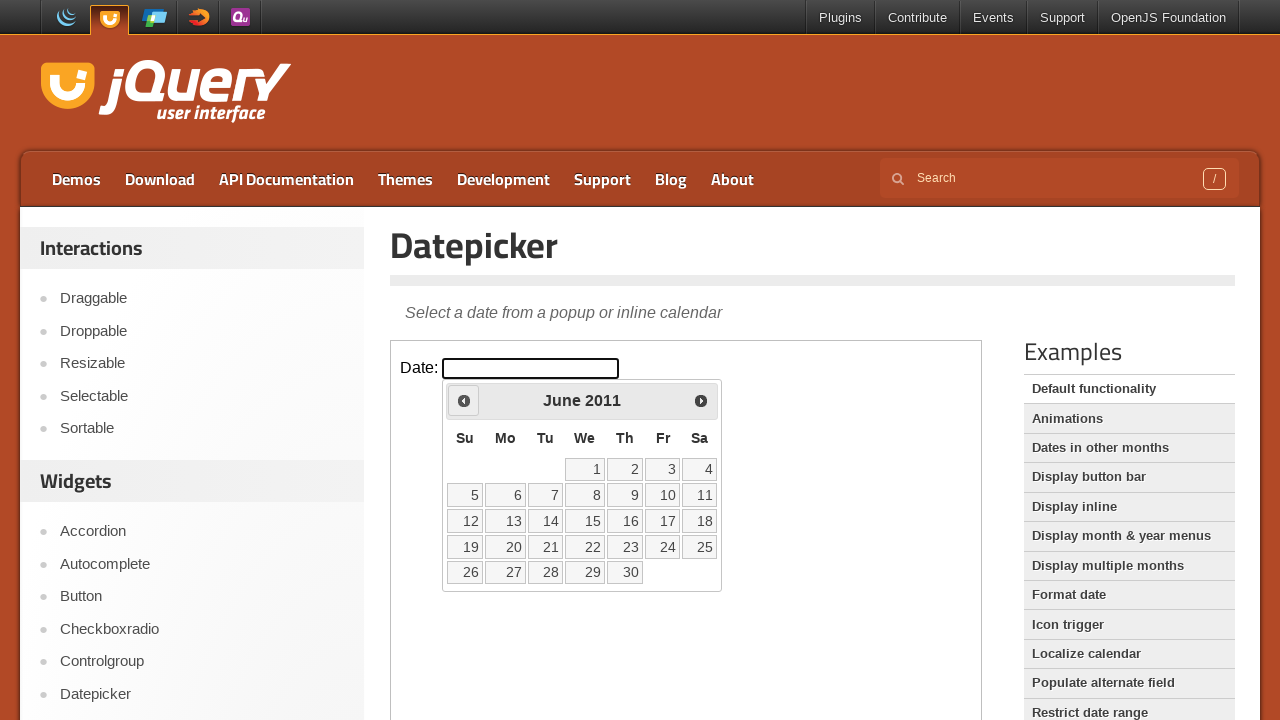

Checked current month/year: June 2011
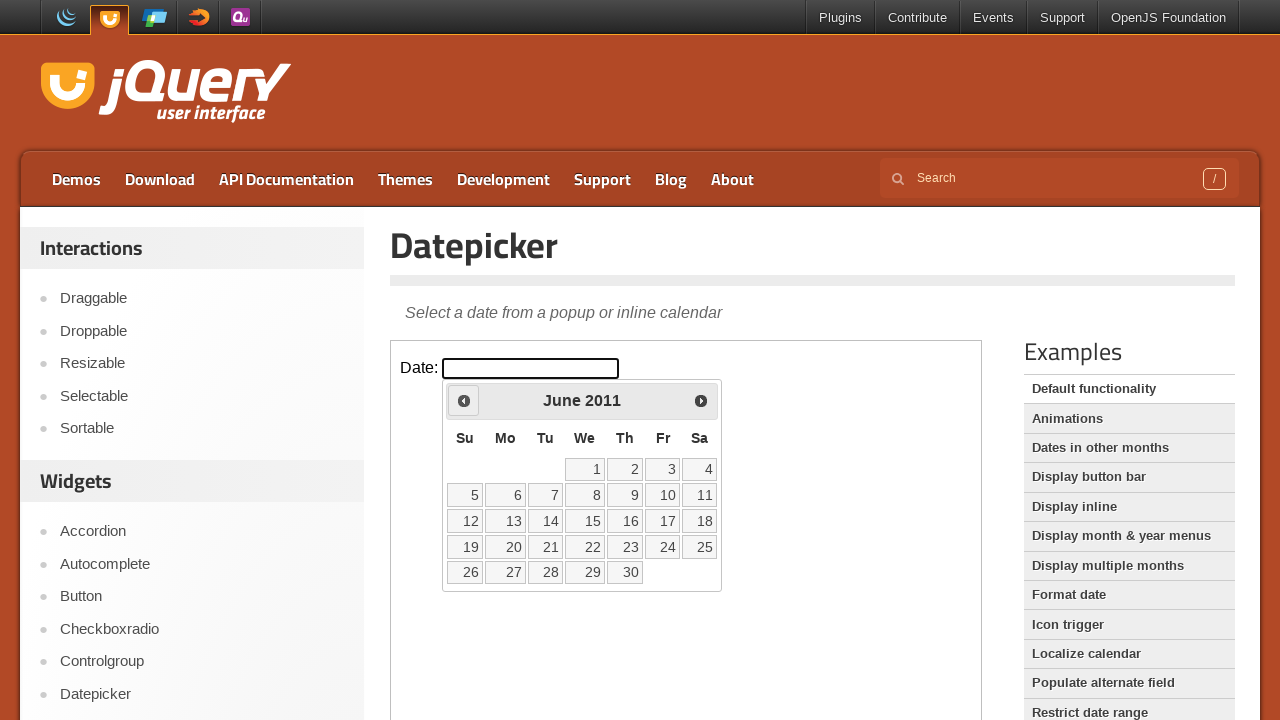

Clicked previous month button to navigate backwards at (464, 400) on iframe >> nth=0 >> internal:control=enter-frame >> span.ui-icon.ui-icon-circle-t
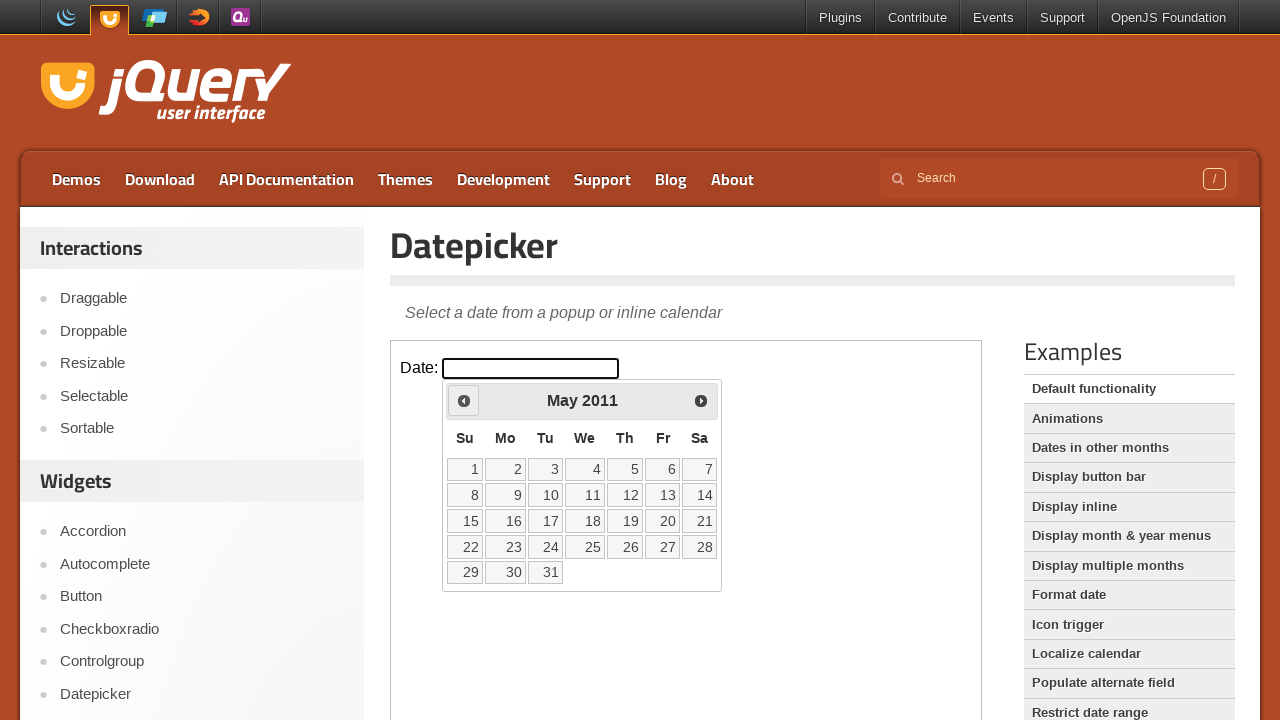

Checked current month/year: May 2011
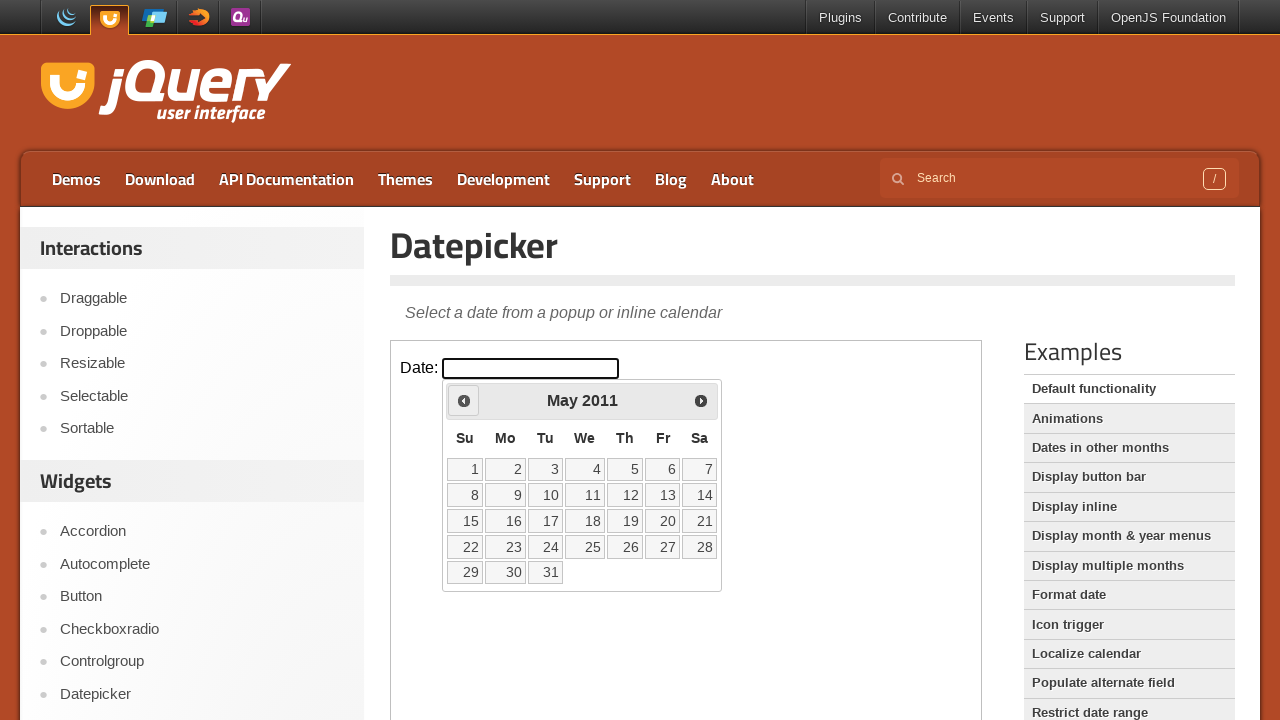

Clicked previous month button to navigate backwards at (464, 400) on iframe >> nth=0 >> internal:control=enter-frame >> span.ui-icon.ui-icon-circle-t
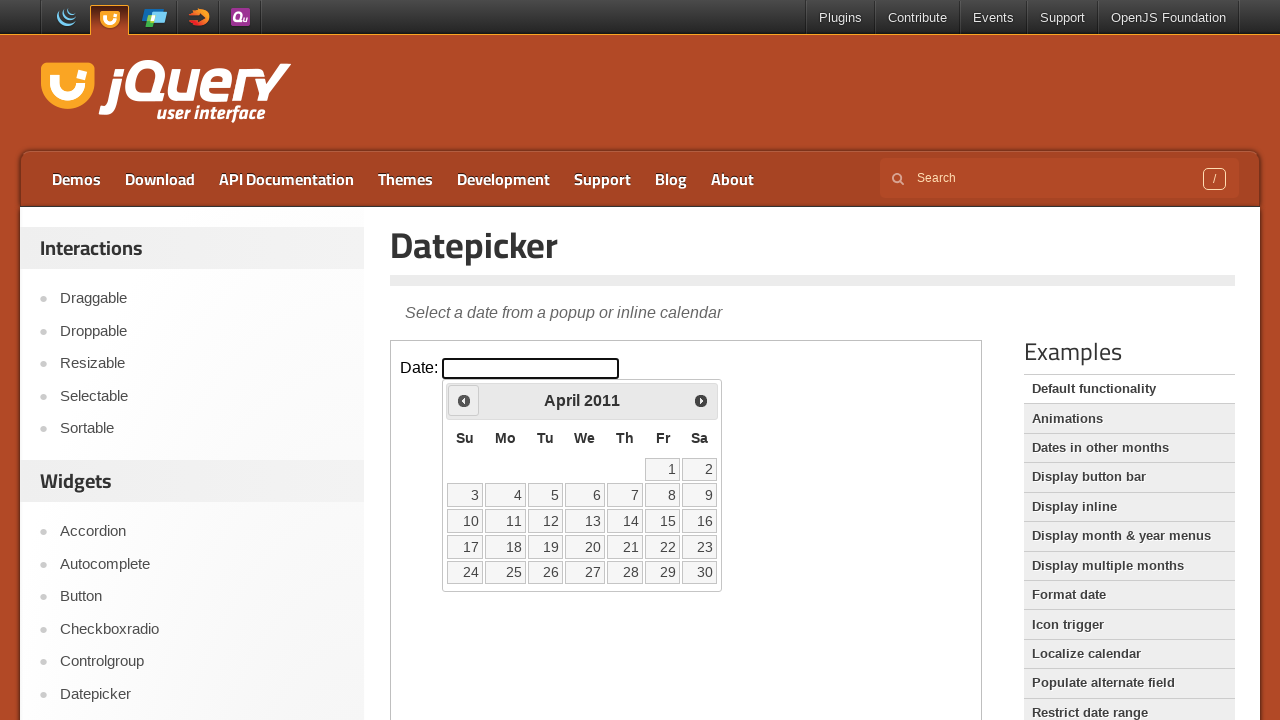

Checked current month/year: April 2011
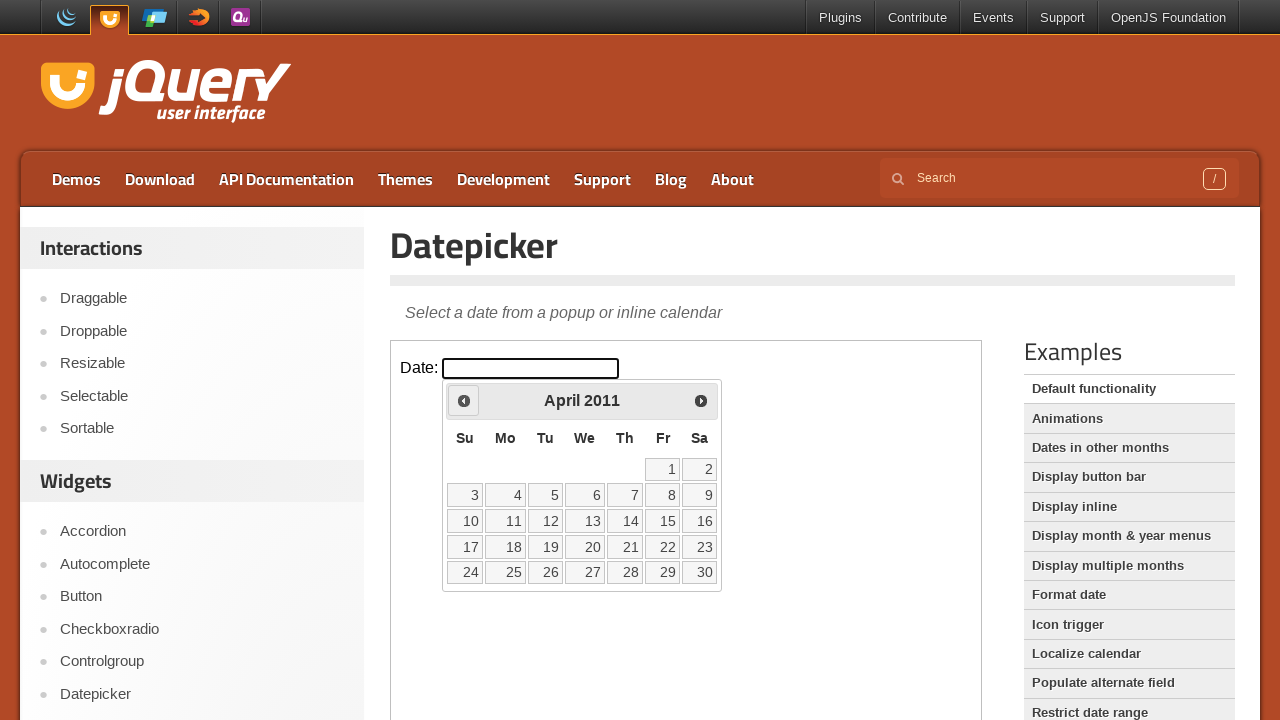

Clicked previous month button to navigate backwards at (464, 400) on iframe >> nth=0 >> internal:control=enter-frame >> span.ui-icon.ui-icon-circle-t
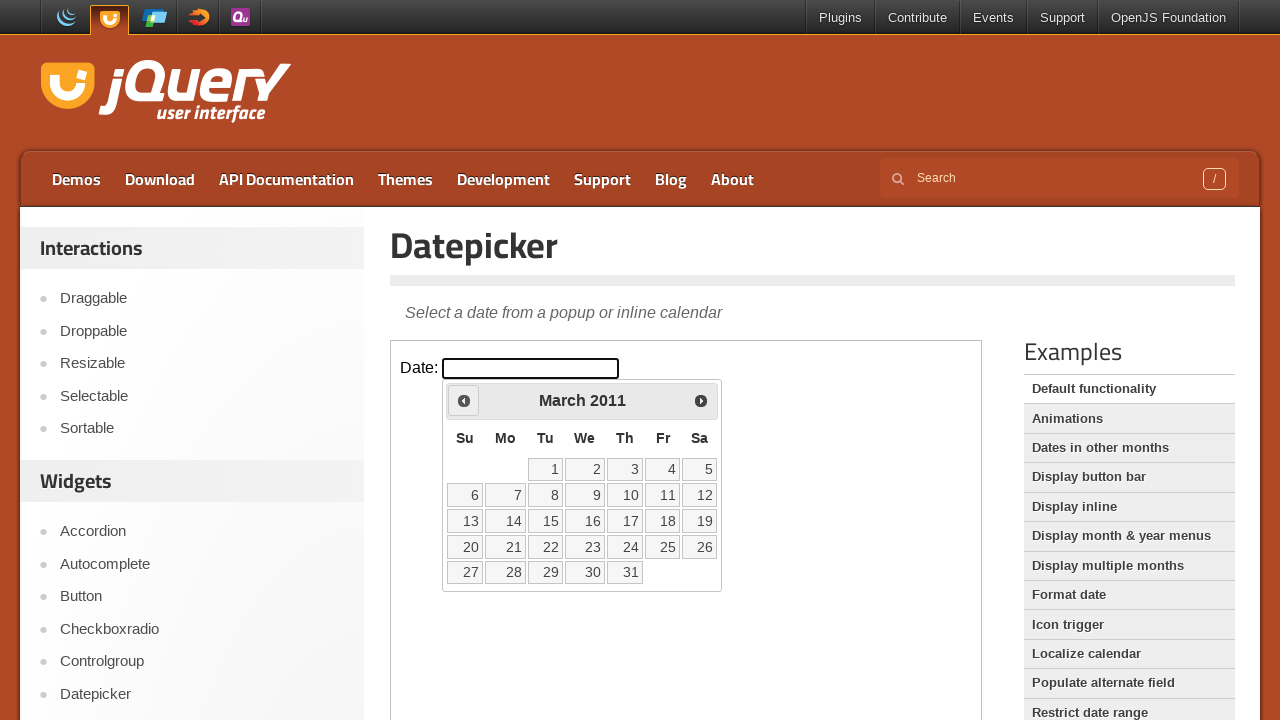

Checked current month/year: March 2011
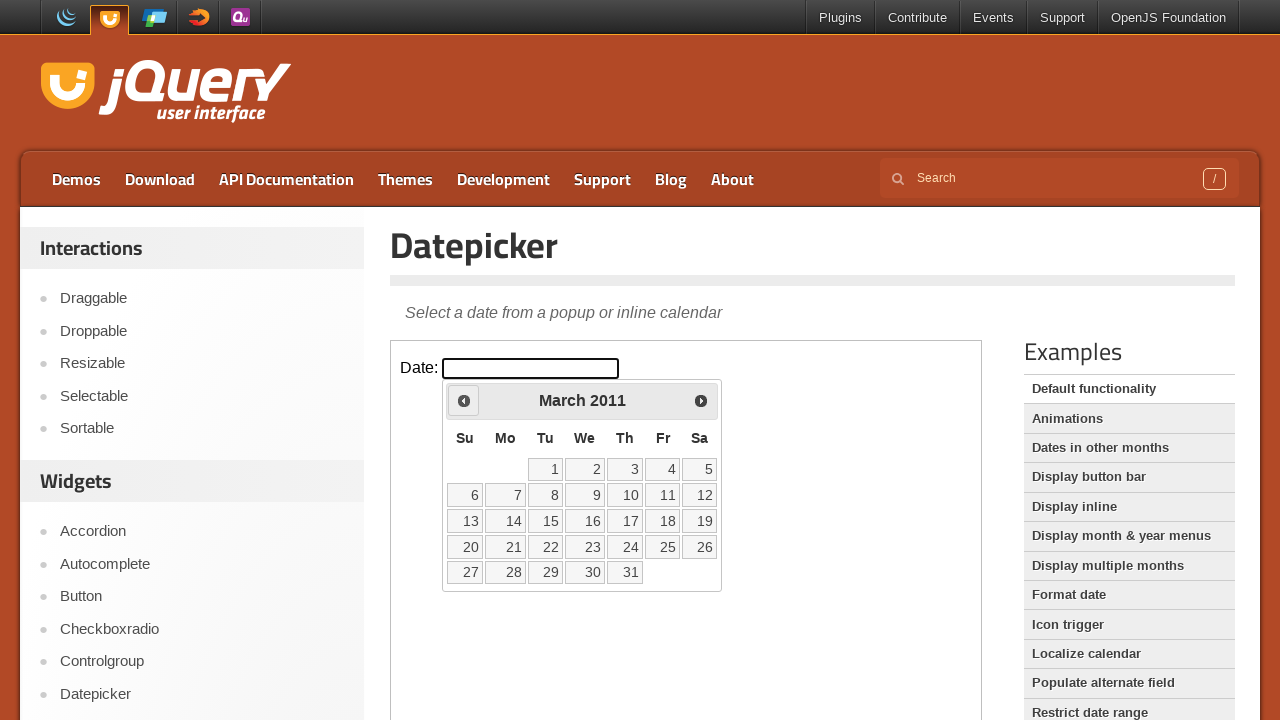

Clicked previous month button to navigate backwards at (464, 400) on iframe >> nth=0 >> internal:control=enter-frame >> span.ui-icon.ui-icon-circle-t
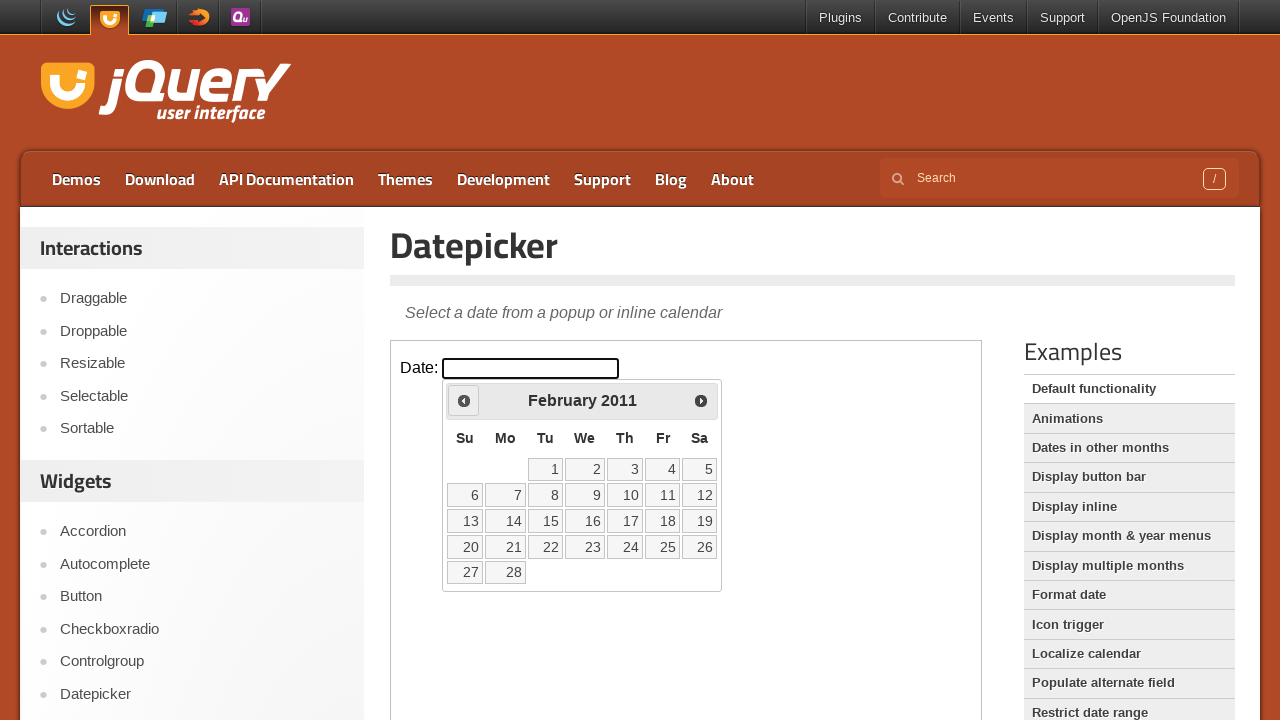

Checked current month/year: February 2011
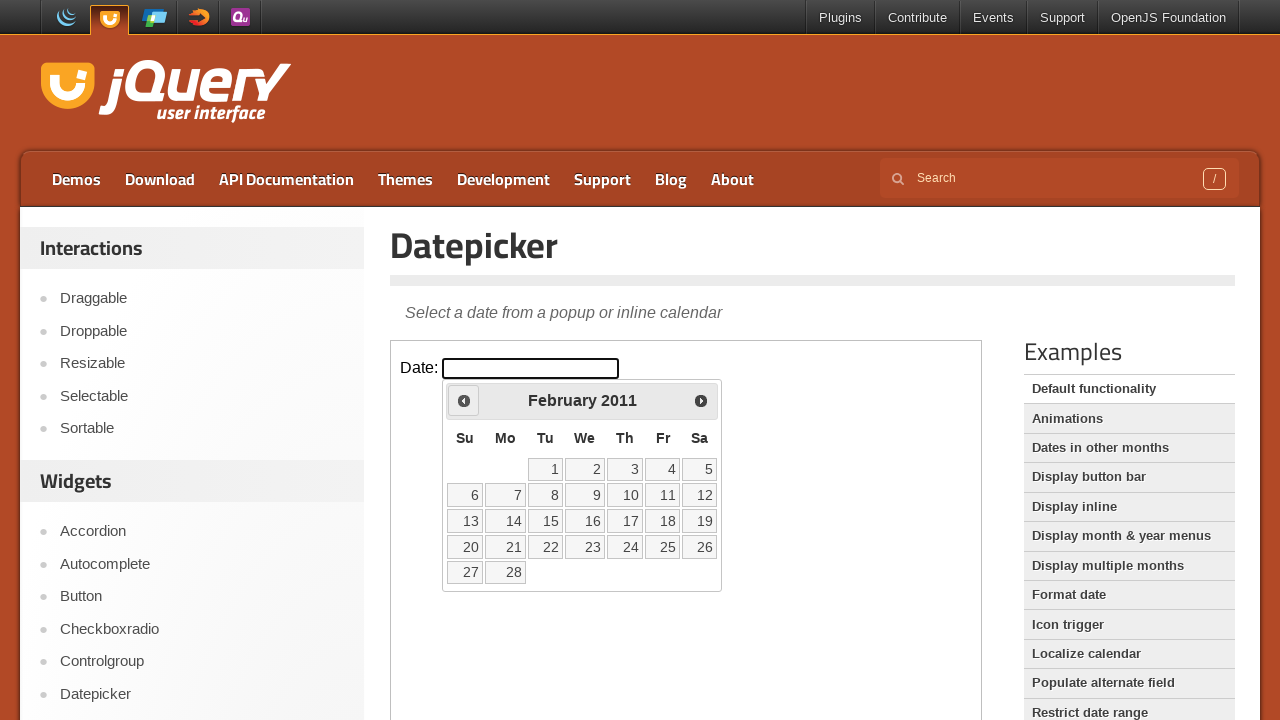

Clicked previous month button to navigate backwards at (464, 400) on iframe >> nth=0 >> internal:control=enter-frame >> span.ui-icon.ui-icon-circle-t
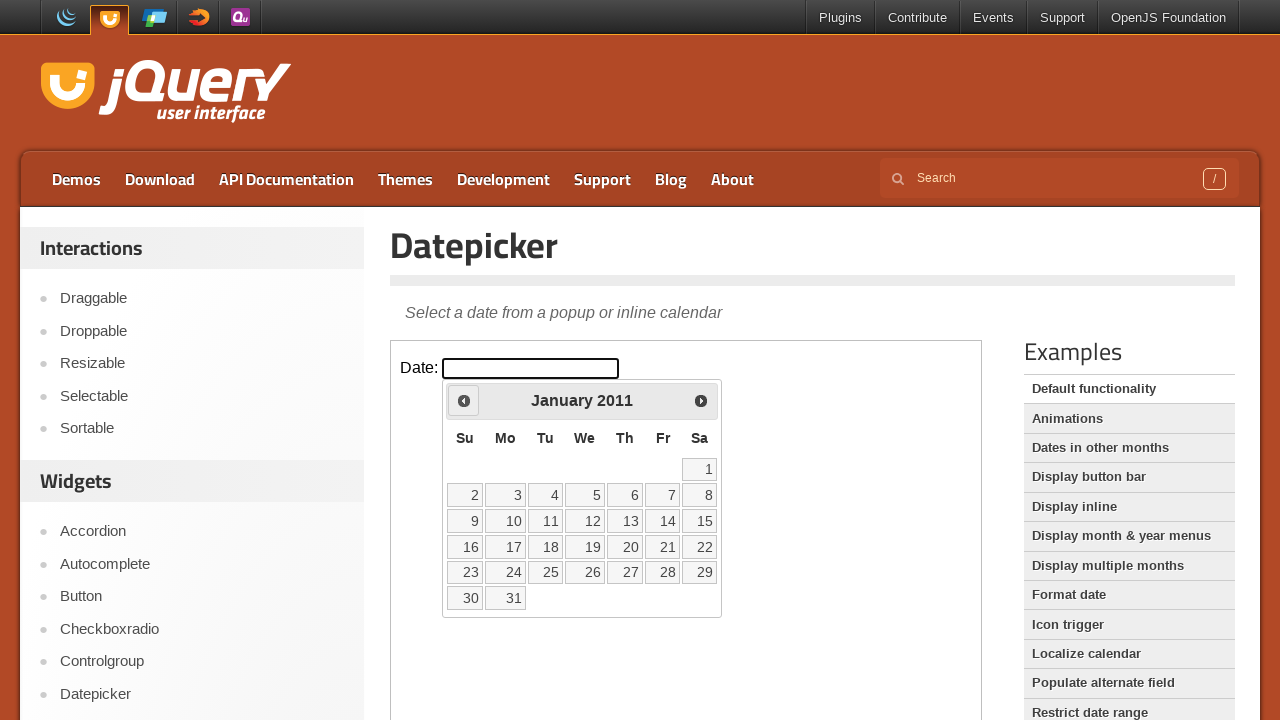

Checked current month/year: January 2011
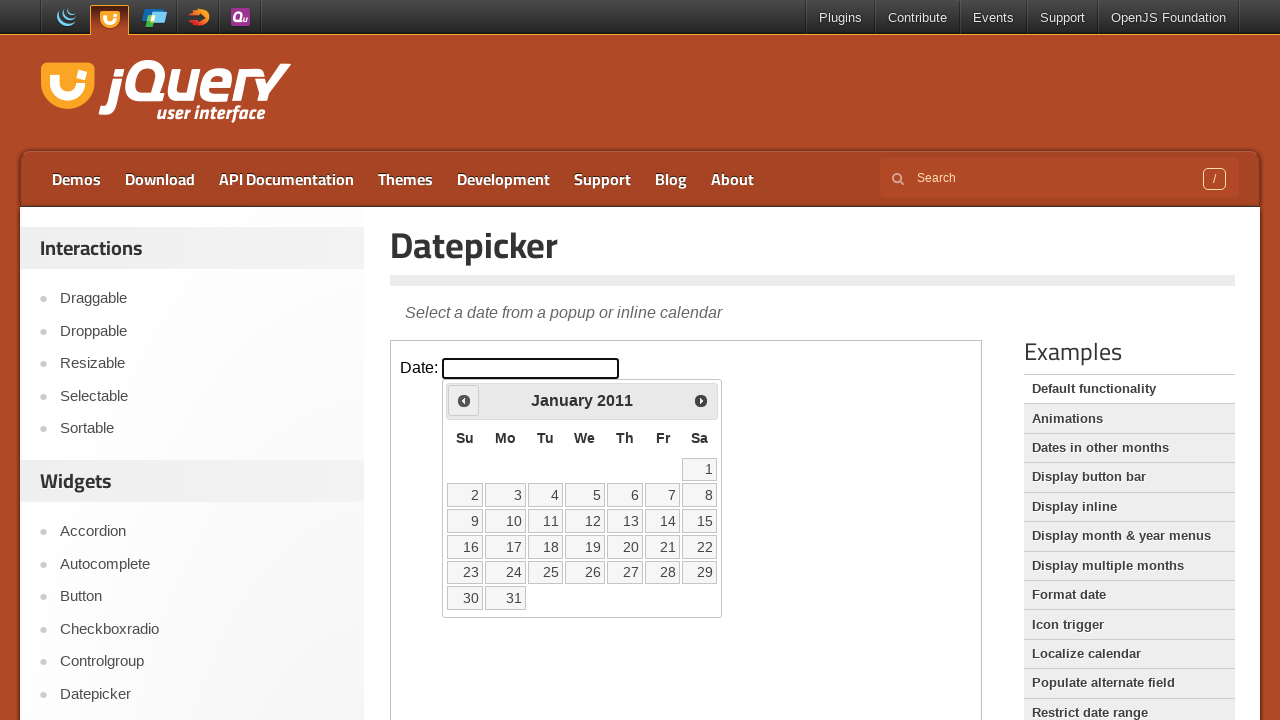

Clicked previous month button to navigate backwards at (464, 400) on iframe >> nth=0 >> internal:control=enter-frame >> span.ui-icon.ui-icon-circle-t
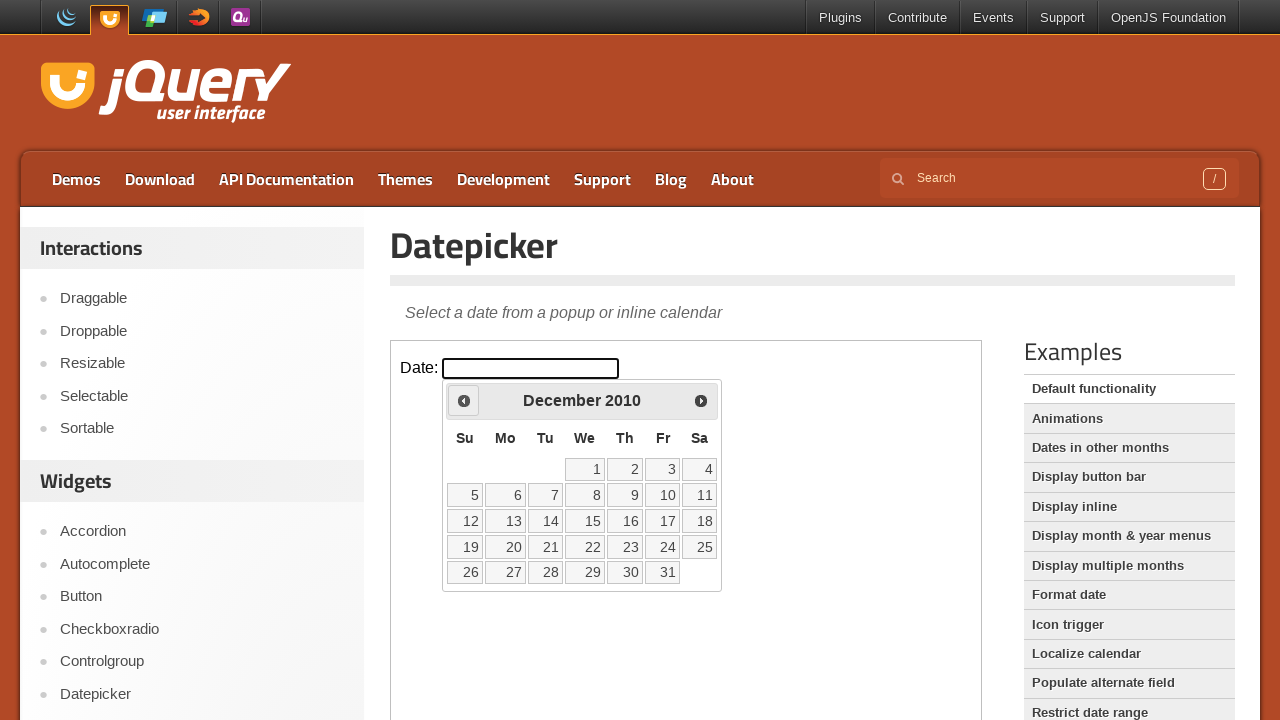

Checked current month/year: December 2010
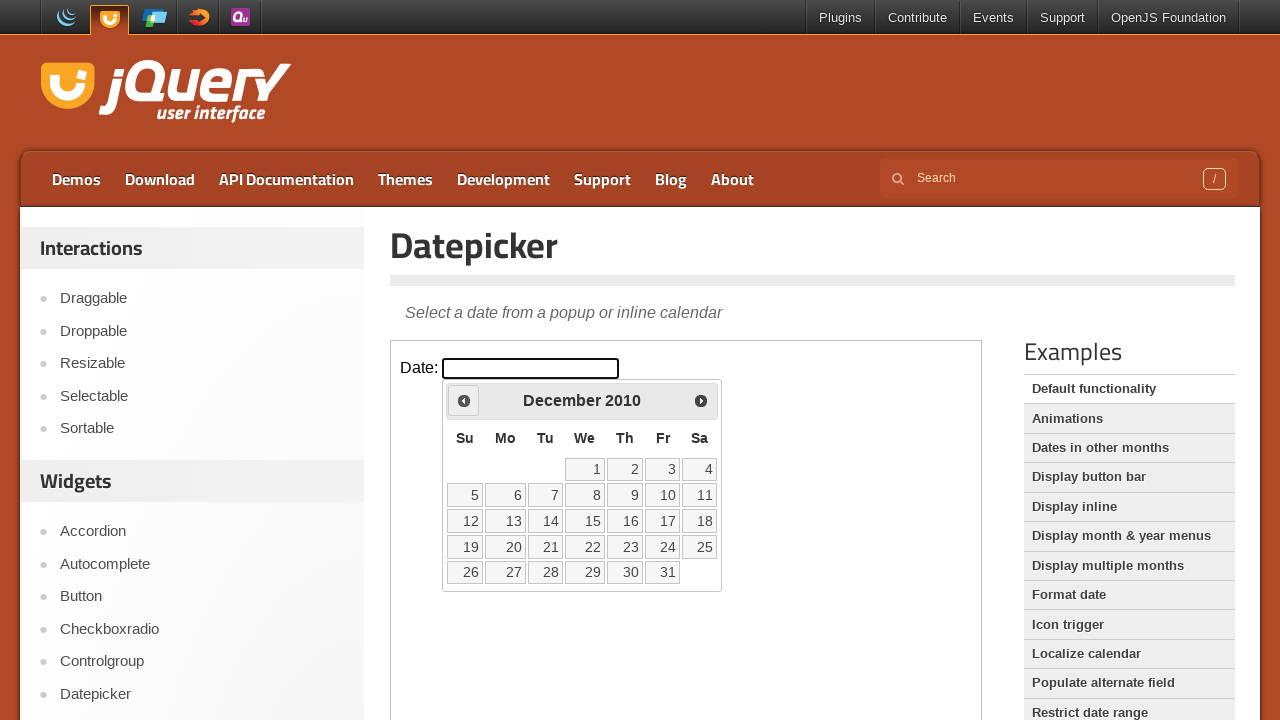

Clicked previous month button to navigate backwards at (464, 400) on iframe >> nth=0 >> internal:control=enter-frame >> span.ui-icon.ui-icon-circle-t
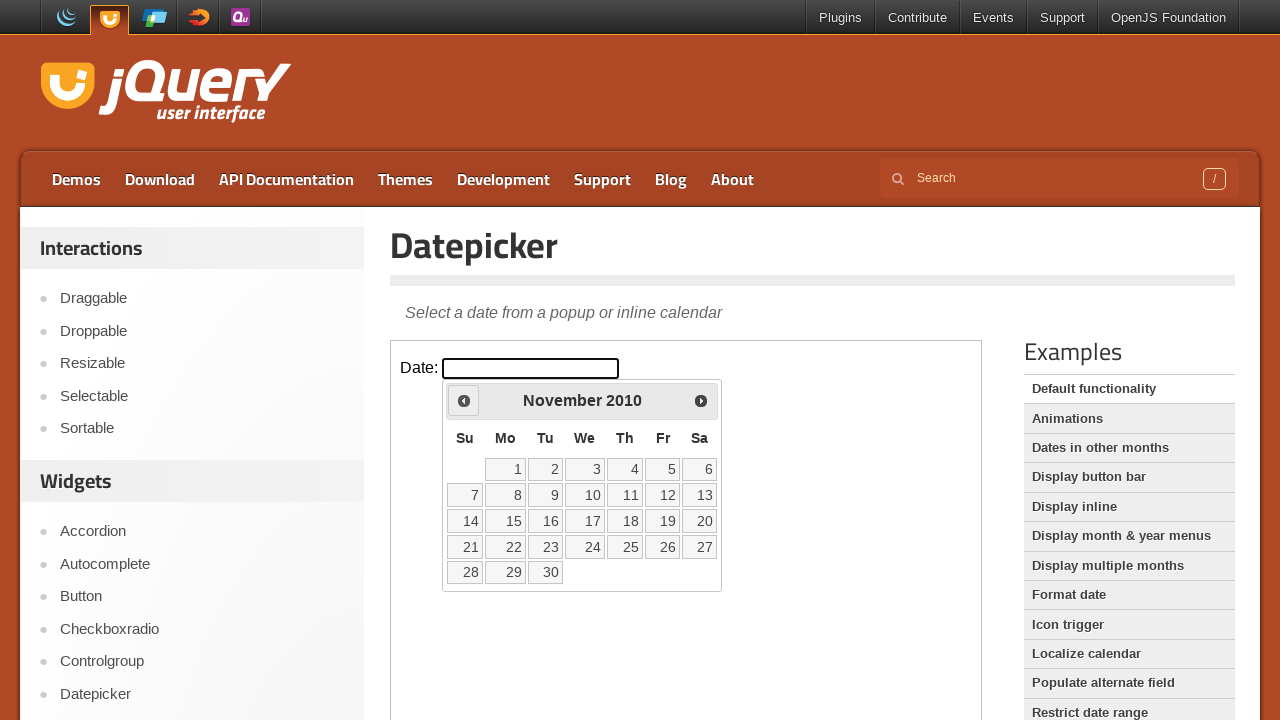

Checked current month/year: November 2010
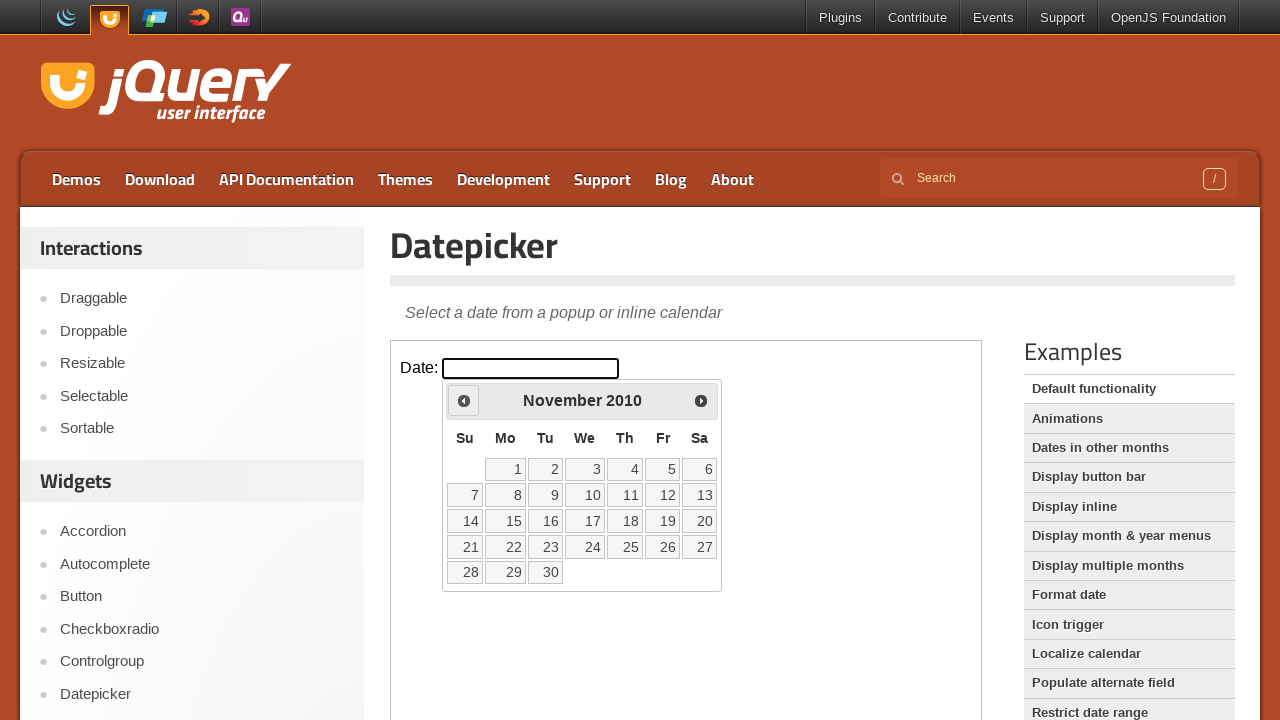

Clicked previous month button to navigate backwards at (464, 400) on iframe >> nth=0 >> internal:control=enter-frame >> span.ui-icon.ui-icon-circle-t
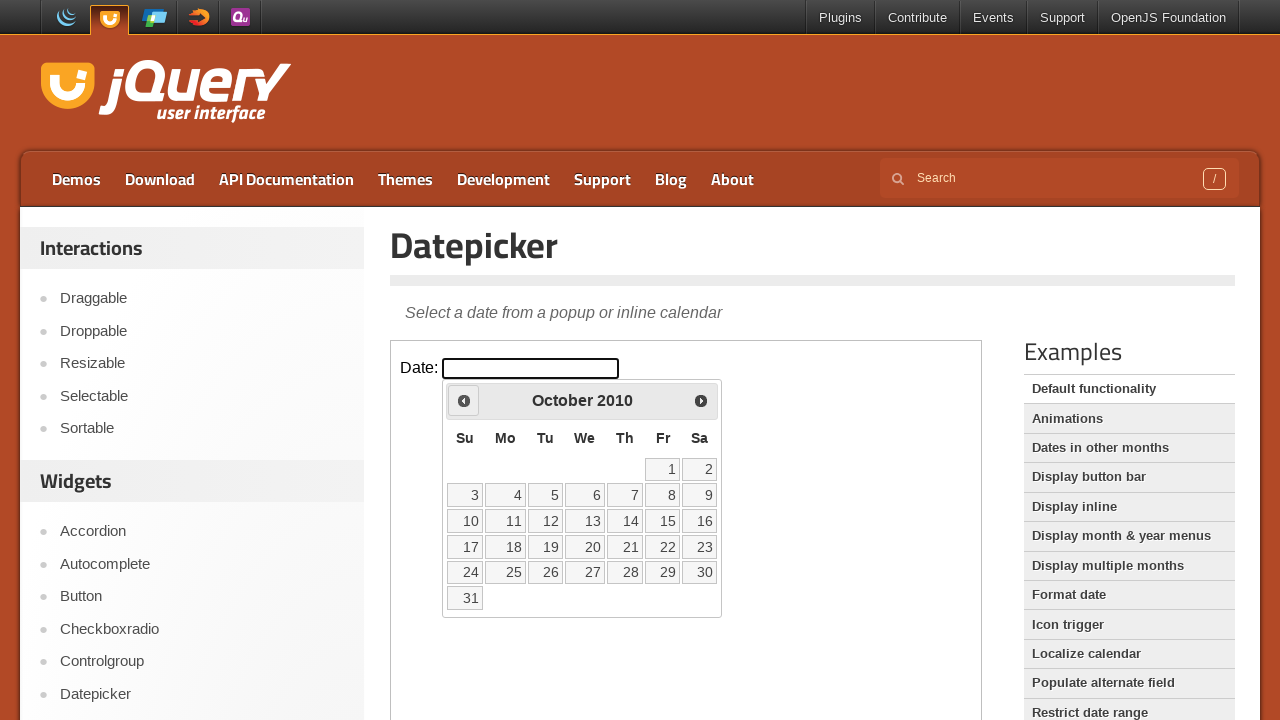

Checked current month/year: October 2010
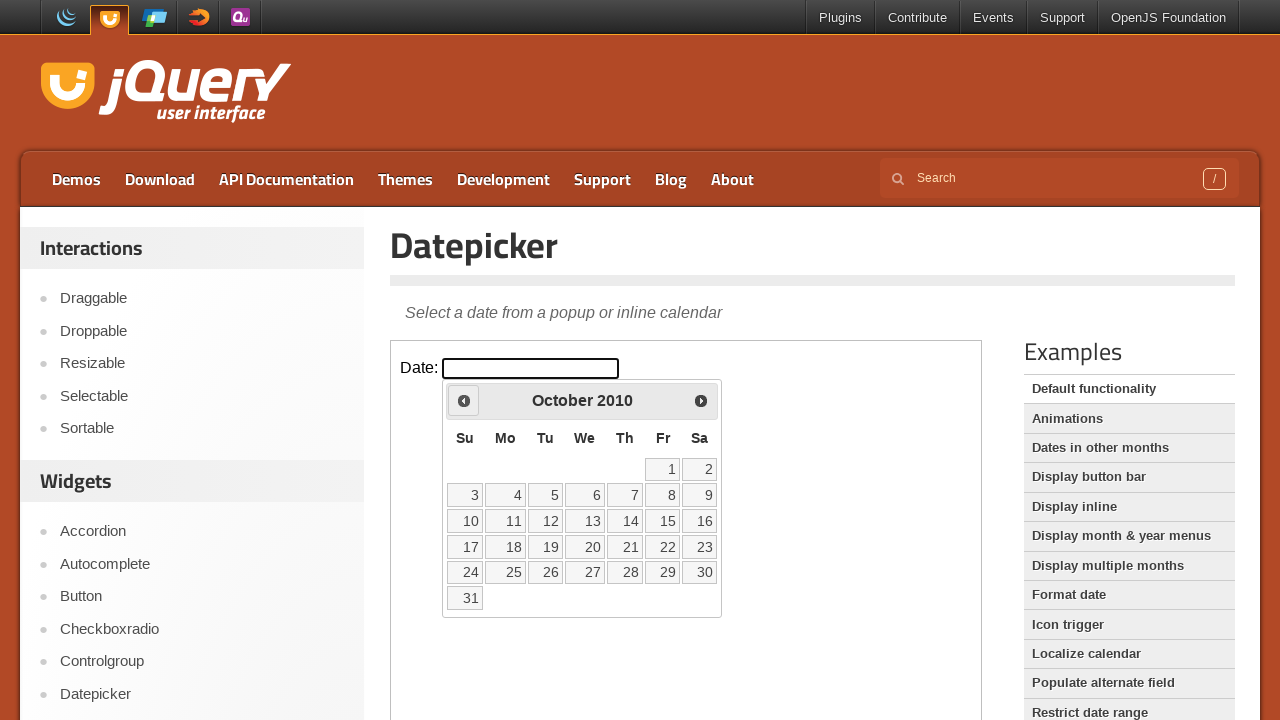

Clicked previous month button to navigate backwards at (464, 400) on iframe >> nth=0 >> internal:control=enter-frame >> span.ui-icon.ui-icon-circle-t
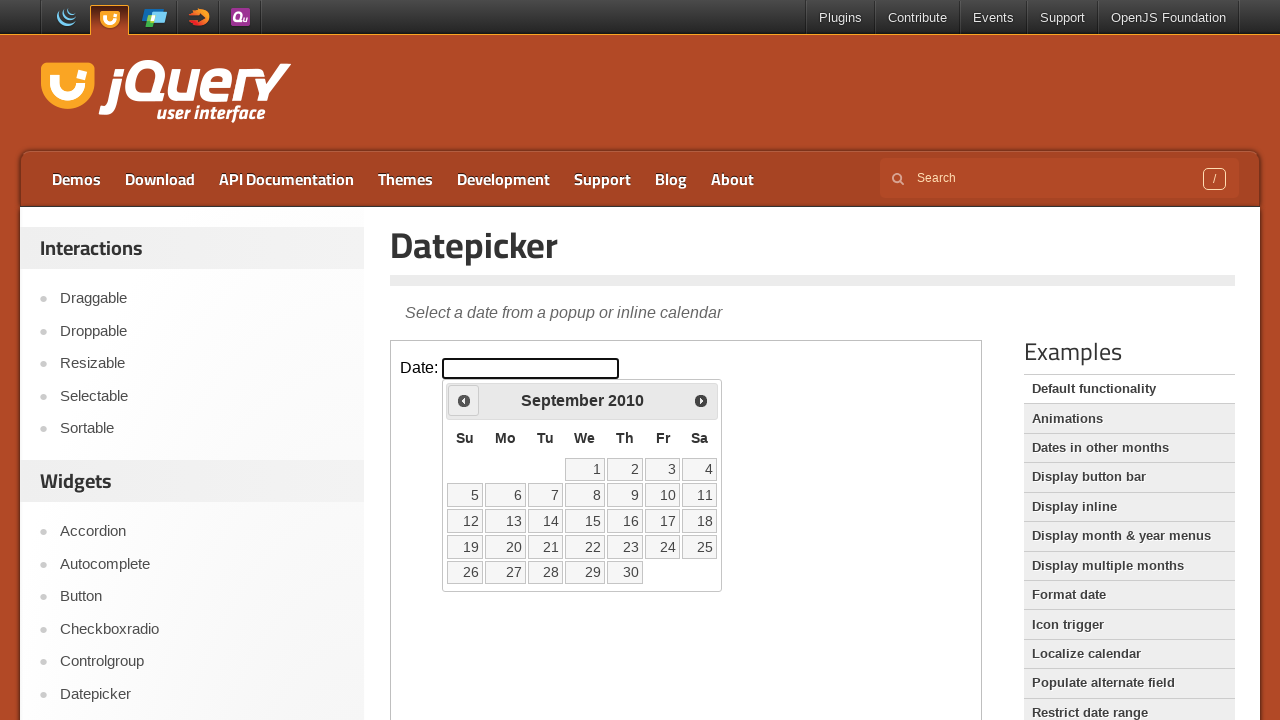

Checked current month/year: September 2010
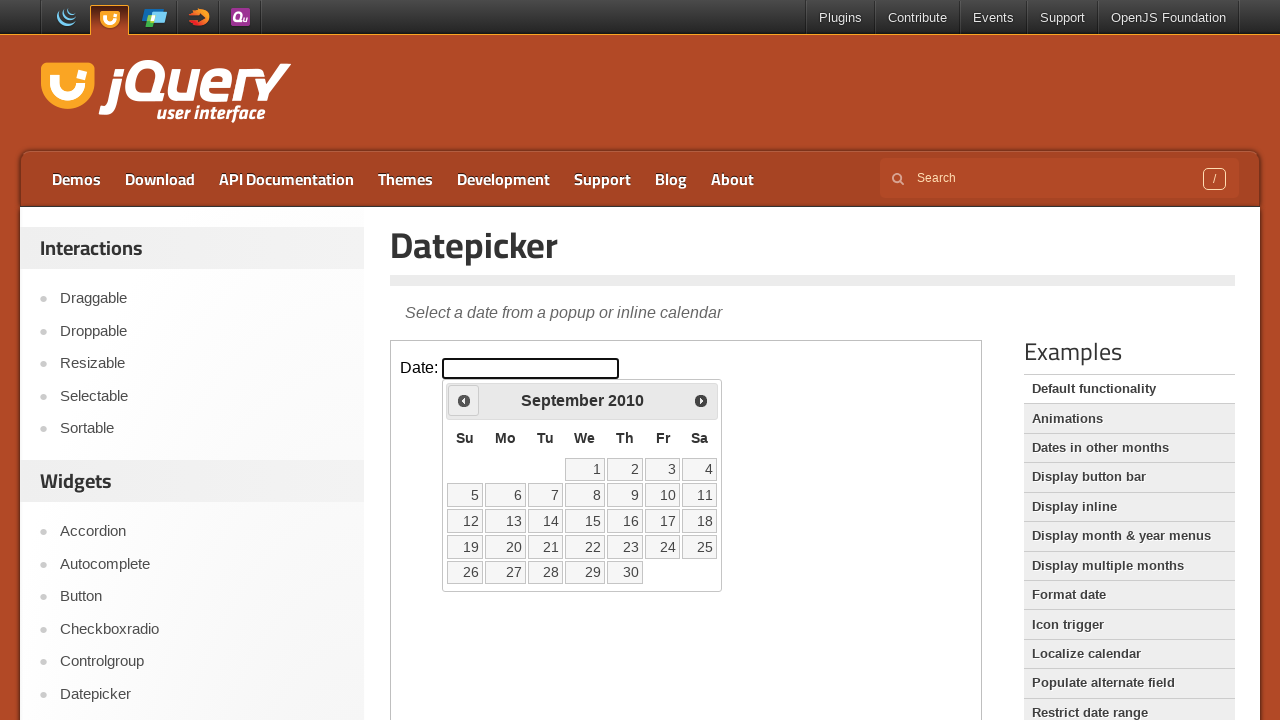

Clicked previous month button to navigate backwards at (464, 400) on iframe >> nth=0 >> internal:control=enter-frame >> span.ui-icon.ui-icon-circle-t
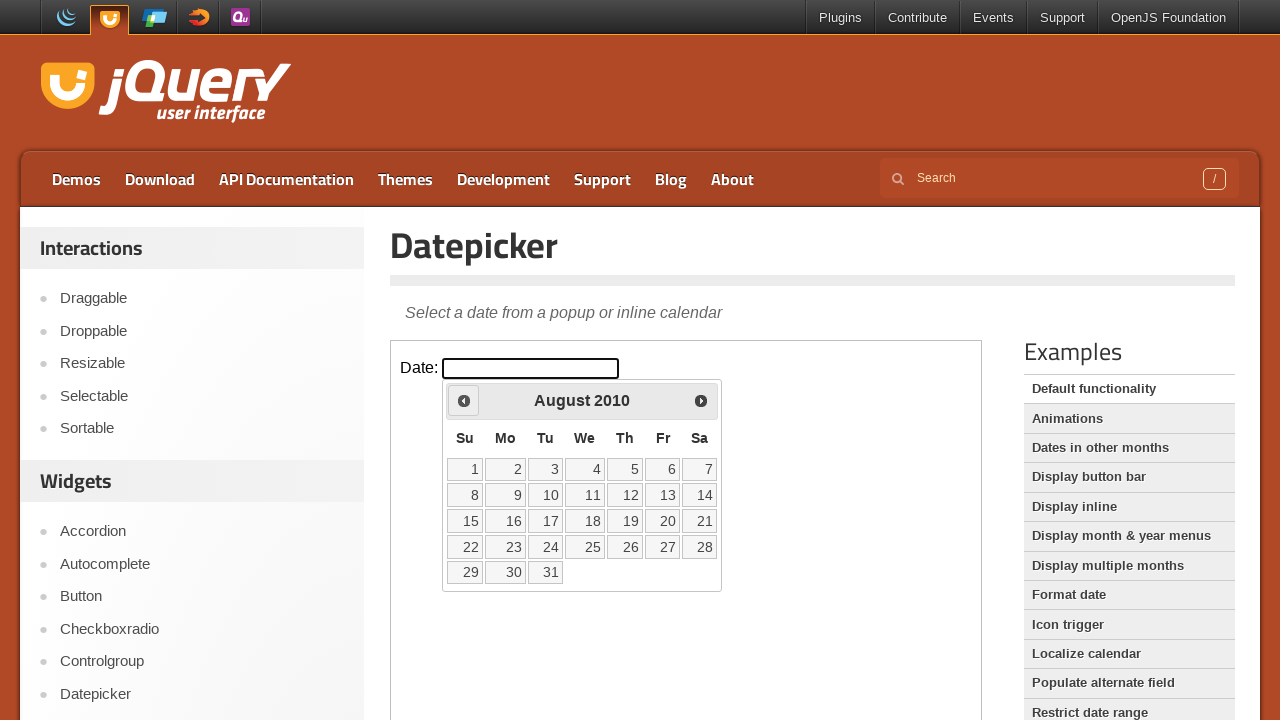

Checked current month/year: August 2010
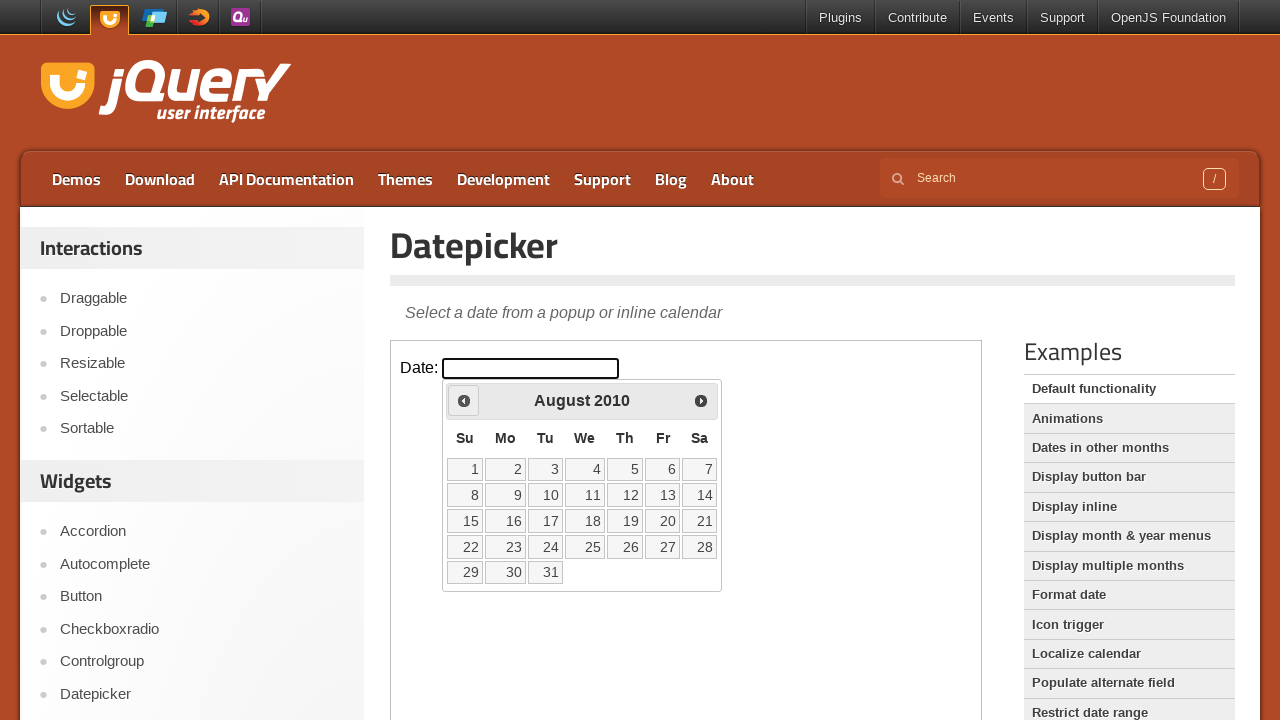

Clicked previous month button to navigate backwards at (464, 400) on iframe >> nth=0 >> internal:control=enter-frame >> span.ui-icon.ui-icon-circle-t
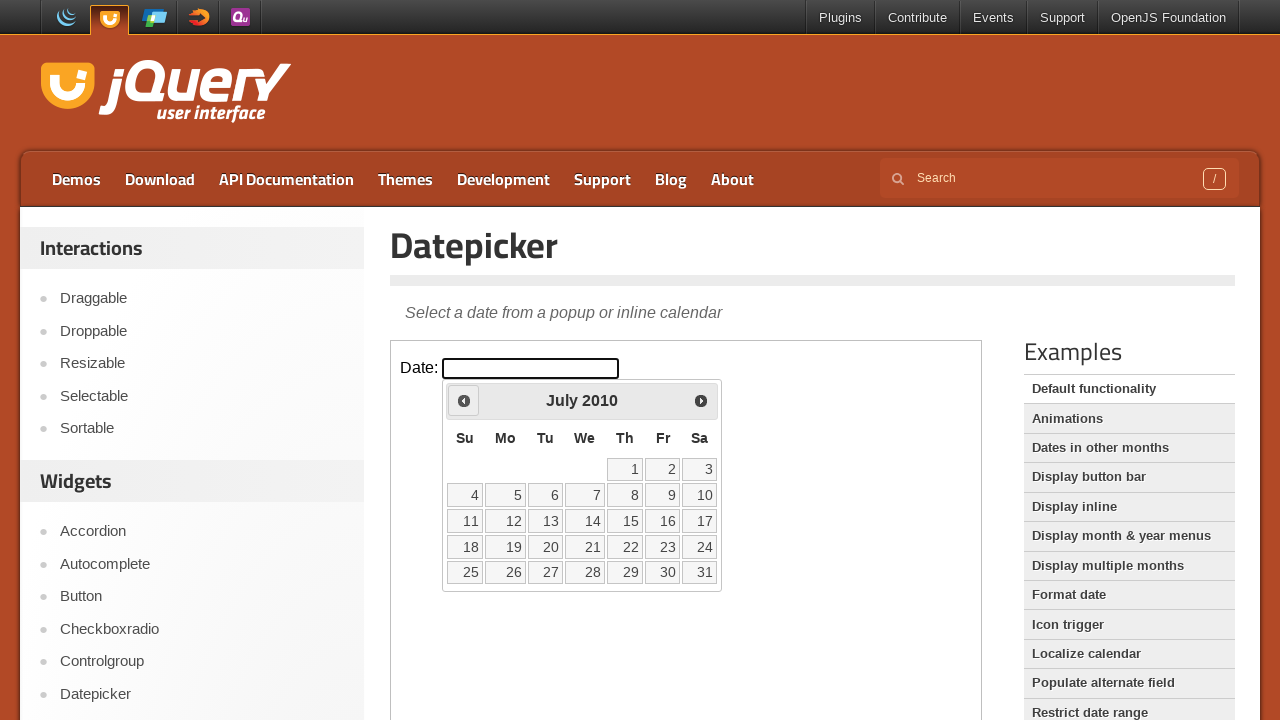

Checked current month/year: July 2010
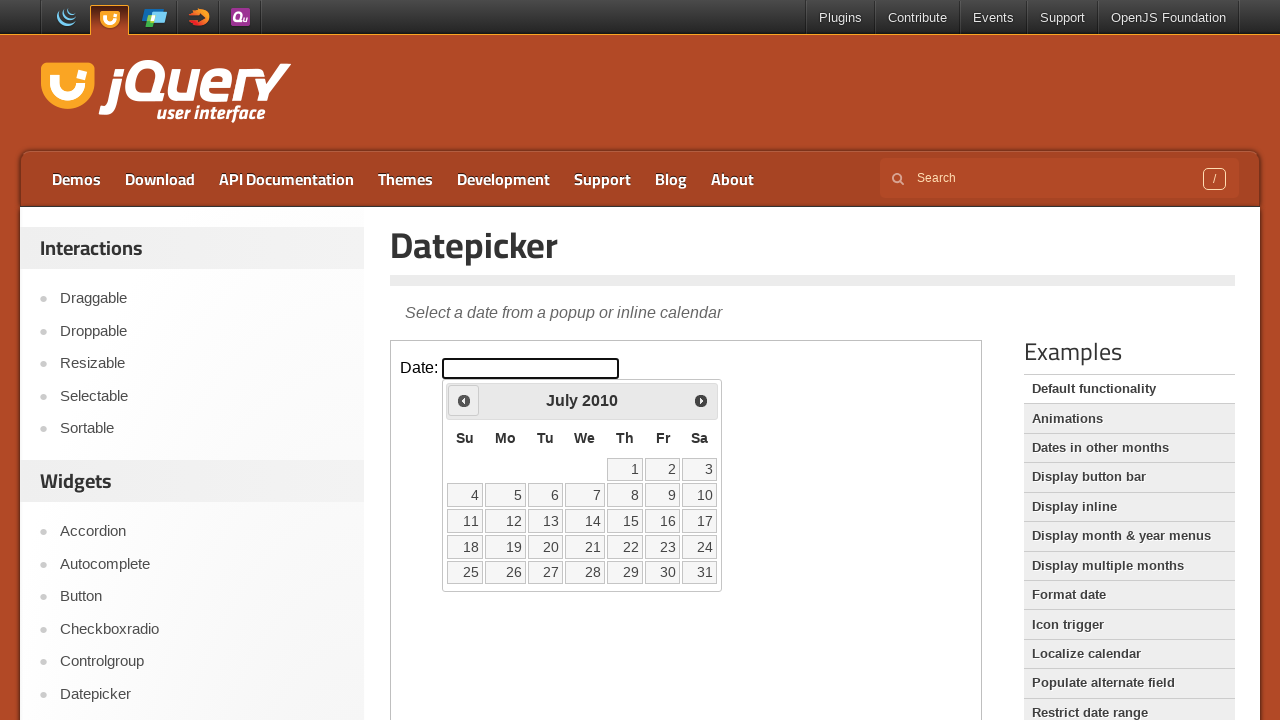

Clicked previous month button to navigate backwards at (464, 400) on iframe >> nth=0 >> internal:control=enter-frame >> span.ui-icon.ui-icon-circle-t
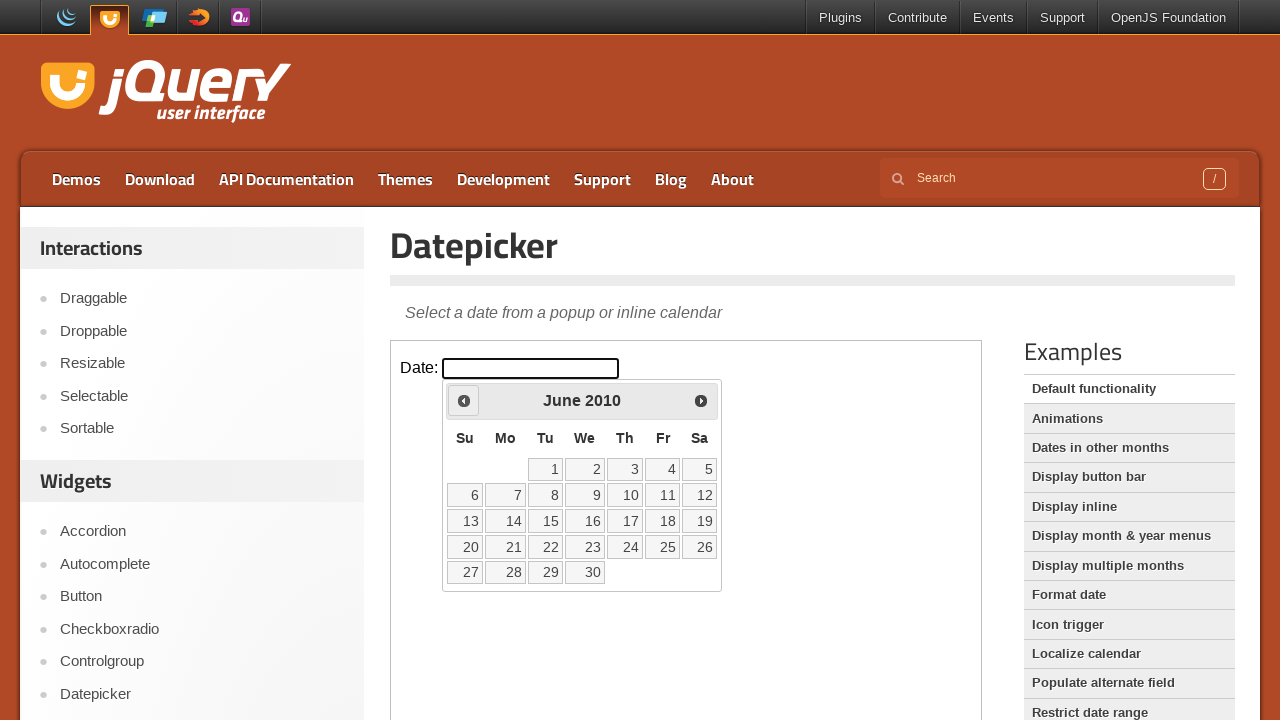

Checked current month/year: June 2010
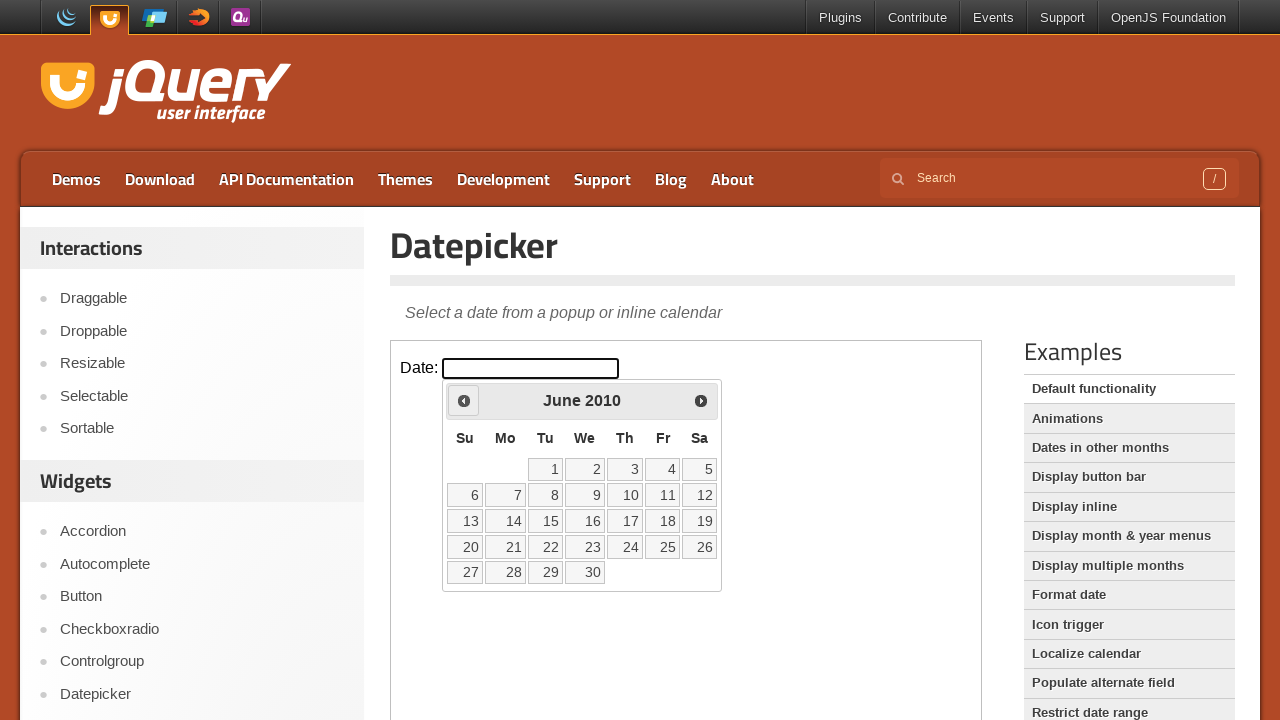

Clicked previous month button to navigate backwards at (464, 400) on iframe >> nth=0 >> internal:control=enter-frame >> span.ui-icon.ui-icon-circle-t
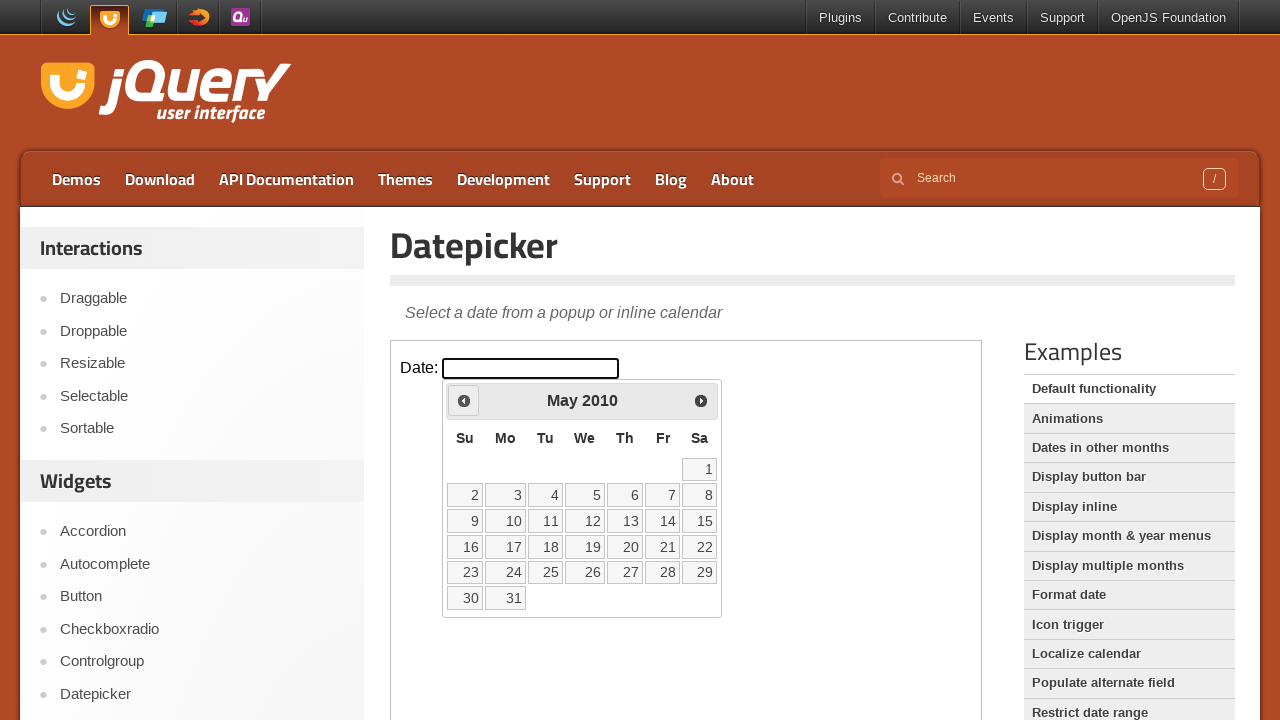

Checked current month/year: May 2010
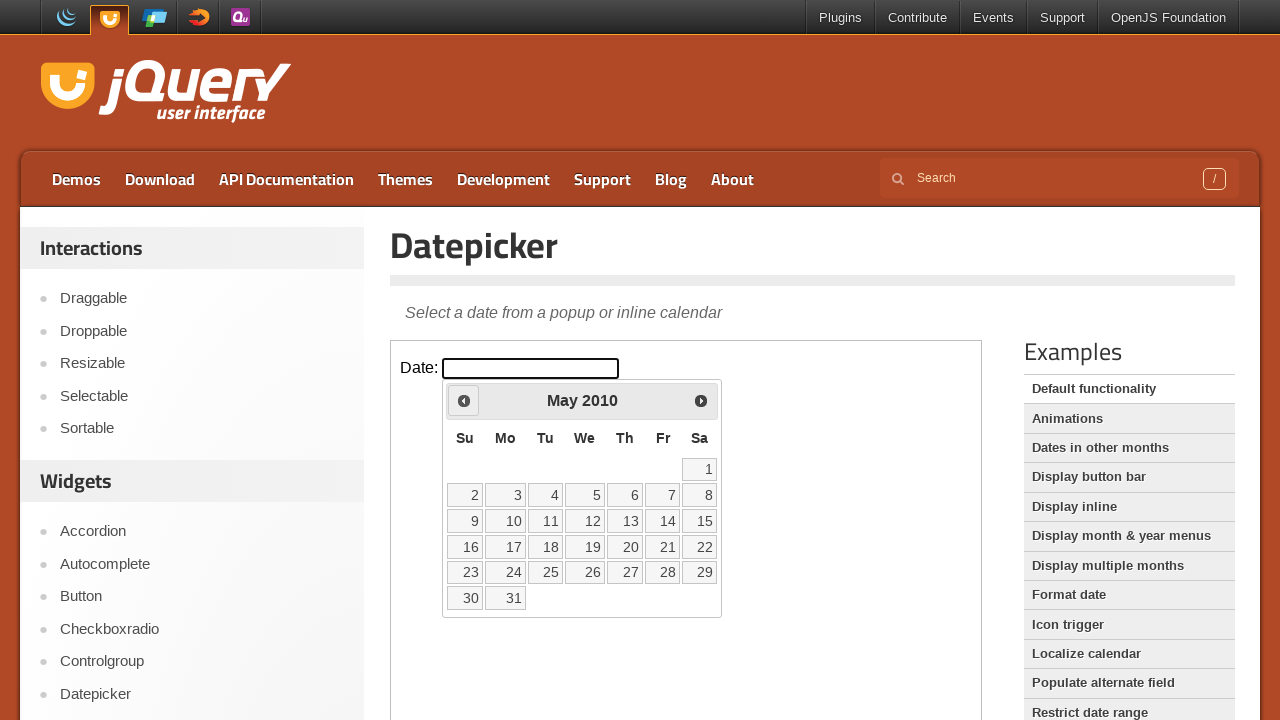

Clicked previous month button to navigate backwards at (464, 400) on iframe >> nth=0 >> internal:control=enter-frame >> span.ui-icon.ui-icon-circle-t
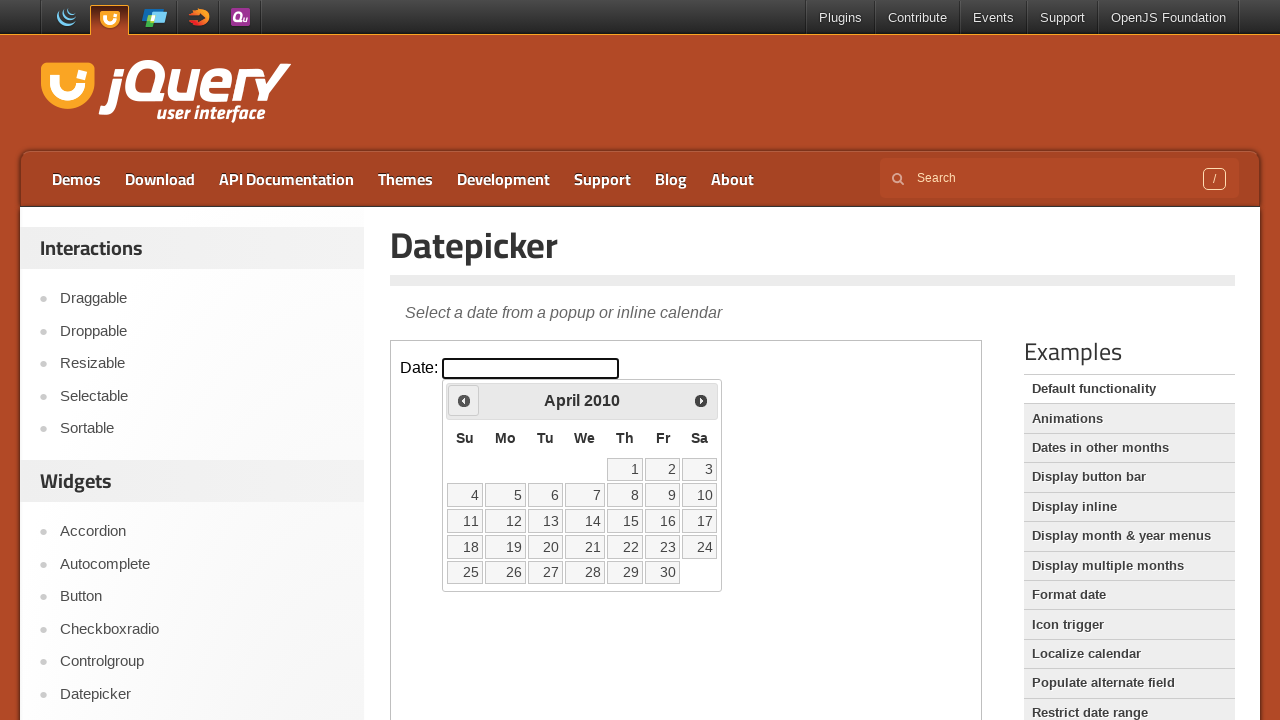

Checked current month/year: April 2010
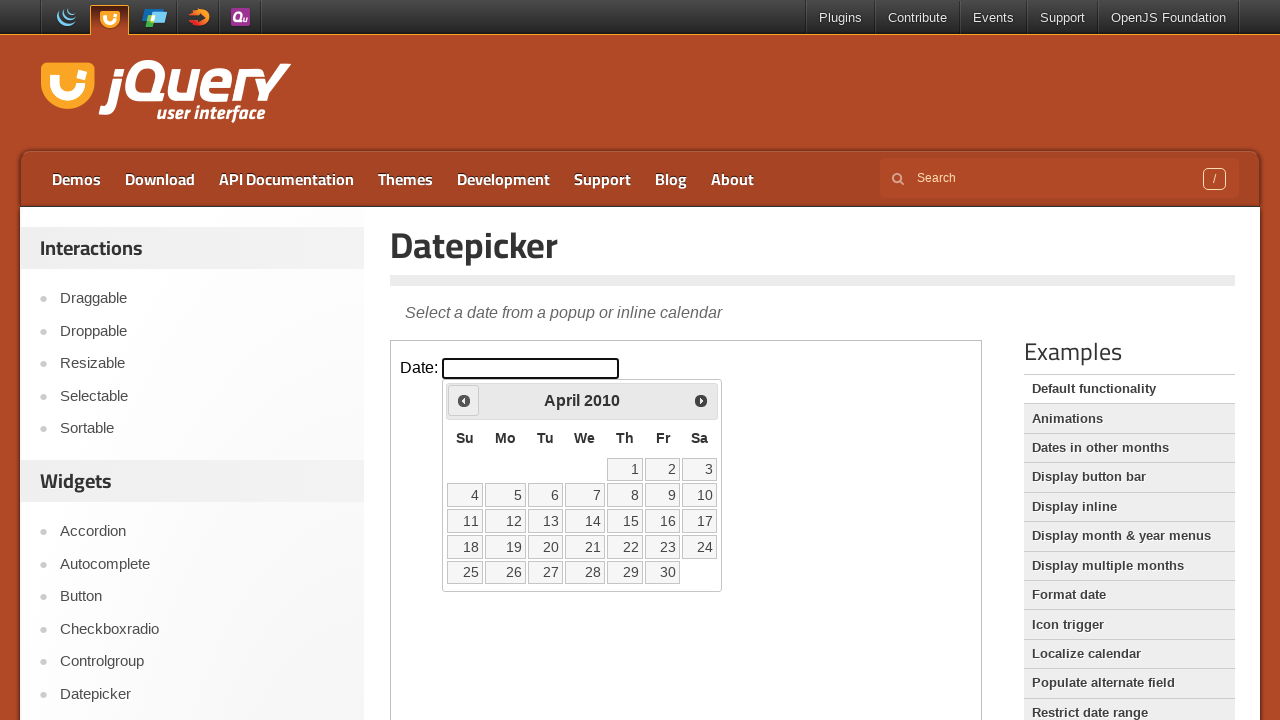

Clicked previous month button to navigate backwards at (464, 400) on iframe >> nth=0 >> internal:control=enter-frame >> span.ui-icon.ui-icon-circle-t
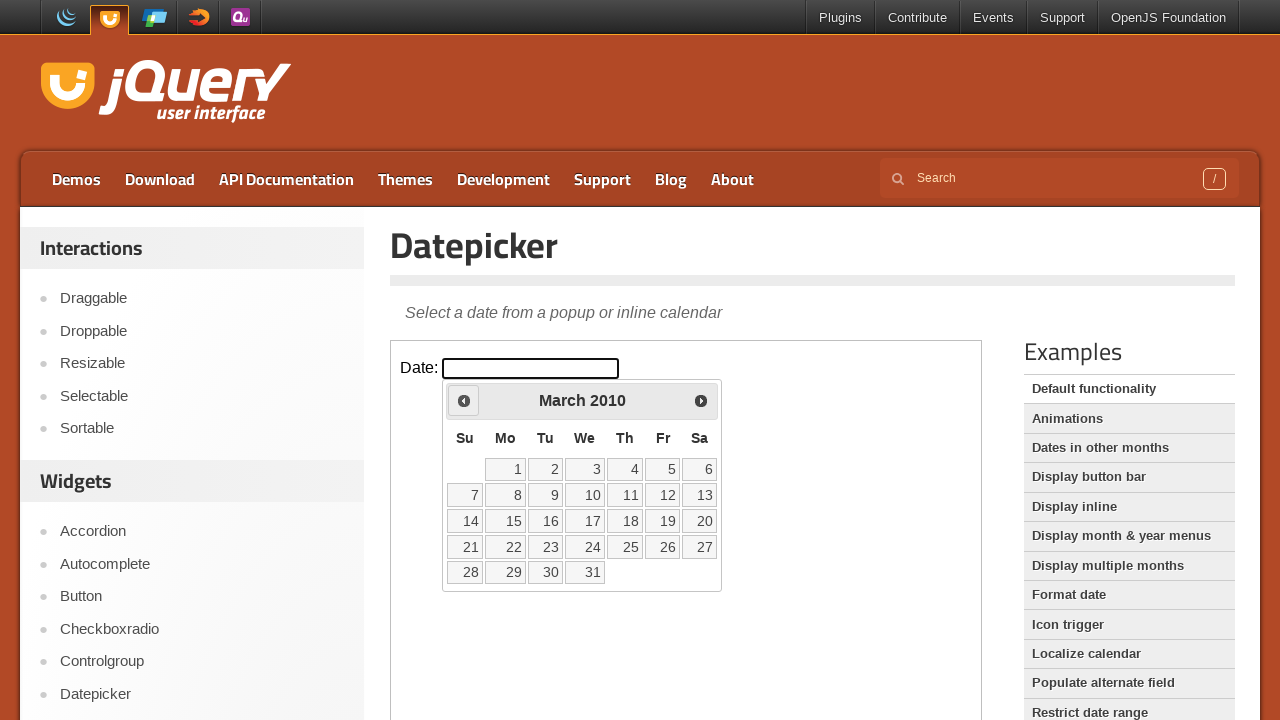

Checked current month/year: March 2010
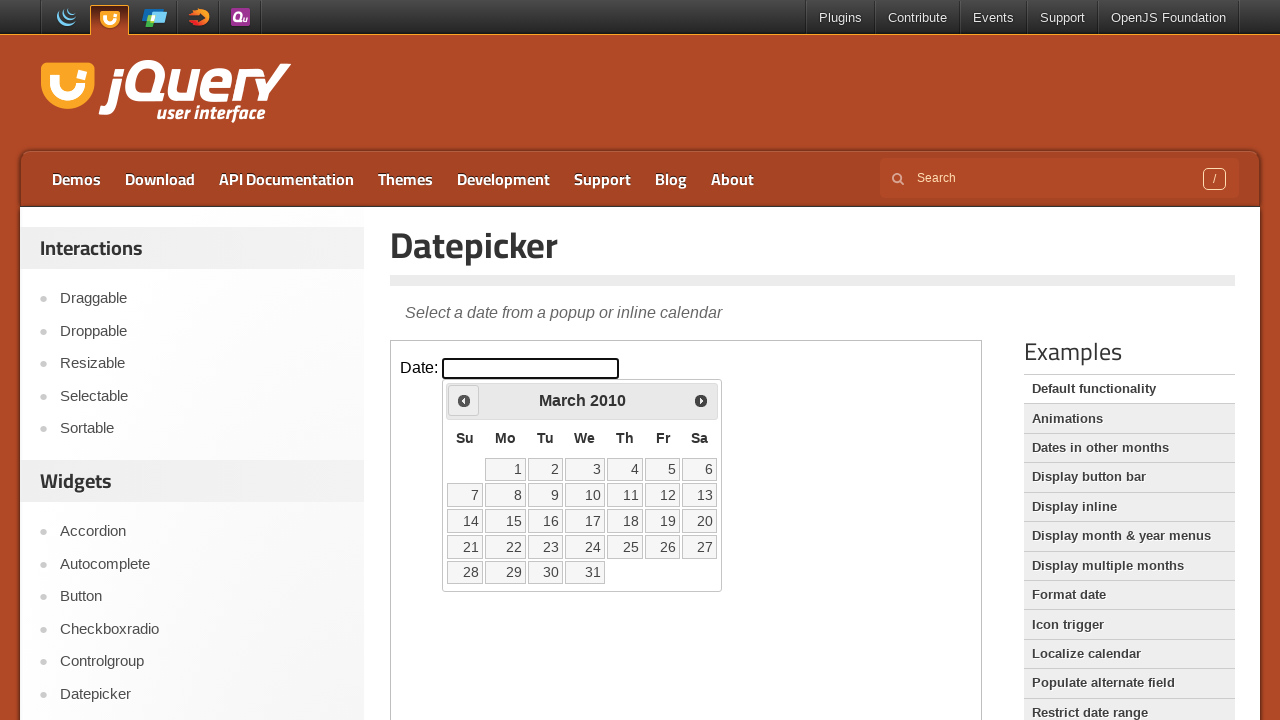

Clicked previous month button to navigate backwards at (464, 400) on iframe >> nth=0 >> internal:control=enter-frame >> span.ui-icon.ui-icon-circle-t
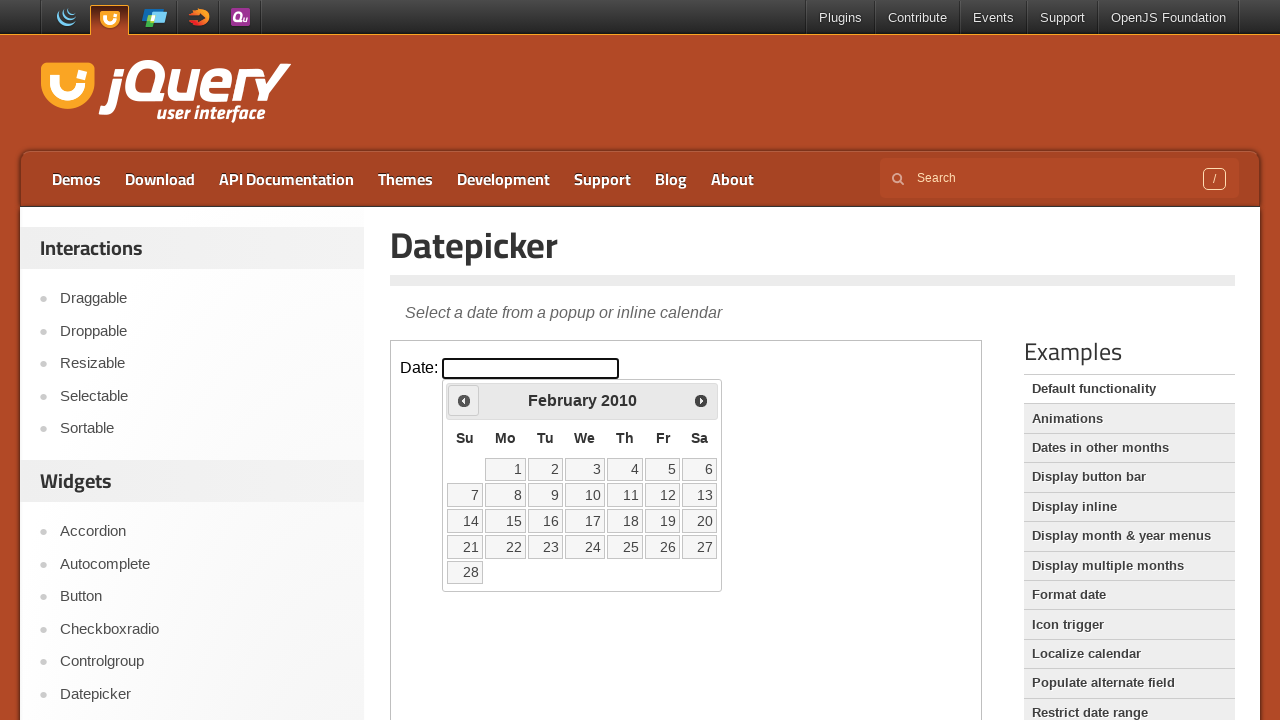

Checked current month/year: February 2010
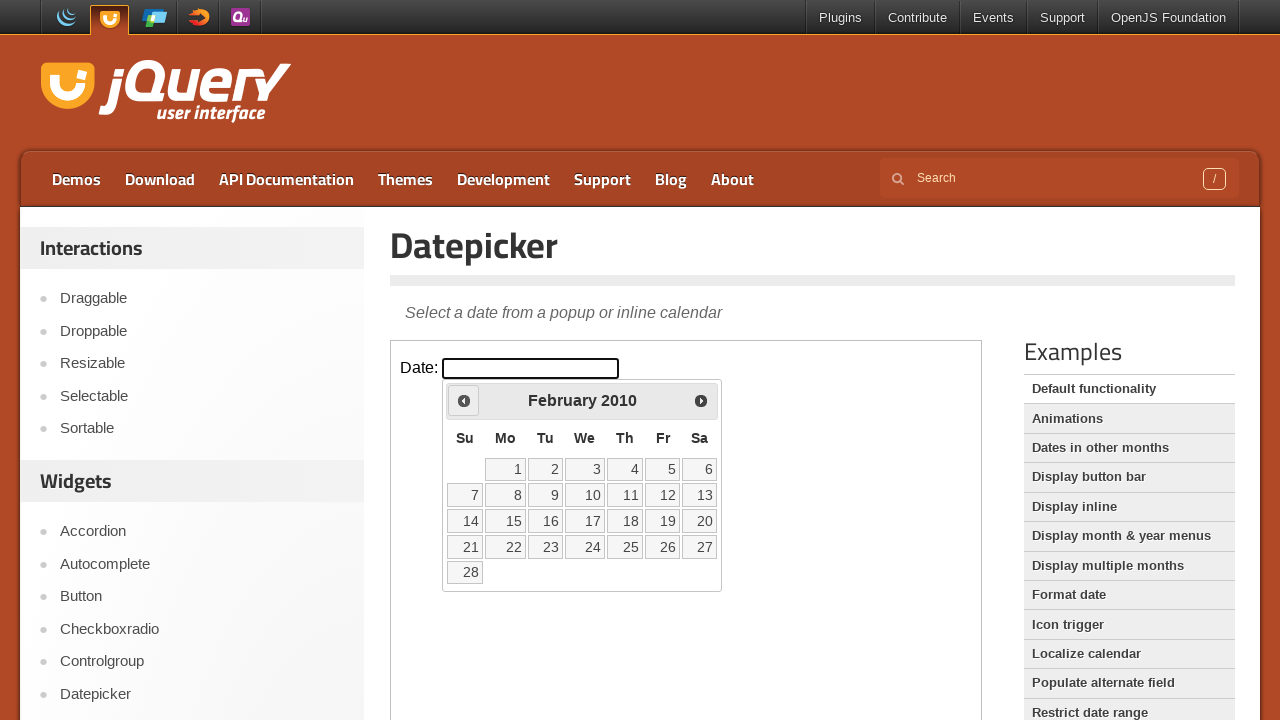

Clicked previous month button to navigate backwards at (464, 400) on iframe >> nth=0 >> internal:control=enter-frame >> span.ui-icon.ui-icon-circle-t
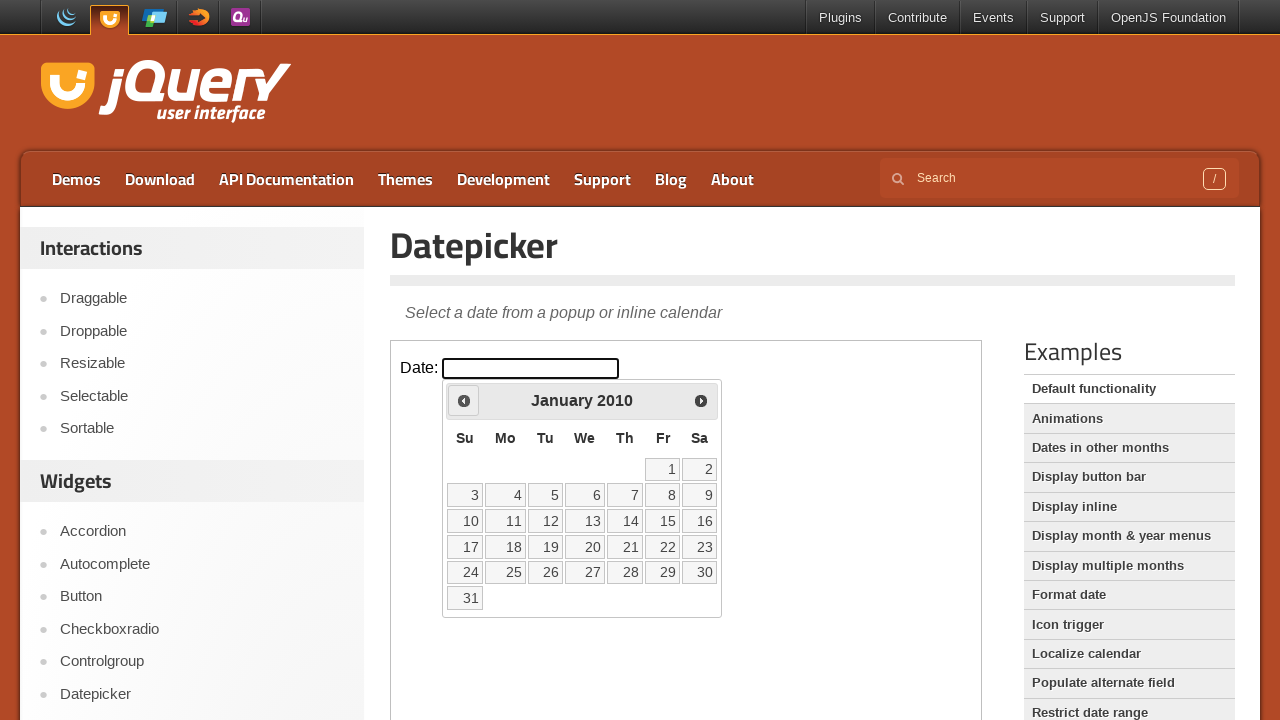

Checked current month/year: January 2010
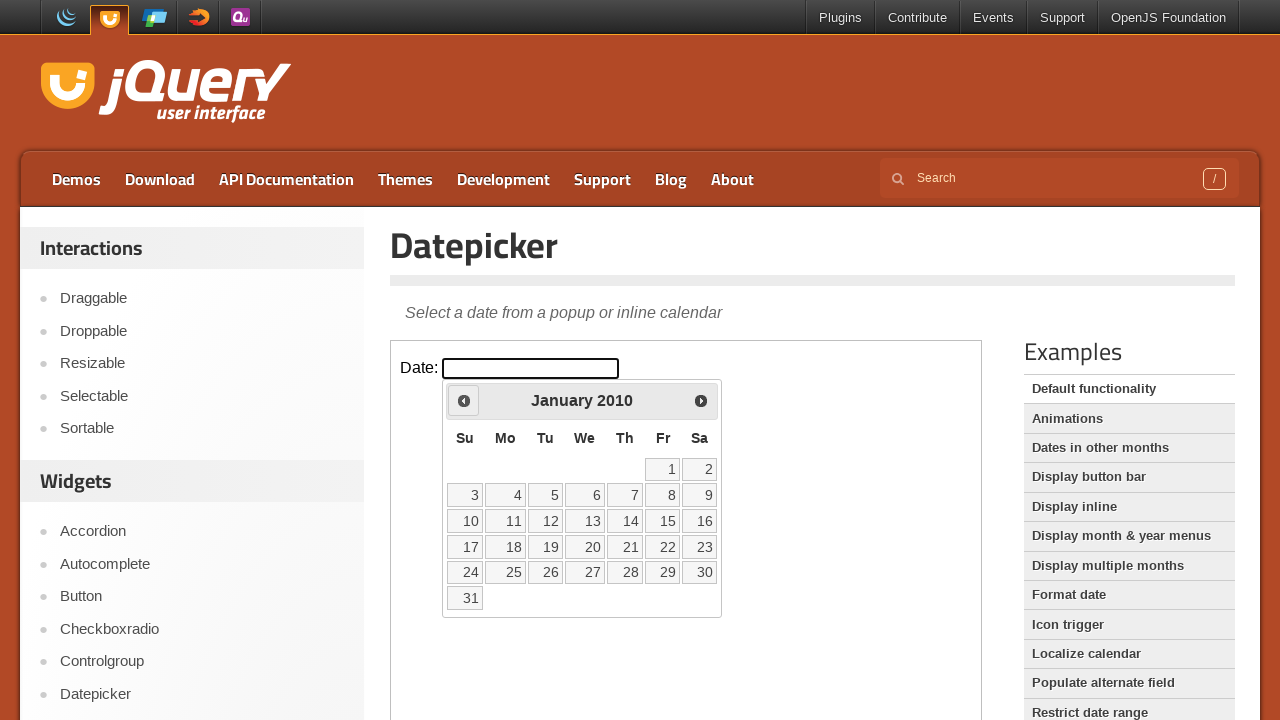

Clicked previous month button to navigate backwards at (464, 400) on iframe >> nth=0 >> internal:control=enter-frame >> span.ui-icon.ui-icon-circle-t
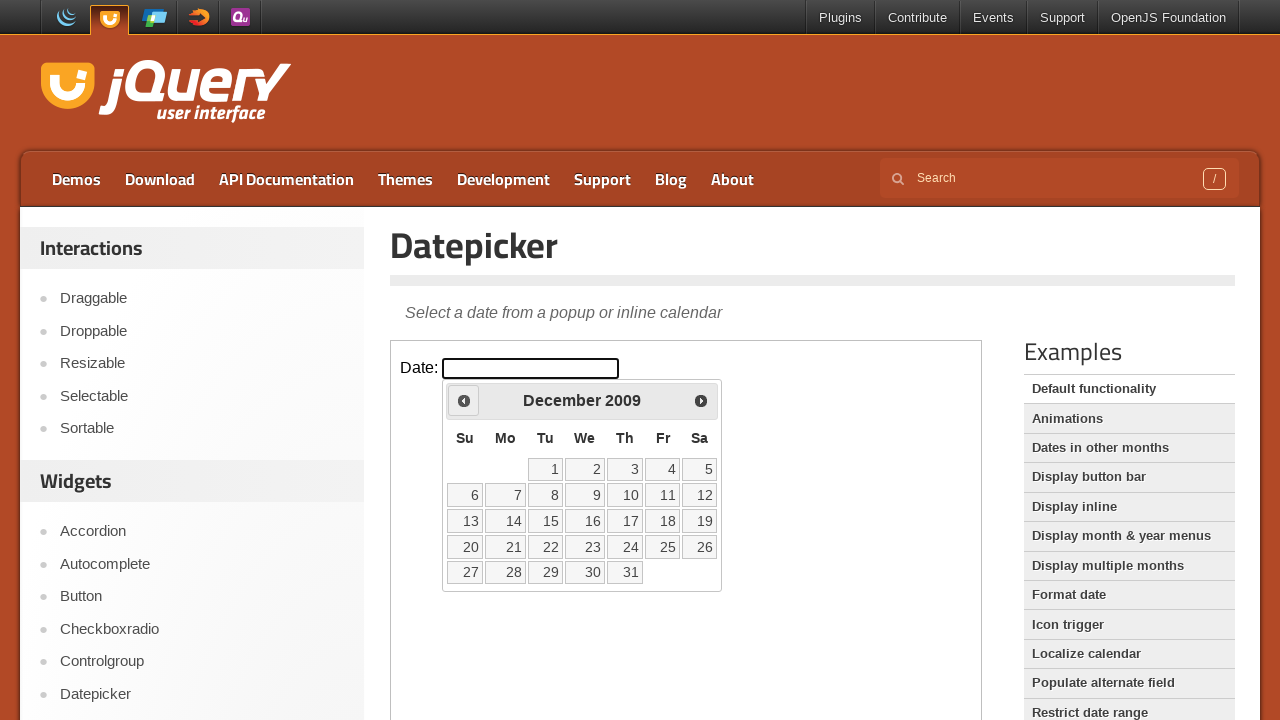

Checked current month/year: December 2009
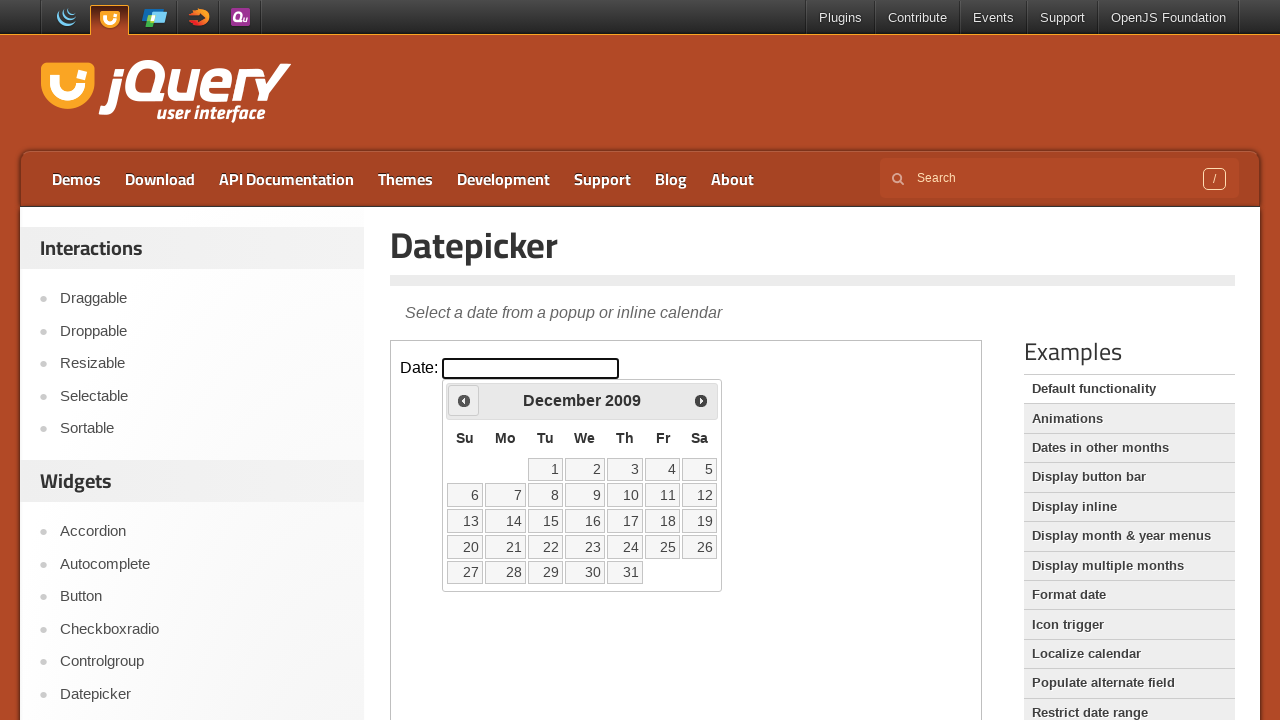

Clicked previous month button to navigate backwards at (464, 400) on iframe >> nth=0 >> internal:control=enter-frame >> span.ui-icon.ui-icon-circle-t
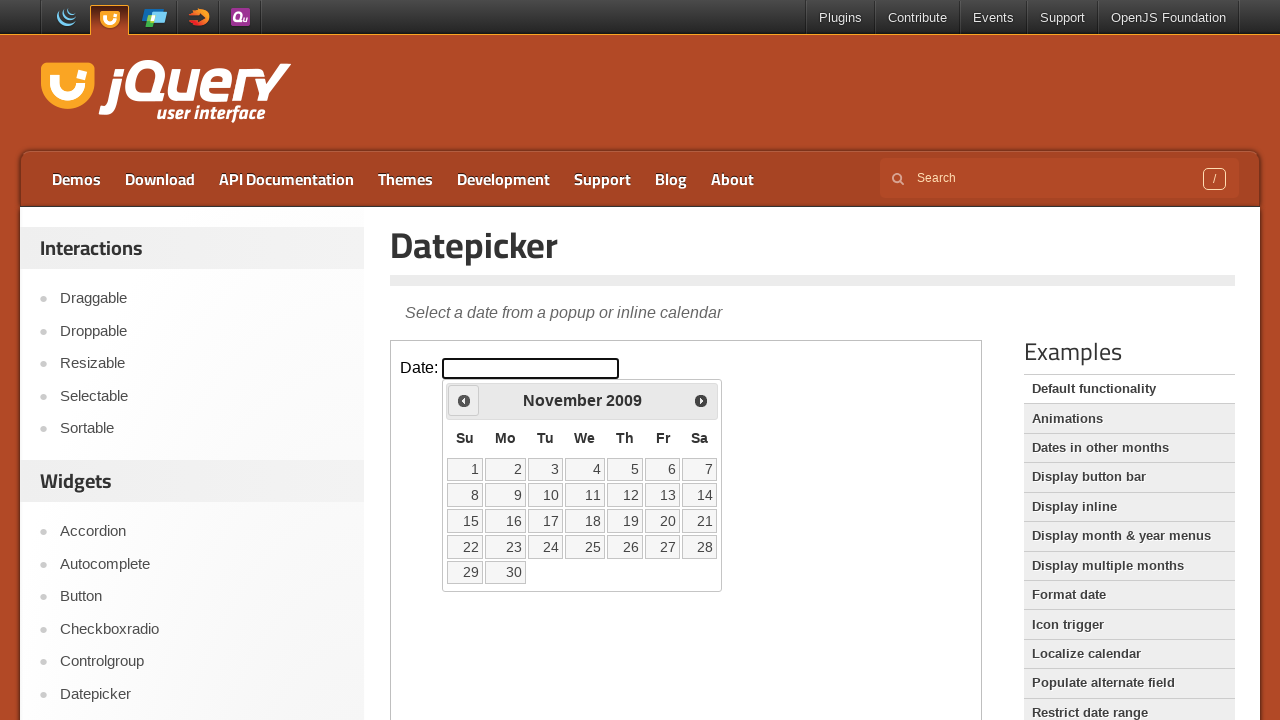

Checked current month/year: November 2009
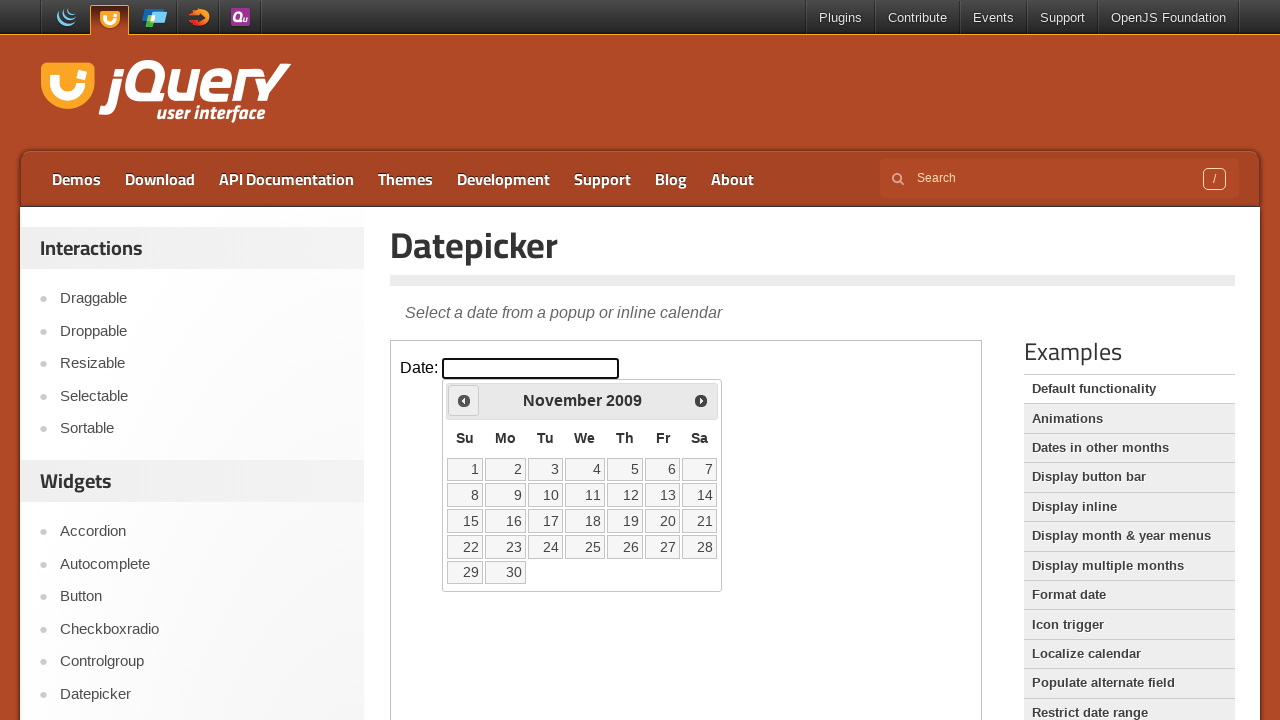

Clicked previous month button to navigate backwards at (464, 400) on iframe >> nth=0 >> internal:control=enter-frame >> span.ui-icon.ui-icon-circle-t
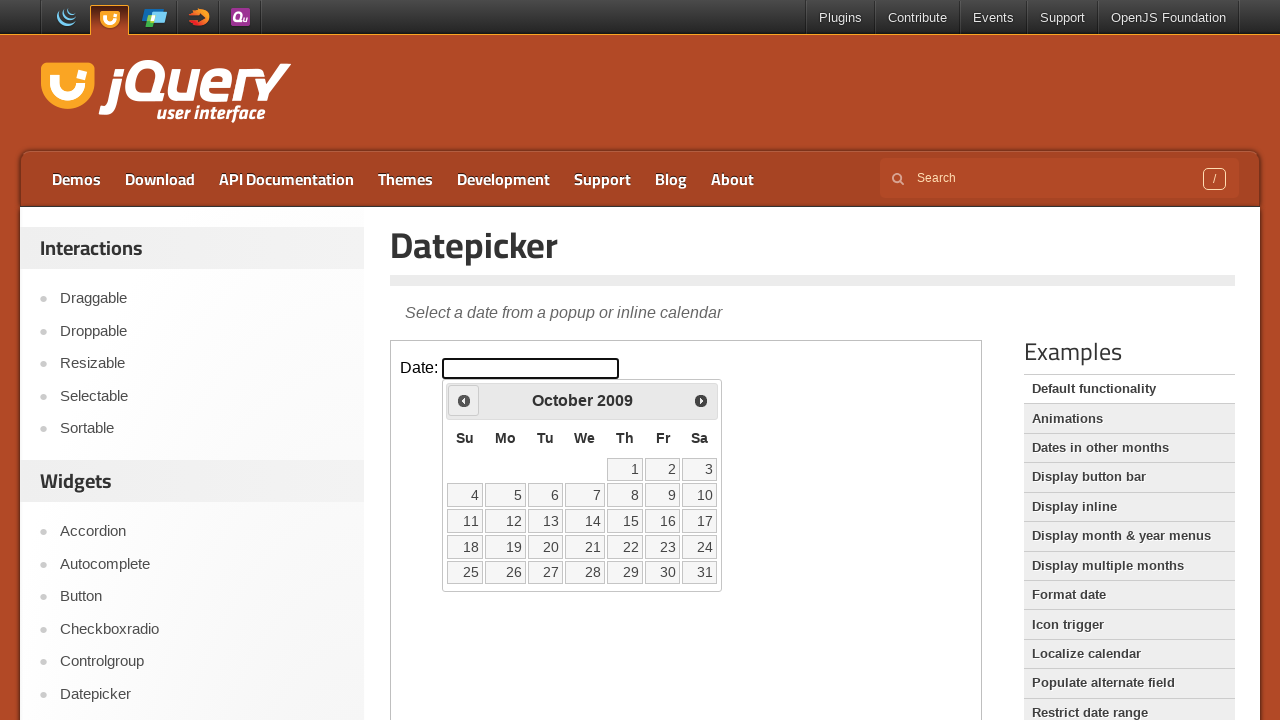

Checked current month/year: October 2009
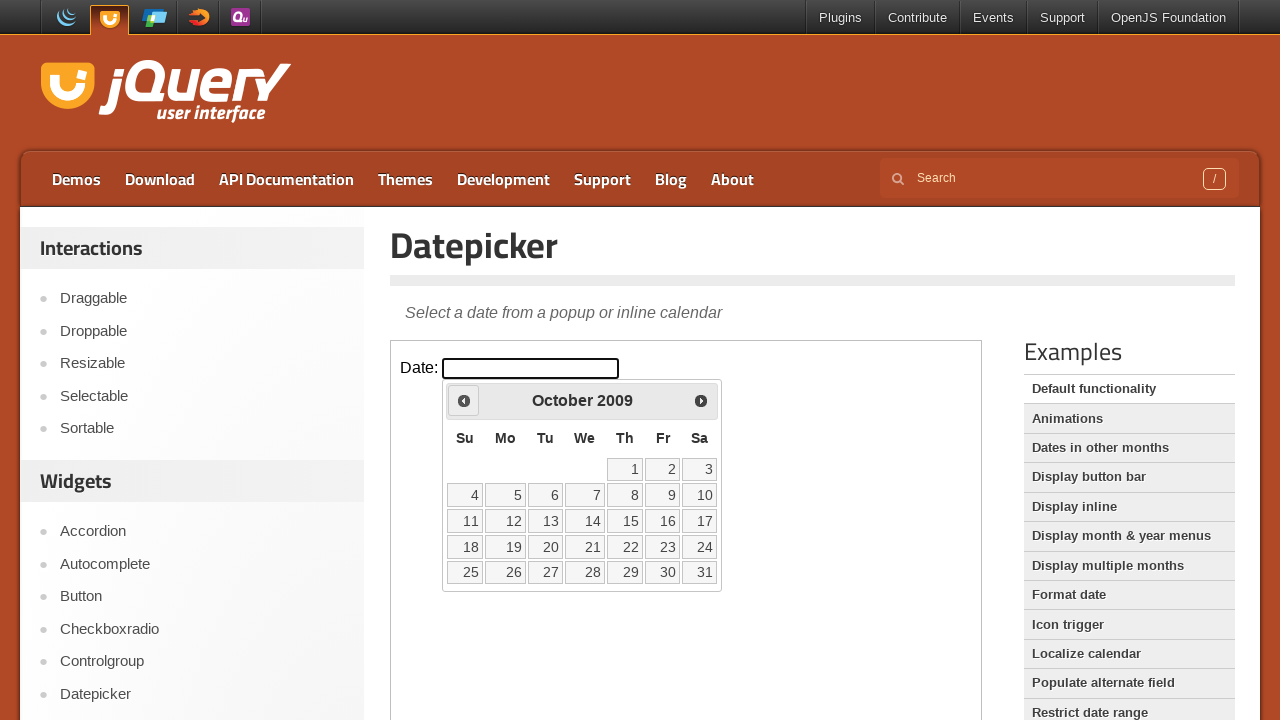

Clicked previous month button to navigate backwards at (464, 400) on iframe >> nth=0 >> internal:control=enter-frame >> span.ui-icon.ui-icon-circle-t
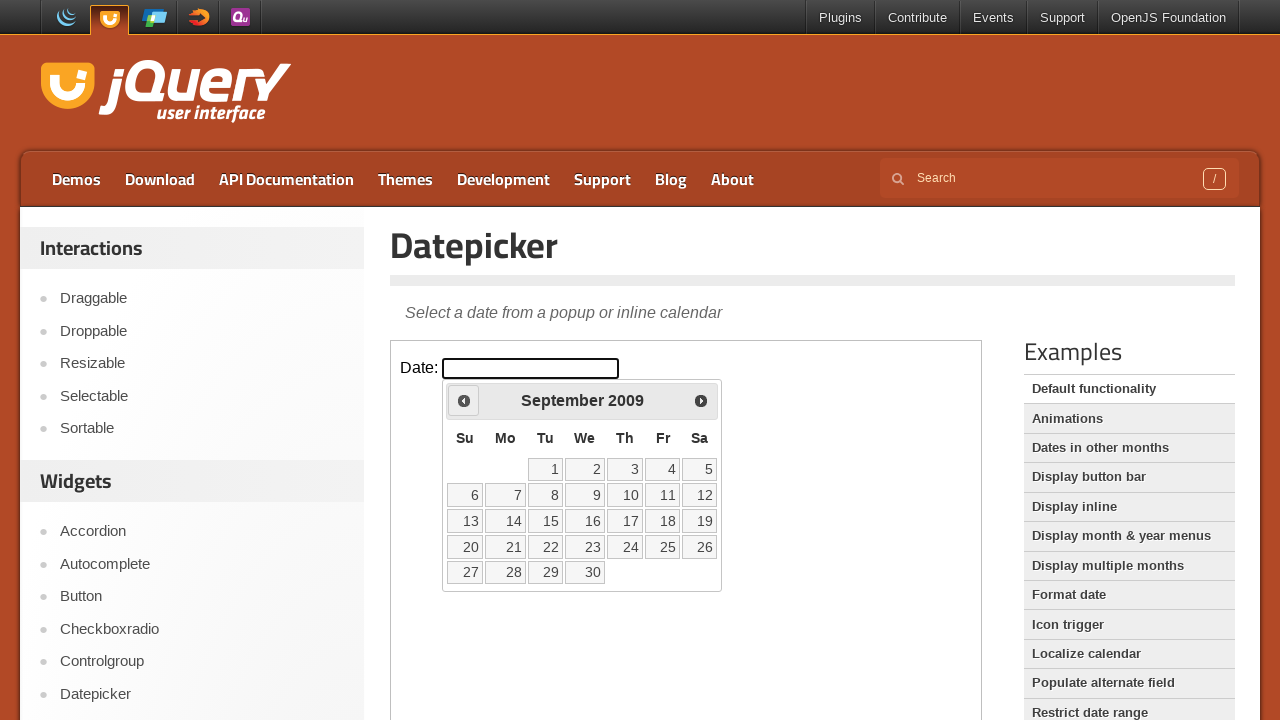

Checked current month/year: September 2009
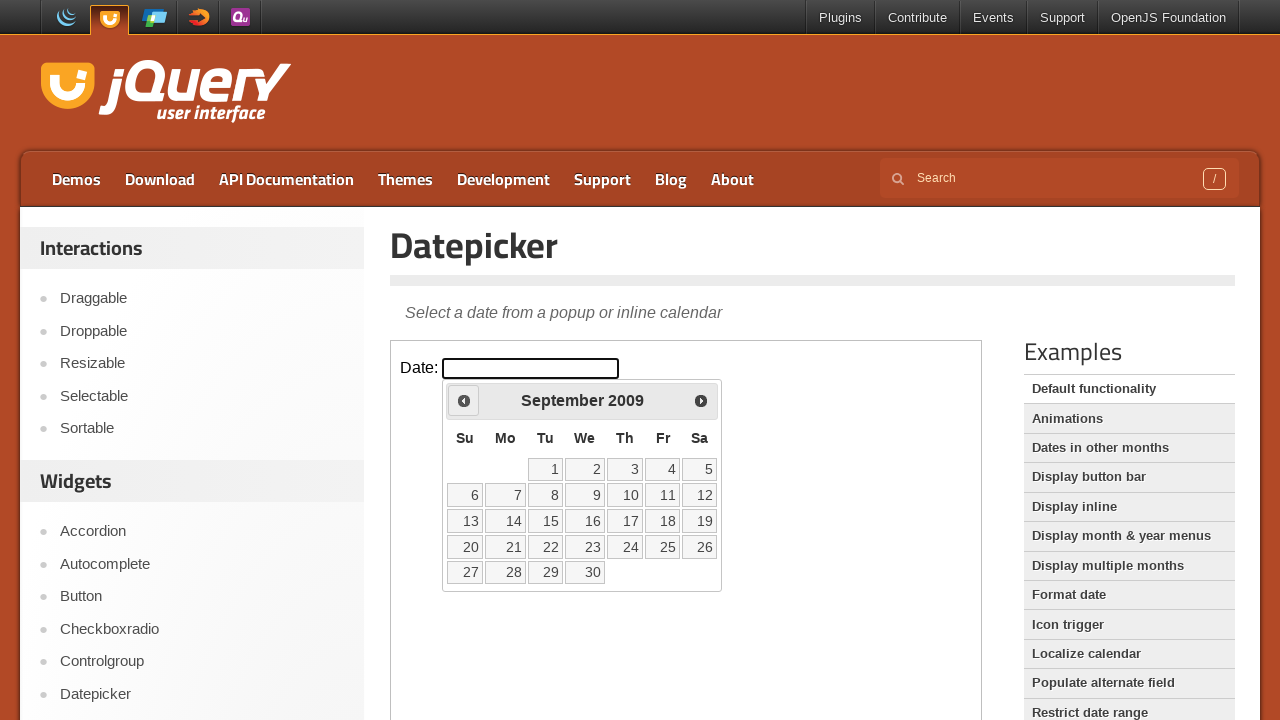

Clicked previous month button to navigate backwards at (464, 400) on iframe >> nth=0 >> internal:control=enter-frame >> span.ui-icon.ui-icon-circle-t
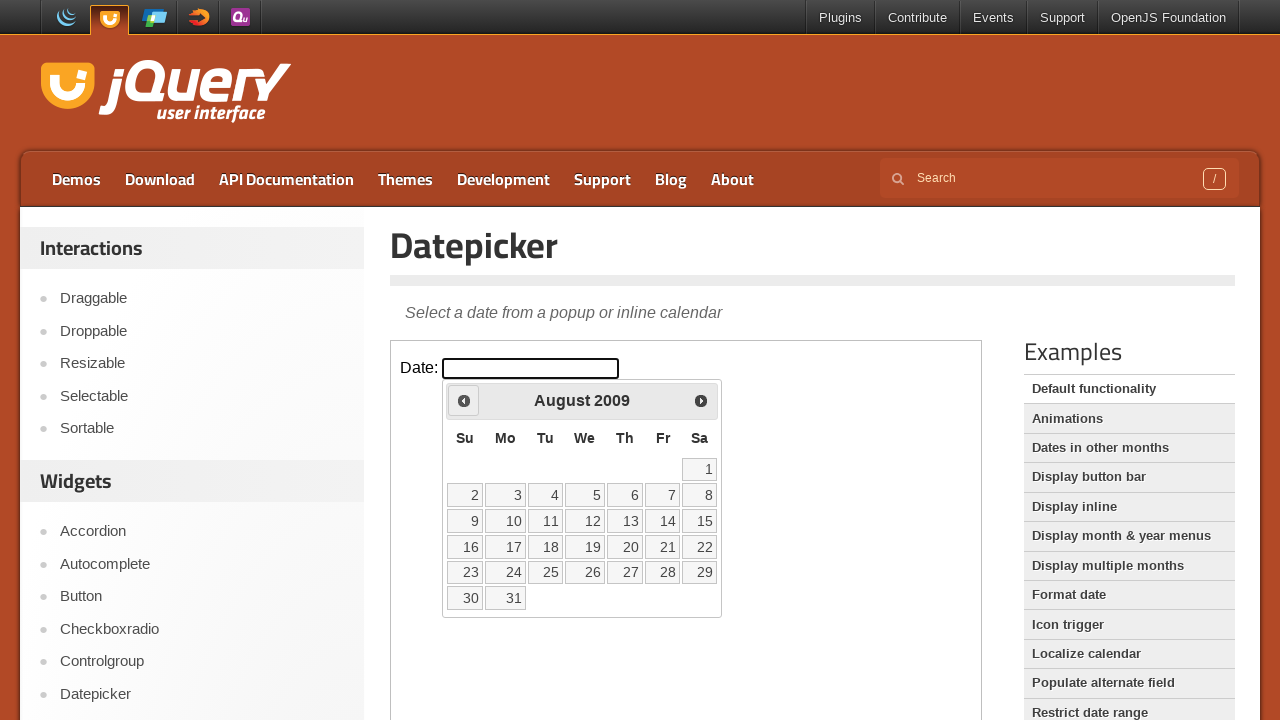

Checked current month/year: August 2009
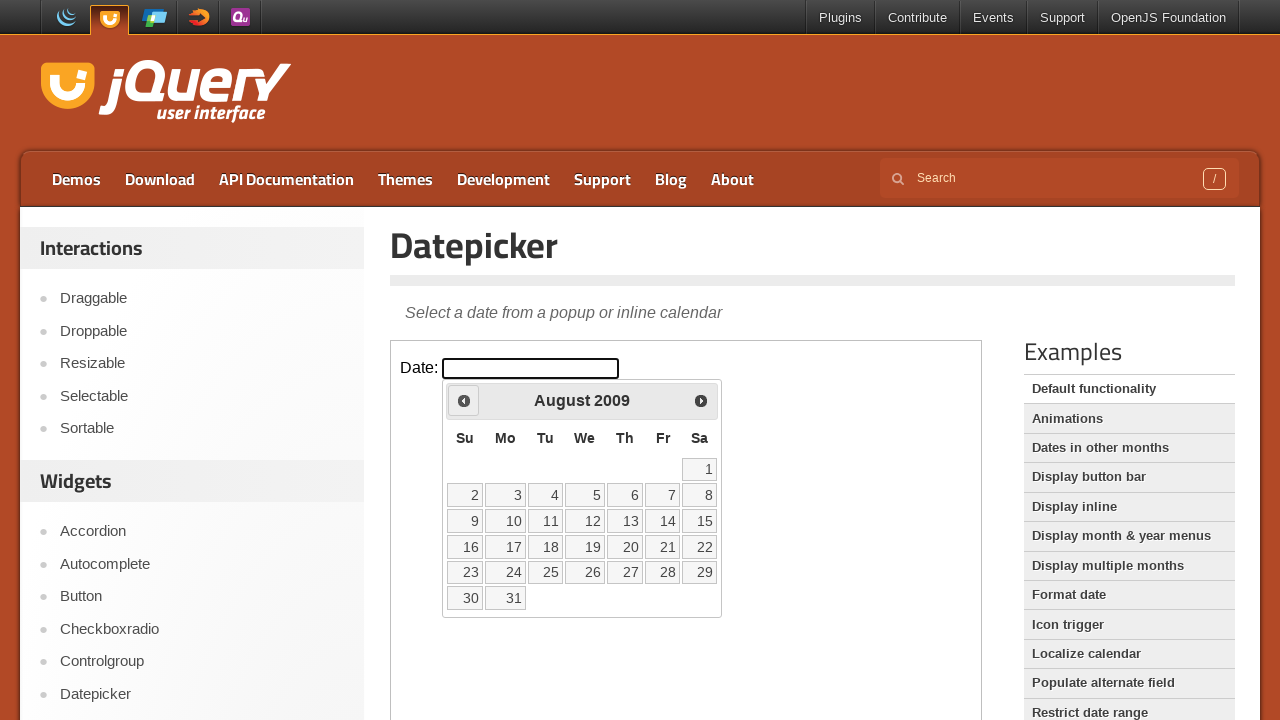

Clicked previous month button to navigate backwards at (464, 400) on iframe >> nth=0 >> internal:control=enter-frame >> span.ui-icon.ui-icon-circle-t
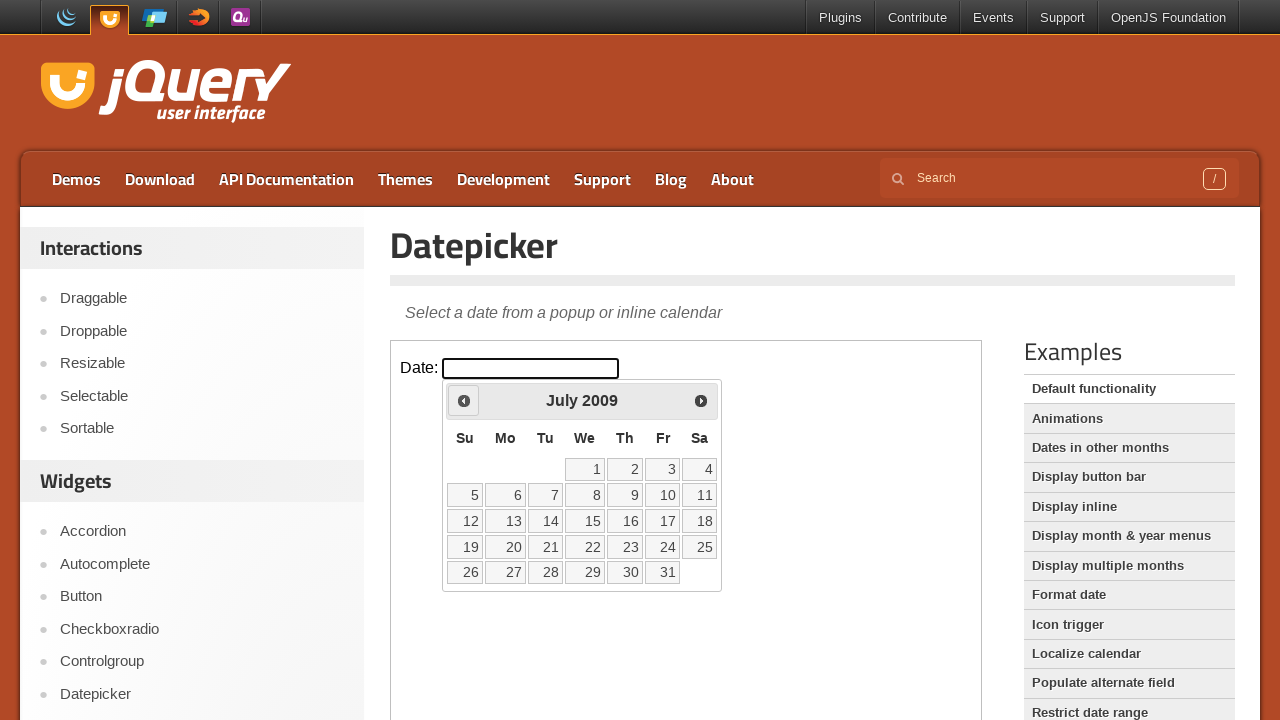

Checked current month/year: July 2009
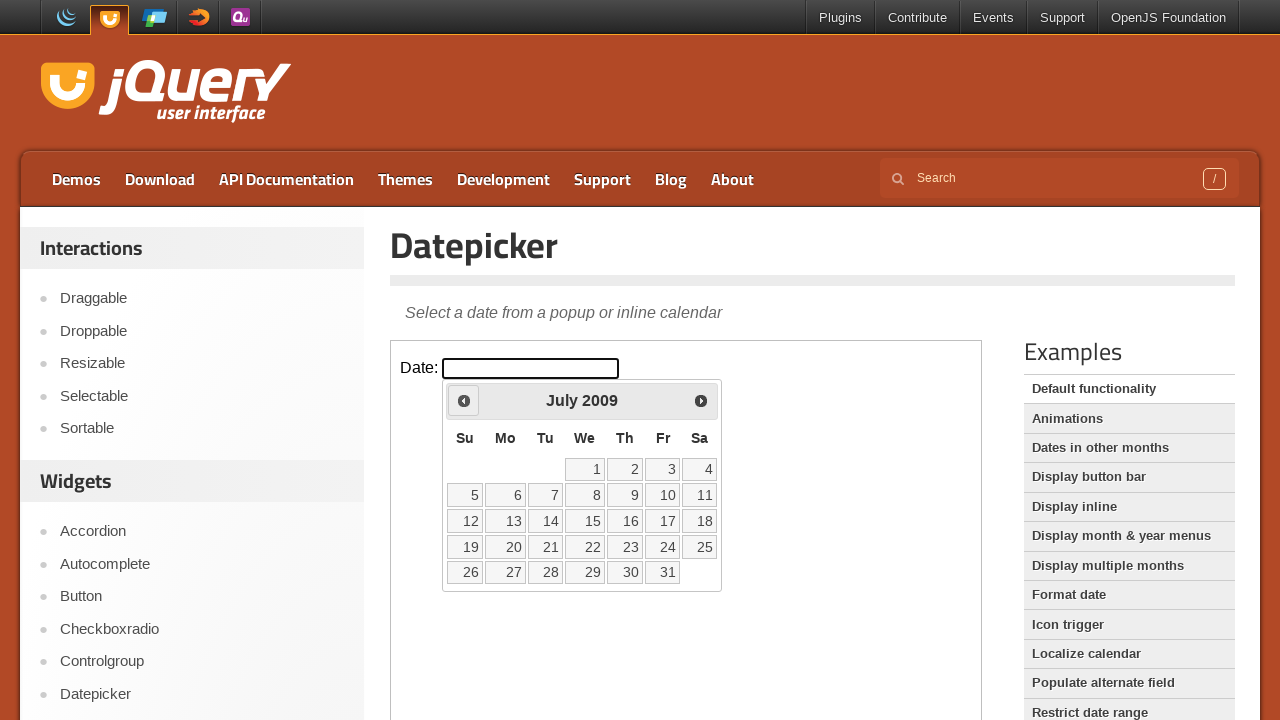

Clicked previous month button to navigate backwards at (464, 400) on iframe >> nth=0 >> internal:control=enter-frame >> span.ui-icon.ui-icon-circle-t
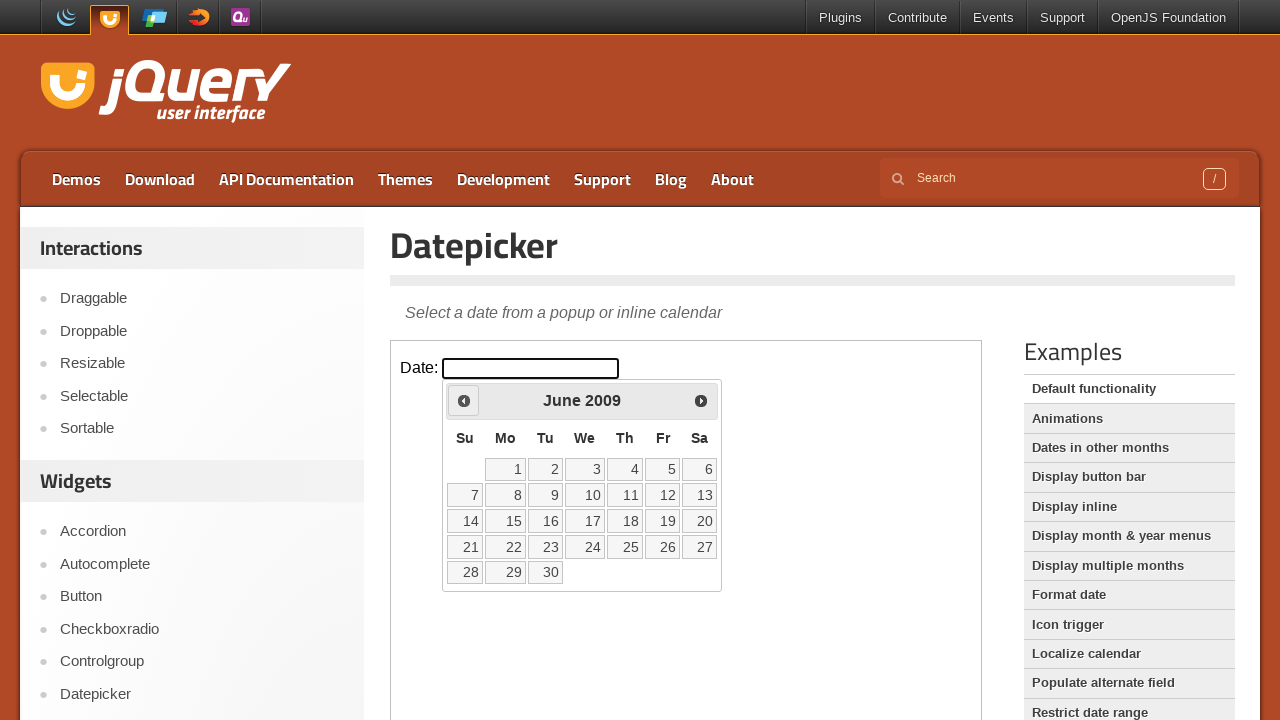

Checked current month/year: June 2009
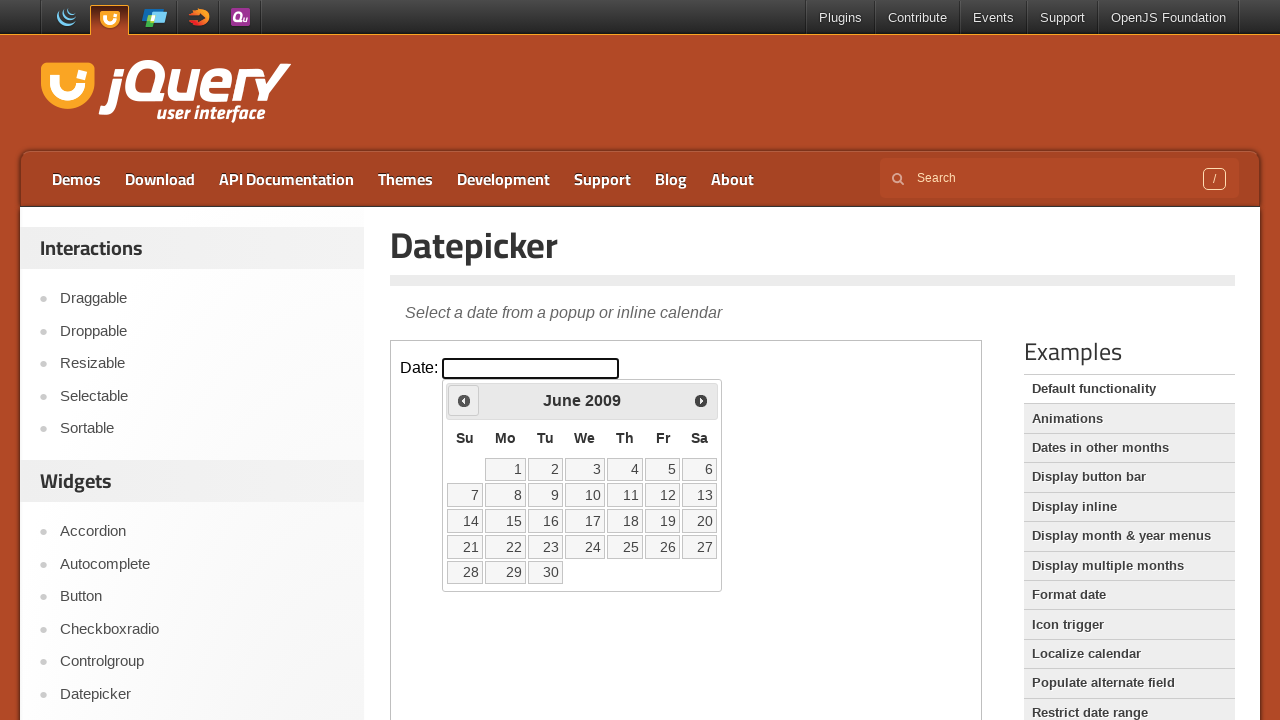

Clicked previous month button to navigate backwards at (464, 400) on iframe >> nth=0 >> internal:control=enter-frame >> span.ui-icon.ui-icon-circle-t
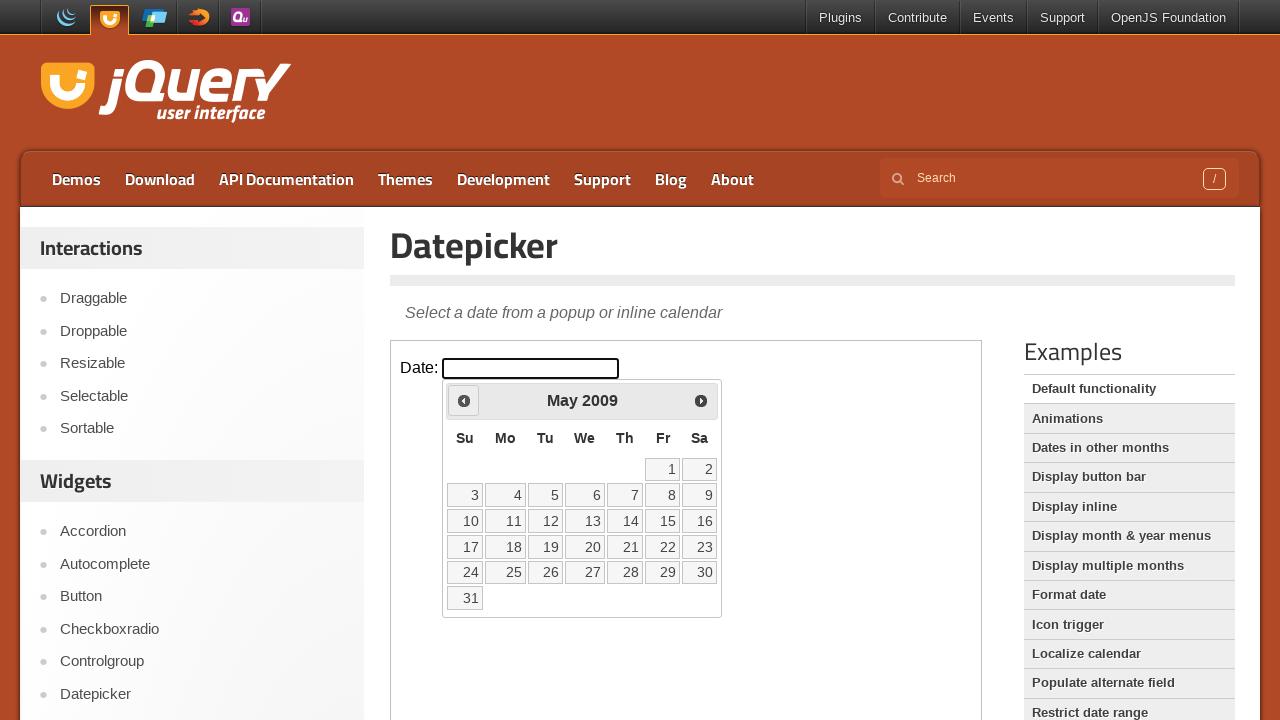

Checked current month/year: May 2009
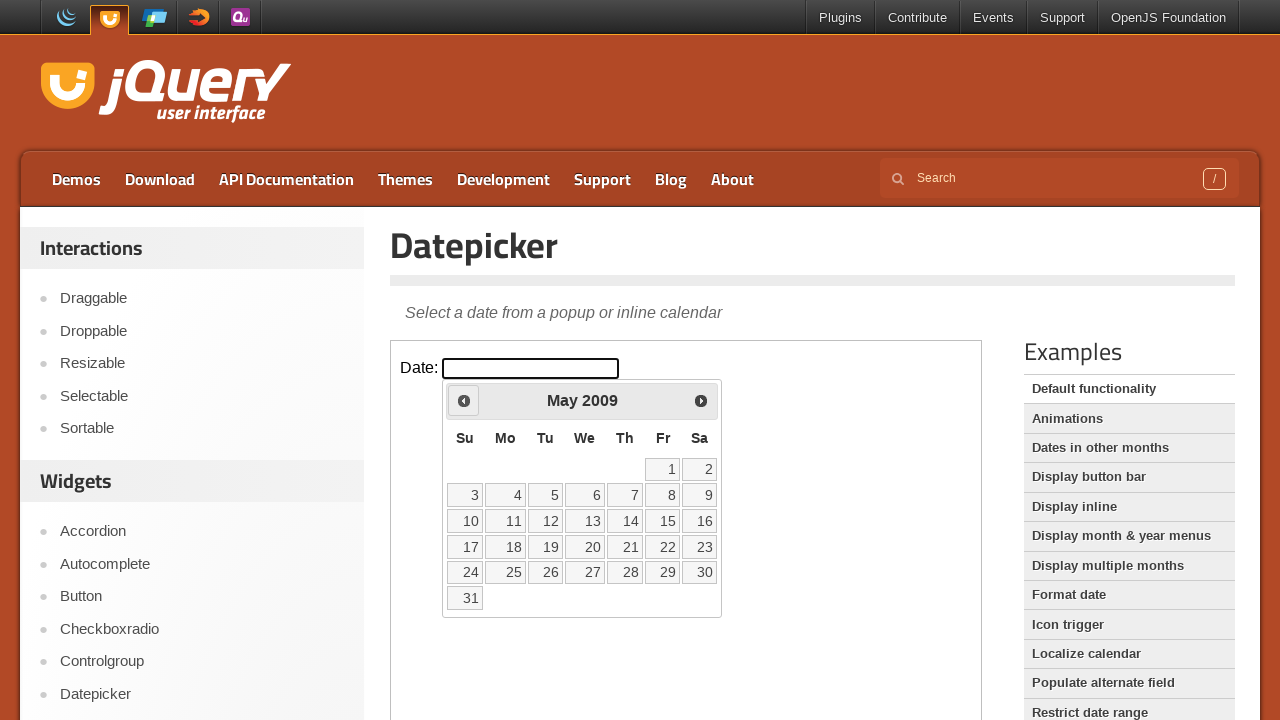

Clicked previous month button to navigate backwards at (464, 400) on iframe >> nth=0 >> internal:control=enter-frame >> span.ui-icon.ui-icon-circle-t
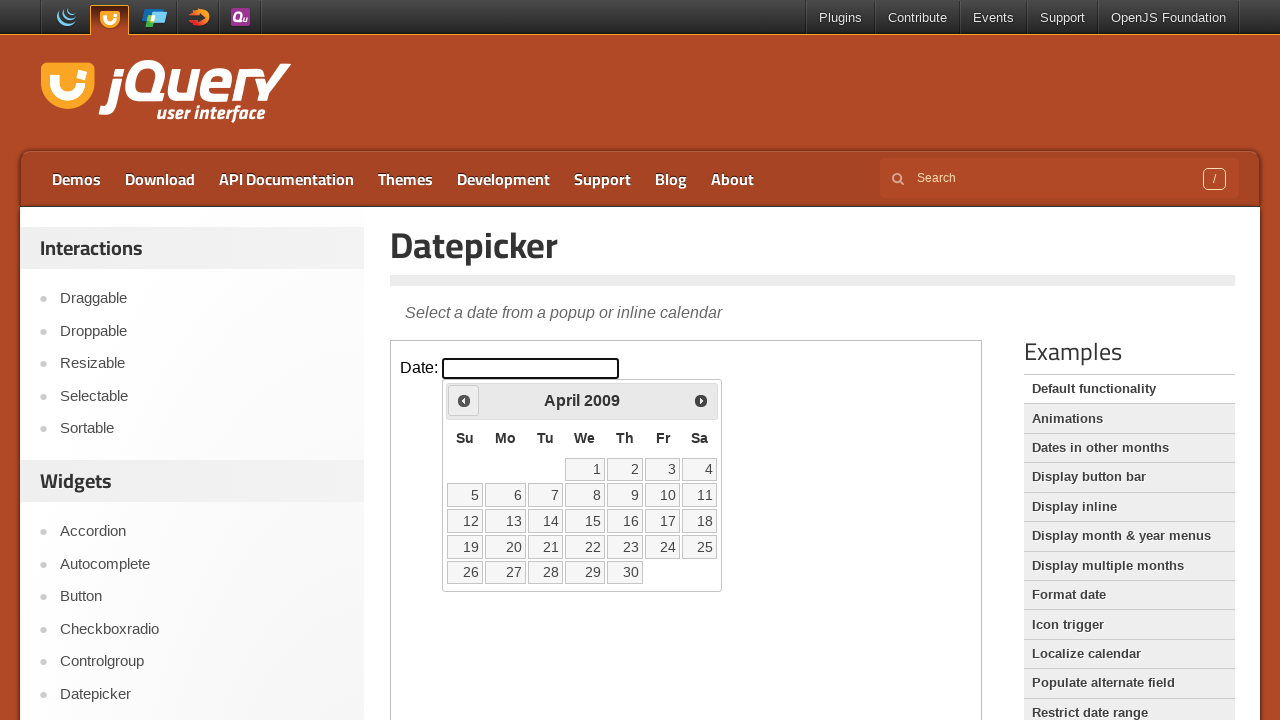

Checked current month/year: April 2009
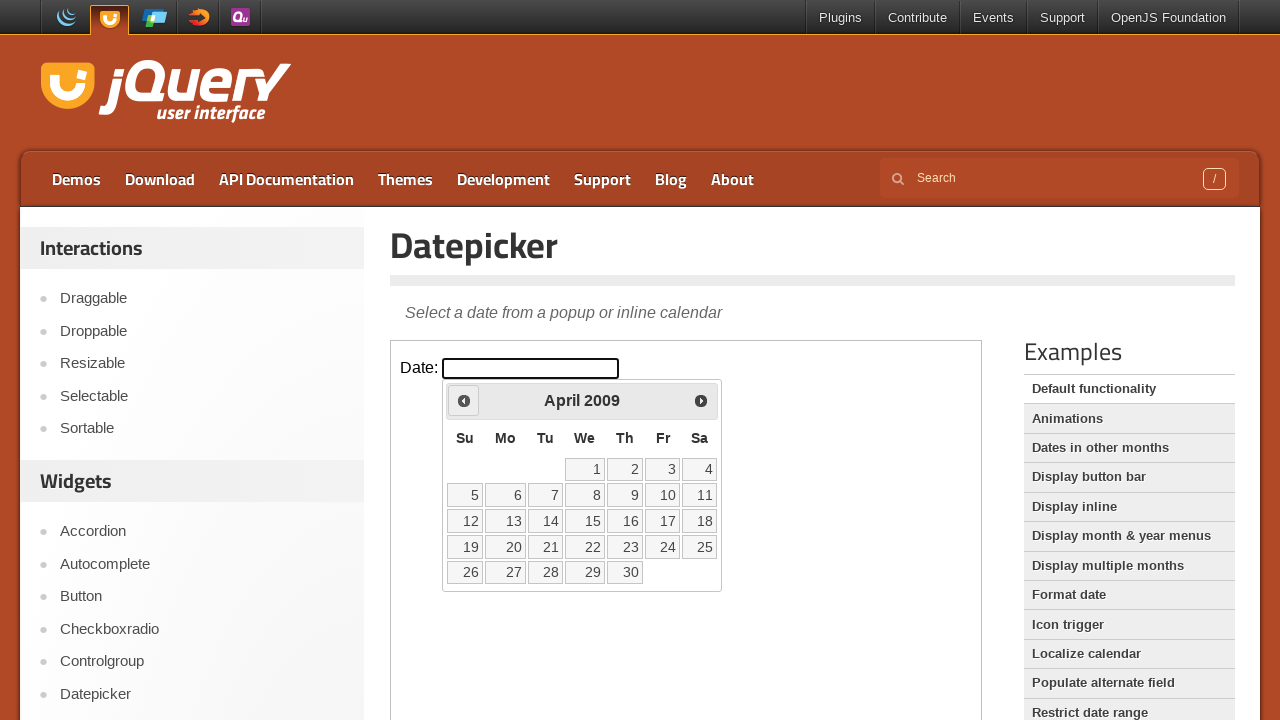

Clicked previous month button to navigate backwards at (464, 400) on iframe >> nth=0 >> internal:control=enter-frame >> span.ui-icon.ui-icon-circle-t
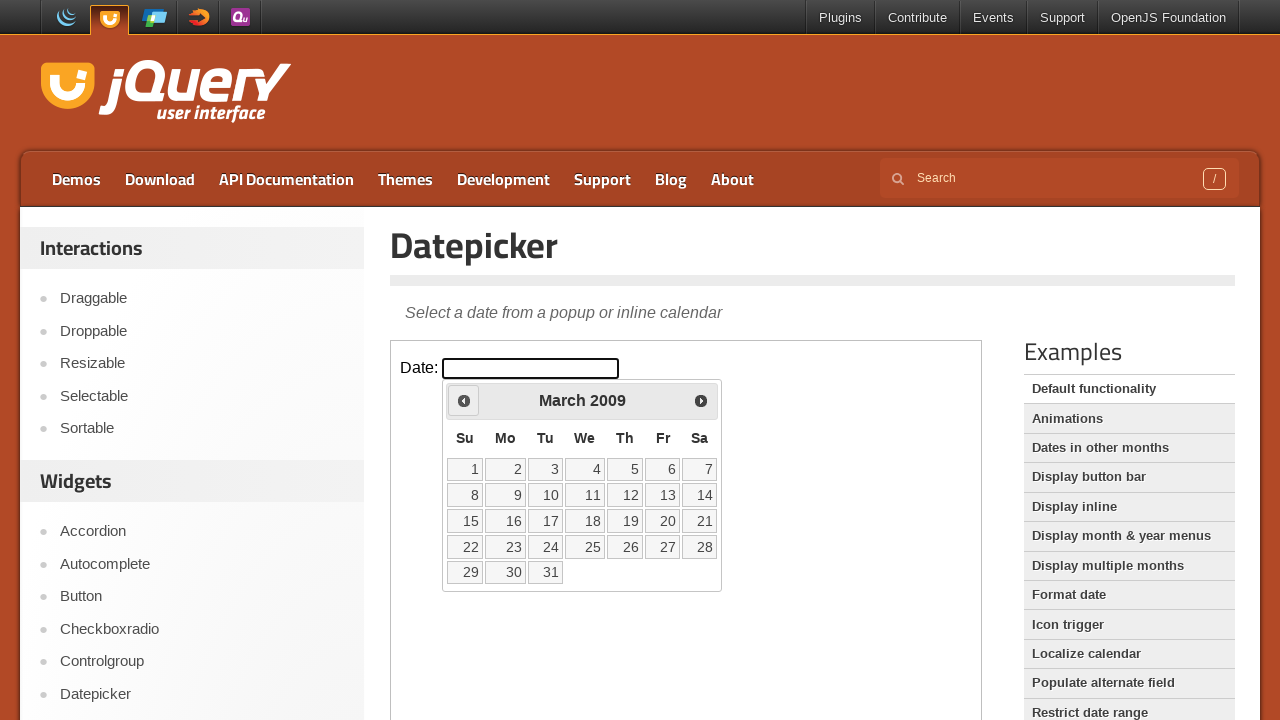

Checked current month/year: March 2009
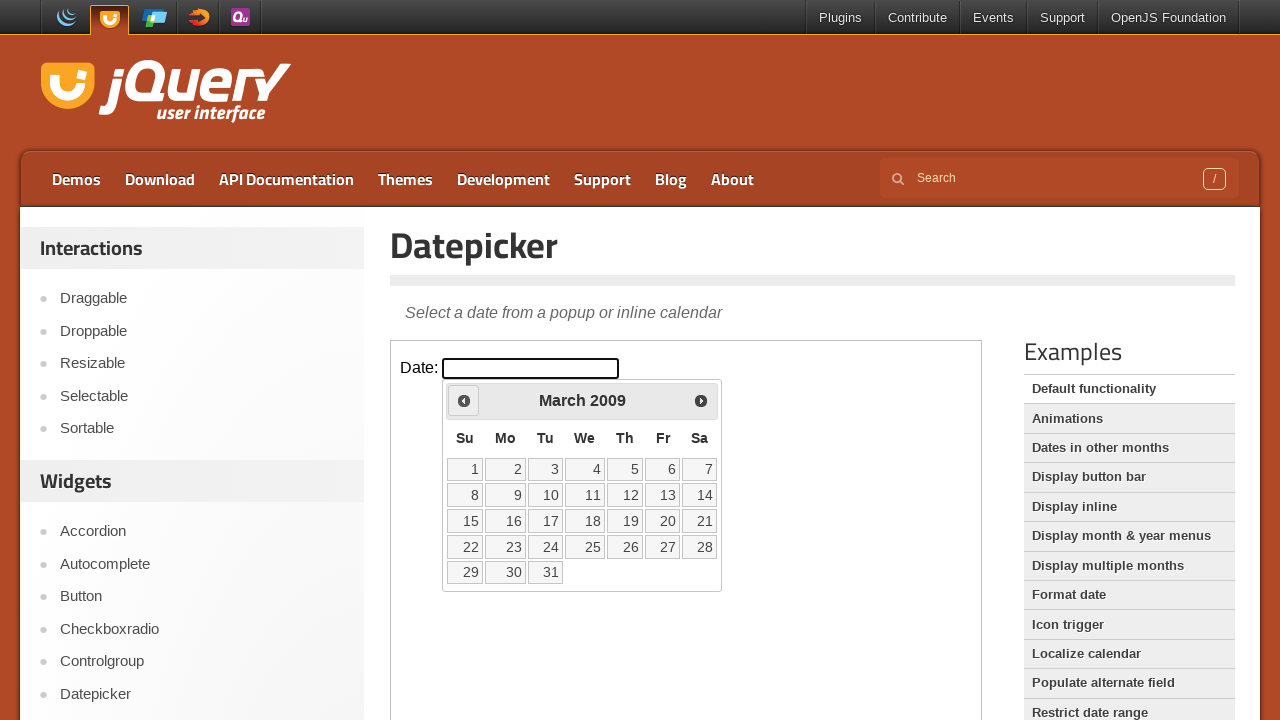

Clicked previous month button to navigate backwards at (464, 400) on iframe >> nth=0 >> internal:control=enter-frame >> span.ui-icon.ui-icon-circle-t
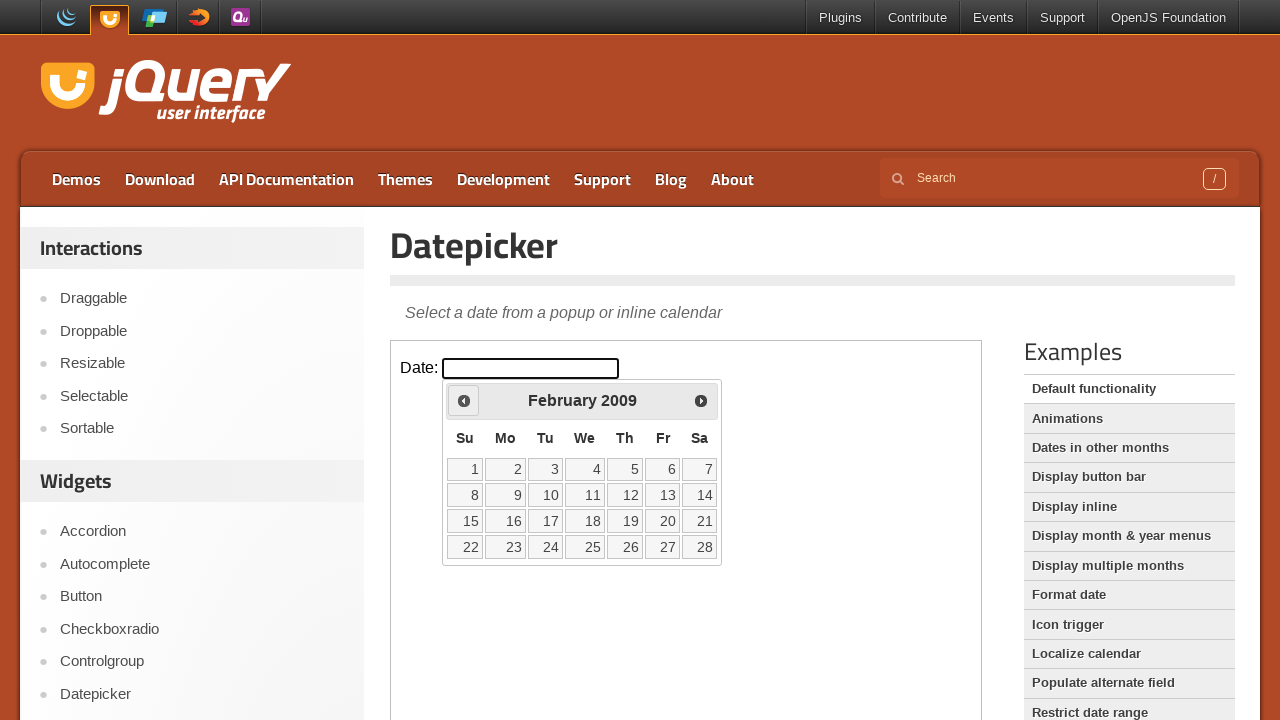

Checked current month/year: February 2009
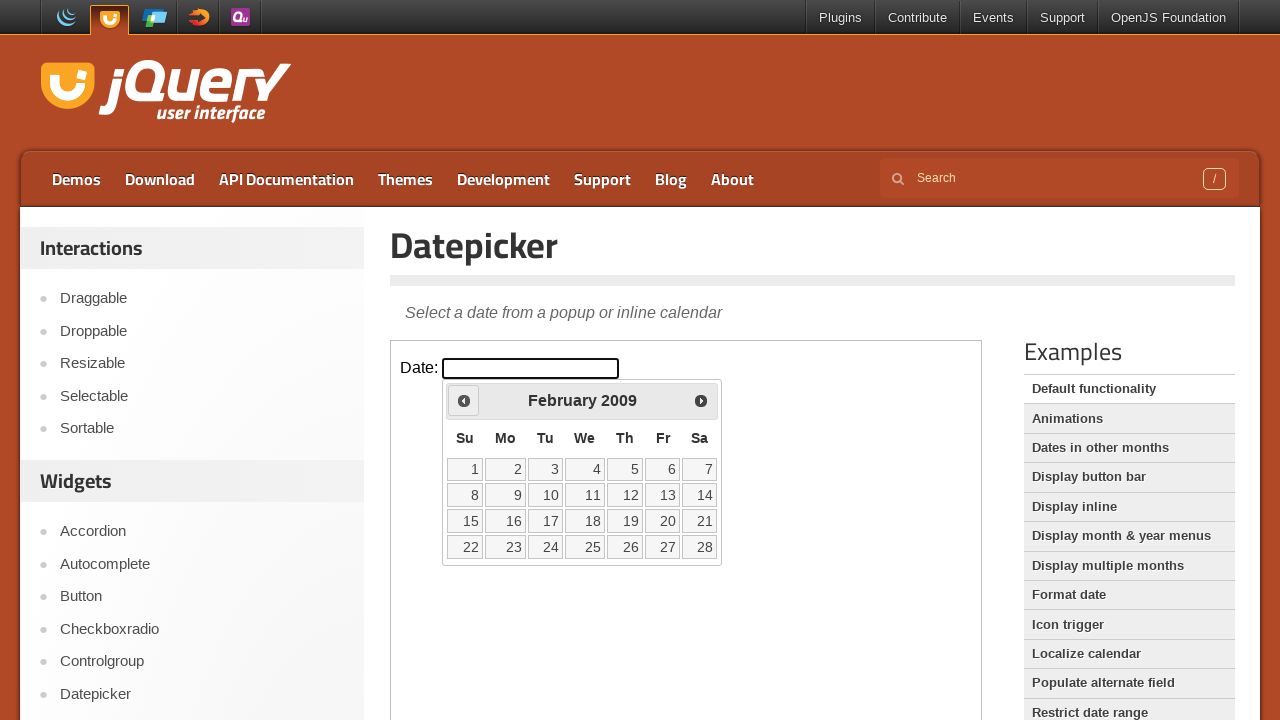

Clicked previous month button to navigate backwards at (464, 400) on iframe >> nth=0 >> internal:control=enter-frame >> span.ui-icon.ui-icon-circle-t
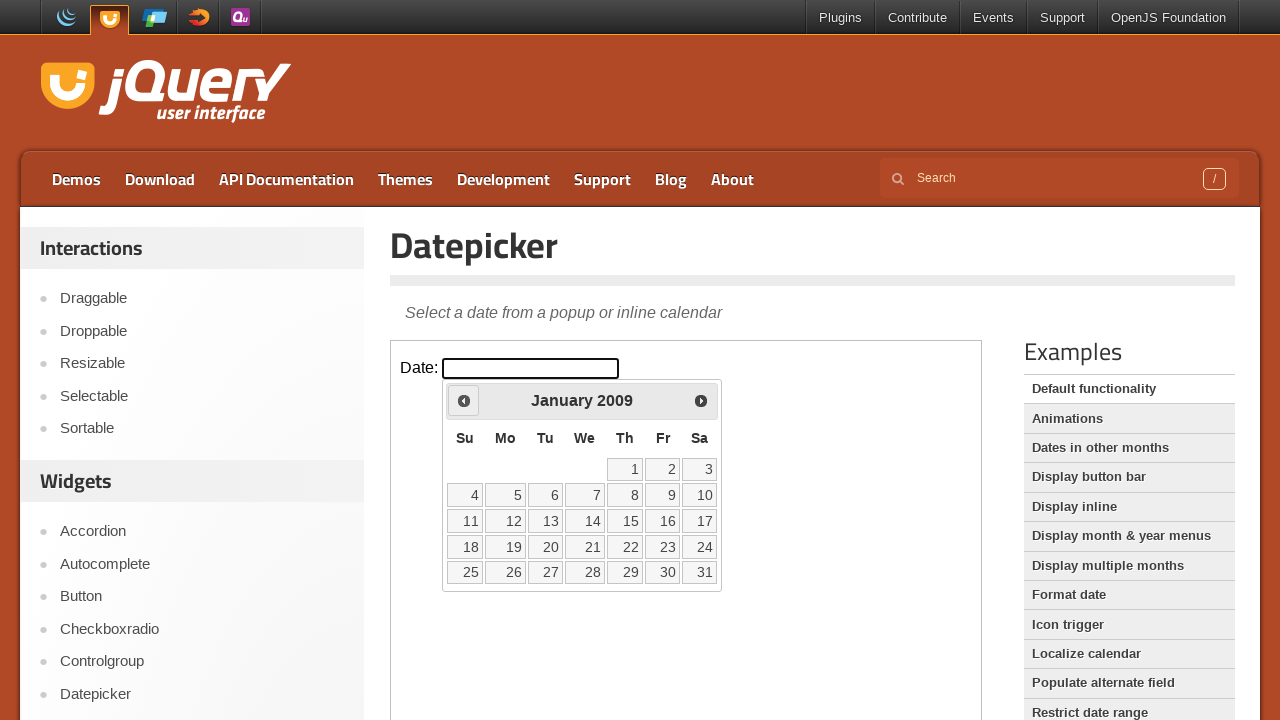

Checked current month/year: January 2009
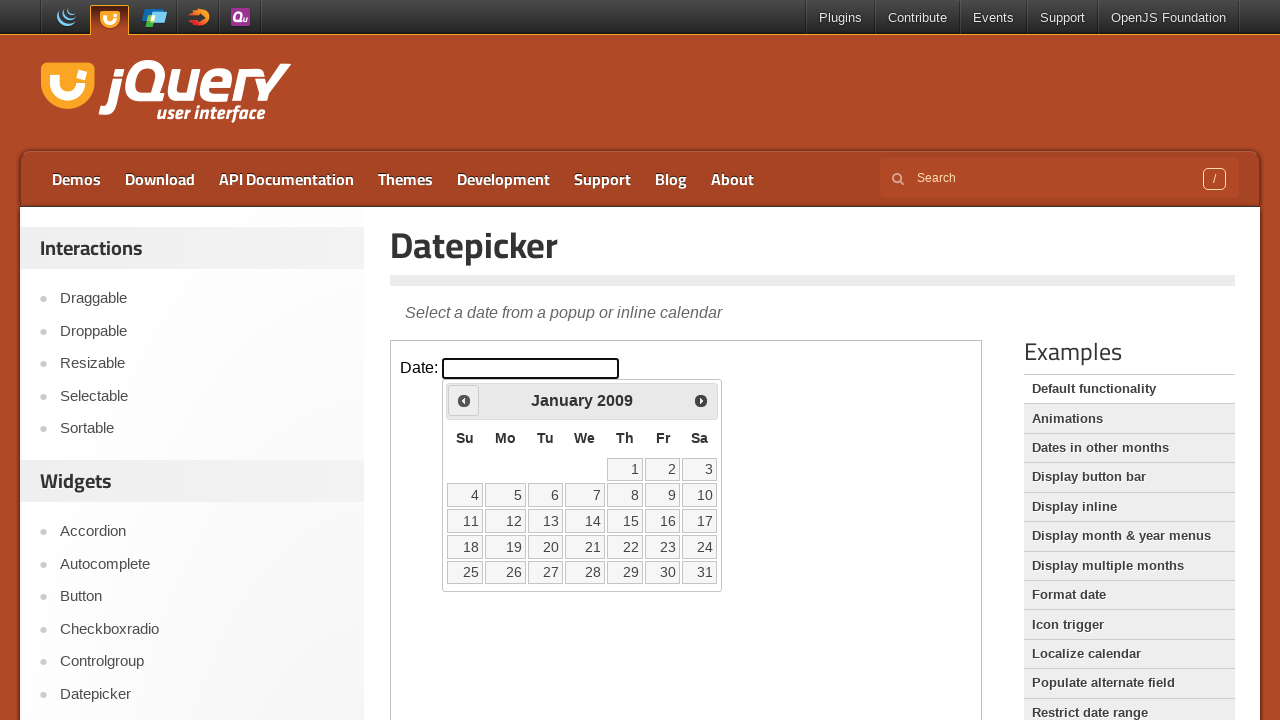

Clicked previous month button to navigate backwards at (464, 400) on iframe >> nth=0 >> internal:control=enter-frame >> span.ui-icon.ui-icon-circle-t
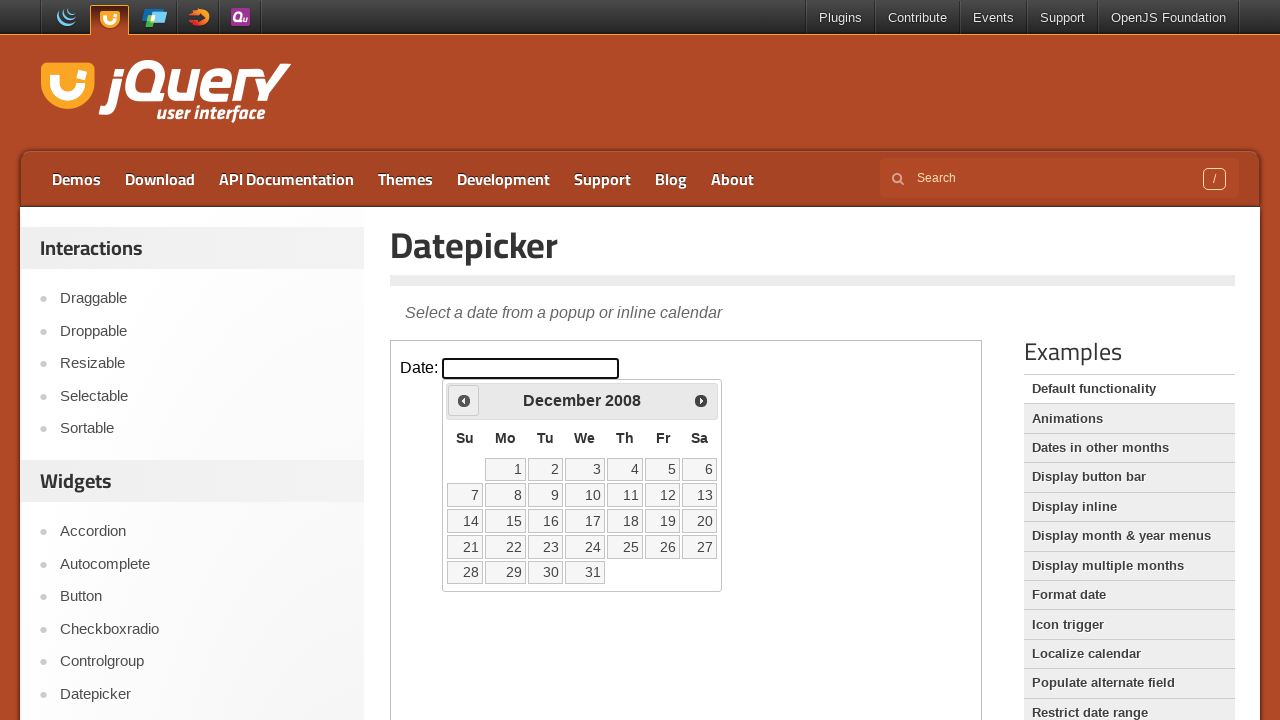

Checked current month/year: December 2008
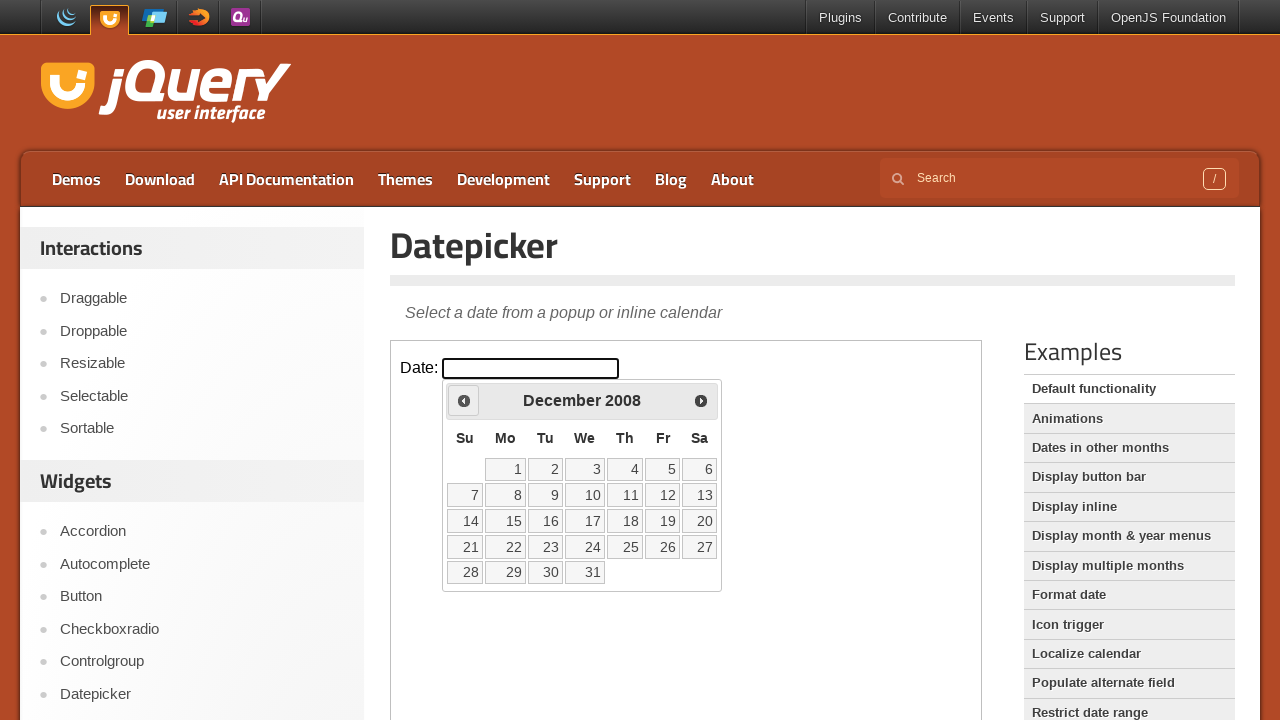

Clicked previous month button to navigate backwards at (464, 400) on iframe >> nth=0 >> internal:control=enter-frame >> span.ui-icon.ui-icon-circle-t
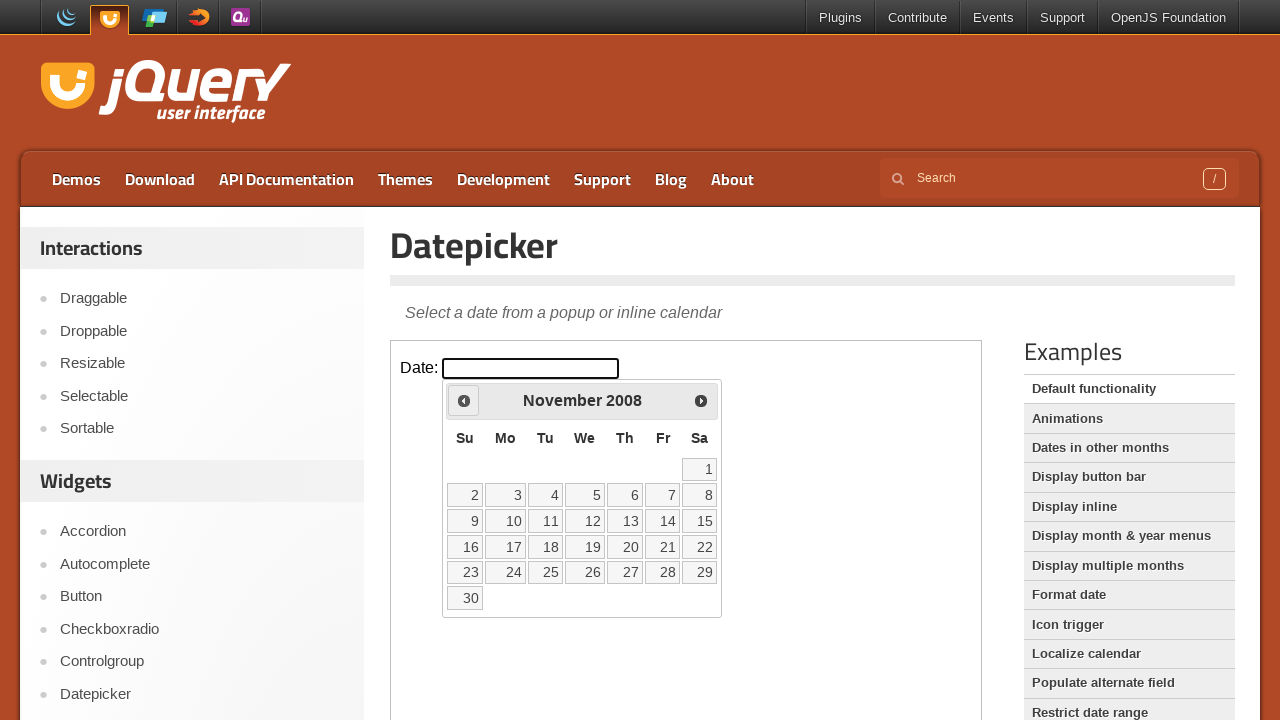

Checked current month/year: November 2008
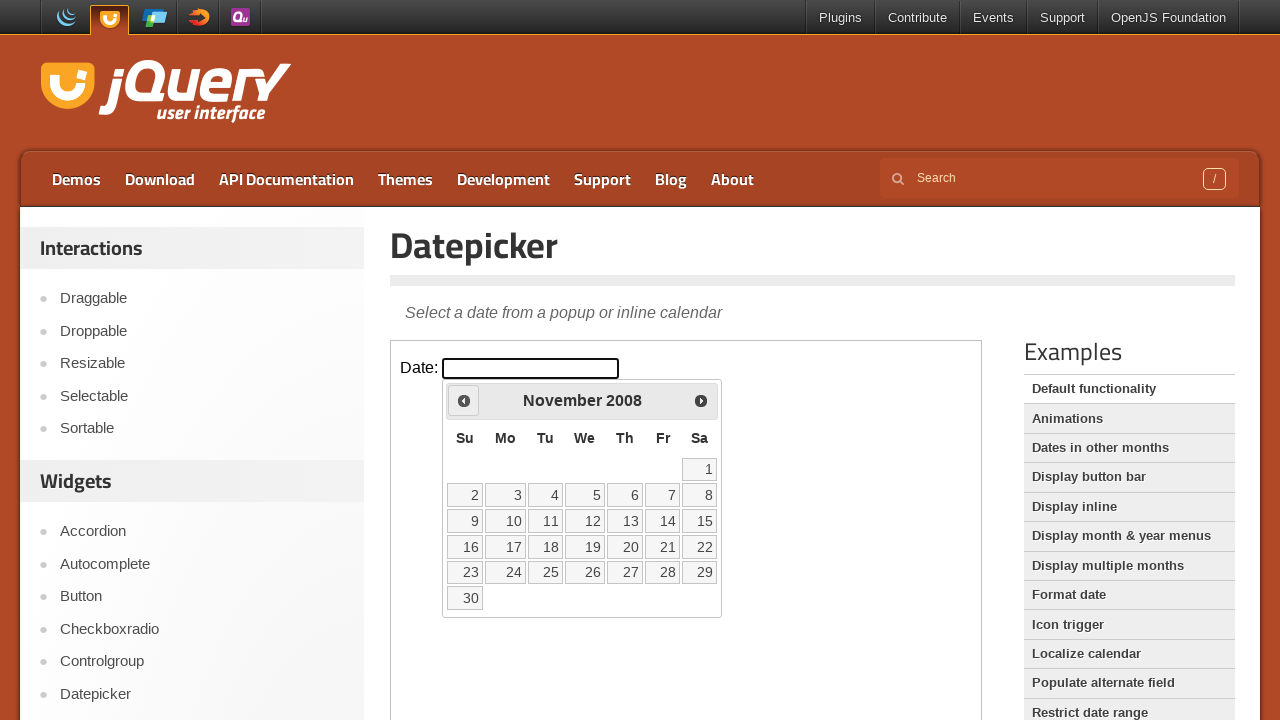

Clicked previous month button to navigate backwards at (464, 400) on iframe >> nth=0 >> internal:control=enter-frame >> span.ui-icon.ui-icon-circle-t
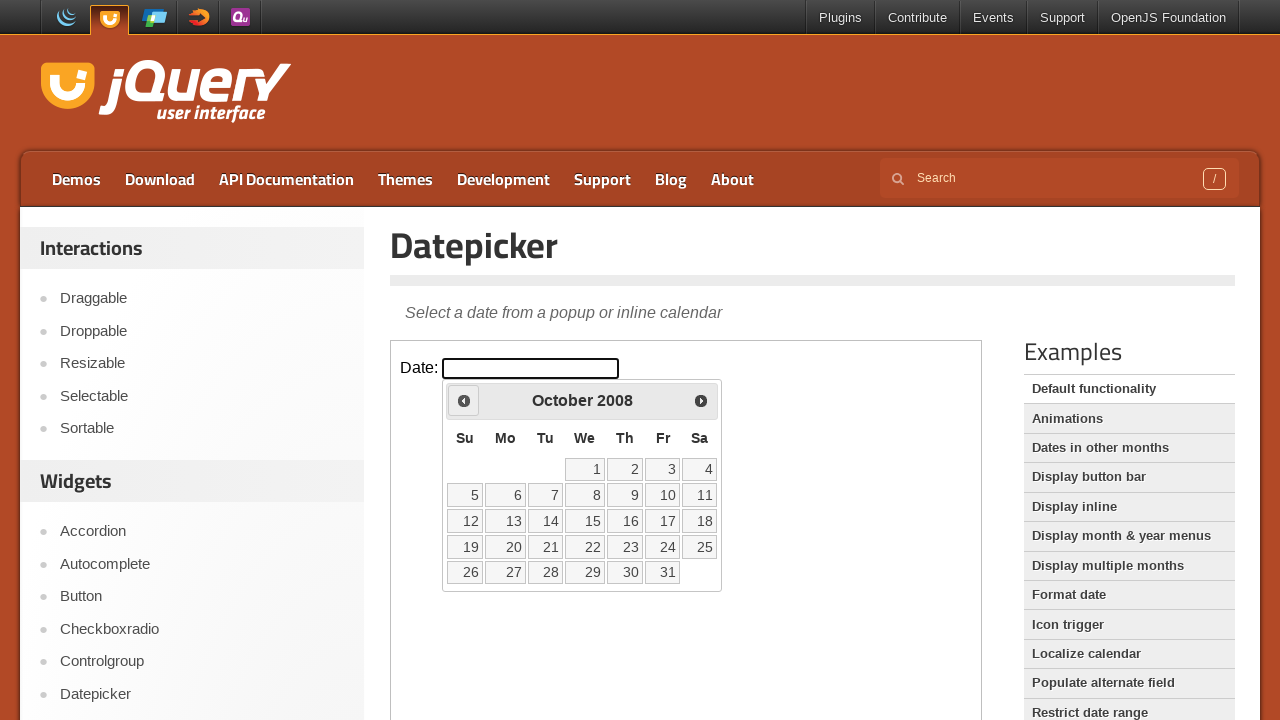

Checked current month/year: October 2008
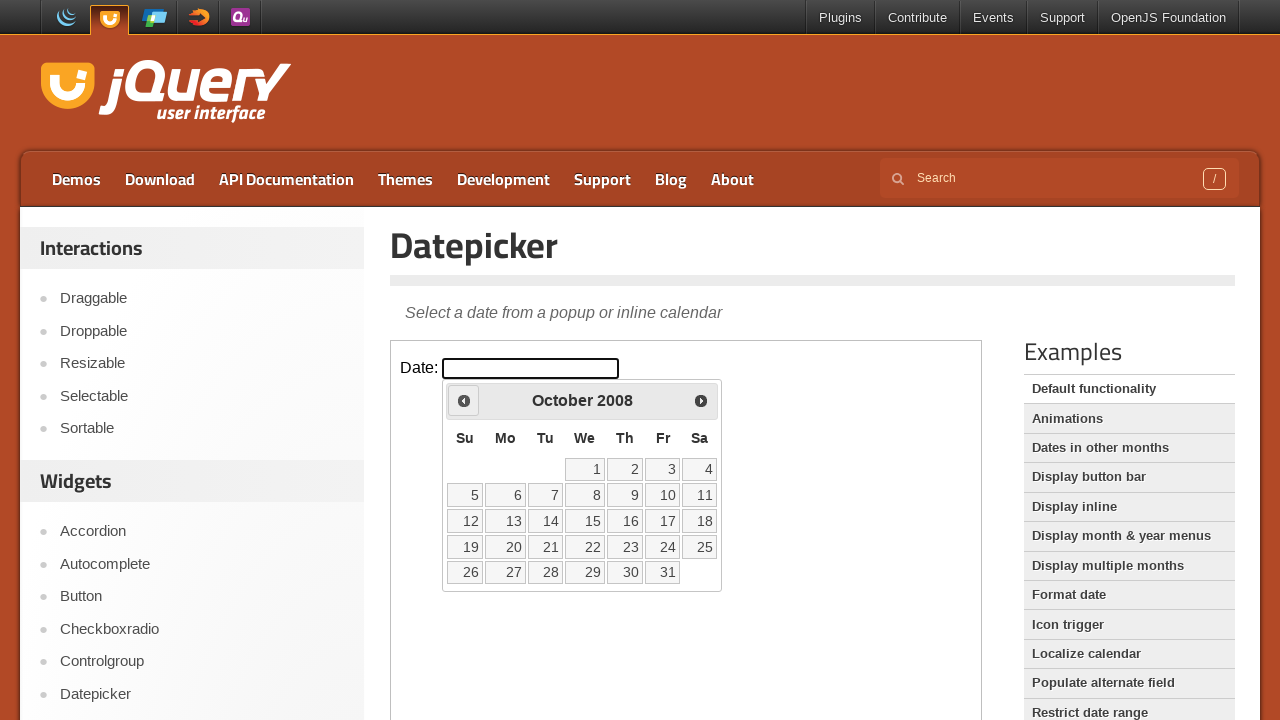

Clicked previous month button to navigate backwards at (464, 400) on iframe >> nth=0 >> internal:control=enter-frame >> span.ui-icon.ui-icon-circle-t
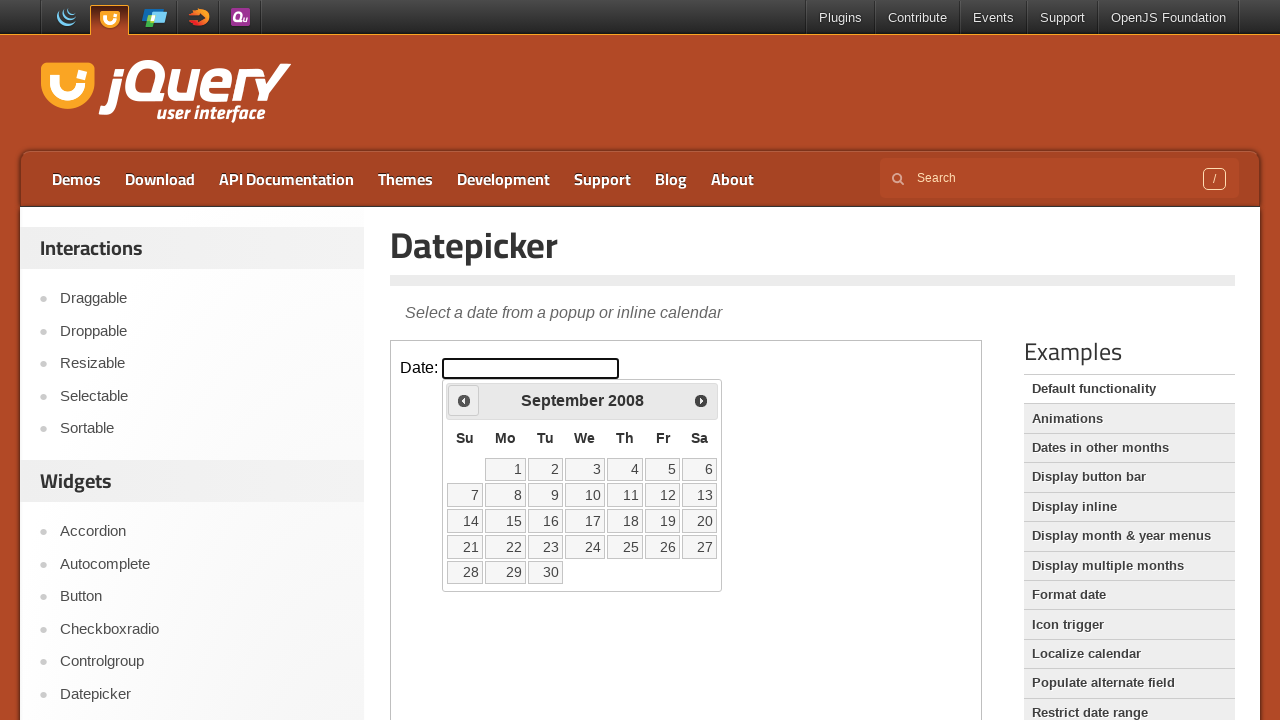

Checked current month/year: September 2008
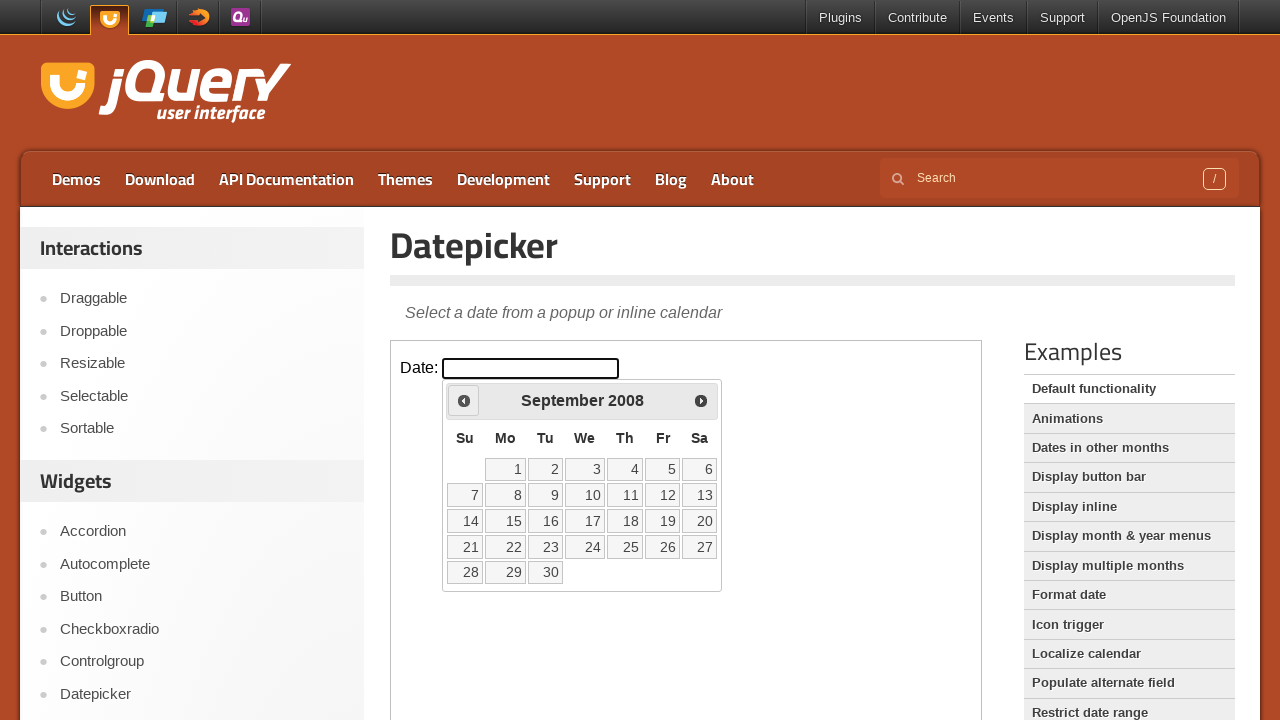

Clicked previous month button to navigate backwards at (464, 400) on iframe >> nth=0 >> internal:control=enter-frame >> span.ui-icon.ui-icon-circle-t
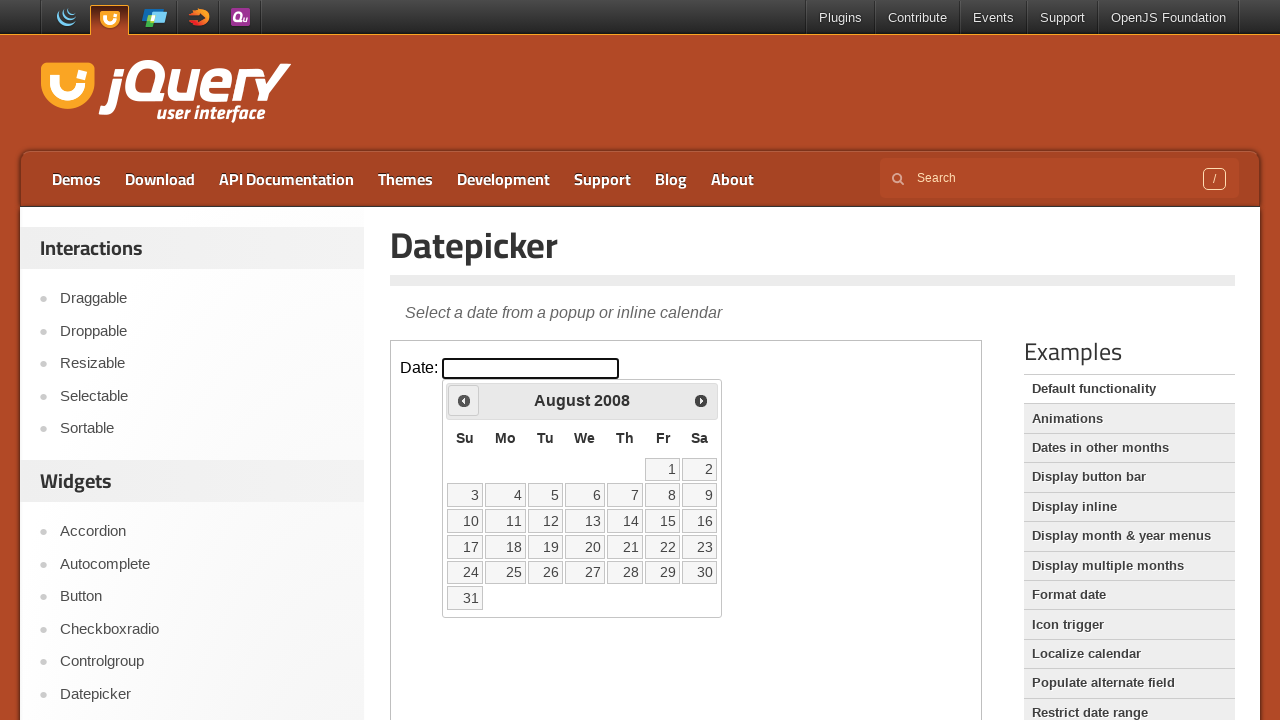

Checked current month/year: August 2008
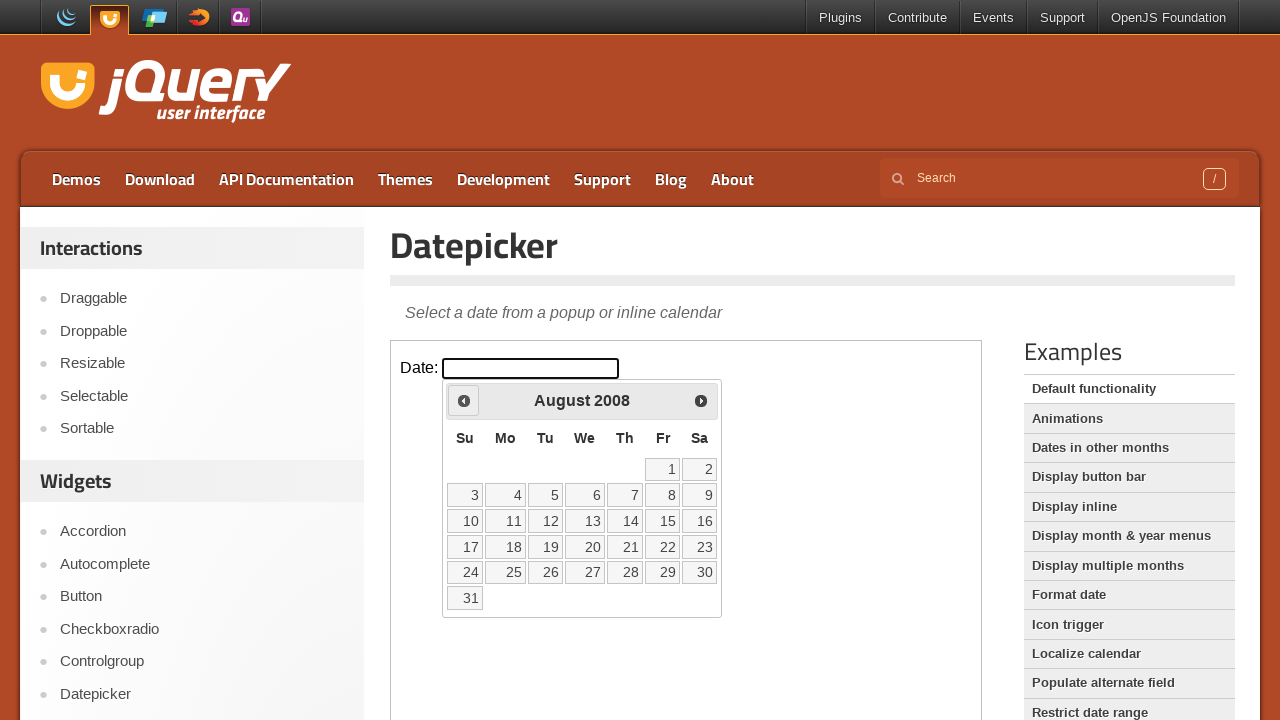

Clicked previous month button to navigate backwards at (464, 400) on iframe >> nth=0 >> internal:control=enter-frame >> span.ui-icon.ui-icon-circle-t
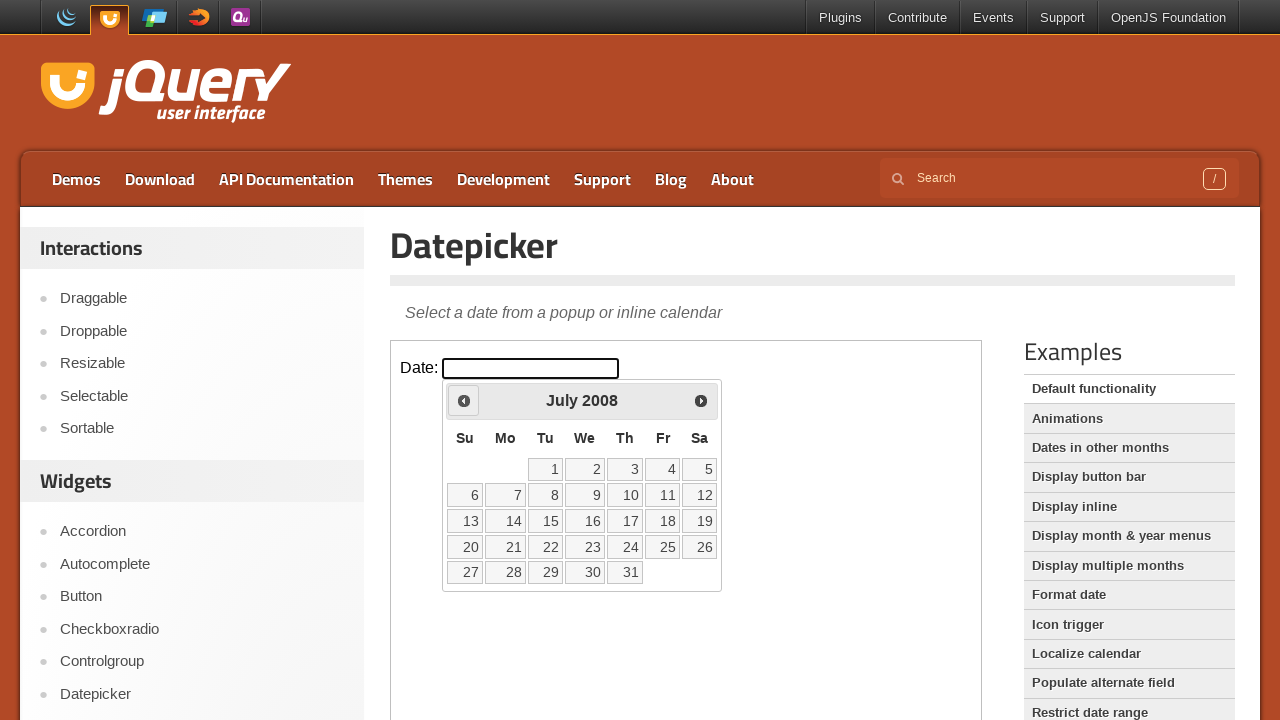

Checked current month/year: July 2008
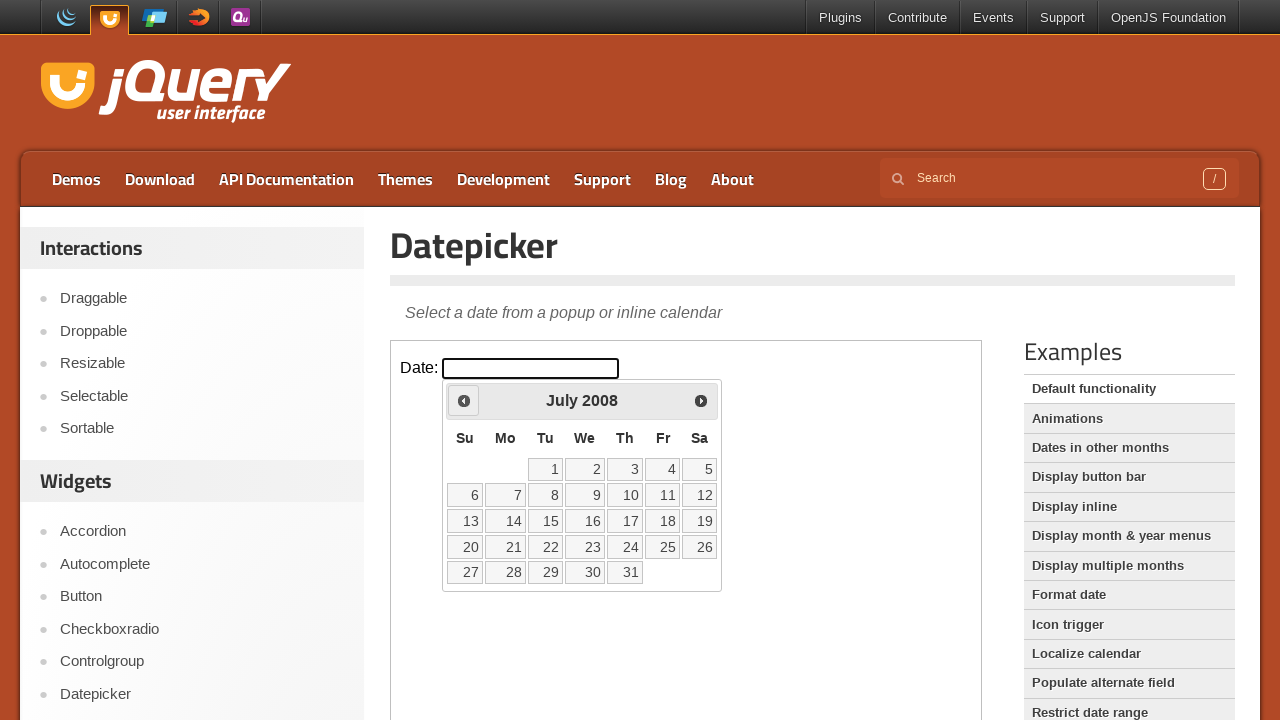

Clicked previous month button to navigate backwards at (464, 400) on iframe >> nth=0 >> internal:control=enter-frame >> span.ui-icon.ui-icon-circle-t
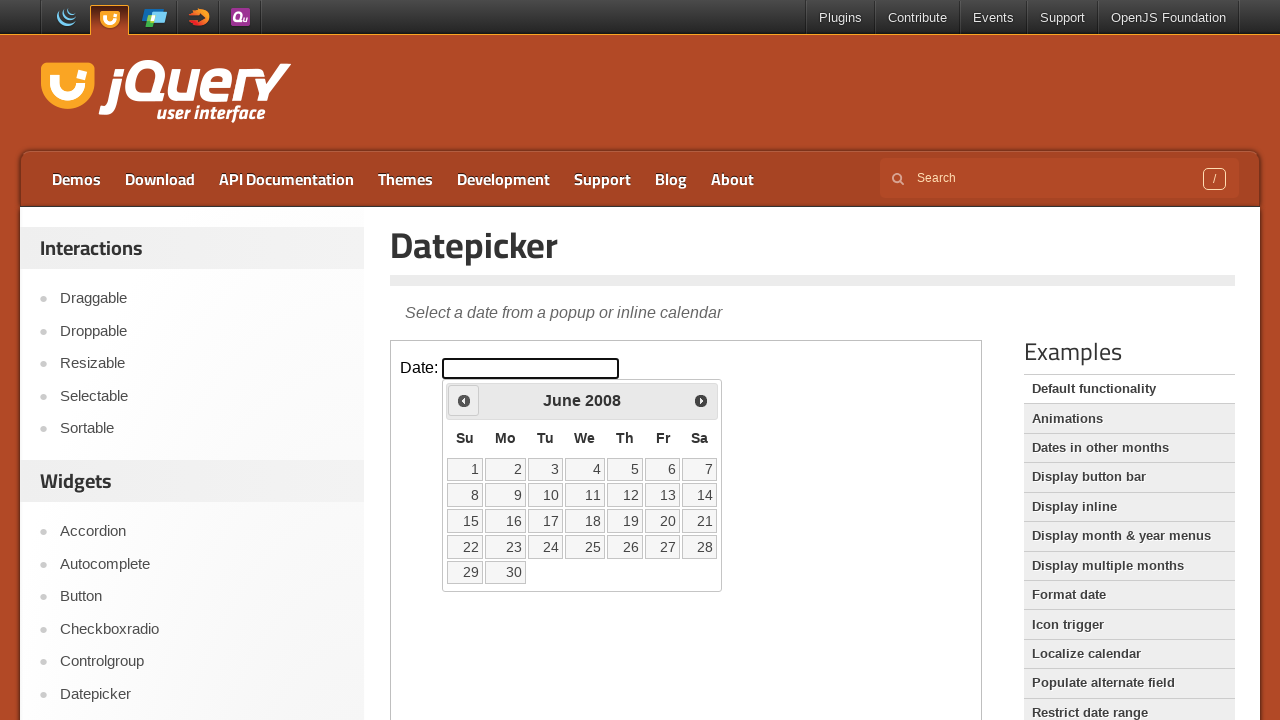

Checked current month/year: June 2008
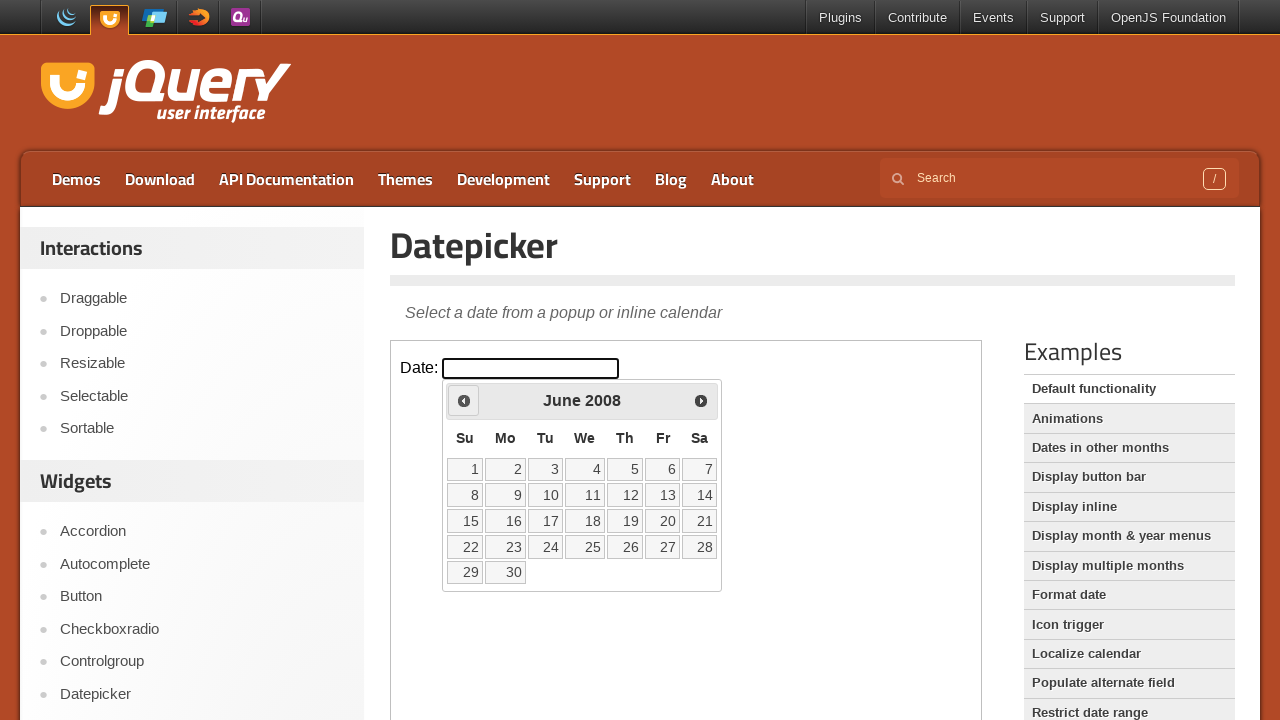

Clicked previous month button to navigate backwards at (464, 400) on iframe >> nth=0 >> internal:control=enter-frame >> span.ui-icon.ui-icon-circle-t
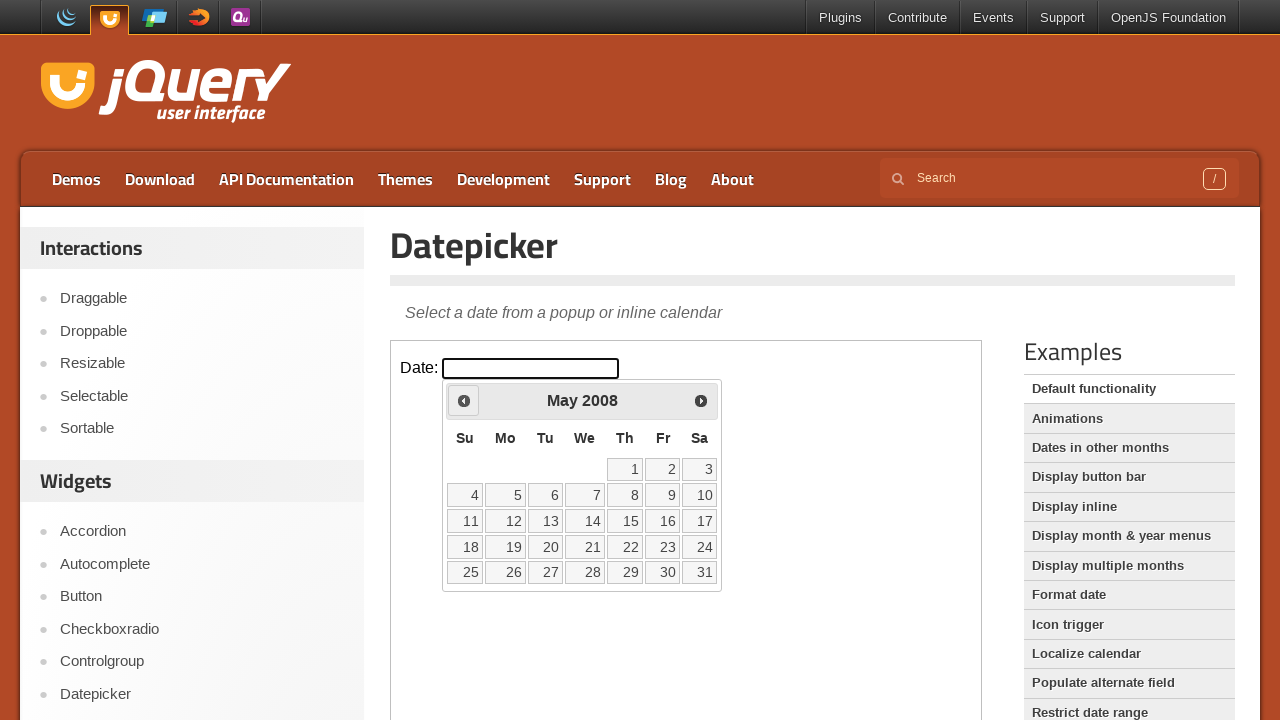

Checked current month/year: May 2008
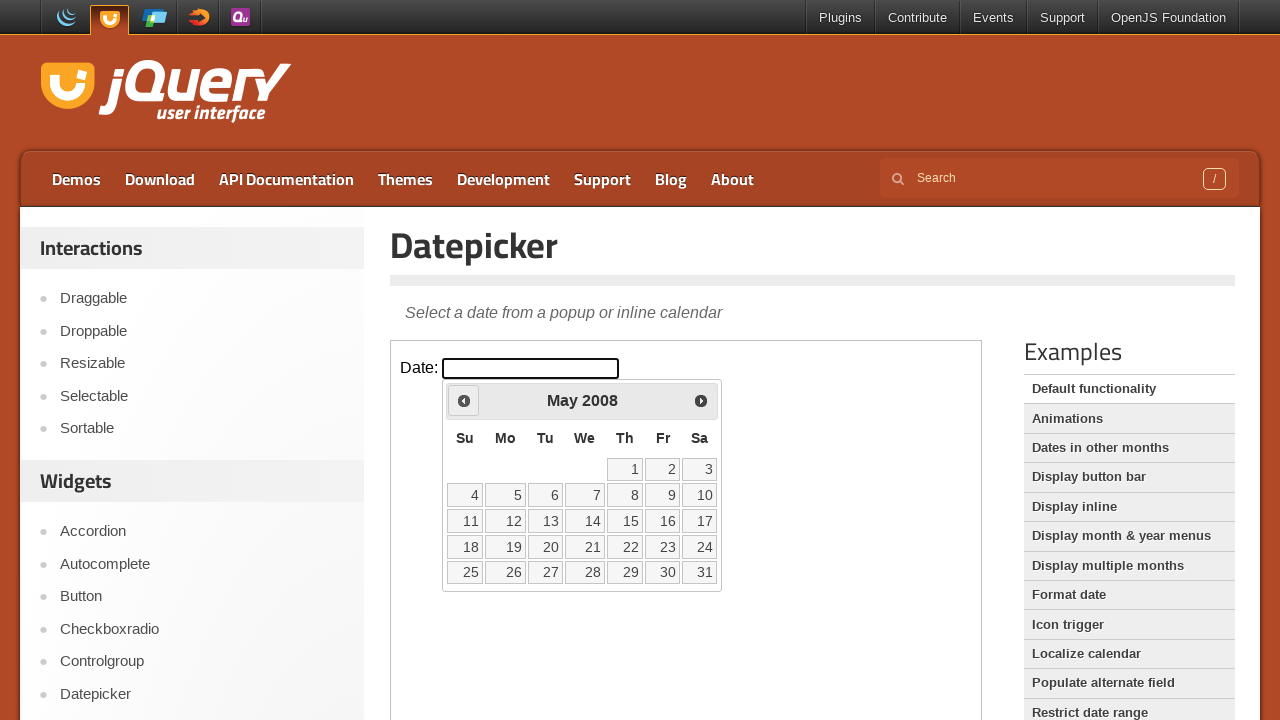

Clicked previous month button to navigate backwards at (464, 400) on iframe >> nth=0 >> internal:control=enter-frame >> span.ui-icon.ui-icon-circle-t
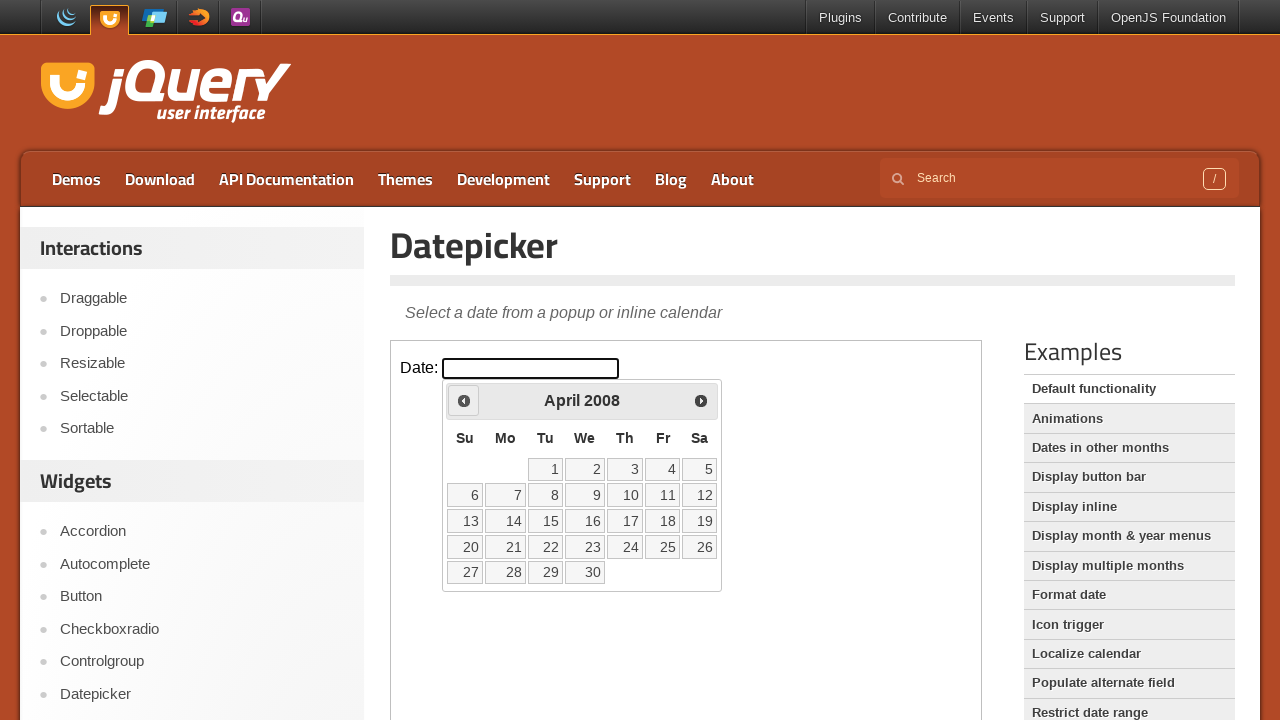

Checked current month/year: April 2008
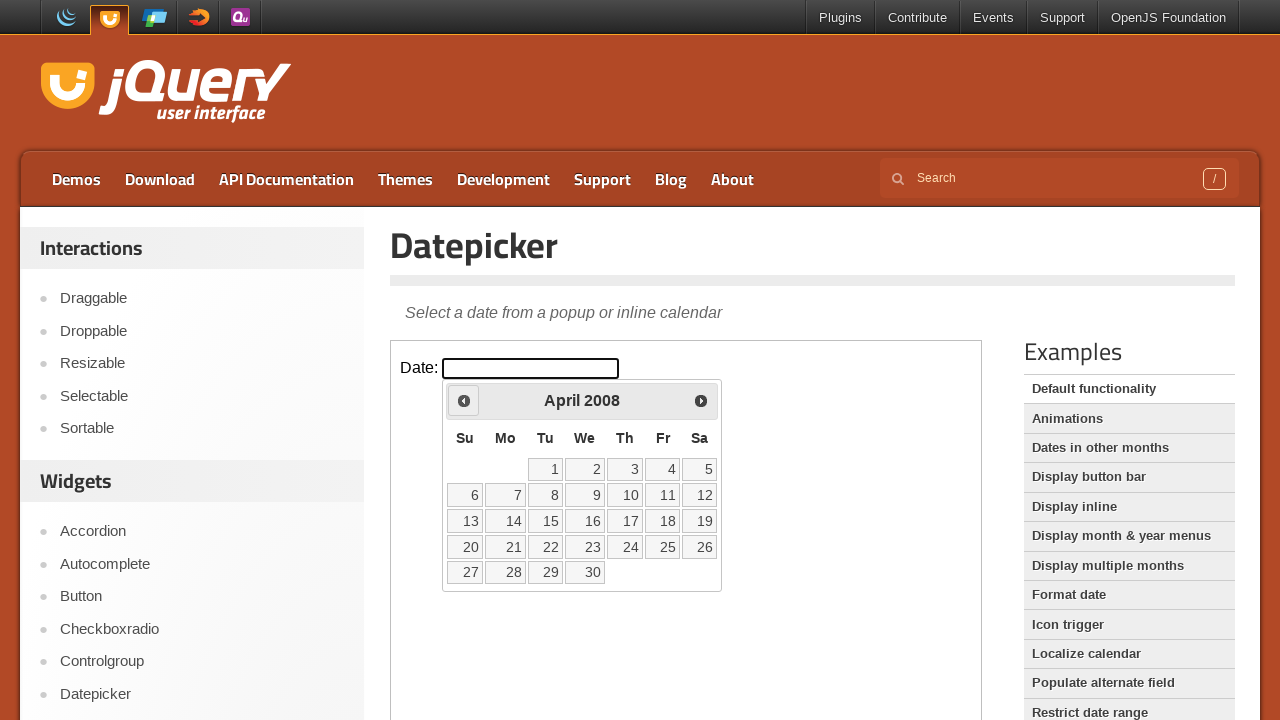

Clicked previous month button to navigate backwards at (464, 400) on iframe >> nth=0 >> internal:control=enter-frame >> span.ui-icon.ui-icon-circle-t
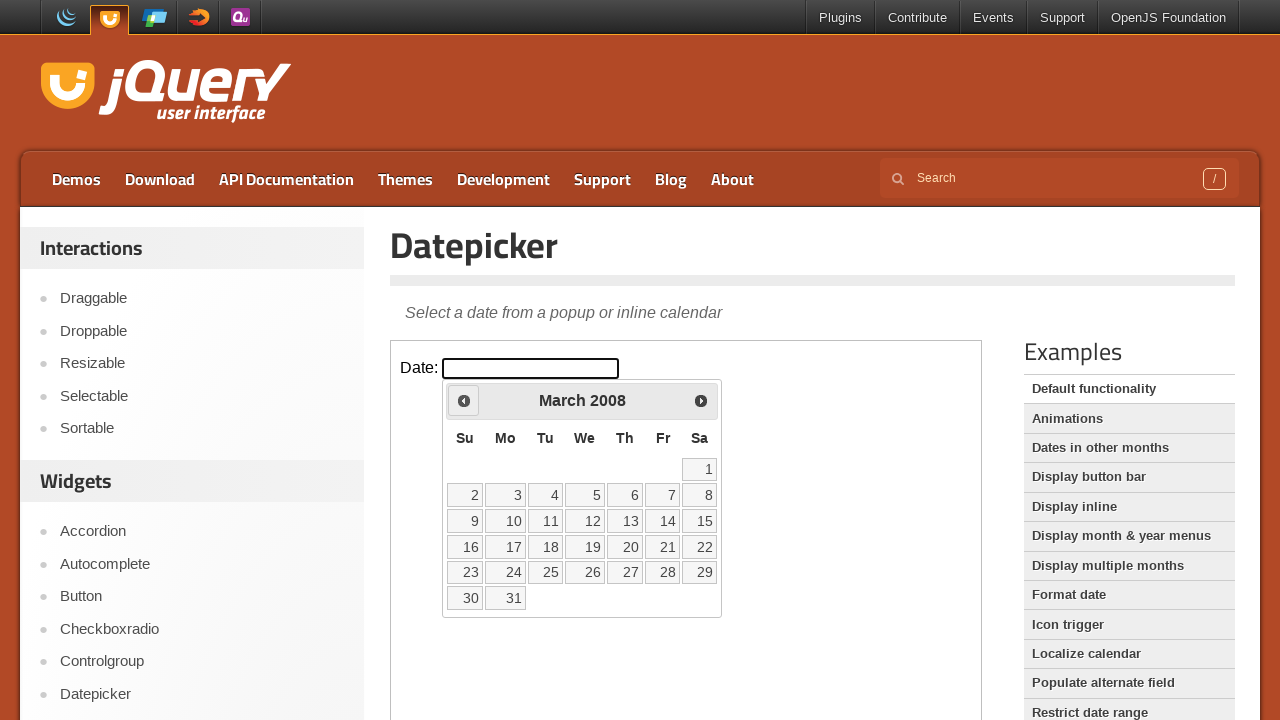

Checked current month/year: March 2008
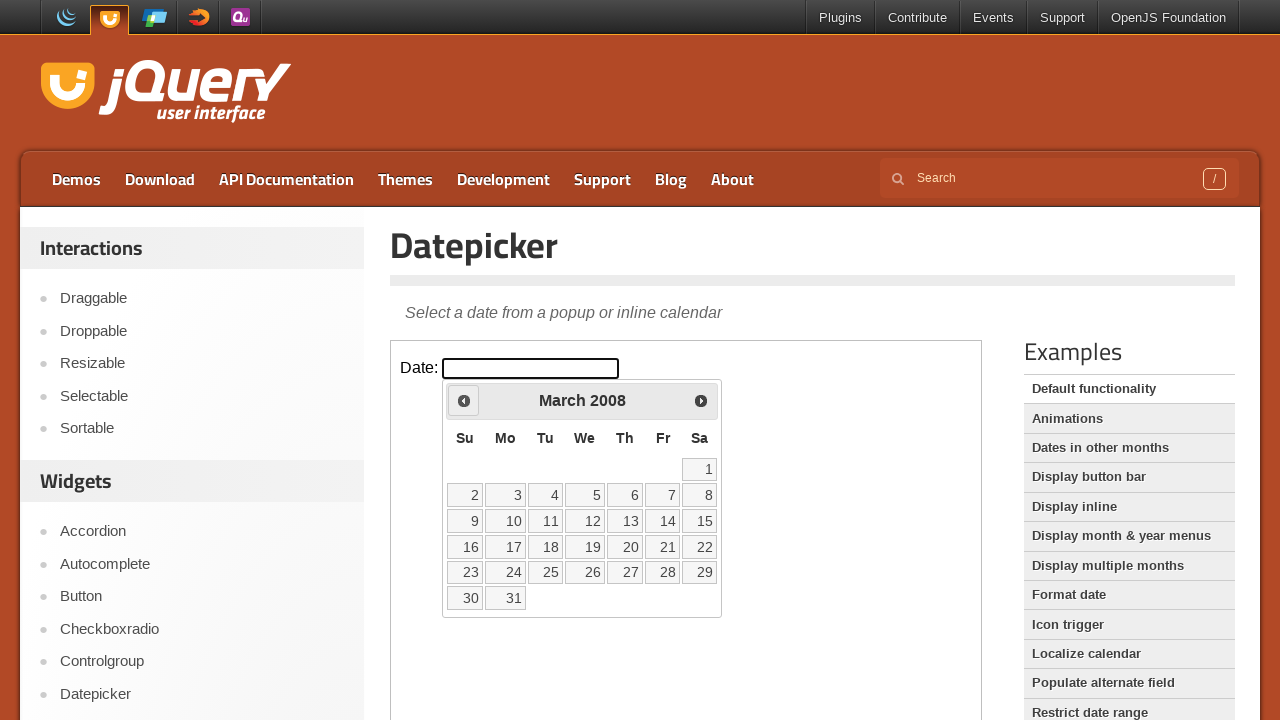

Clicked previous month button to navigate backwards at (464, 400) on iframe >> nth=0 >> internal:control=enter-frame >> span.ui-icon.ui-icon-circle-t
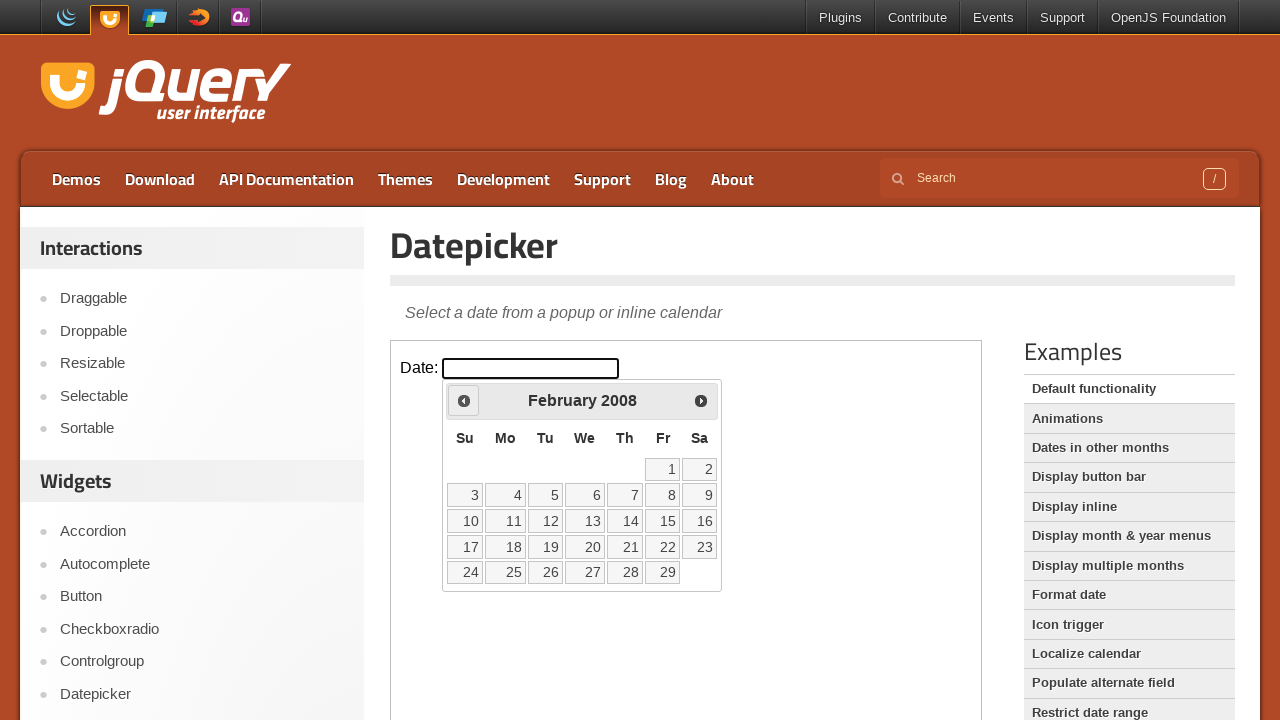

Checked current month/year: February 2008
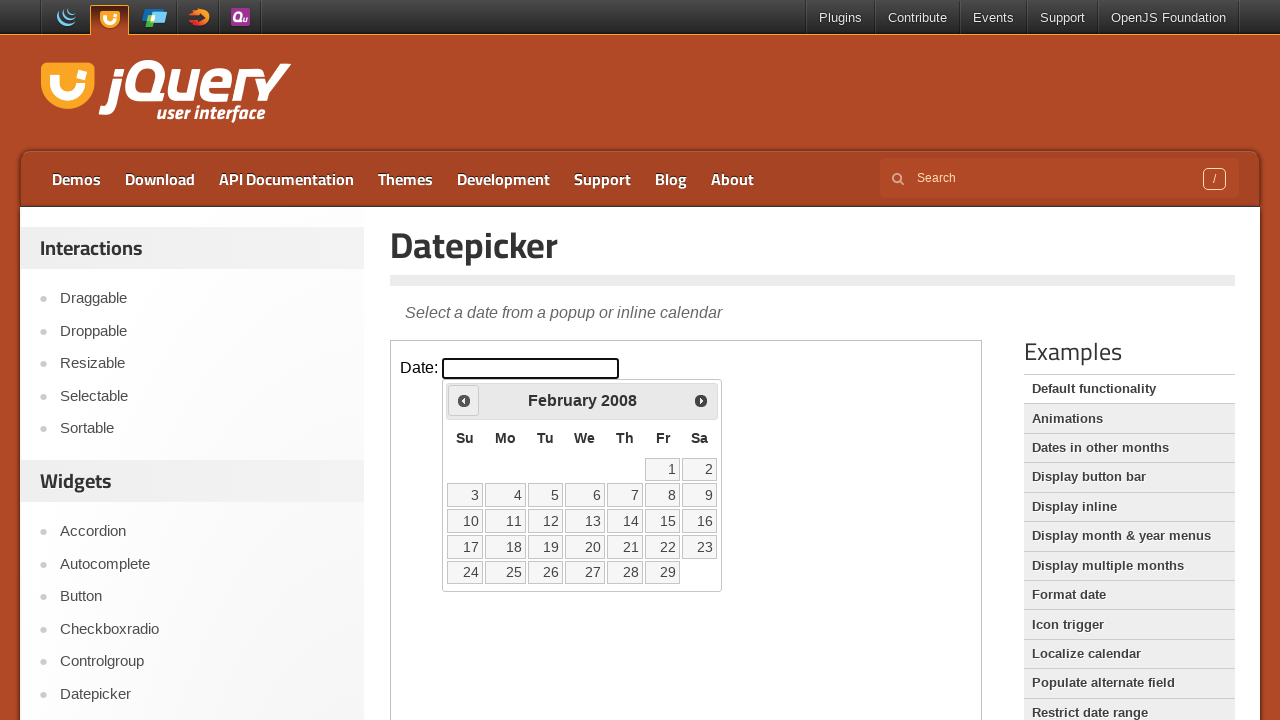

Clicked previous month button to navigate backwards at (464, 400) on iframe >> nth=0 >> internal:control=enter-frame >> span.ui-icon.ui-icon-circle-t
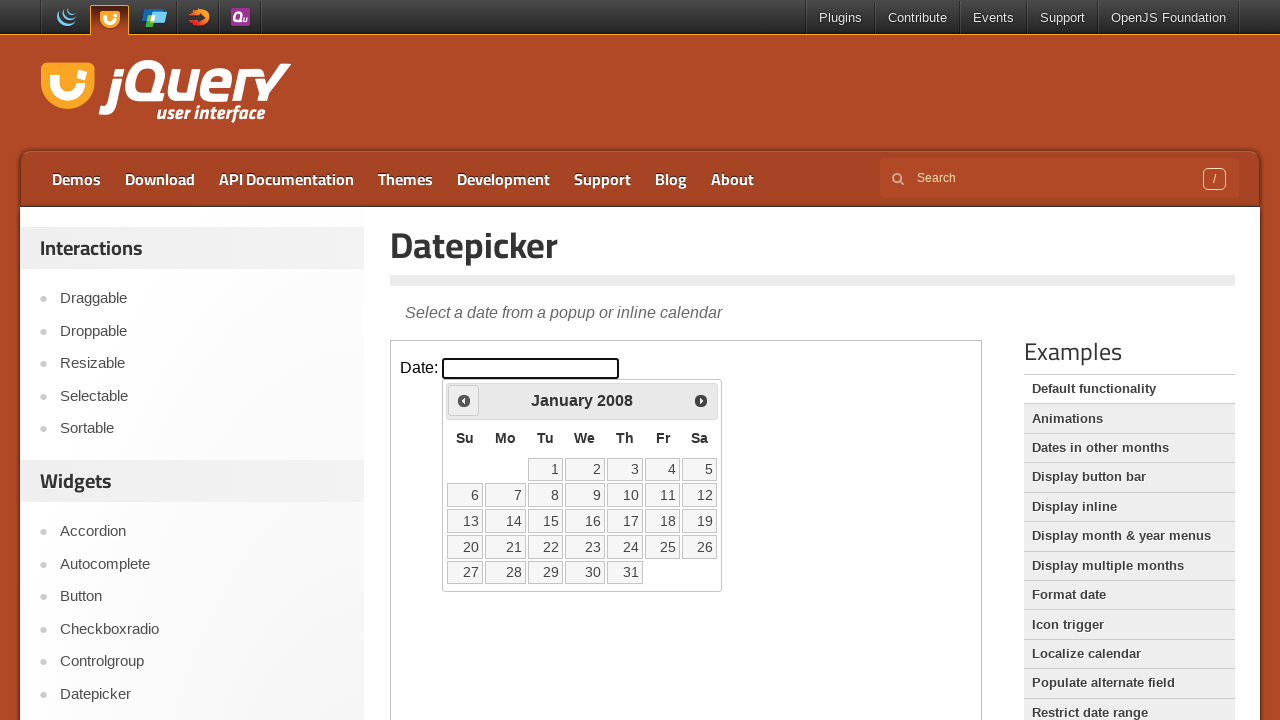

Checked current month/year: January 2008
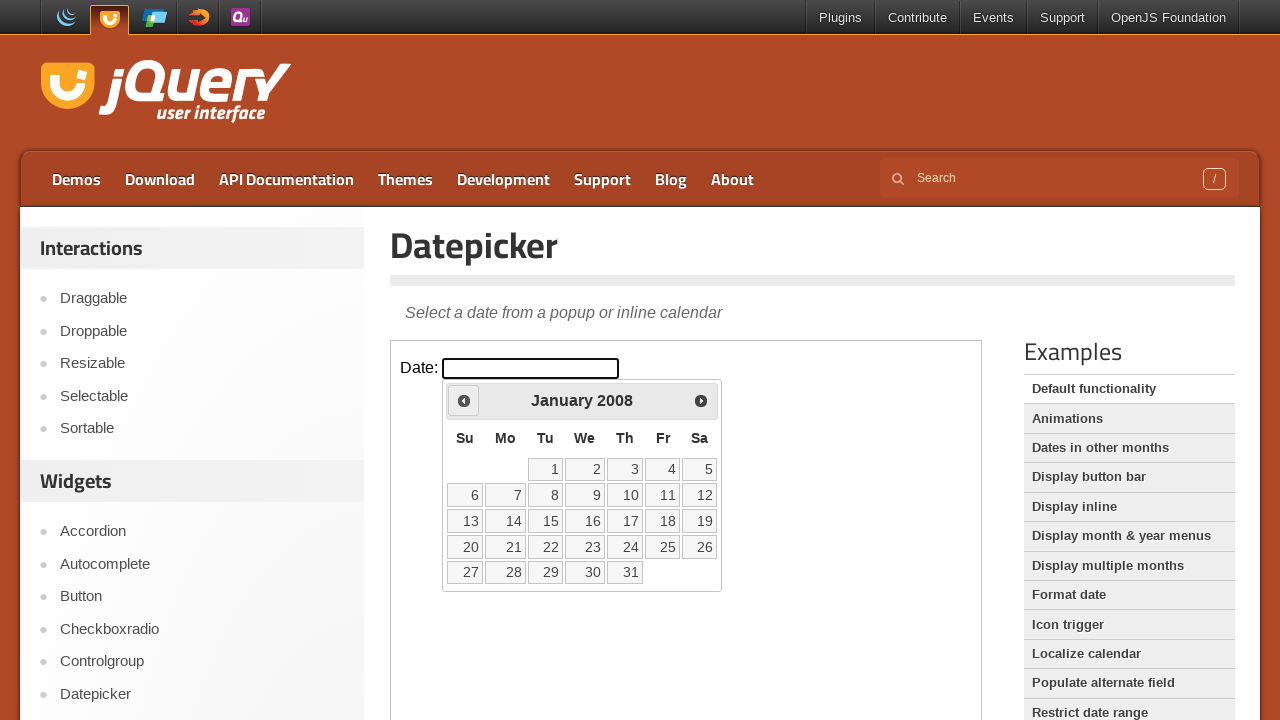

Clicked previous month button to navigate backwards at (464, 400) on iframe >> nth=0 >> internal:control=enter-frame >> span.ui-icon.ui-icon-circle-t
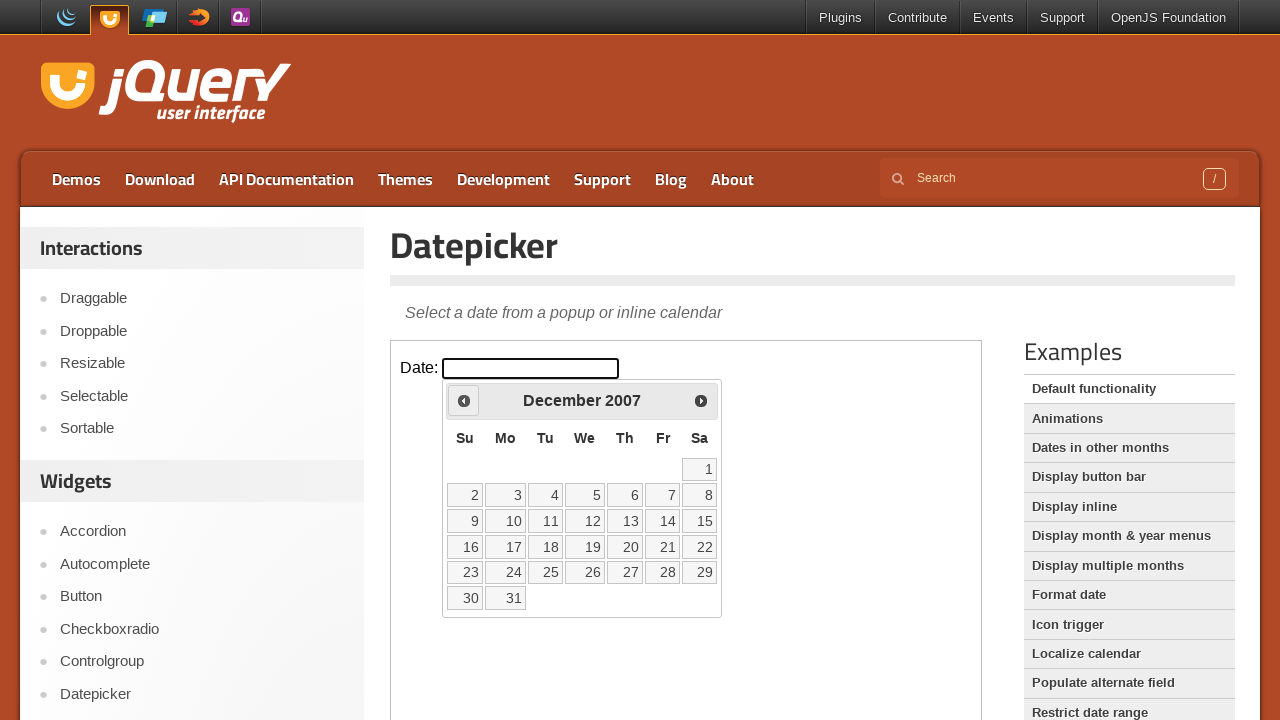

Checked current month/year: December 2007
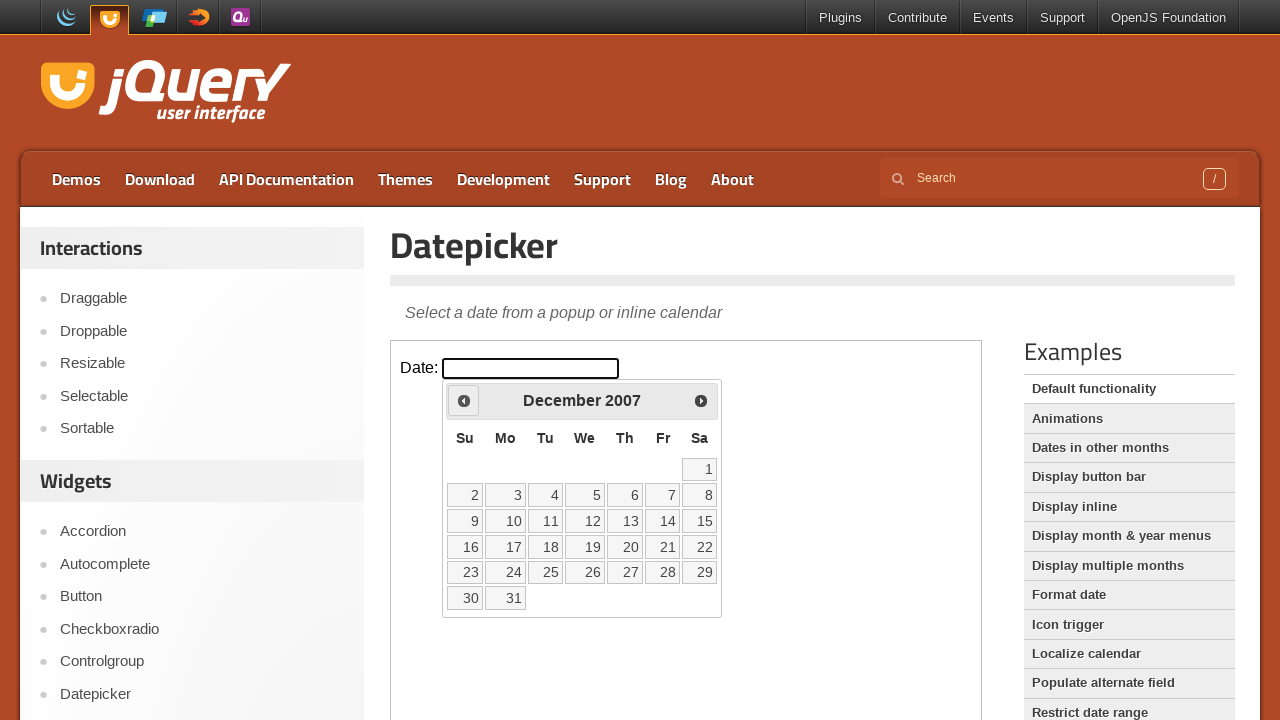

Clicked previous month button to navigate backwards at (464, 400) on iframe >> nth=0 >> internal:control=enter-frame >> span.ui-icon.ui-icon-circle-t
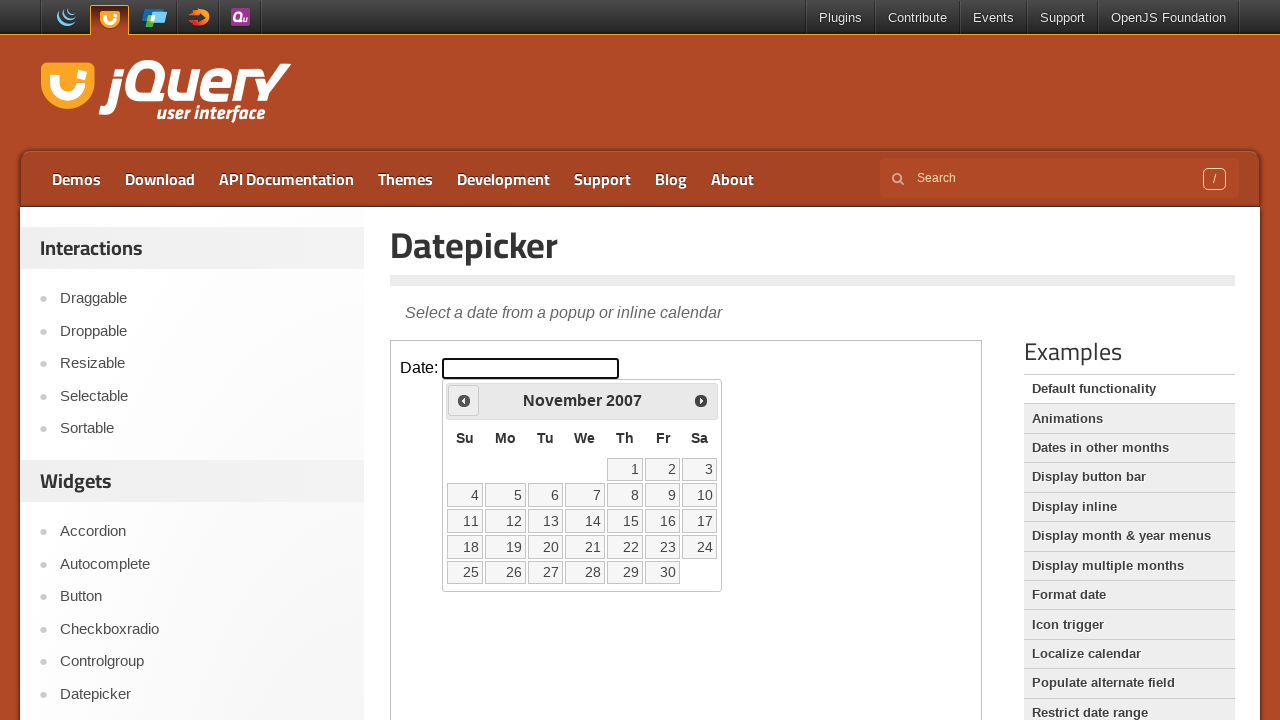

Checked current month/year: November 2007
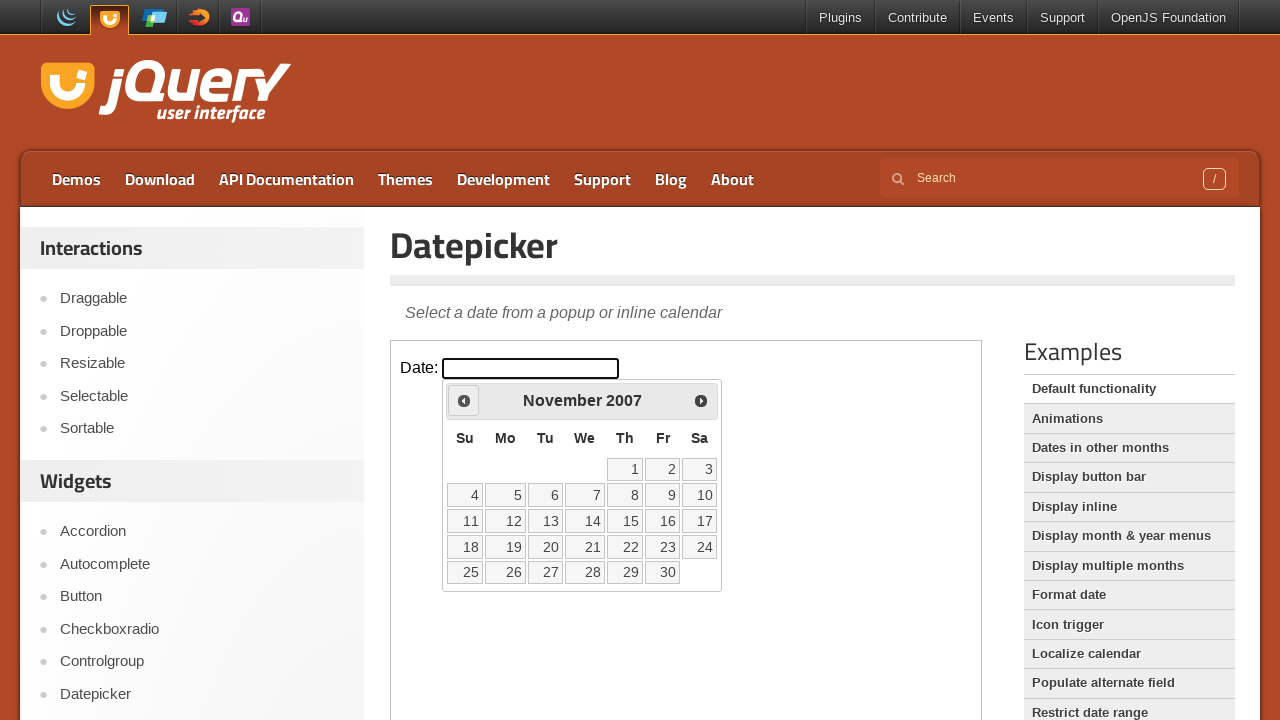

Clicked previous month button to navigate backwards at (464, 400) on iframe >> nth=0 >> internal:control=enter-frame >> span.ui-icon.ui-icon-circle-t
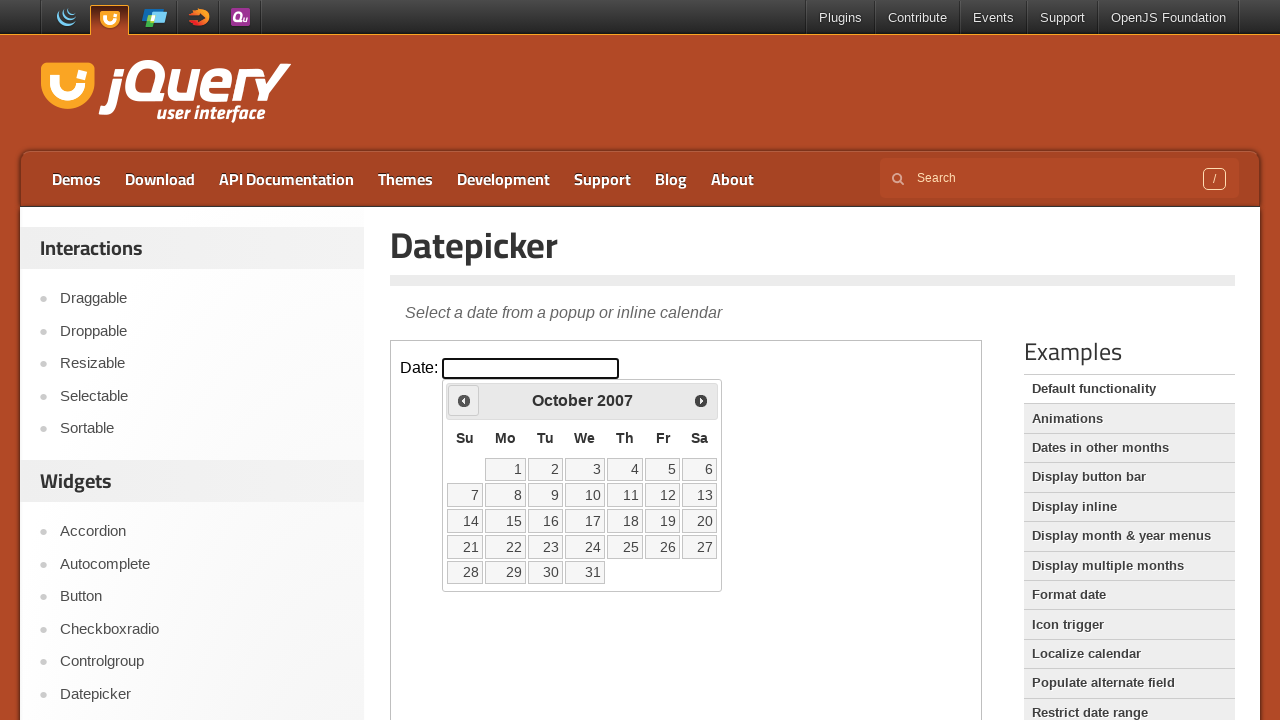

Checked current month/year: October 2007
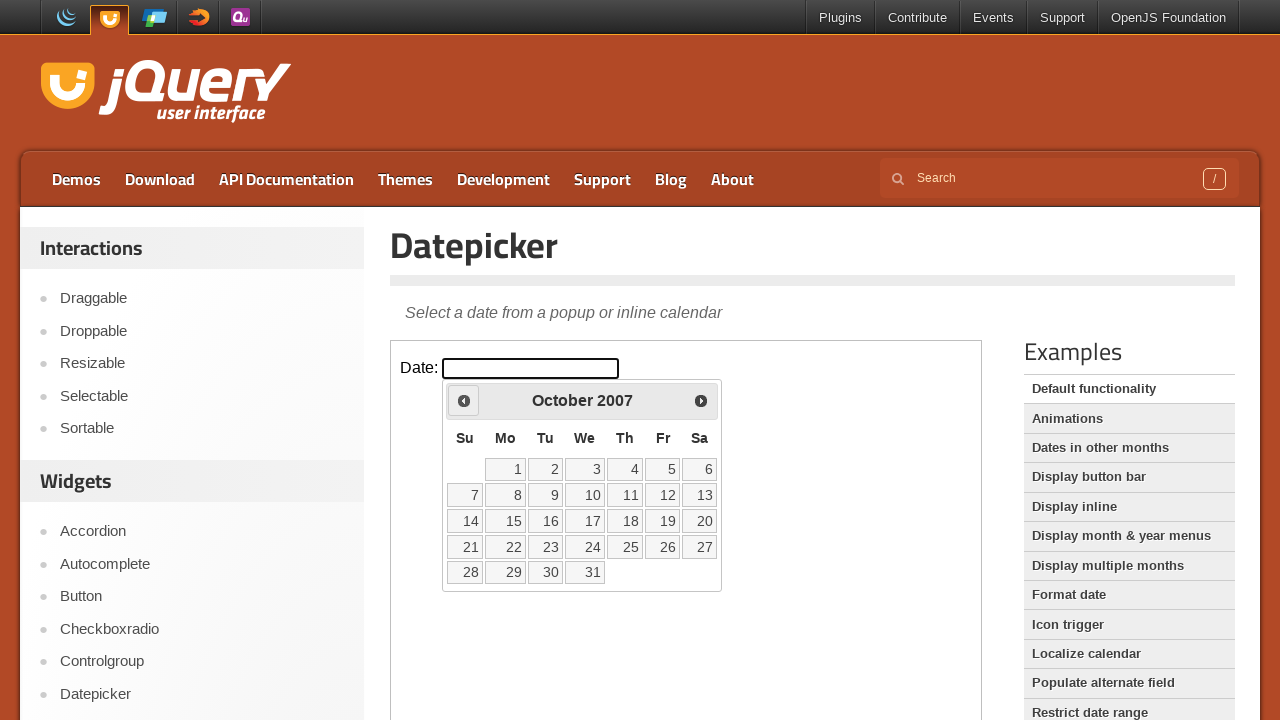

Clicked previous month button to navigate backwards at (464, 400) on iframe >> nth=0 >> internal:control=enter-frame >> span.ui-icon.ui-icon-circle-t
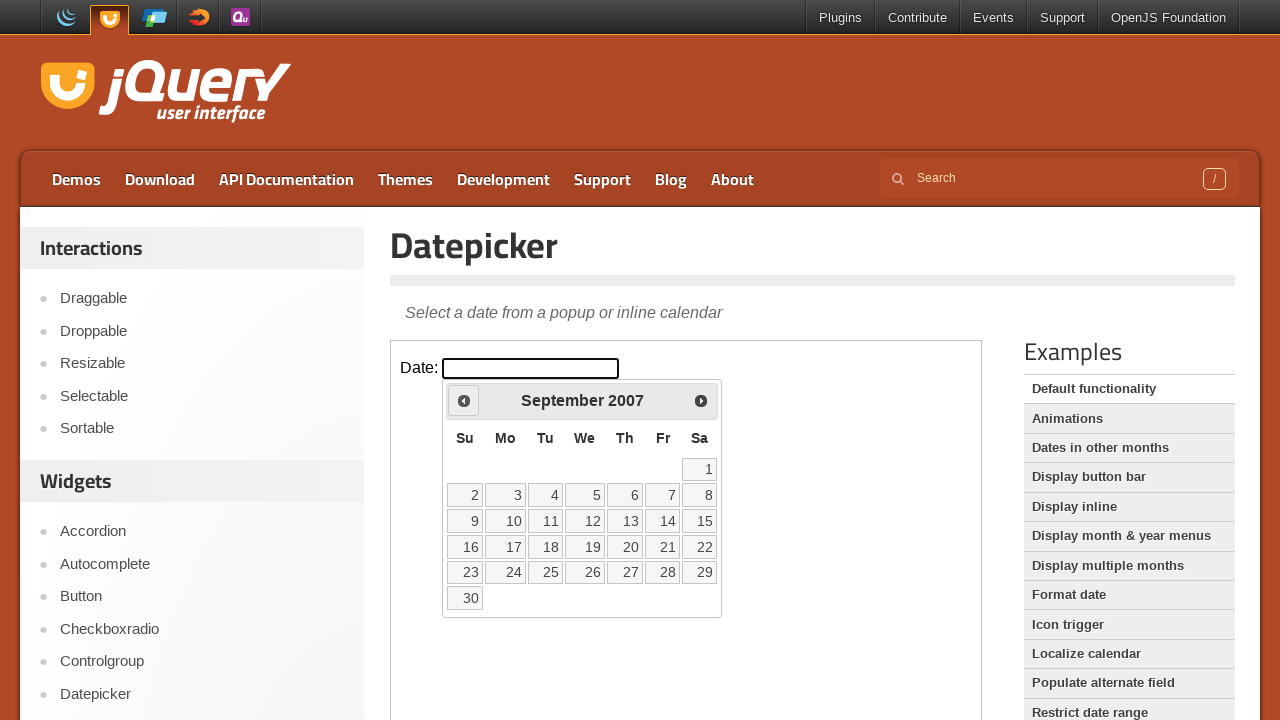

Checked current month/year: September 2007
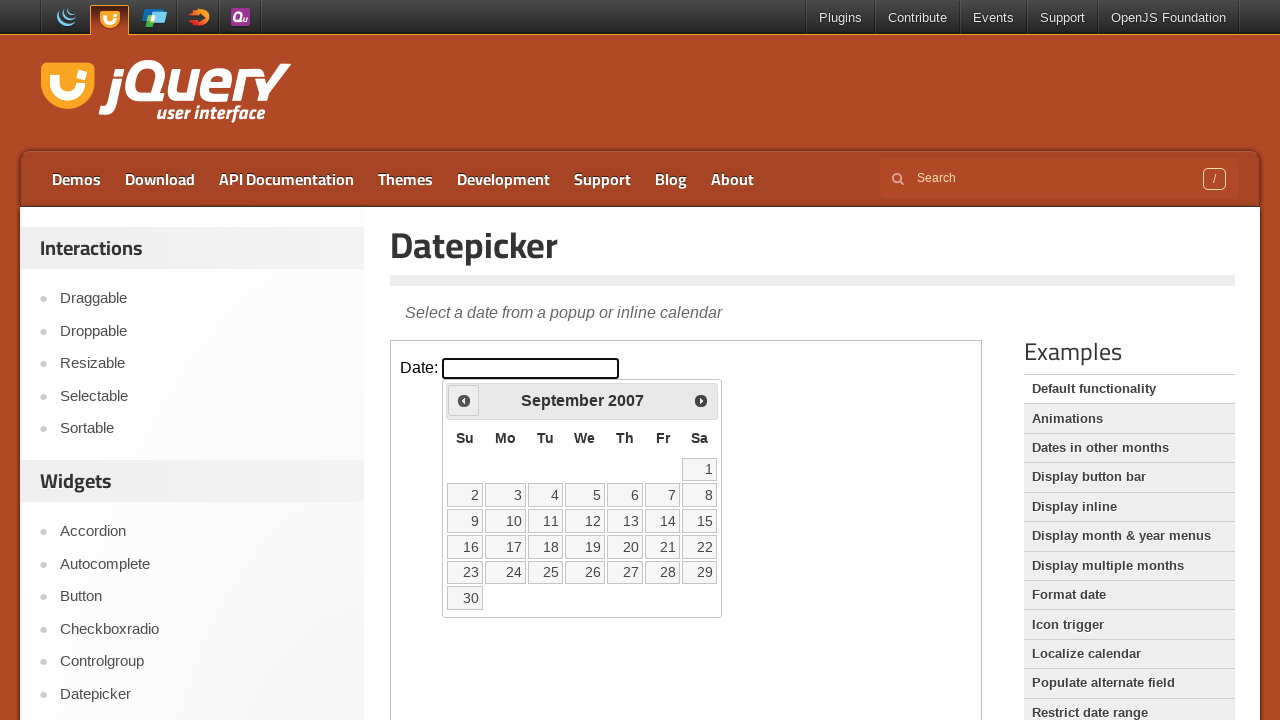

Clicked previous month button to navigate backwards at (464, 400) on iframe >> nth=0 >> internal:control=enter-frame >> span.ui-icon.ui-icon-circle-t
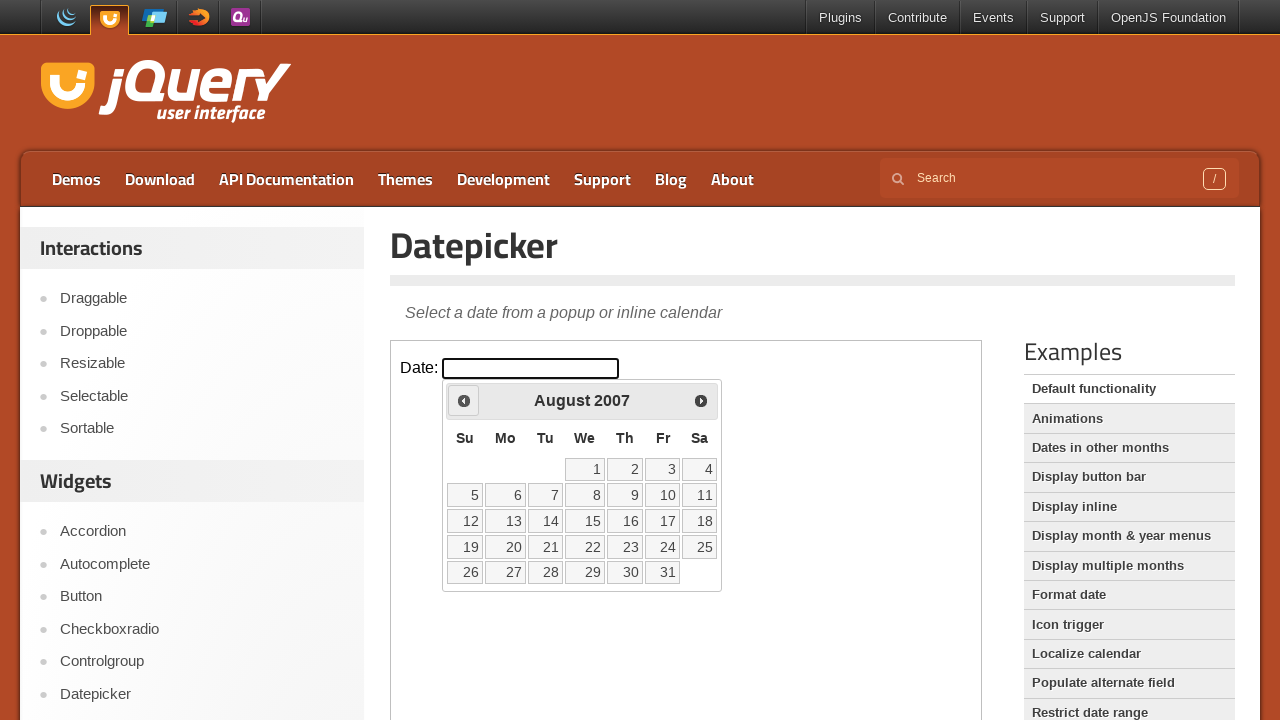

Checked current month/year: August 2007
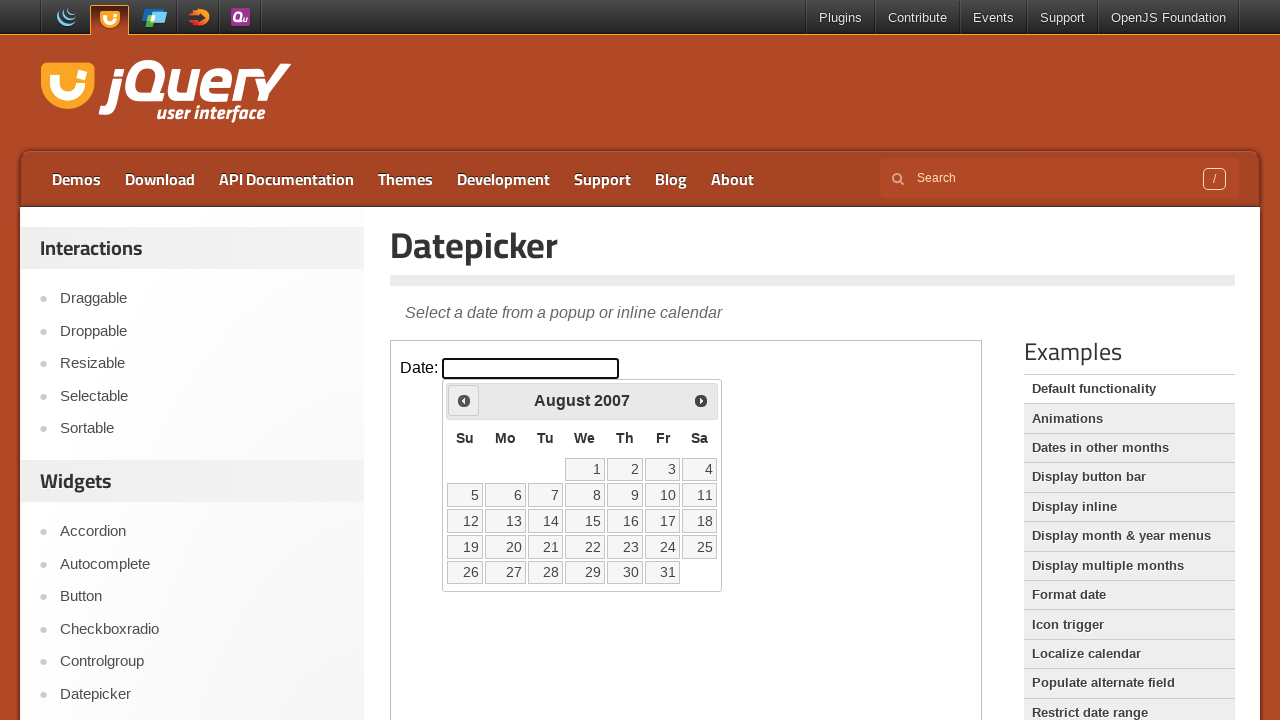

Clicked previous month button to navigate backwards at (464, 400) on iframe >> nth=0 >> internal:control=enter-frame >> span.ui-icon.ui-icon-circle-t
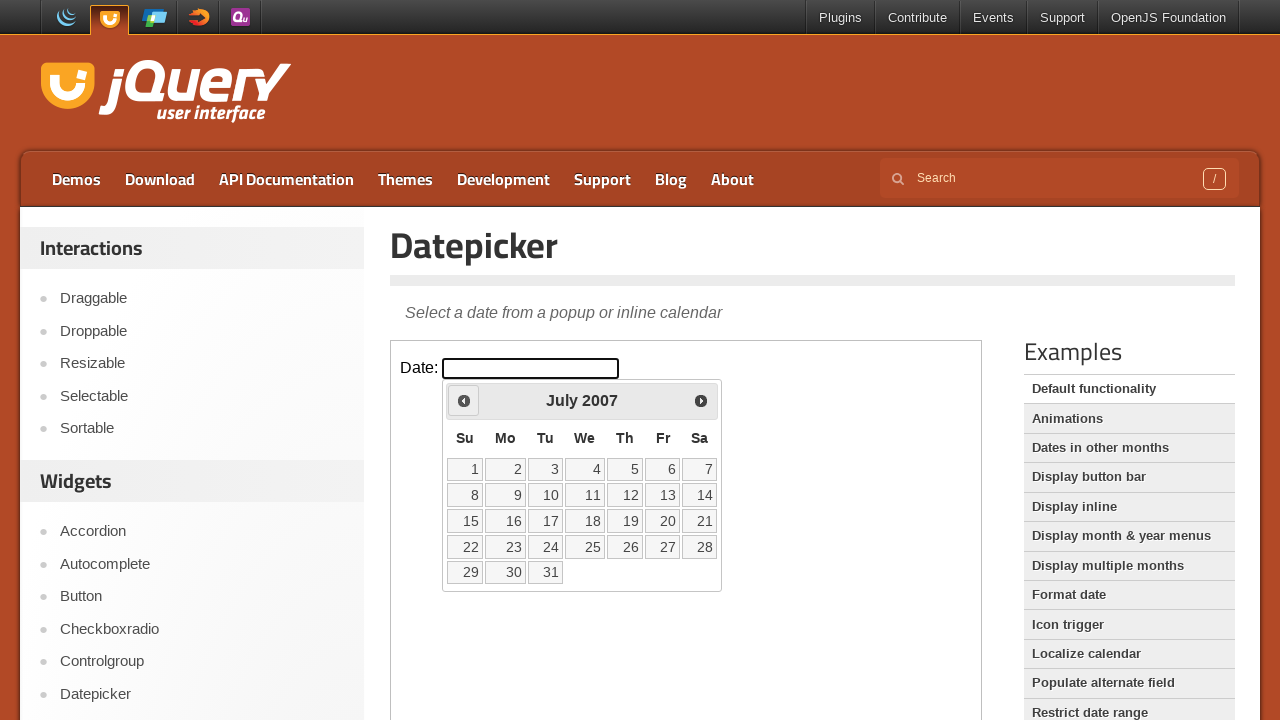

Checked current month/year: July 2007
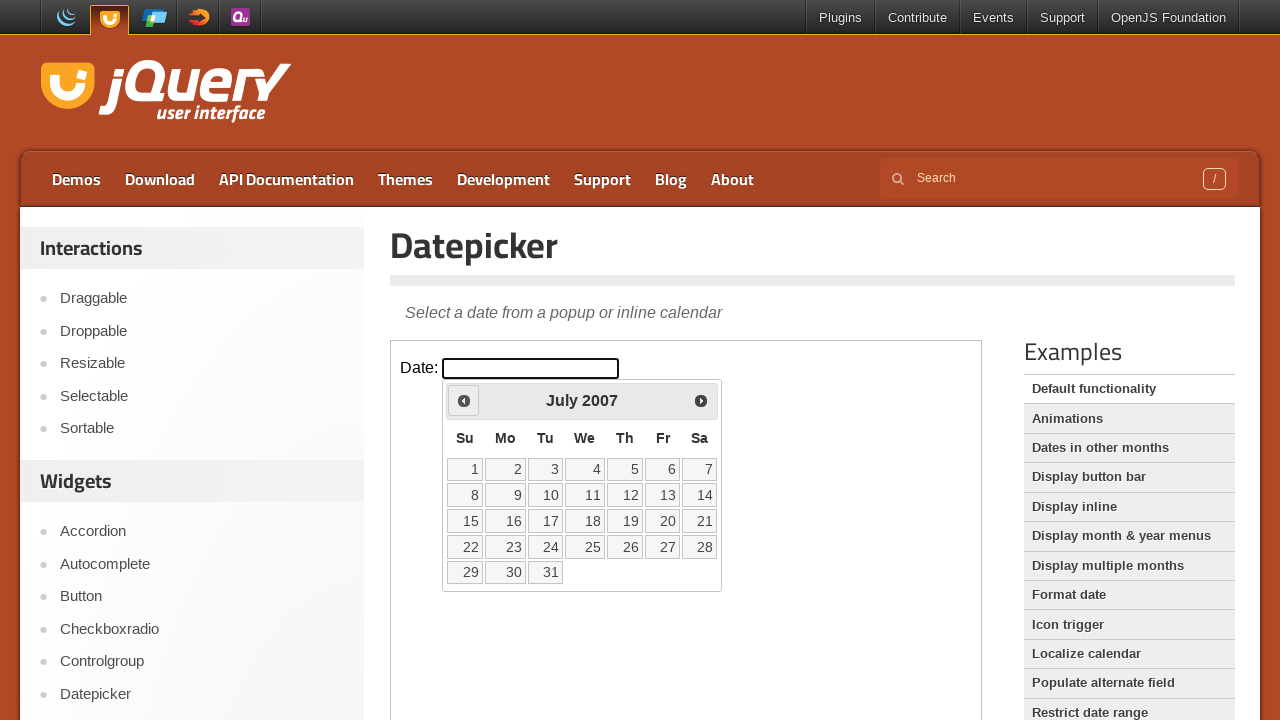

Clicked previous month button to navigate backwards at (464, 400) on iframe >> nth=0 >> internal:control=enter-frame >> span.ui-icon.ui-icon-circle-t
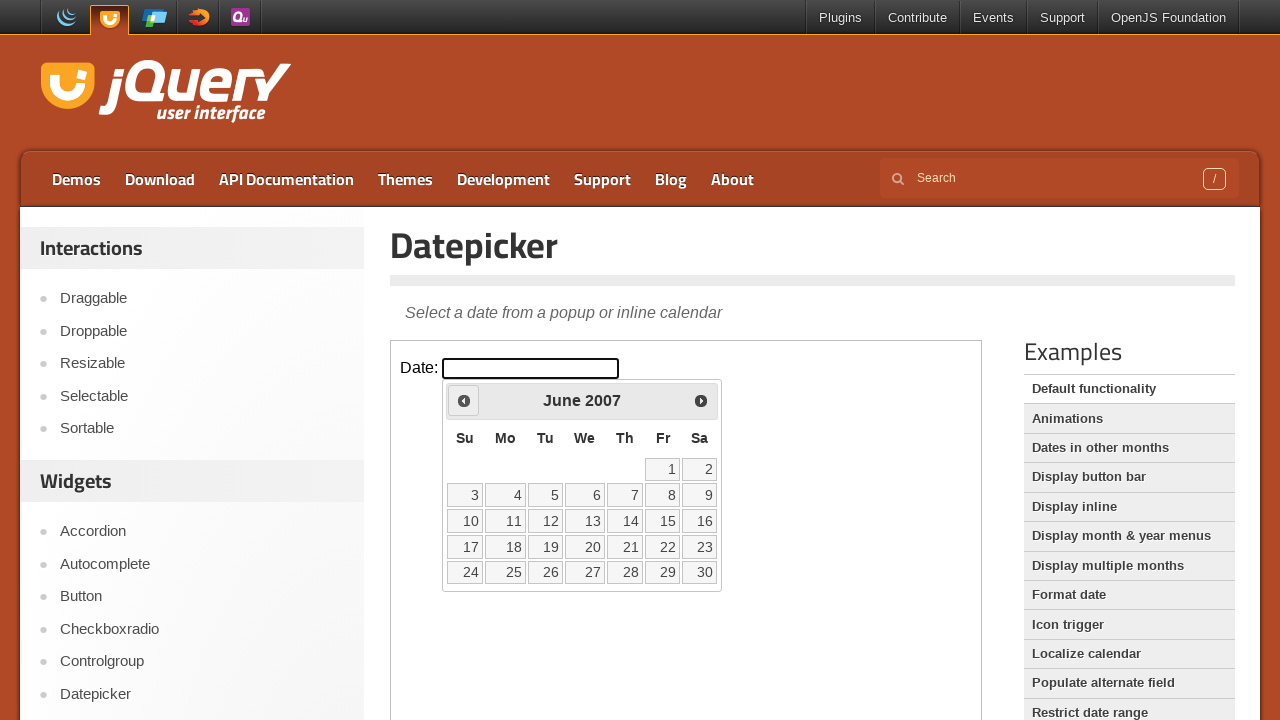

Checked current month/year: June 2007
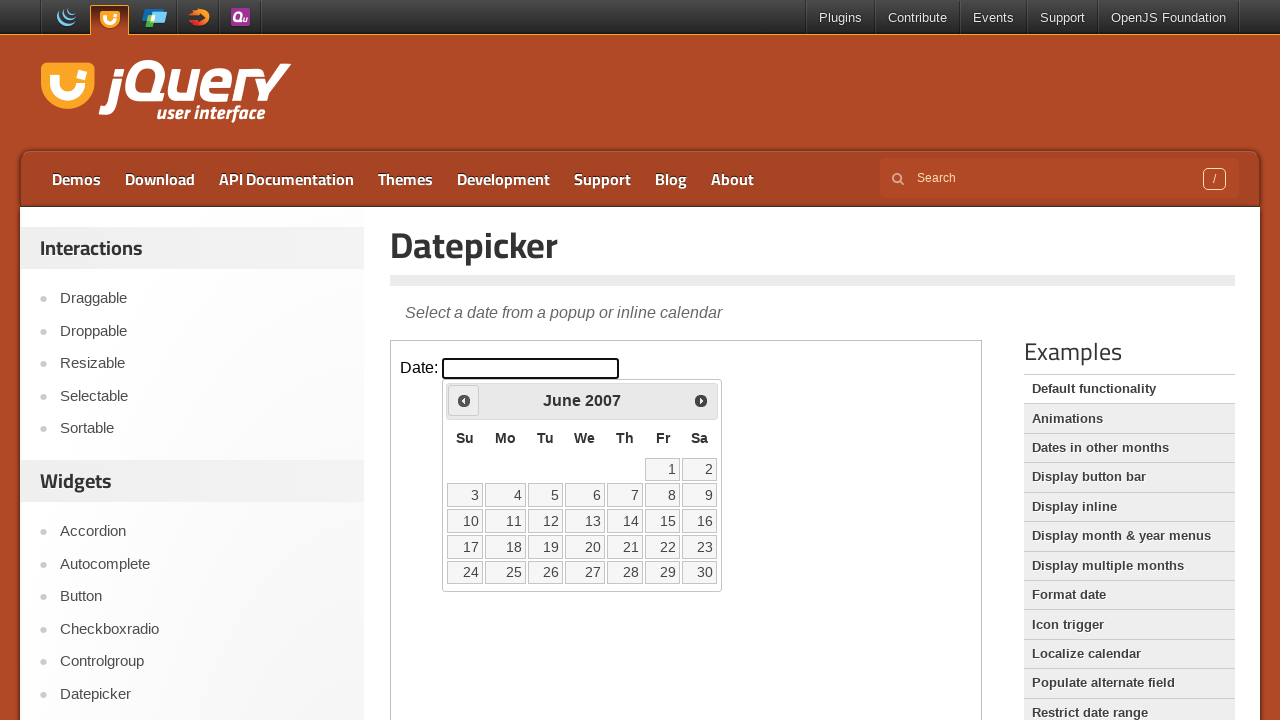

Clicked previous month button to navigate backwards at (464, 400) on iframe >> nth=0 >> internal:control=enter-frame >> span.ui-icon.ui-icon-circle-t
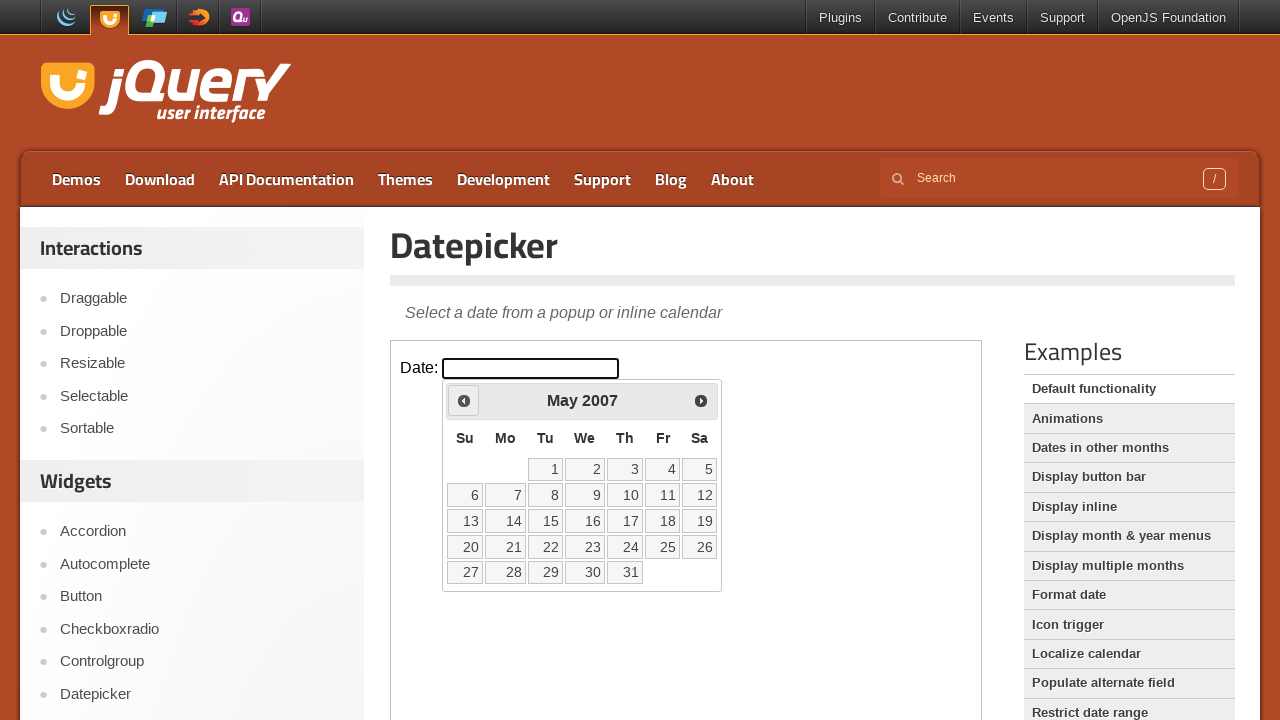

Checked current month/year: May 2007
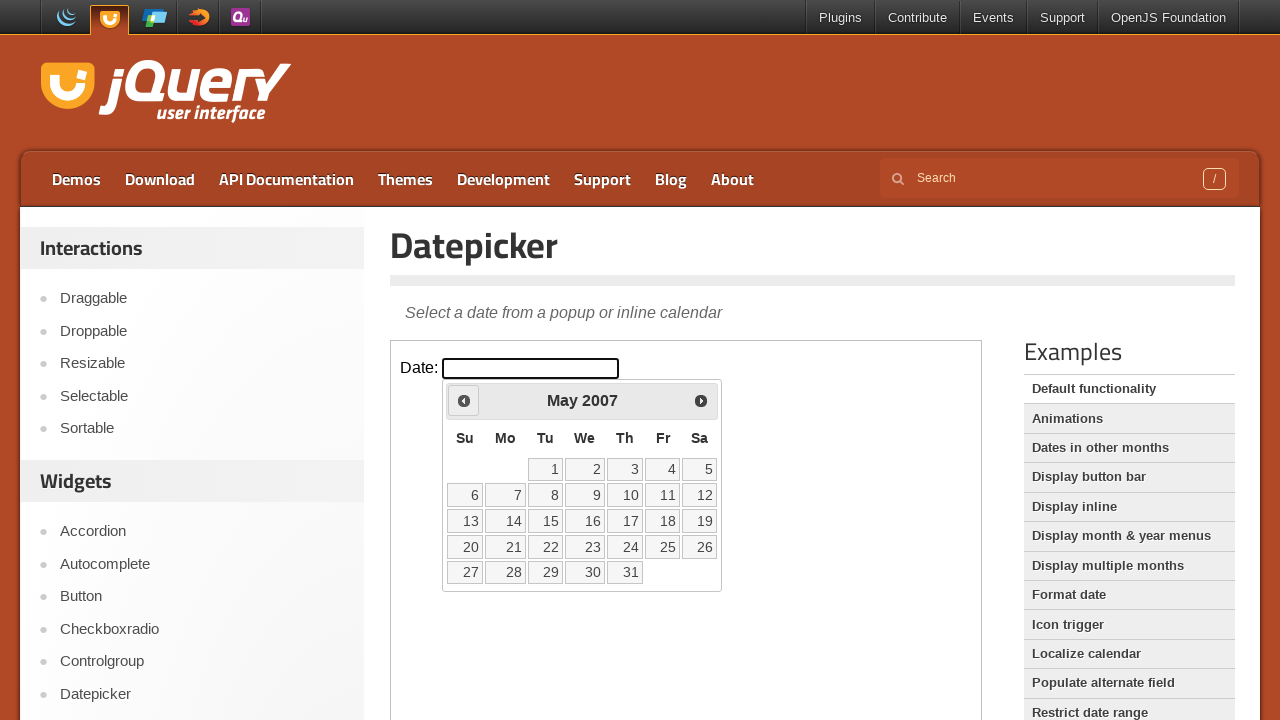

Clicked previous month button to navigate backwards at (464, 400) on iframe >> nth=0 >> internal:control=enter-frame >> span.ui-icon.ui-icon-circle-t
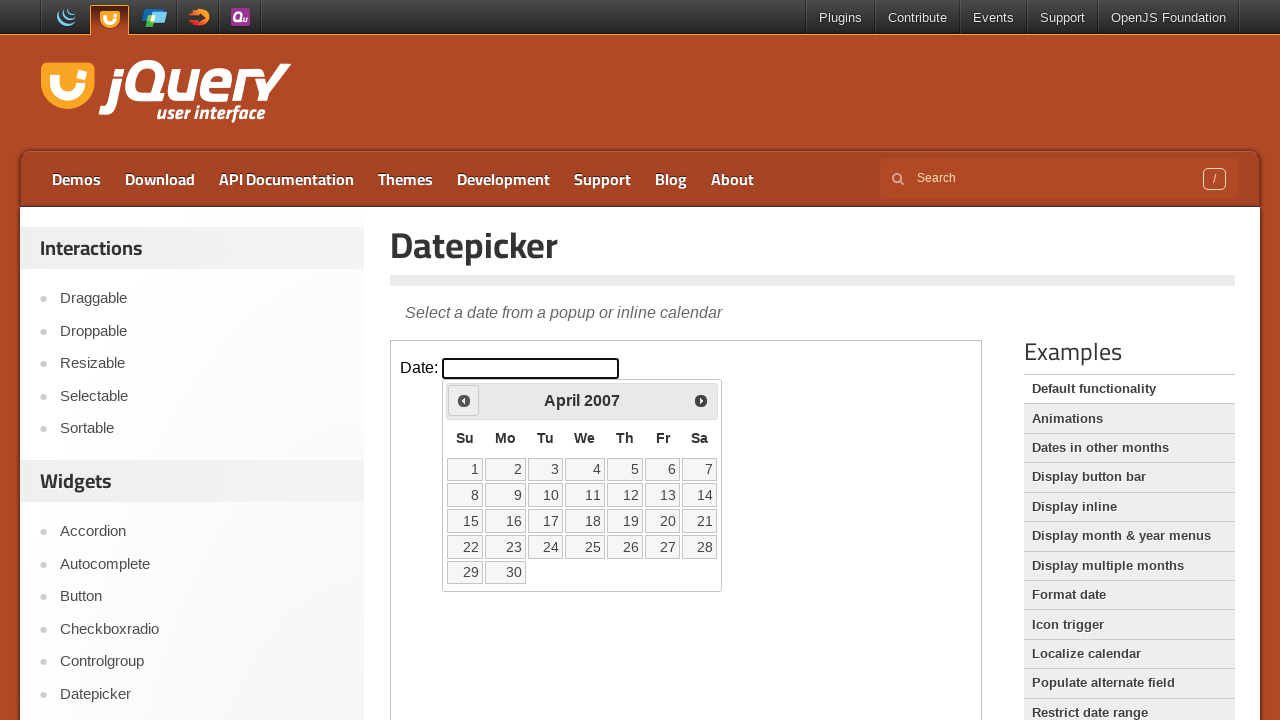

Checked current month/year: April 2007
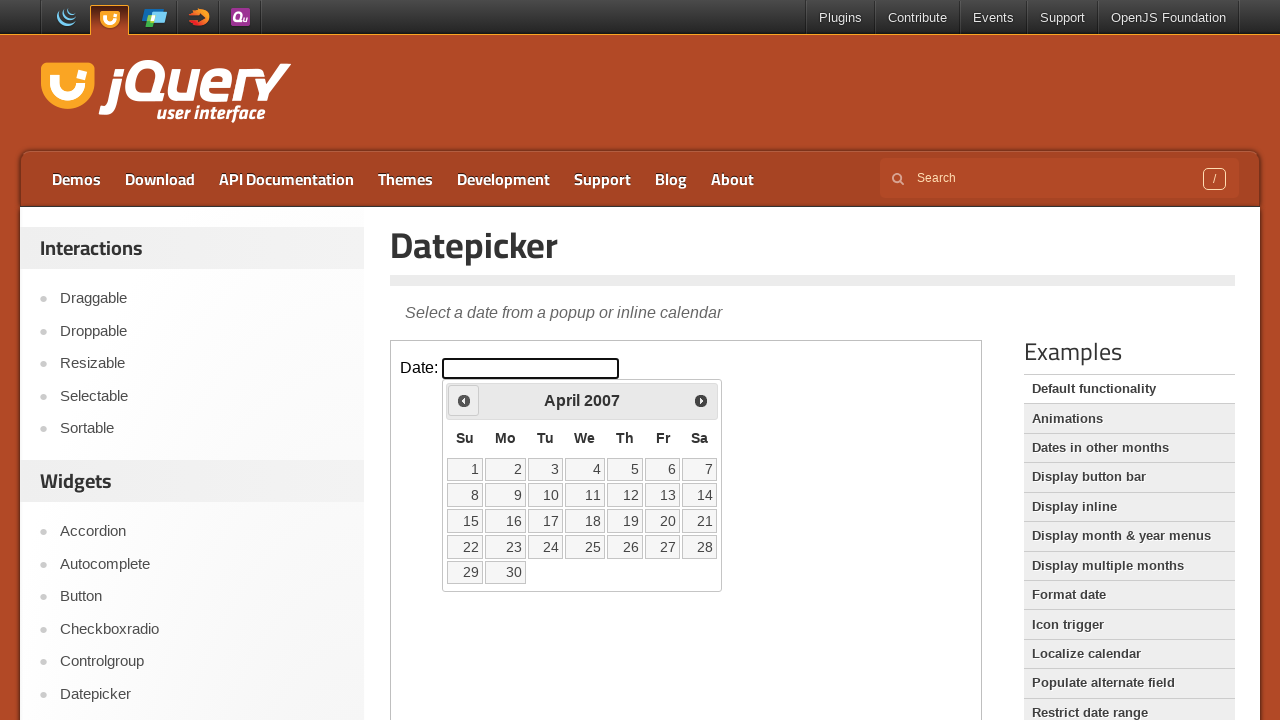

Clicked previous month button to navigate backwards at (464, 400) on iframe >> nth=0 >> internal:control=enter-frame >> span.ui-icon.ui-icon-circle-t
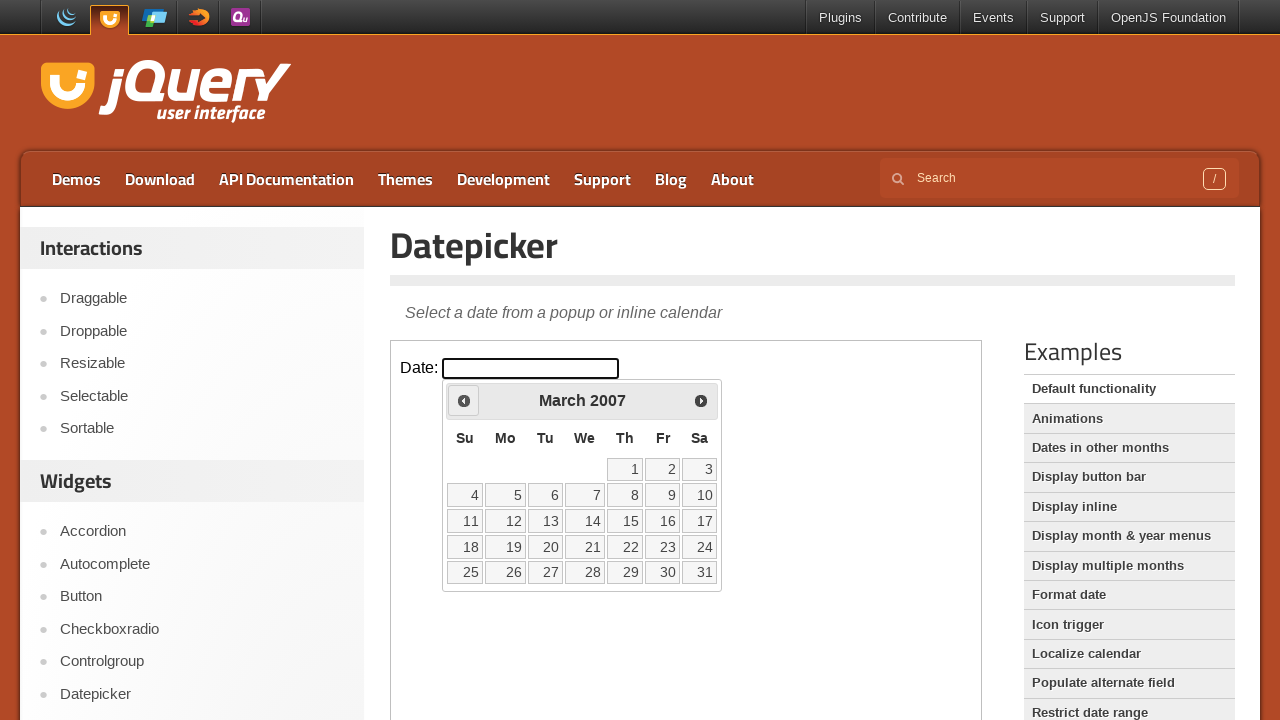

Checked current month/year: March 2007
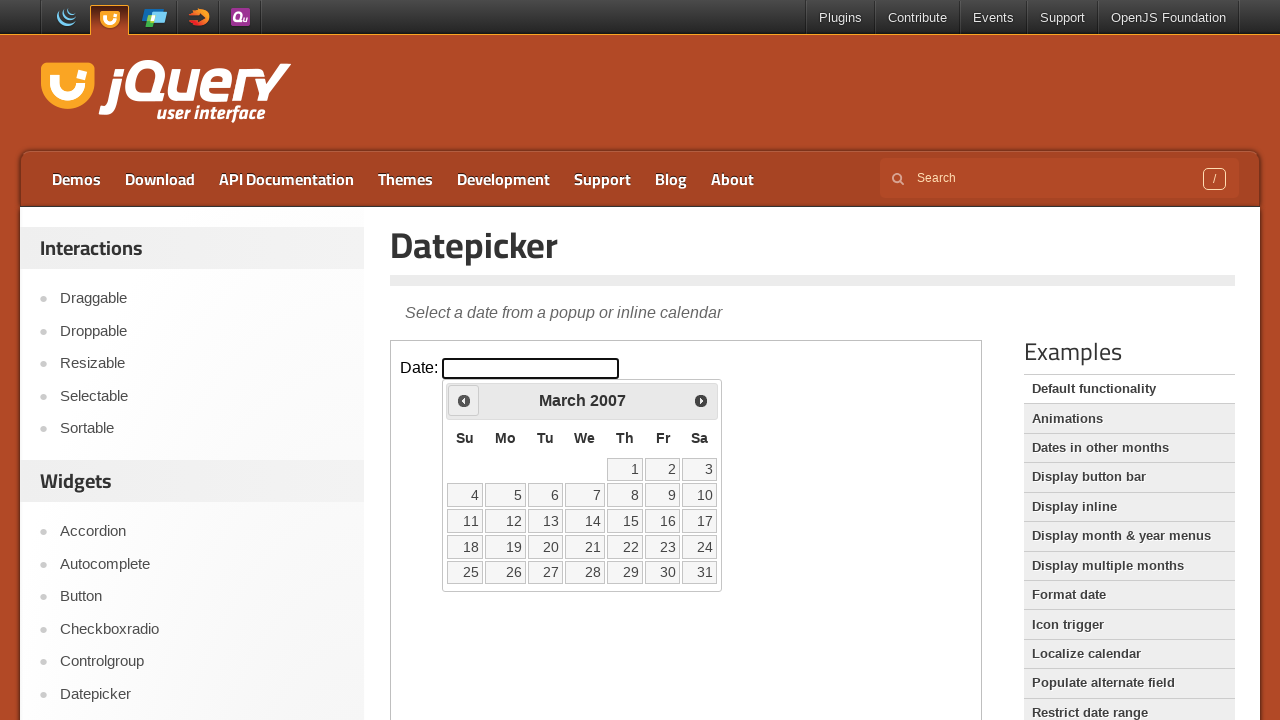

Clicked previous month button to navigate backwards at (464, 400) on iframe >> nth=0 >> internal:control=enter-frame >> span.ui-icon.ui-icon-circle-t
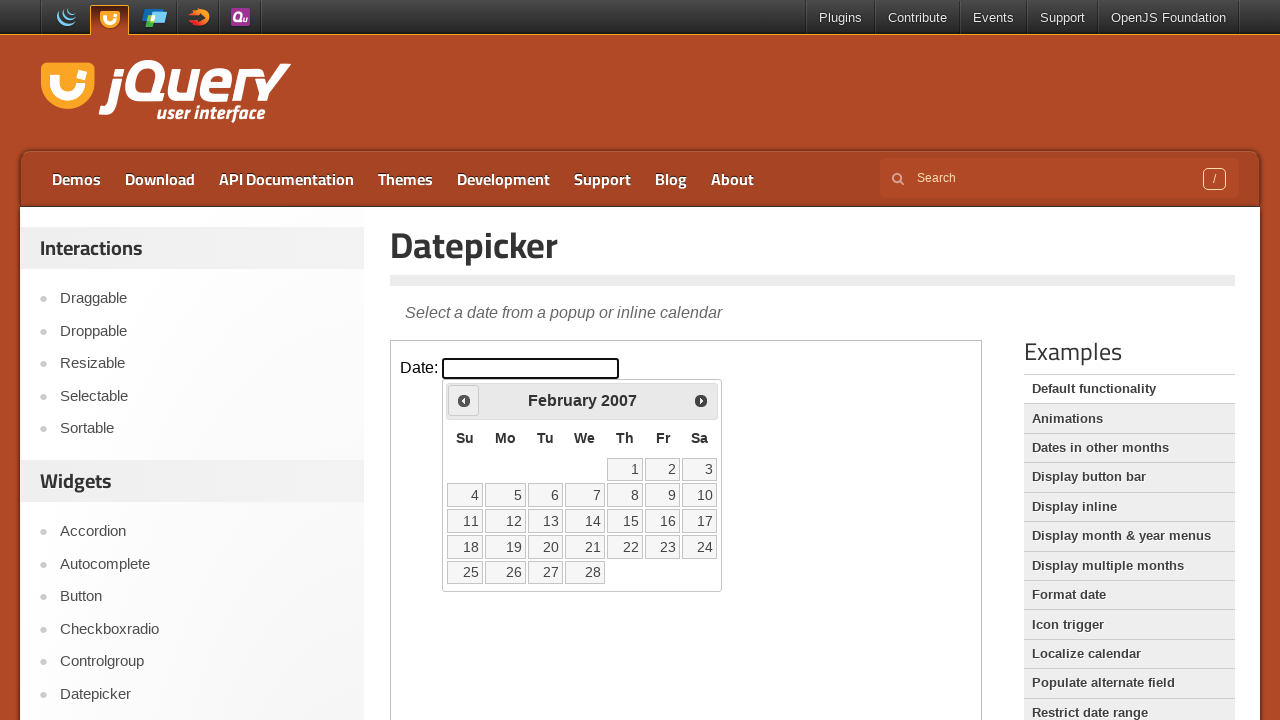

Checked current month/year: February 2007
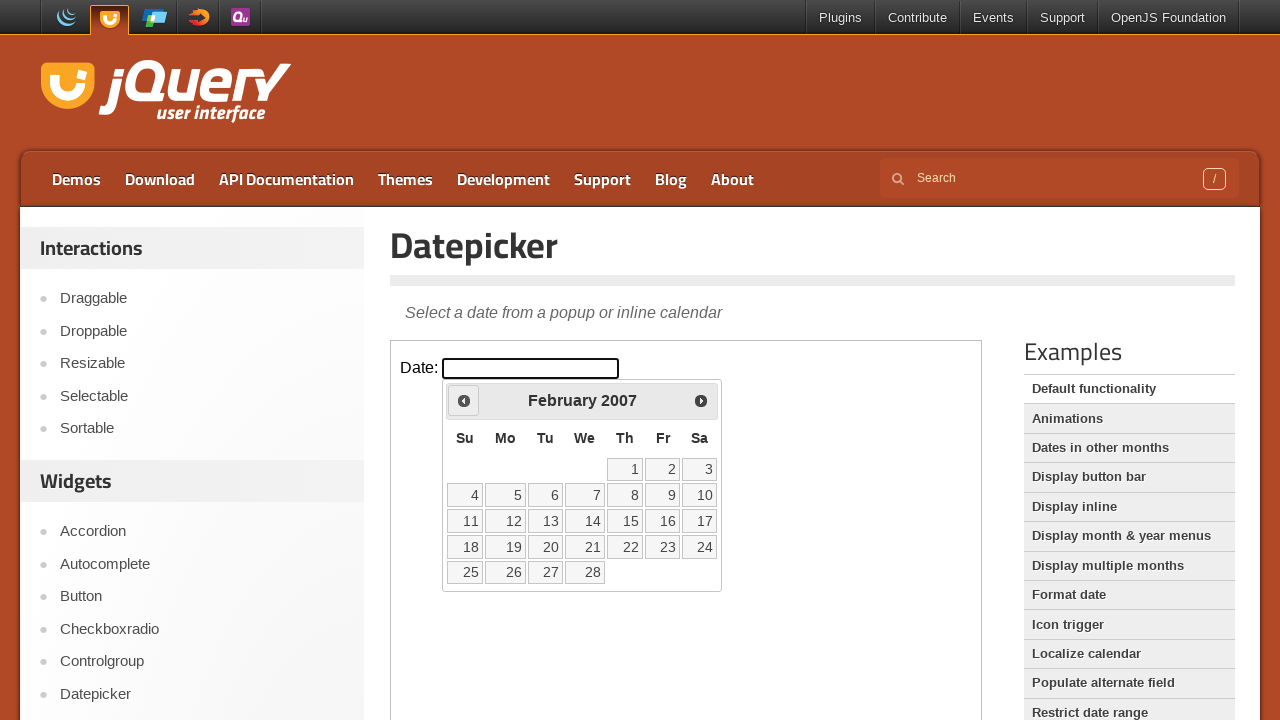

Clicked previous month button to navigate backwards at (464, 400) on iframe >> nth=0 >> internal:control=enter-frame >> span.ui-icon.ui-icon-circle-t
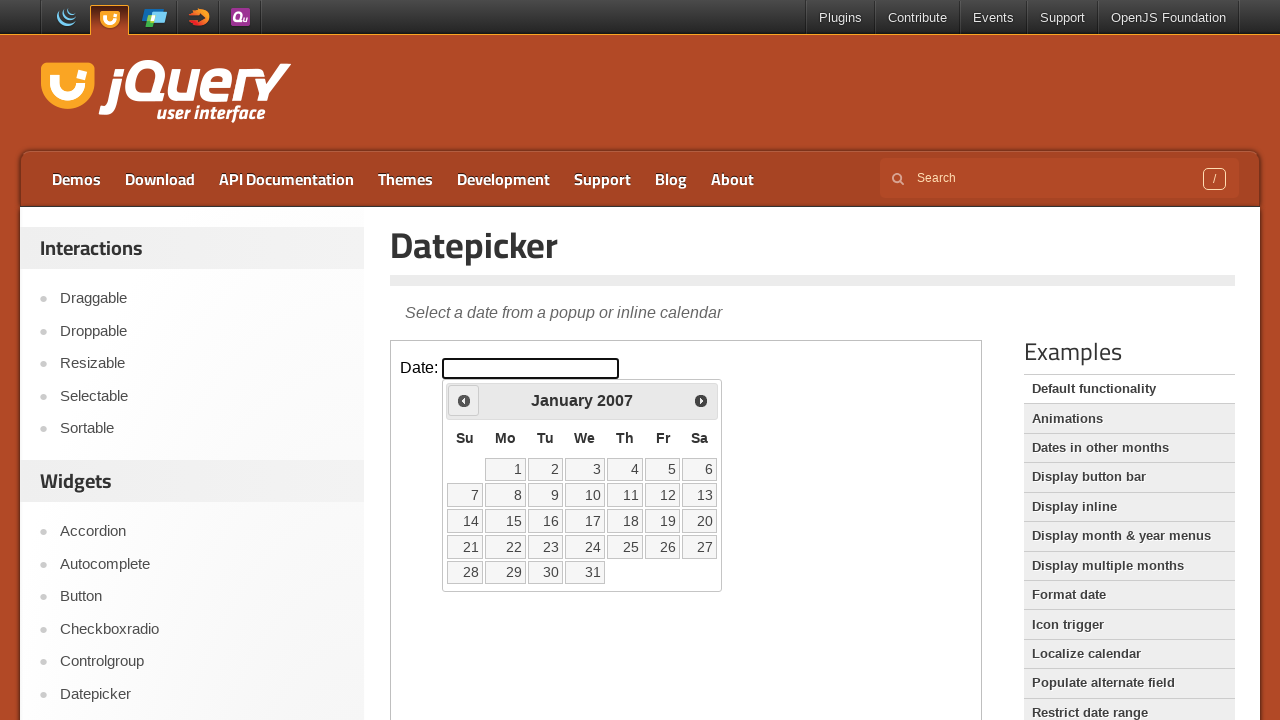

Checked current month/year: January 2007
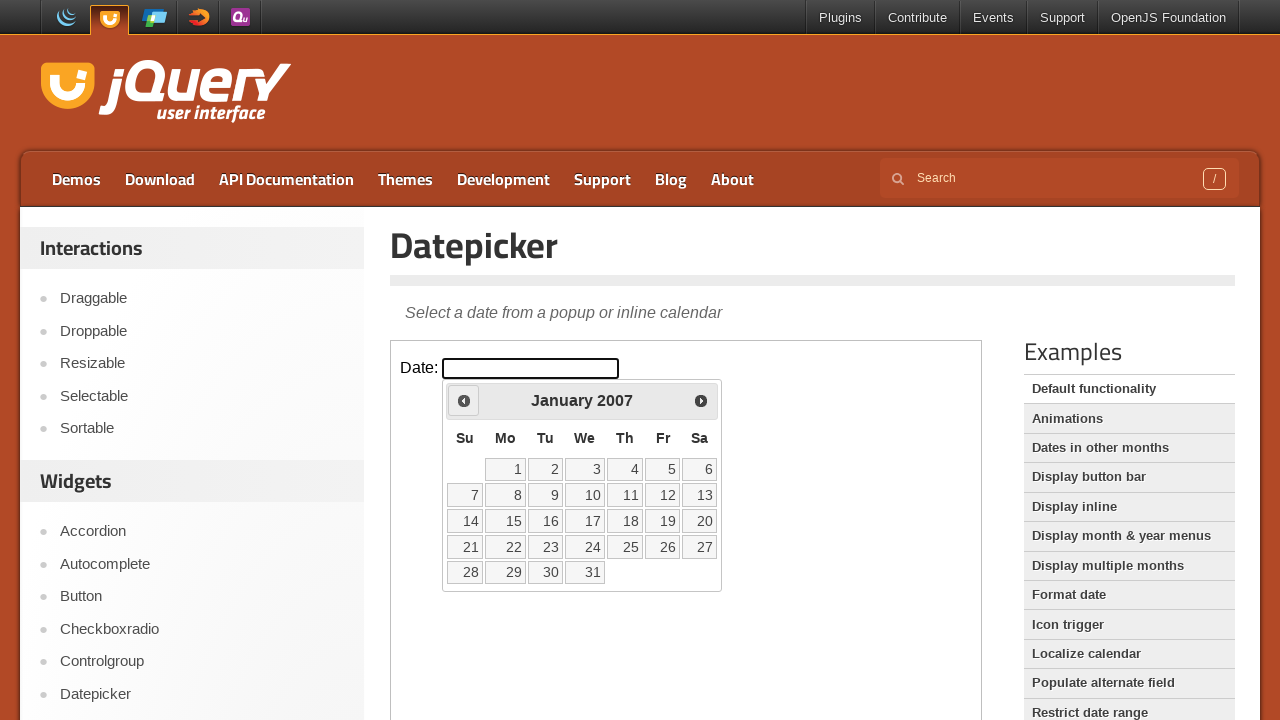

Clicked previous month button to navigate backwards at (464, 400) on iframe >> nth=0 >> internal:control=enter-frame >> span.ui-icon.ui-icon-circle-t
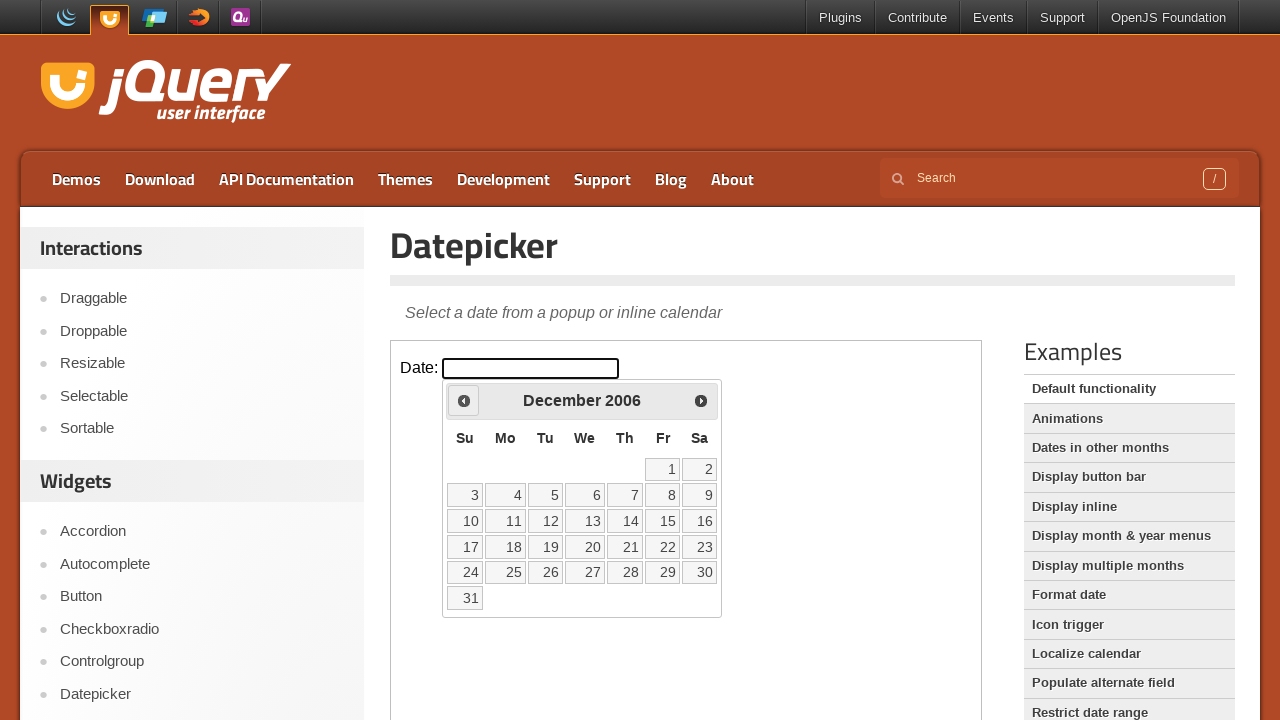

Checked current month/year: December 2006
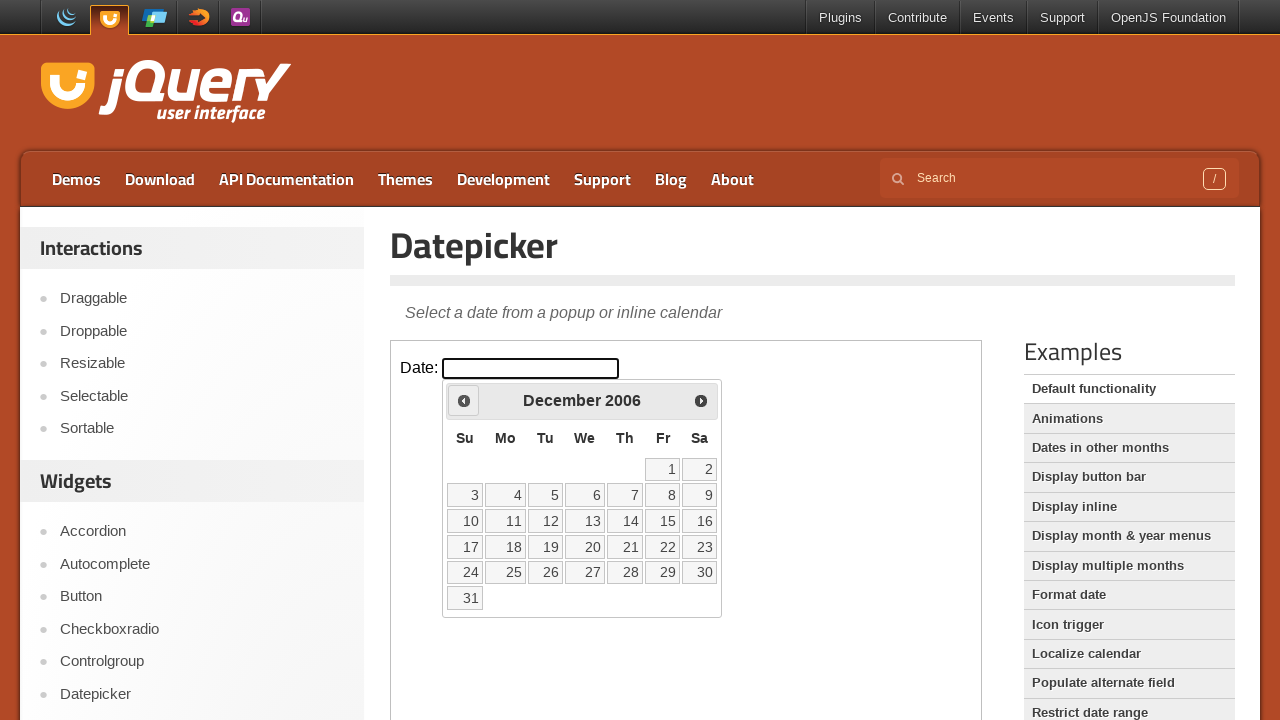

Clicked previous month button to navigate backwards at (464, 400) on iframe >> nth=0 >> internal:control=enter-frame >> span.ui-icon.ui-icon-circle-t
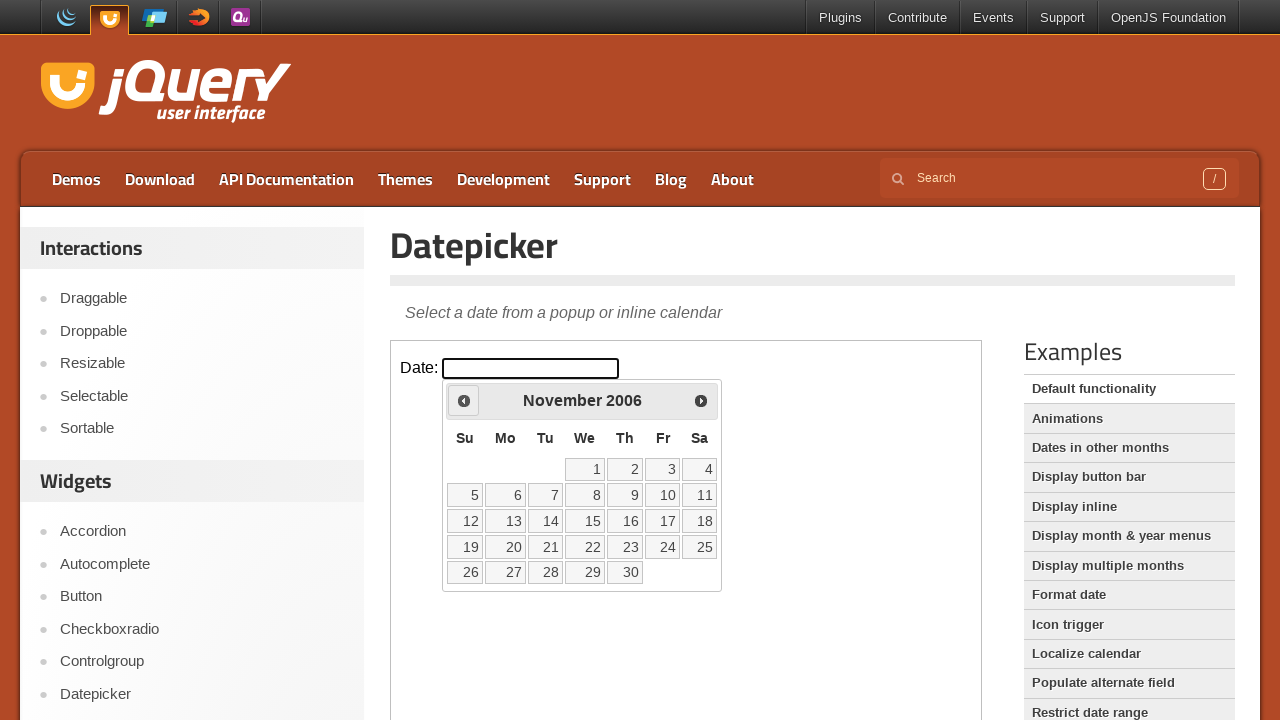

Checked current month/year: November 2006
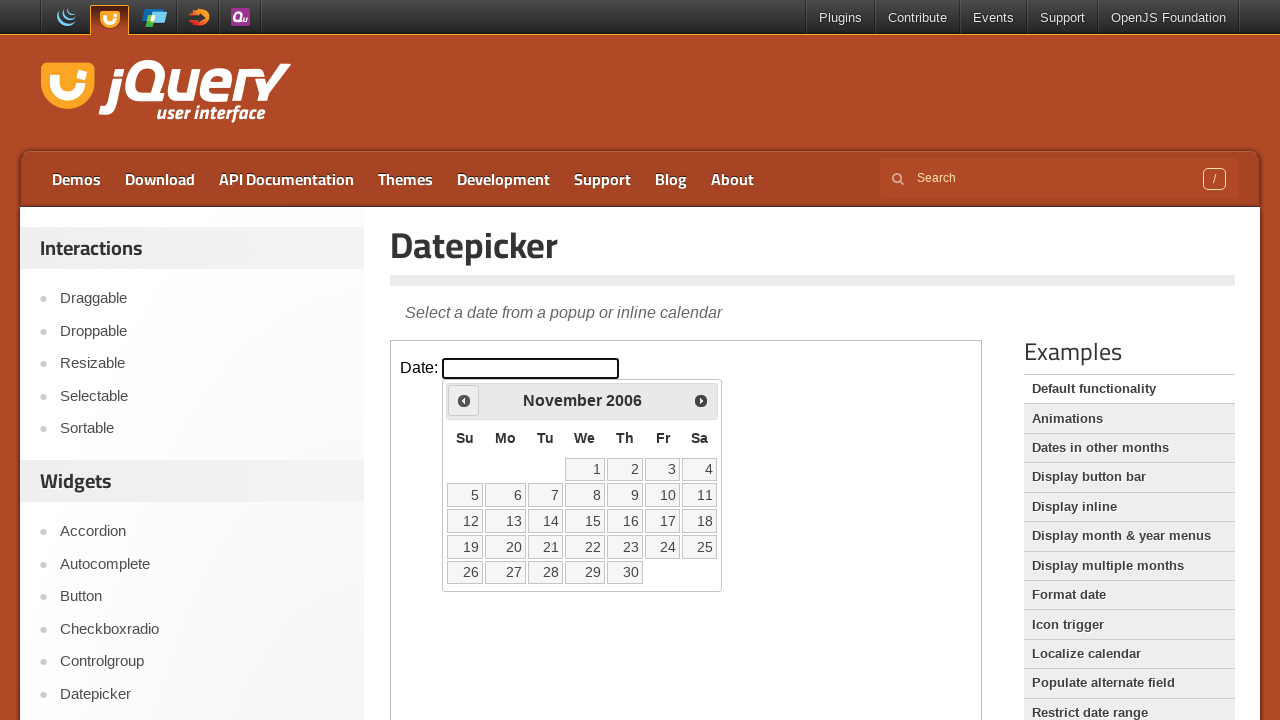

Clicked previous month button to navigate backwards at (464, 400) on iframe >> nth=0 >> internal:control=enter-frame >> span.ui-icon.ui-icon-circle-t
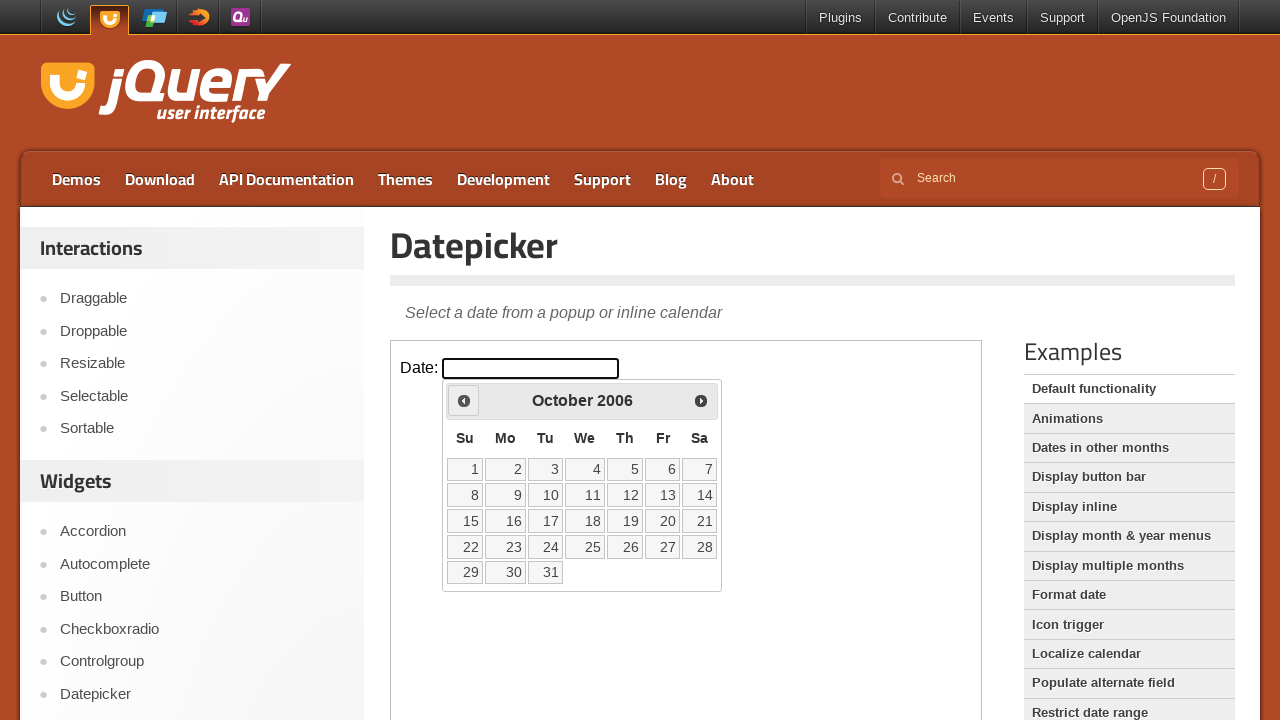

Checked current month/year: October 2006
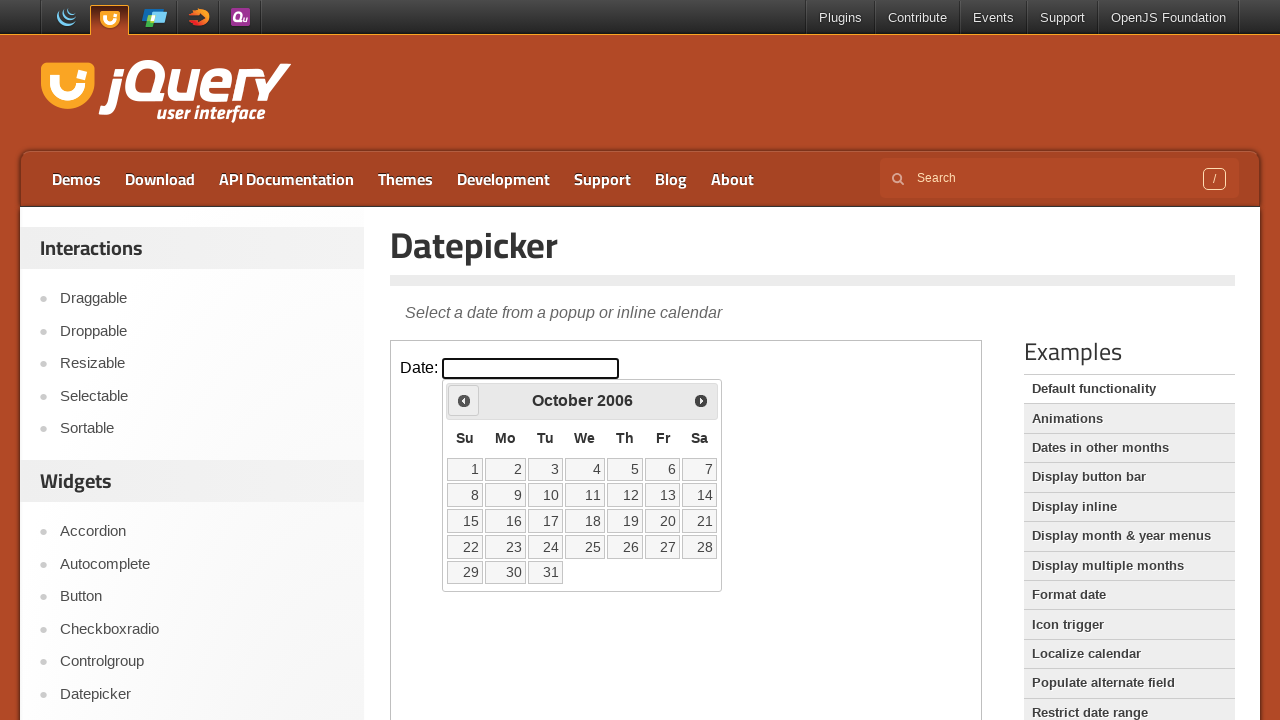

Clicked previous month button to navigate backwards at (464, 400) on iframe >> nth=0 >> internal:control=enter-frame >> span.ui-icon.ui-icon-circle-t
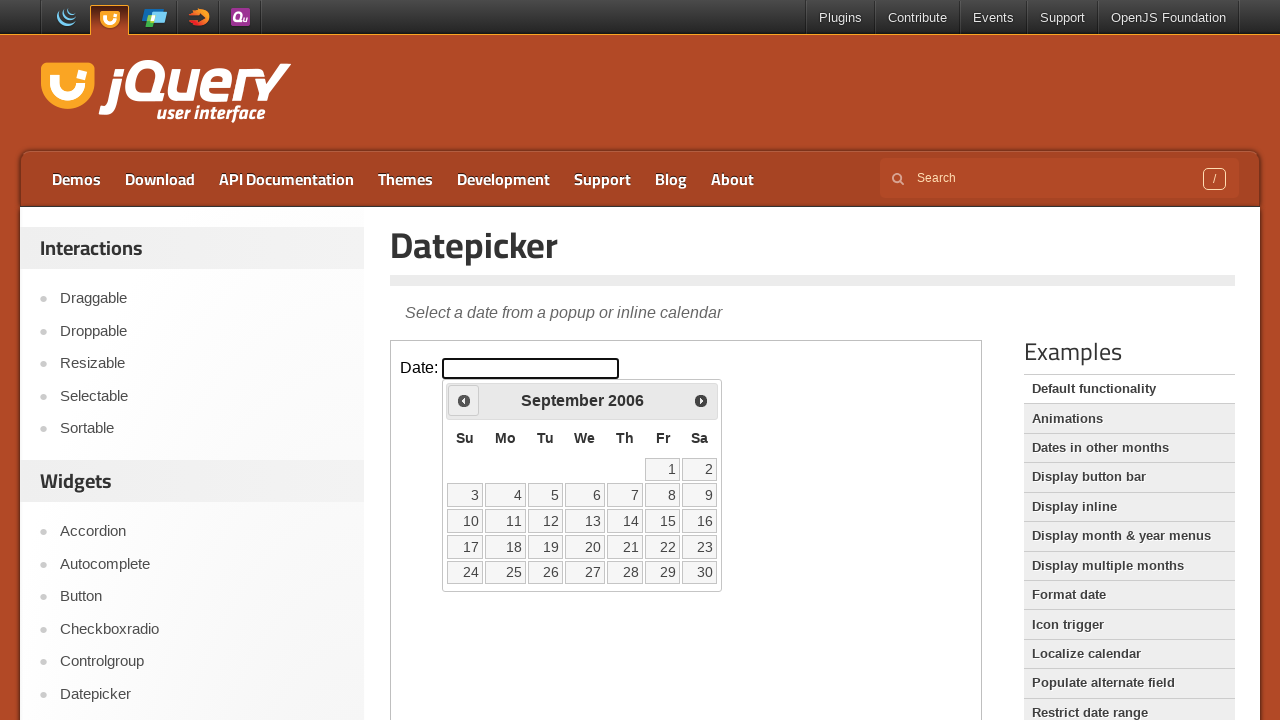

Checked current month/year: September 2006
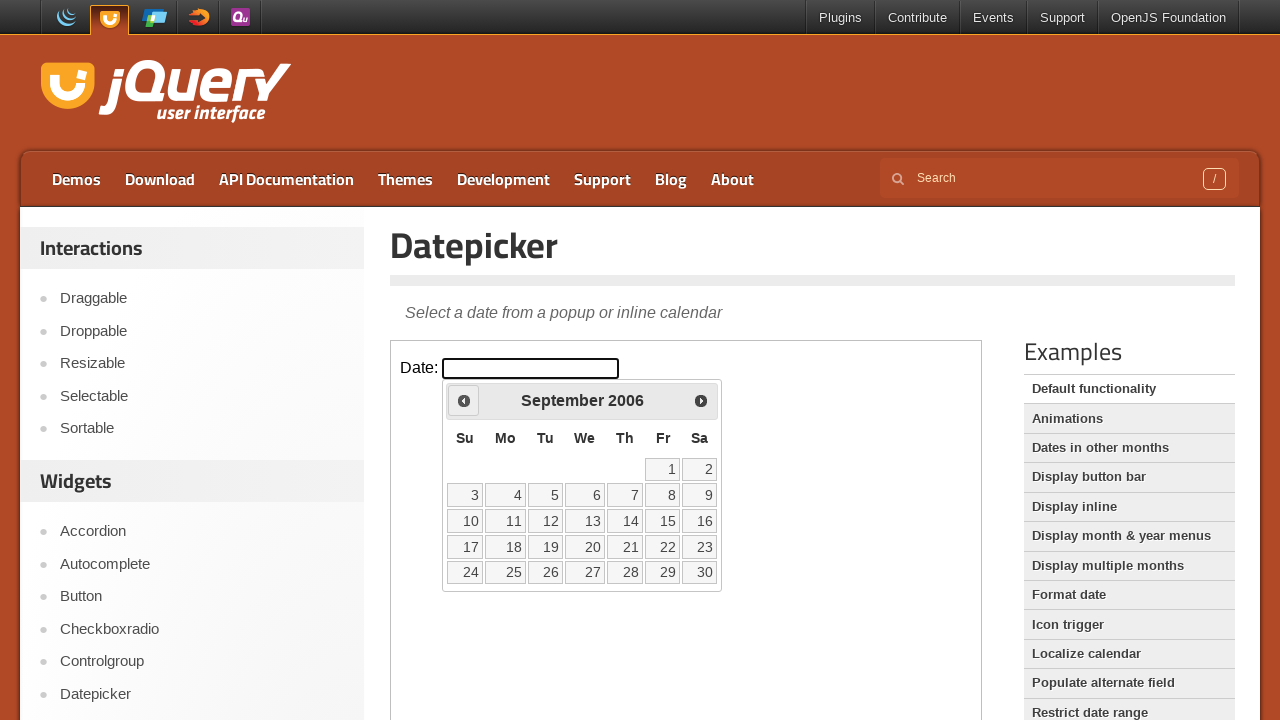

Clicked previous month button to navigate backwards at (464, 400) on iframe >> nth=0 >> internal:control=enter-frame >> span.ui-icon.ui-icon-circle-t
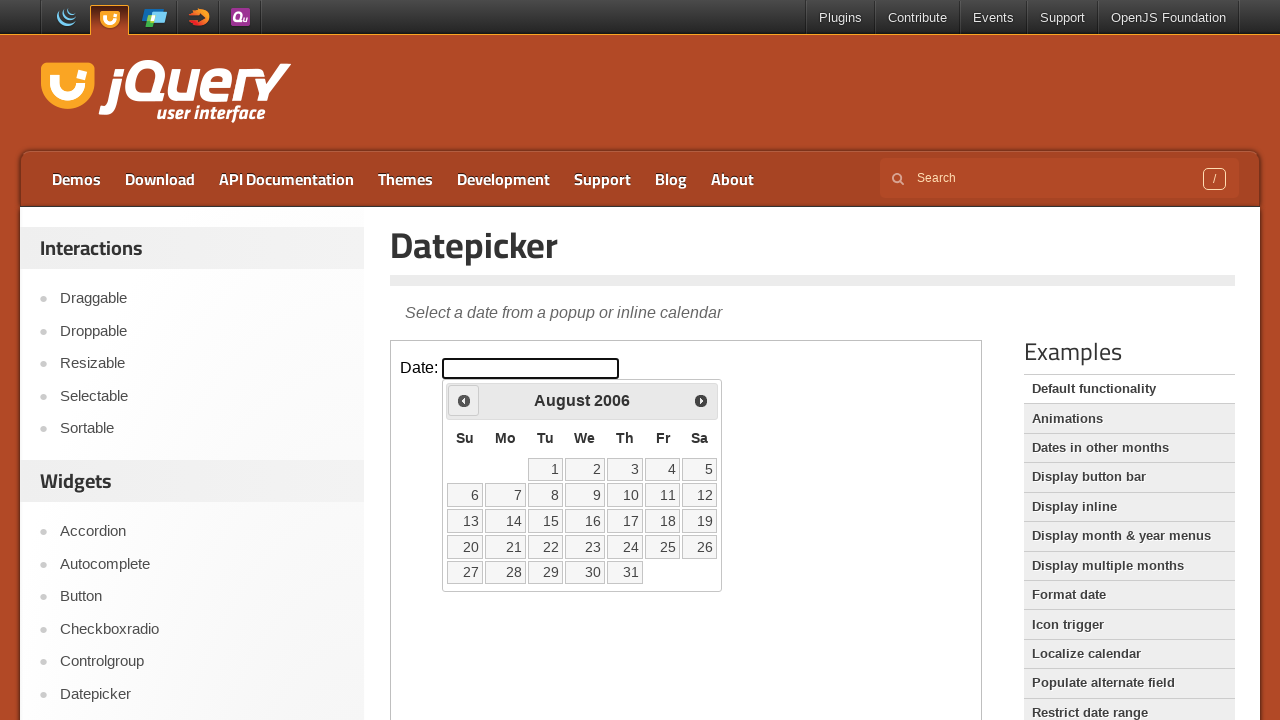

Checked current month/year: August 2006
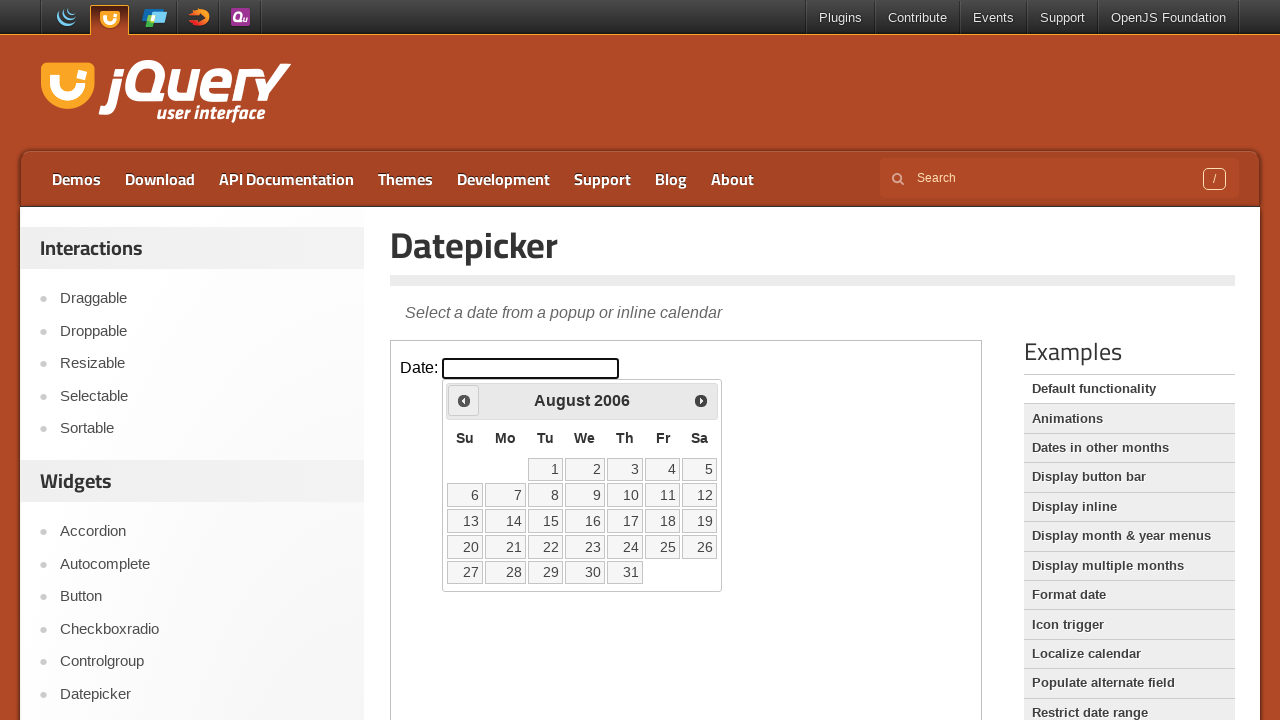

Clicked previous month button to navigate backwards at (464, 400) on iframe >> nth=0 >> internal:control=enter-frame >> span.ui-icon.ui-icon-circle-t
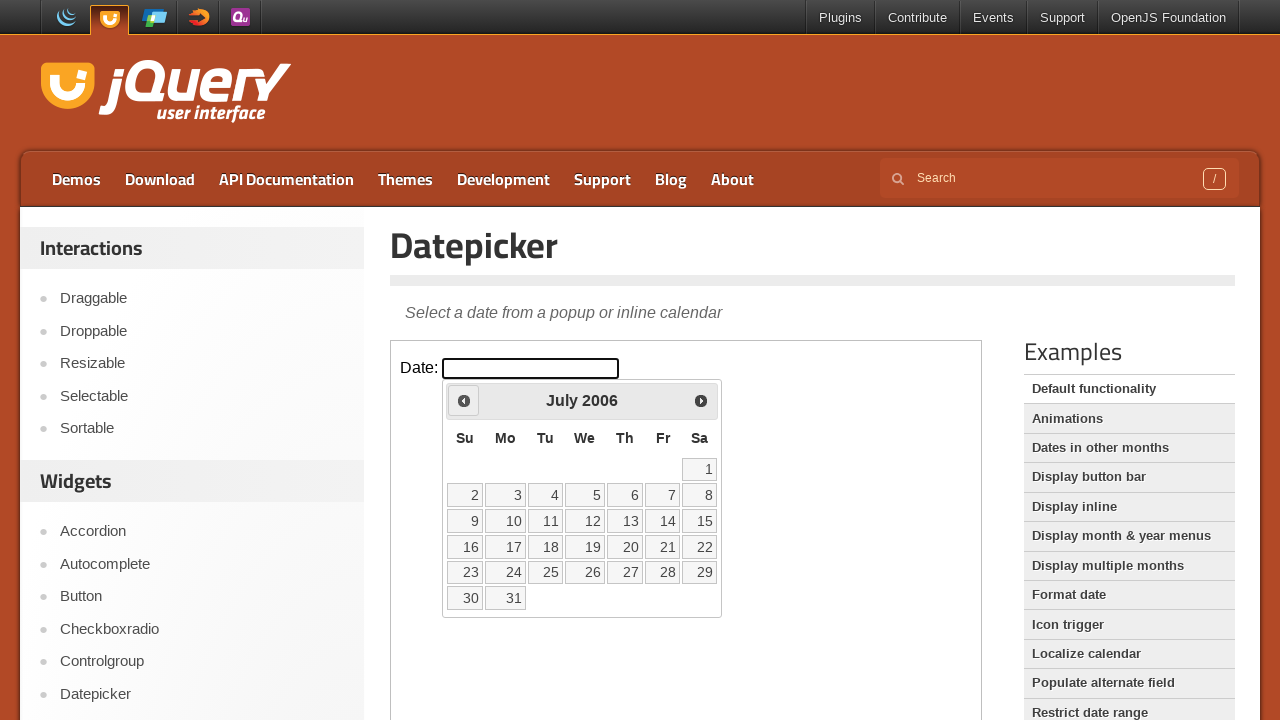

Checked current month/year: July 2006
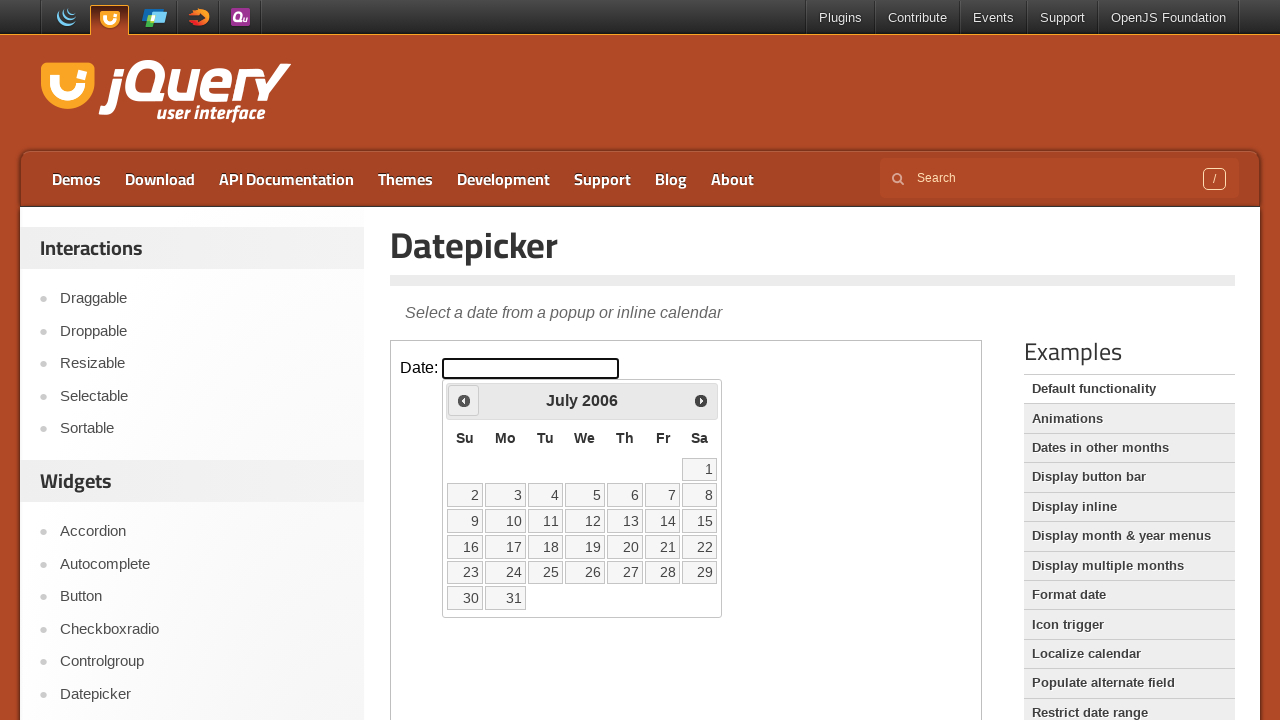

Clicked previous month button to navigate backwards at (464, 400) on iframe >> nth=0 >> internal:control=enter-frame >> span.ui-icon.ui-icon-circle-t
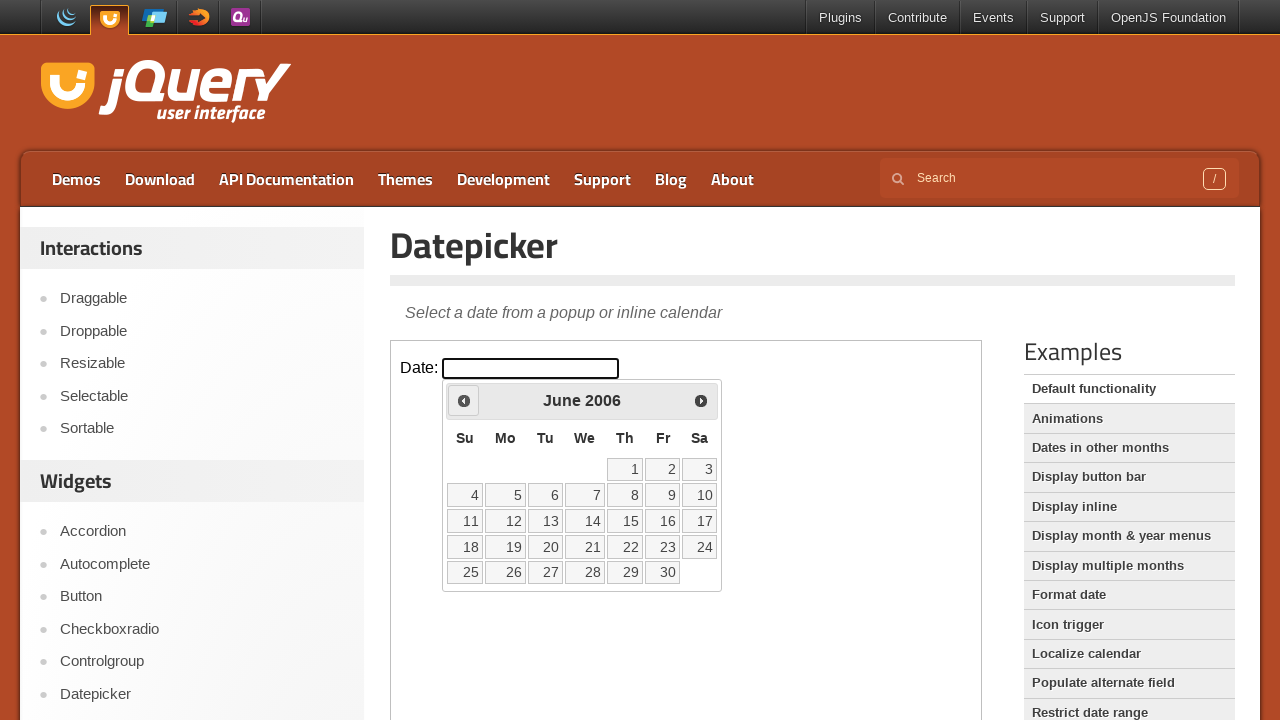

Checked current month/year: June 2006
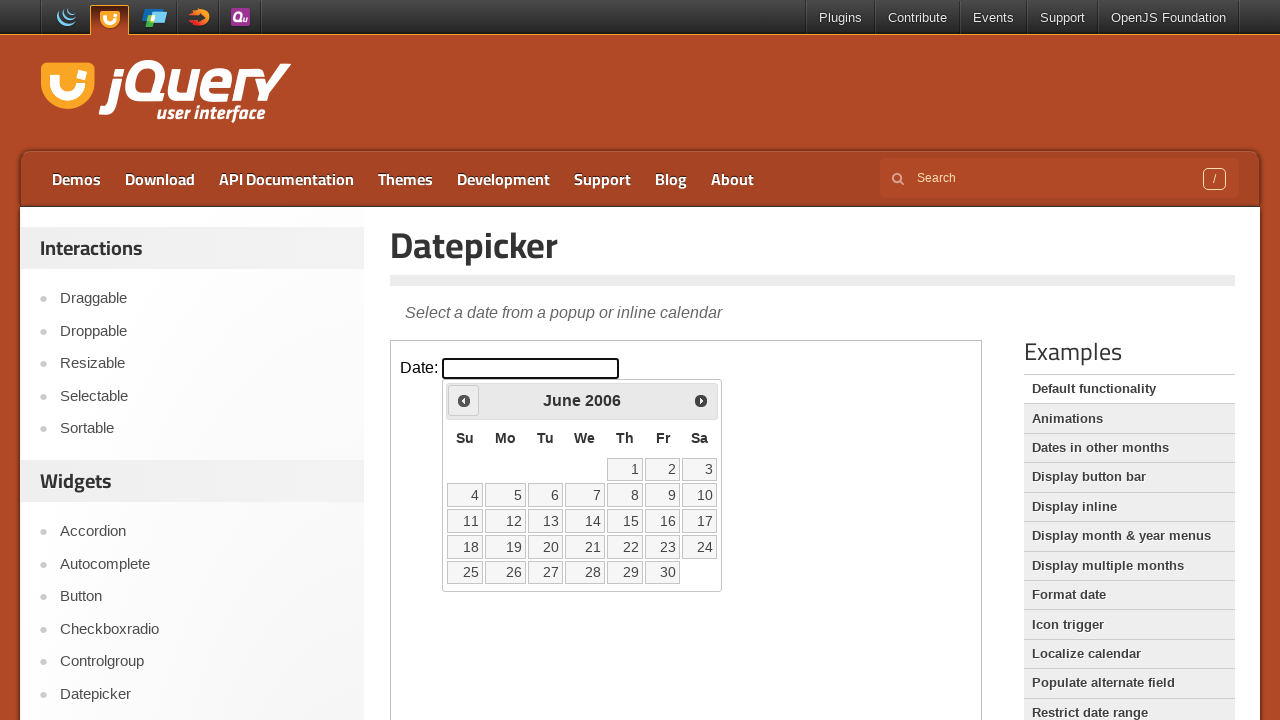

Clicked previous month button to navigate backwards at (464, 400) on iframe >> nth=0 >> internal:control=enter-frame >> span.ui-icon.ui-icon-circle-t
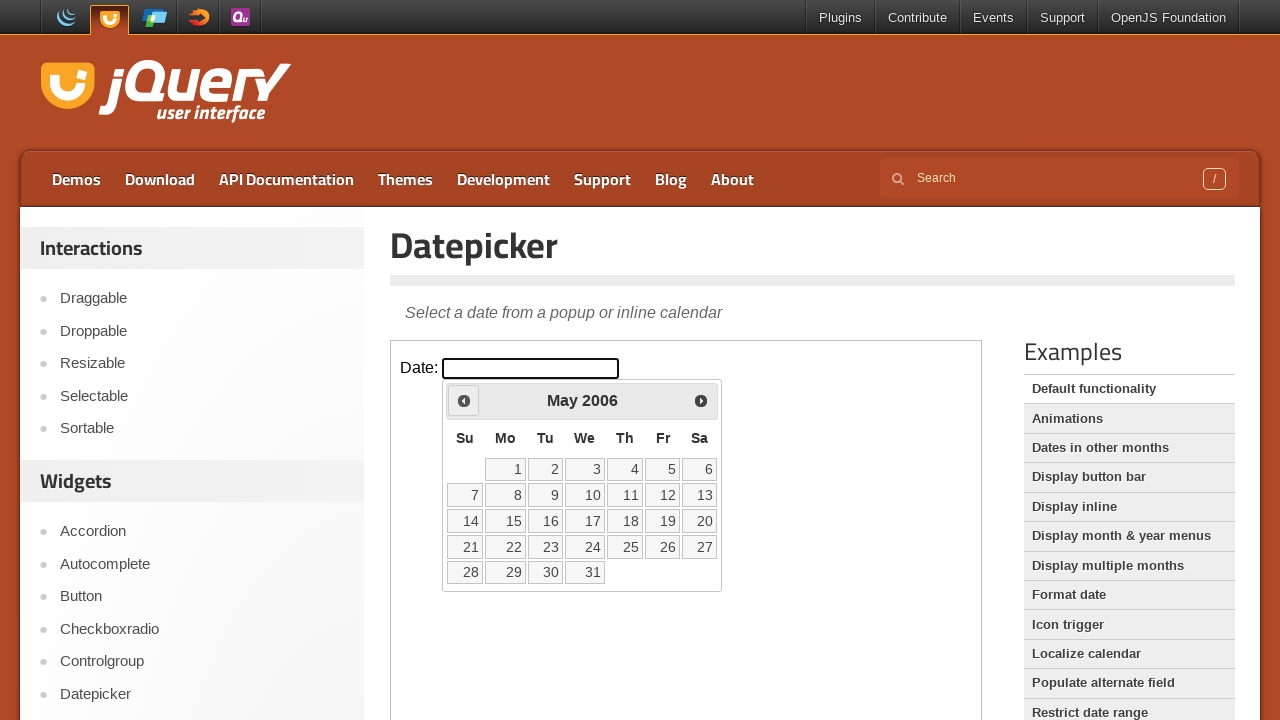

Checked current month/year: May 2006
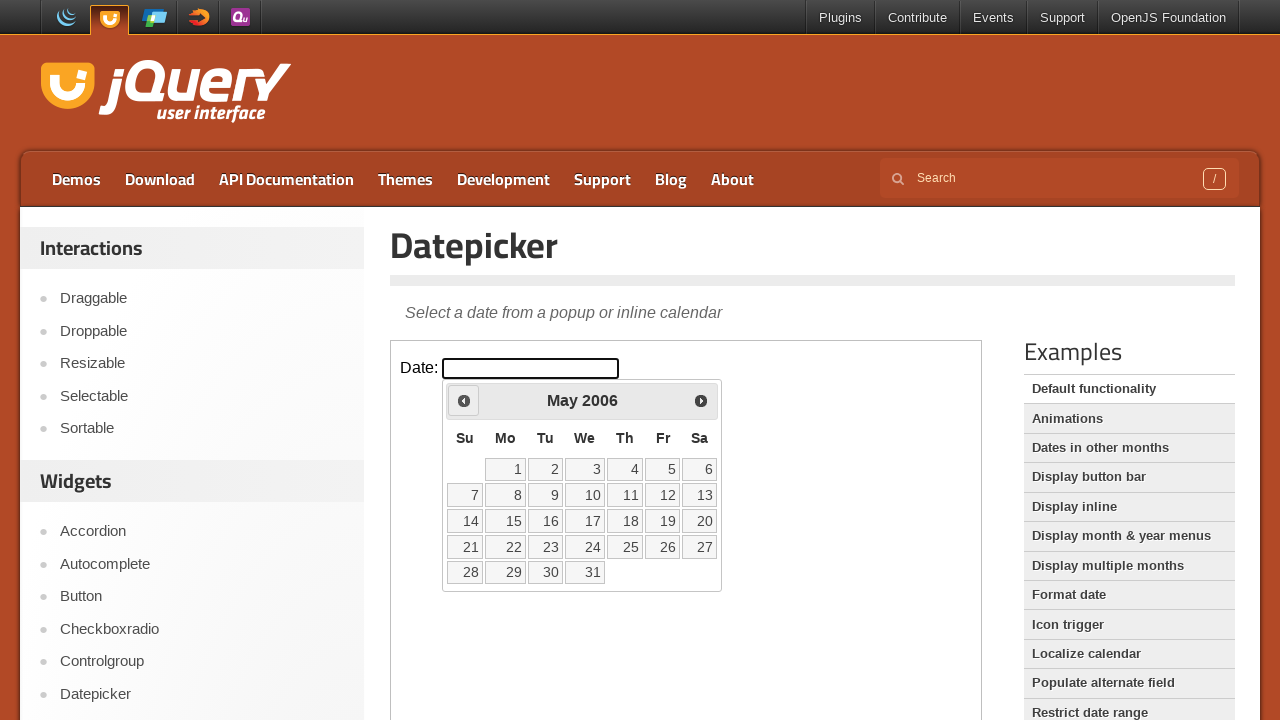

Clicked previous month button to navigate backwards at (464, 400) on iframe >> nth=0 >> internal:control=enter-frame >> span.ui-icon.ui-icon-circle-t
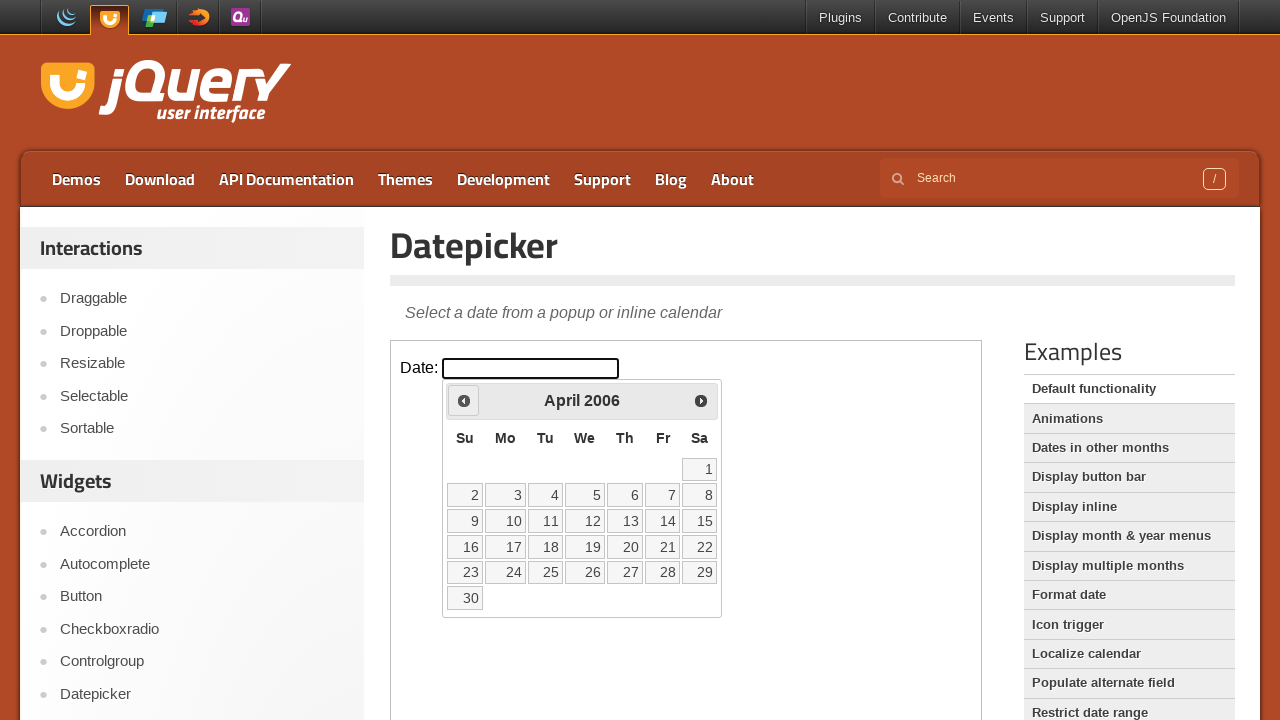

Checked current month/year: April 2006
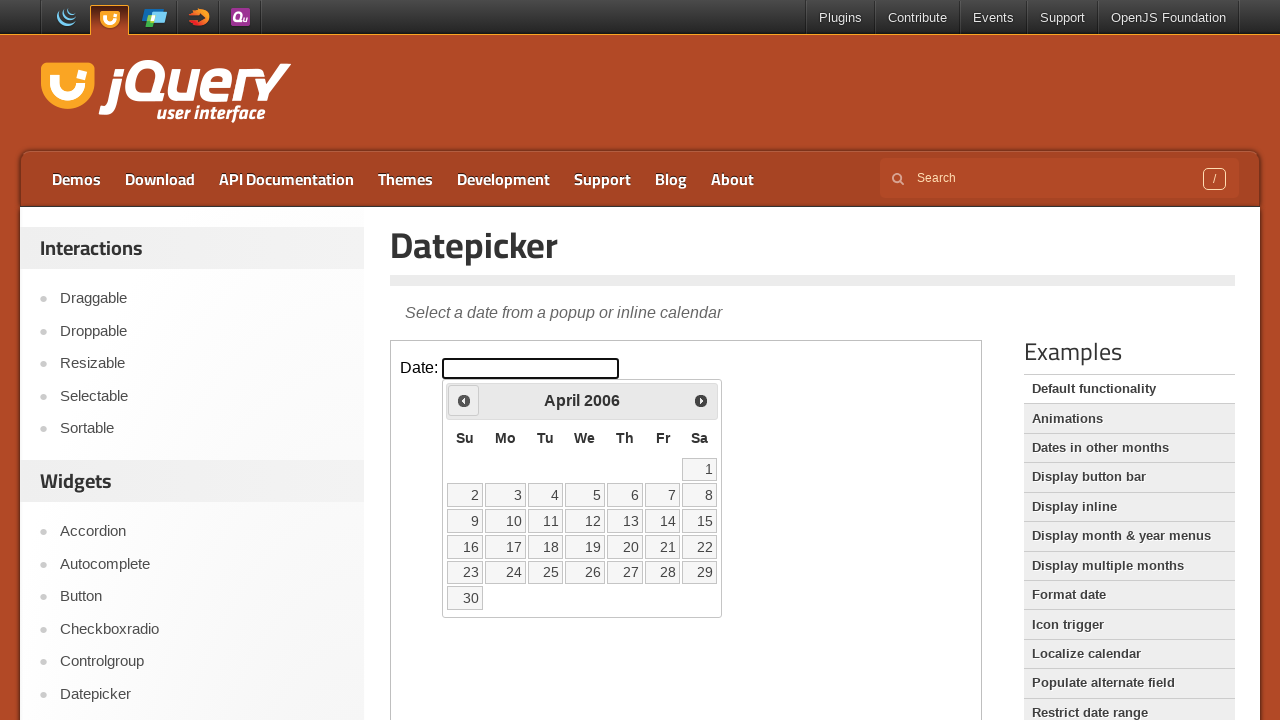

Clicked previous month button to navigate backwards at (464, 400) on iframe >> nth=0 >> internal:control=enter-frame >> span.ui-icon.ui-icon-circle-t
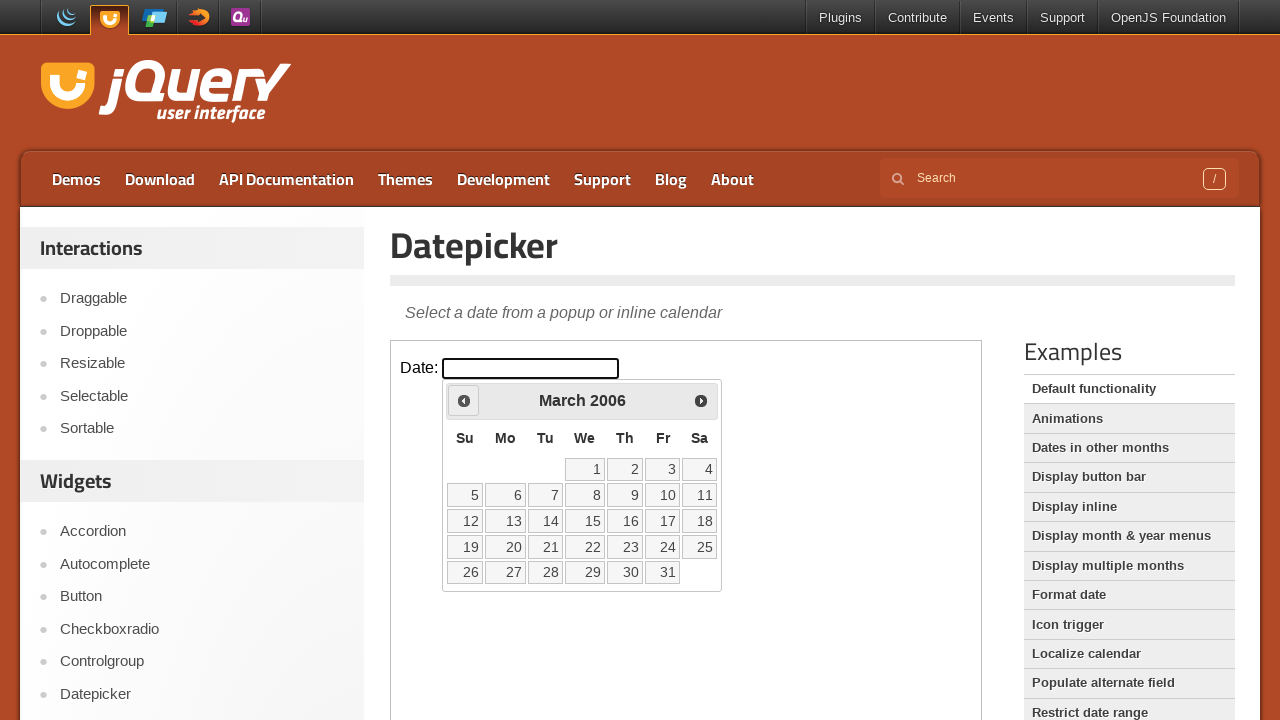

Checked current month/year: March 2006
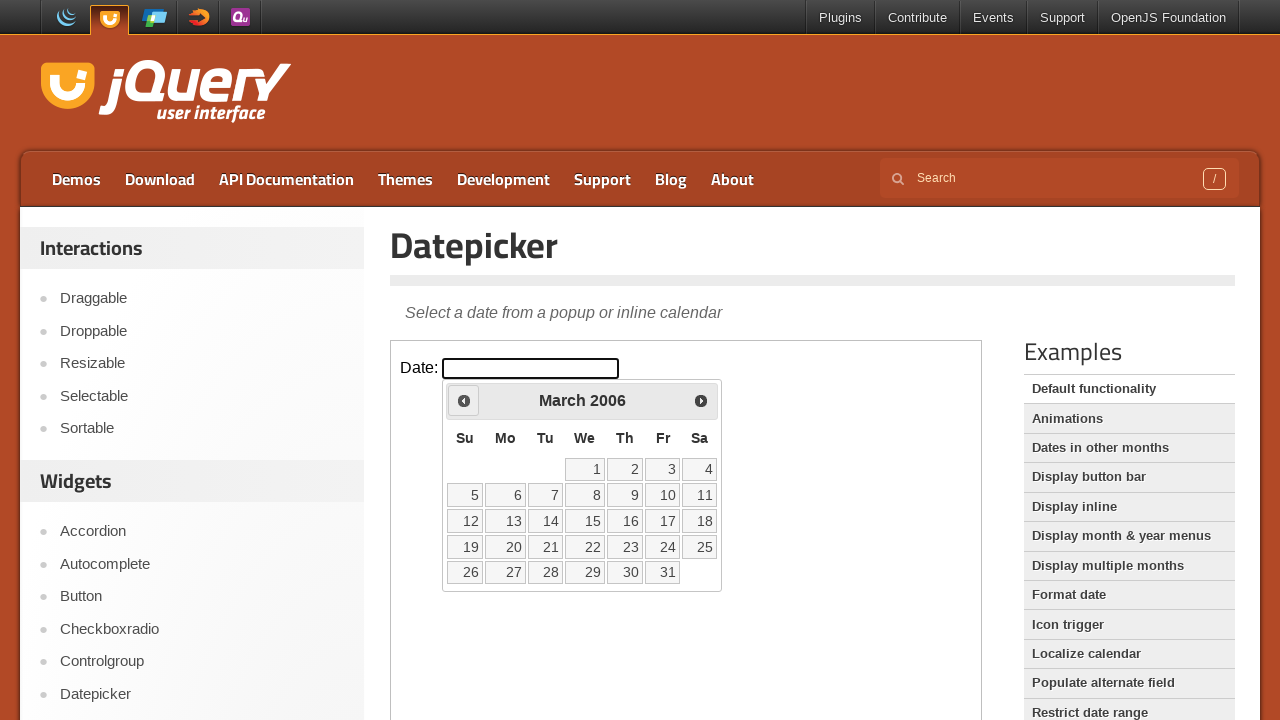

Clicked previous month button to navigate backwards at (464, 400) on iframe >> nth=0 >> internal:control=enter-frame >> span.ui-icon.ui-icon-circle-t
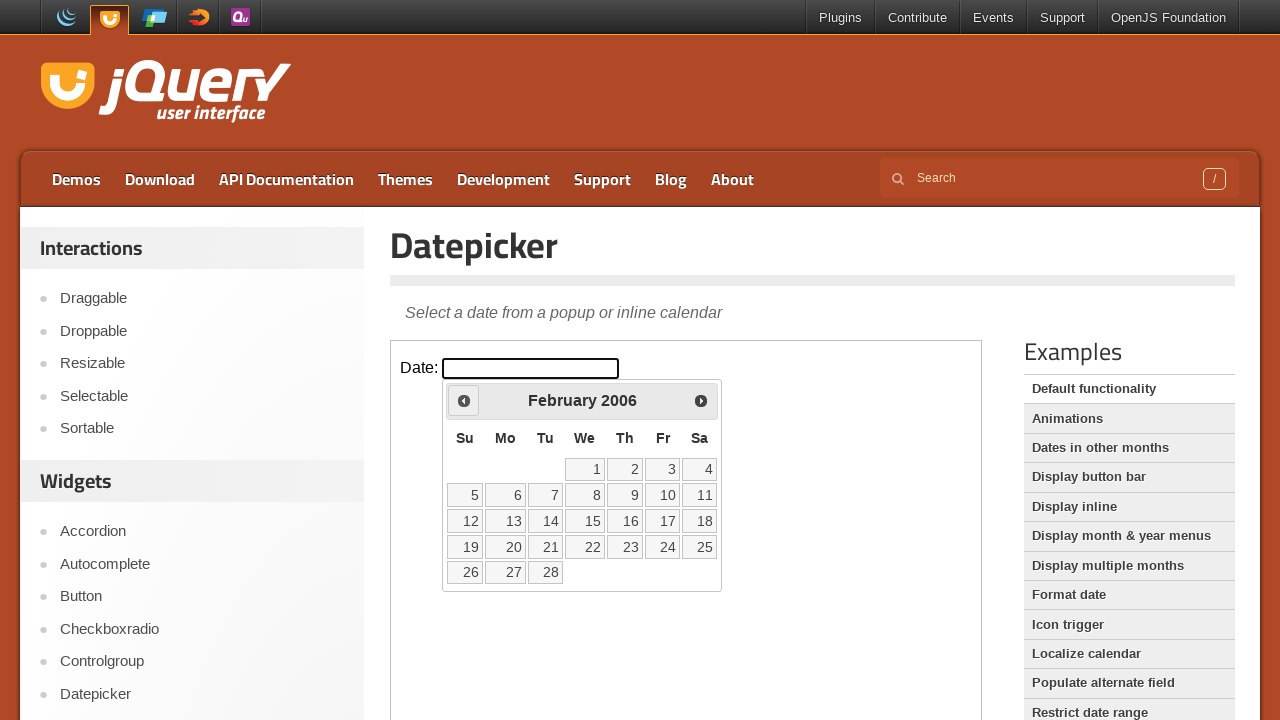

Checked current month/year: February 2006
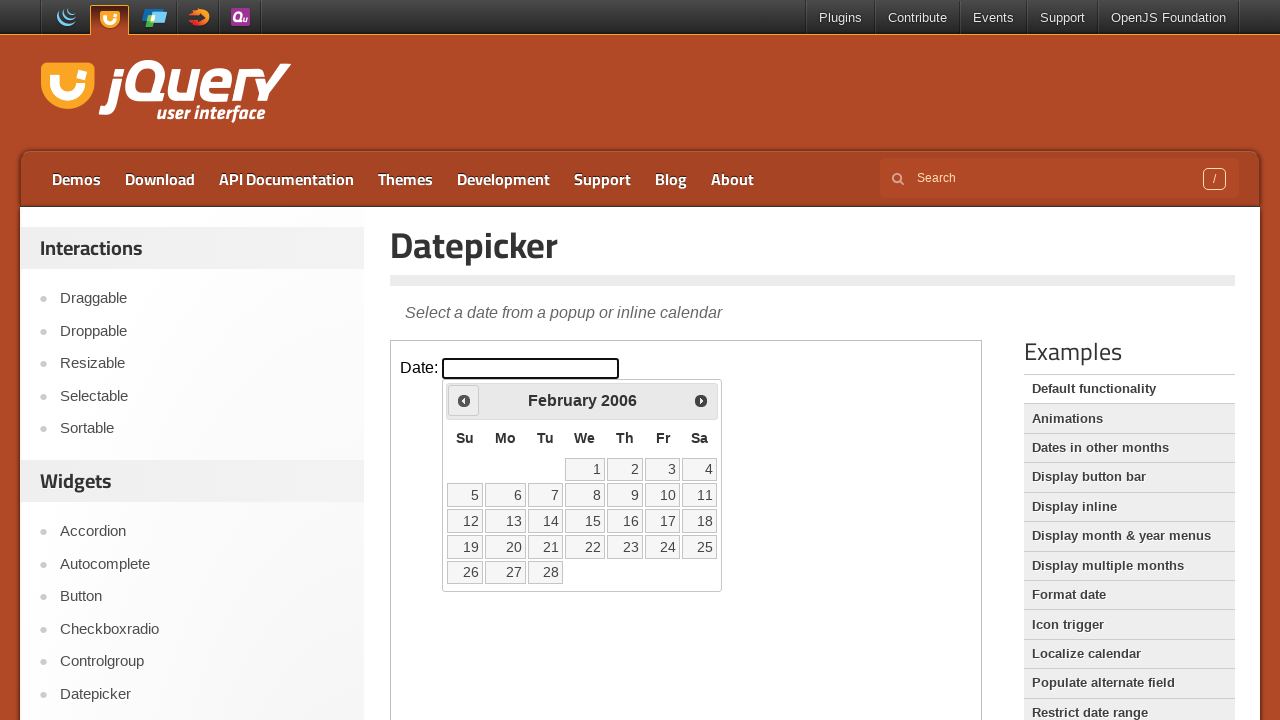

Clicked previous month button to navigate backwards at (464, 400) on iframe >> nth=0 >> internal:control=enter-frame >> span.ui-icon.ui-icon-circle-t
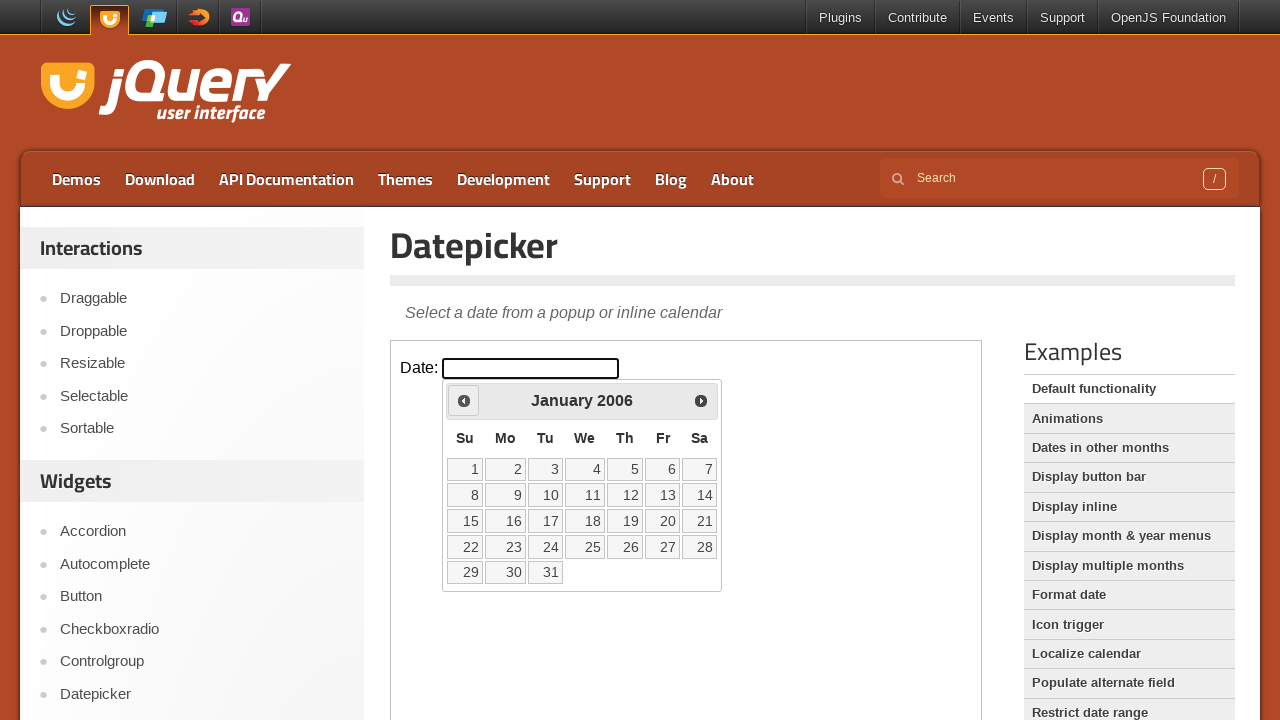

Checked current month/year: January 2006
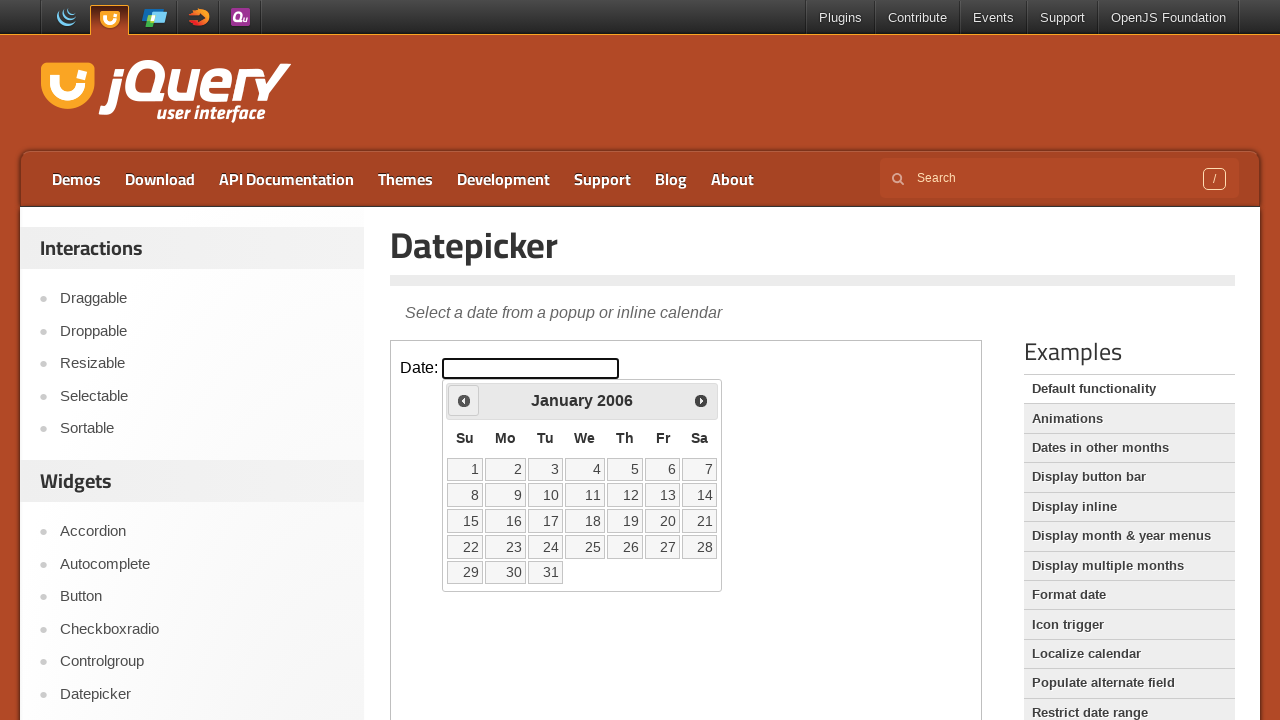

Clicked previous month button to navigate backwards at (464, 400) on iframe >> nth=0 >> internal:control=enter-frame >> span.ui-icon.ui-icon-circle-t
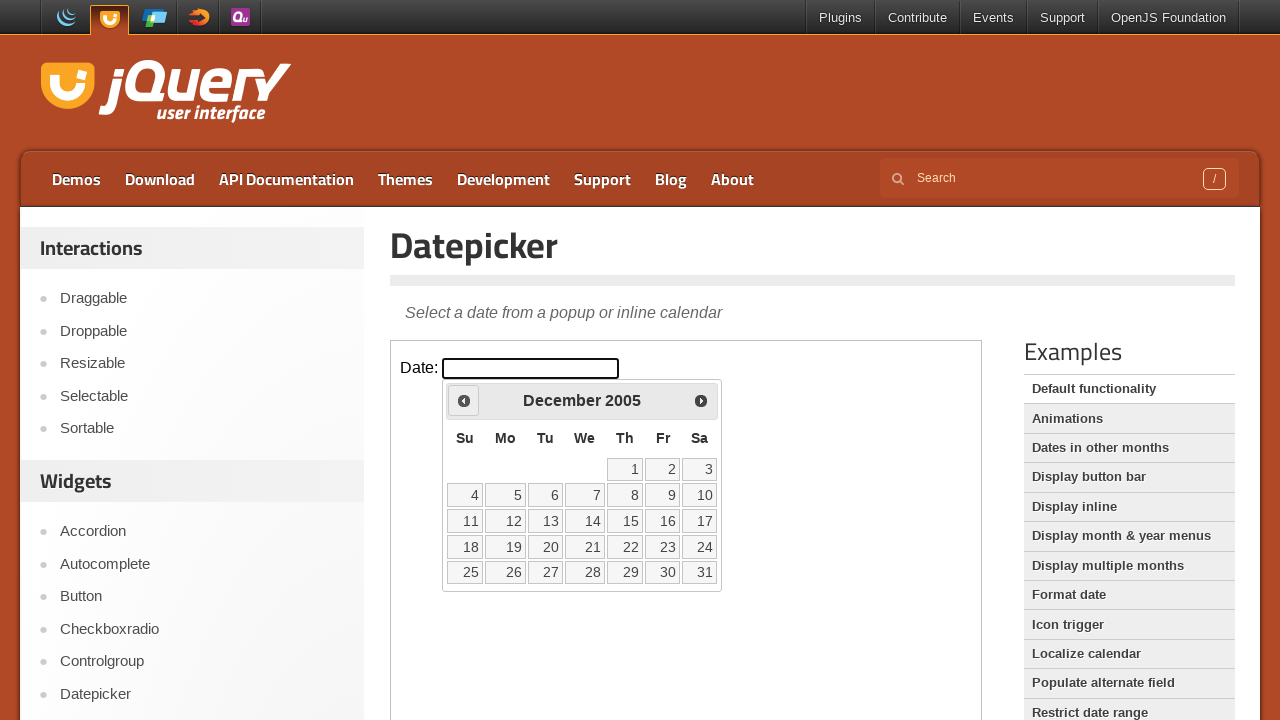

Checked current month/year: December 2005
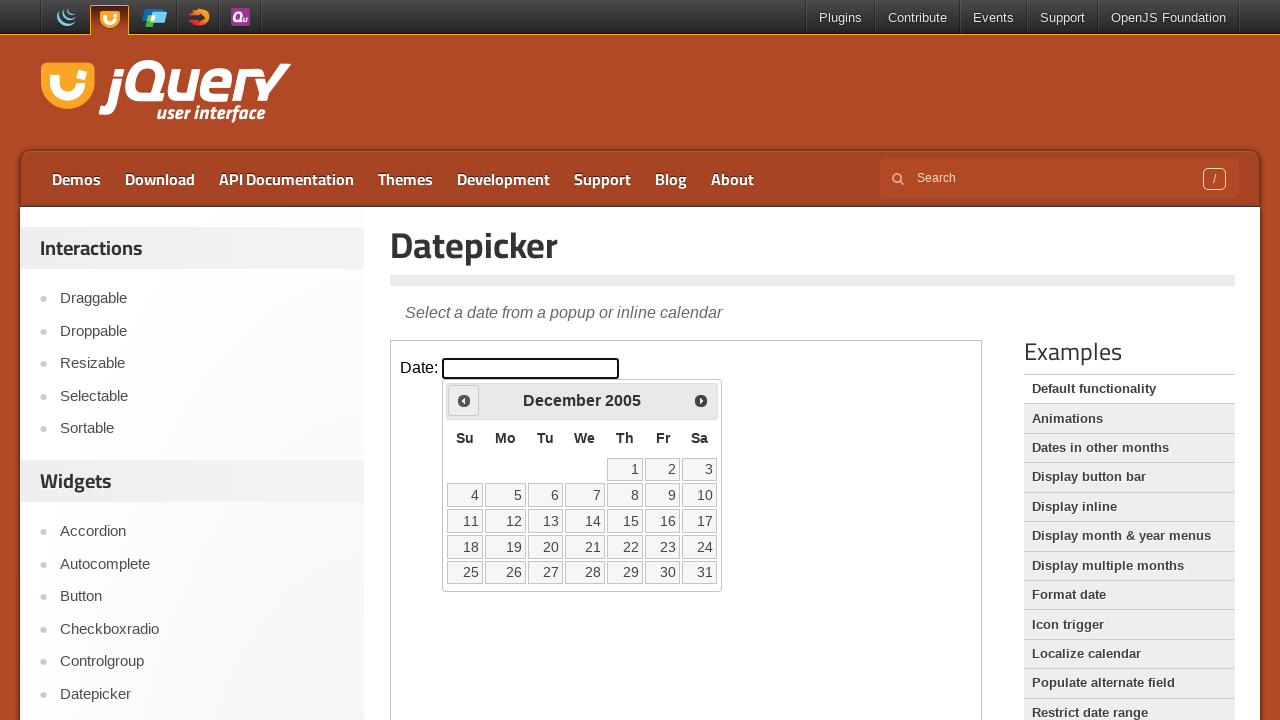

Clicked previous month button to navigate backwards at (464, 400) on iframe >> nth=0 >> internal:control=enter-frame >> span.ui-icon.ui-icon-circle-t
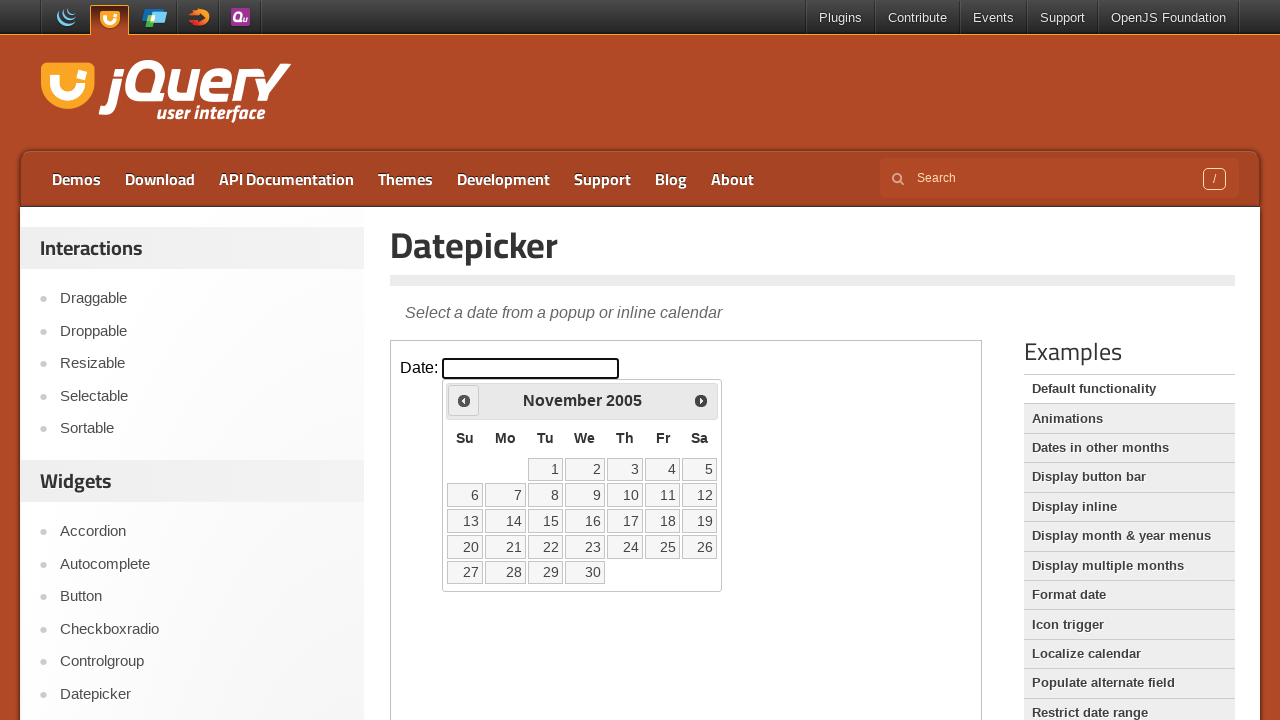

Checked current month/year: November 2005
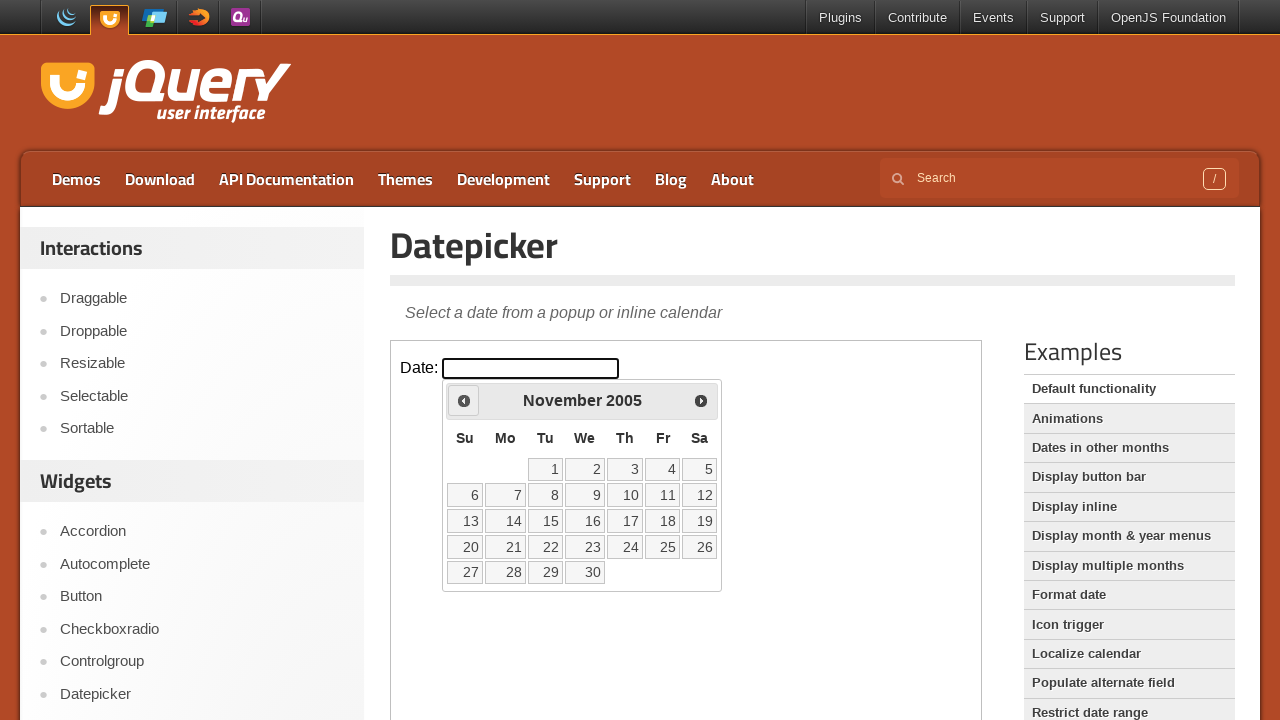

Clicked previous month button to navigate backwards at (464, 400) on iframe >> nth=0 >> internal:control=enter-frame >> span.ui-icon.ui-icon-circle-t
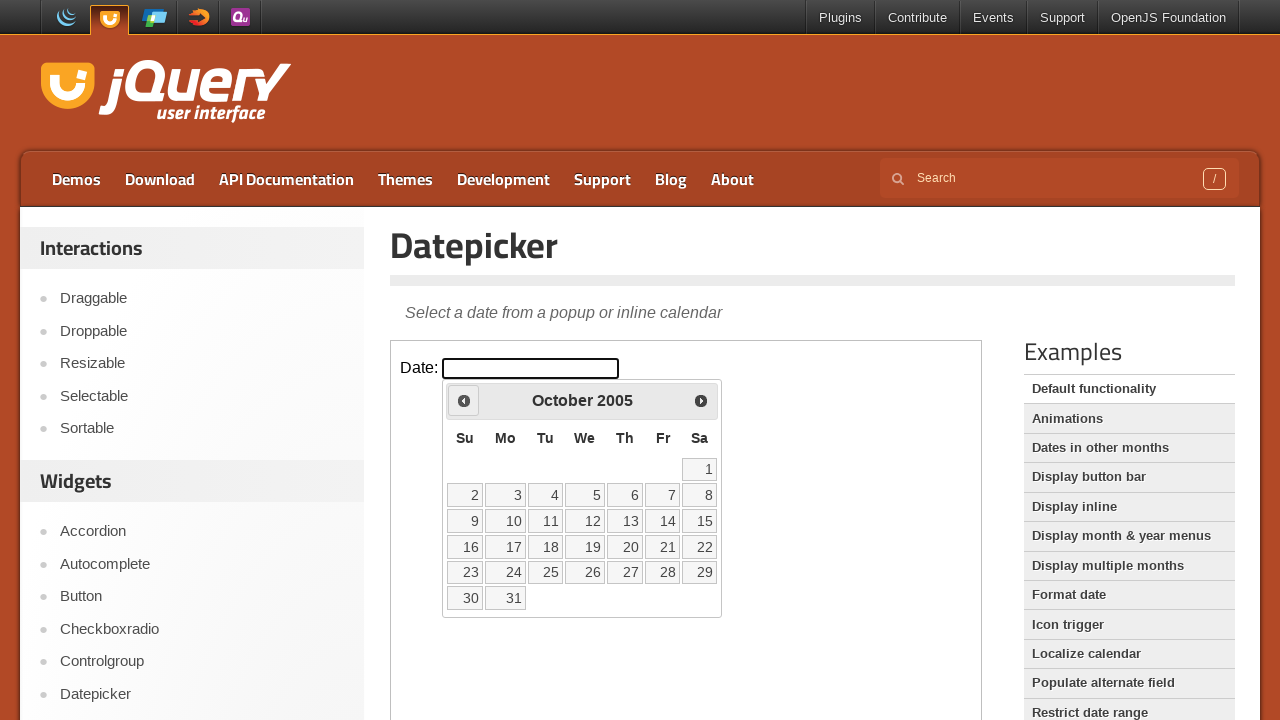

Checked current month/year: October 2005
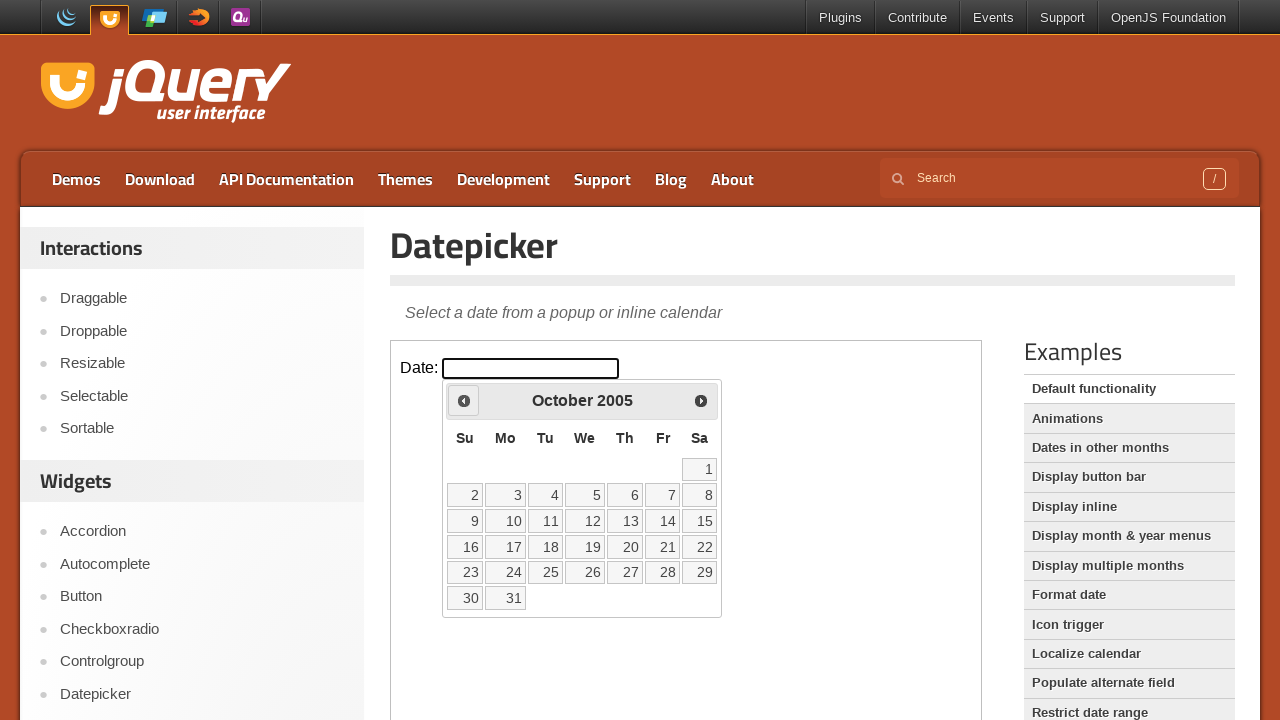

Clicked previous month button to navigate backwards at (464, 400) on iframe >> nth=0 >> internal:control=enter-frame >> span.ui-icon.ui-icon-circle-t
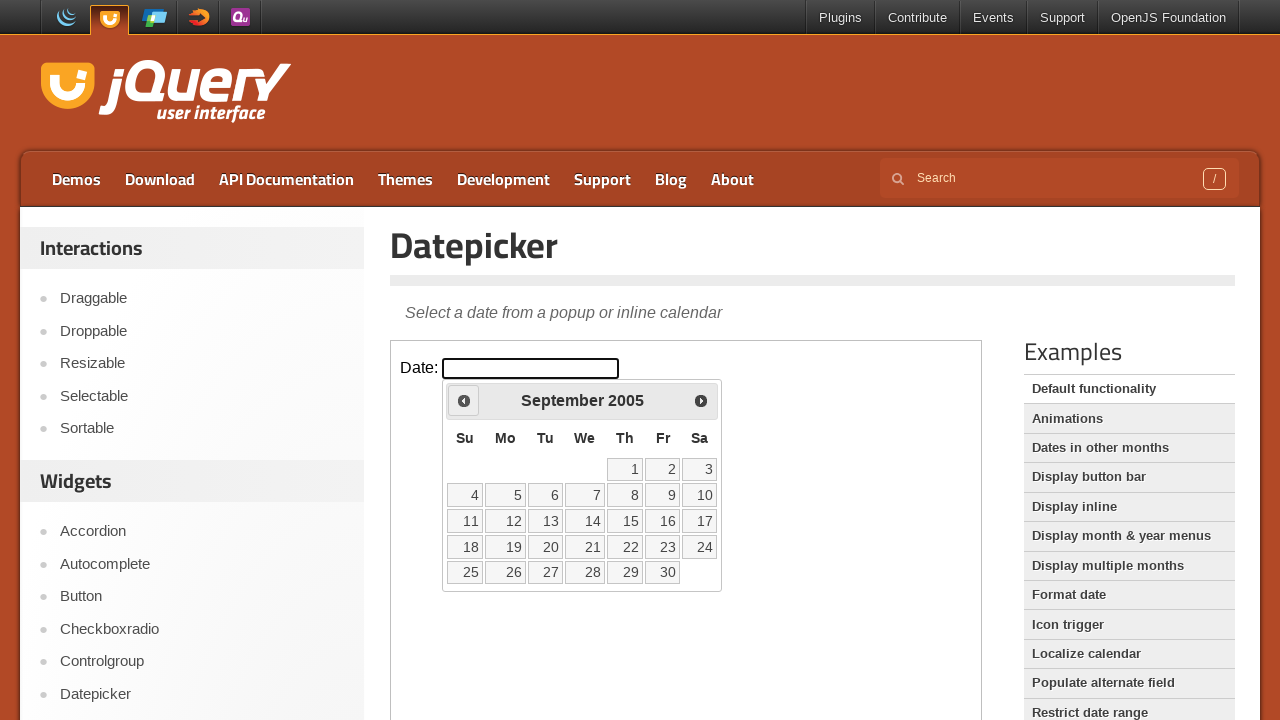

Checked current month/year: September 2005
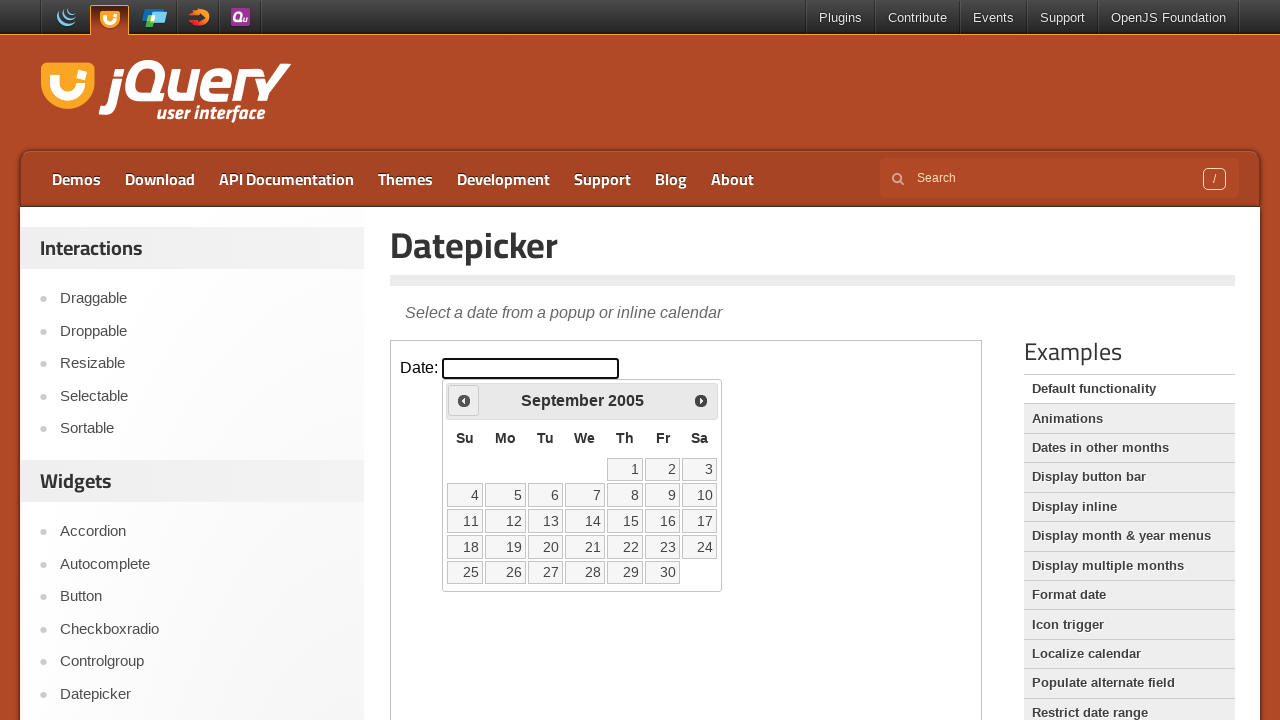

Clicked previous month button to navigate backwards at (464, 400) on iframe >> nth=0 >> internal:control=enter-frame >> span.ui-icon.ui-icon-circle-t
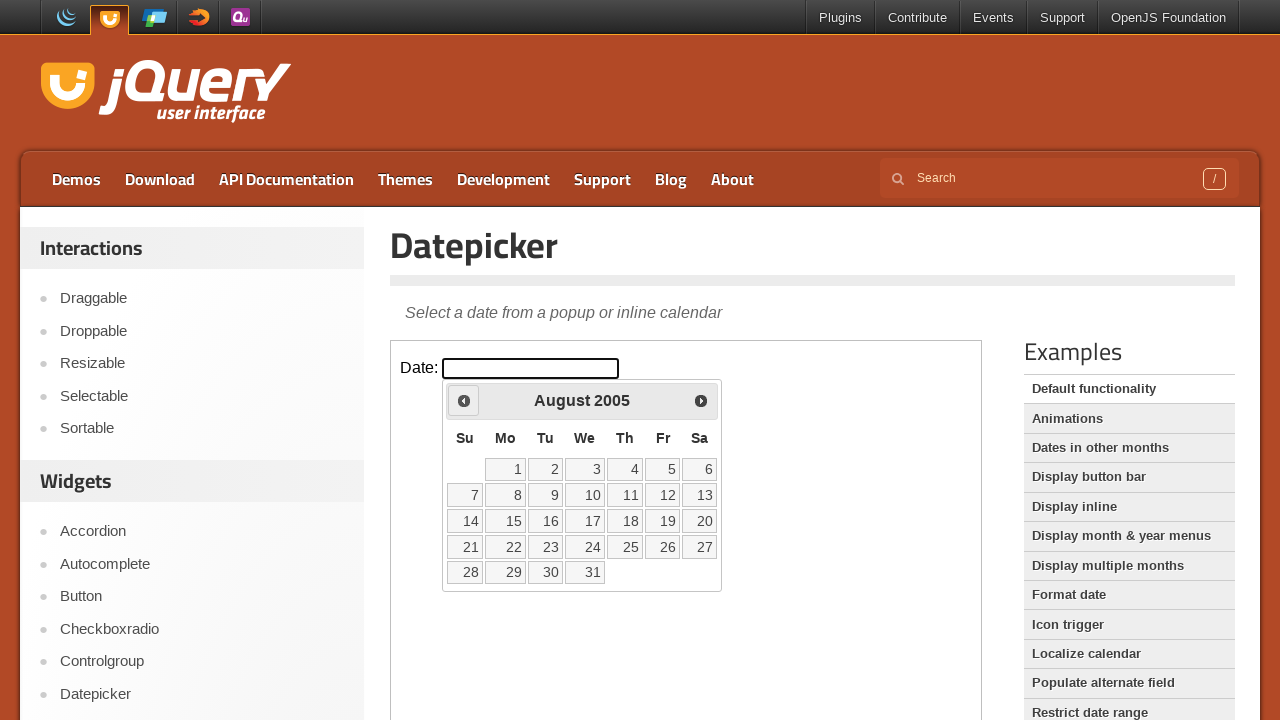

Checked current month/year: August 2005
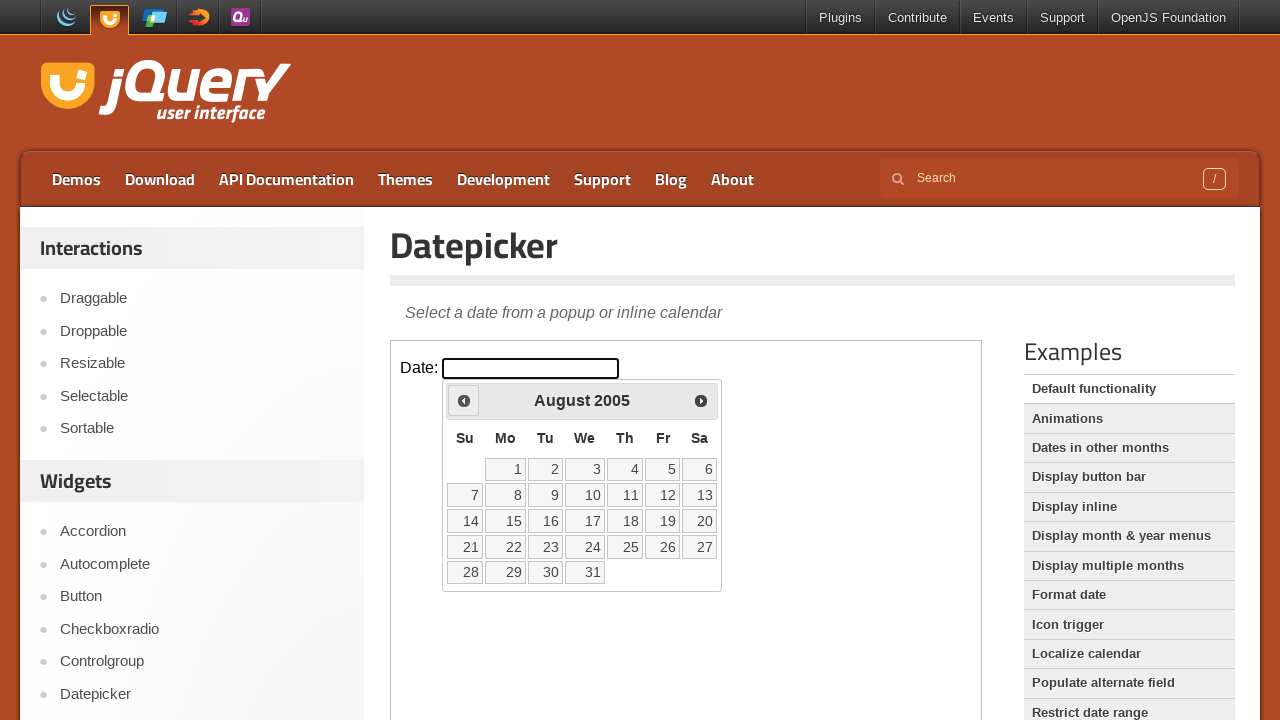

Clicked previous month button to navigate backwards at (464, 400) on iframe >> nth=0 >> internal:control=enter-frame >> span.ui-icon.ui-icon-circle-t
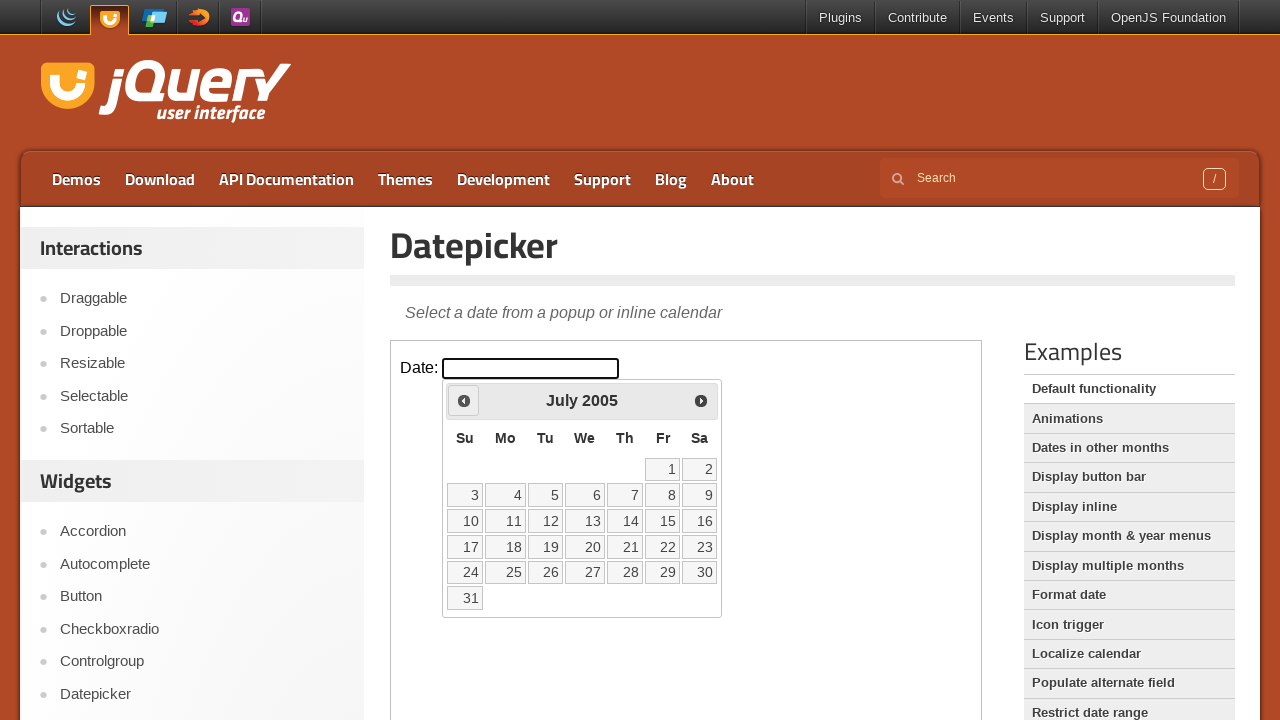

Checked current month/year: July 2005
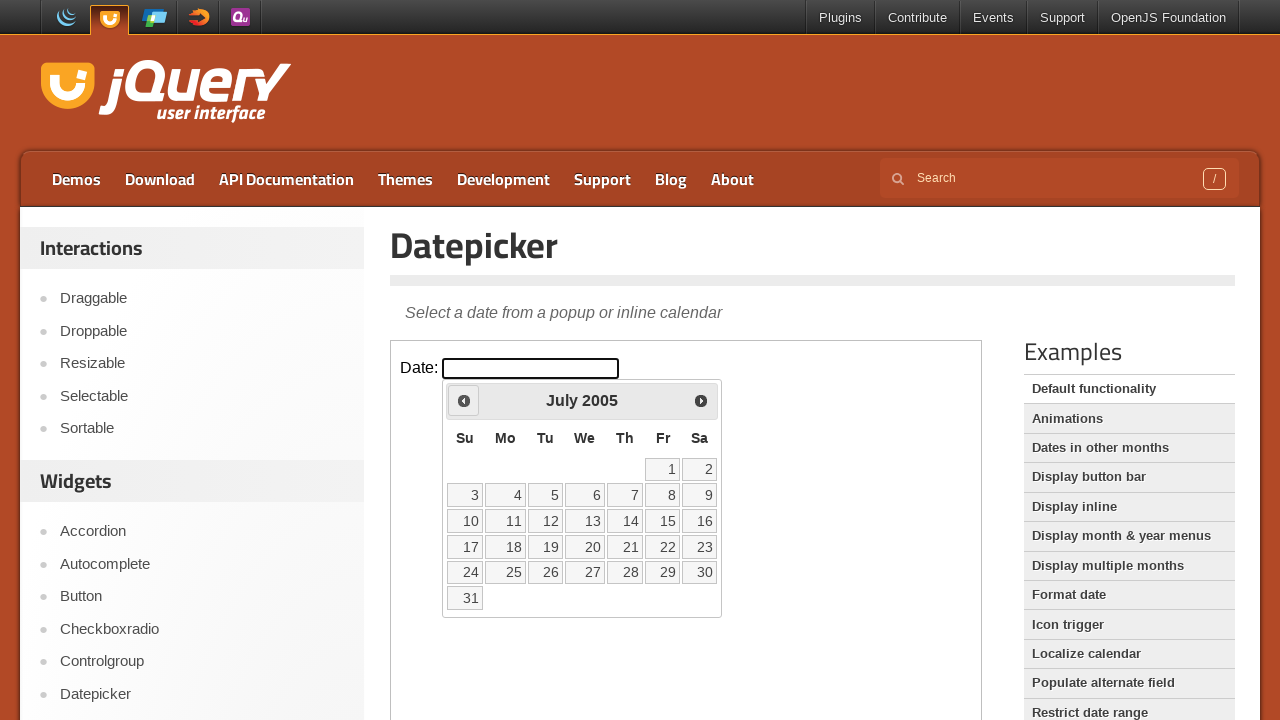

Clicked previous month button to navigate backwards at (464, 400) on iframe >> nth=0 >> internal:control=enter-frame >> span.ui-icon.ui-icon-circle-t
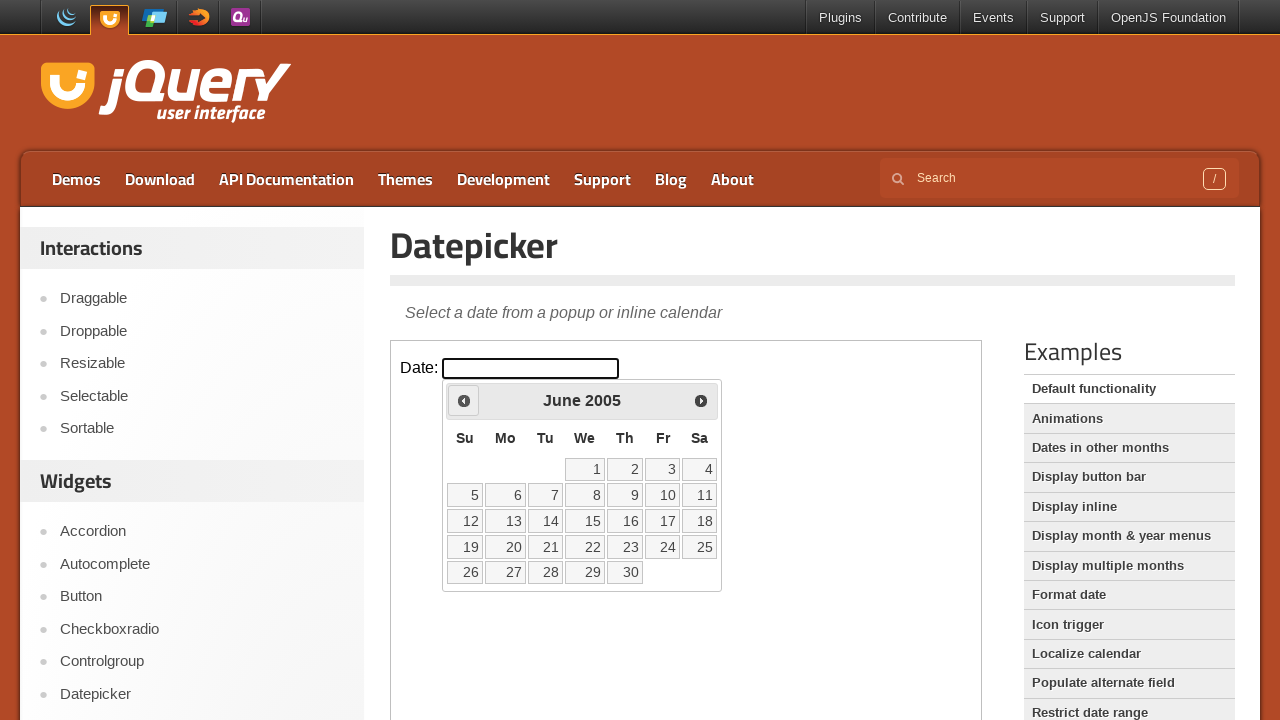

Checked current month/year: June 2005
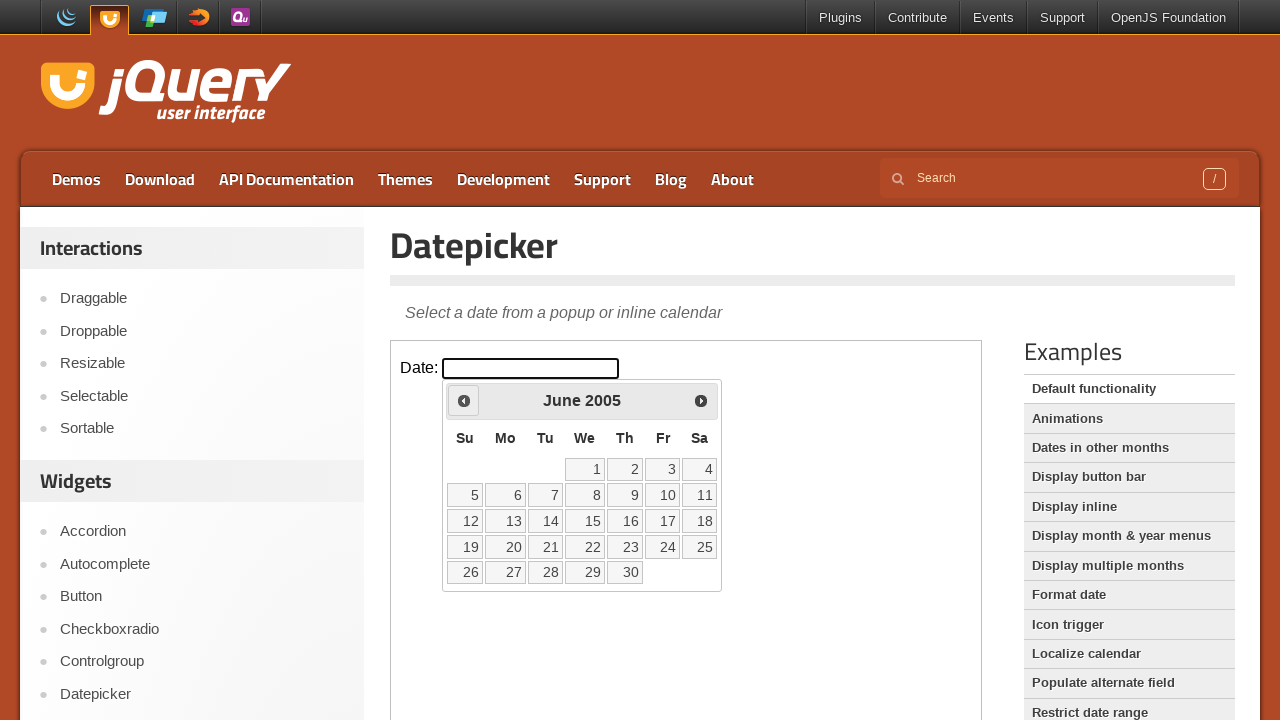

Clicked previous month button to navigate backwards at (464, 400) on iframe >> nth=0 >> internal:control=enter-frame >> span.ui-icon.ui-icon-circle-t
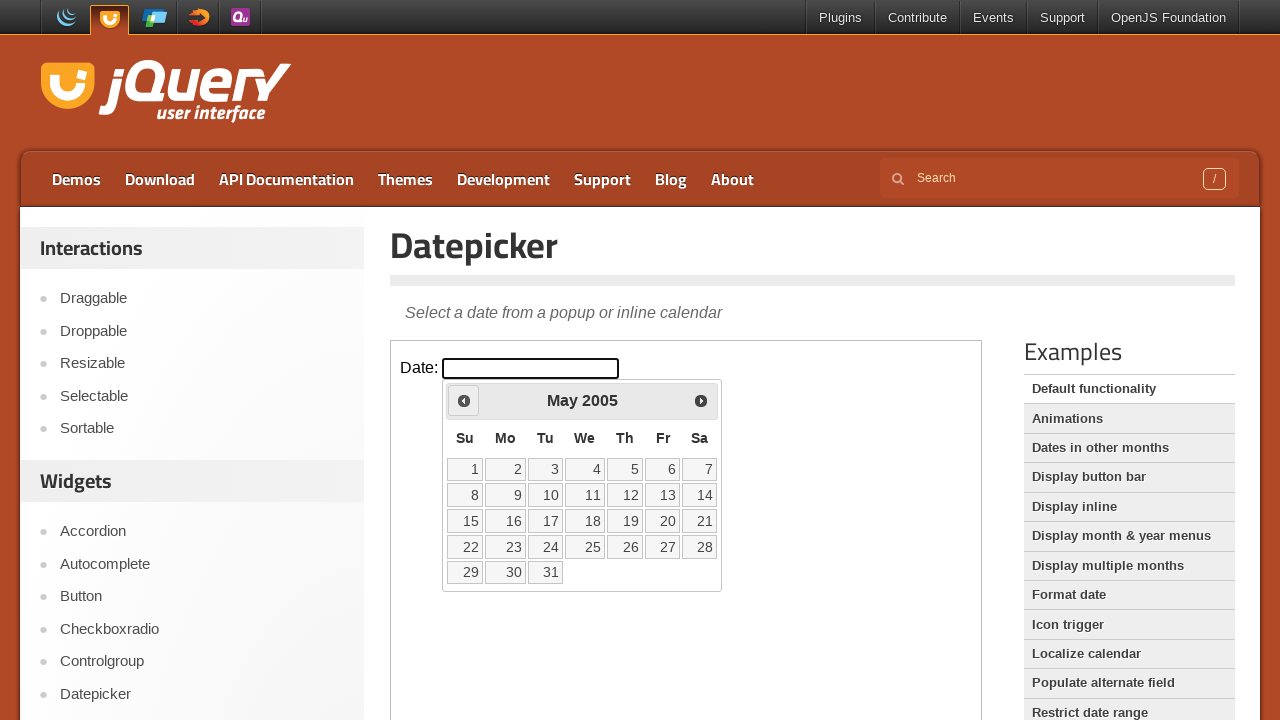

Checked current month/year: May 2005
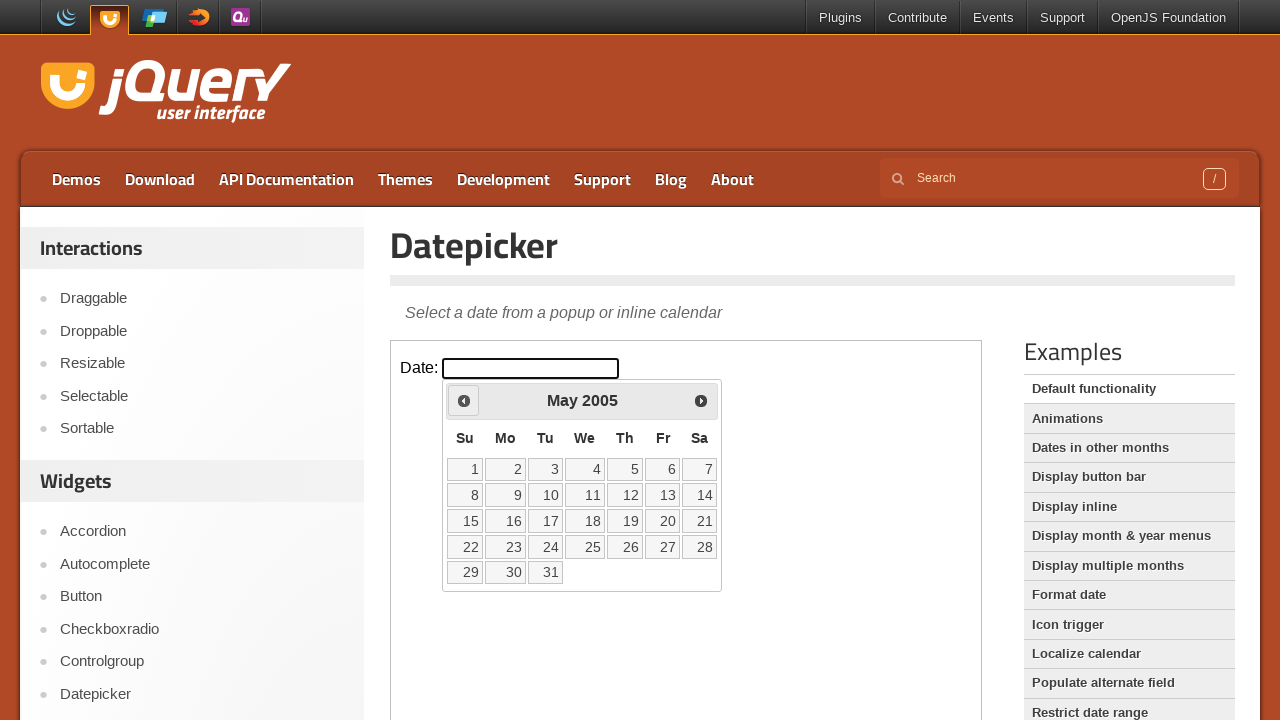

Clicked previous month button to navigate backwards at (464, 400) on iframe >> nth=0 >> internal:control=enter-frame >> span.ui-icon.ui-icon-circle-t
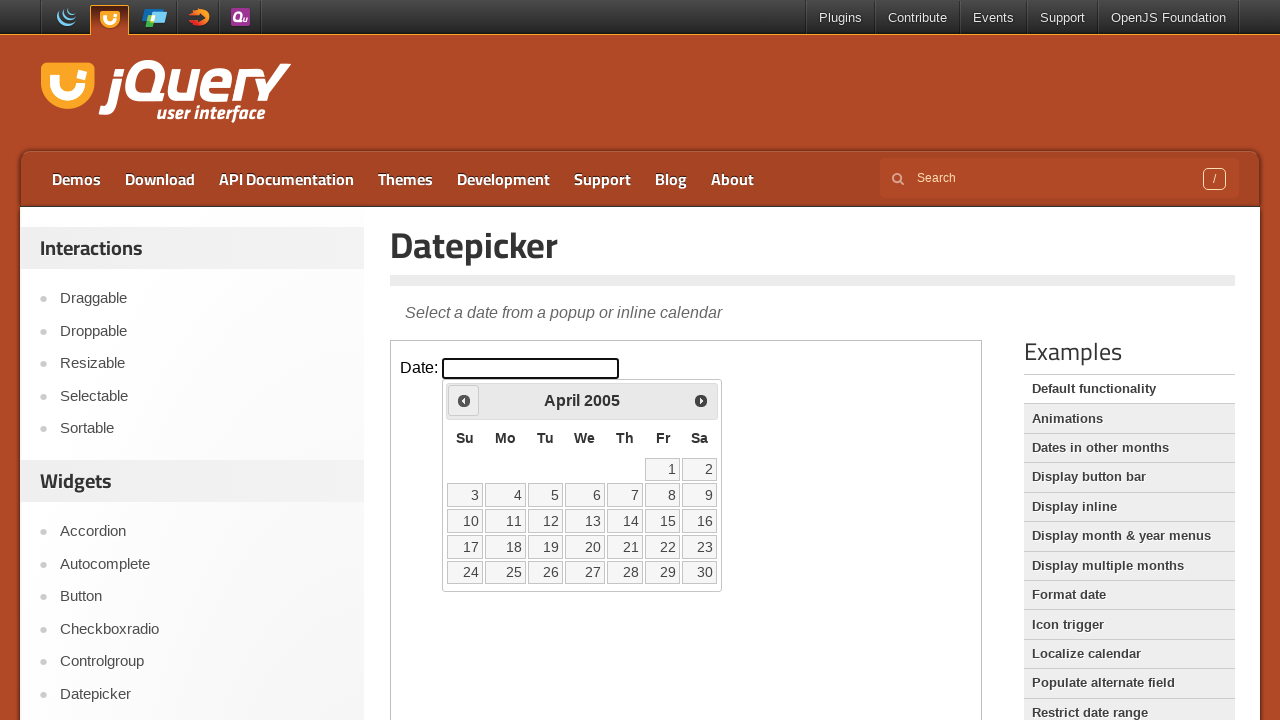

Checked current month/year: April 2005
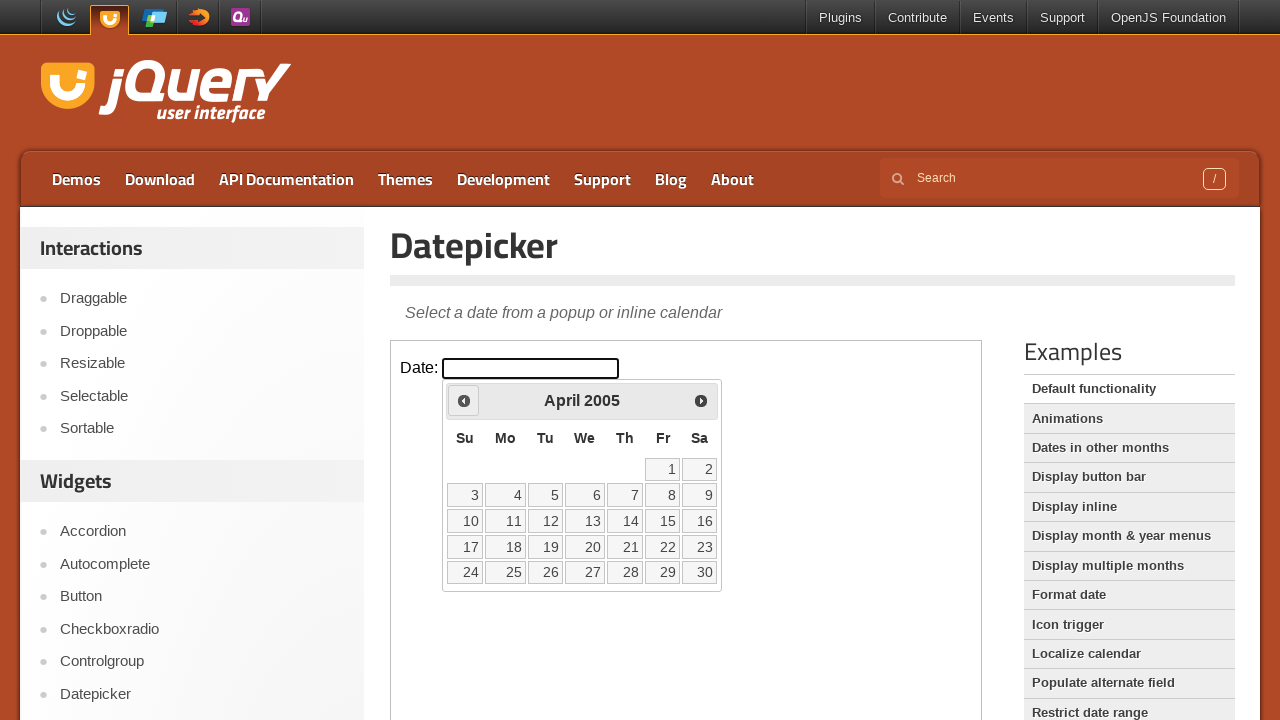

Clicked previous month button to navigate backwards at (464, 400) on iframe >> nth=0 >> internal:control=enter-frame >> span.ui-icon.ui-icon-circle-t
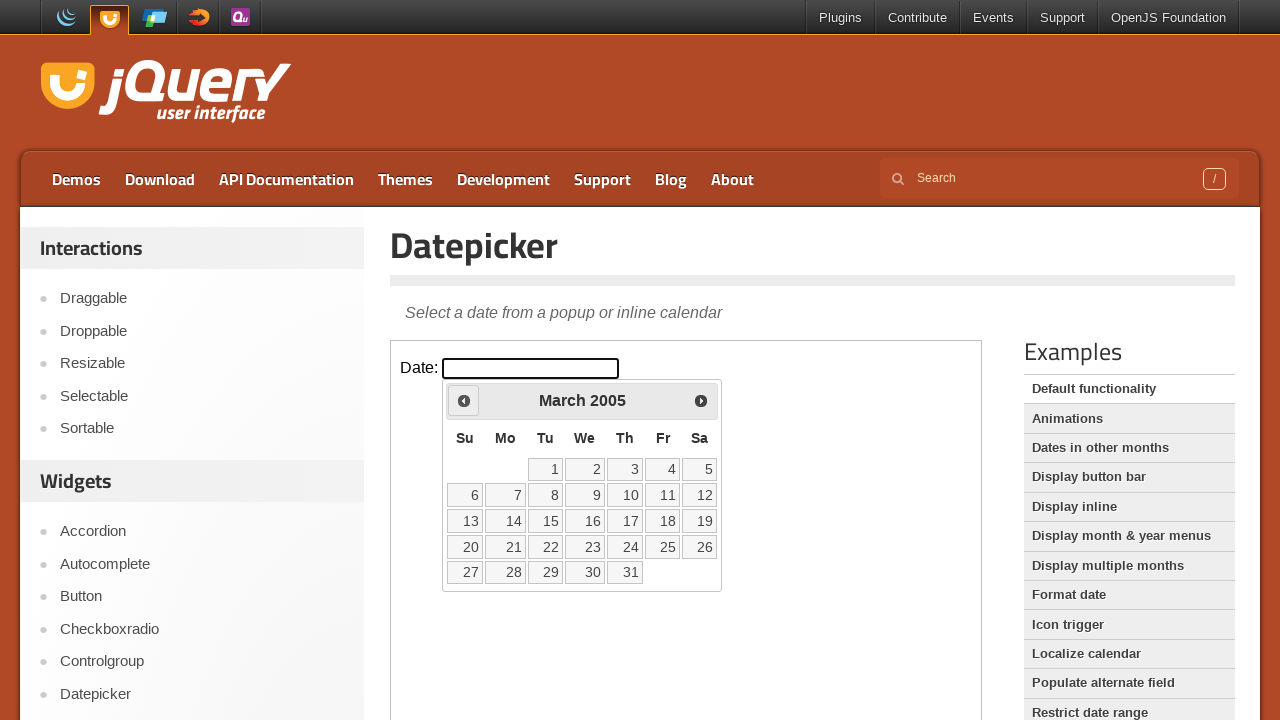

Checked current month/year: March 2005
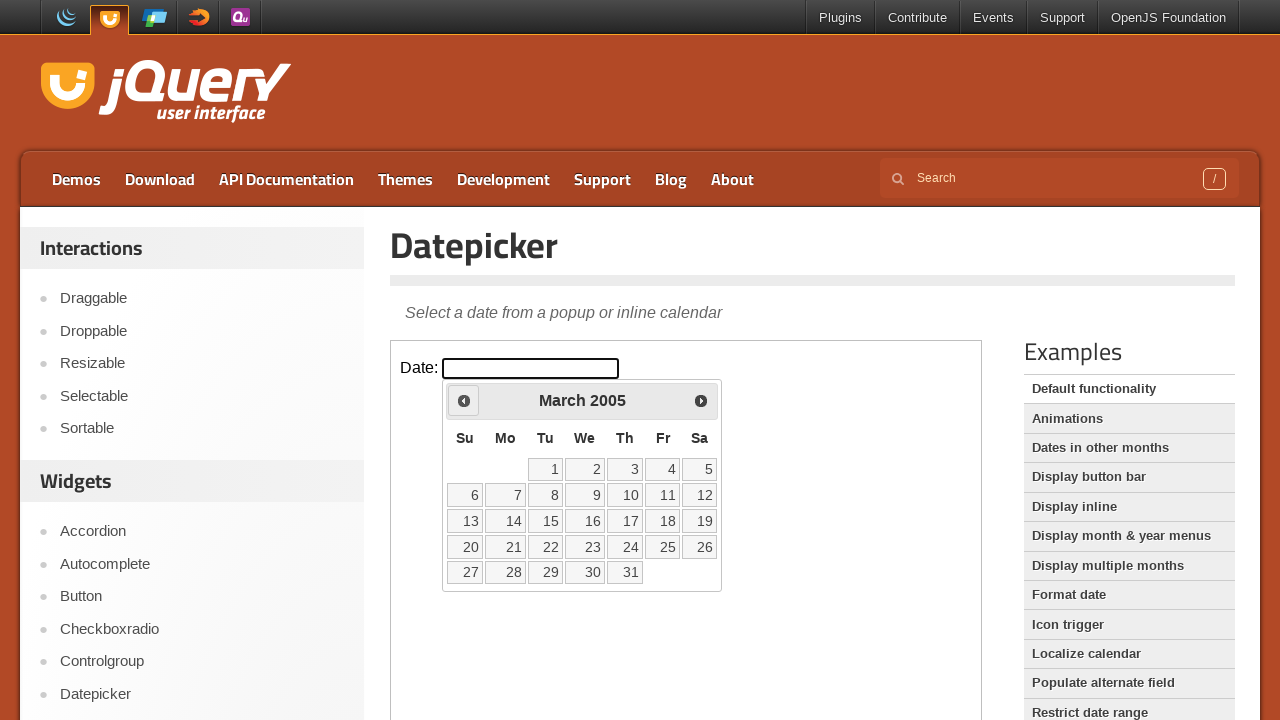

Clicked previous month button to navigate backwards at (464, 400) on iframe >> nth=0 >> internal:control=enter-frame >> span.ui-icon.ui-icon-circle-t
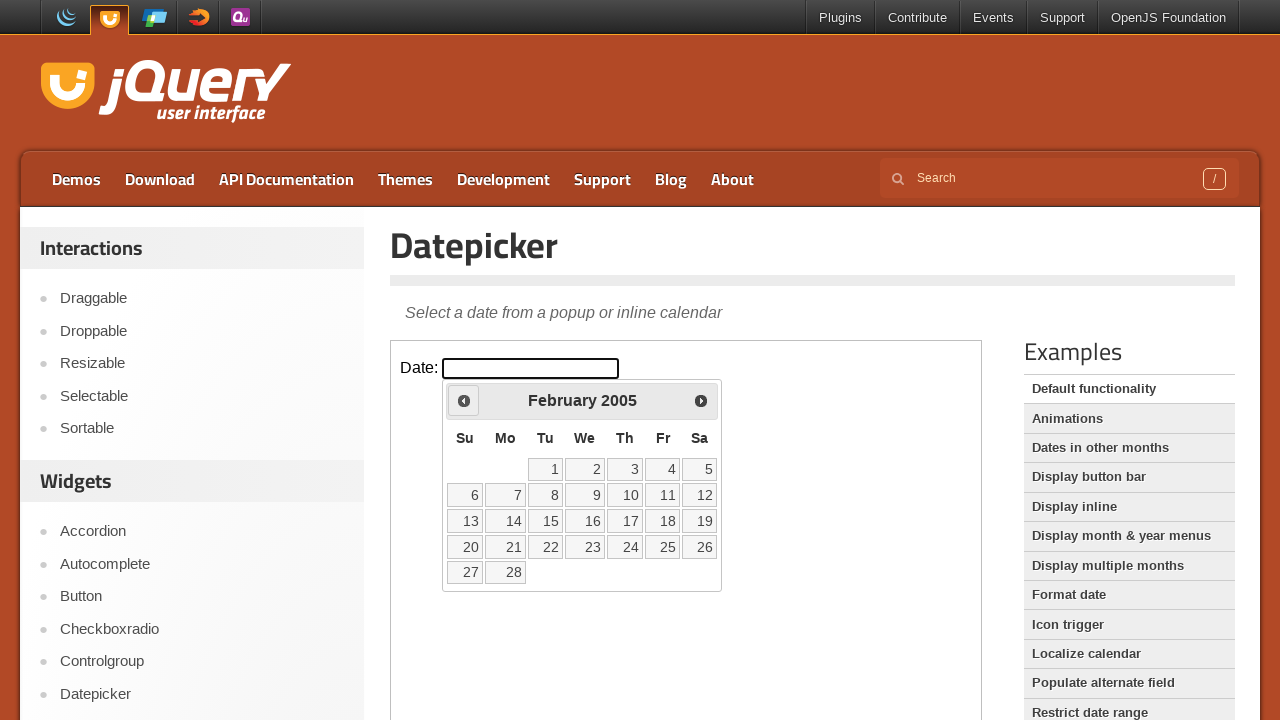

Checked current month/year: February 2005
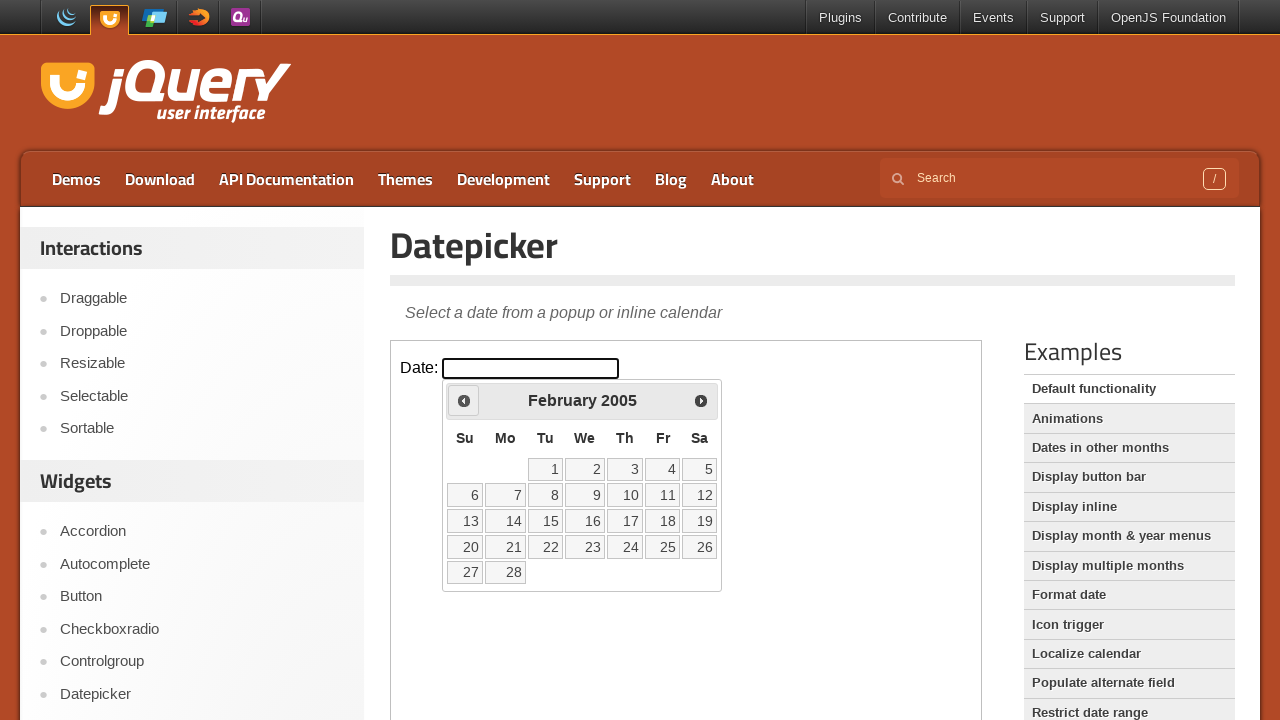

Clicked previous month button to navigate backwards at (464, 400) on iframe >> nth=0 >> internal:control=enter-frame >> span.ui-icon.ui-icon-circle-t
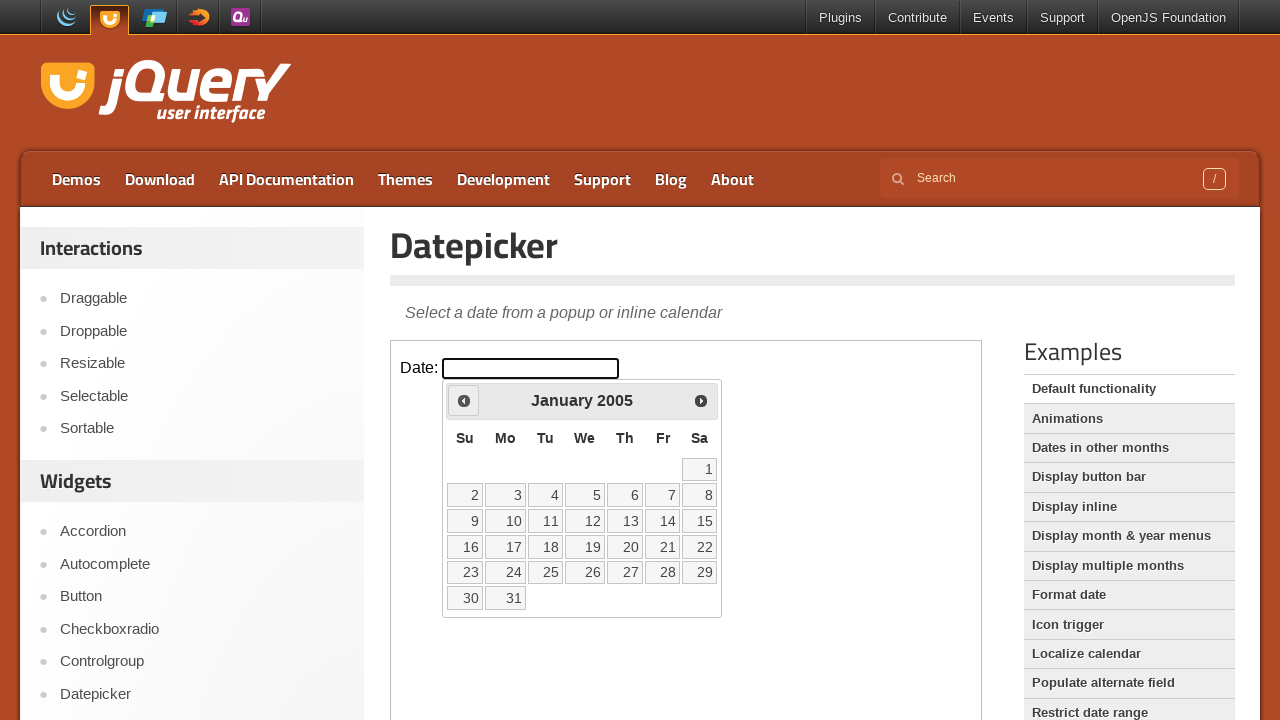

Checked current month/year: January 2005
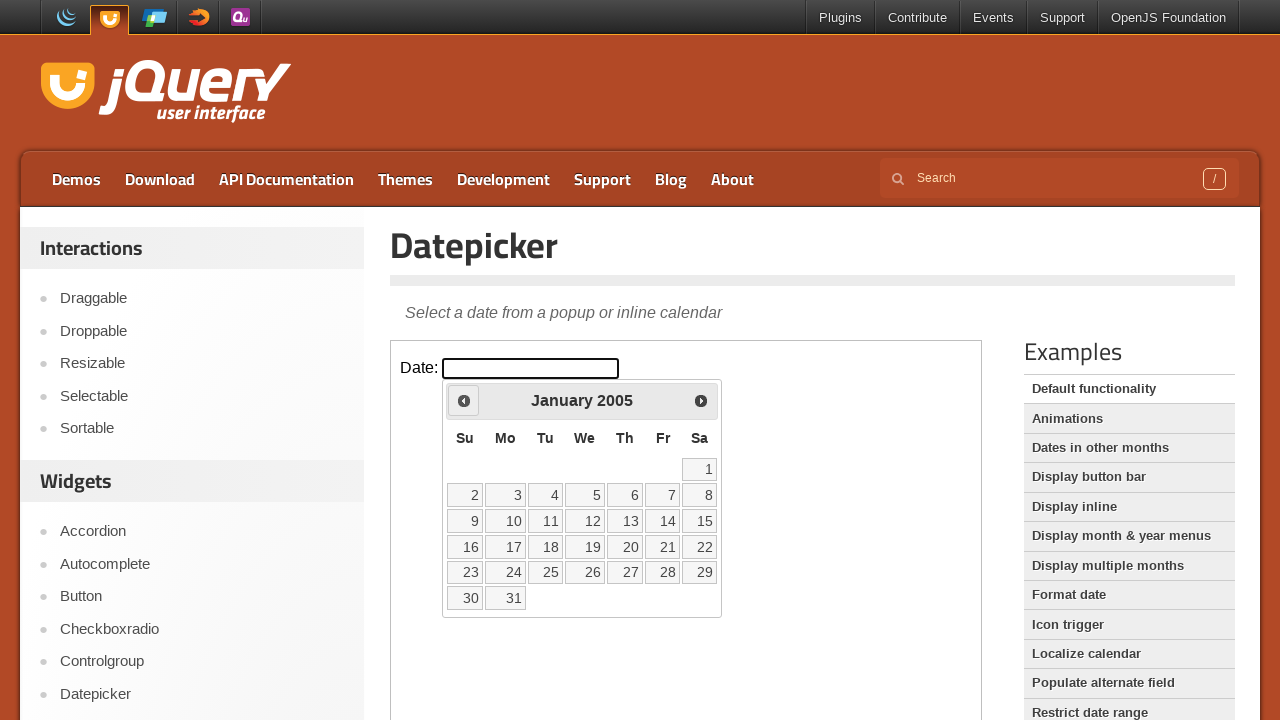

Clicked previous month button to navigate backwards at (464, 400) on iframe >> nth=0 >> internal:control=enter-frame >> span.ui-icon.ui-icon-circle-t
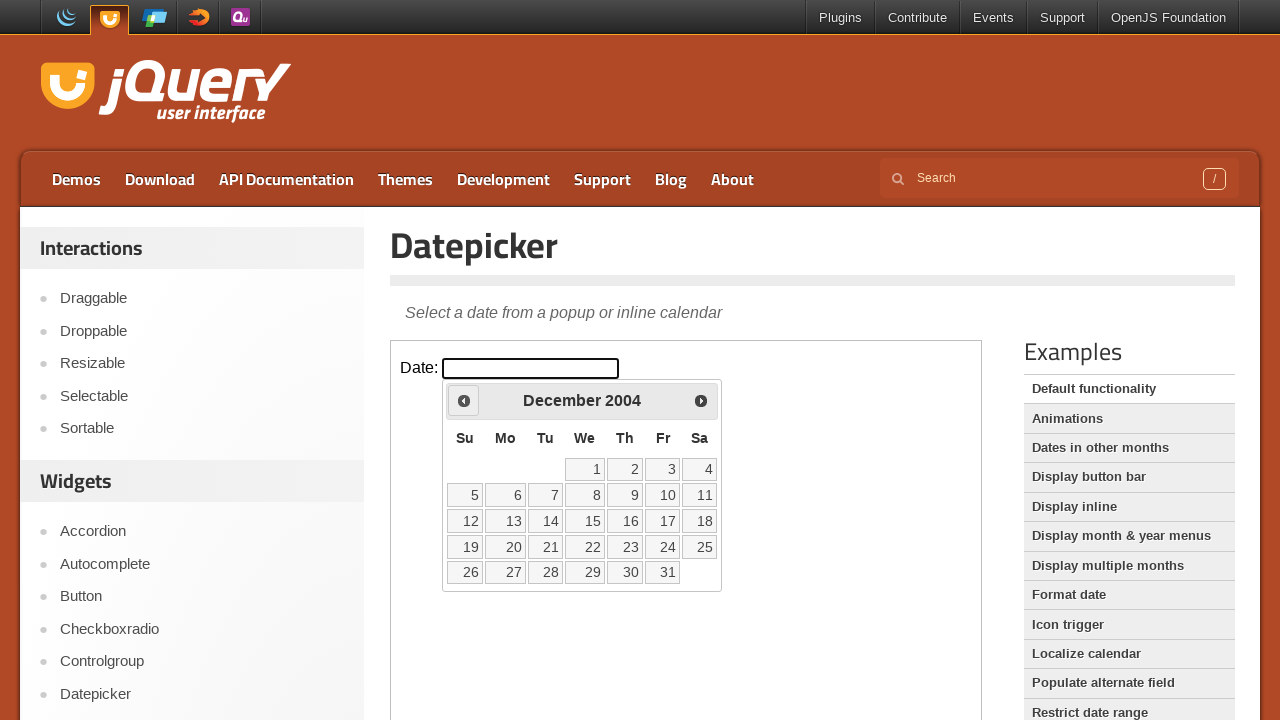

Checked current month/year: December 2004
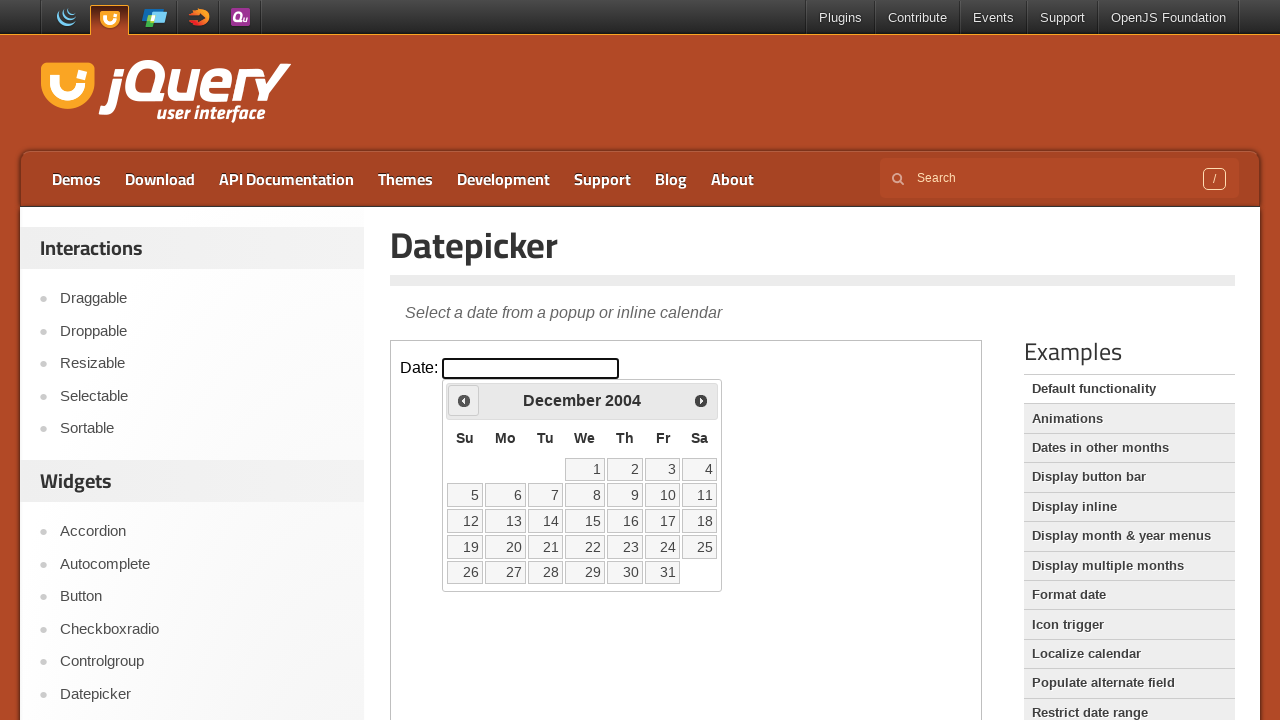

Clicked previous month button to navigate backwards at (464, 400) on iframe >> nth=0 >> internal:control=enter-frame >> span.ui-icon.ui-icon-circle-t
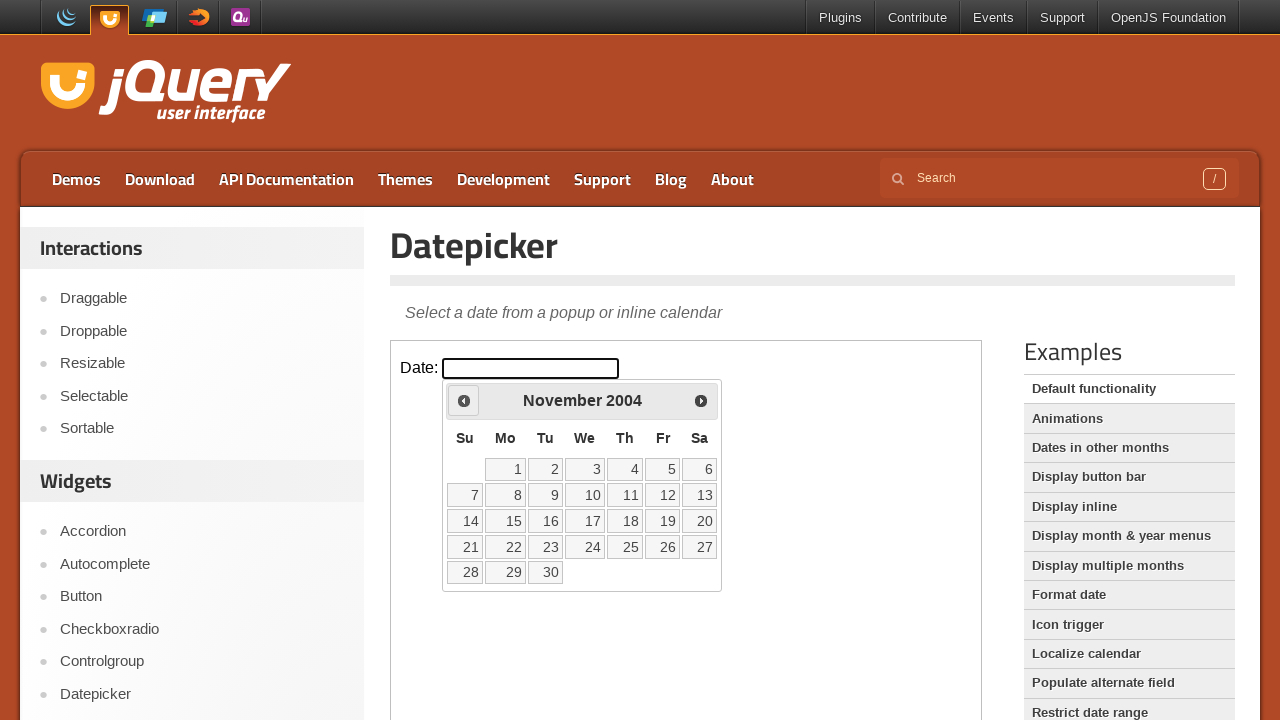

Checked current month/year: November 2004
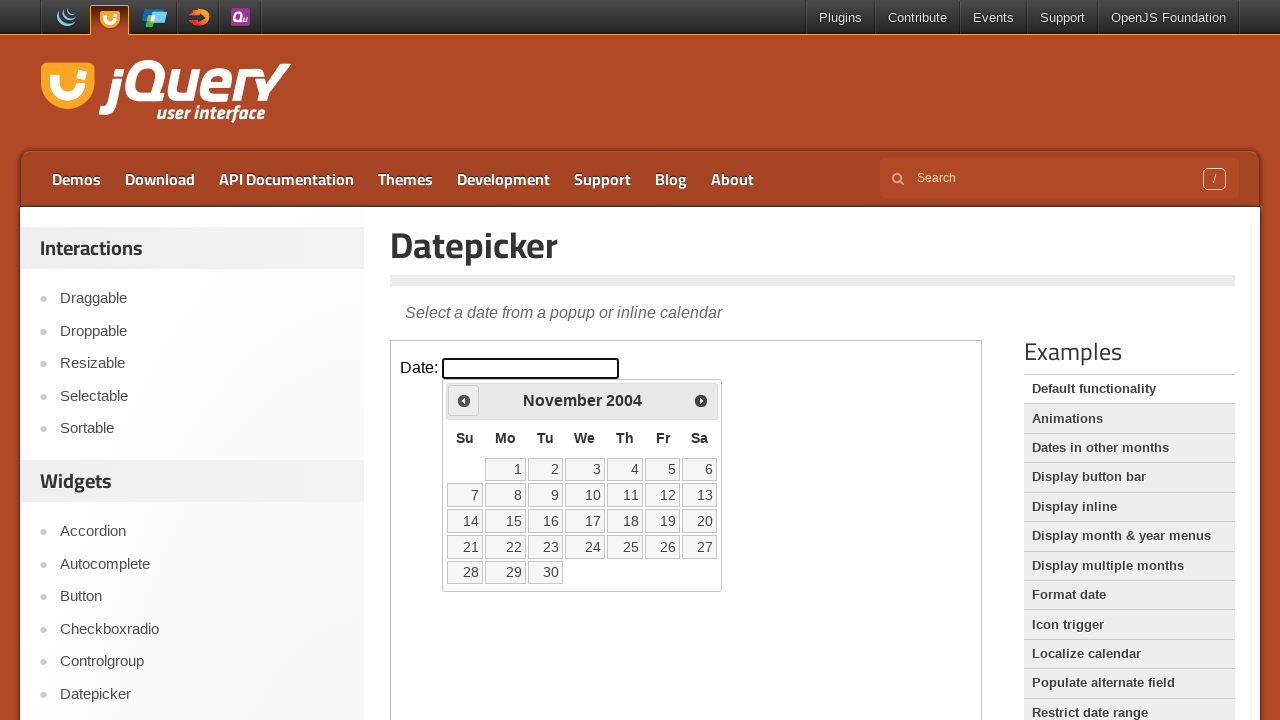

Clicked previous month button to navigate backwards at (464, 400) on iframe >> nth=0 >> internal:control=enter-frame >> span.ui-icon.ui-icon-circle-t
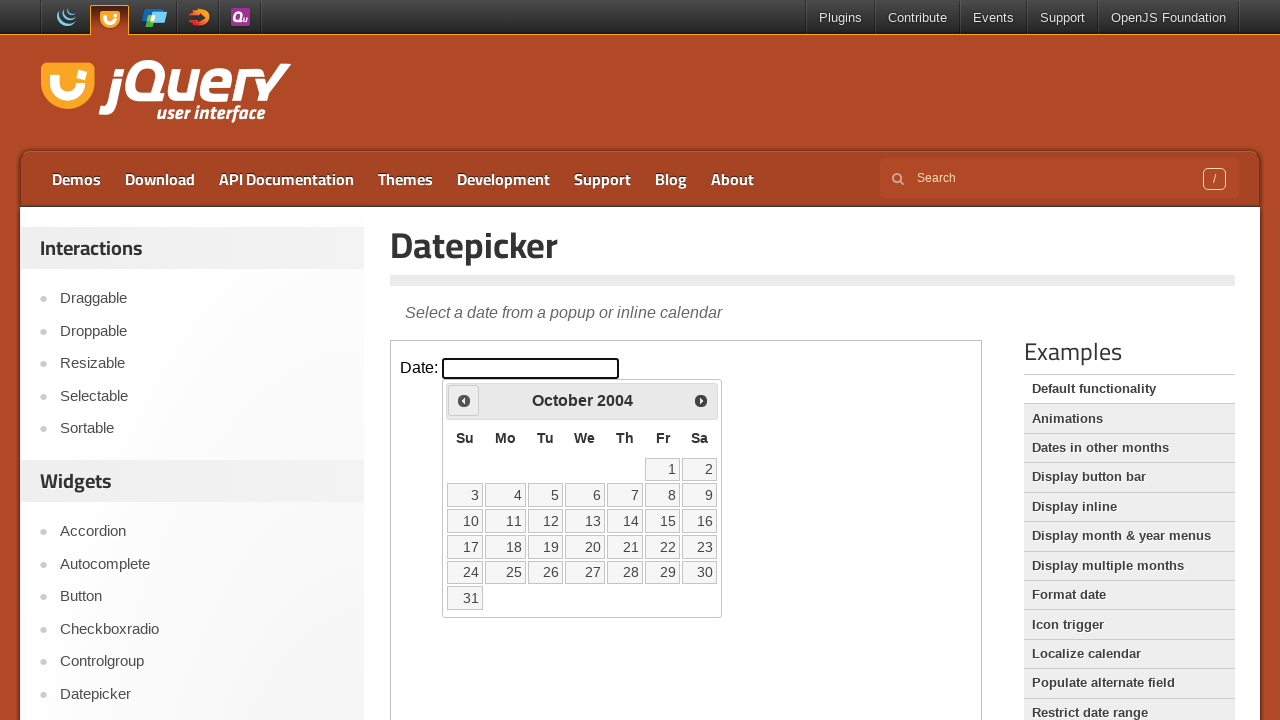

Checked current month/year: October 2004
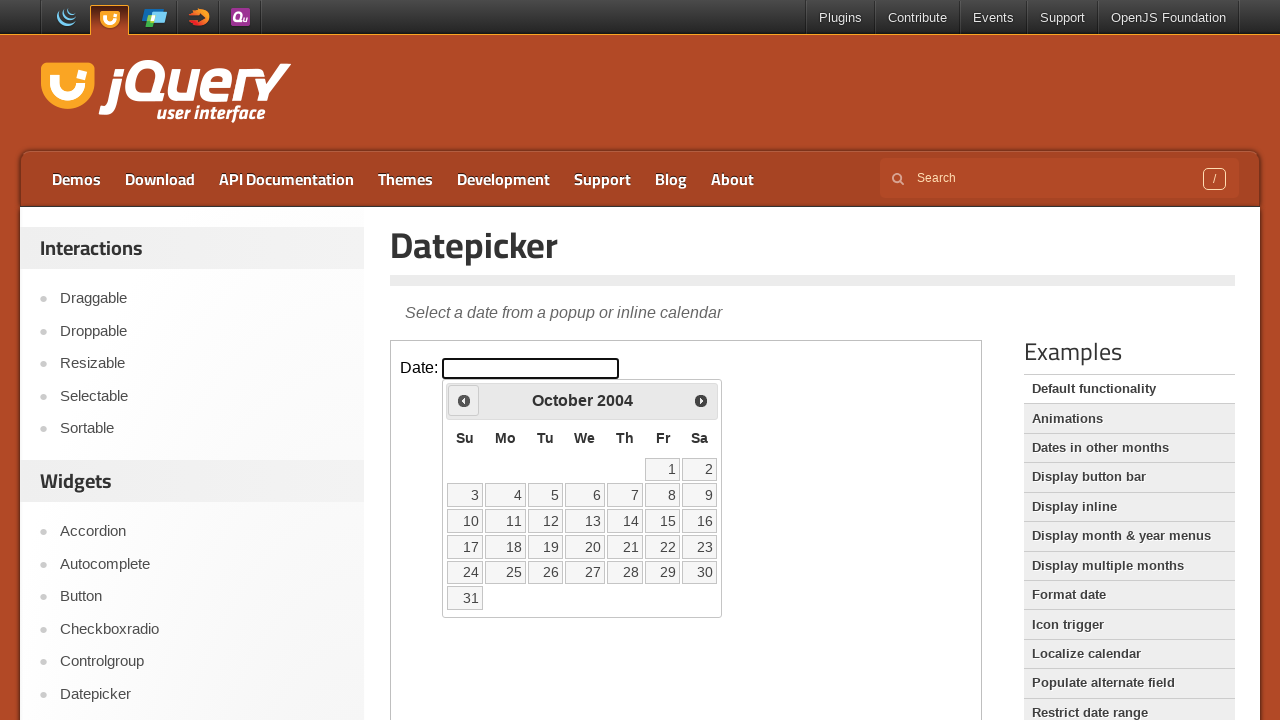

Clicked previous month button to navigate backwards at (464, 400) on iframe >> nth=0 >> internal:control=enter-frame >> span.ui-icon.ui-icon-circle-t
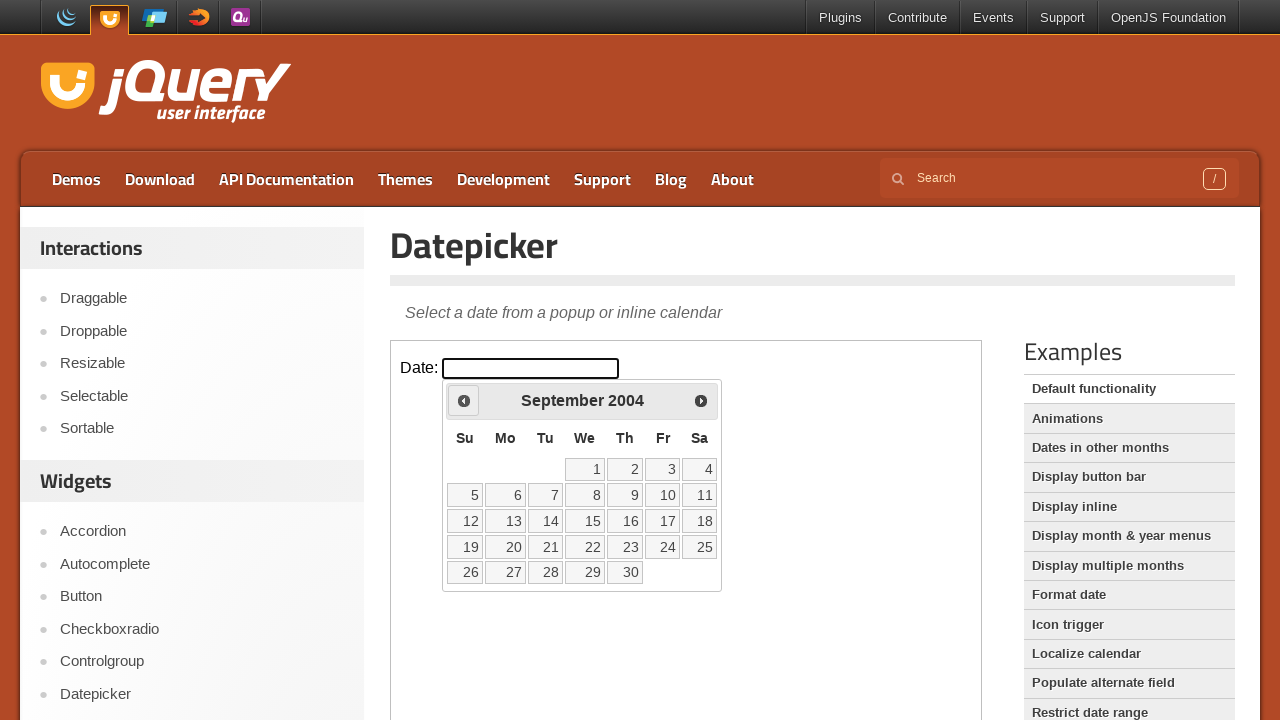

Checked current month/year: September 2004
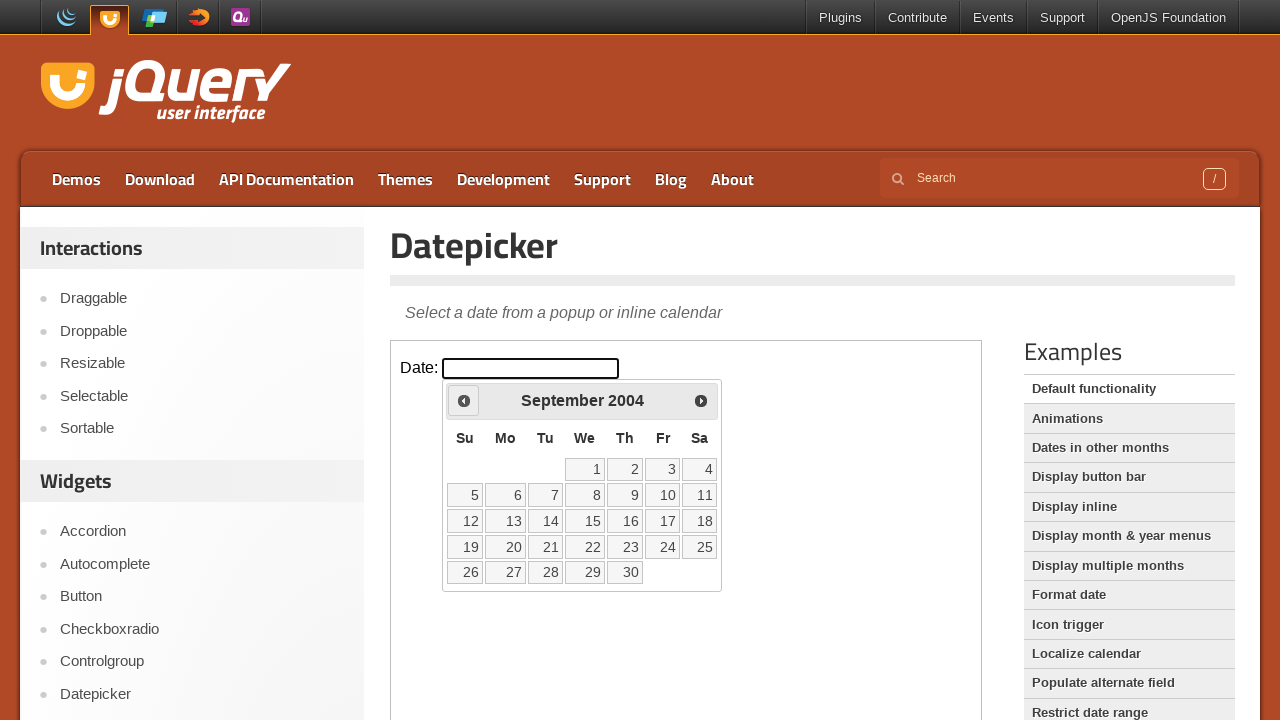

Clicked previous month button to navigate backwards at (464, 400) on iframe >> nth=0 >> internal:control=enter-frame >> span.ui-icon.ui-icon-circle-t
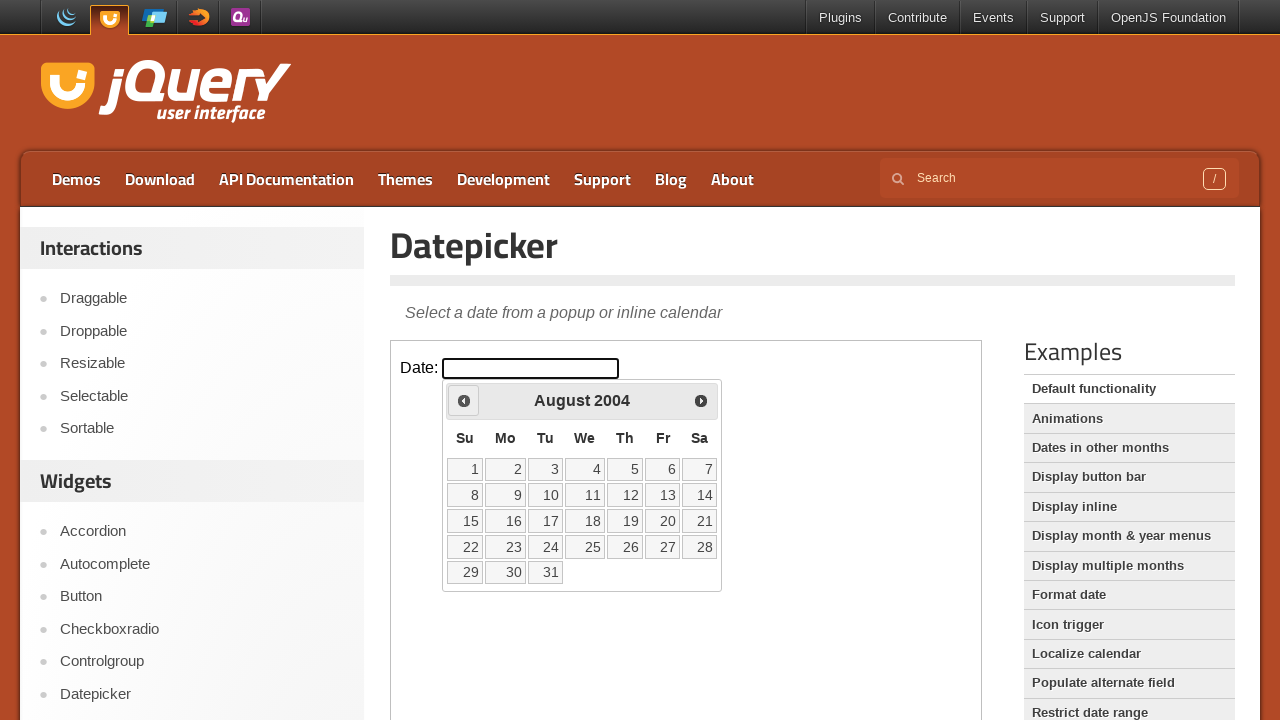

Checked current month/year: August 2004
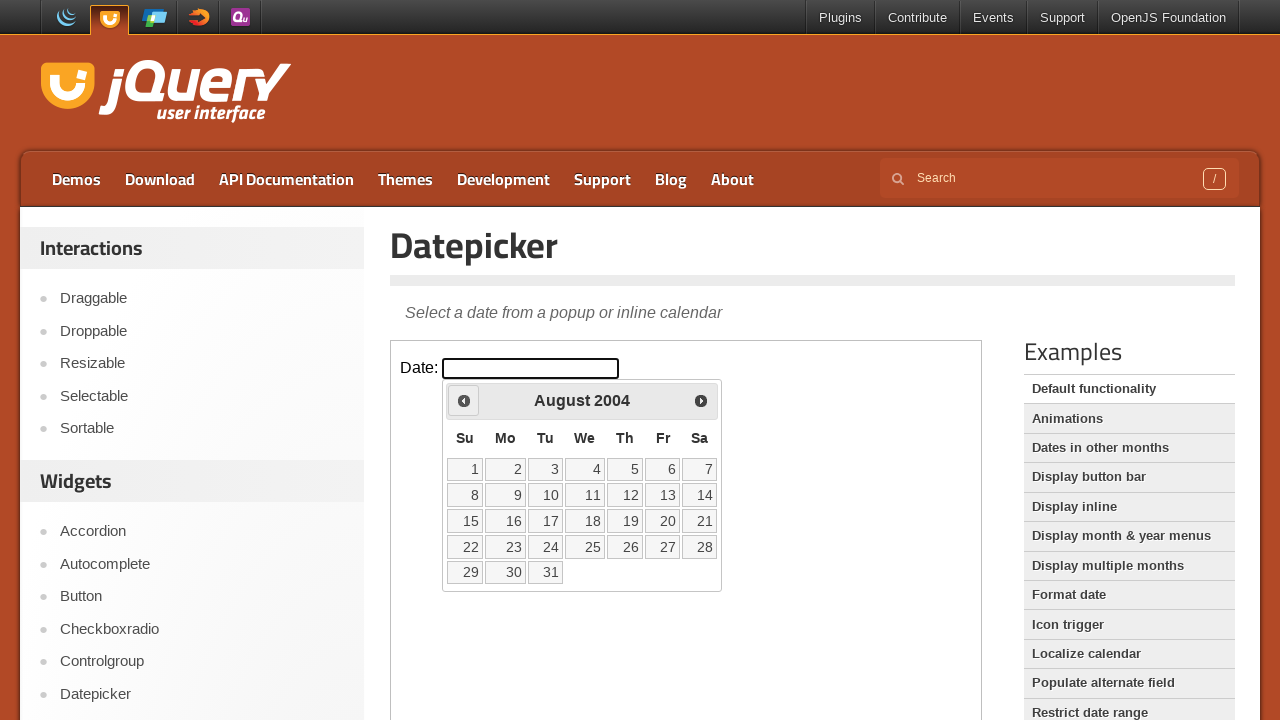

Clicked previous month button to navigate backwards at (464, 400) on iframe >> nth=0 >> internal:control=enter-frame >> span.ui-icon.ui-icon-circle-t
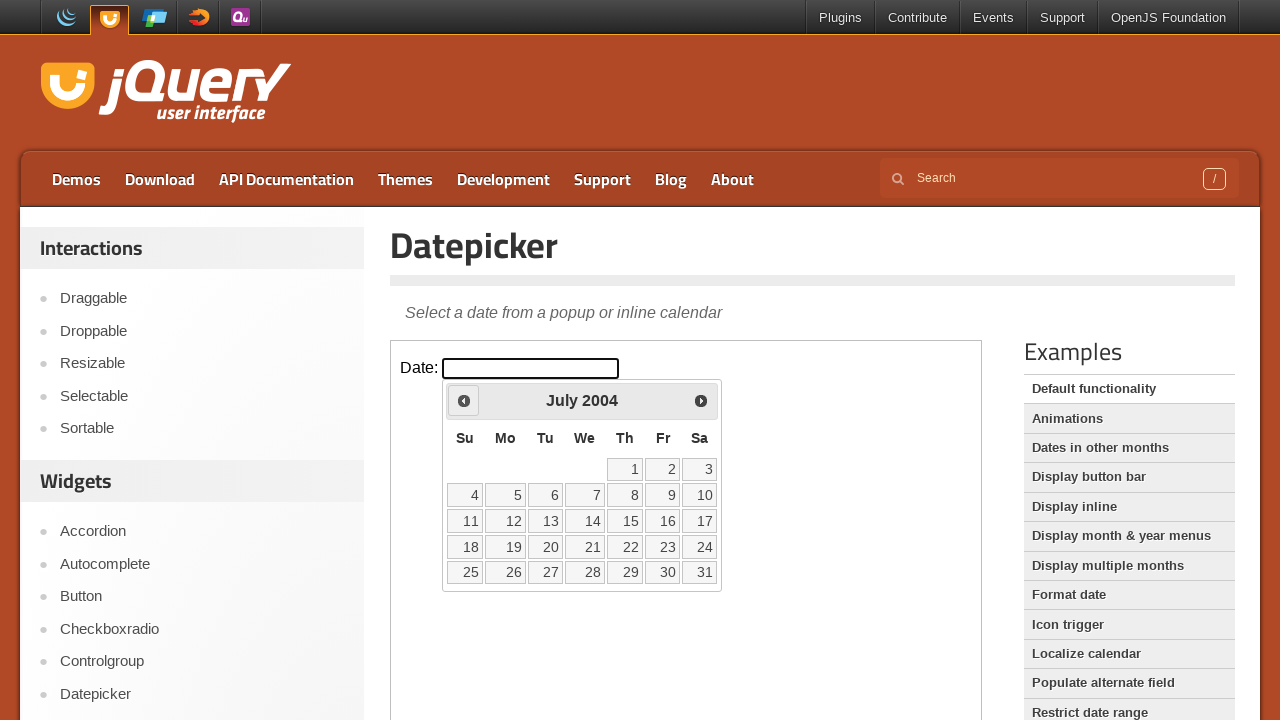

Checked current month/year: July 2004
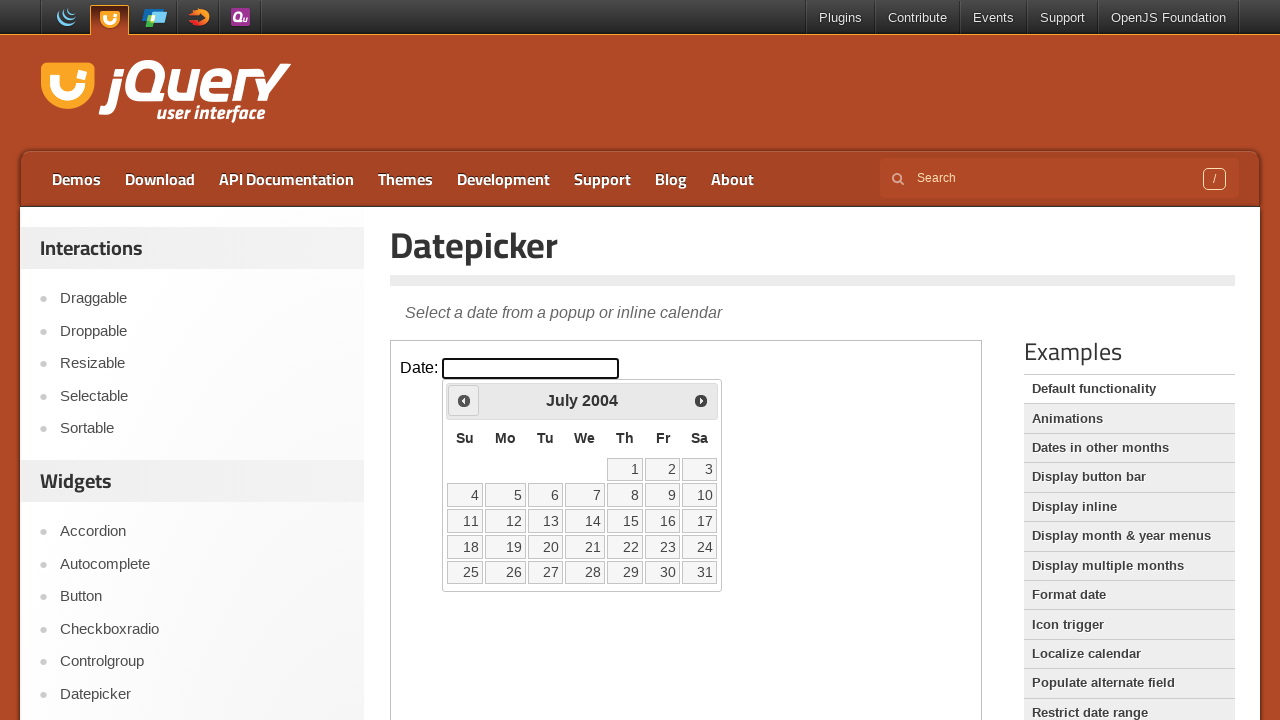

Clicked previous month button to navigate backwards at (464, 400) on iframe >> nth=0 >> internal:control=enter-frame >> span.ui-icon.ui-icon-circle-t
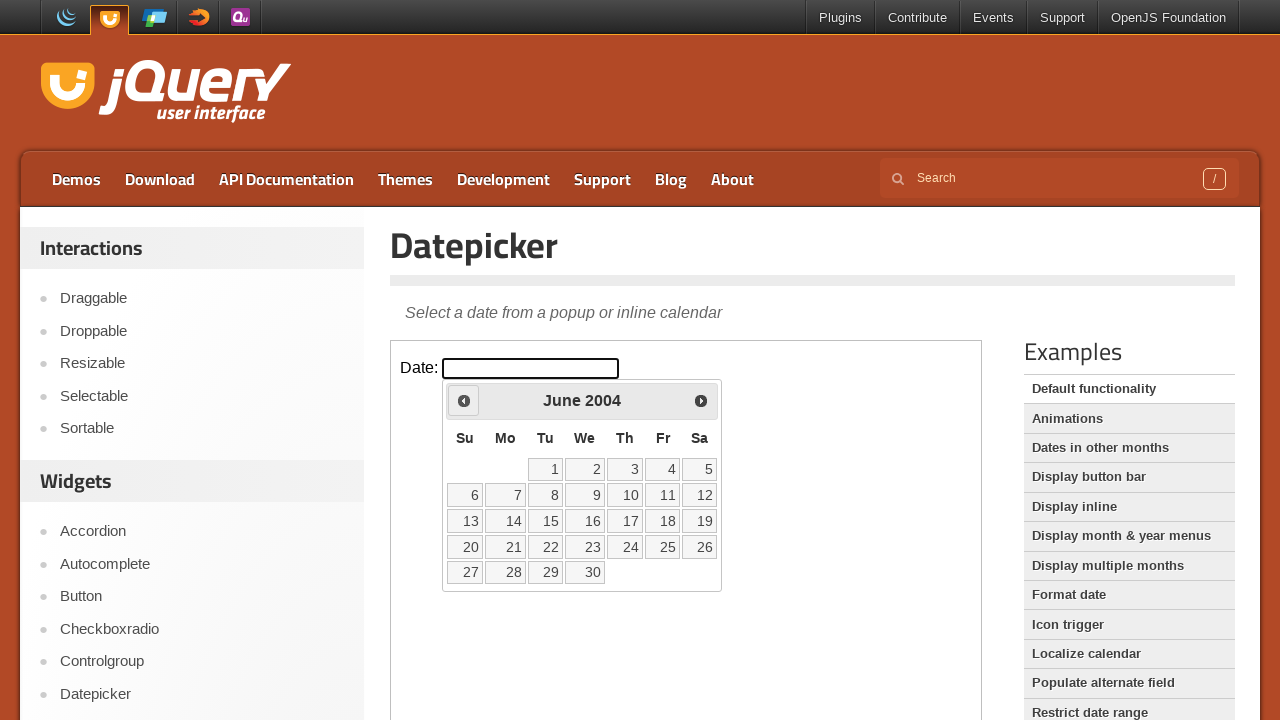

Checked current month/year: June 2004
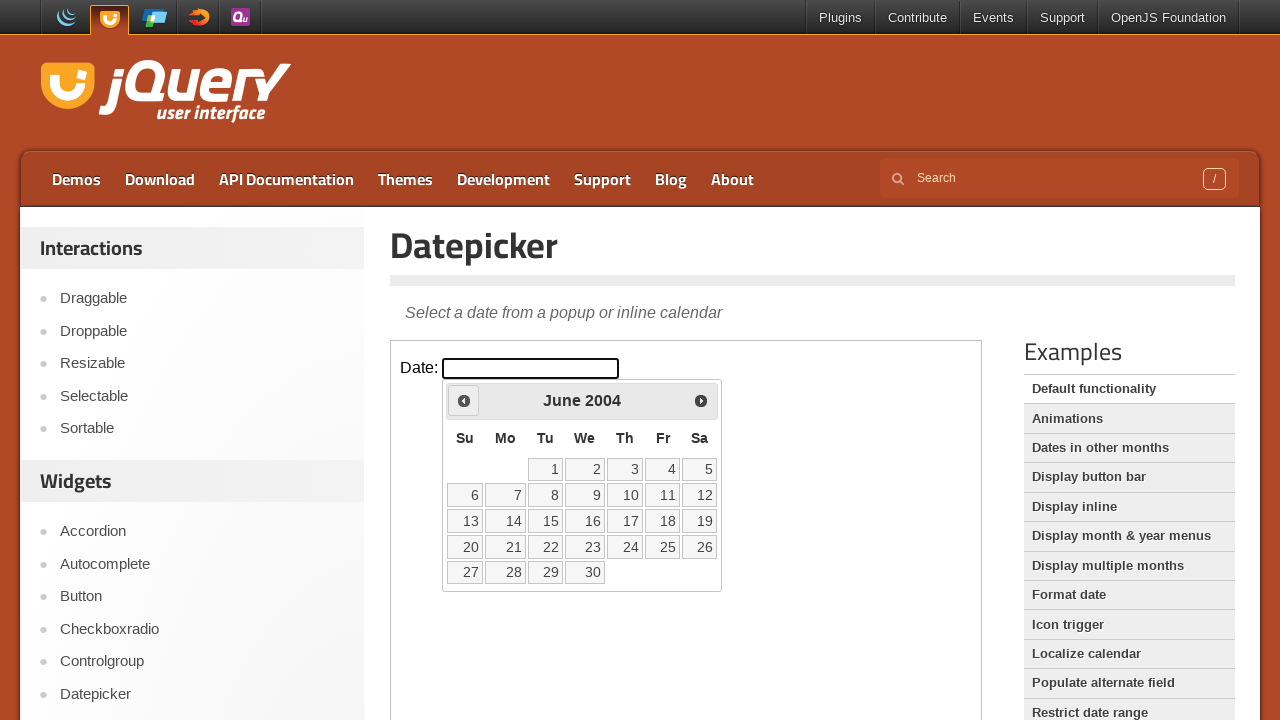

Clicked previous month button to navigate backwards at (464, 400) on iframe >> nth=0 >> internal:control=enter-frame >> span.ui-icon.ui-icon-circle-t
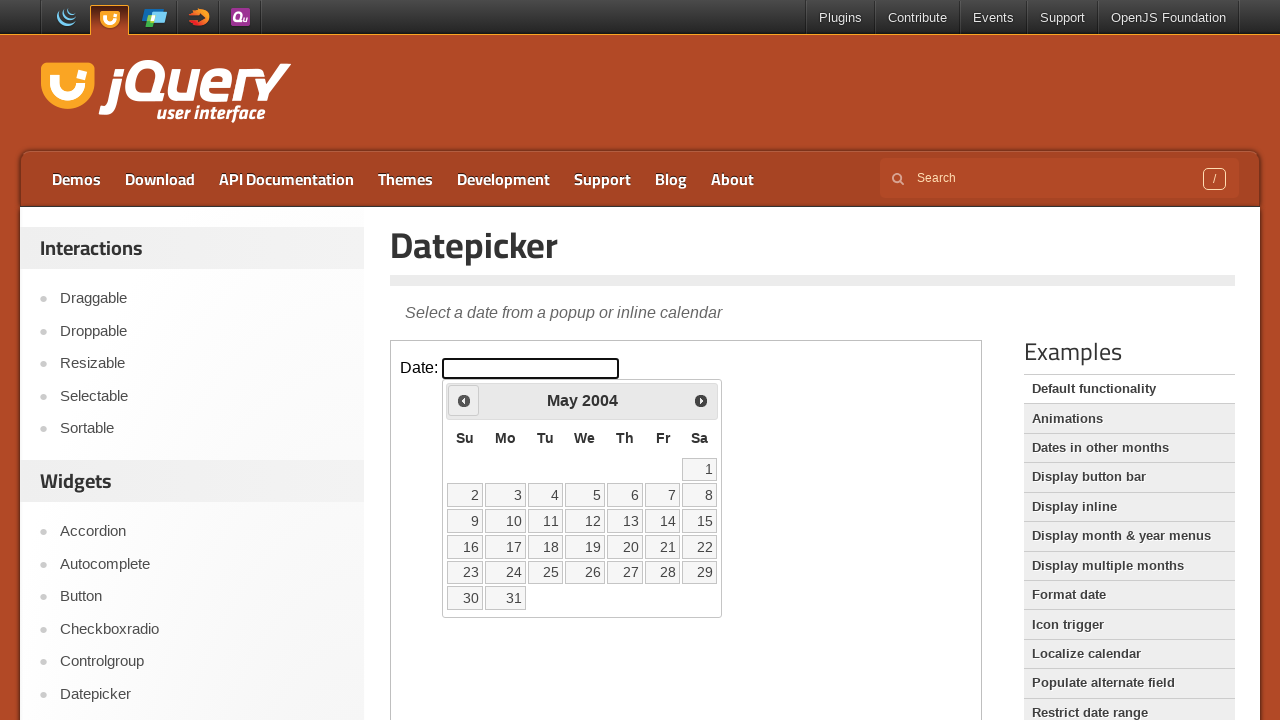

Checked current month/year: May 2004
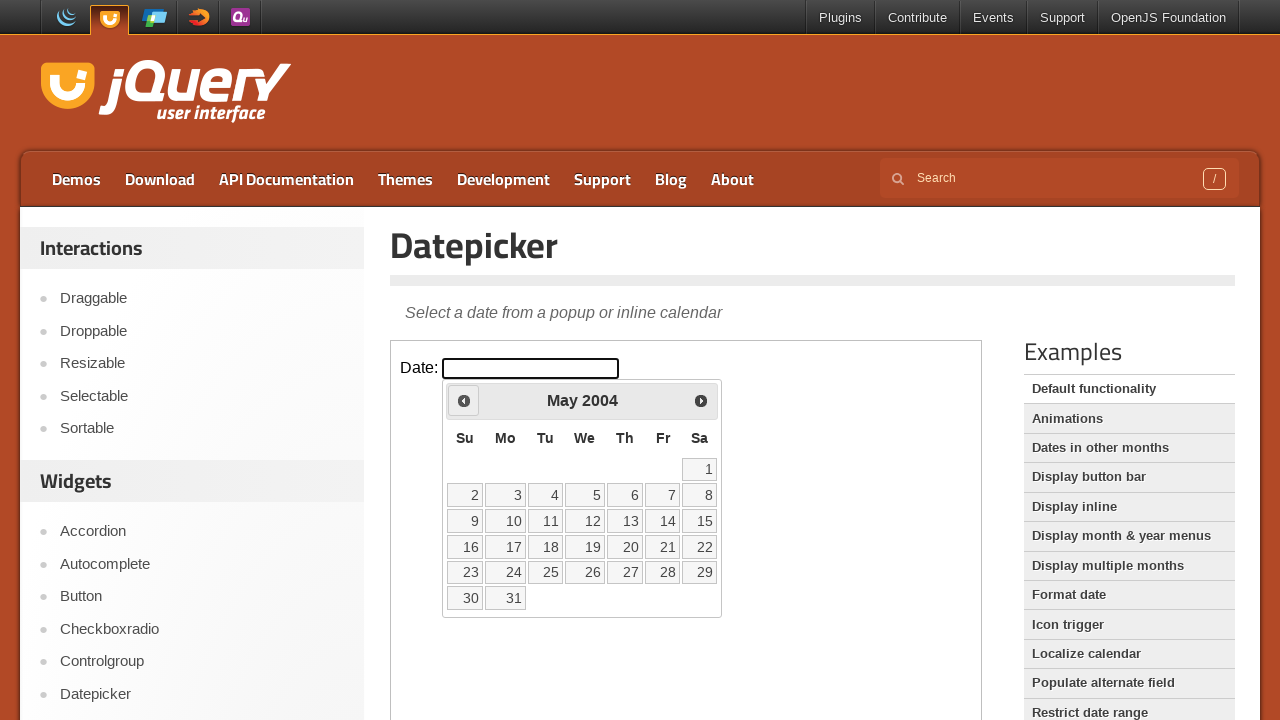

Clicked previous month button to navigate backwards at (464, 400) on iframe >> nth=0 >> internal:control=enter-frame >> span.ui-icon.ui-icon-circle-t
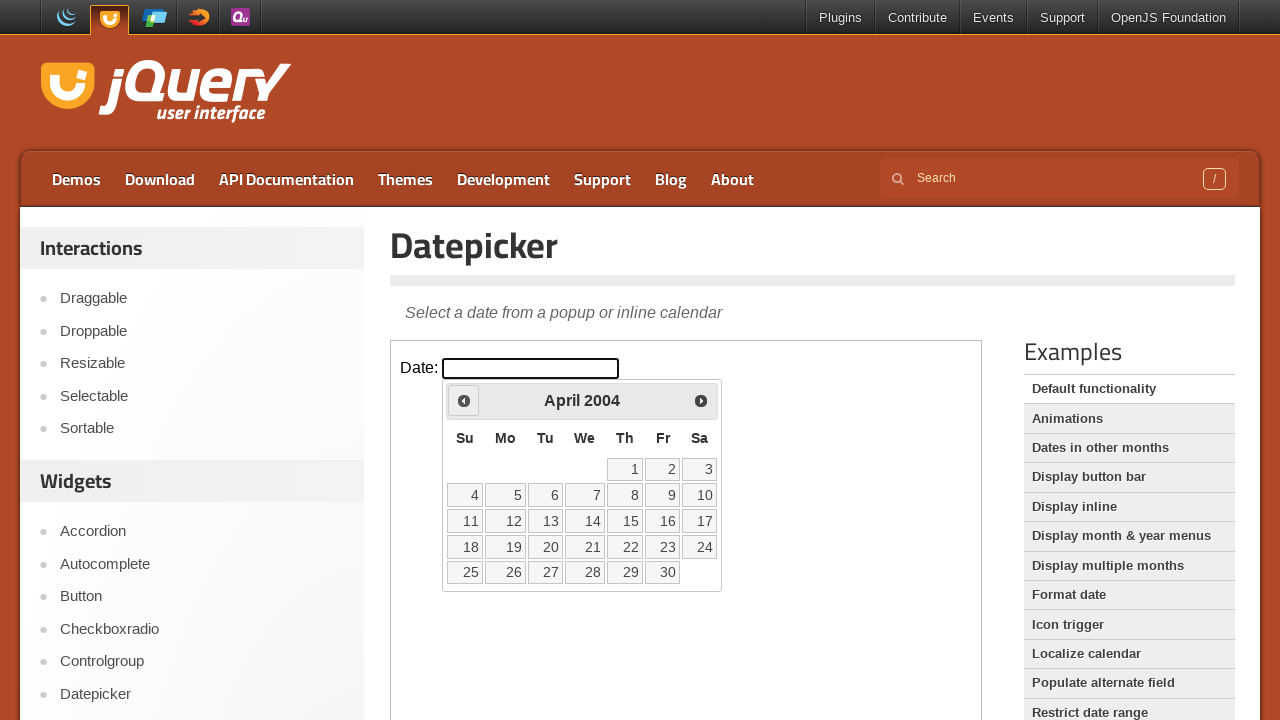

Checked current month/year: April 2004
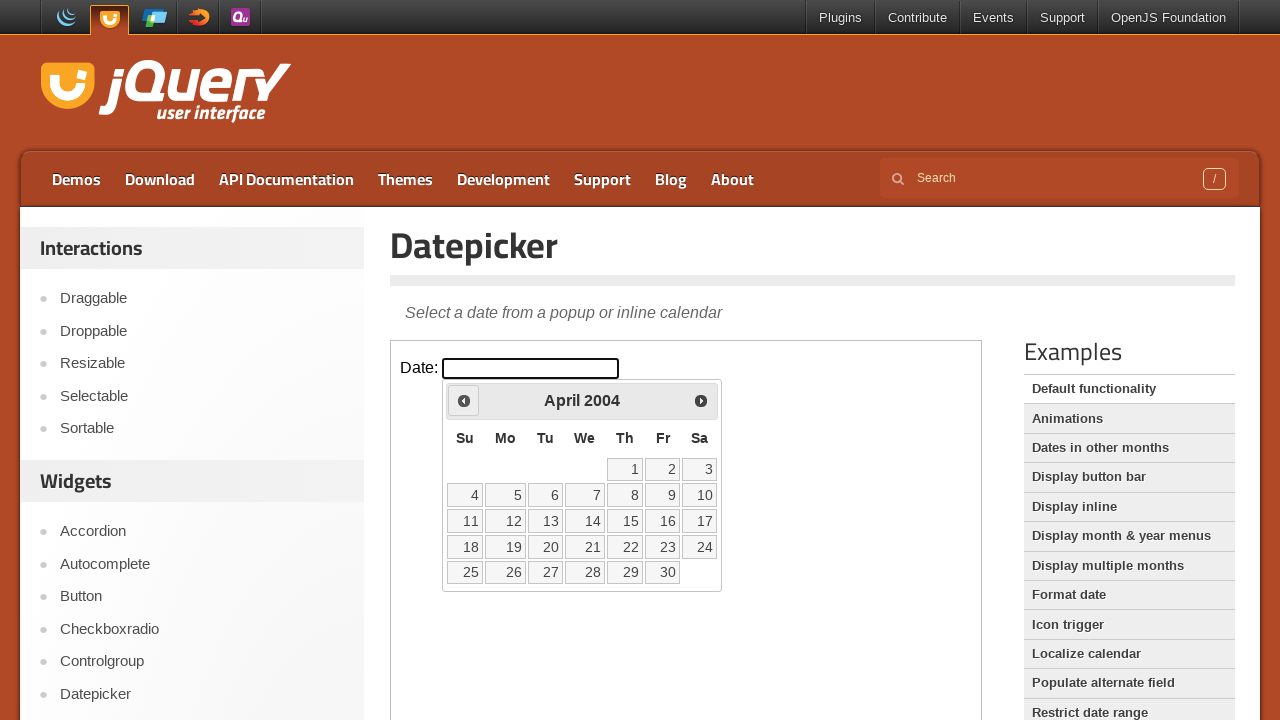

Clicked previous month button to navigate backwards at (464, 400) on iframe >> nth=0 >> internal:control=enter-frame >> span.ui-icon.ui-icon-circle-t
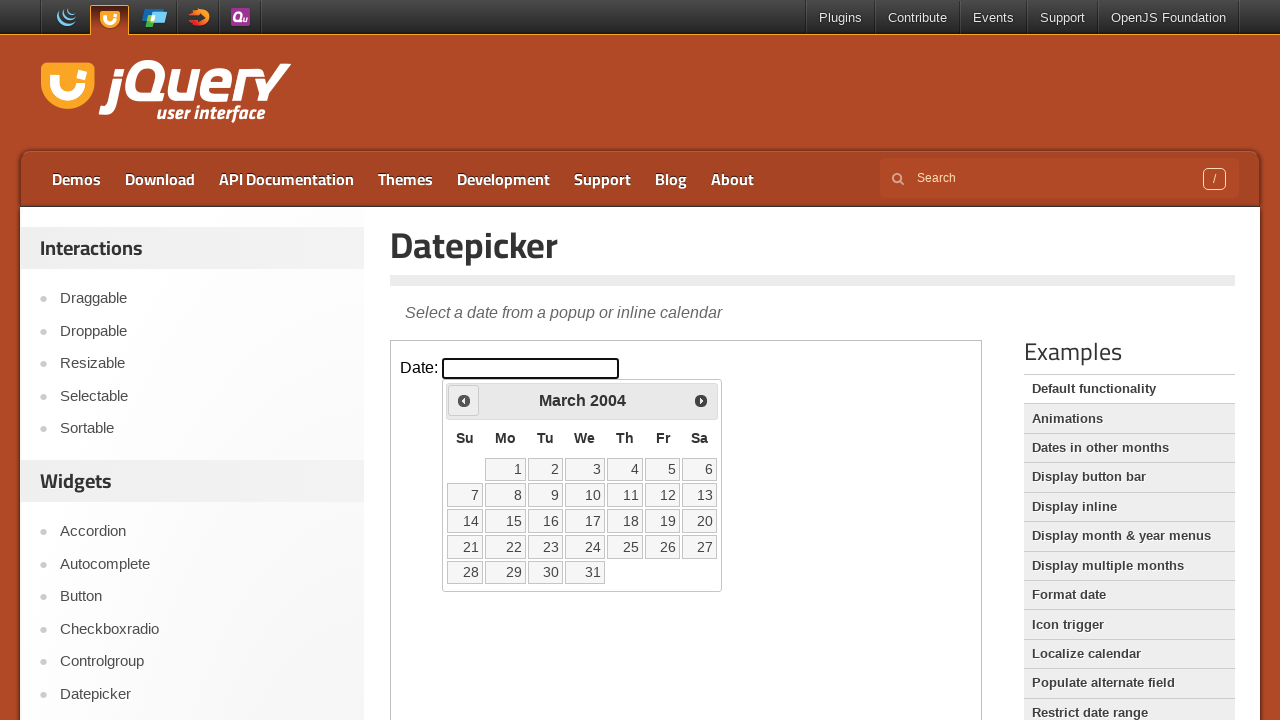

Checked current month/year: March 2004
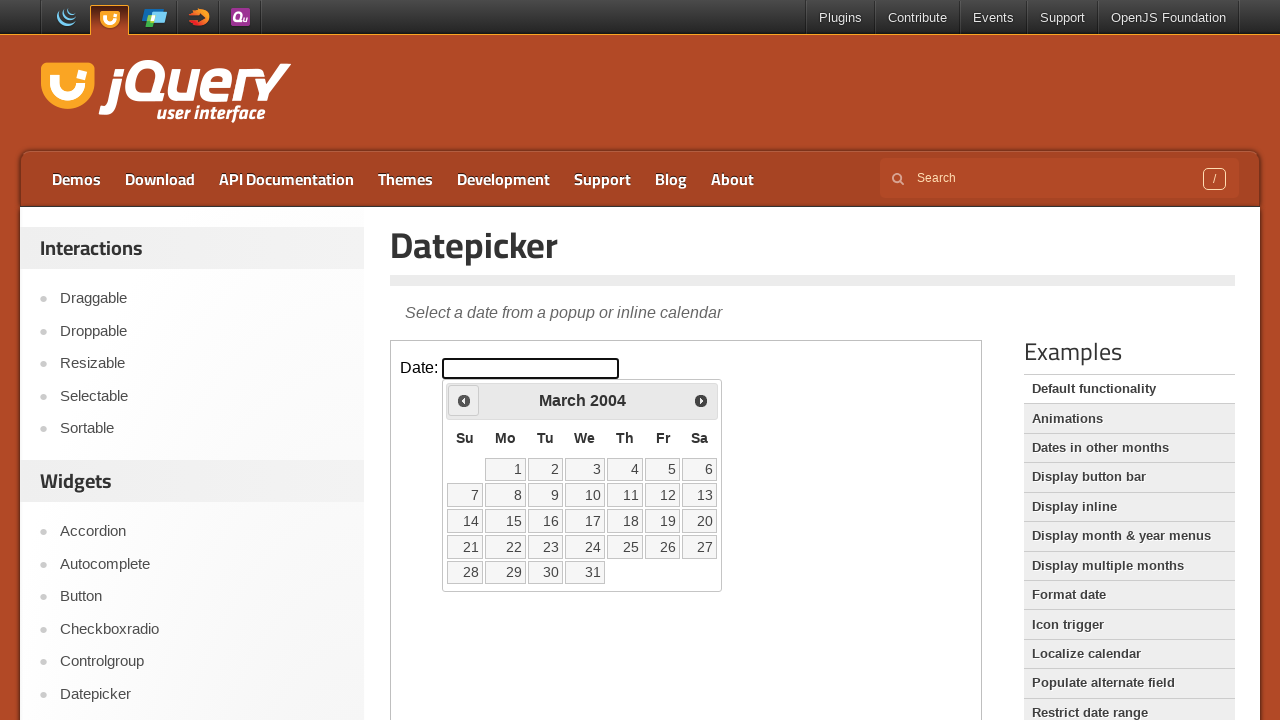

Clicked previous month button to navigate backwards at (464, 400) on iframe >> nth=0 >> internal:control=enter-frame >> span.ui-icon.ui-icon-circle-t
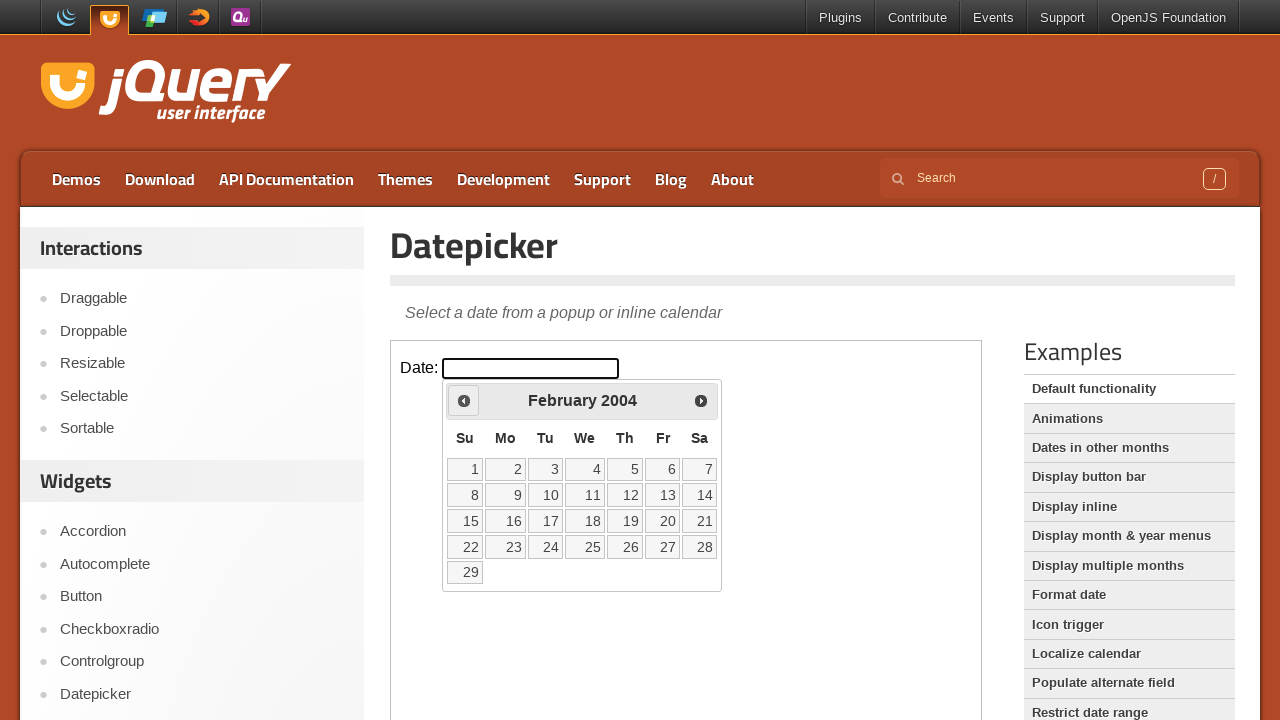

Checked current month/year: February 2004
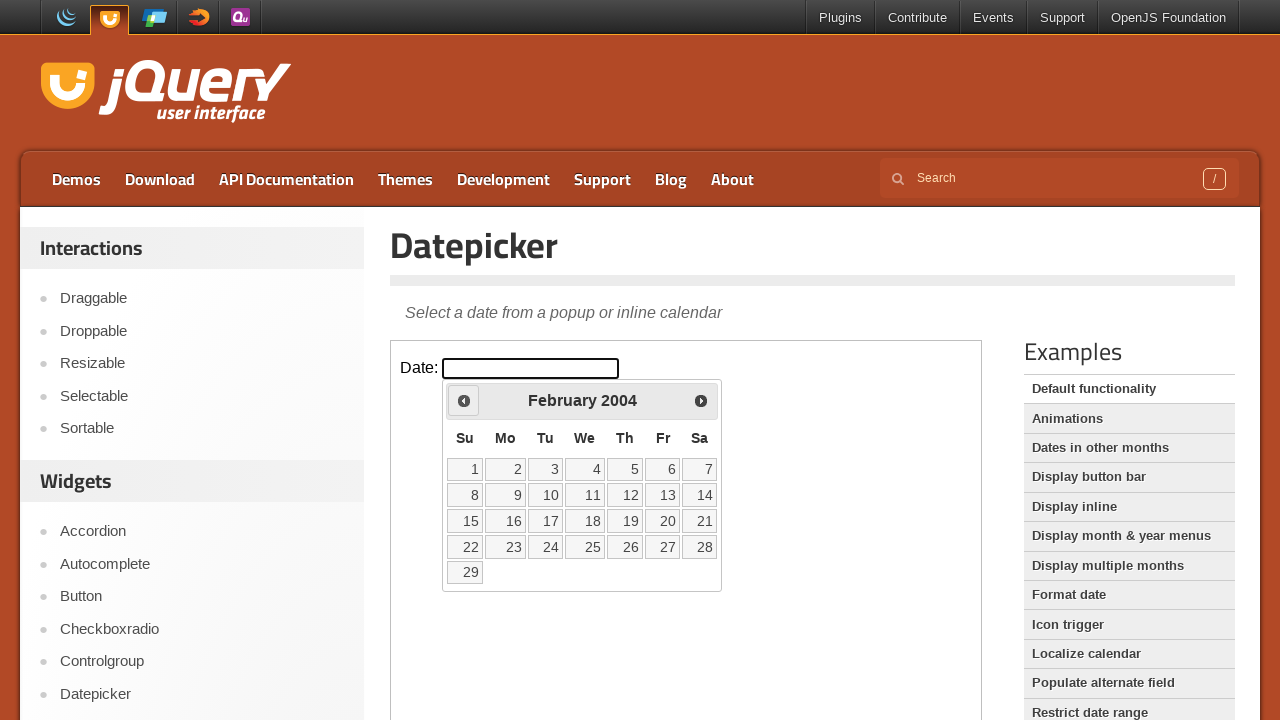

Clicked previous month button to navigate backwards at (464, 400) on iframe >> nth=0 >> internal:control=enter-frame >> span.ui-icon.ui-icon-circle-t
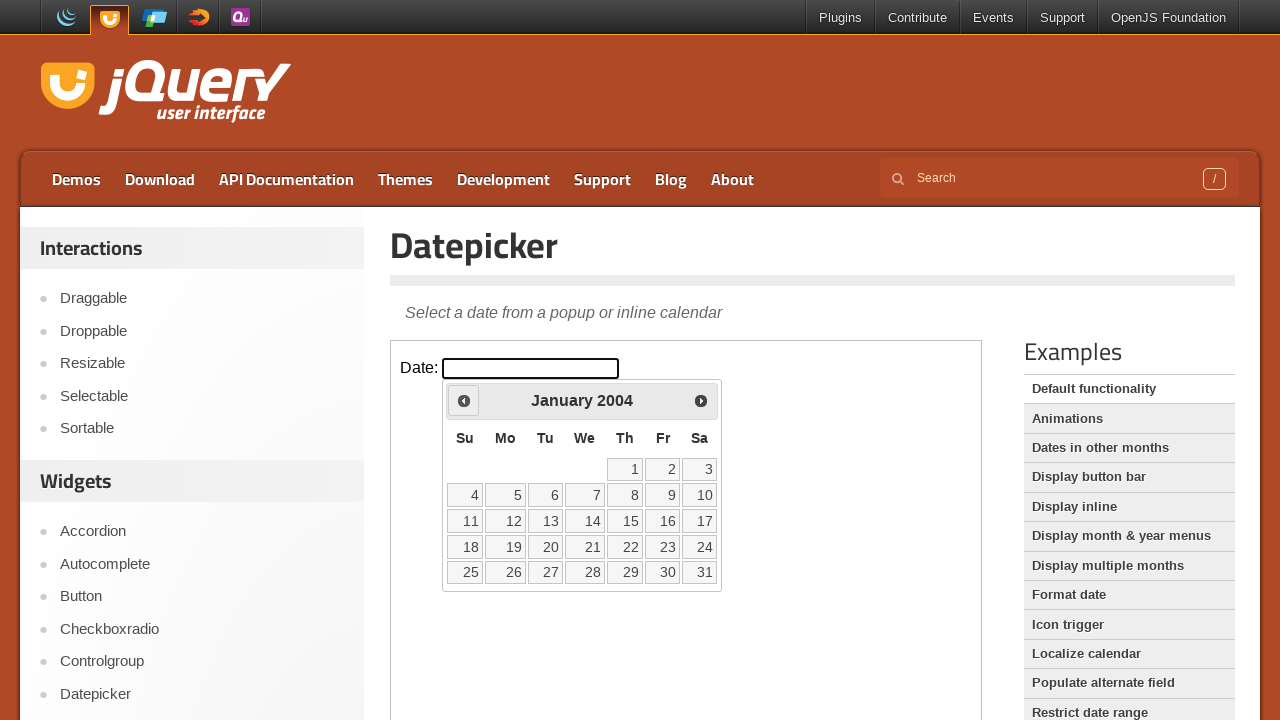

Checked current month/year: January 2004
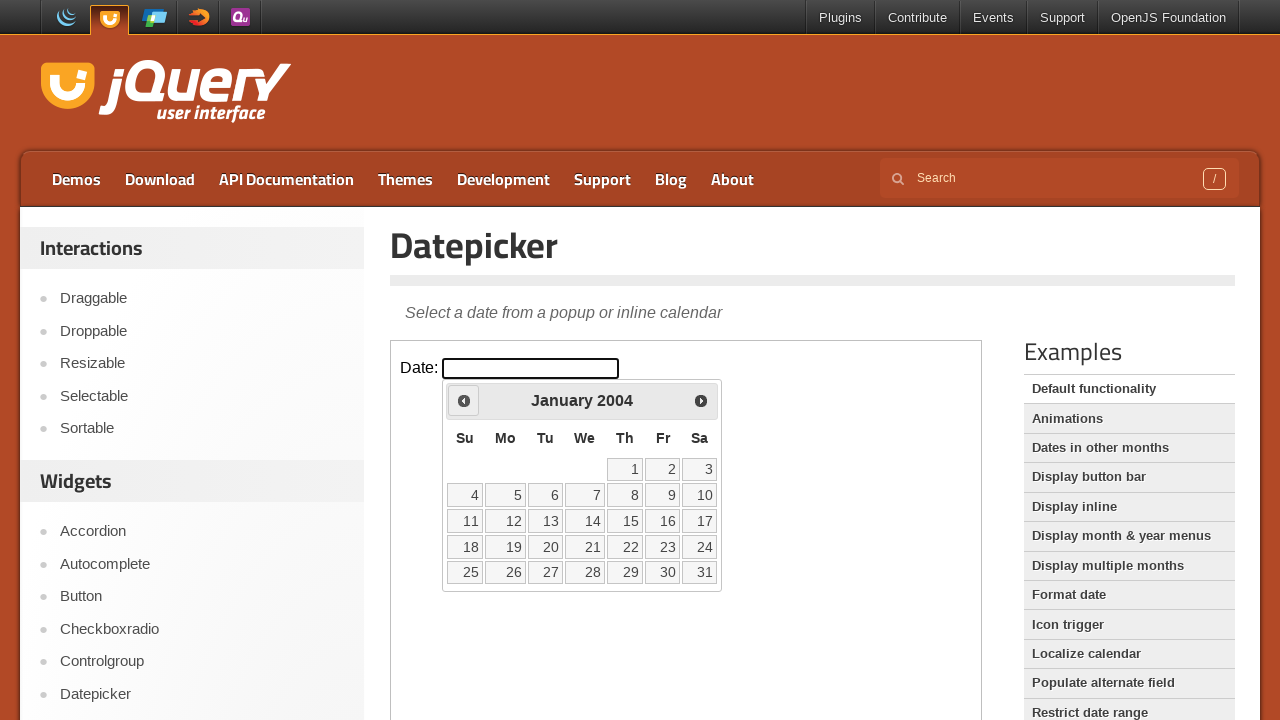

Clicked previous month button to navigate backwards at (464, 400) on iframe >> nth=0 >> internal:control=enter-frame >> span.ui-icon.ui-icon-circle-t
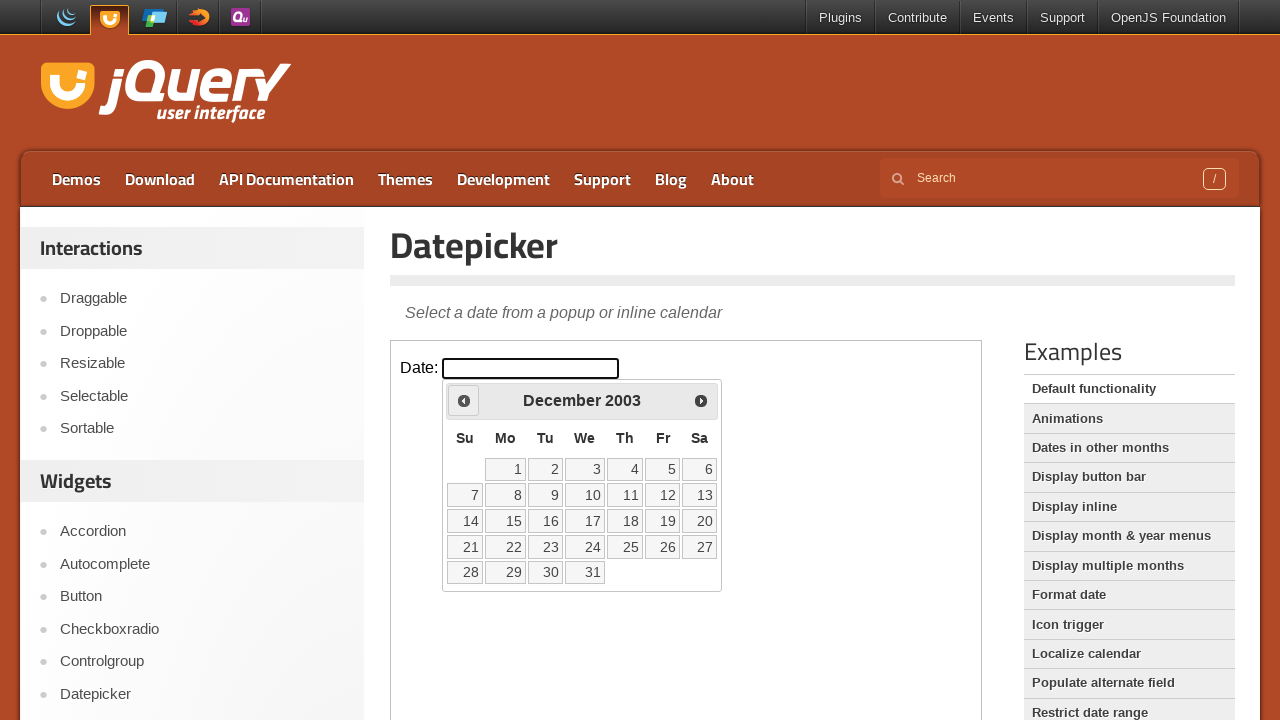

Checked current month/year: December 2003
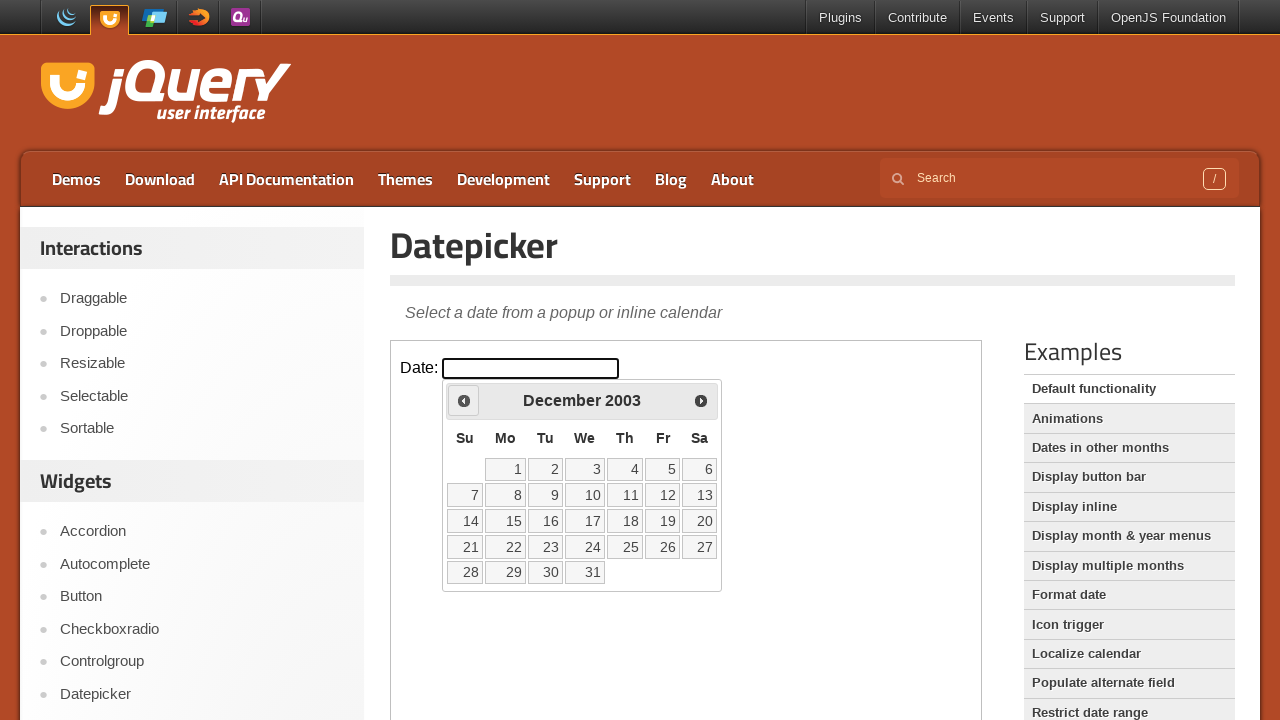

Clicked previous month button to navigate backwards at (464, 400) on iframe >> nth=0 >> internal:control=enter-frame >> span.ui-icon.ui-icon-circle-t
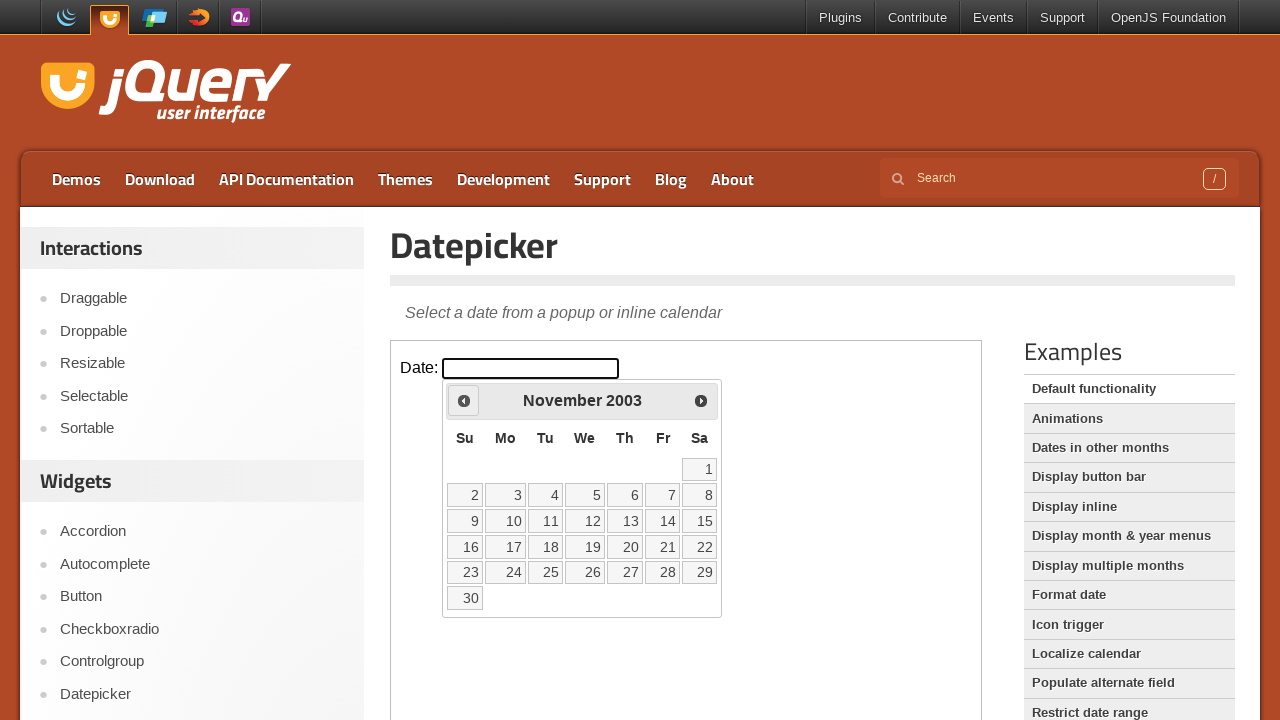

Checked current month/year: November 2003
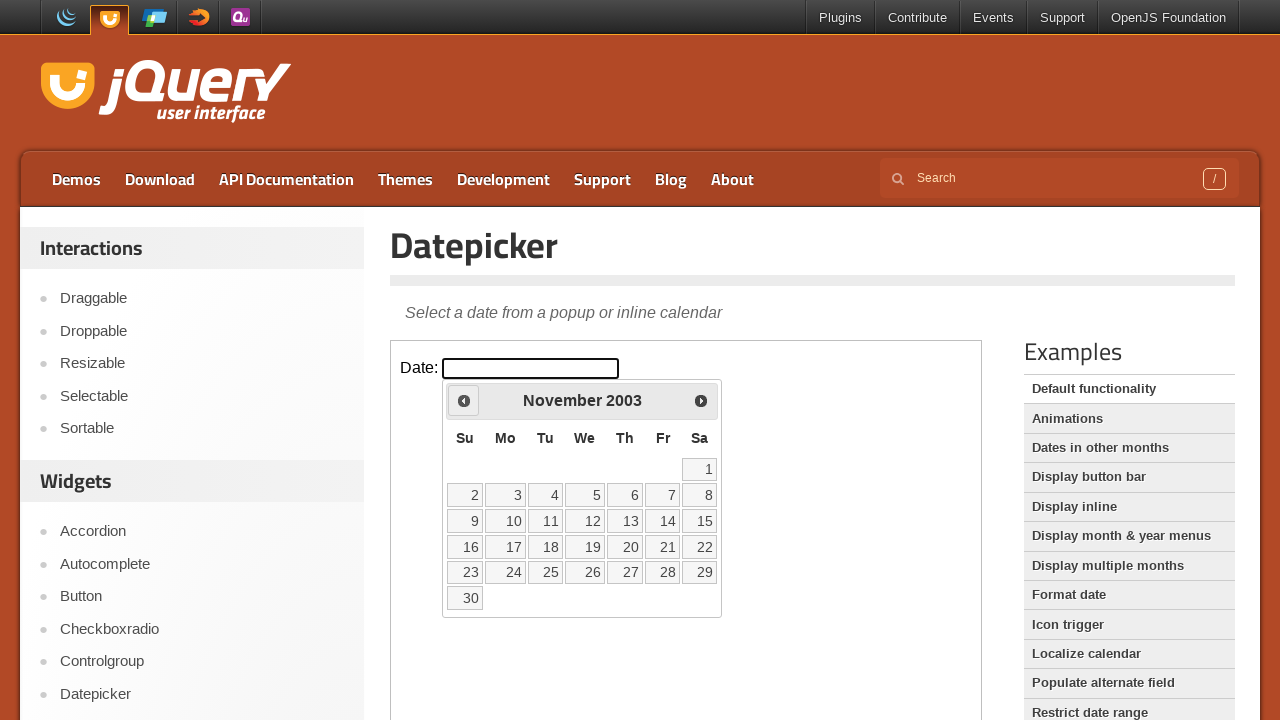

Clicked previous month button to navigate backwards at (464, 400) on iframe >> nth=0 >> internal:control=enter-frame >> span.ui-icon.ui-icon-circle-t
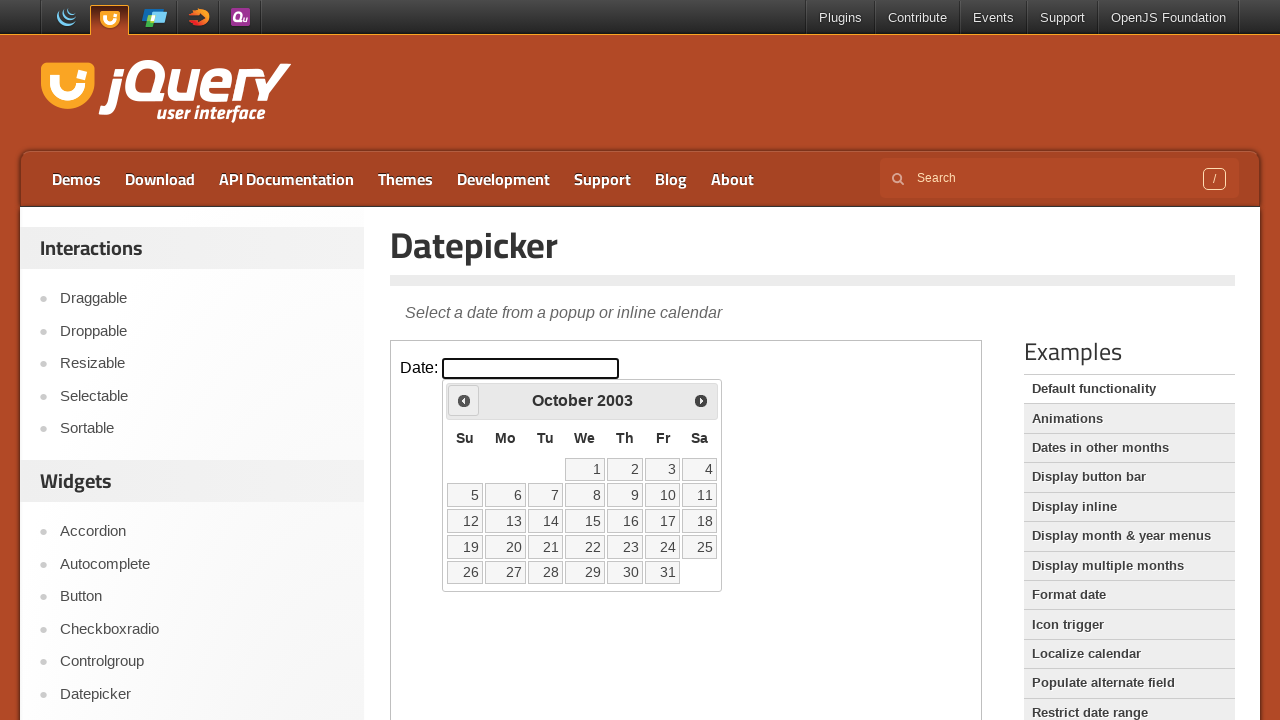

Checked current month/year: October 2003
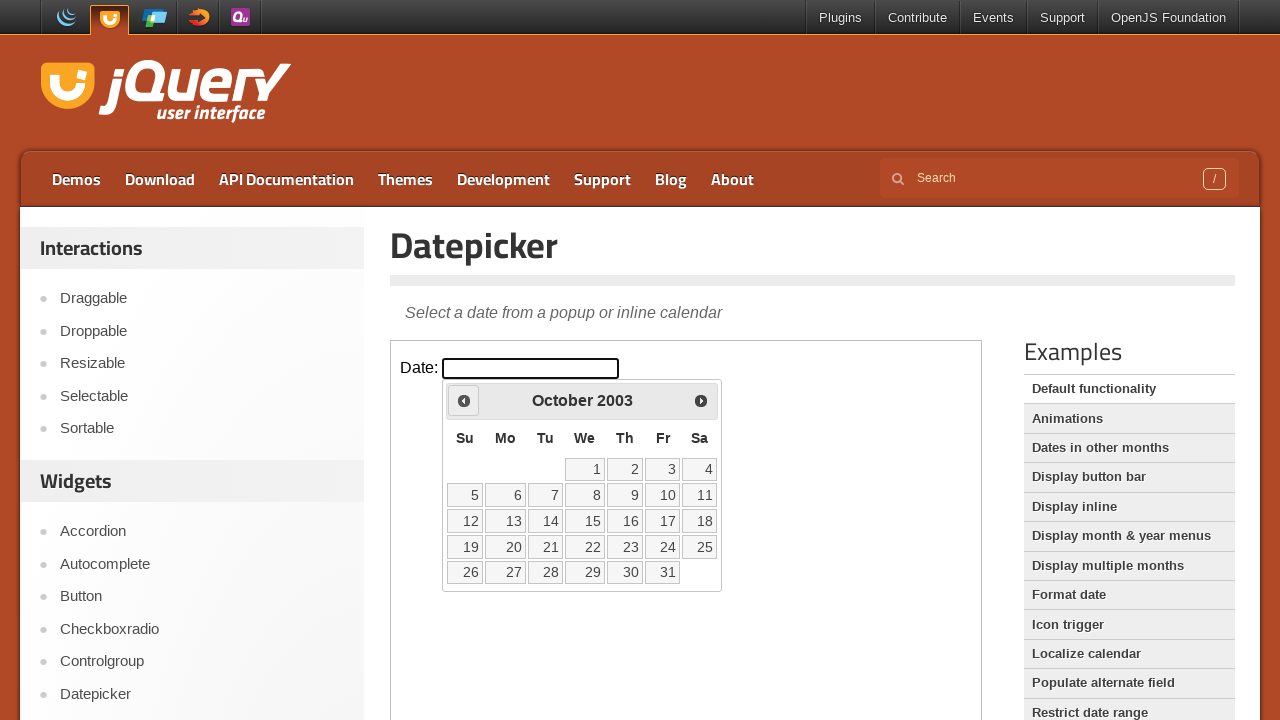

Clicked previous month button to navigate backwards at (464, 400) on iframe >> nth=0 >> internal:control=enter-frame >> span.ui-icon.ui-icon-circle-t
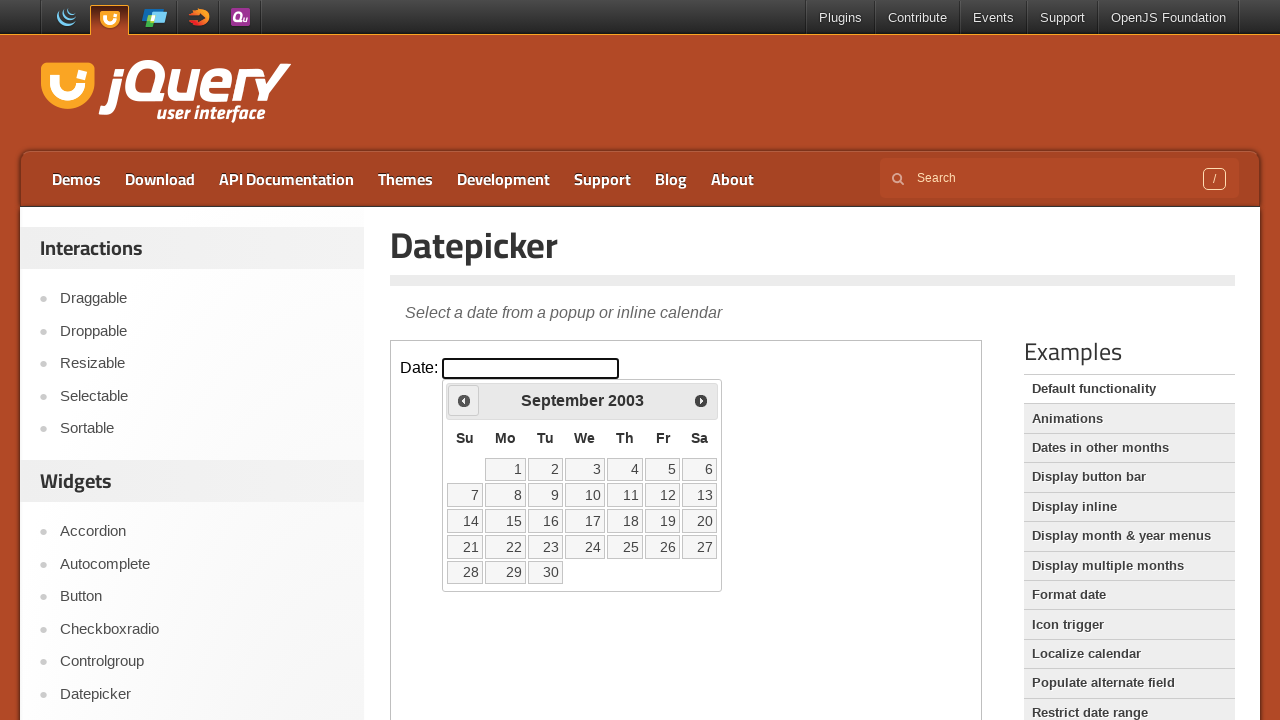

Checked current month/year: September 2003
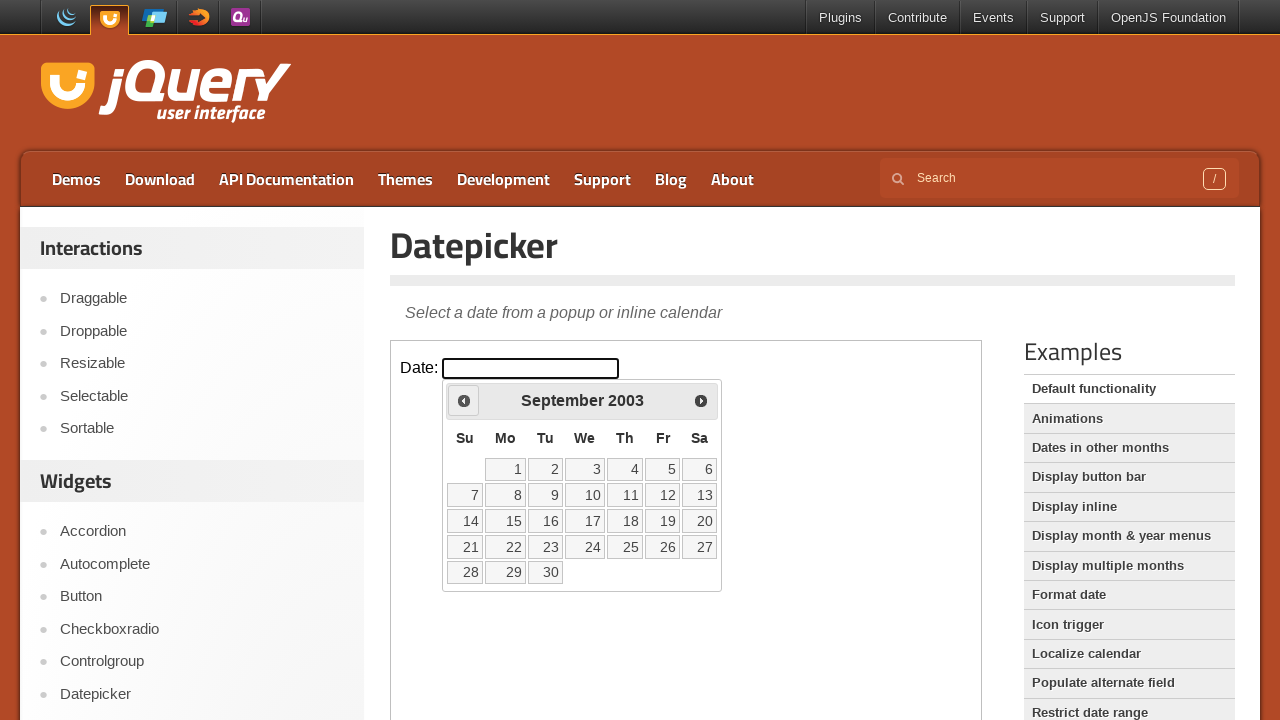

Clicked previous month button to navigate backwards at (464, 400) on iframe >> nth=0 >> internal:control=enter-frame >> span.ui-icon.ui-icon-circle-t
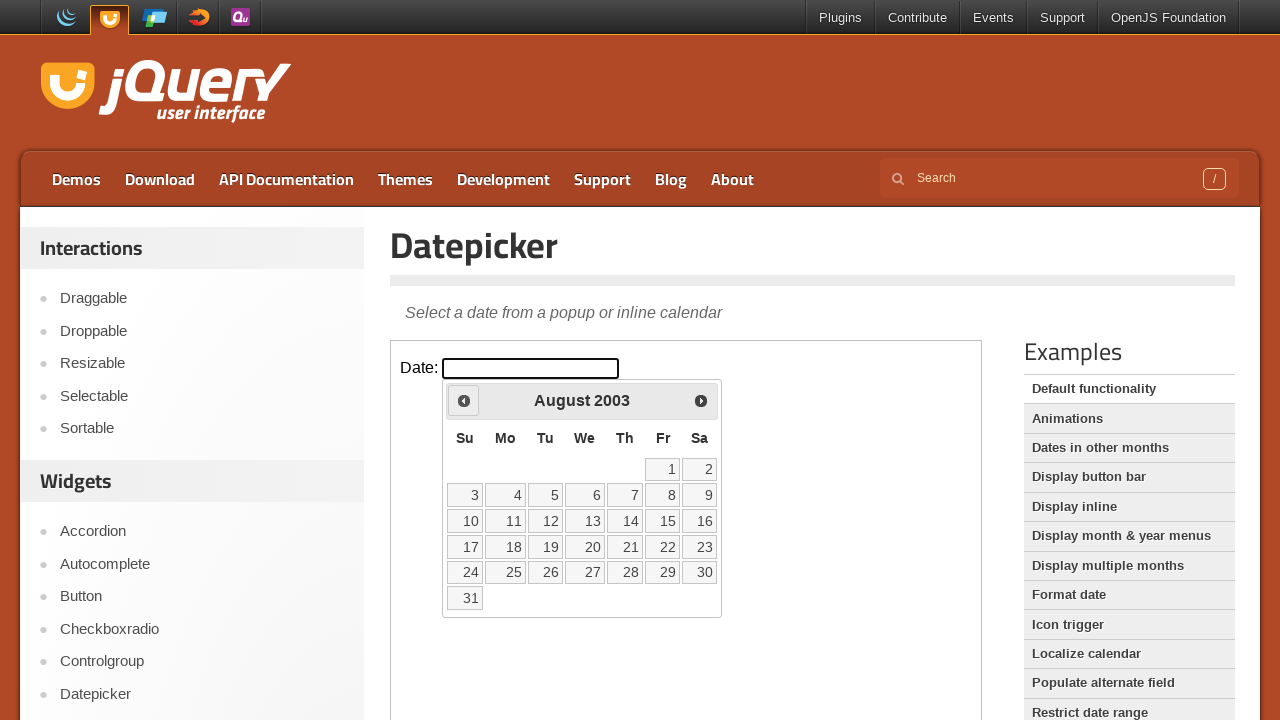

Checked current month/year: August 2003
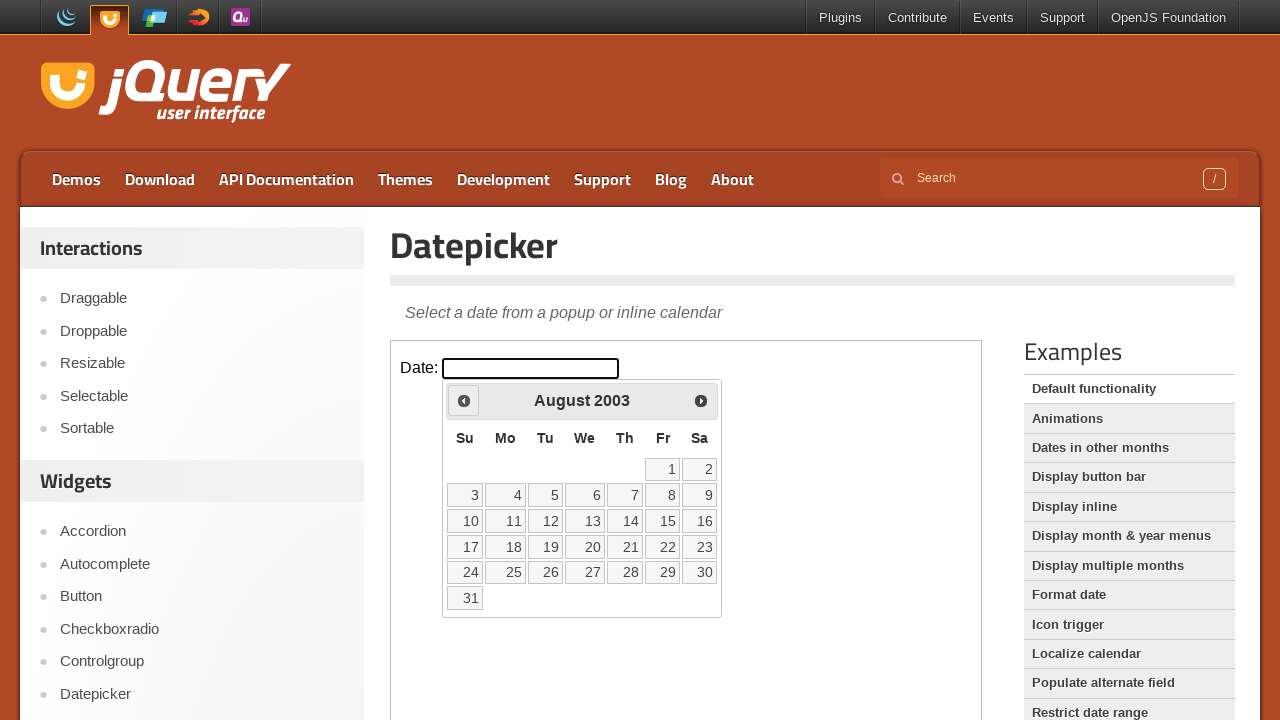

Clicked previous month button to navigate backwards at (464, 400) on iframe >> nth=0 >> internal:control=enter-frame >> span.ui-icon.ui-icon-circle-t
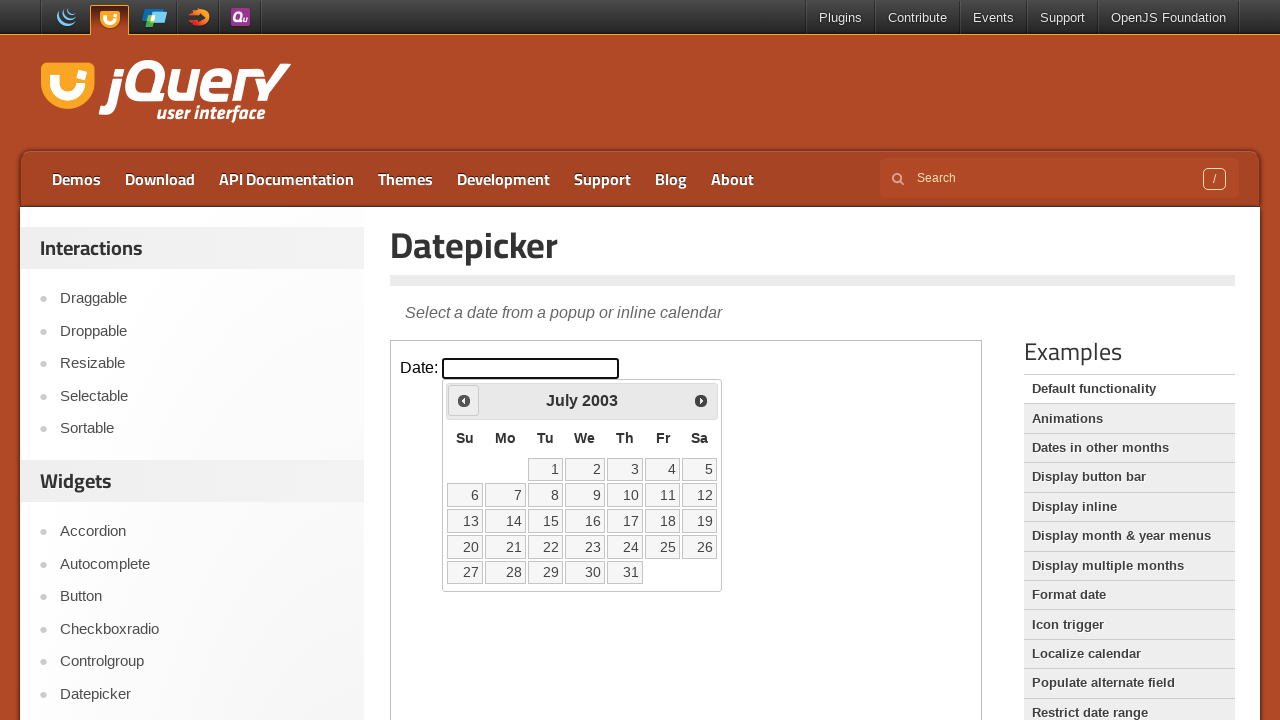

Checked current month/year: July 2003
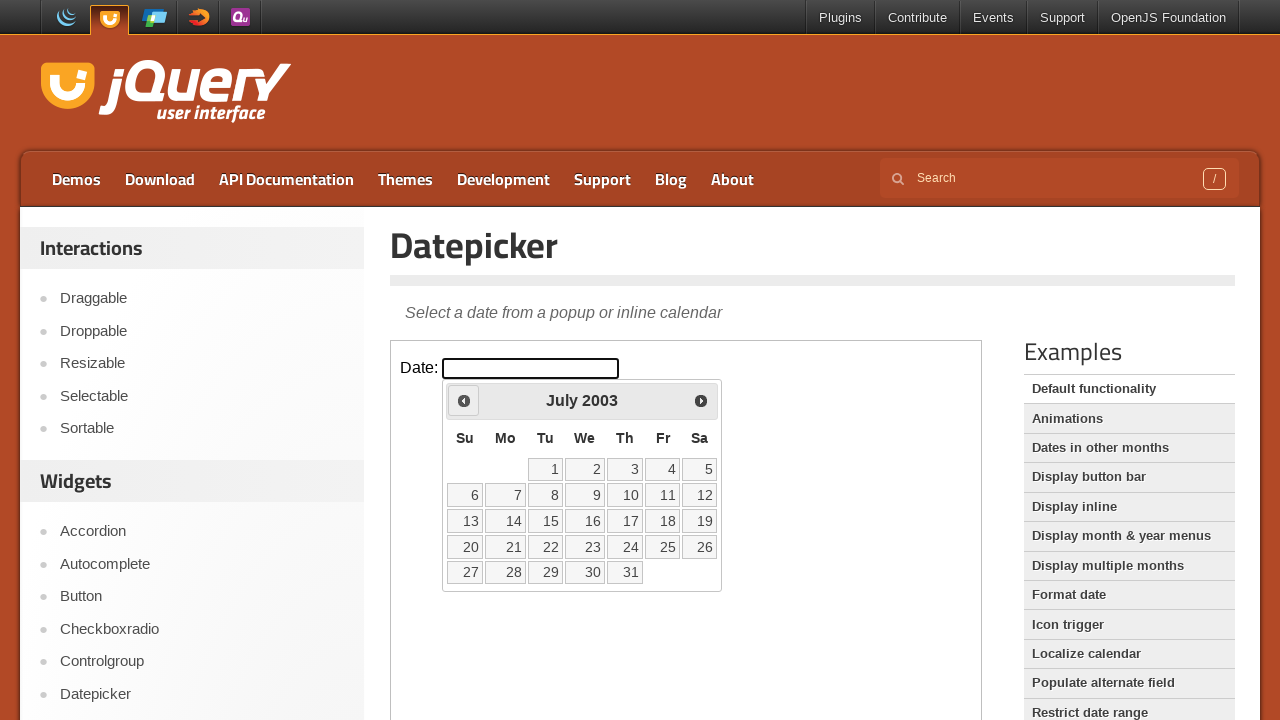

Clicked previous month button to navigate backwards at (464, 400) on iframe >> nth=0 >> internal:control=enter-frame >> span.ui-icon.ui-icon-circle-t
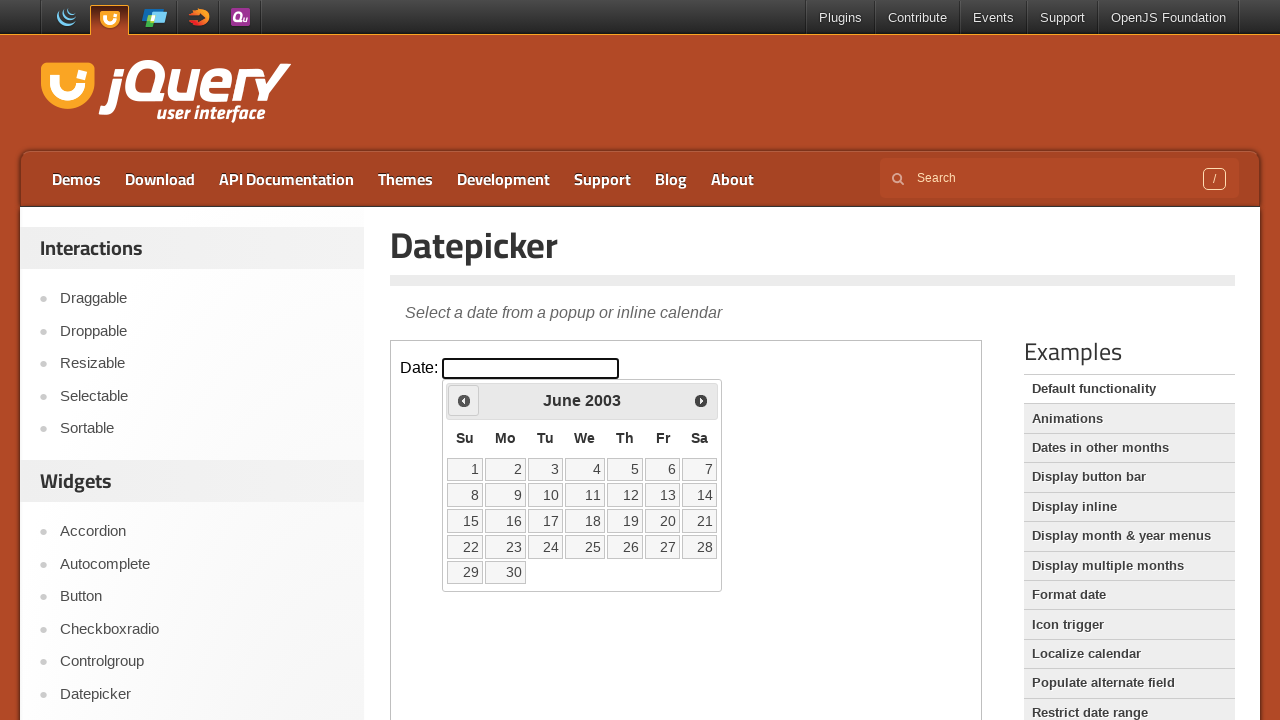

Checked current month/year: June 2003
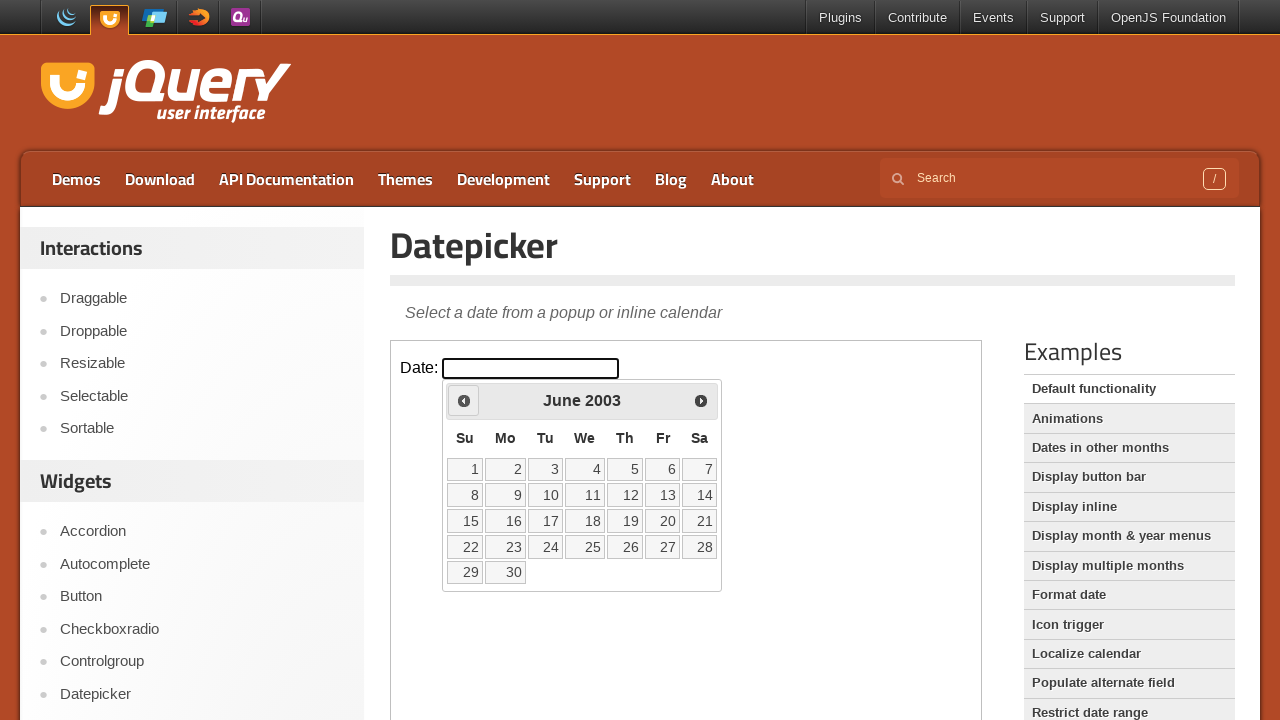

Clicked previous month button to navigate backwards at (464, 400) on iframe >> nth=0 >> internal:control=enter-frame >> span.ui-icon.ui-icon-circle-t
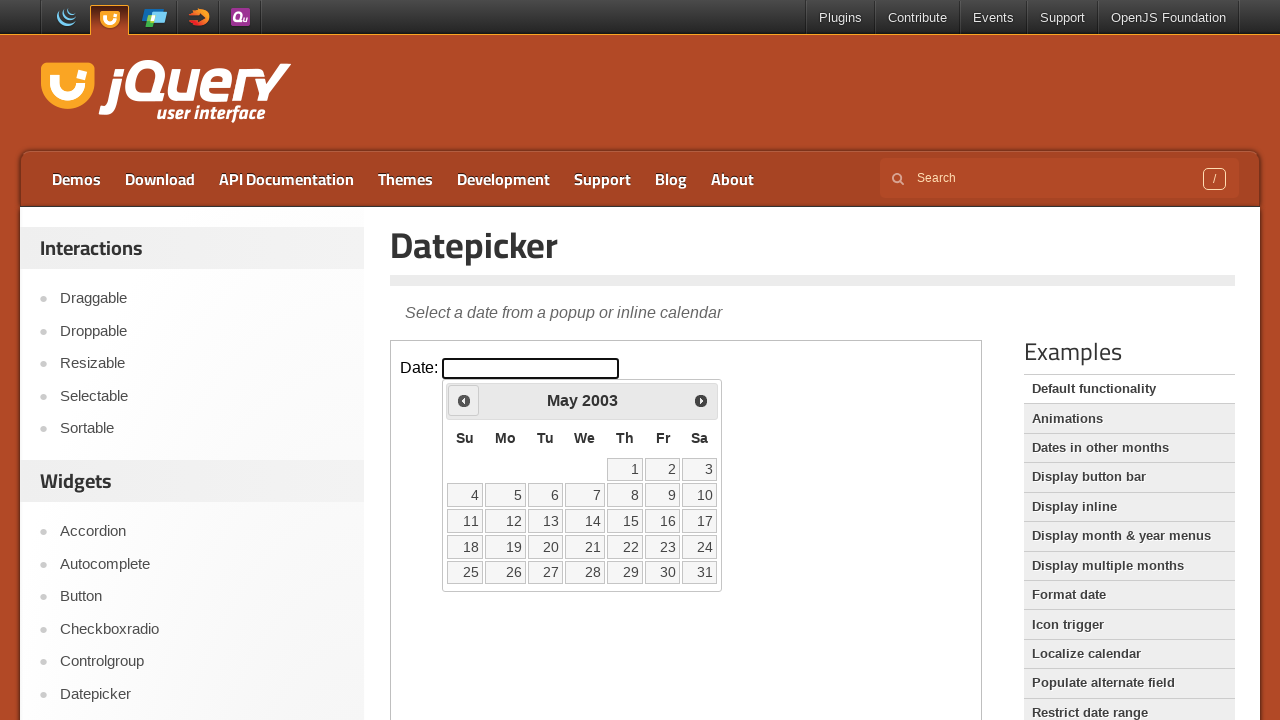

Checked current month/year: May 2003
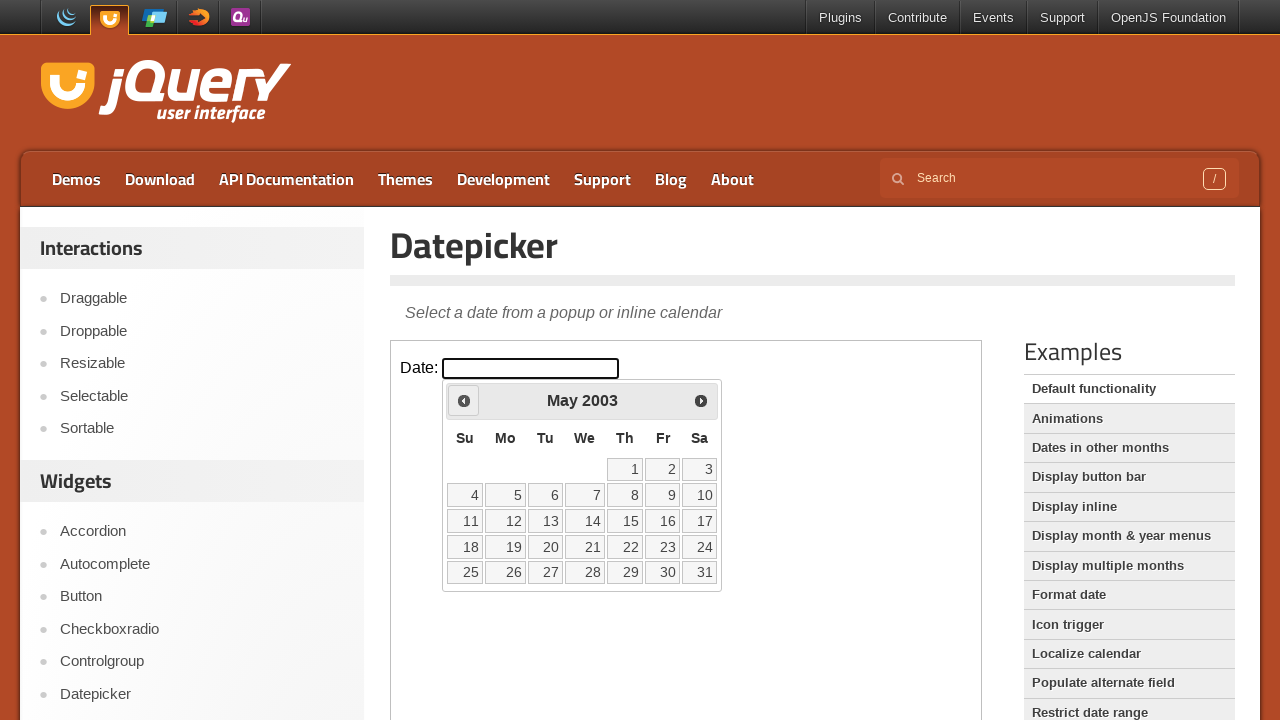

Clicked previous month button to navigate backwards at (464, 400) on iframe >> nth=0 >> internal:control=enter-frame >> span.ui-icon.ui-icon-circle-t
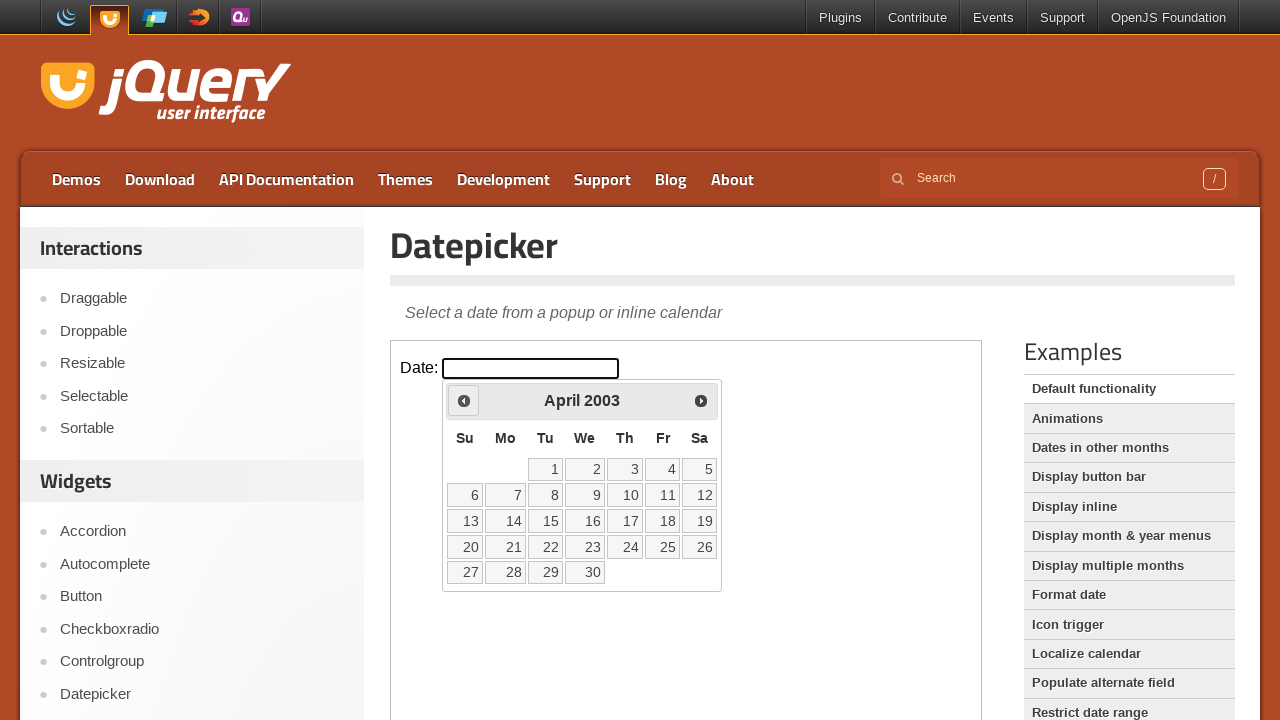

Checked current month/year: April 2003
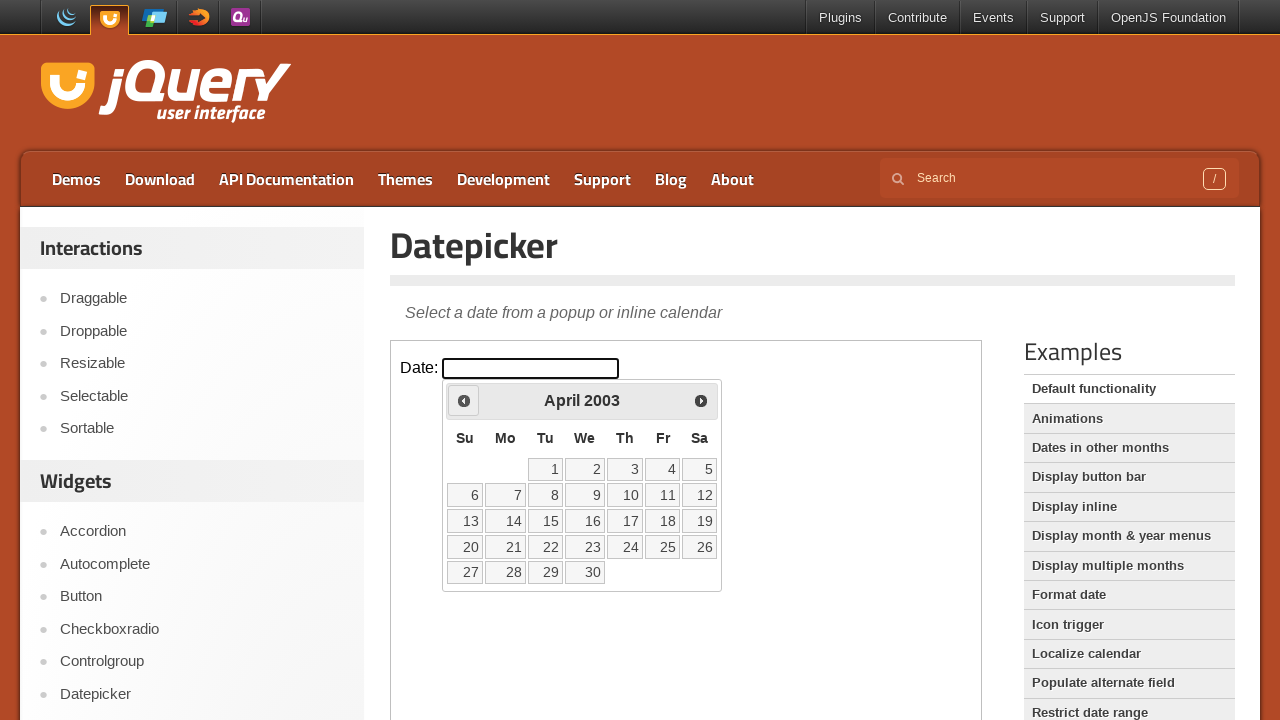

Clicked previous month button to navigate backwards at (464, 400) on iframe >> nth=0 >> internal:control=enter-frame >> span.ui-icon.ui-icon-circle-t
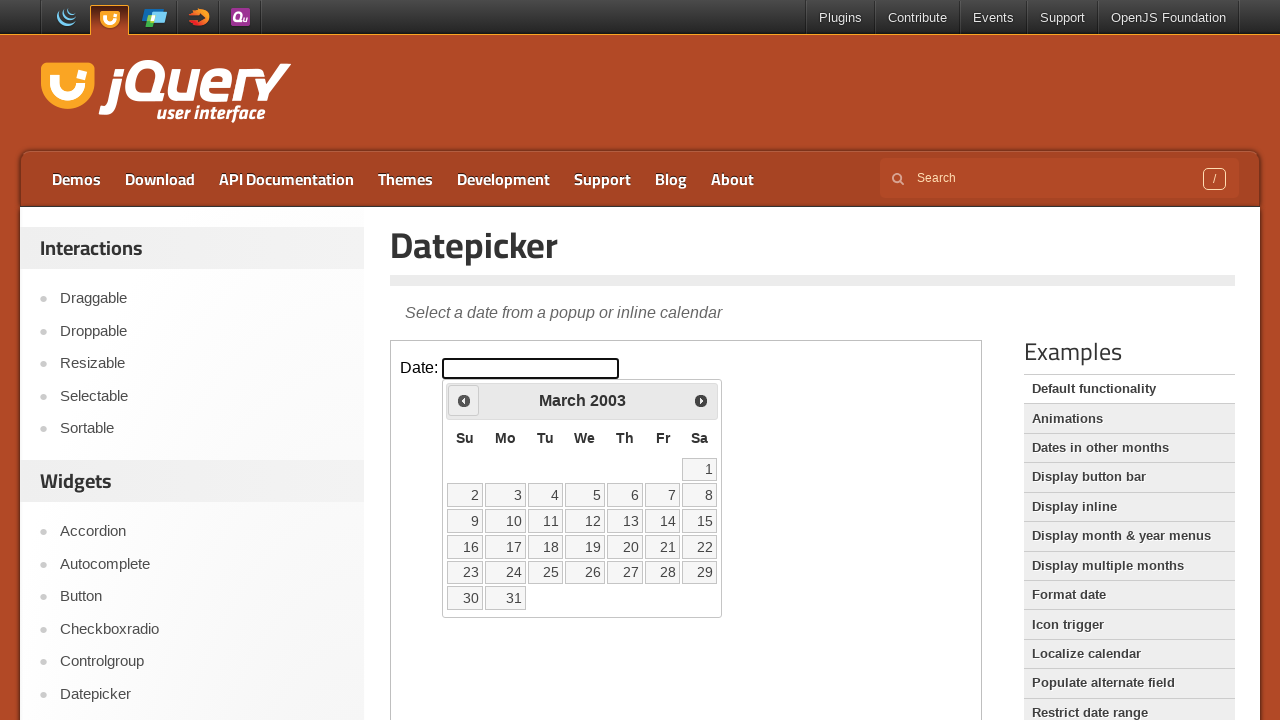

Checked current month/year: March 2003
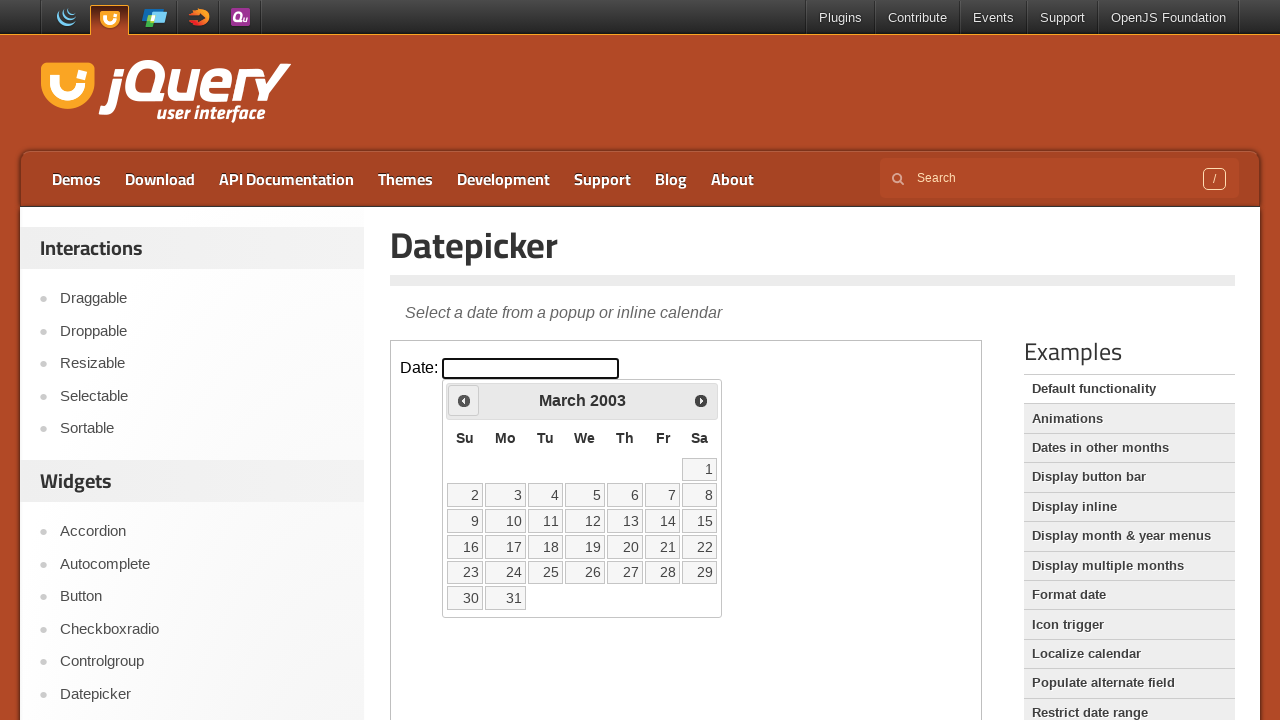

Clicked previous month button to navigate backwards at (464, 400) on iframe >> nth=0 >> internal:control=enter-frame >> span.ui-icon.ui-icon-circle-t
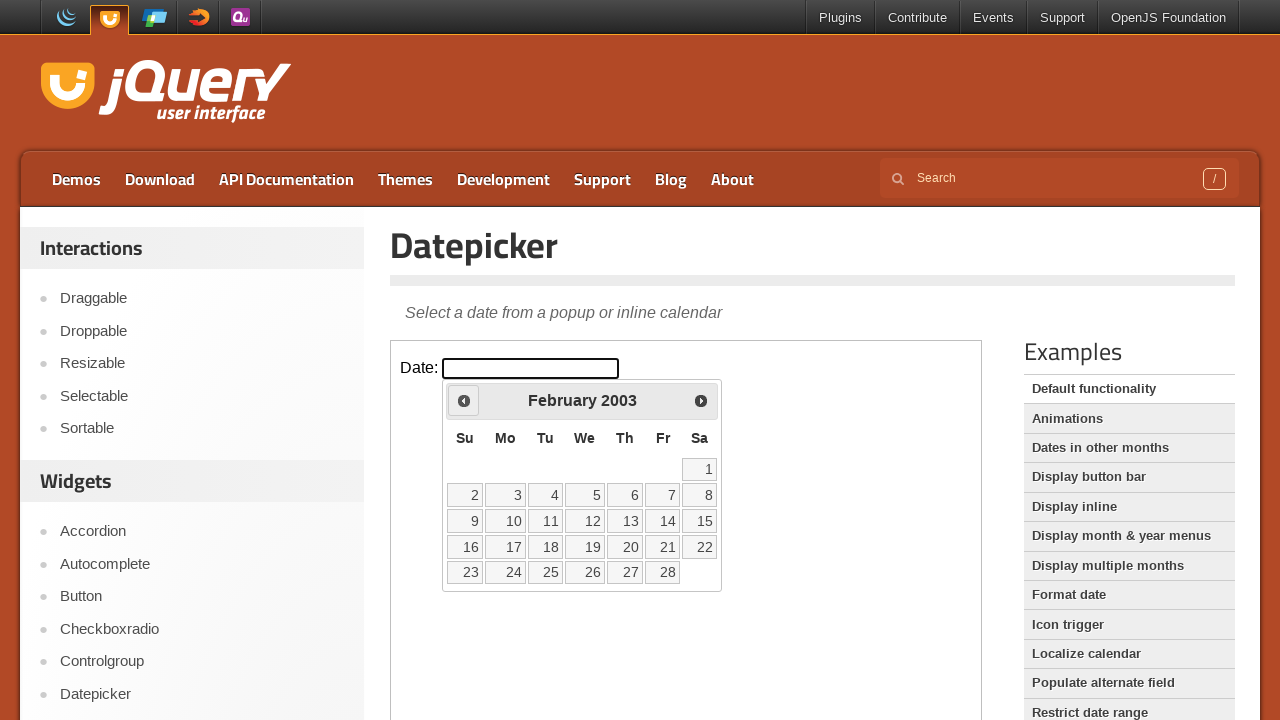

Checked current month/year: February 2003
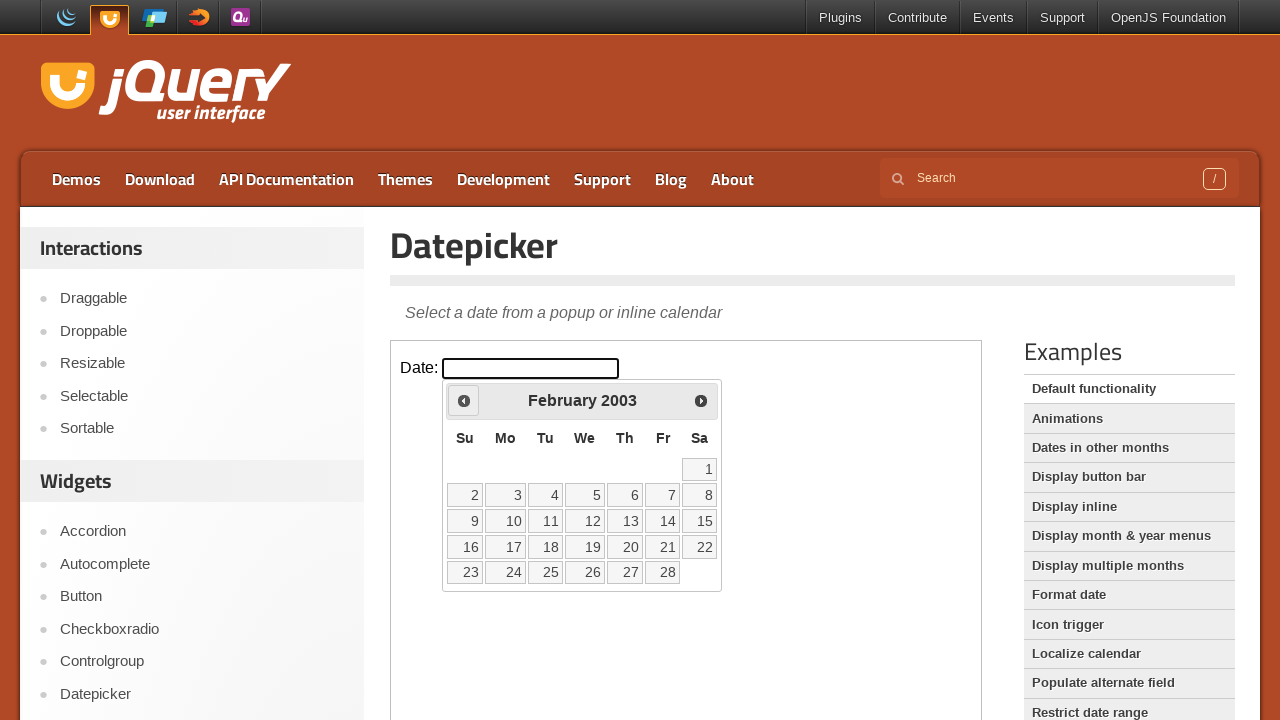

Clicked previous month button to navigate backwards at (464, 400) on iframe >> nth=0 >> internal:control=enter-frame >> span.ui-icon.ui-icon-circle-t
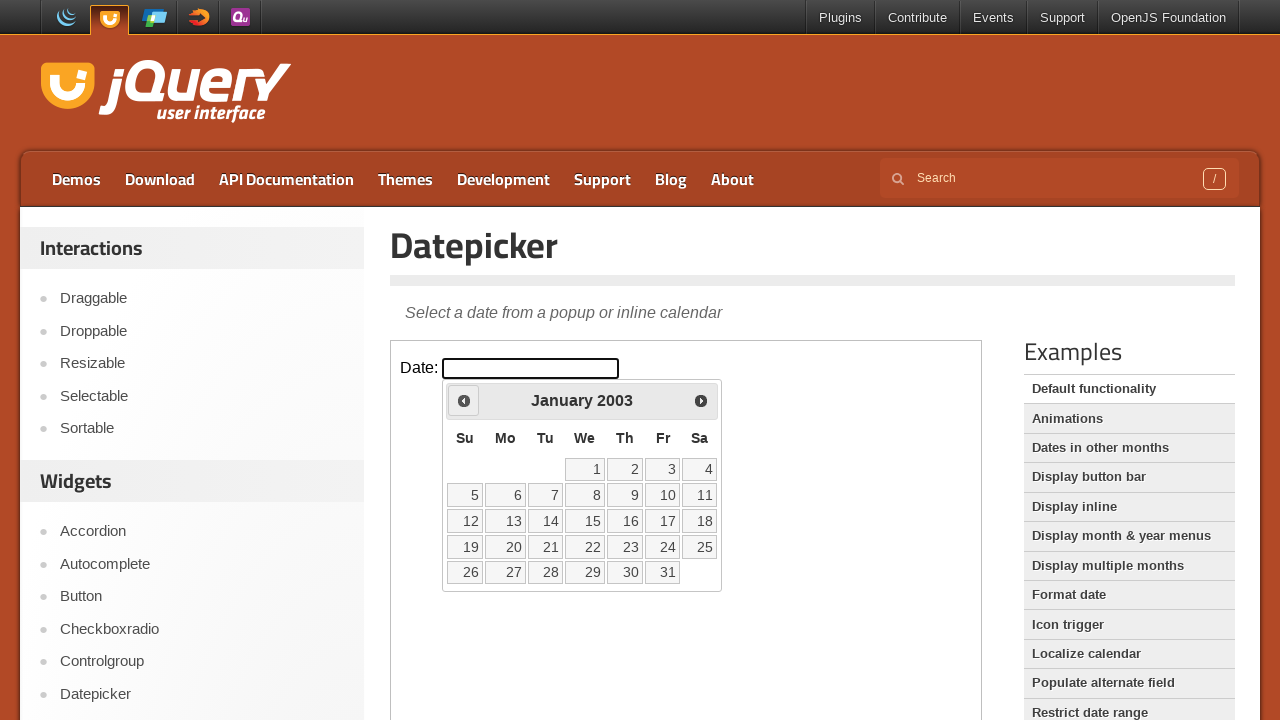

Checked current month/year: January 2003
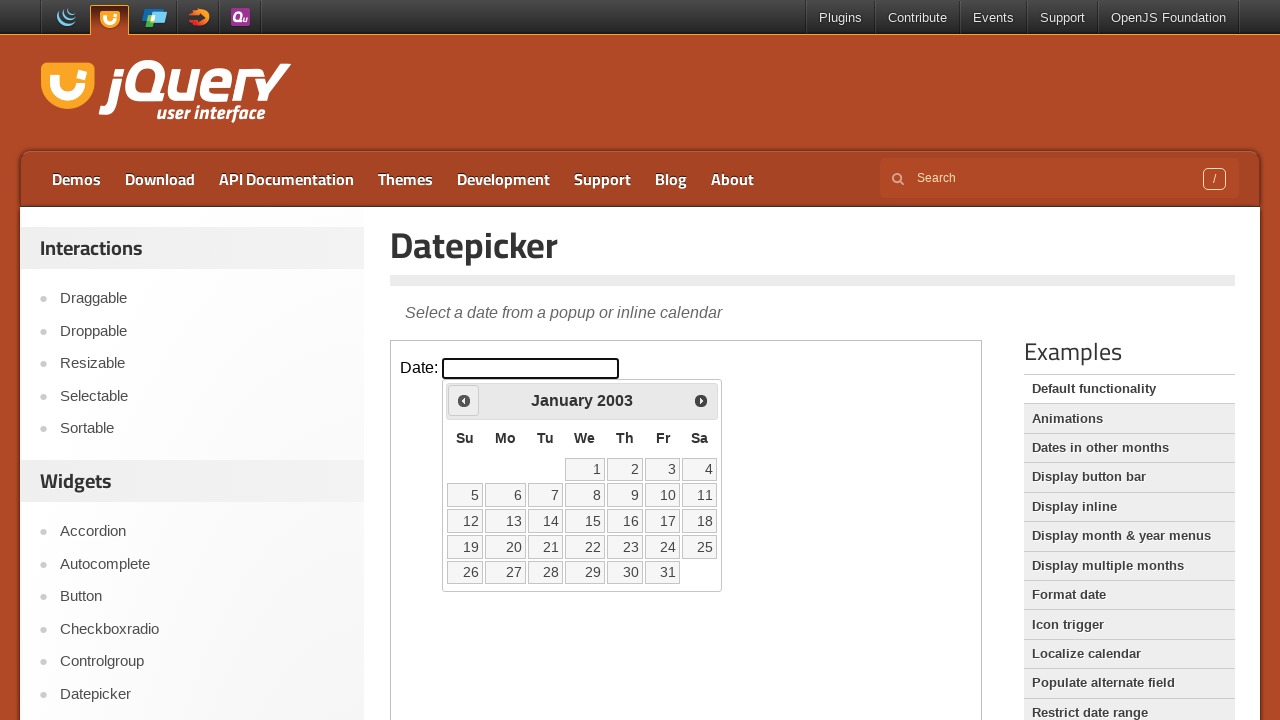

Clicked previous month button to navigate backwards at (464, 400) on iframe >> nth=0 >> internal:control=enter-frame >> span.ui-icon.ui-icon-circle-t
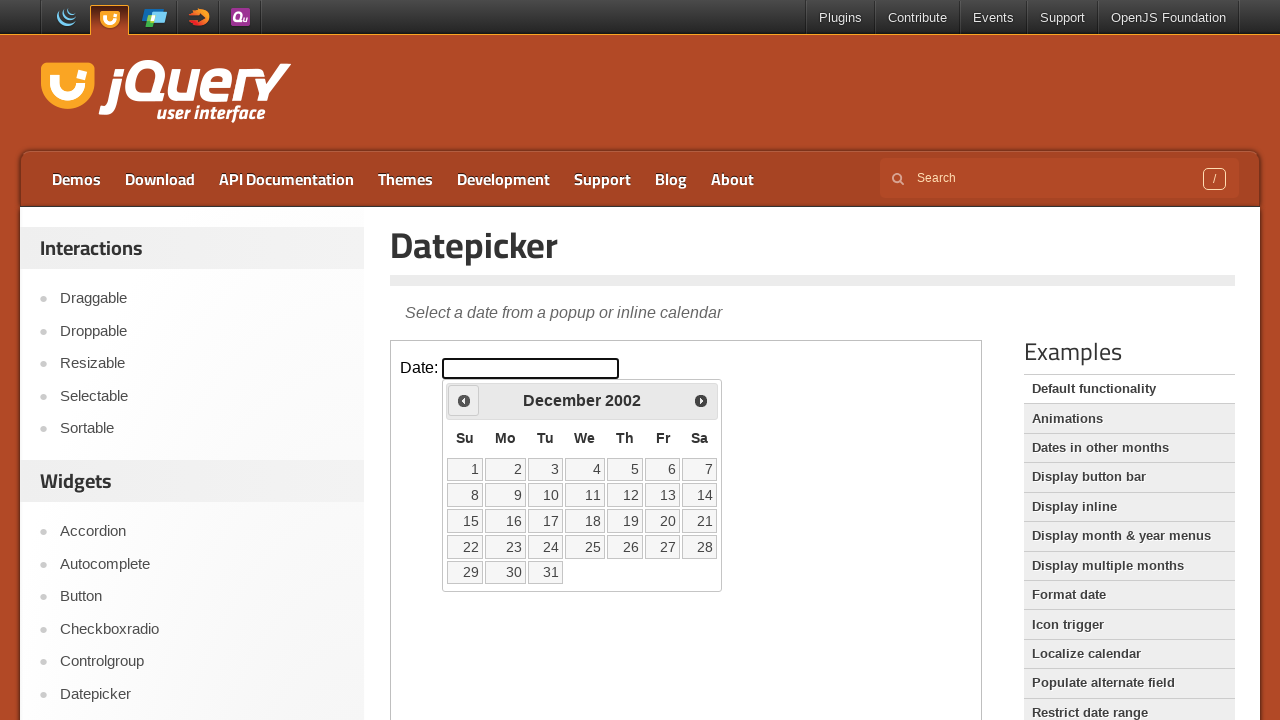

Checked current month/year: December 2002
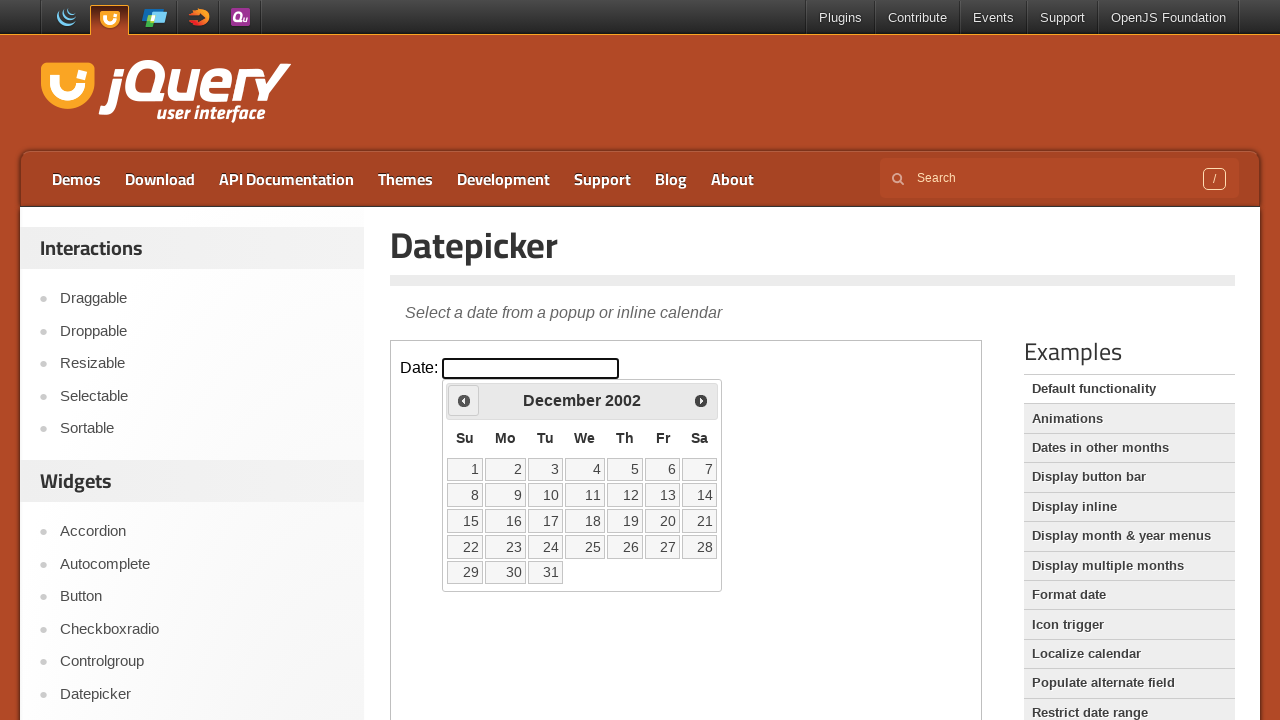

Clicked previous month button to navigate backwards at (464, 400) on iframe >> nth=0 >> internal:control=enter-frame >> span.ui-icon.ui-icon-circle-t
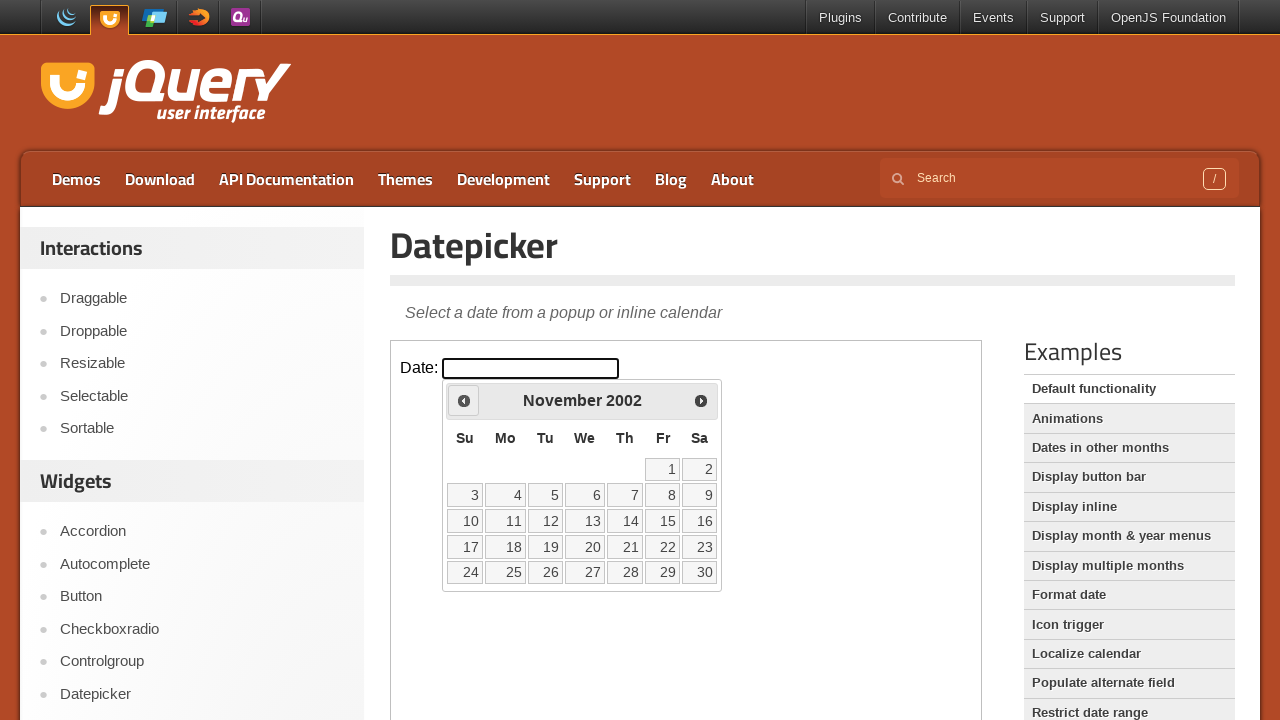

Checked current month/year: November 2002
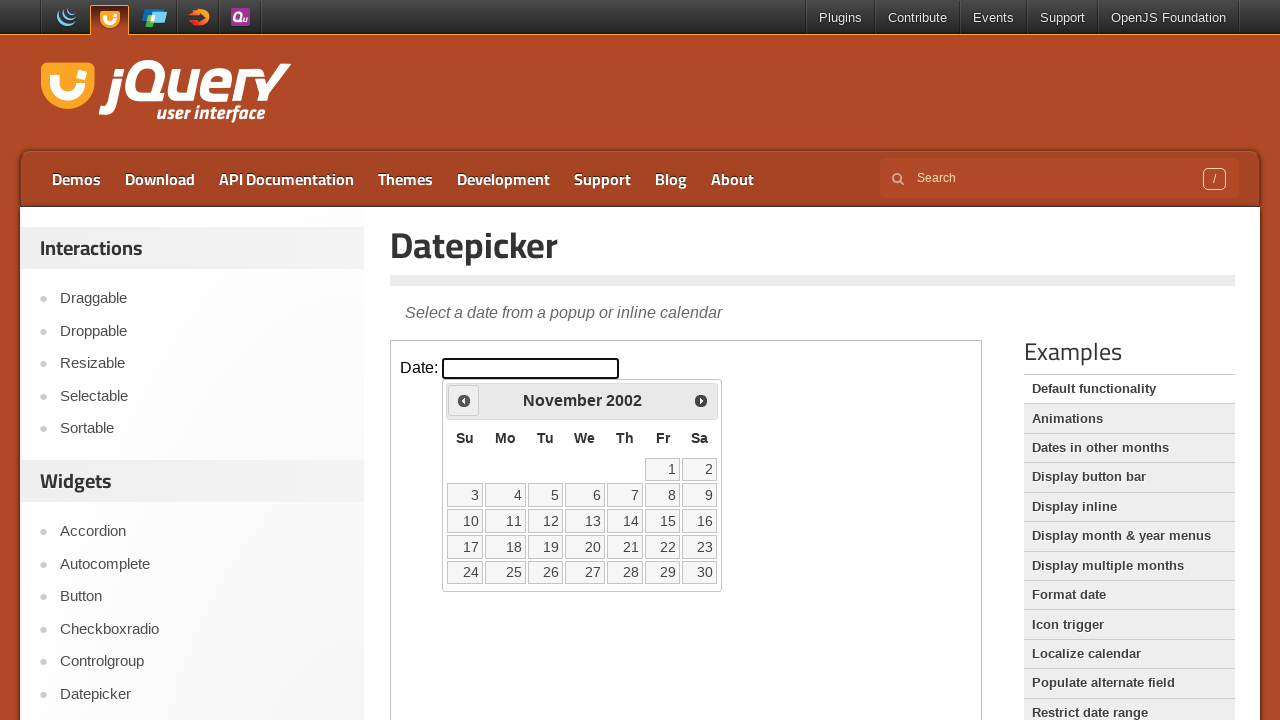

Clicked previous month button to navigate backwards at (464, 400) on iframe >> nth=0 >> internal:control=enter-frame >> span.ui-icon.ui-icon-circle-t
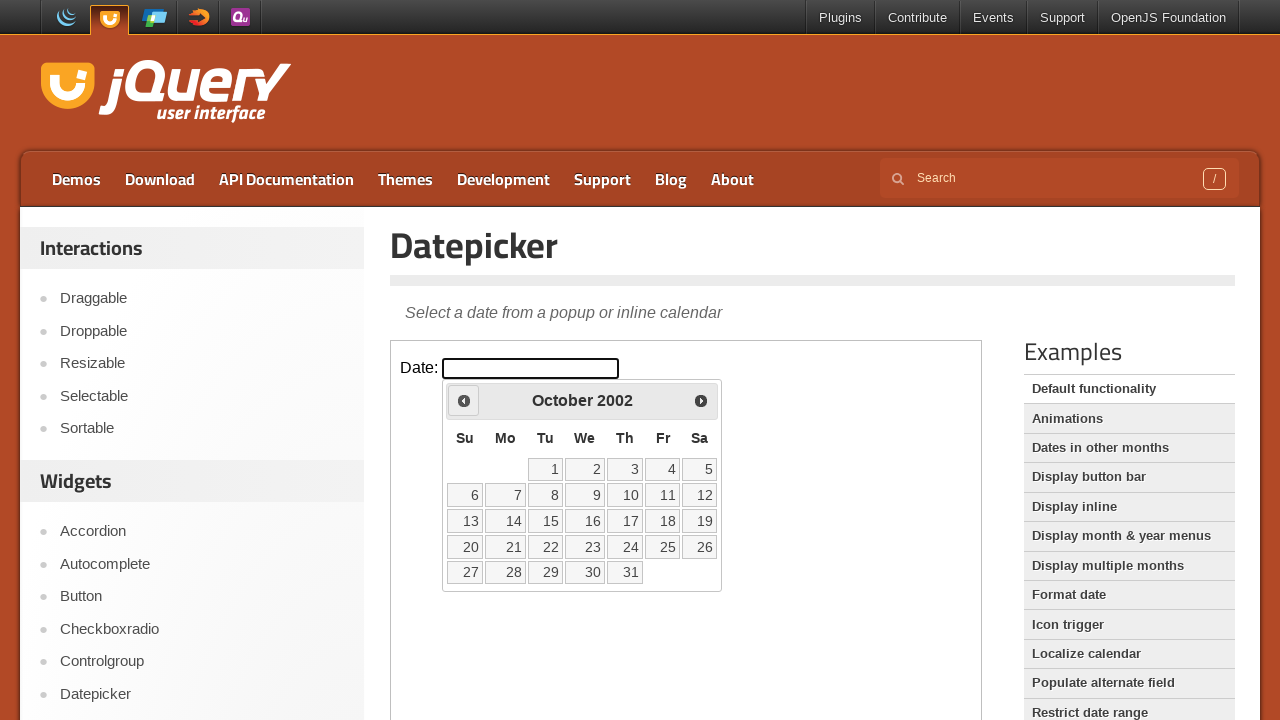

Checked current month/year: October 2002
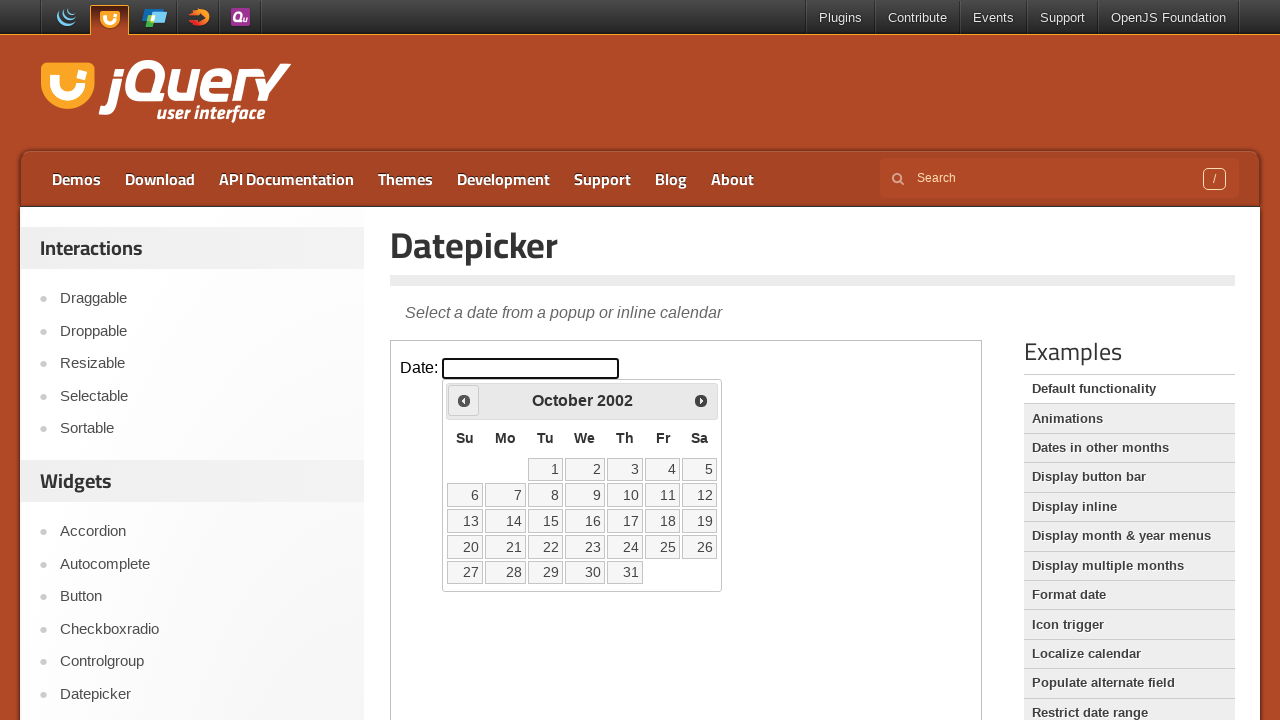

Clicked previous month button to navigate backwards at (464, 400) on iframe >> nth=0 >> internal:control=enter-frame >> span.ui-icon.ui-icon-circle-t
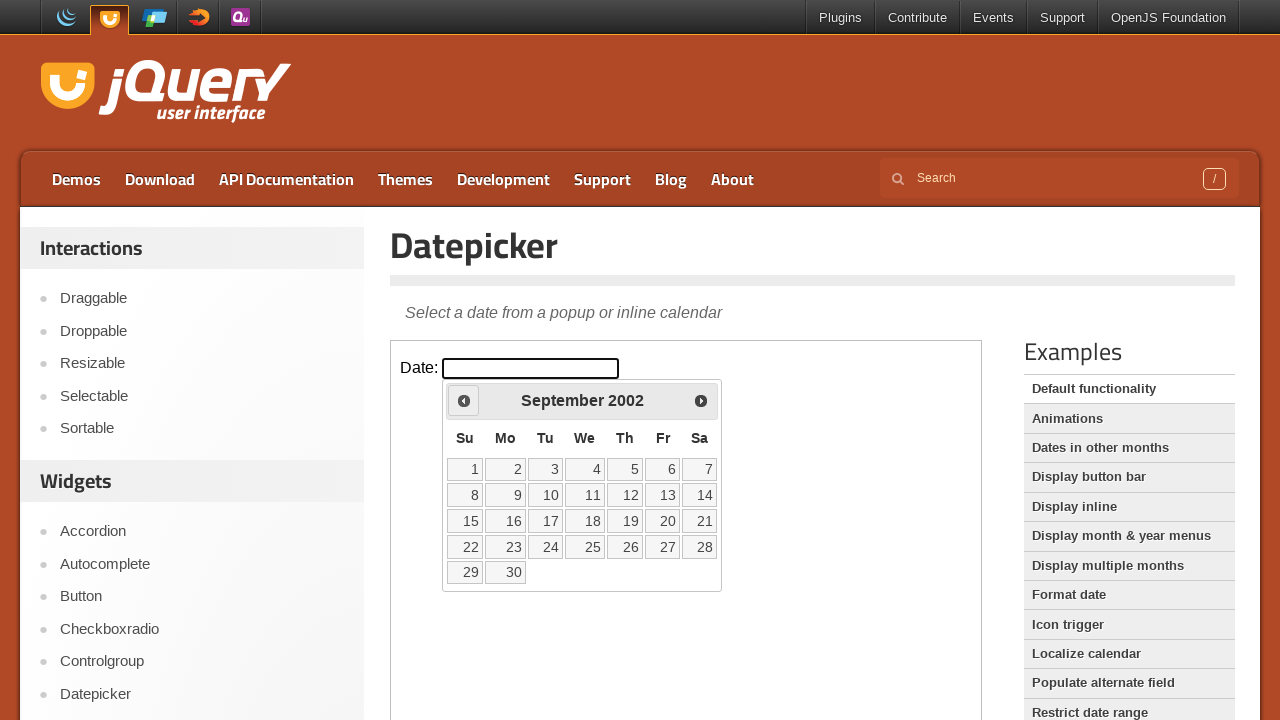

Checked current month/year: September 2002
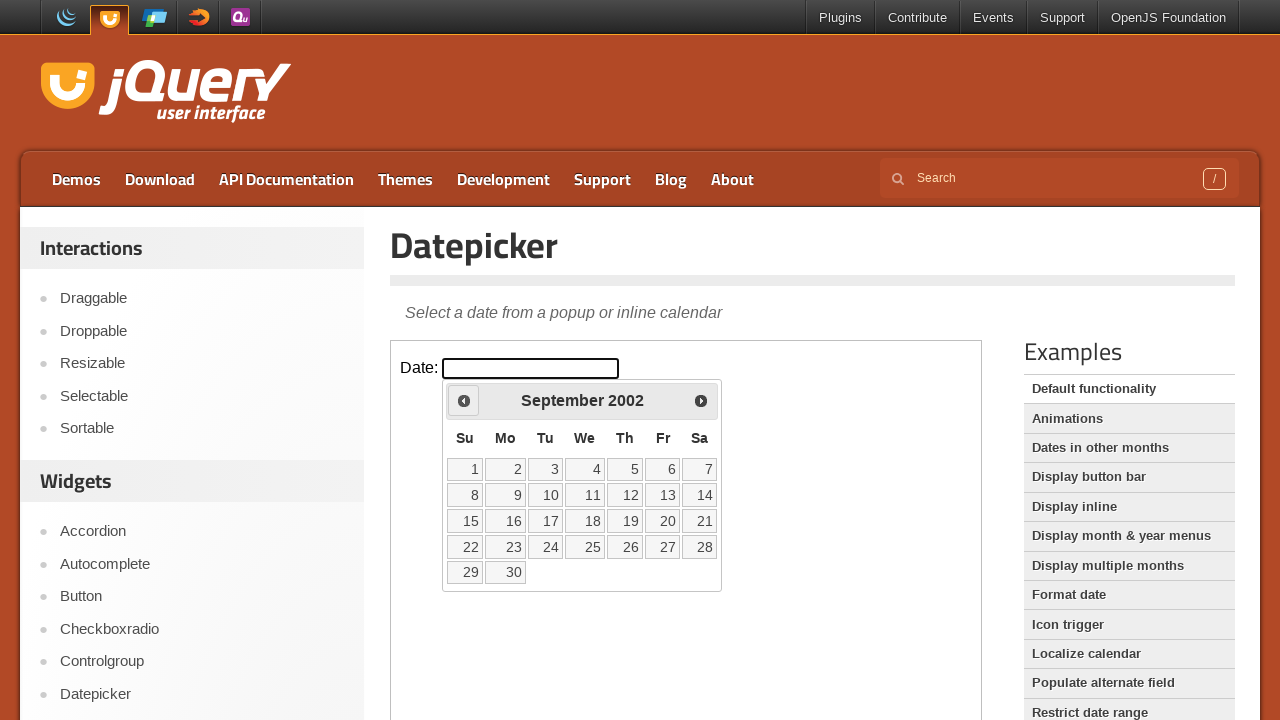

Clicked previous month button to navigate backwards at (464, 400) on iframe >> nth=0 >> internal:control=enter-frame >> span.ui-icon.ui-icon-circle-t
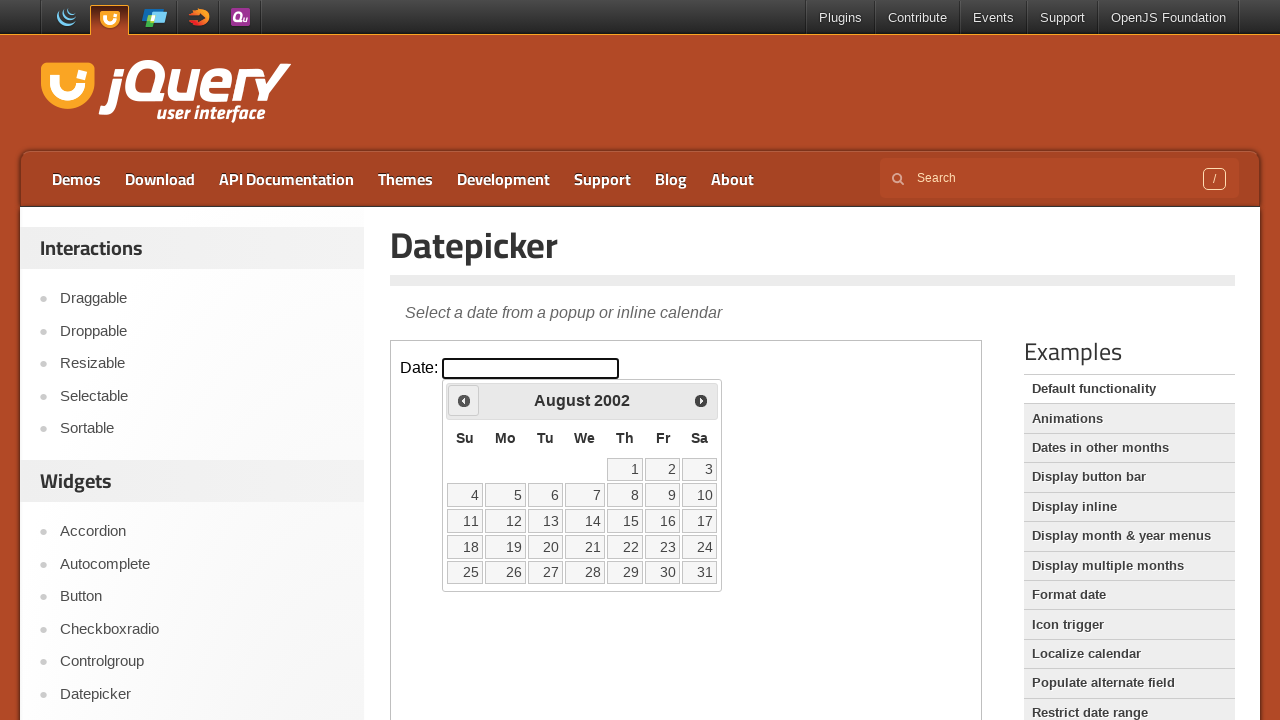

Checked current month/year: August 2002
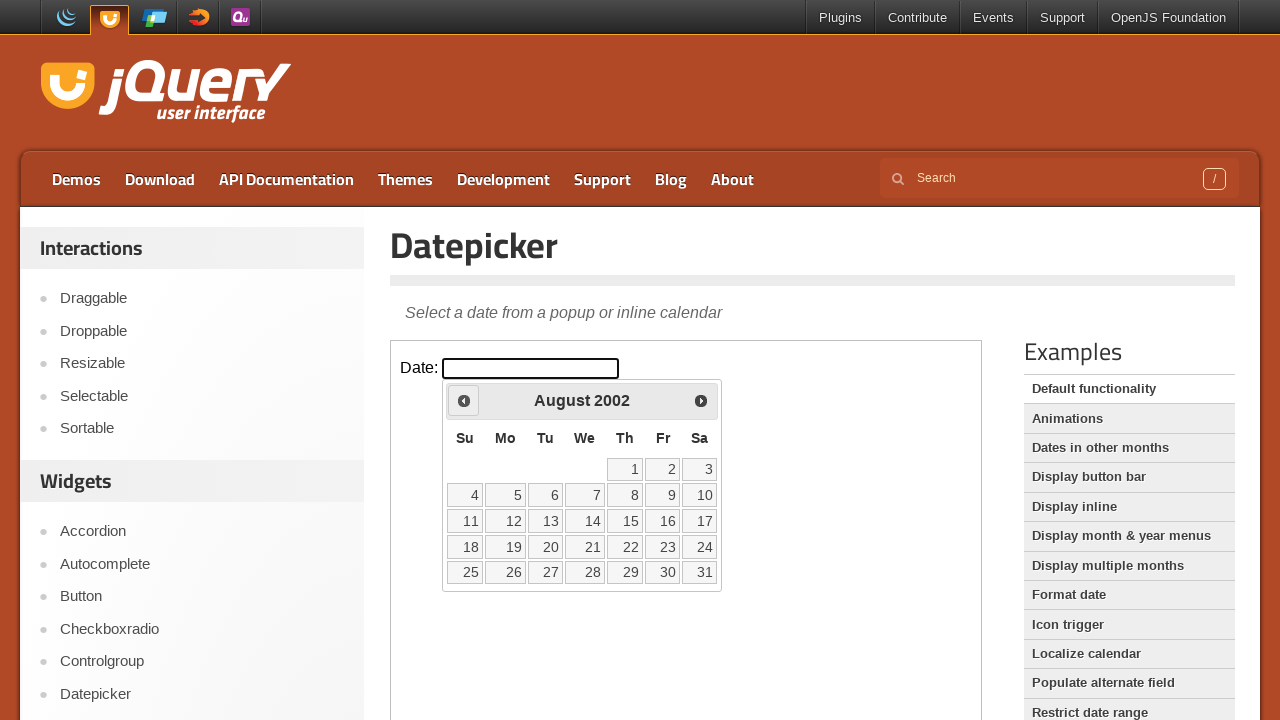

Clicked previous month button to navigate backwards at (464, 400) on iframe >> nth=0 >> internal:control=enter-frame >> span.ui-icon.ui-icon-circle-t
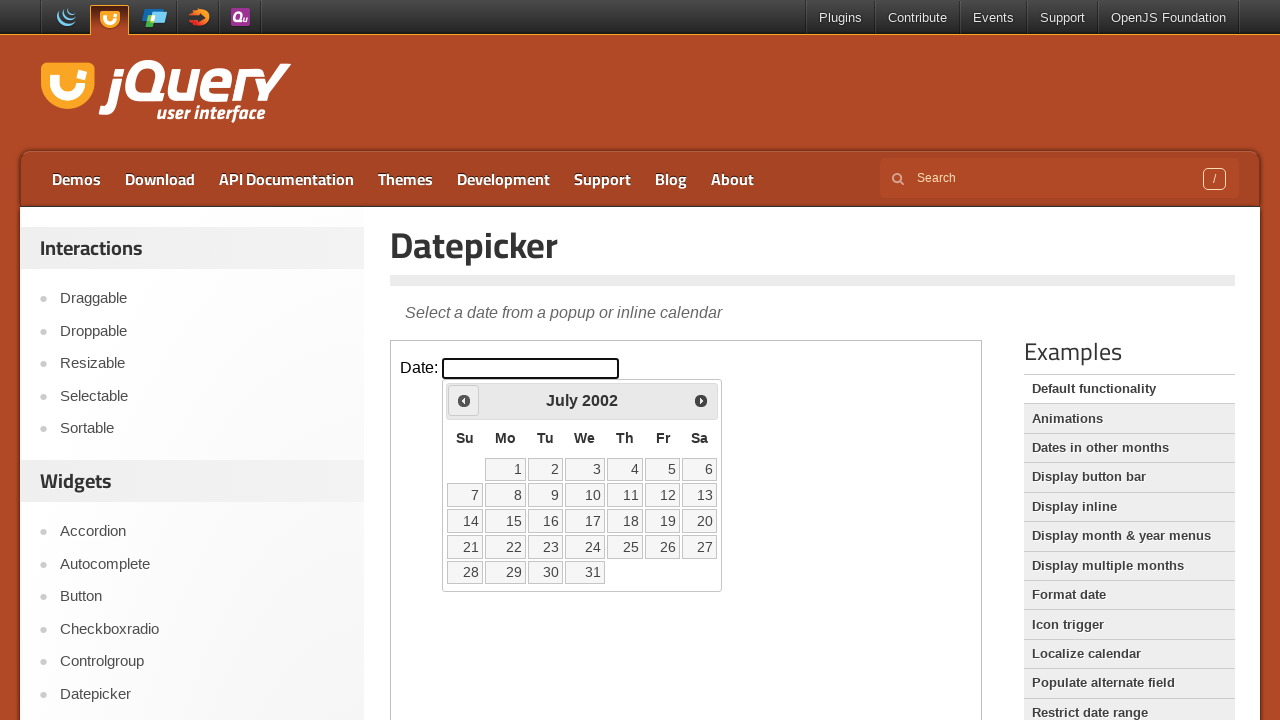

Checked current month/year: July 2002
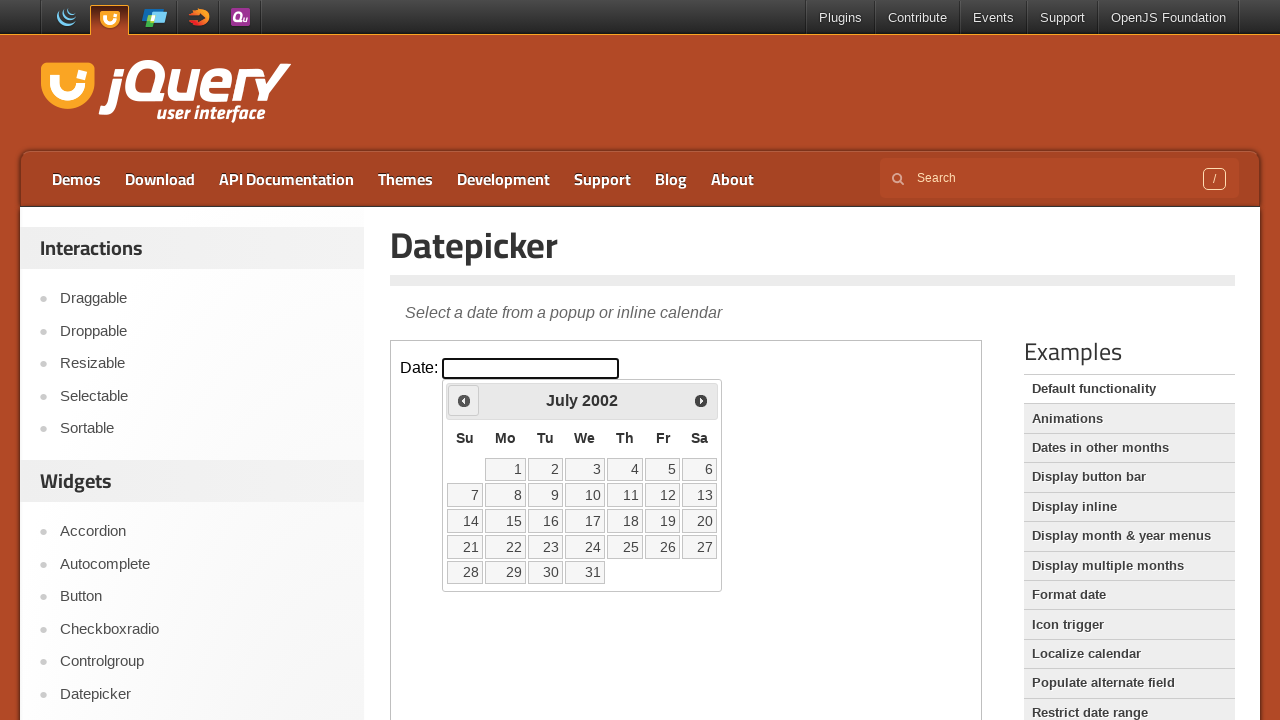

Clicked previous month button to navigate backwards at (464, 400) on iframe >> nth=0 >> internal:control=enter-frame >> span.ui-icon.ui-icon-circle-t
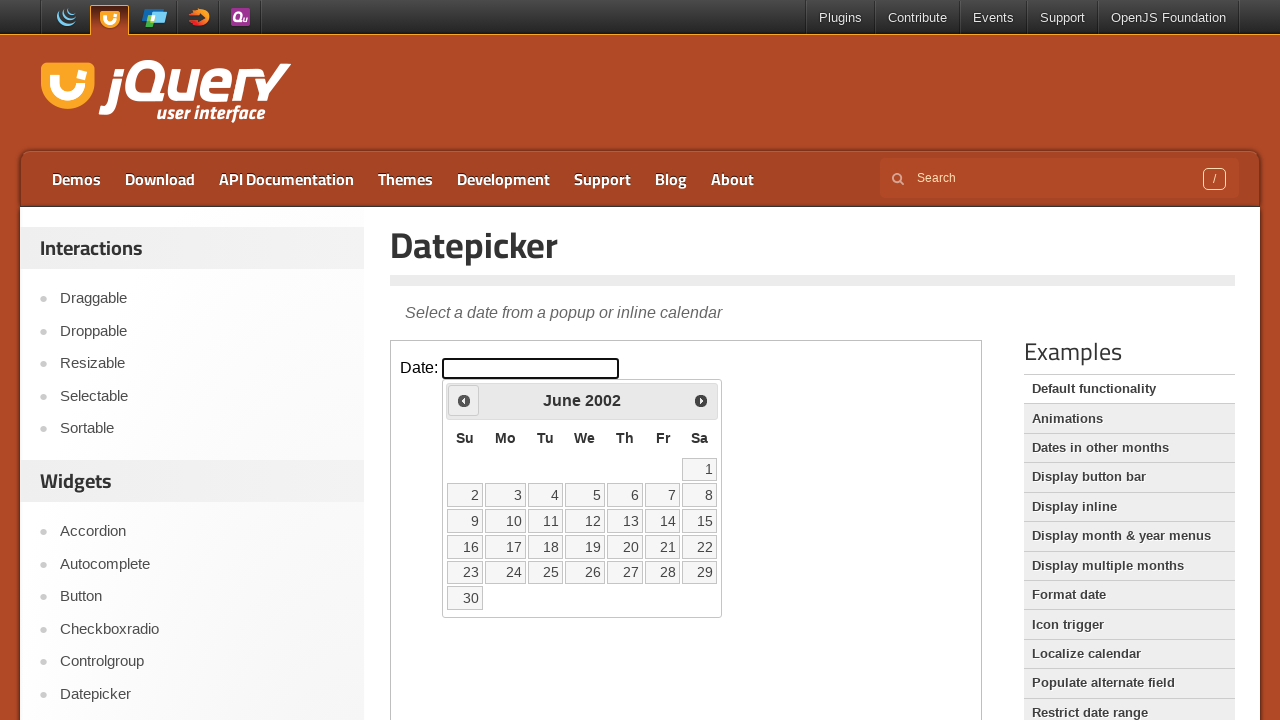

Checked current month/year: June 2002
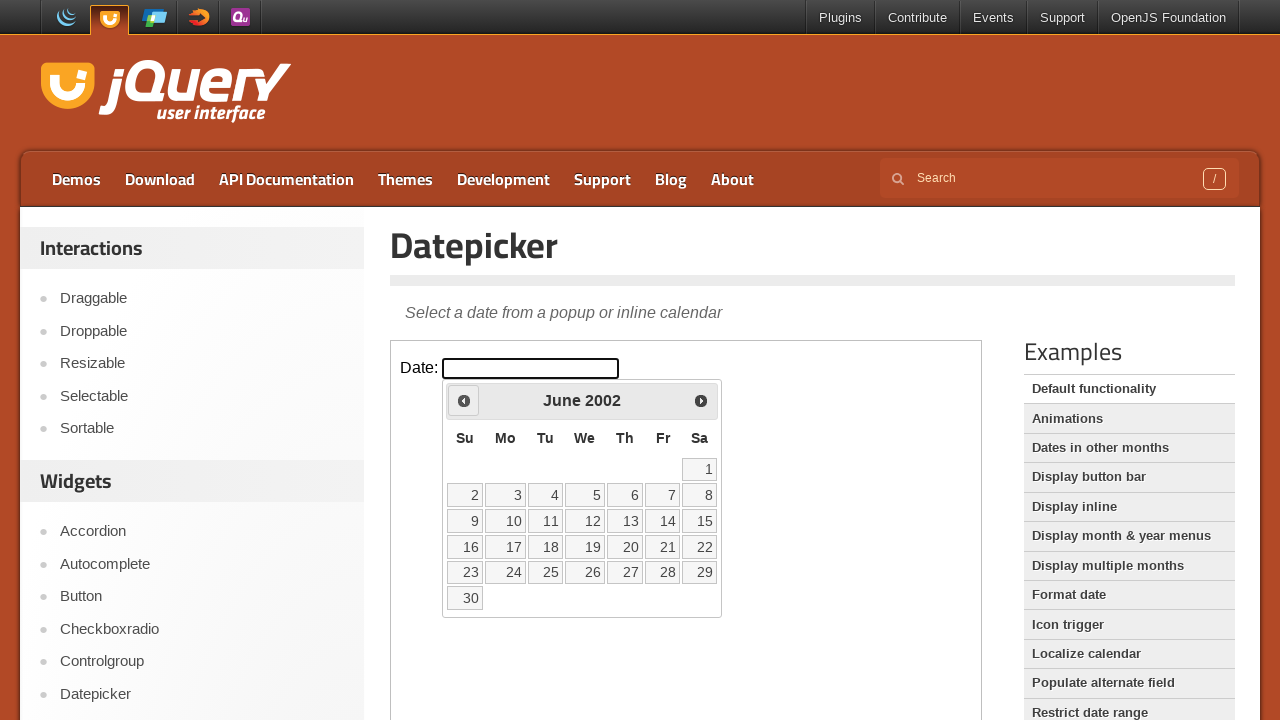

Clicked previous month button to navigate backwards at (464, 400) on iframe >> nth=0 >> internal:control=enter-frame >> span.ui-icon.ui-icon-circle-t
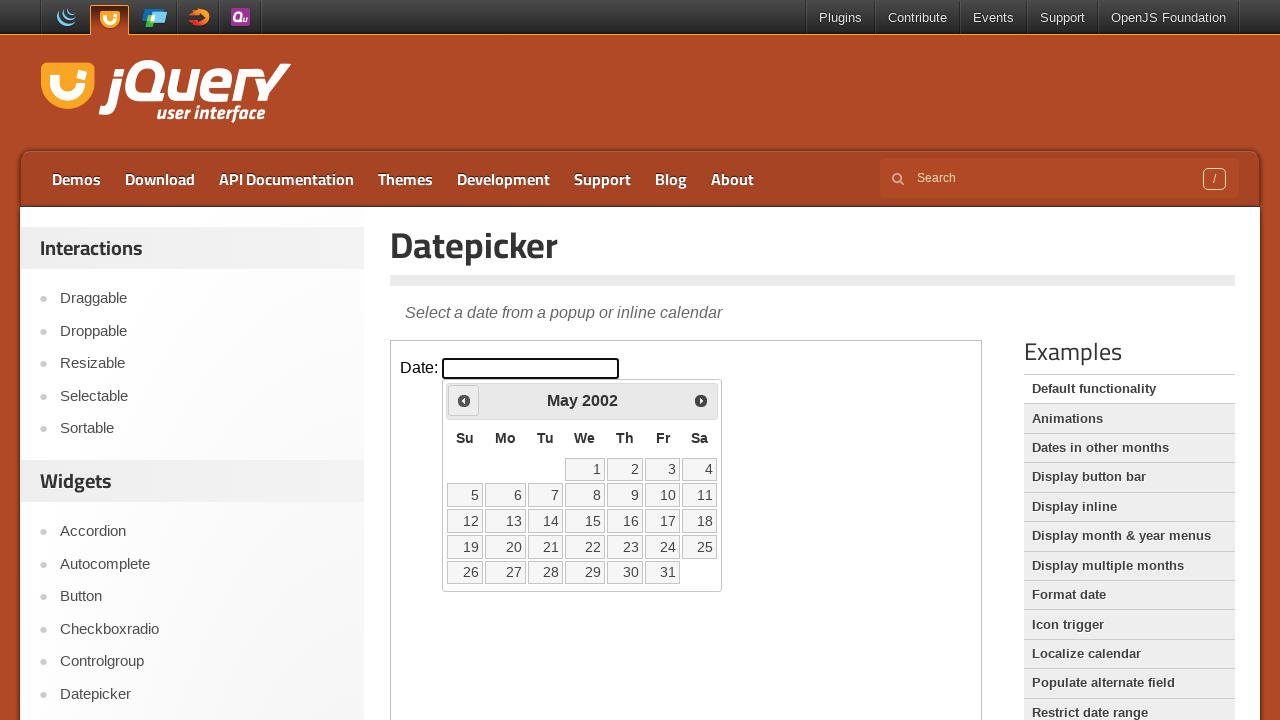

Checked current month/year: May 2002
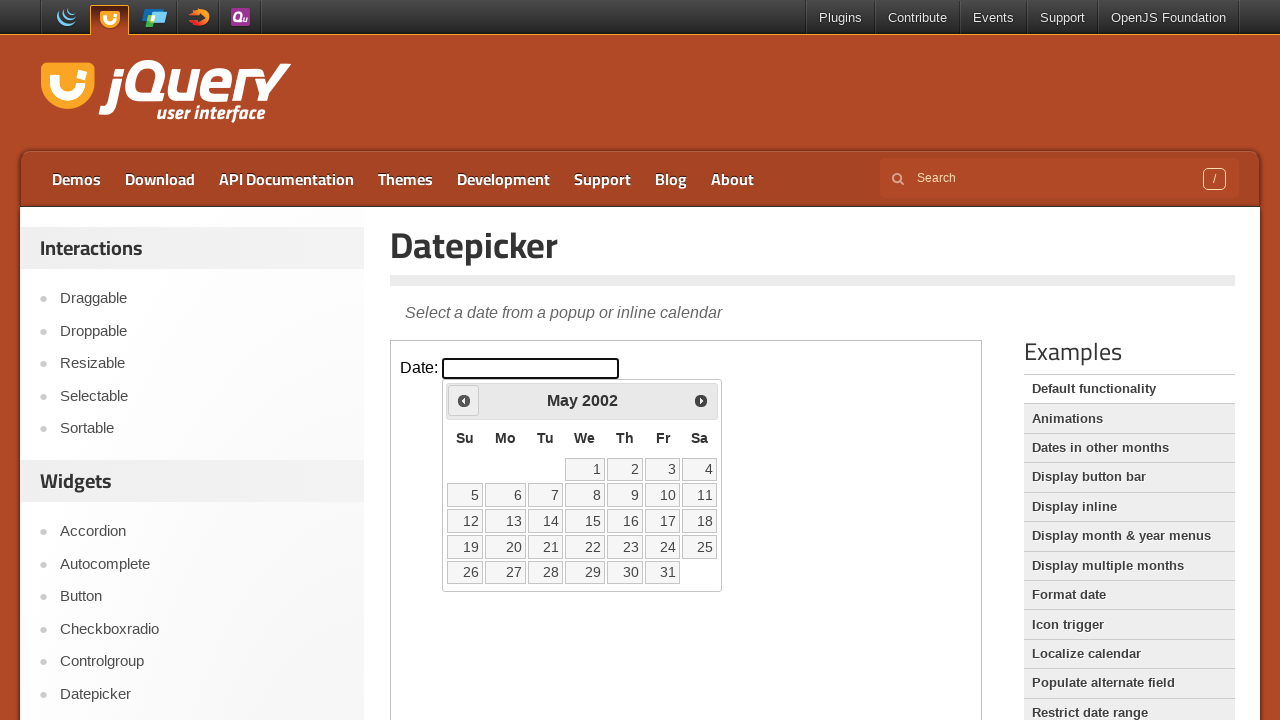

Clicked previous month button to navigate backwards at (464, 400) on iframe >> nth=0 >> internal:control=enter-frame >> span.ui-icon.ui-icon-circle-t
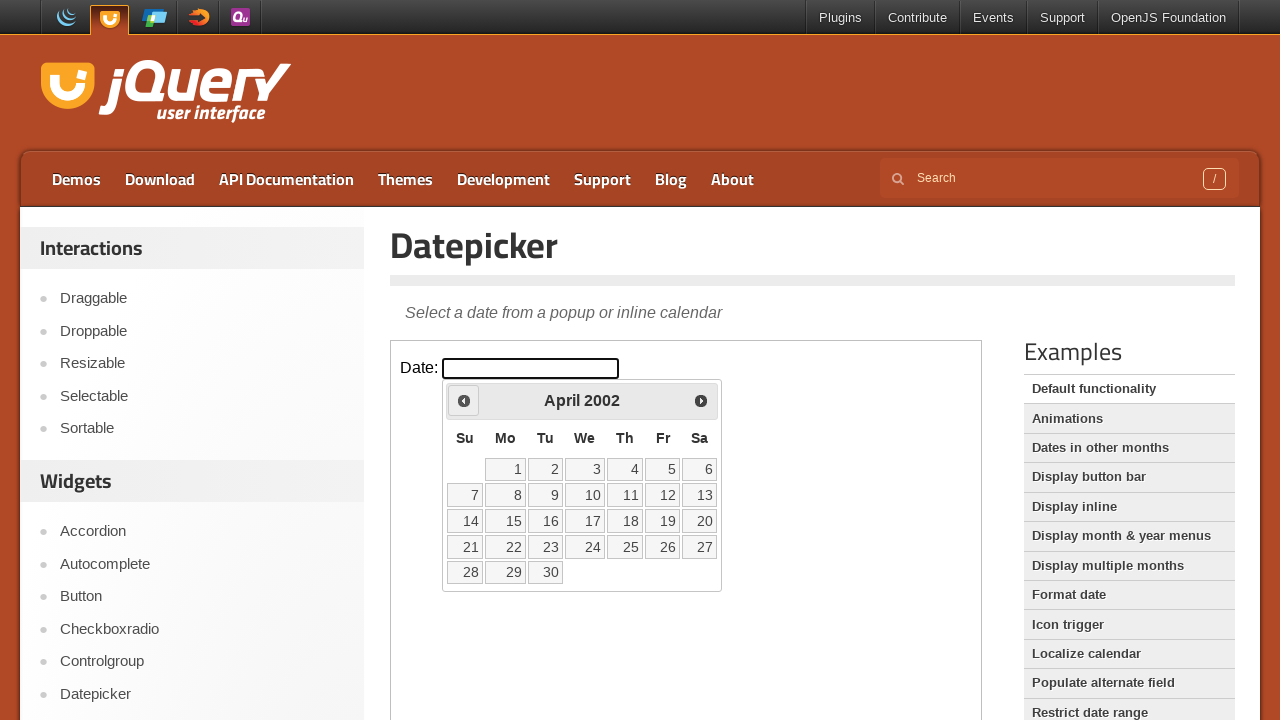

Checked current month/year: April 2002
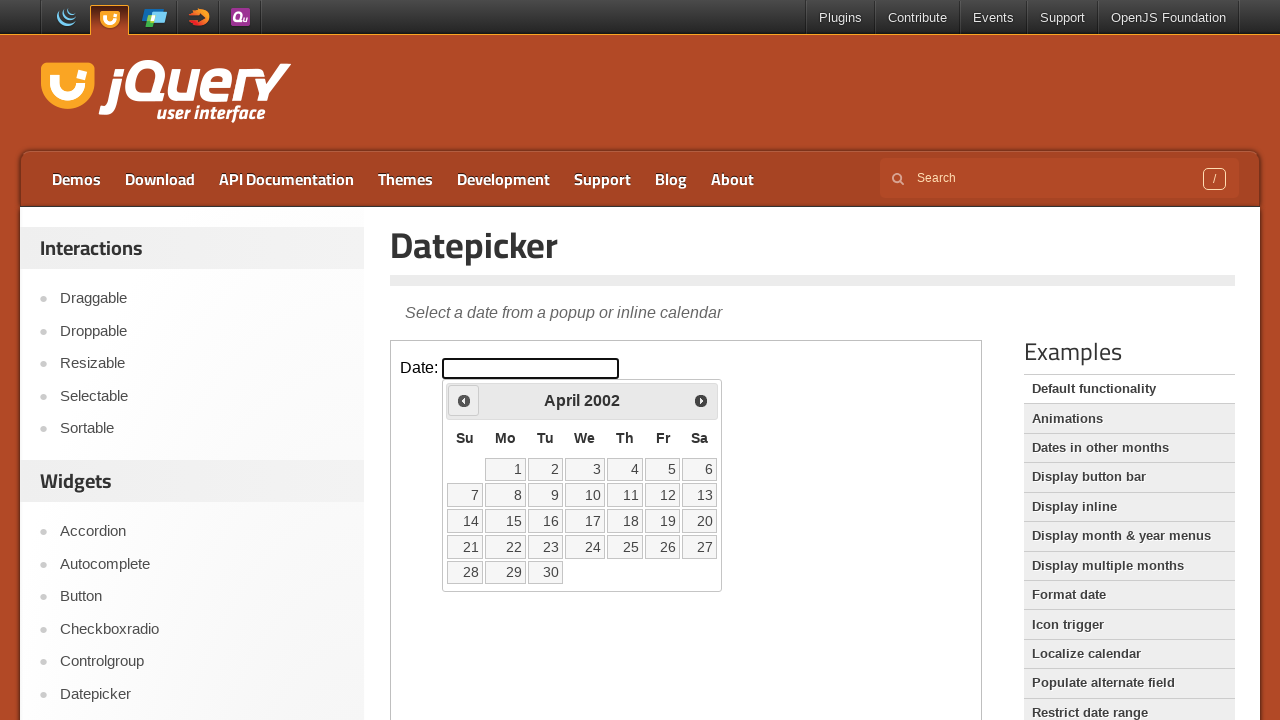

Selected date 28 from the calendar at (465, 572) on iframe >> nth=0 >> internal:control=enter-frame >> table.ui-datepicker-calendar 
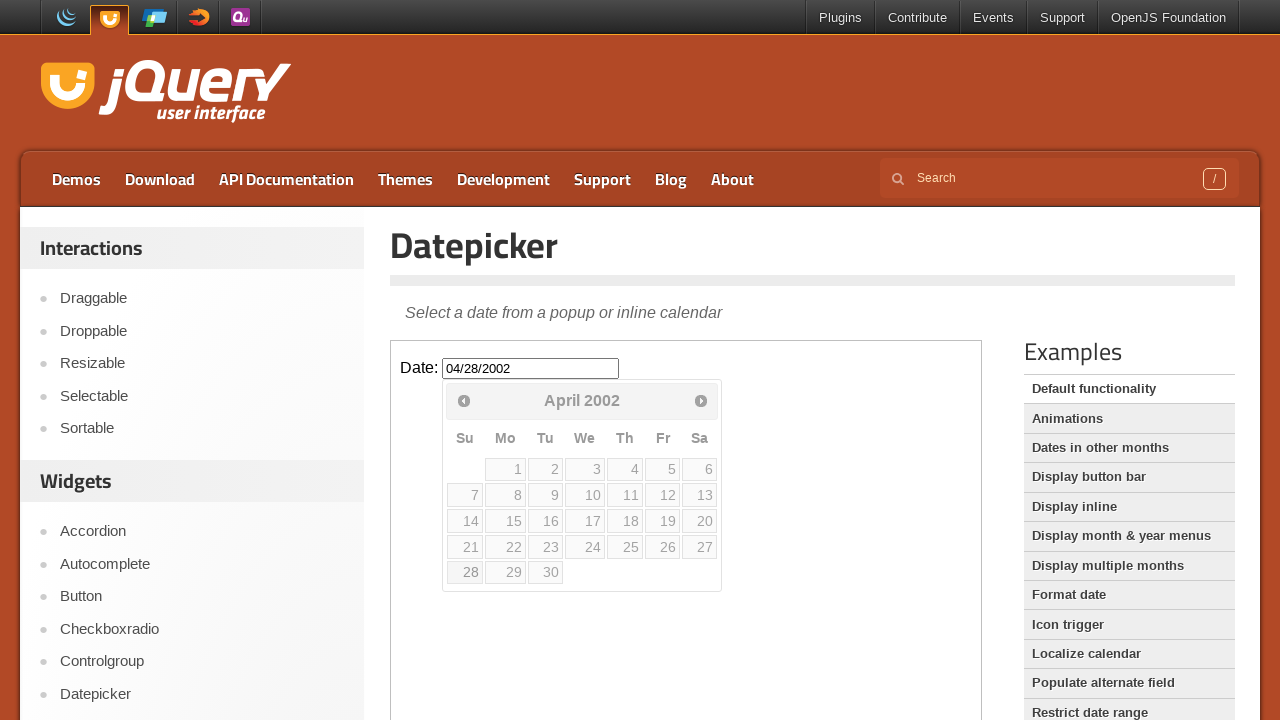

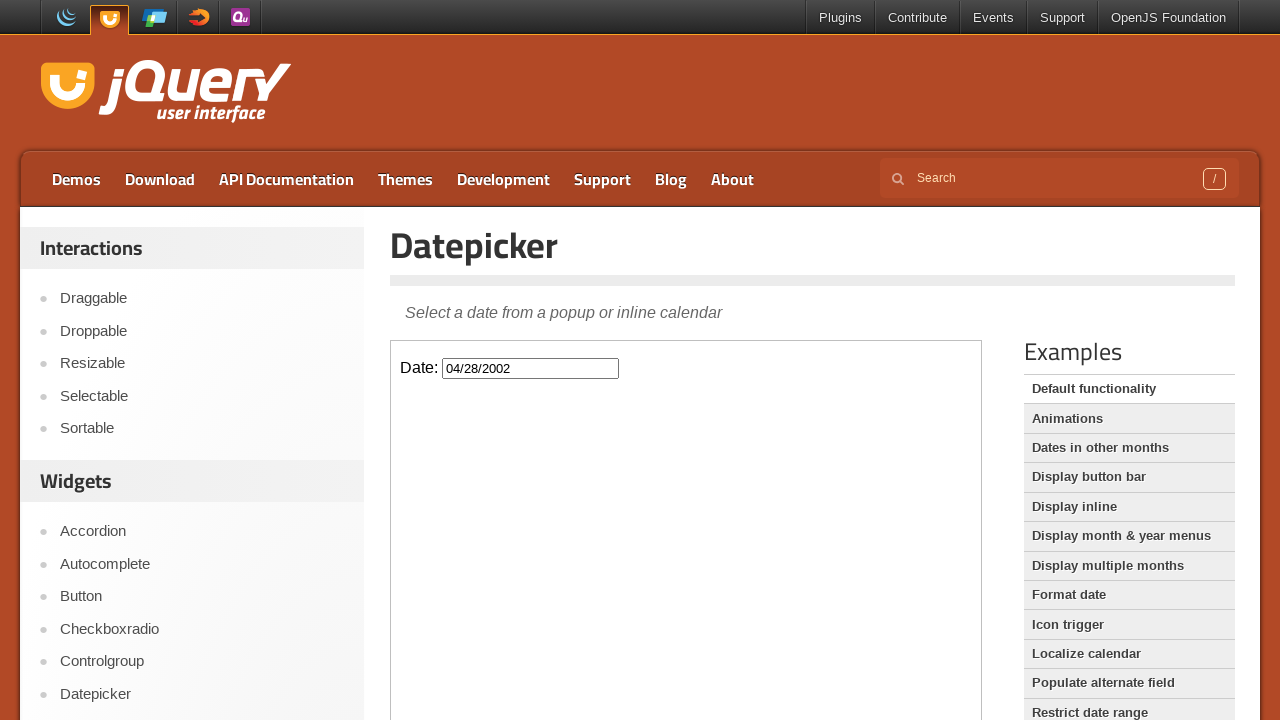